Tests adding 100 todos and marking 50 of them as completed individually

Starting URL: https://todomvc.com/examples/javascript-es6/dist/

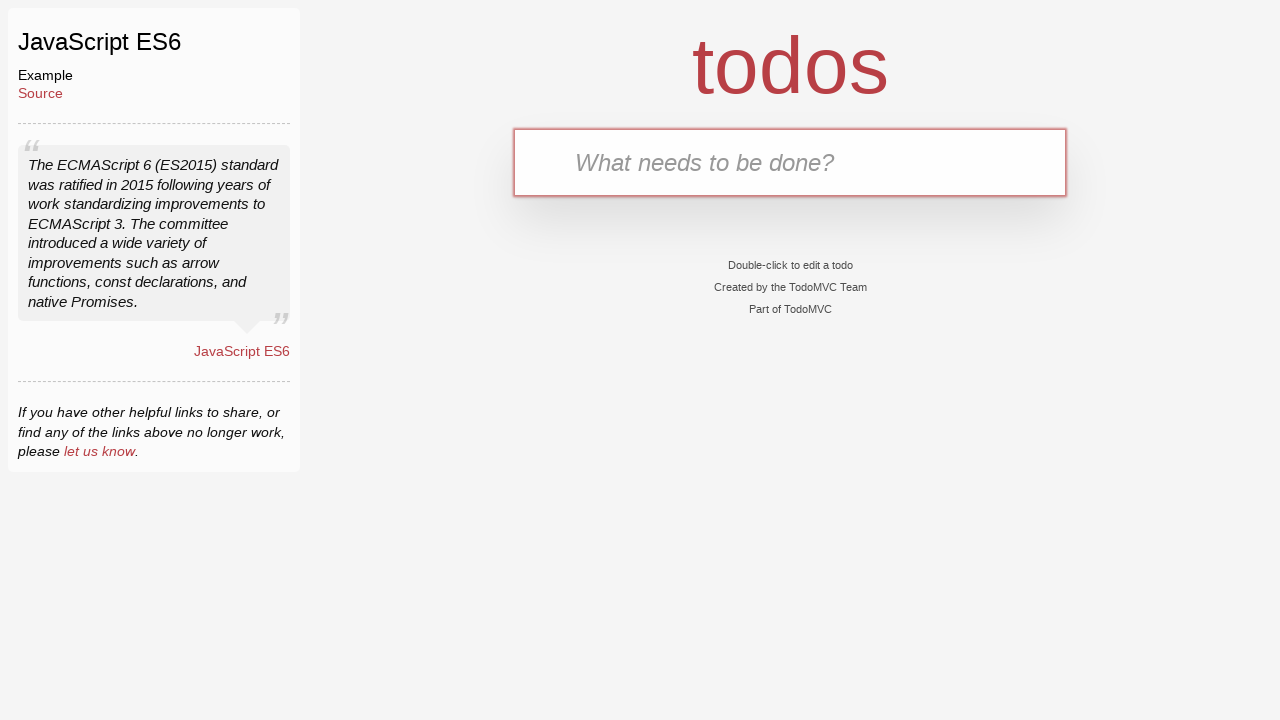

Filled todo input with 'Buy Bread' on internal:attr=[placeholder="What needs to be done?"i]
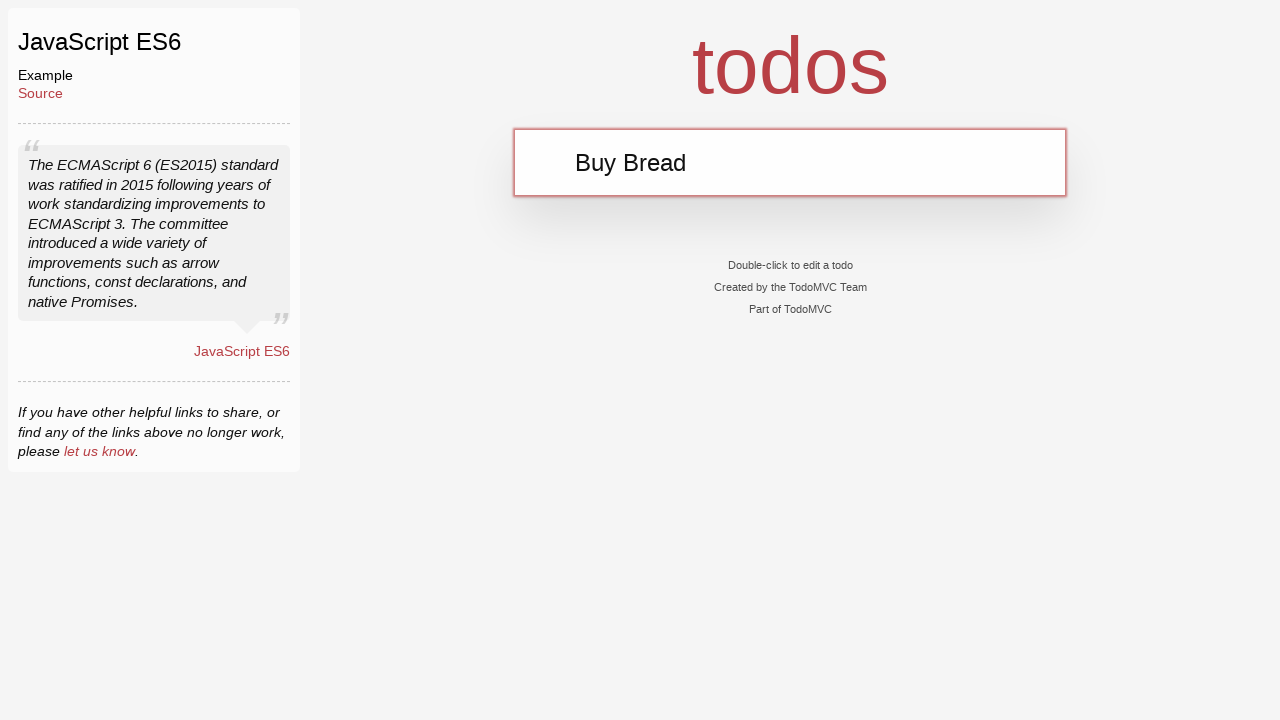

Pressed Enter to add 'Buy Bread' todo on internal:attr=[placeholder="What needs to be done?"i]
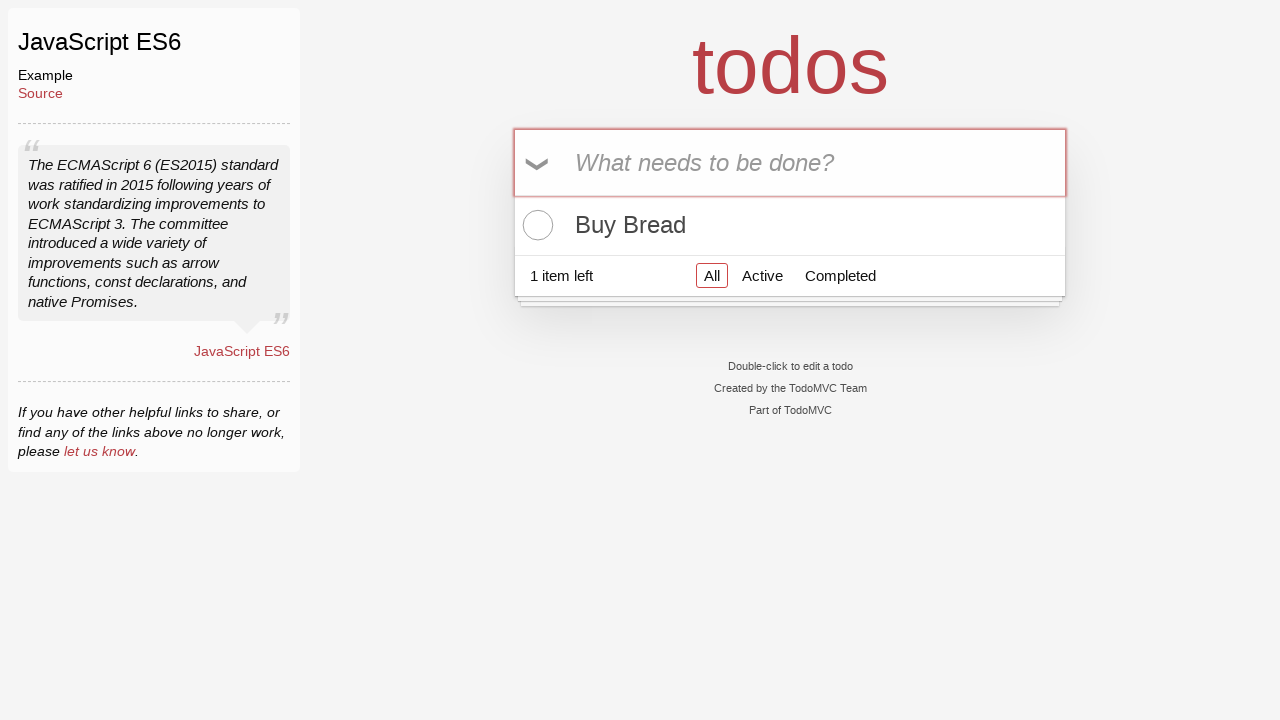

Filled todo input with 'Buy Milk' on internal:attr=[placeholder="What needs to be done?"i]
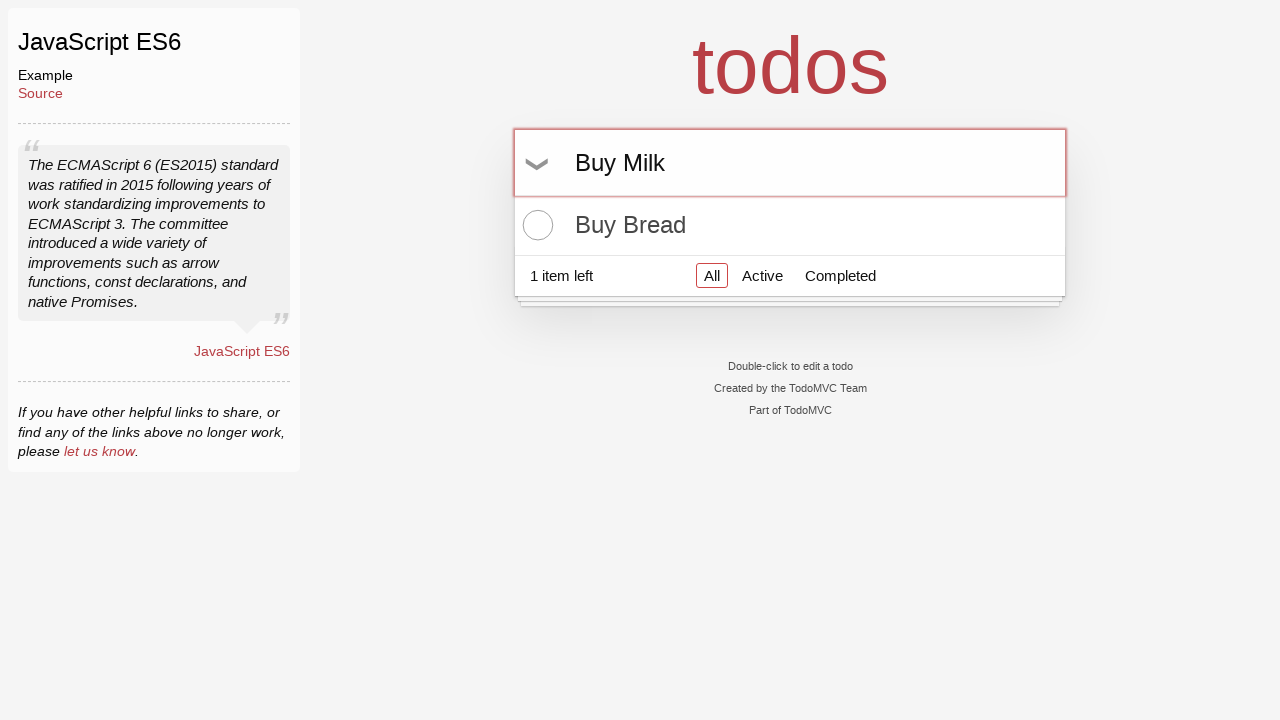

Pressed Enter to add 'Buy Milk' todo on internal:attr=[placeholder="What needs to be done?"i]
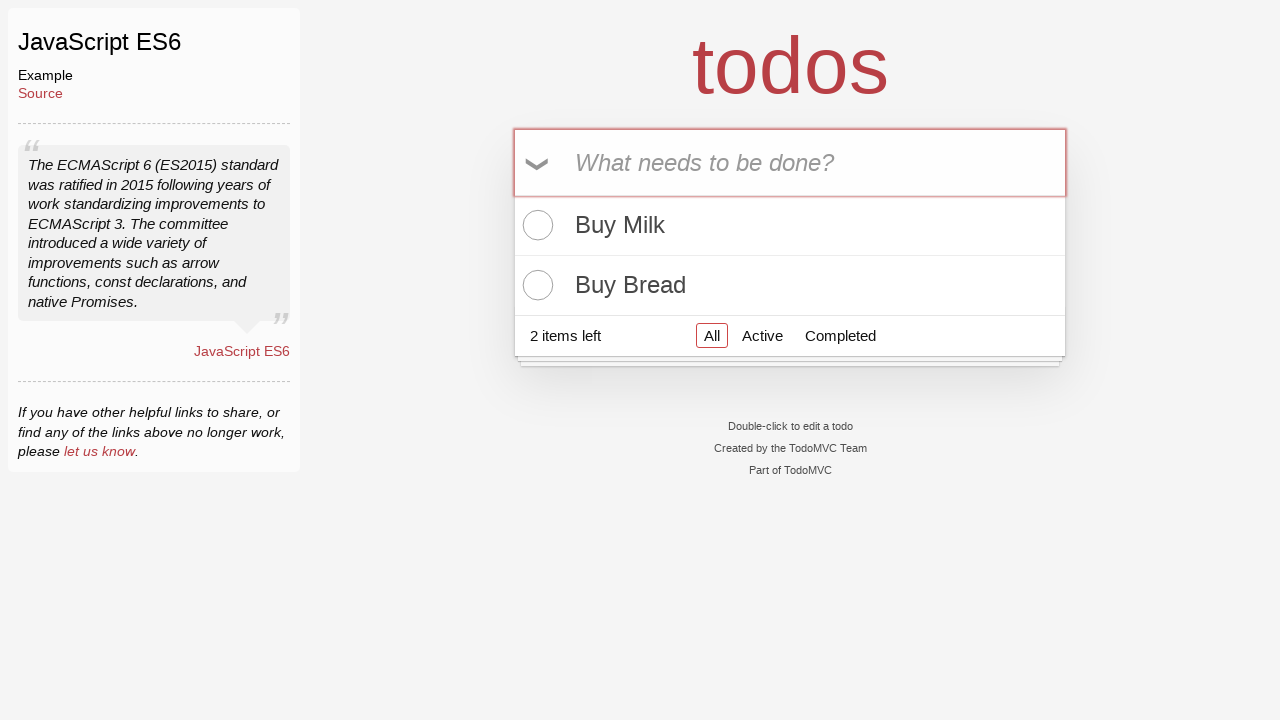

Filled todo input with 'Buy Bread' on internal:attr=[placeholder="What needs to be done?"i]
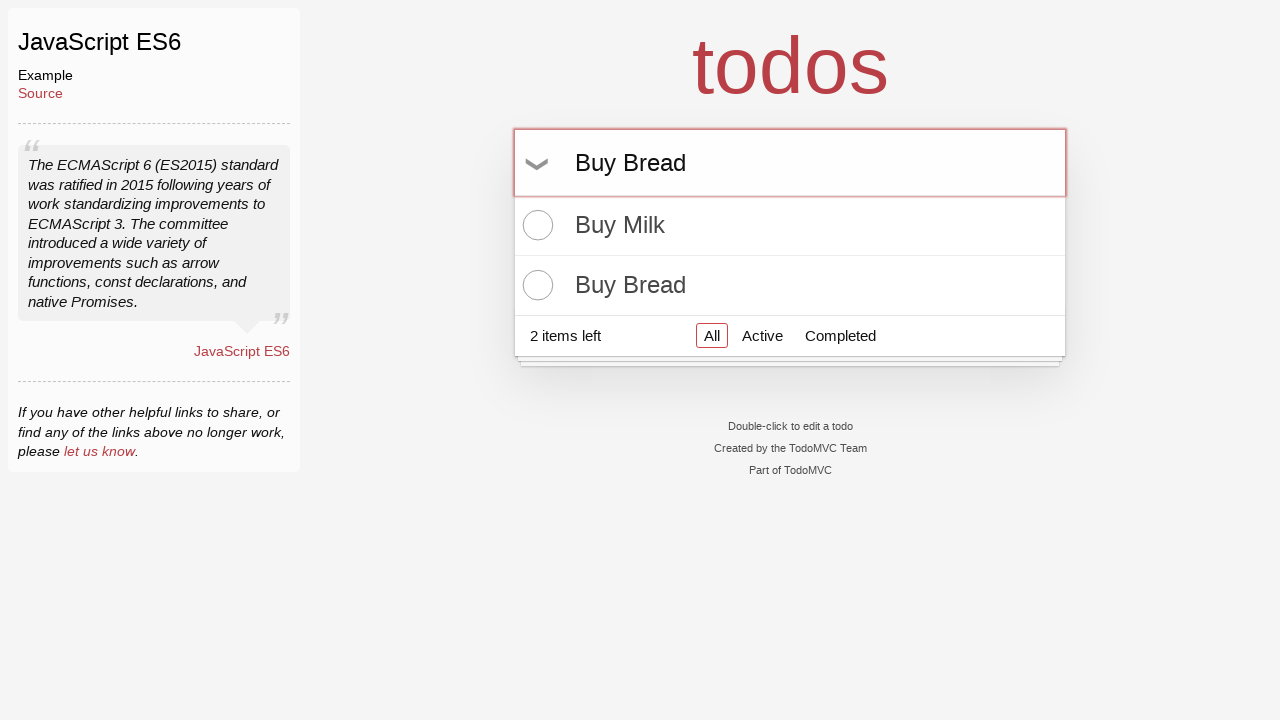

Pressed Enter to add 'Buy Bread' todo on internal:attr=[placeholder="What needs to be done?"i]
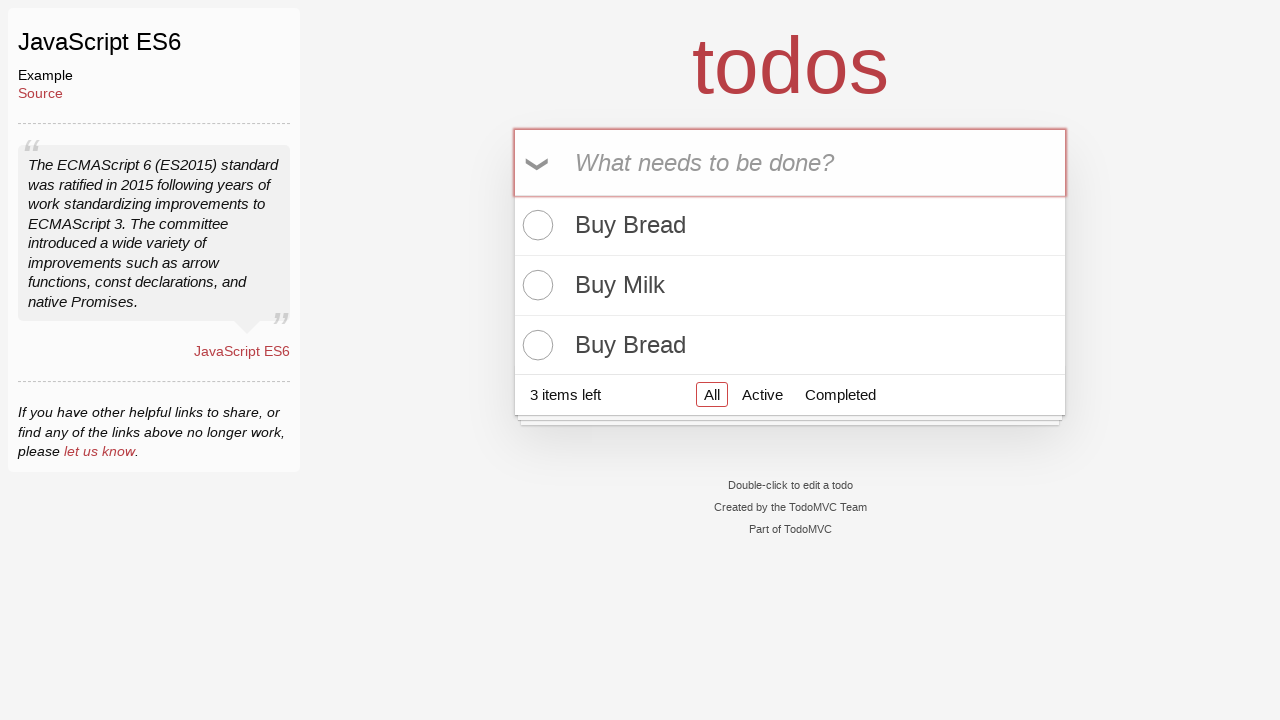

Filled todo input with 'Buy Milk' on internal:attr=[placeholder="What needs to be done?"i]
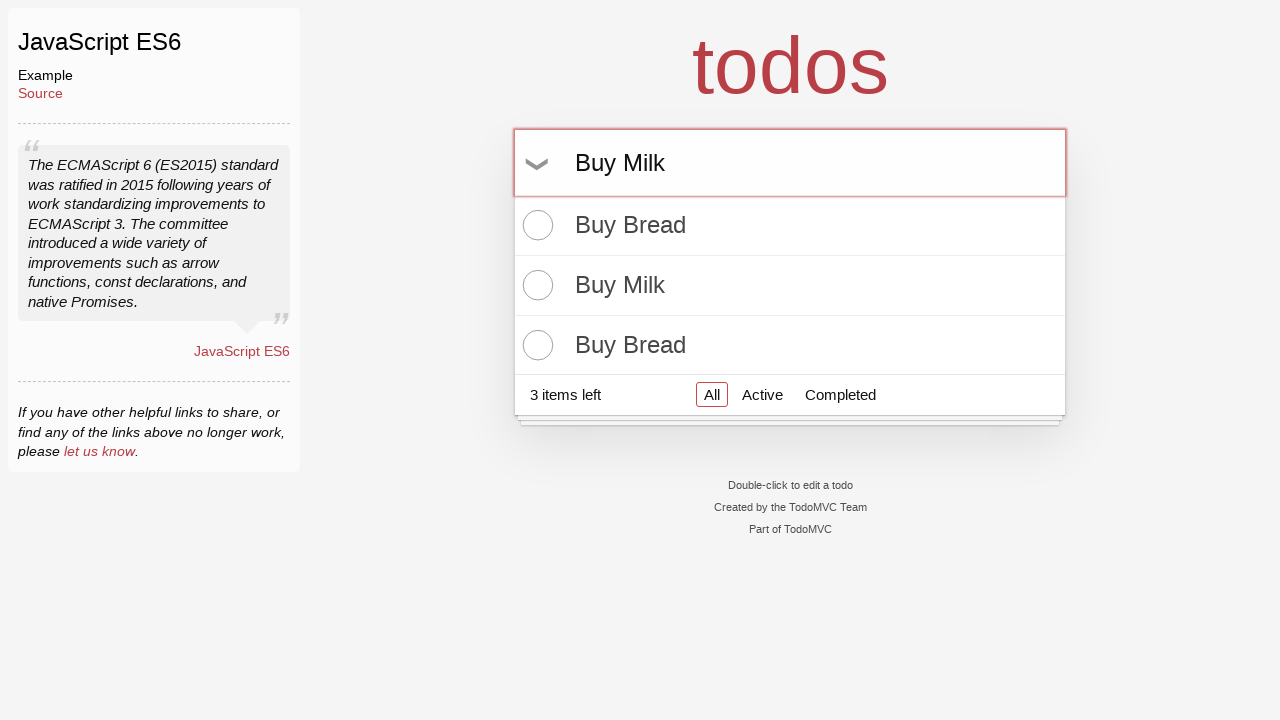

Pressed Enter to add 'Buy Milk' todo on internal:attr=[placeholder="What needs to be done?"i]
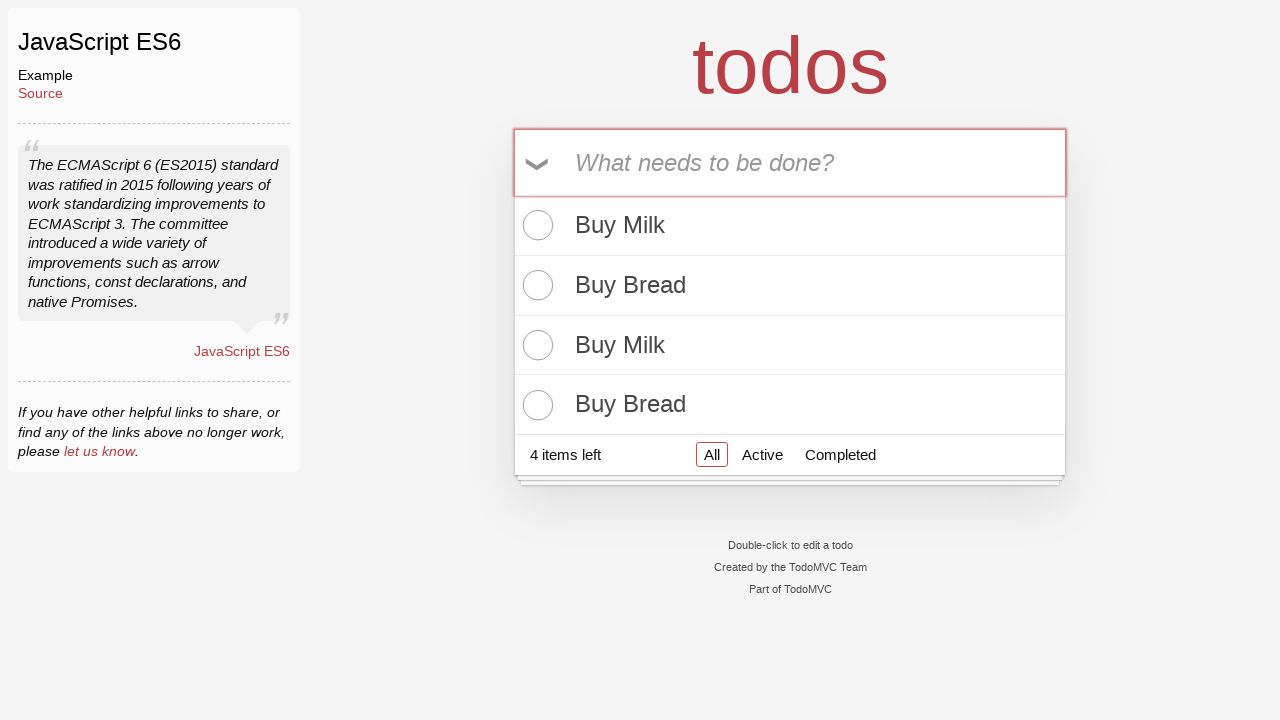

Filled todo input with 'Buy Bread' on internal:attr=[placeholder="What needs to be done?"i]
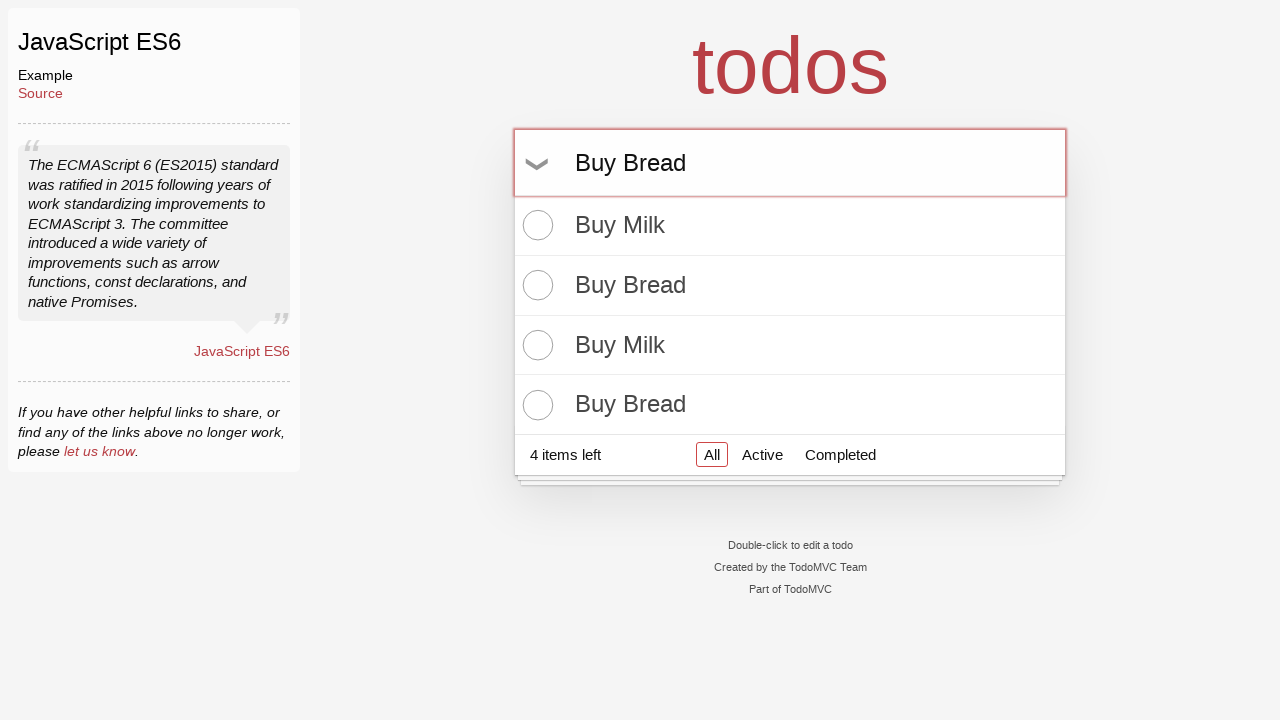

Pressed Enter to add 'Buy Bread' todo on internal:attr=[placeholder="What needs to be done?"i]
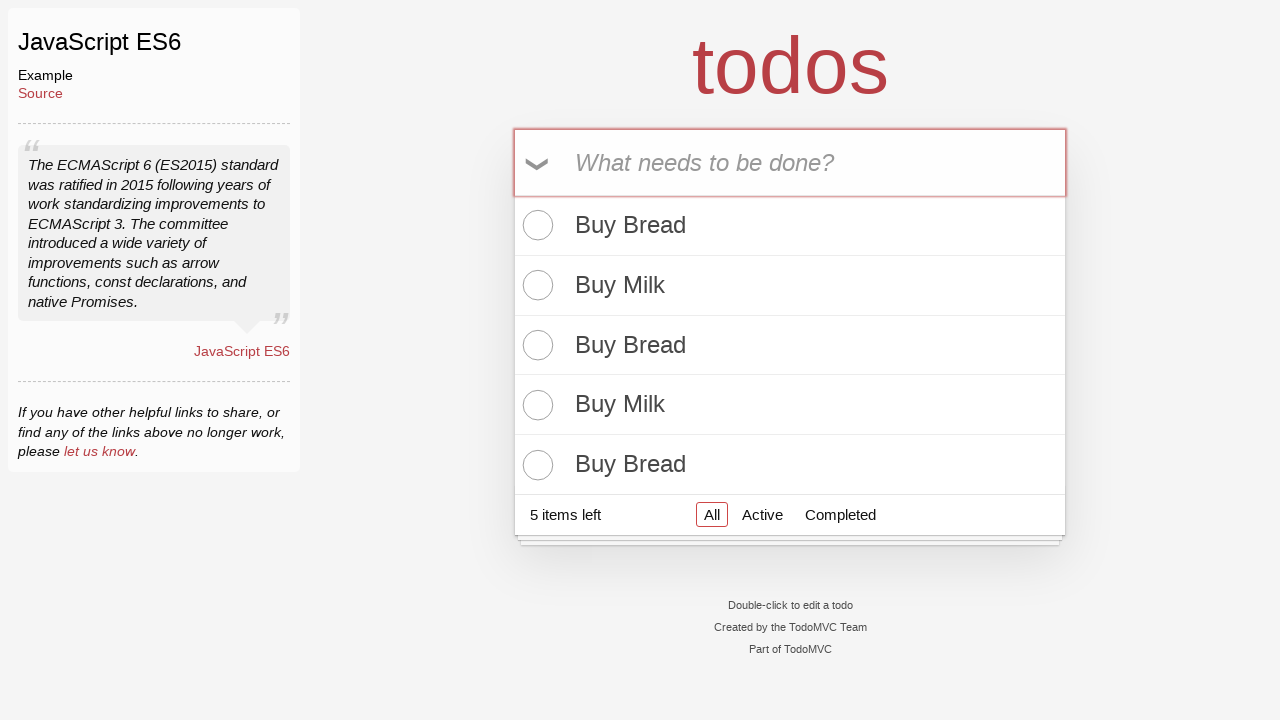

Filled todo input with 'Buy Milk' on internal:attr=[placeholder="What needs to be done?"i]
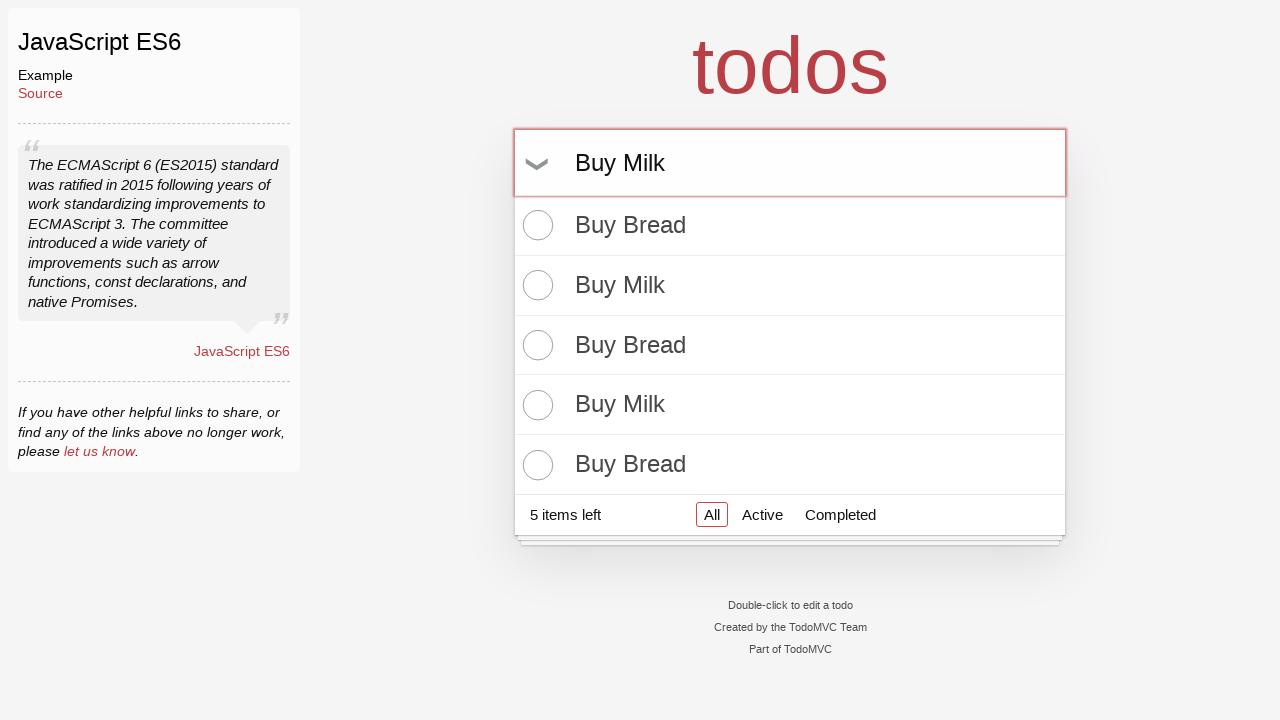

Pressed Enter to add 'Buy Milk' todo on internal:attr=[placeholder="What needs to be done?"i]
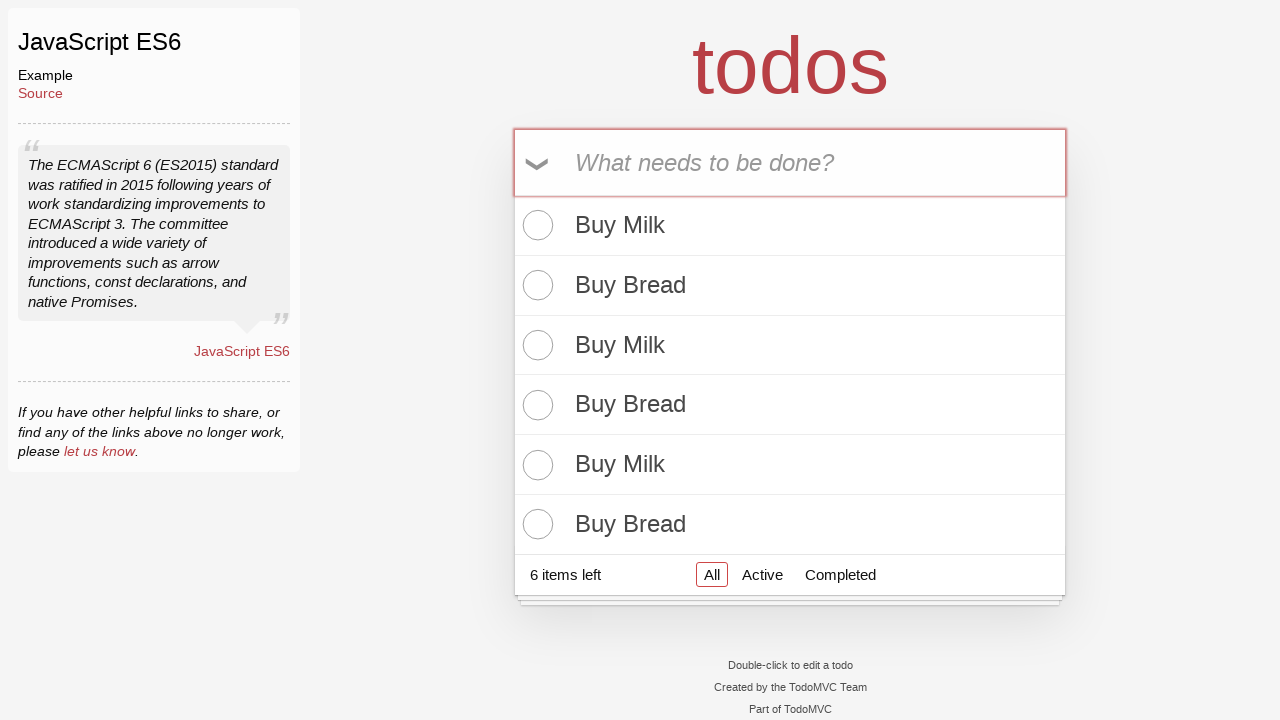

Filled todo input with 'Buy Bread' on internal:attr=[placeholder="What needs to be done?"i]
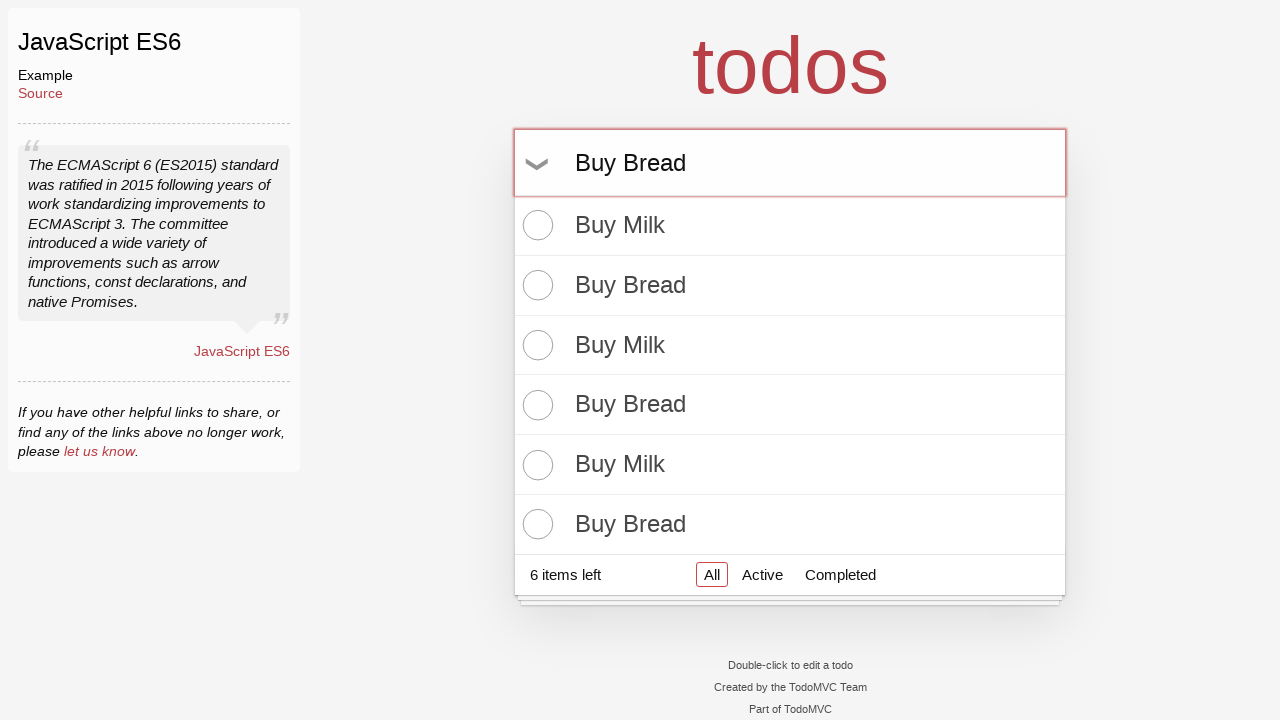

Pressed Enter to add 'Buy Bread' todo on internal:attr=[placeholder="What needs to be done?"i]
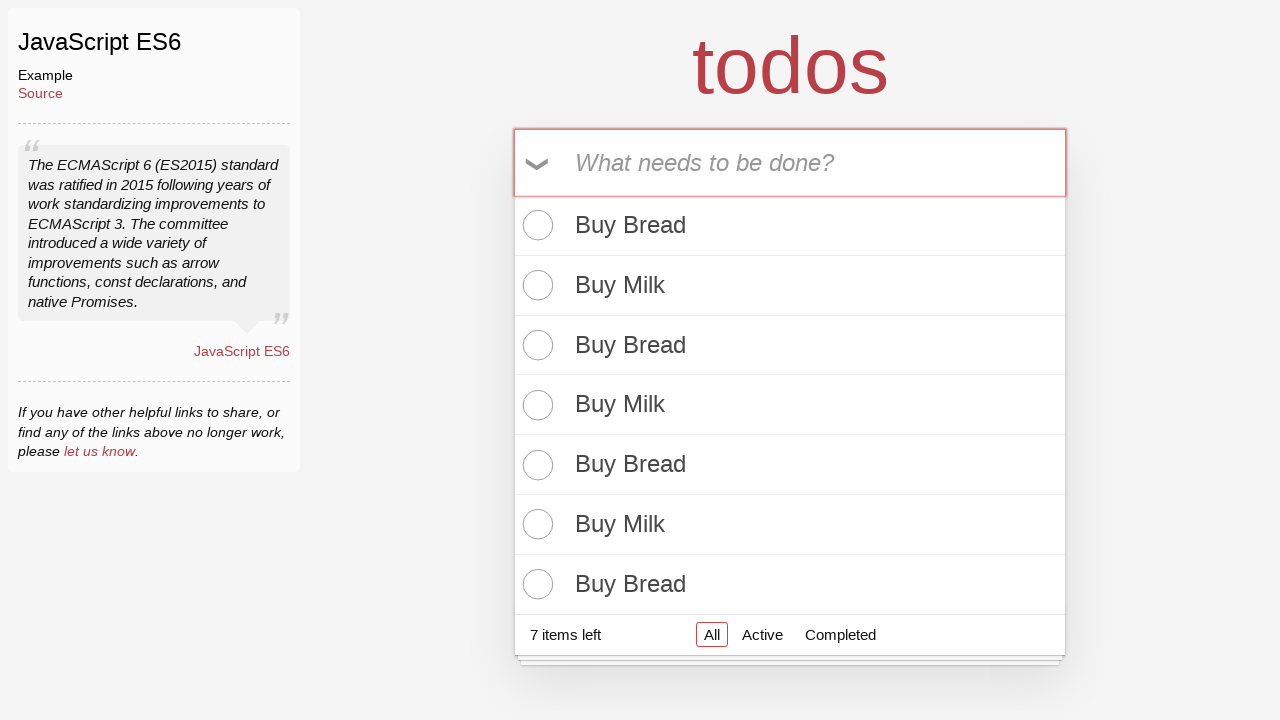

Filled todo input with 'Buy Milk' on internal:attr=[placeholder="What needs to be done?"i]
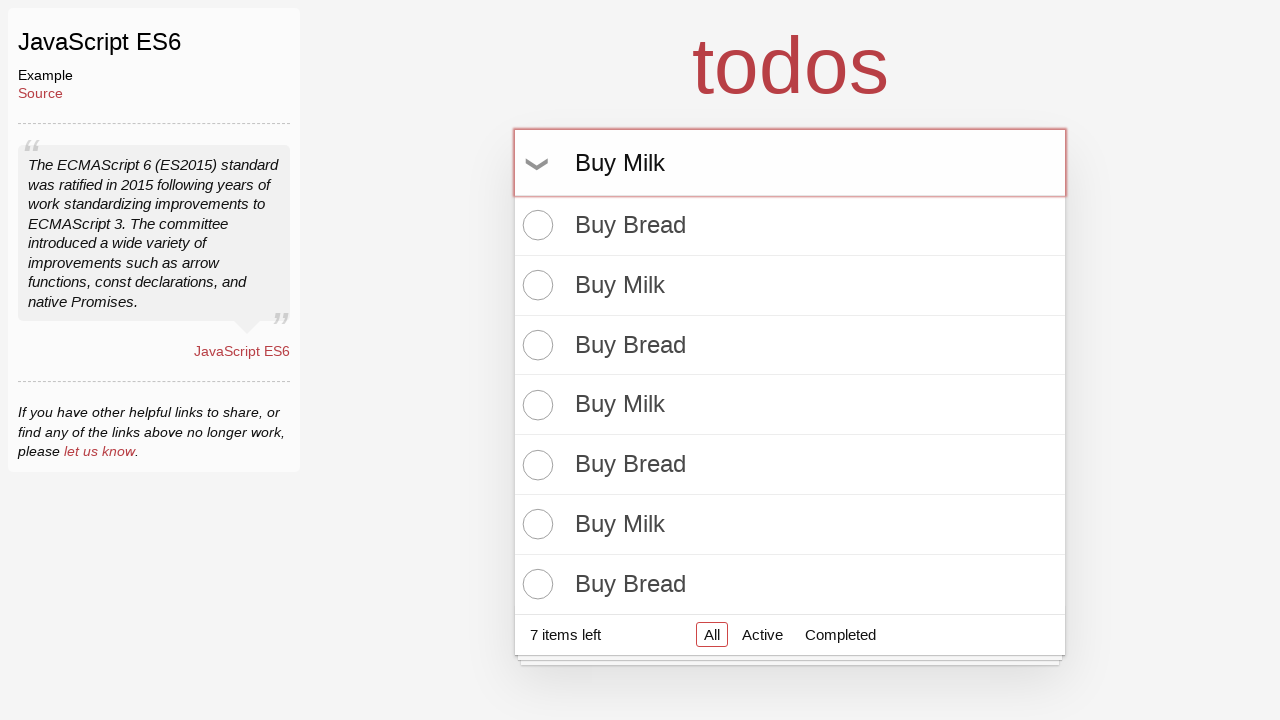

Pressed Enter to add 'Buy Milk' todo on internal:attr=[placeholder="What needs to be done?"i]
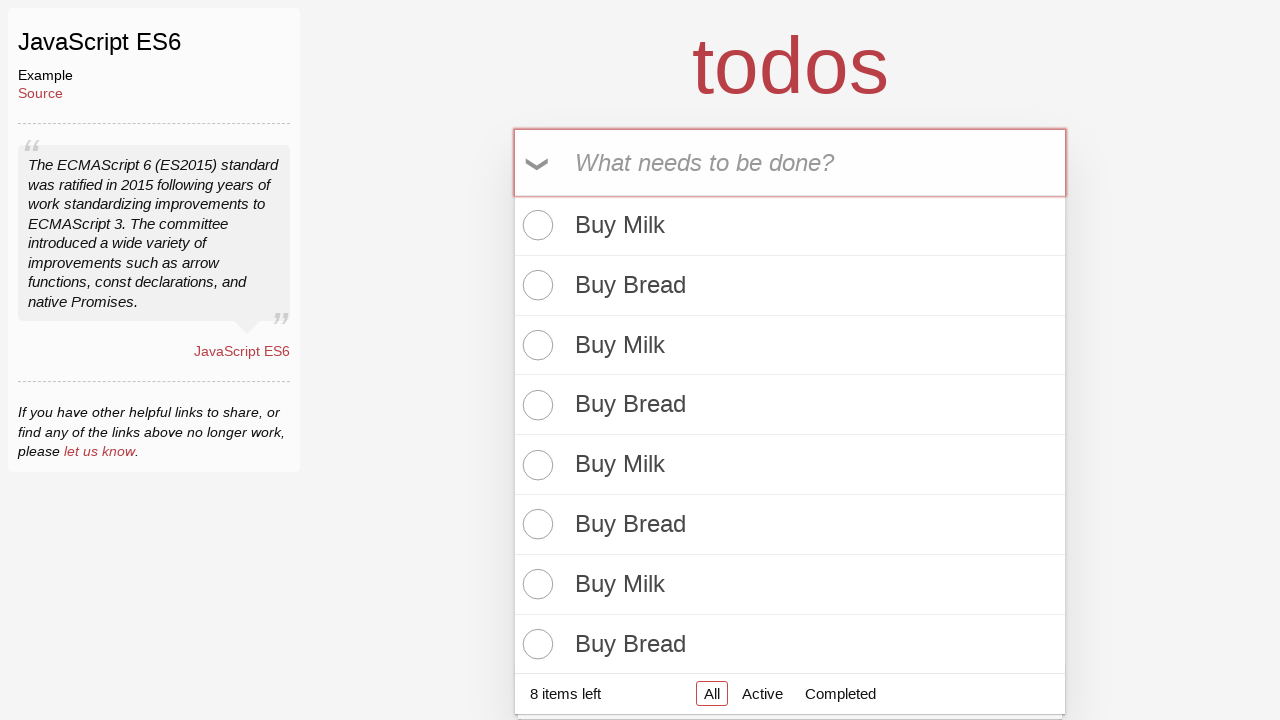

Filled todo input with 'Buy Bread' on internal:attr=[placeholder="What needs to be done?"i]
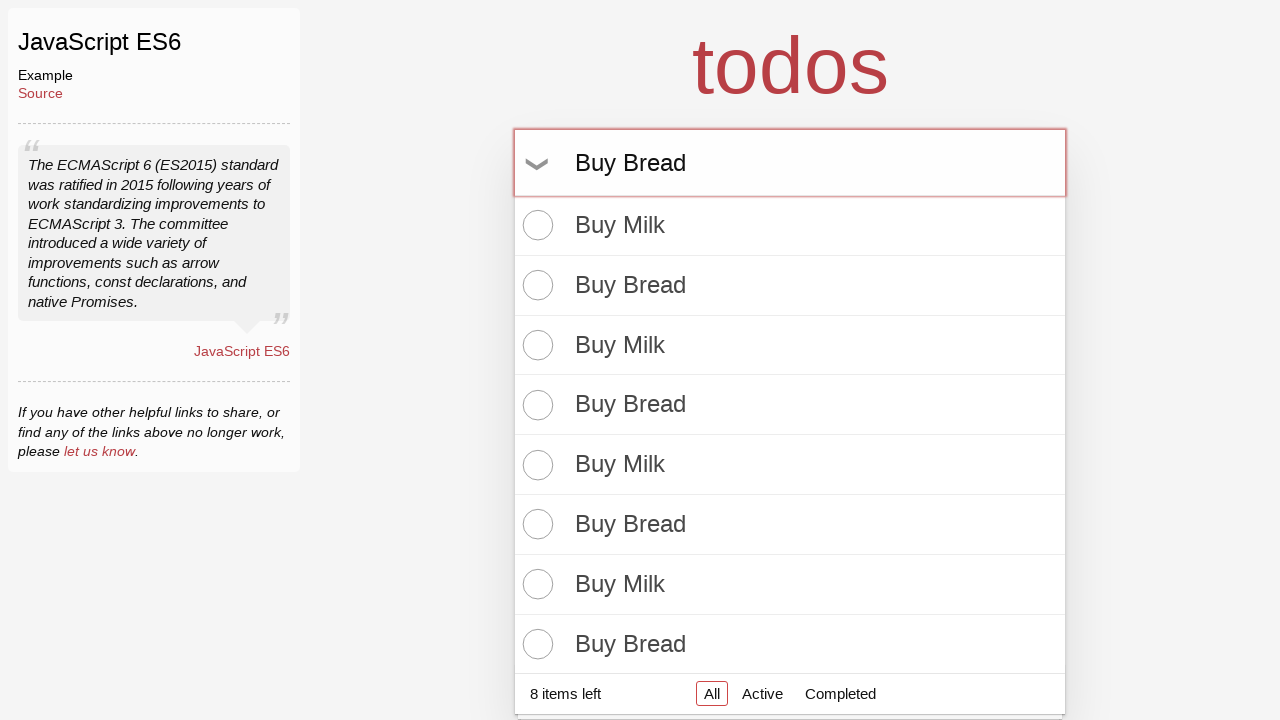

Pressed Enter to add 'Buy Bread' todo on internal:attr=[placeholder="What needs to be done?"i]
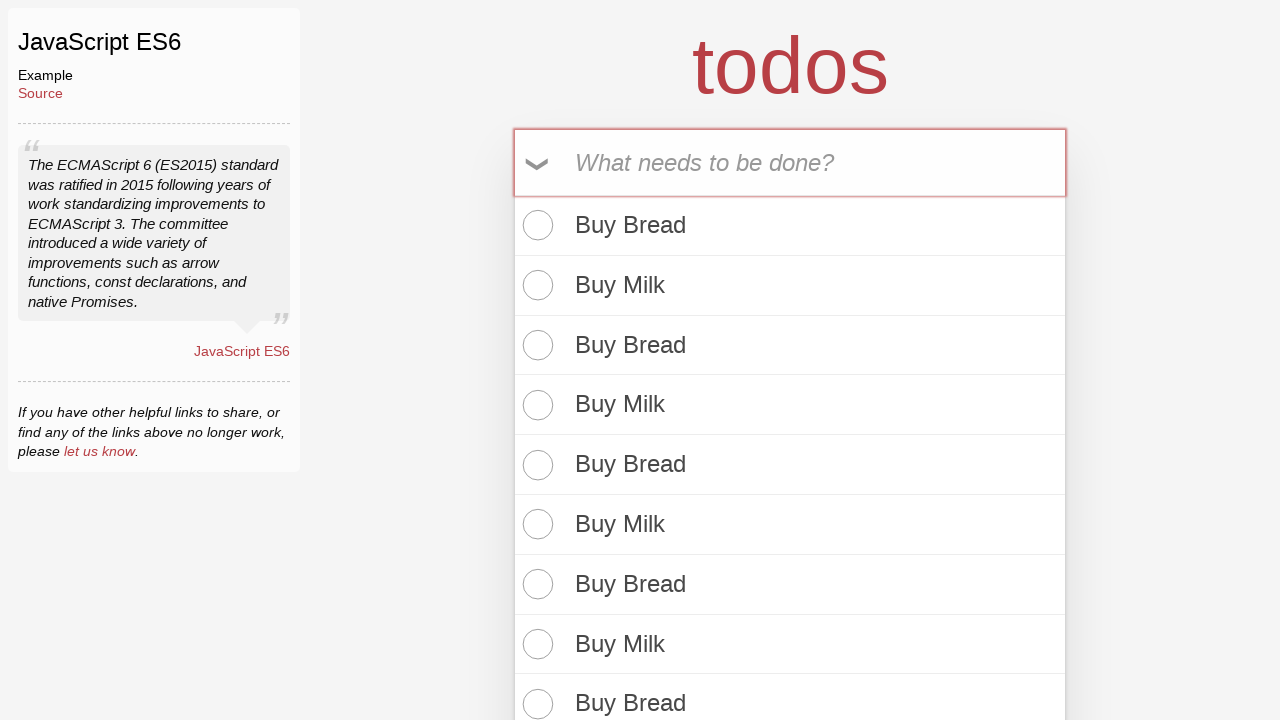

Filled todo input with 'Buy Milk' on internal:attr=[placeholder="What needs to be done?"i]
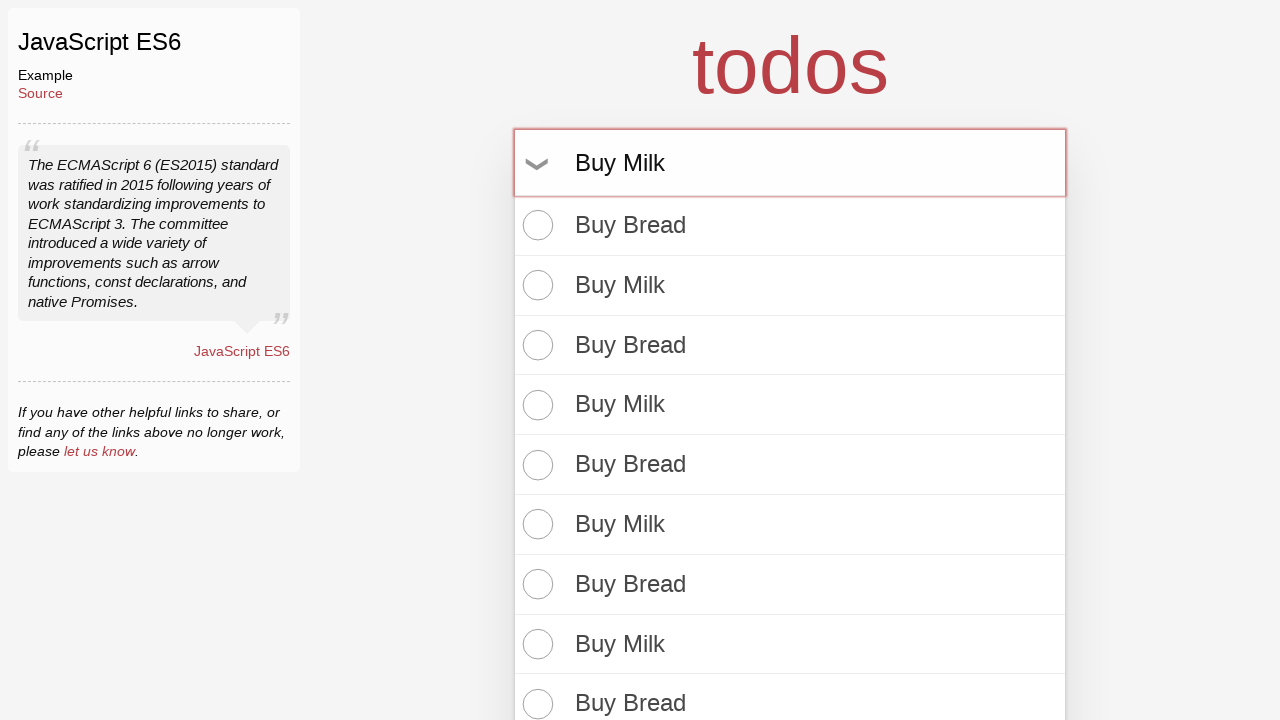

Pressed Enter to add 'Buy Milk' todo on internal:attr=[placeholder="What needs to be done?"i]
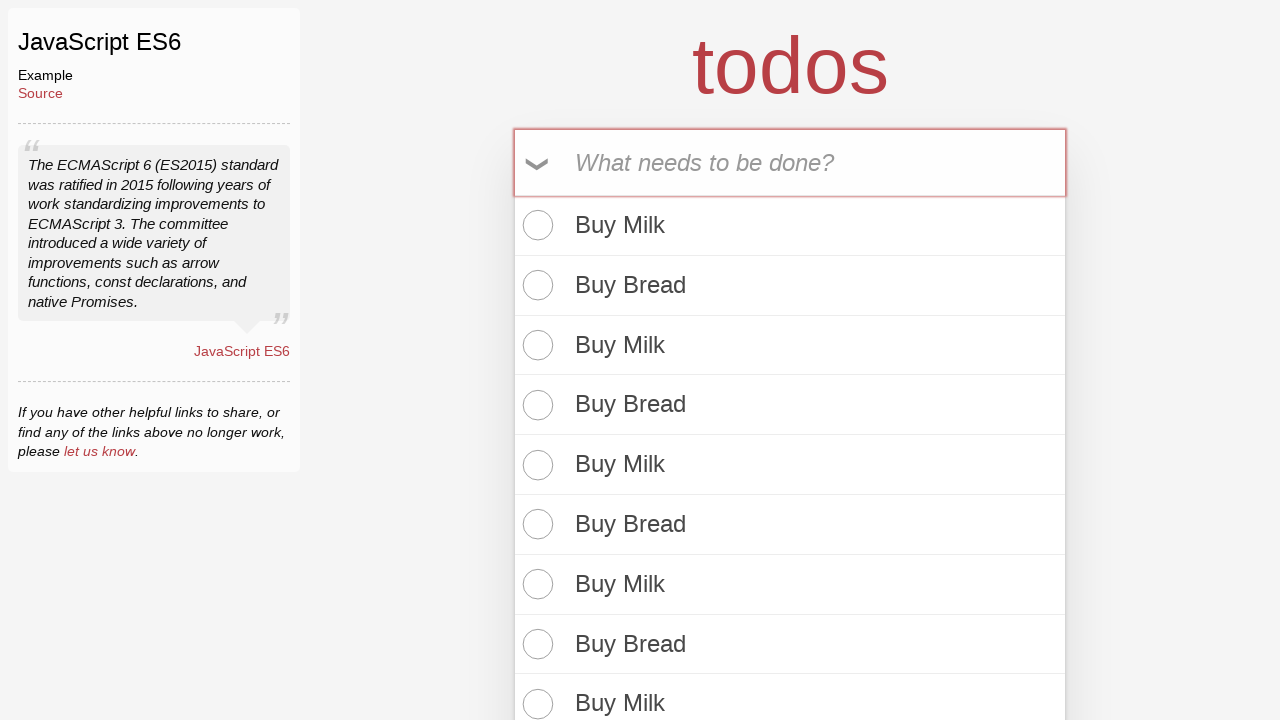

Filled todo input with 'Buy Bread' on internal:attr=[placeholder="What needs to be done?"i]
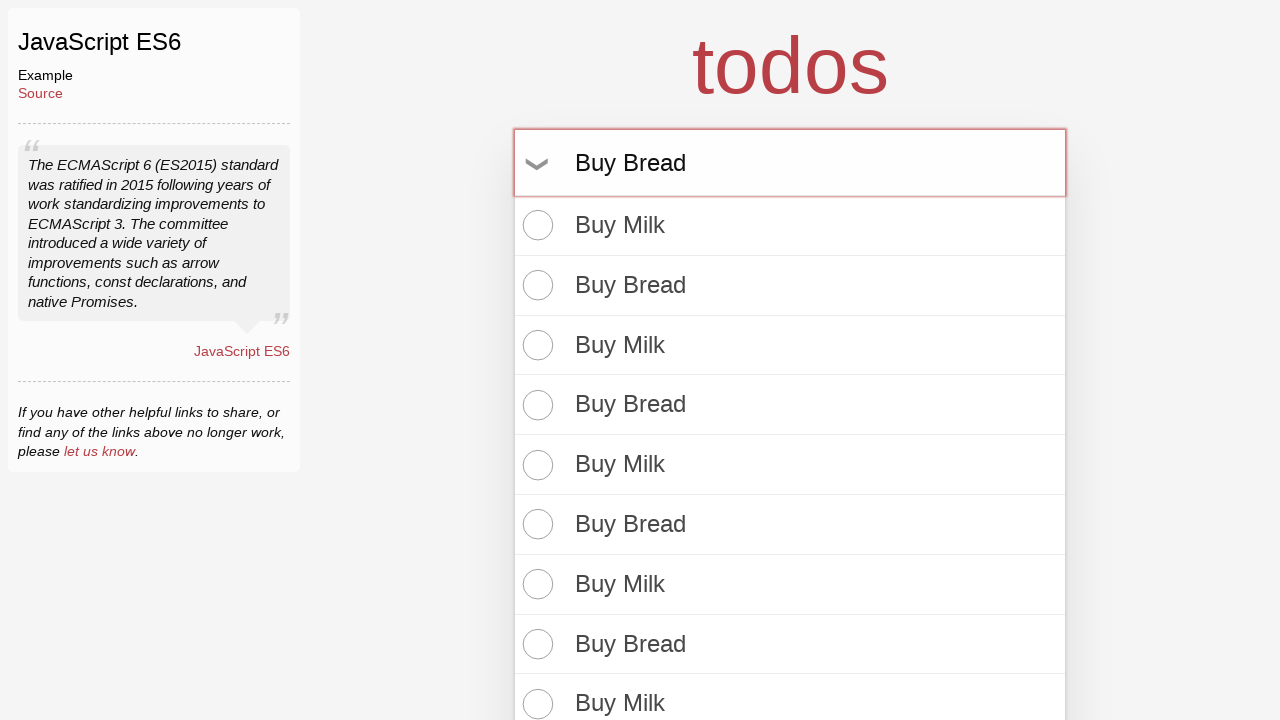

Pressed Enter to add 'Buy Bread' todo on internal:attr=[placeholder="What needs to be done?"i]
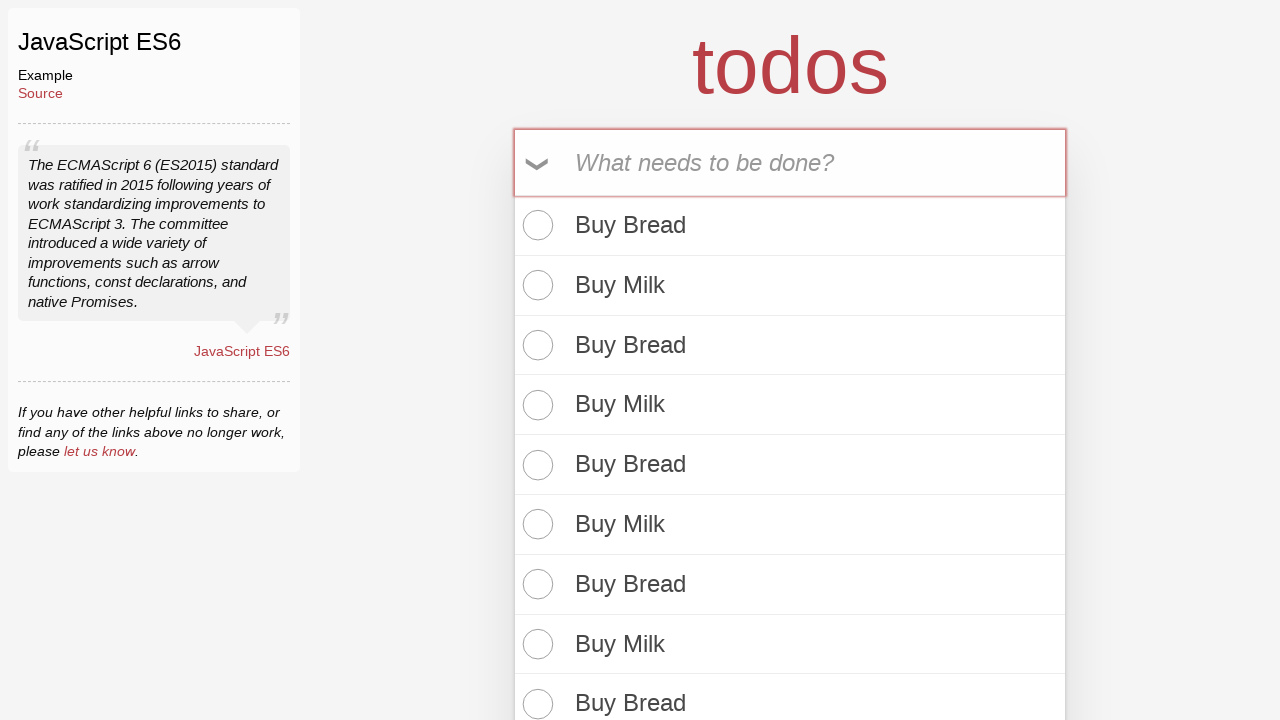

Filled todo input with 'Buy Milk' on internal:attr=[placeholder="What needs to be done?"i]
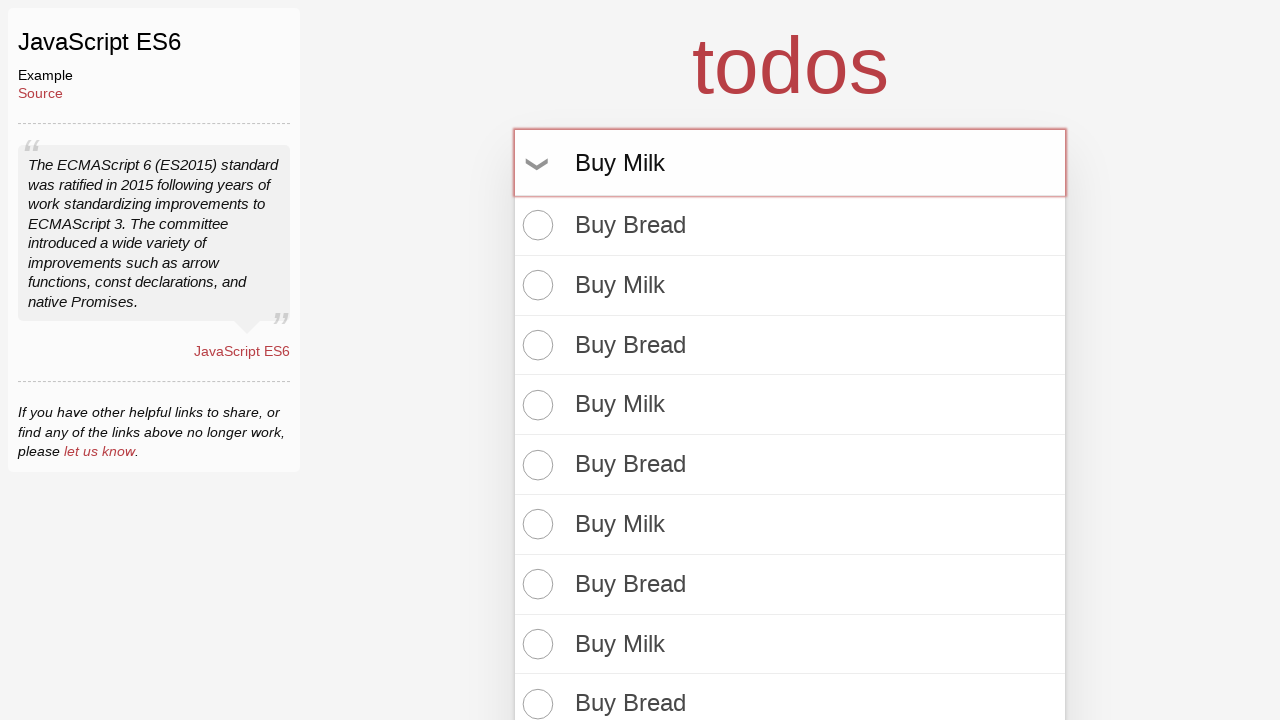

Pressed Enter to add 'Buy Milk' todo on internal:attr=[placeholder="What needs to be done?"i]
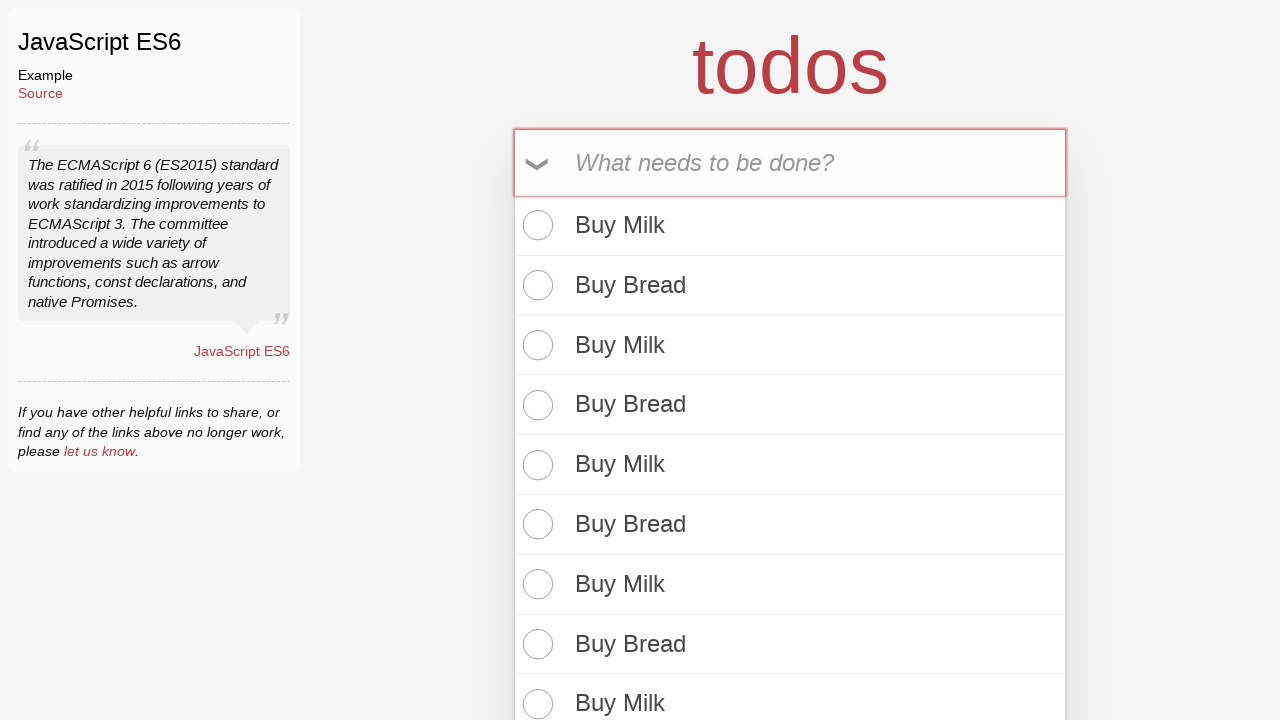

Filled todo input with 'Buy Bread' on internal:attr=[placeholder="What needs to be done?"i]
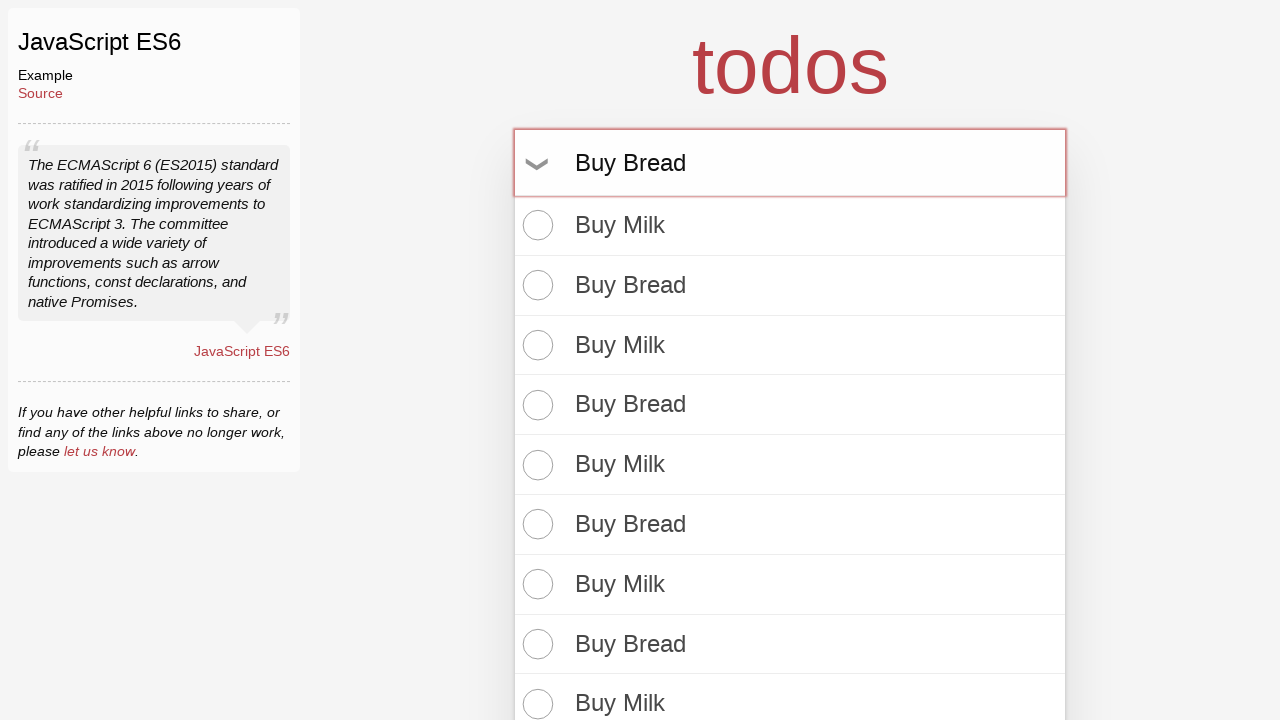

Pressed Enter to add 'Buy Bread' todo on internal:attr=[placeholder="What needs to be done?"i]
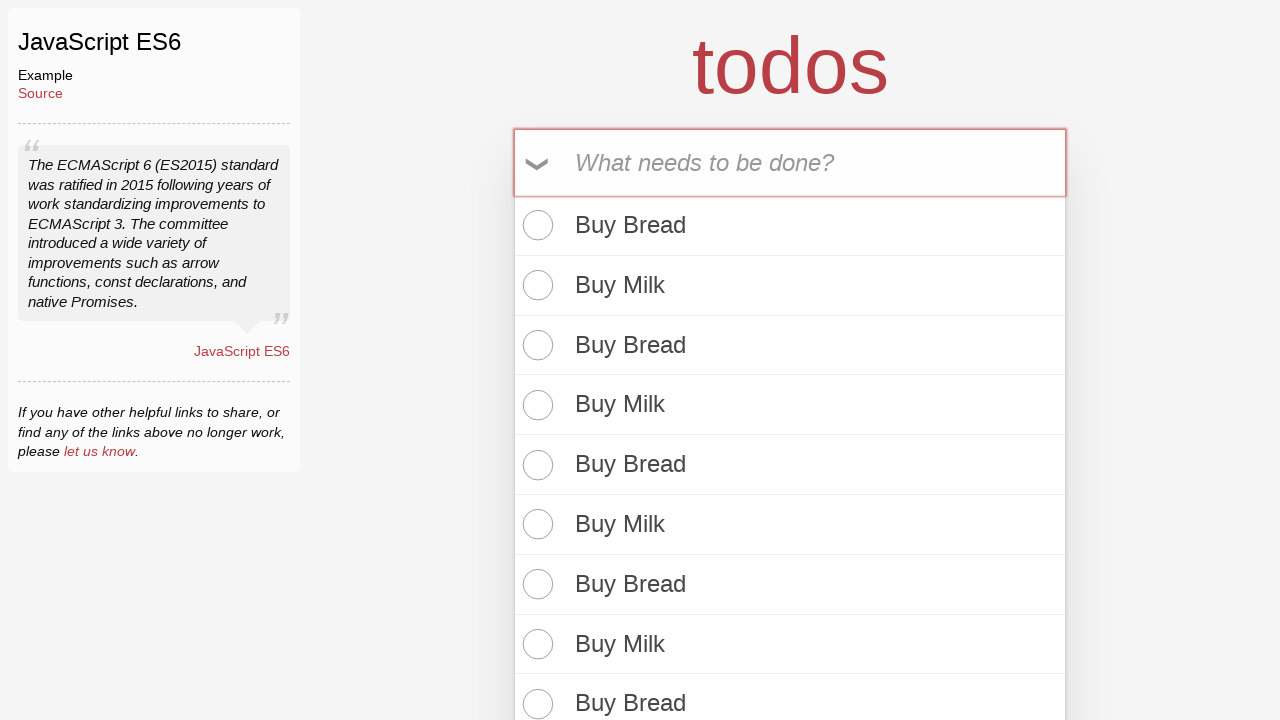

Filled todo input with 'Buy Milk' on internal:attr=[placeholder="What needs to be done?"i]
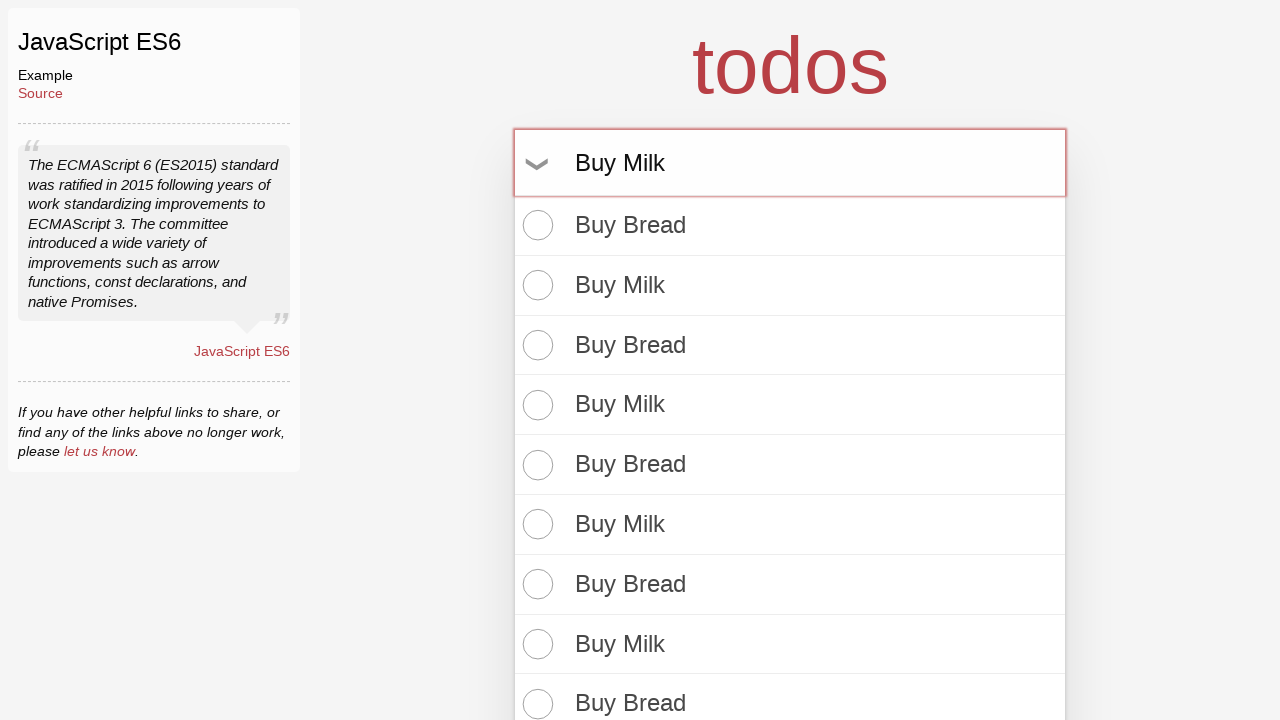

Pressed Enter to add 'Buy Milk' todo on internal:attr=[placeholder="What needs to be done?"i]
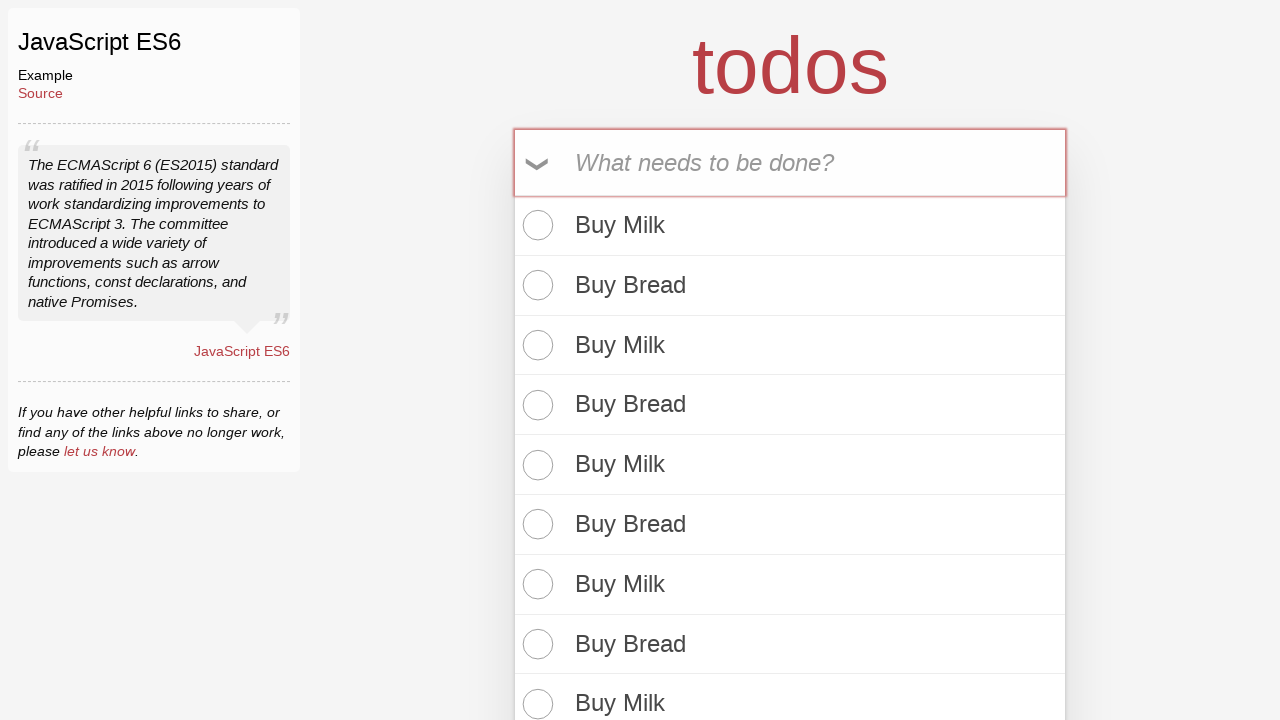

Filled todo input with 'Buy Bread' on internal:attr=[placeholder="What needs to be done?"i]
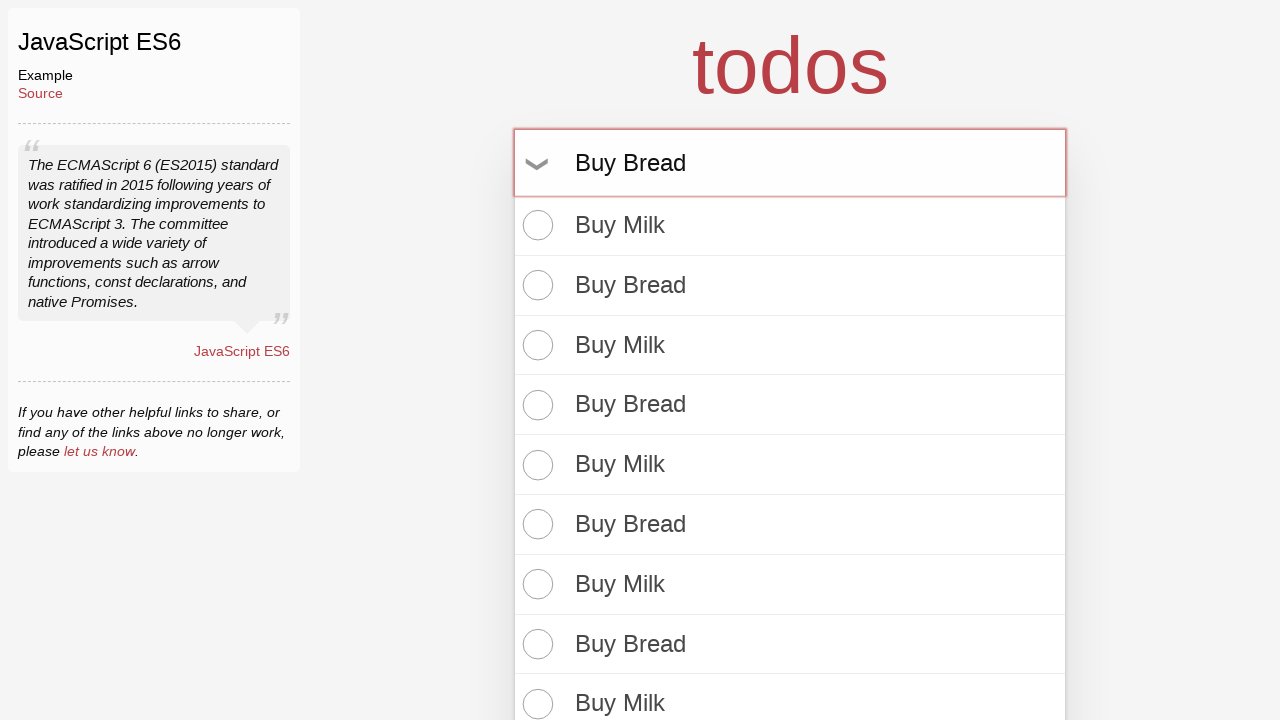

Pressed Enter to add 'Buy Bread' todo on internal:attr=[placeholder="What needs to be done?"i]
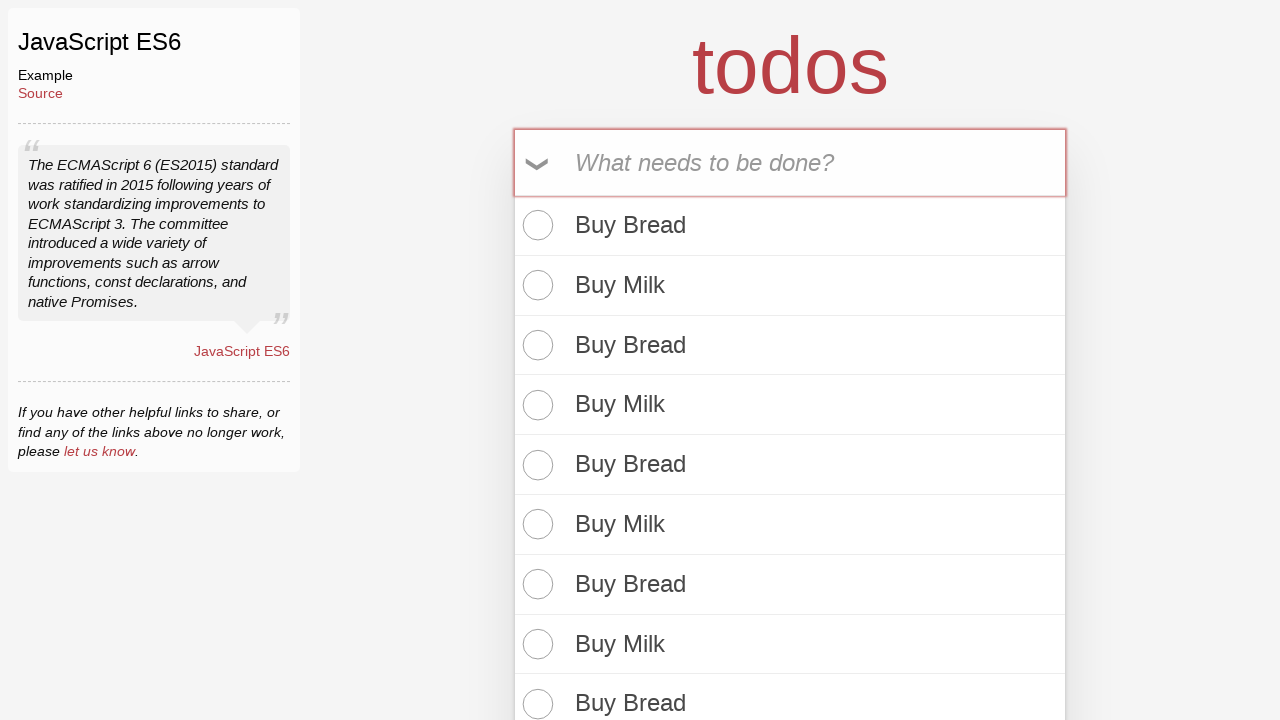

Filled todo input with 'Buy Milk' on internal:attr=[placeholder="What needs to be done?"i]
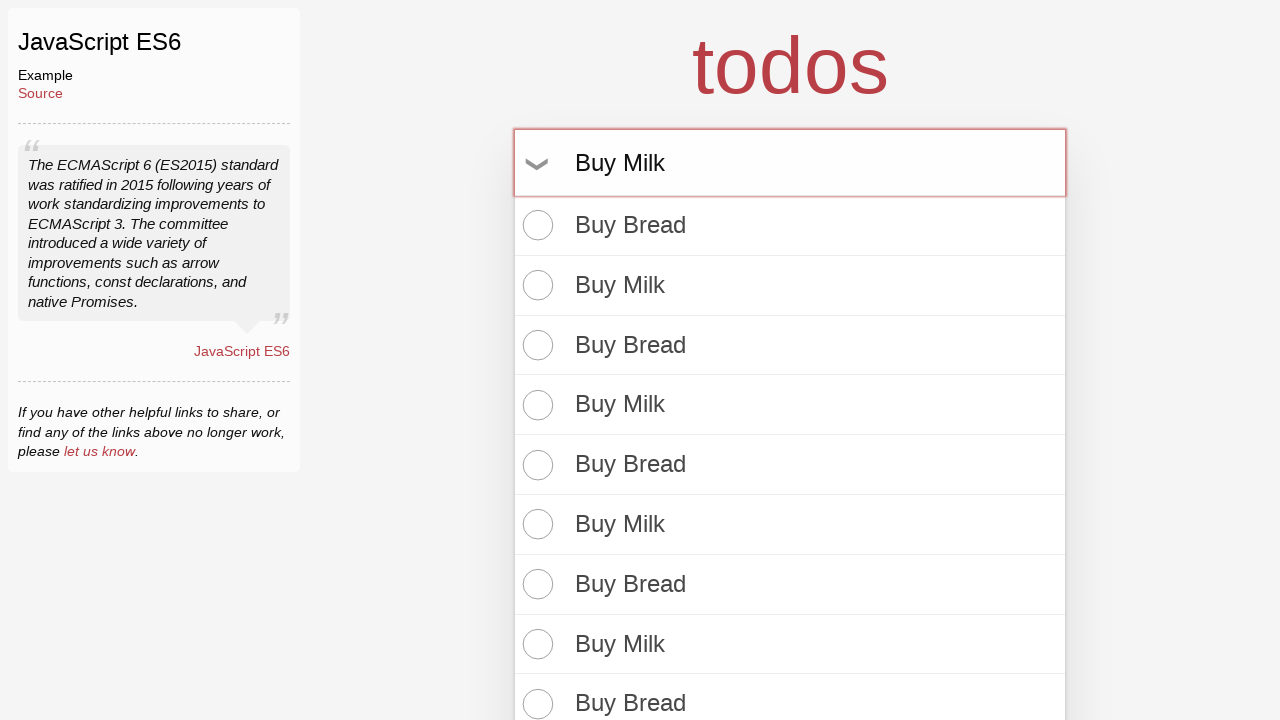

Pressed Enter to add 'Buy Milk' todo on internal:attr=[placeholder="What needs to be done?"i]
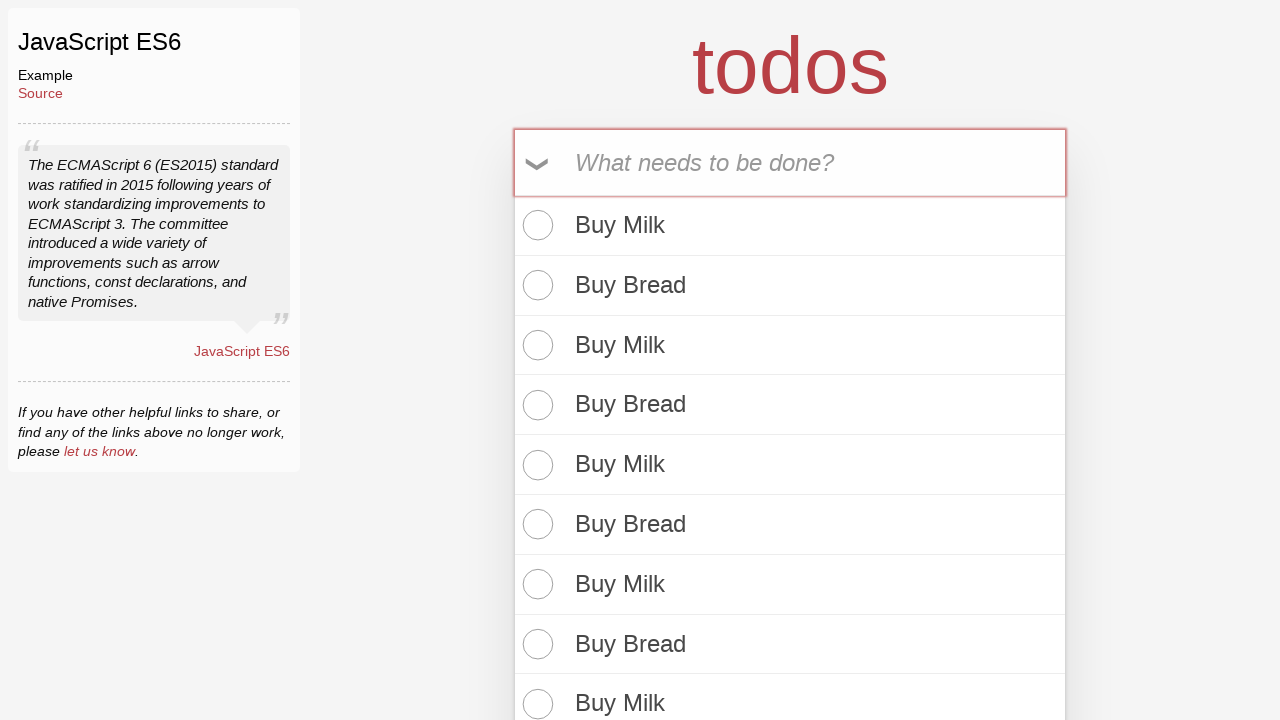

Filled todo input with 'Buy Bread' on internal:attr=[placeholder="What needs to be done?"i]
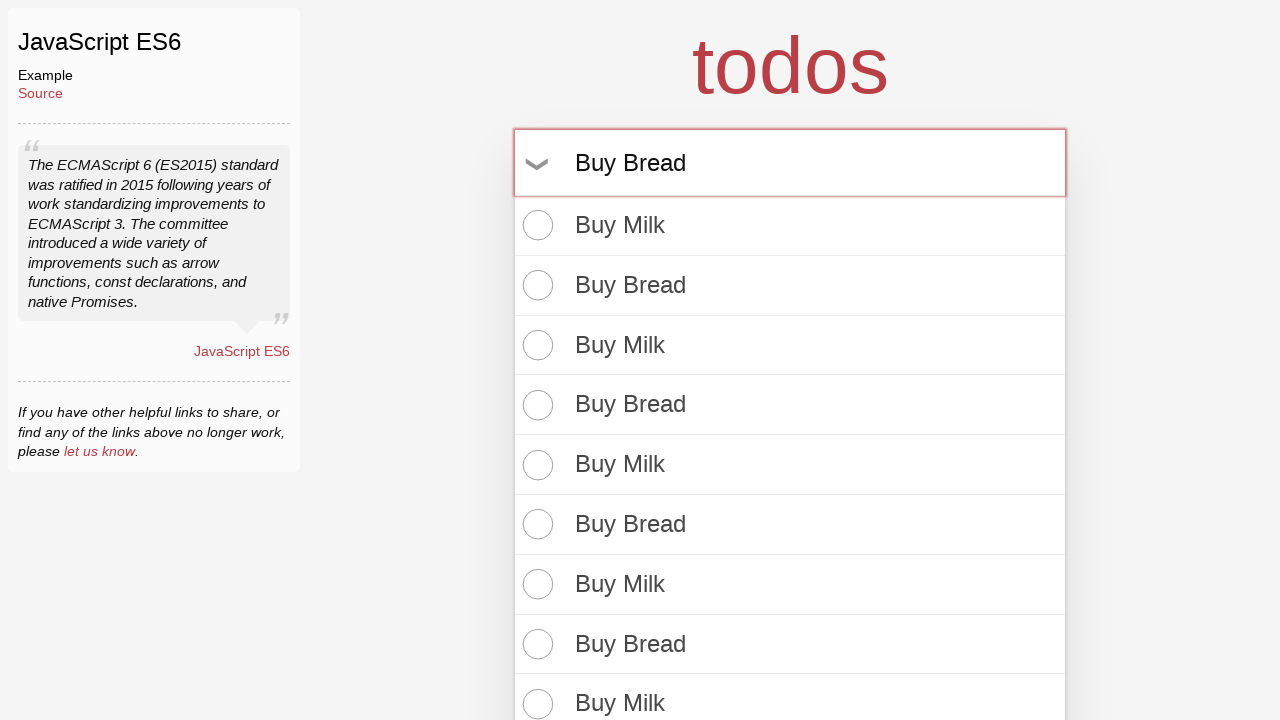

Pressed Enter to add 'Buy Bread' todo on internal:attr=[placeholder="What needs to be done?"i]
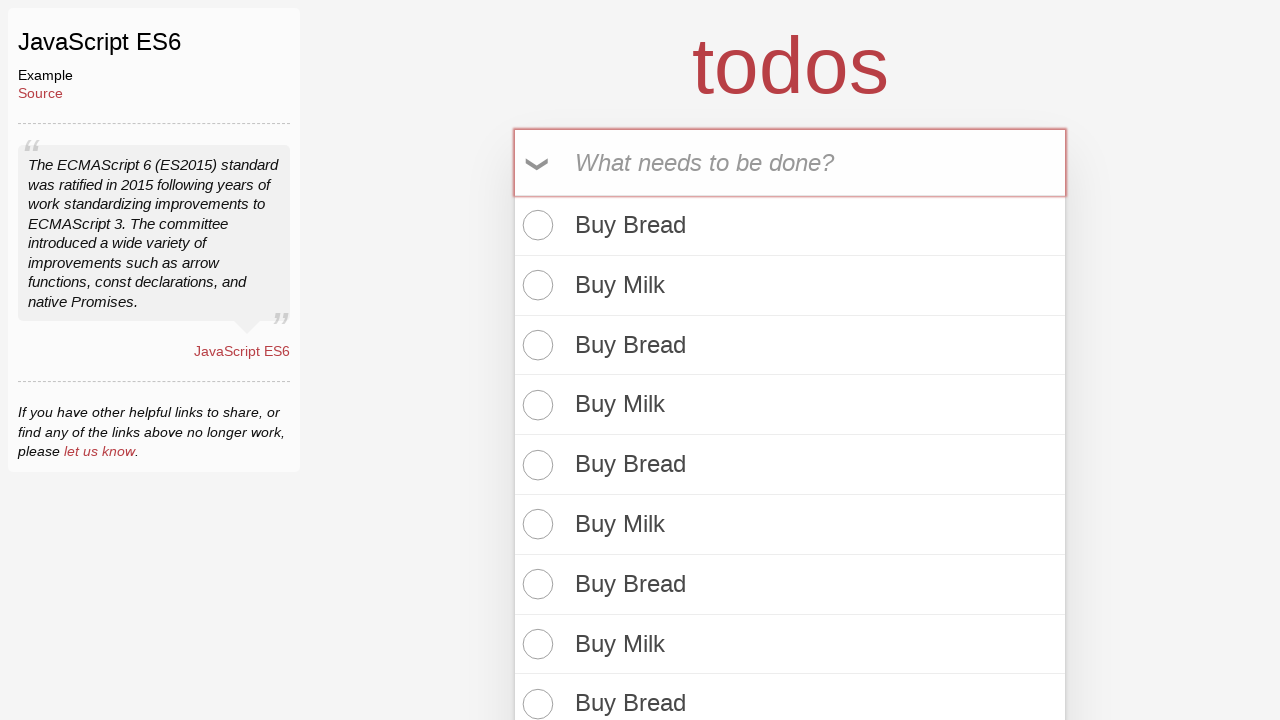

Filled todo input with 'Buy Milk' on internal:attr=[placeholder="What needs to be done?"i]
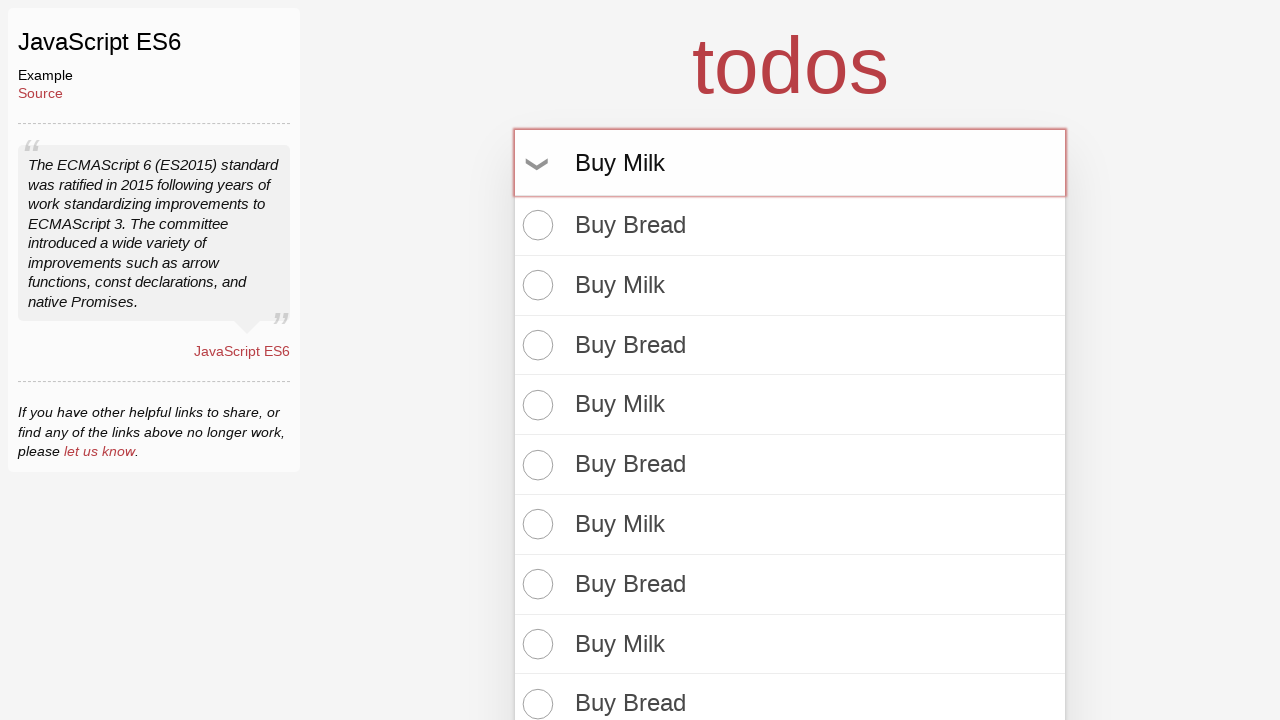

Pressed Enter to add 'Buy Milk' todo on internal:attr=[placeholder="What needs to be done?"i]
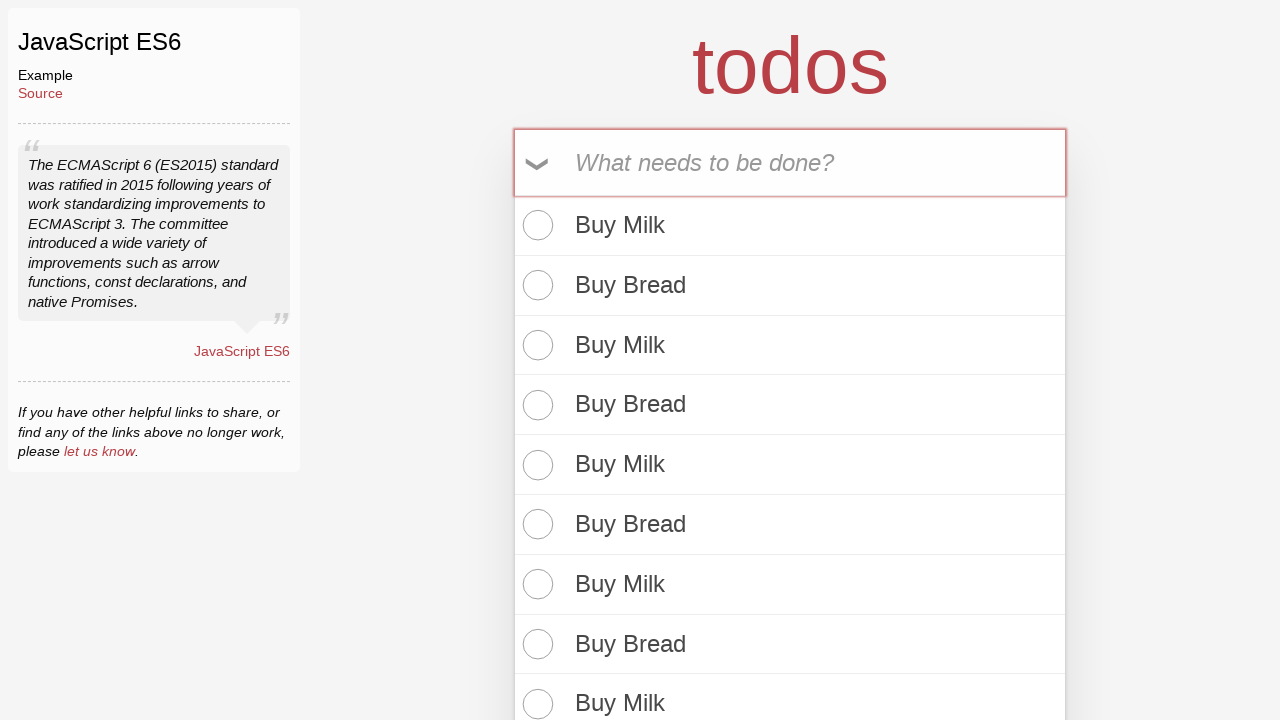

Filled todo input with 'Buy Bread' on internal:attr=[placeholder="What needs to be done?"i]
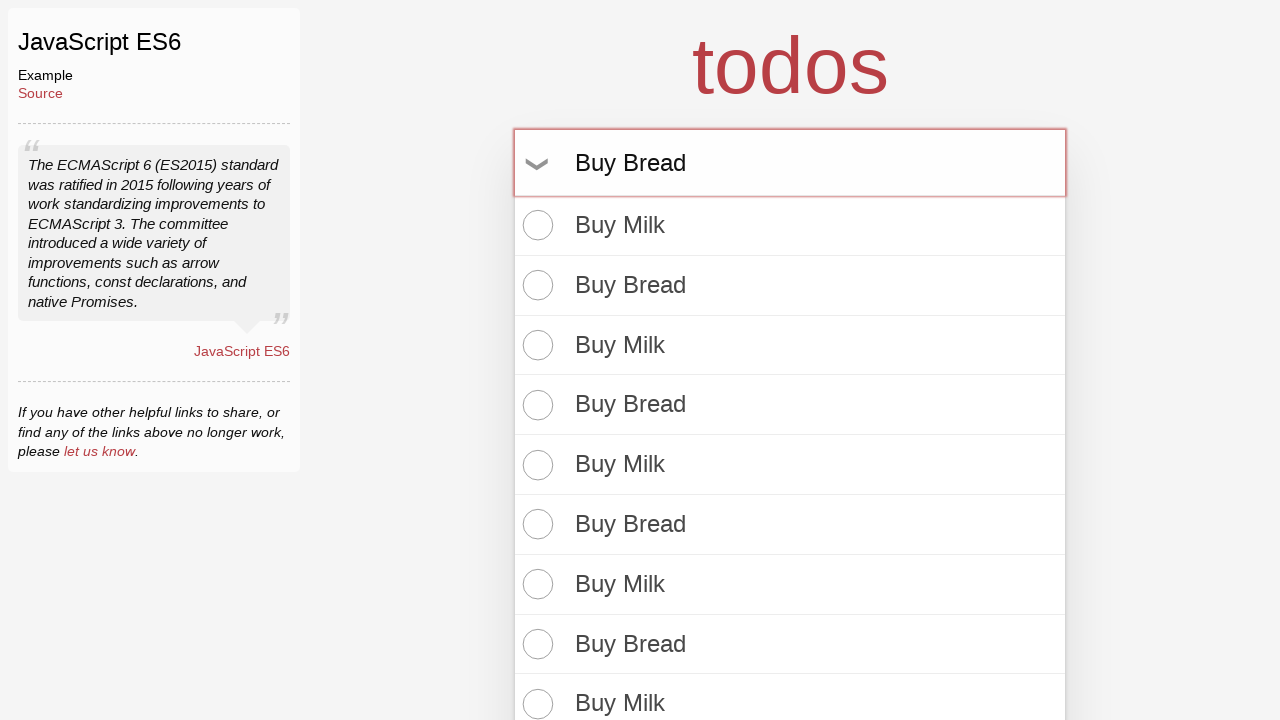

Pressed Enter to add 'Buy Bread' todo on internal:attr=[placeholder="What needs to be done?"i]
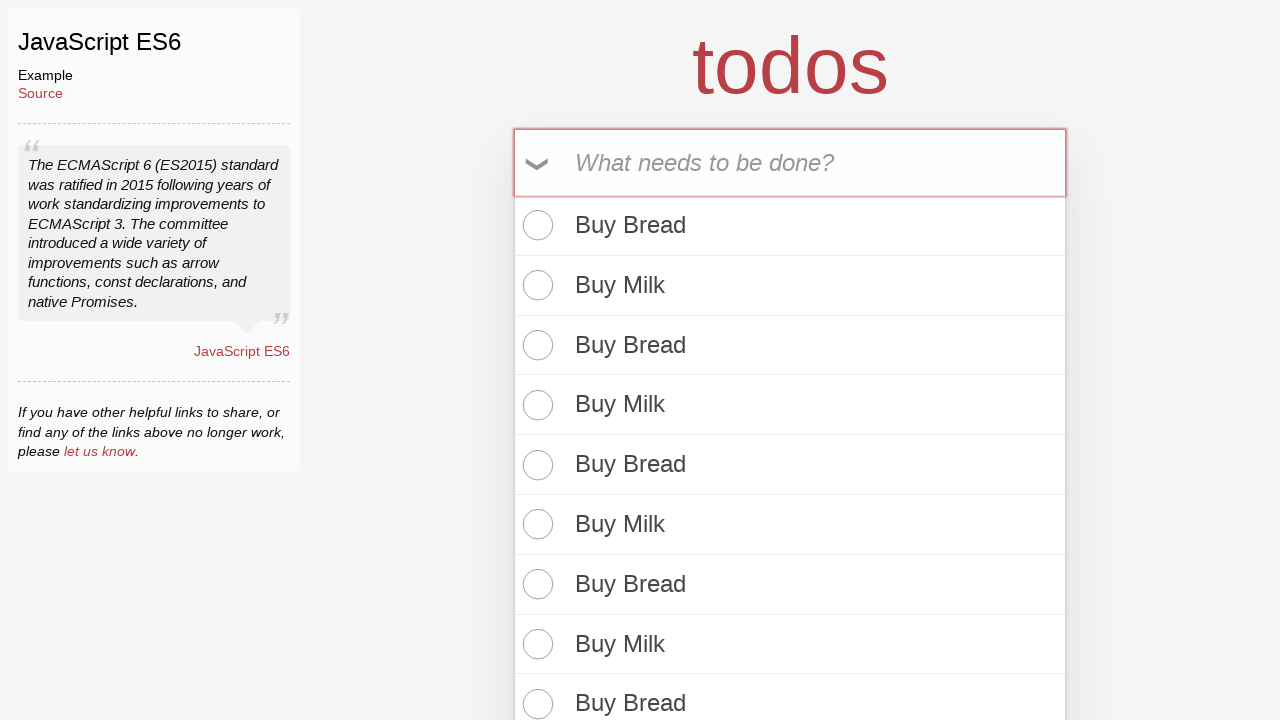

Filled todo input with 'Buy Milk' on internal:attr=[placeholder="What needs to be done?"i]
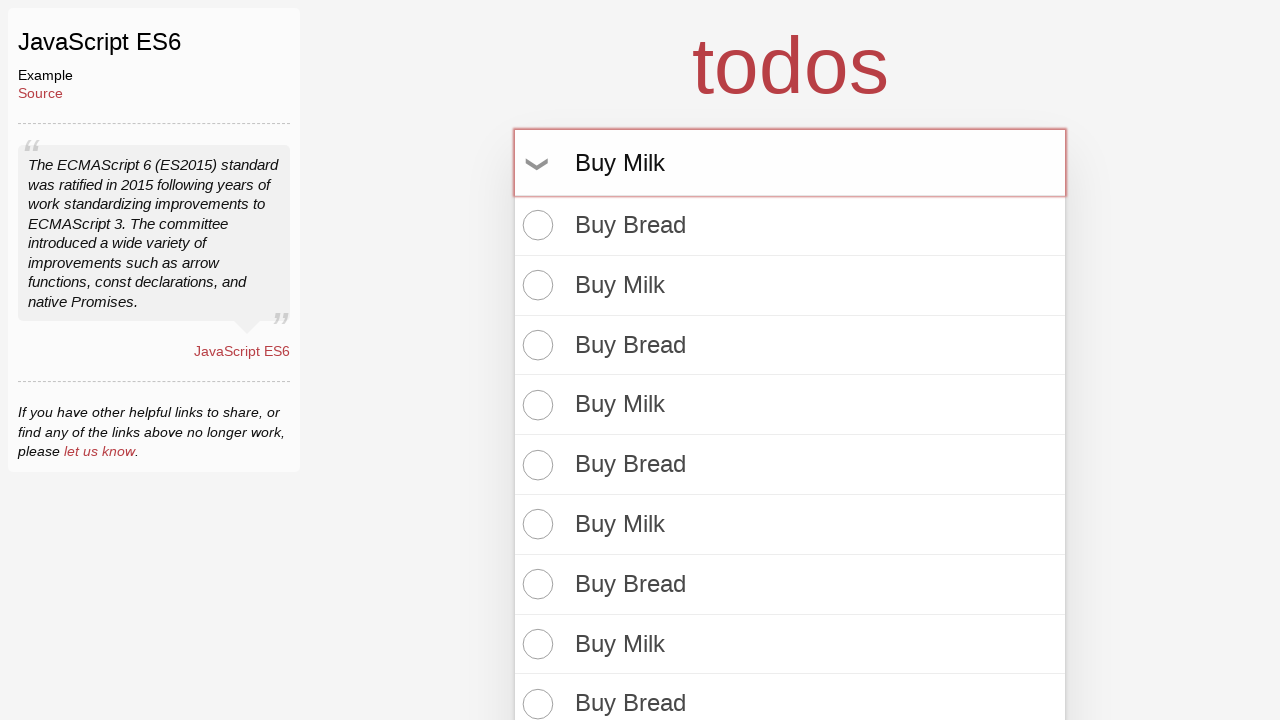

Pressed Enter to add 'Buy Milk' todo on internal:attr=[placeholder="What needs to be done?"i]
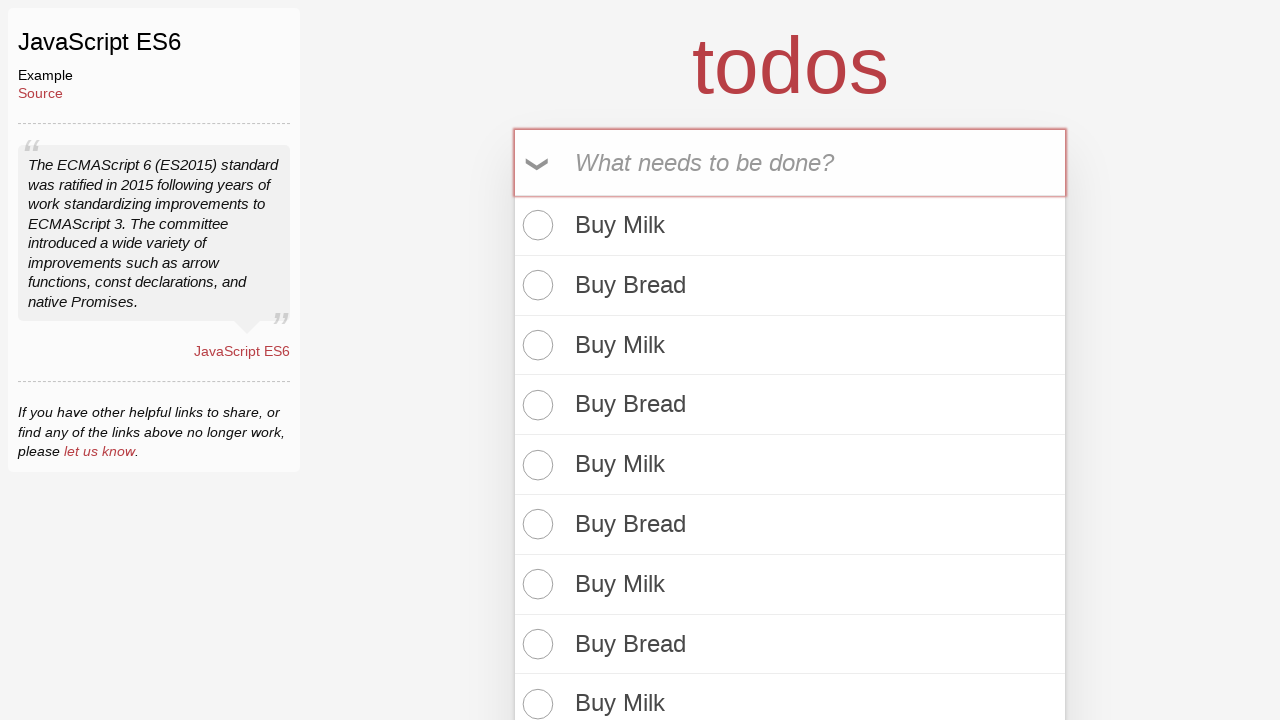

Filled todo input with 'Buy Bread' on internal:attr=[placeholder="What needs to be done?"i]
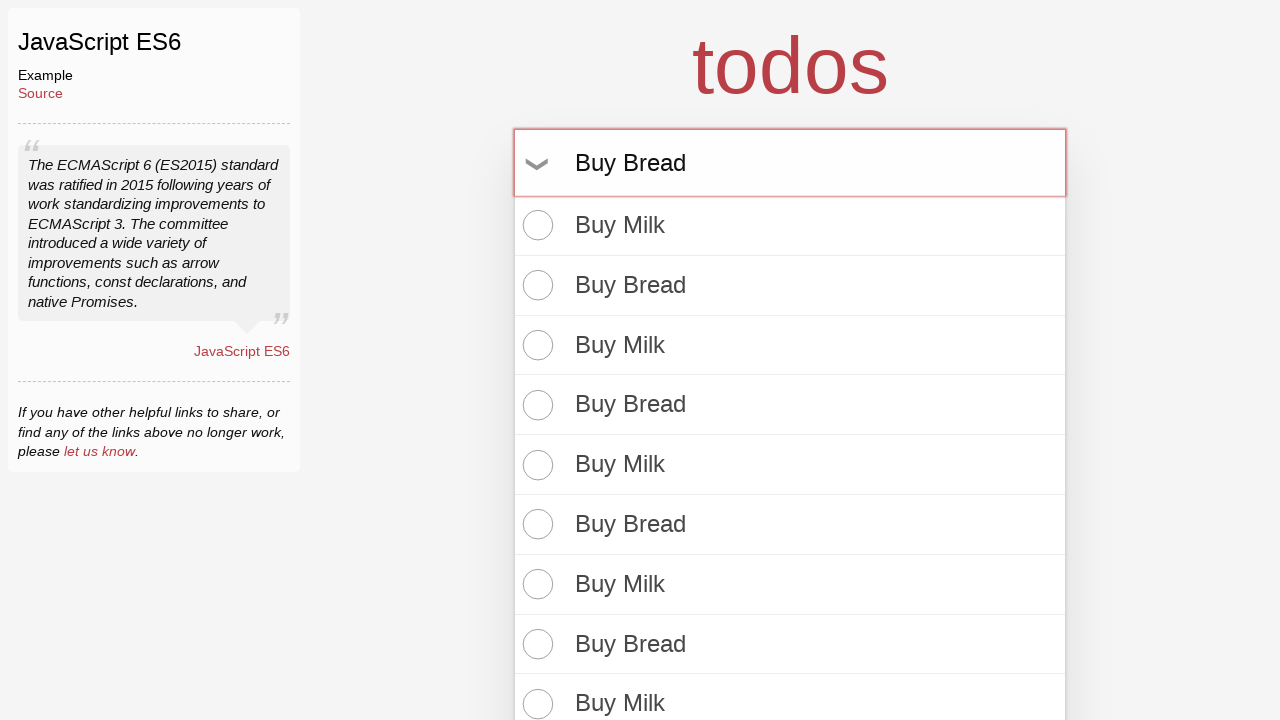

Pressed Enter to add 'Buy Bread' todo on internal:attr=[placeholder="What needs to be done?"i]
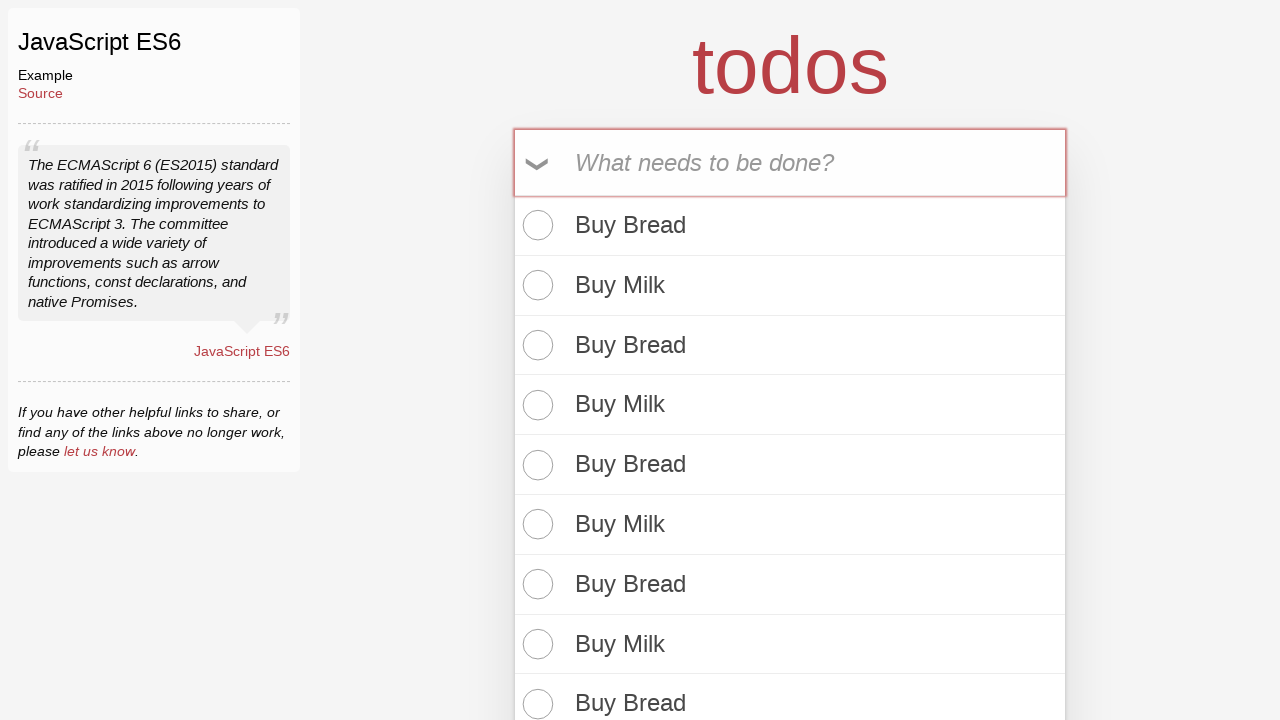

Filled todo input with 'Buy Milk' on internal:attr=[placeholder="What needs to be done?"i]
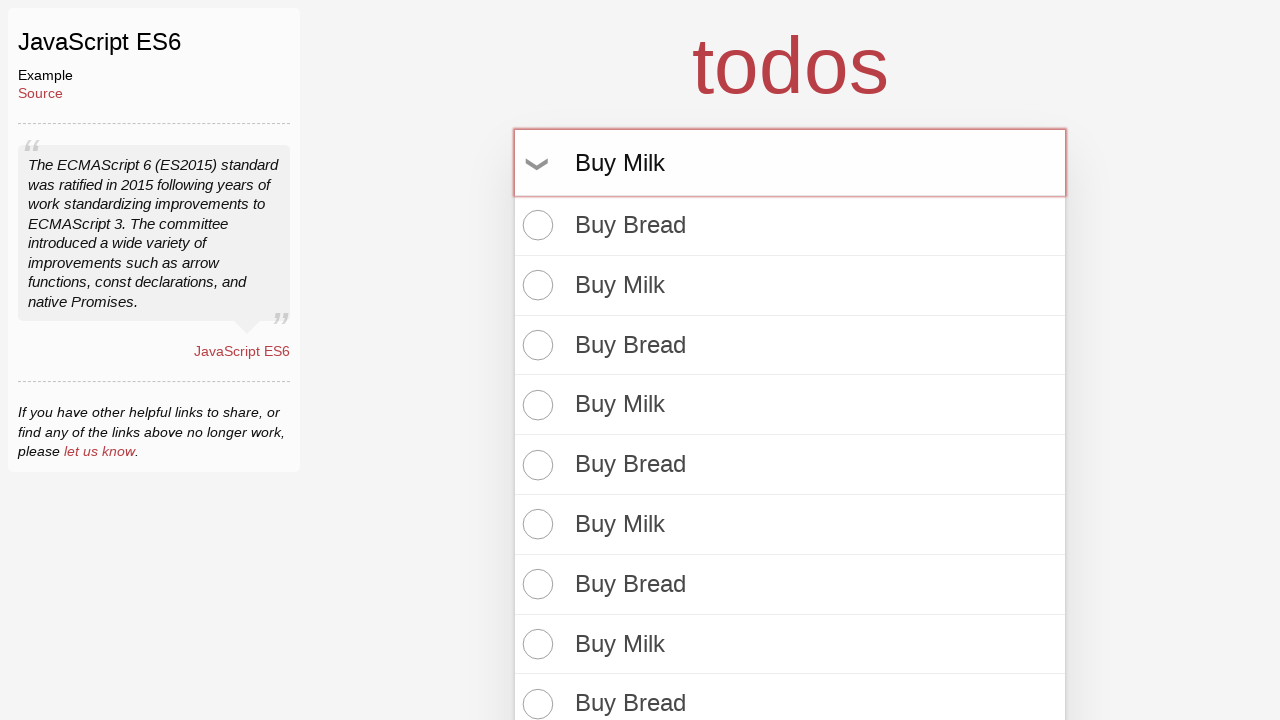

Pressed Enter to add 'Buy Milk' todo on internal:attr=[placeholder="What needs to be done?"i]
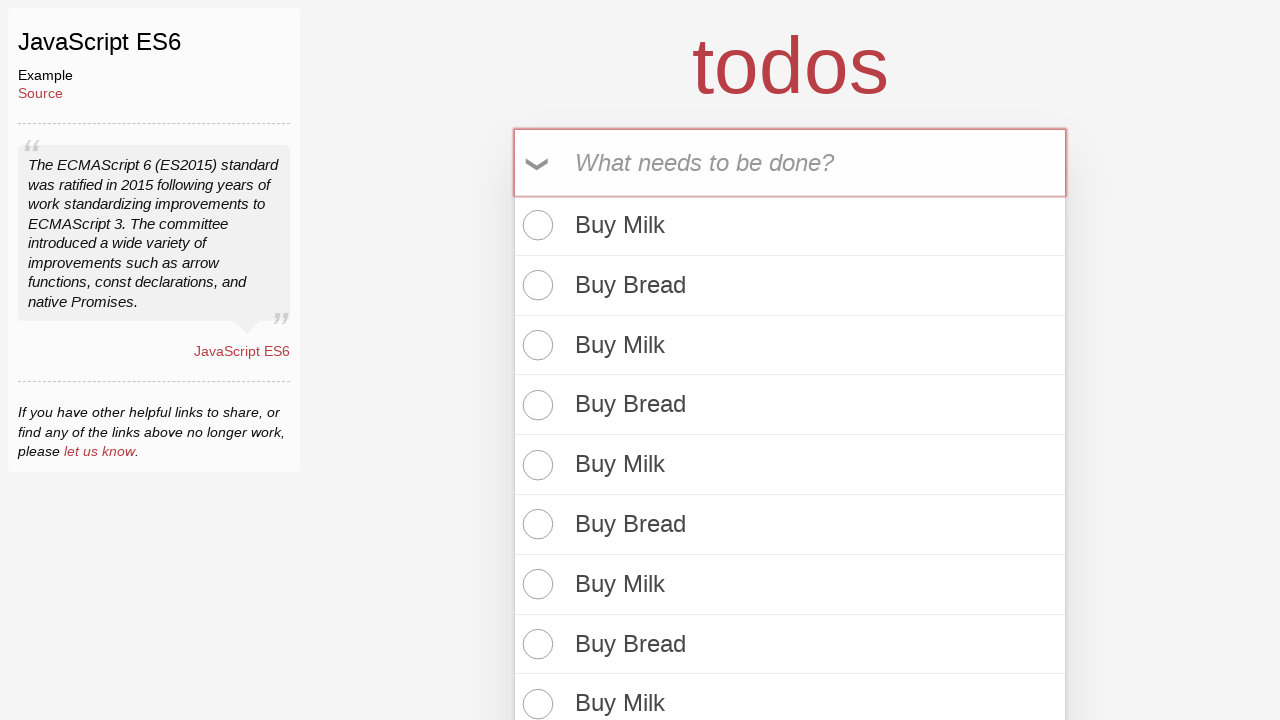

Filled todo input with 'Buy Bread' on internal:attr=[placeholder="What needs to be done?"i]
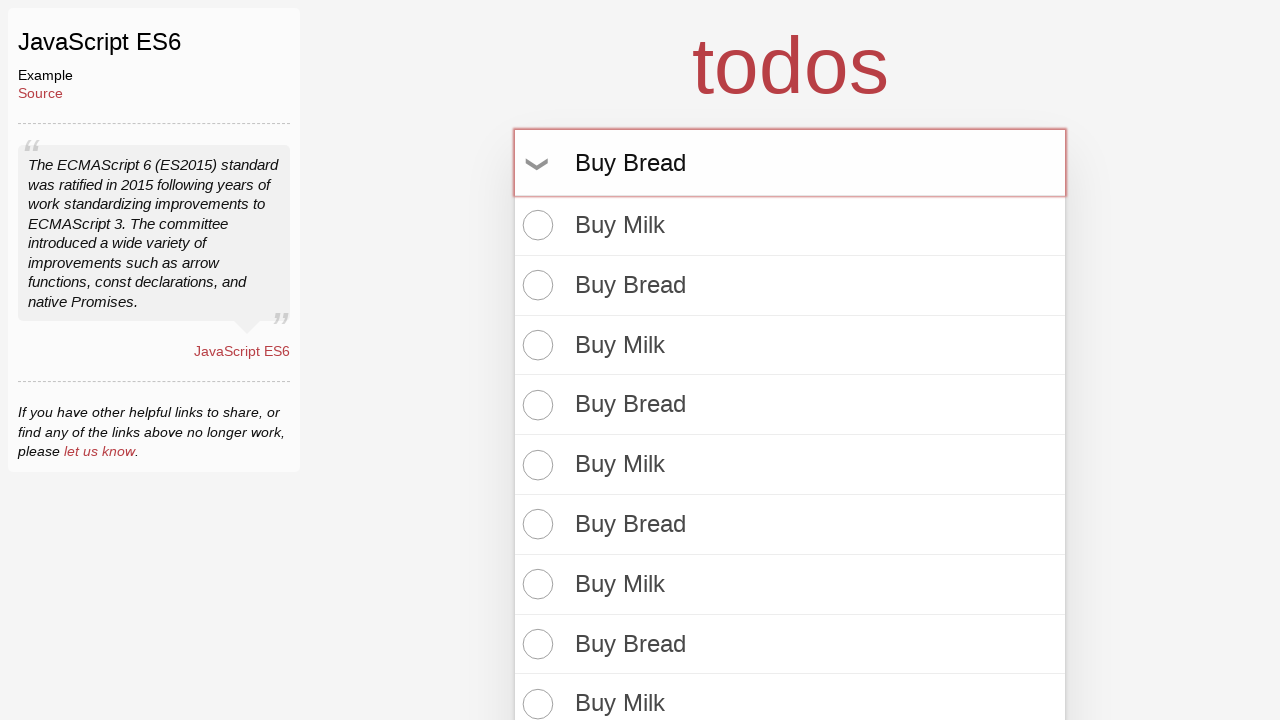

Pressed Enter to add 'Buy Bread' todo on internal:attr=[placeholder="What needs to be done?"i]
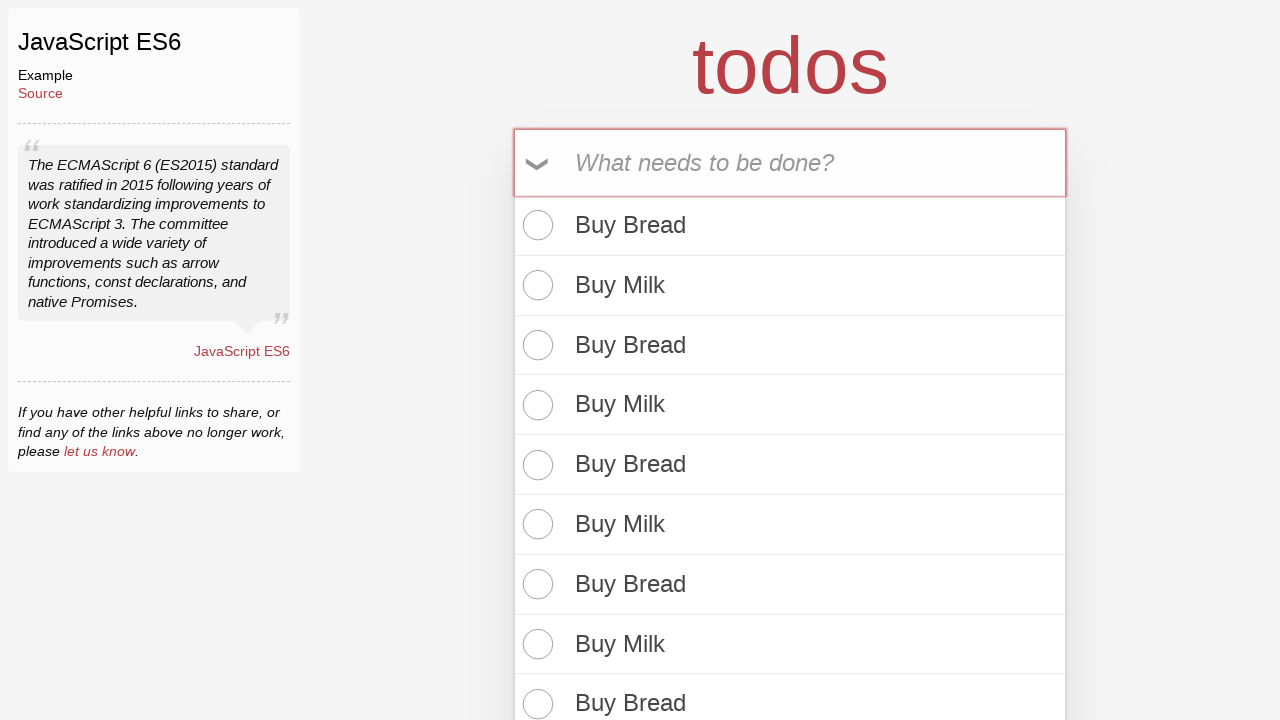

Filled todo input with 'Buy Milk' on internal:attr=[placeholder="What needs to be done?"i]
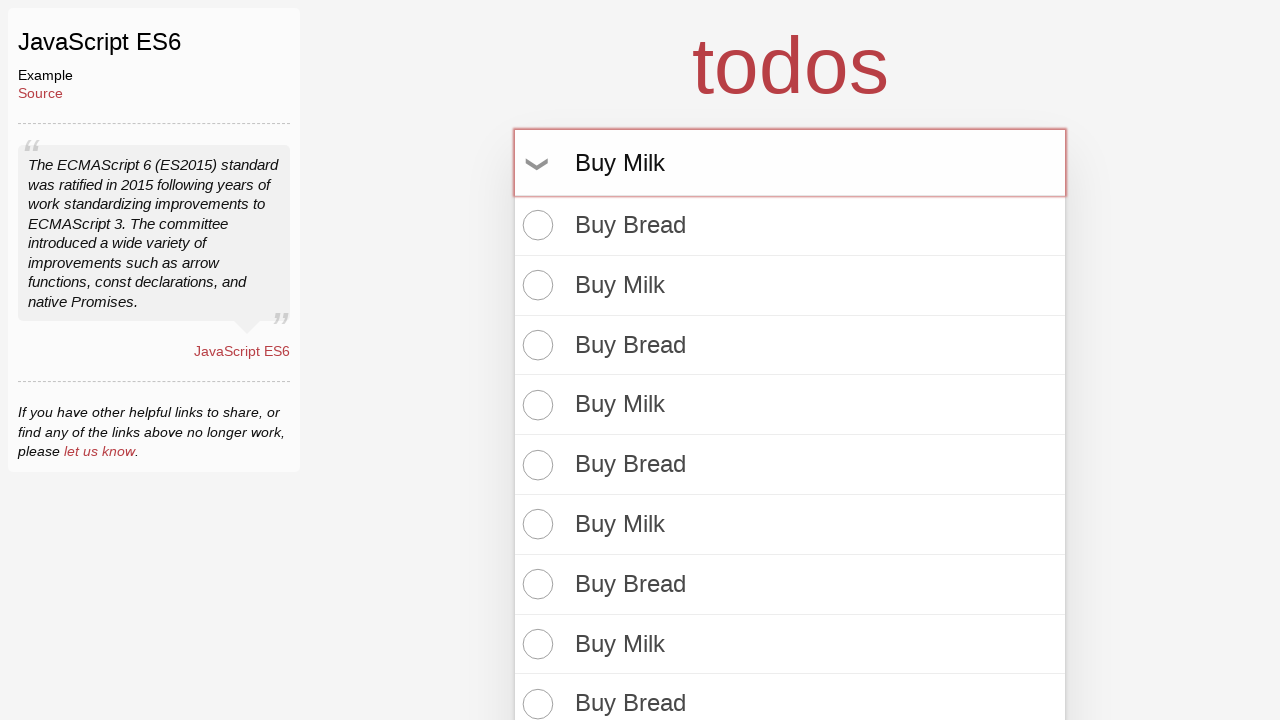

Pressed Enter to add 'Buy Milk' todo on internal:attr=[placeholder="What needs to be done?"i]
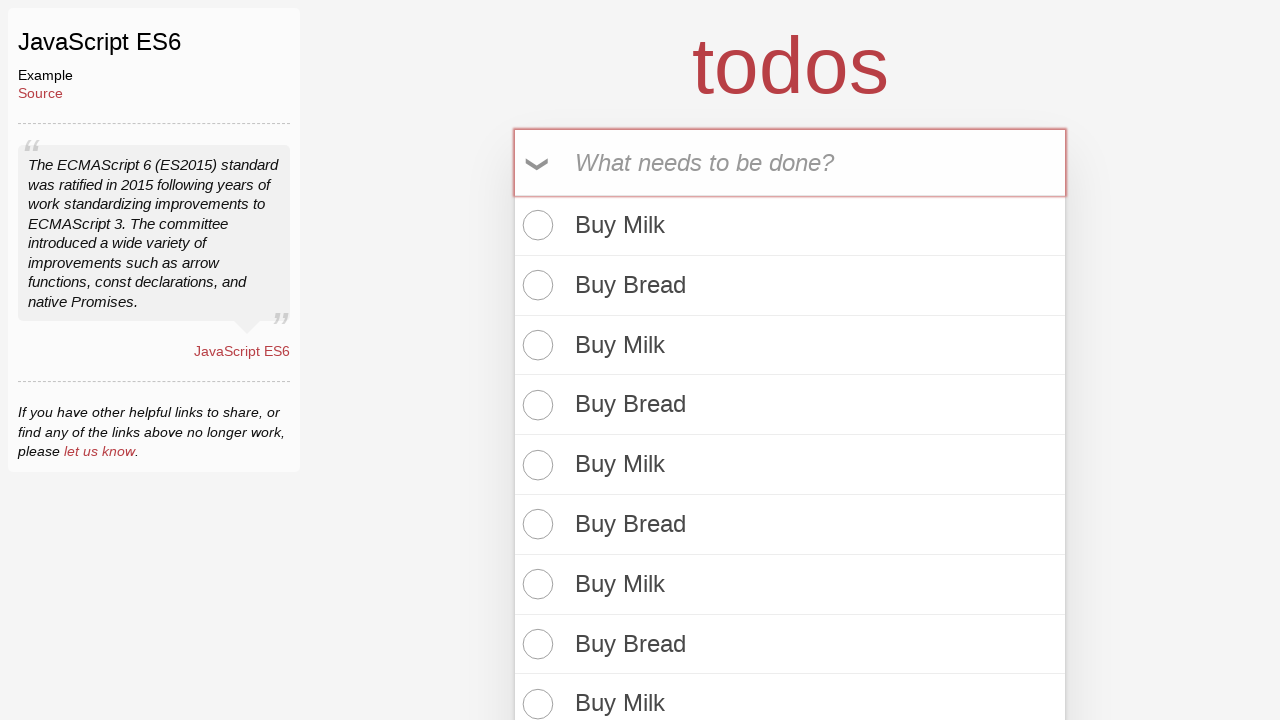

Filled todo input with 'Buy Bread' on internal:attr=[placeholder="What needs to be done?"i]
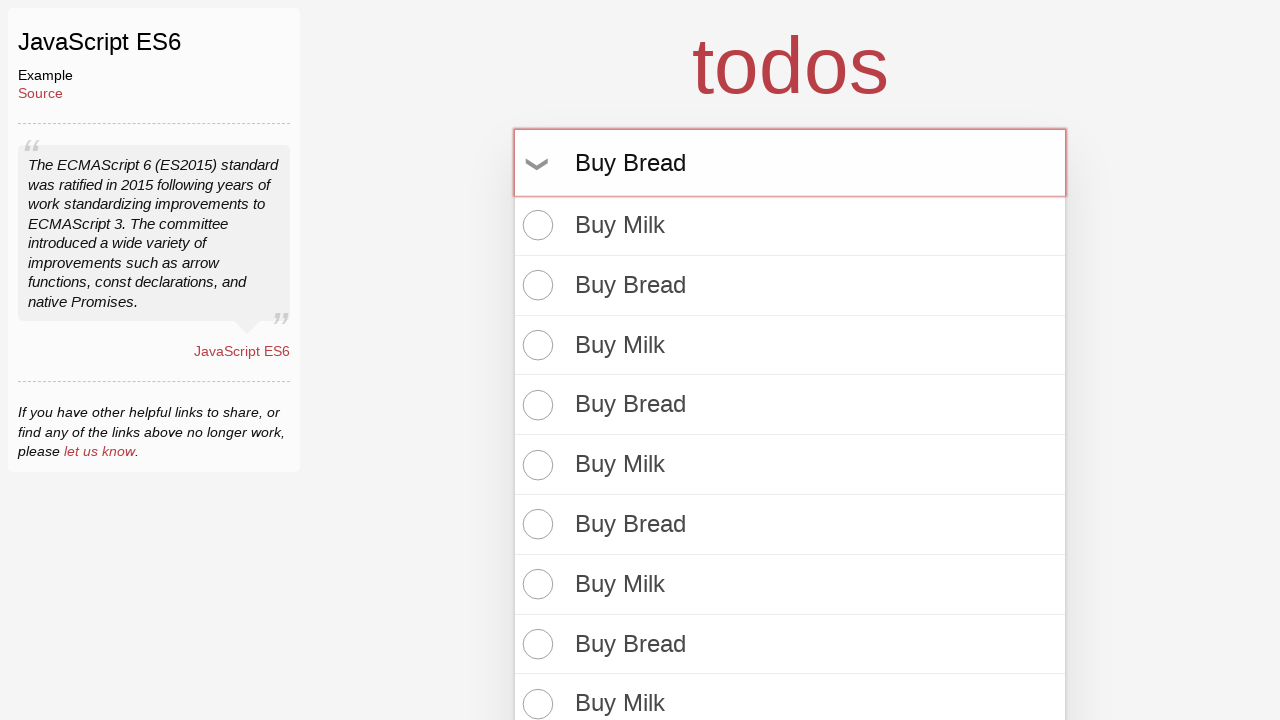

Pressed Enter to add 'Buy Bread' todo on internal:attr=[placeholder="What needs to be done?"i]
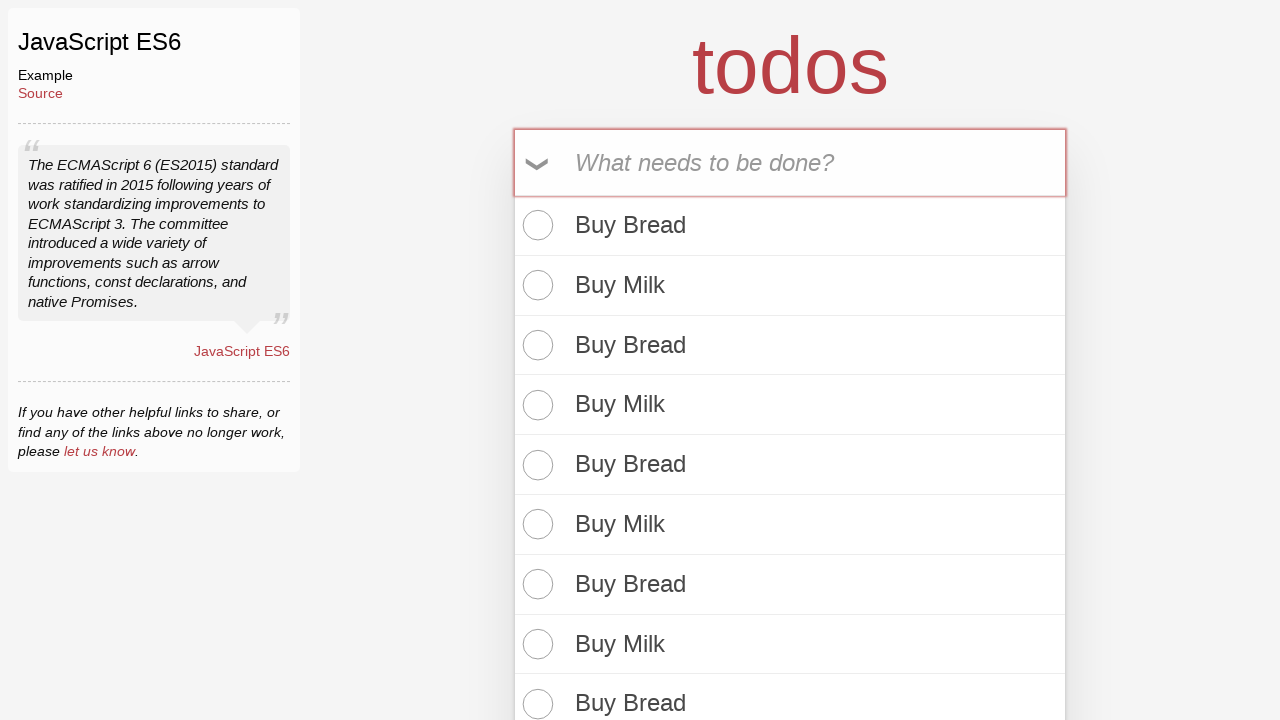

Filled todo input with 'Buy Milk' on internal:attr=[placeholder="What needs to be done?"i]
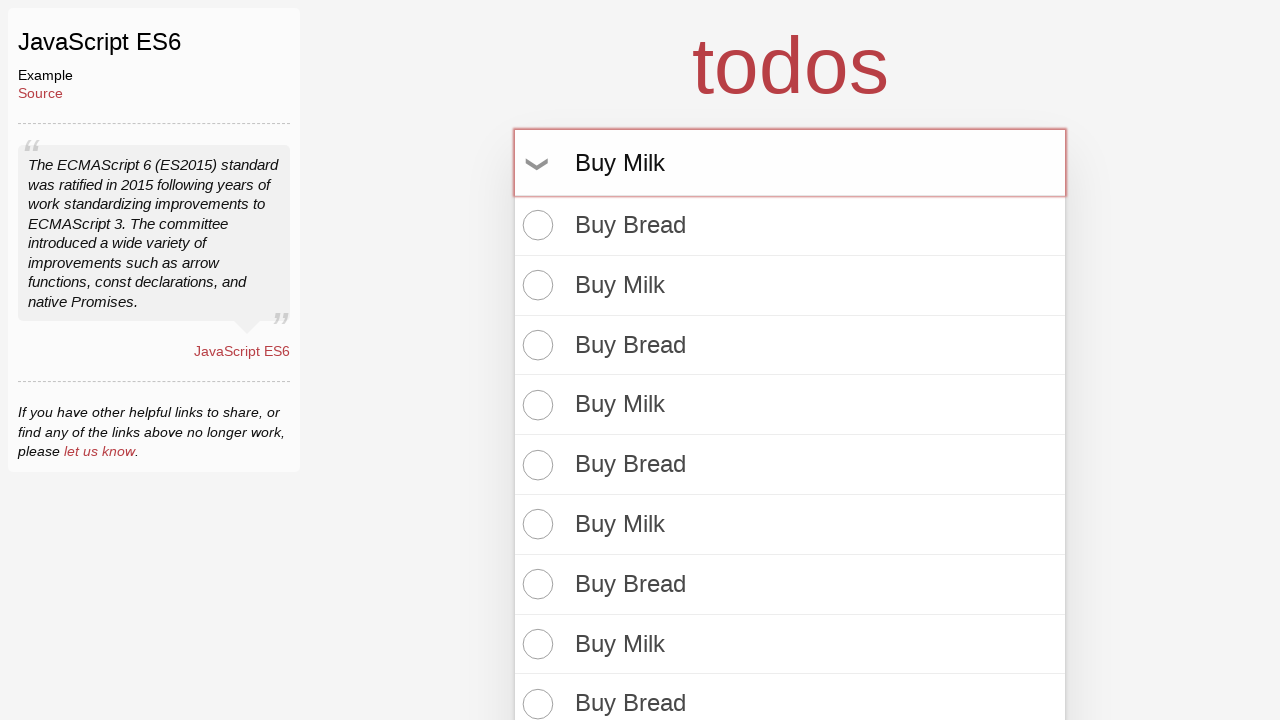

Pressed Enter to add 'Buy Milk' todo on internal:attr=[placeholder="What needs to be done?"i]
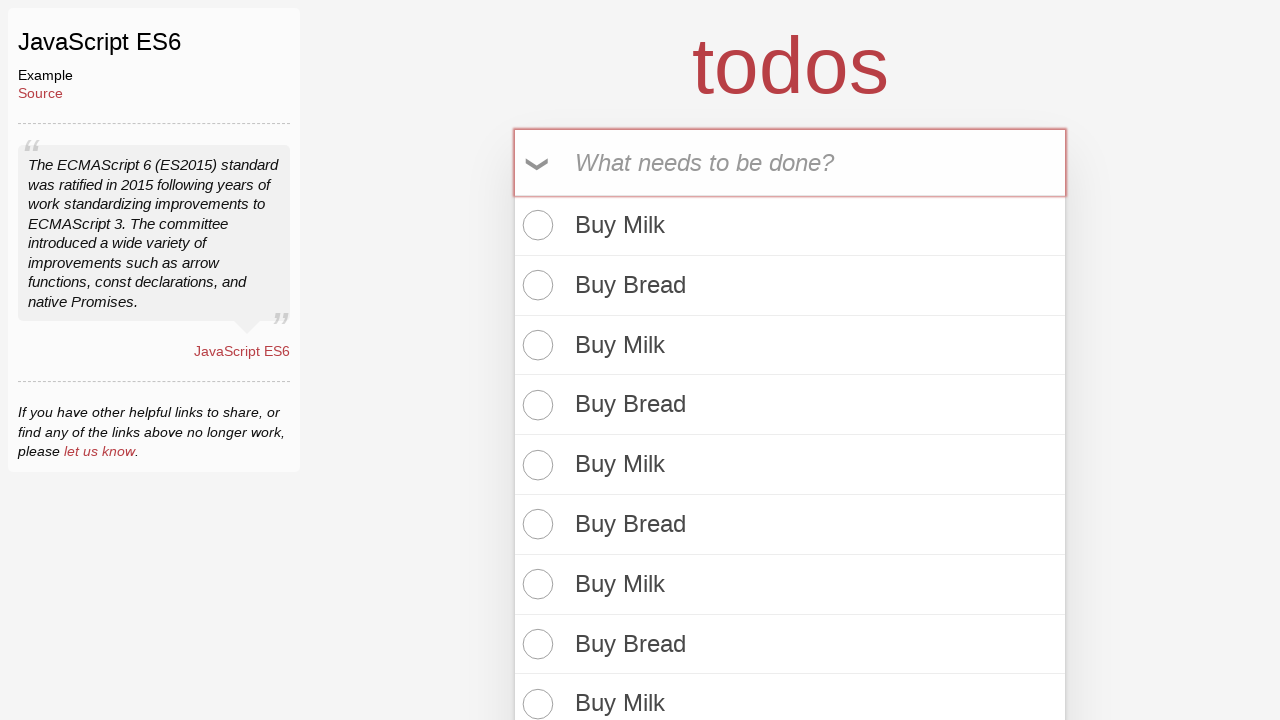

Filled todo input with 'Buy Bread' on internal:attr=[placeholder="What needs to be done?"i]
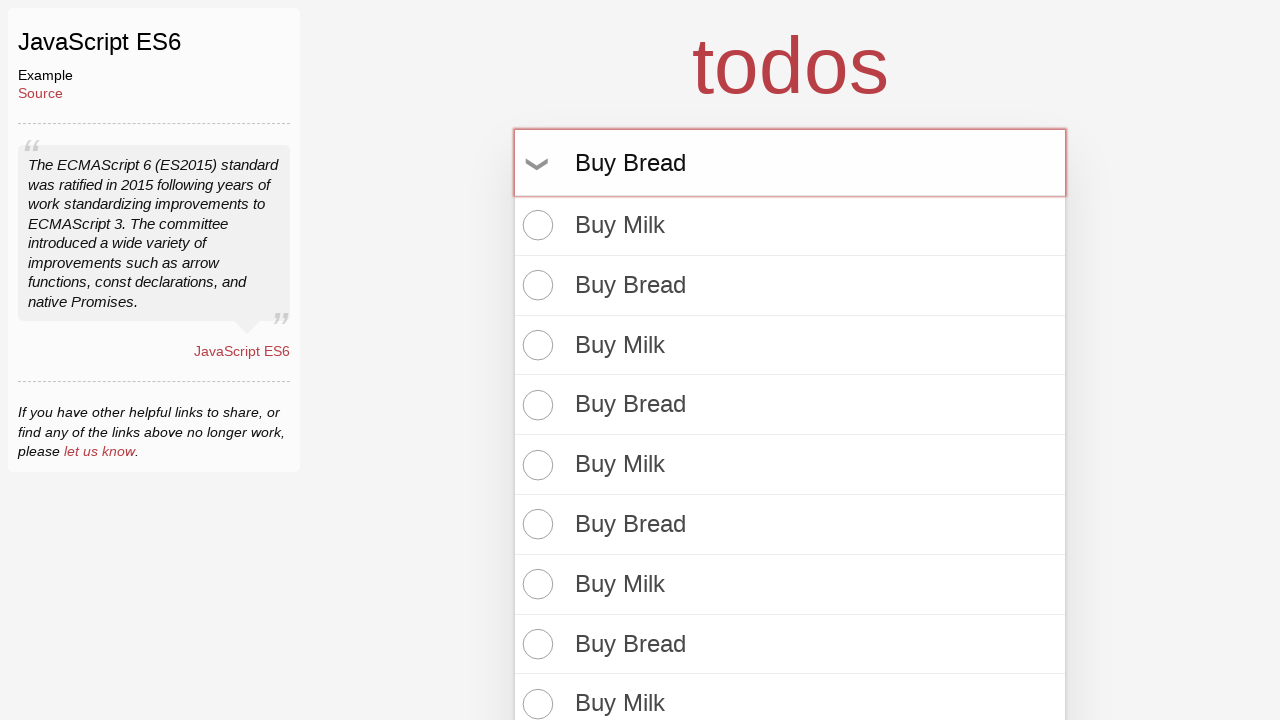

Pressed Enter to add 'Buy Bread' todo on internal:attr=[placeholder="What needs to be done?"i]
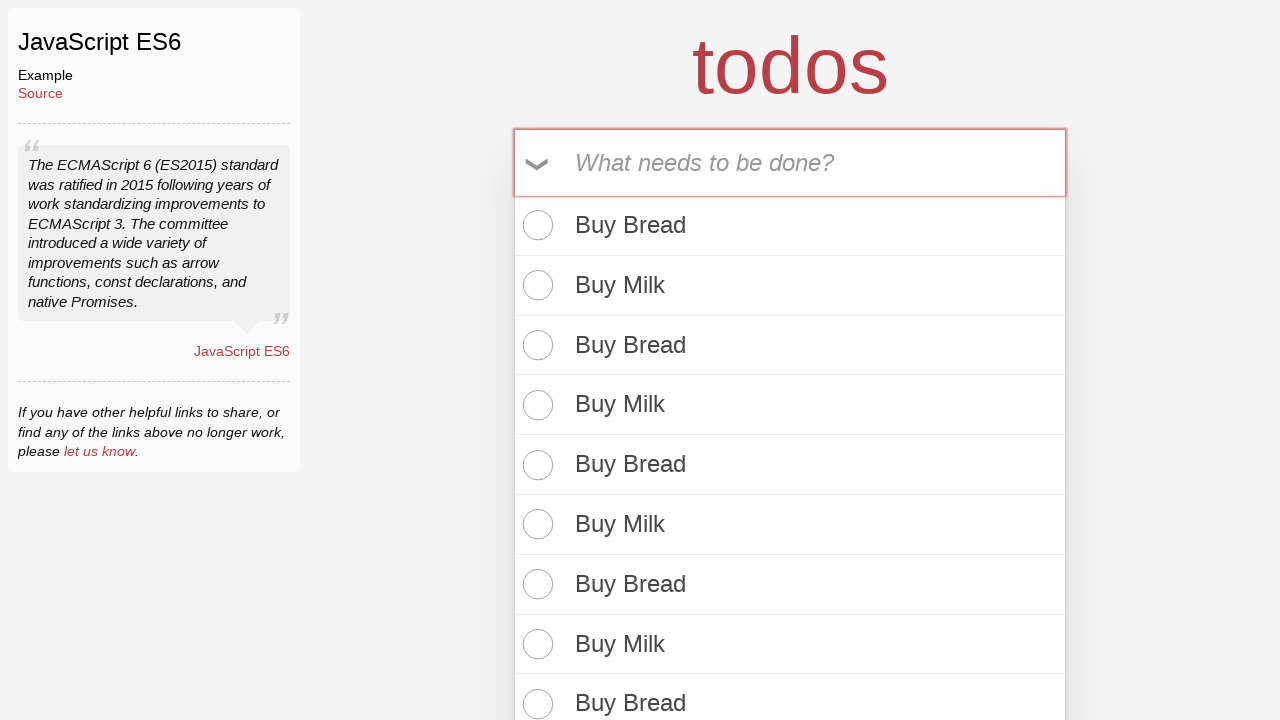

Filled todo input with 'Buy Milk' on internal:attr=[placeholder="What needs to be done?"i]
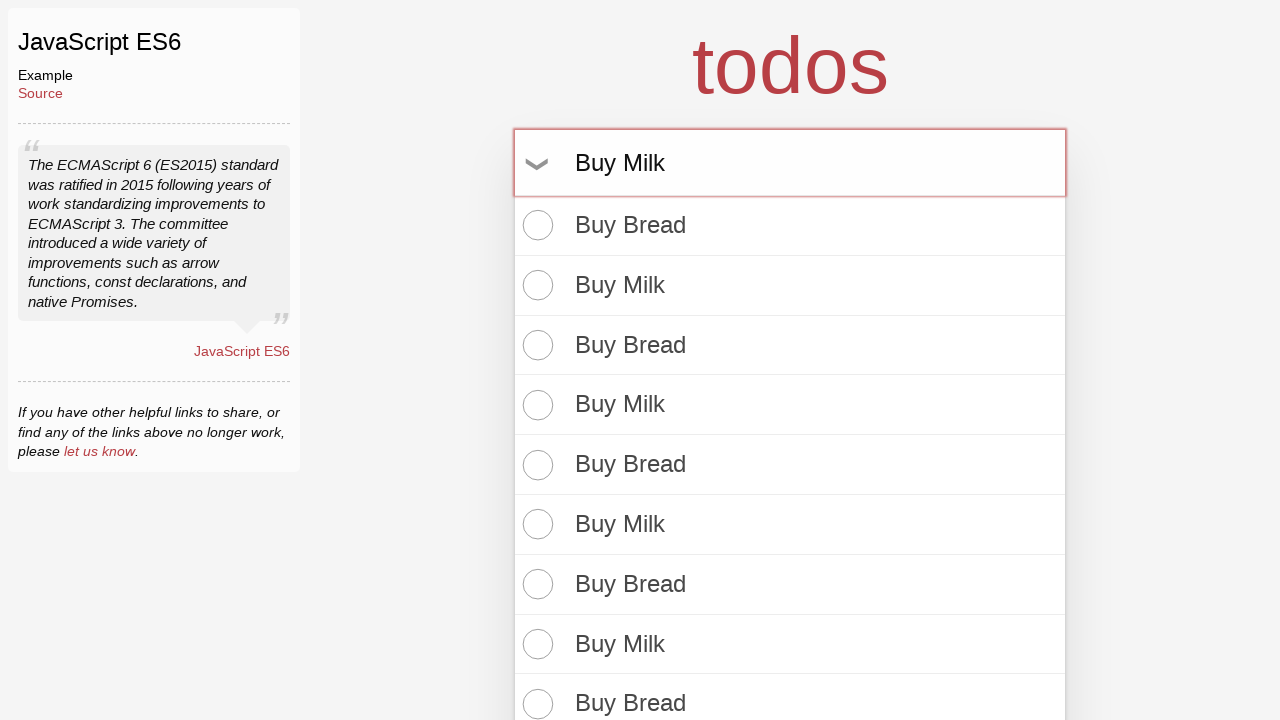

Pressed Enter to add 'Buy Milk' todo on internal:attr=[placeholder="What needs to be done?"i]
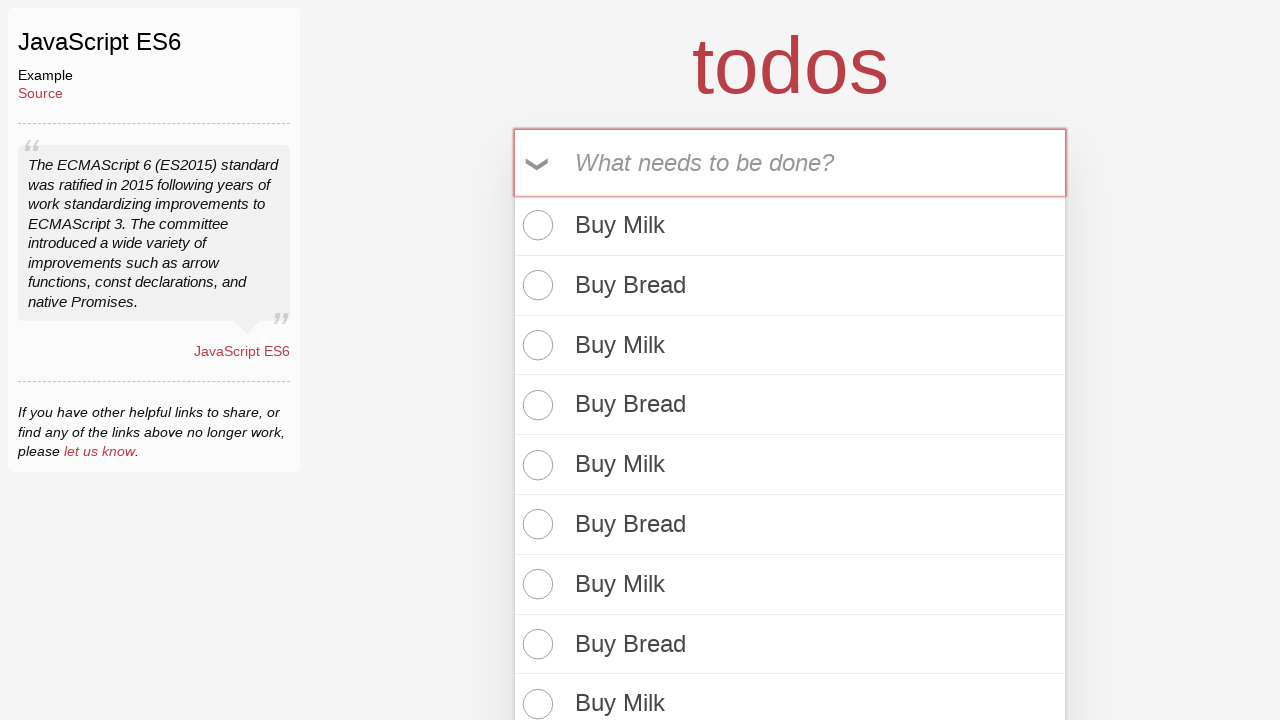

Filled todo input with 'Buy Bread' on internal:attr=[placeholder="What needs to be done?"i]
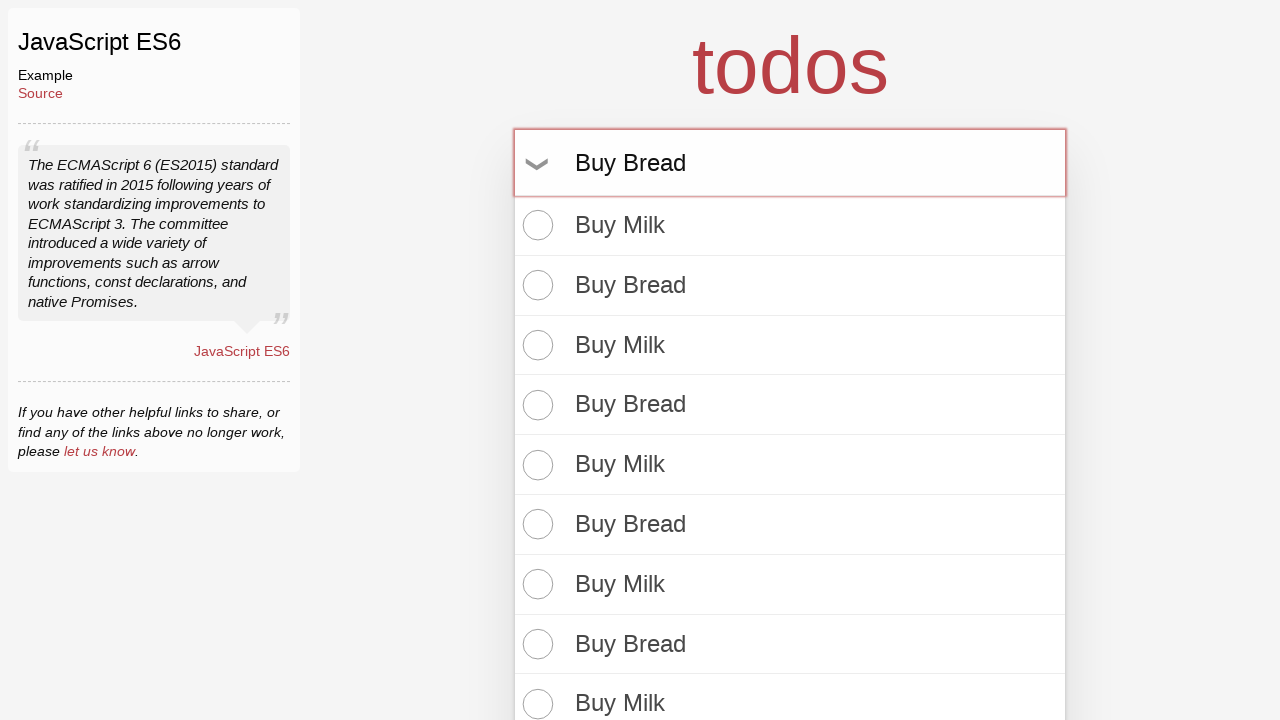

Pressed Enter to add 'Buy Bread' todo on internal:attr=[placeholder="What needs to be done?"i]
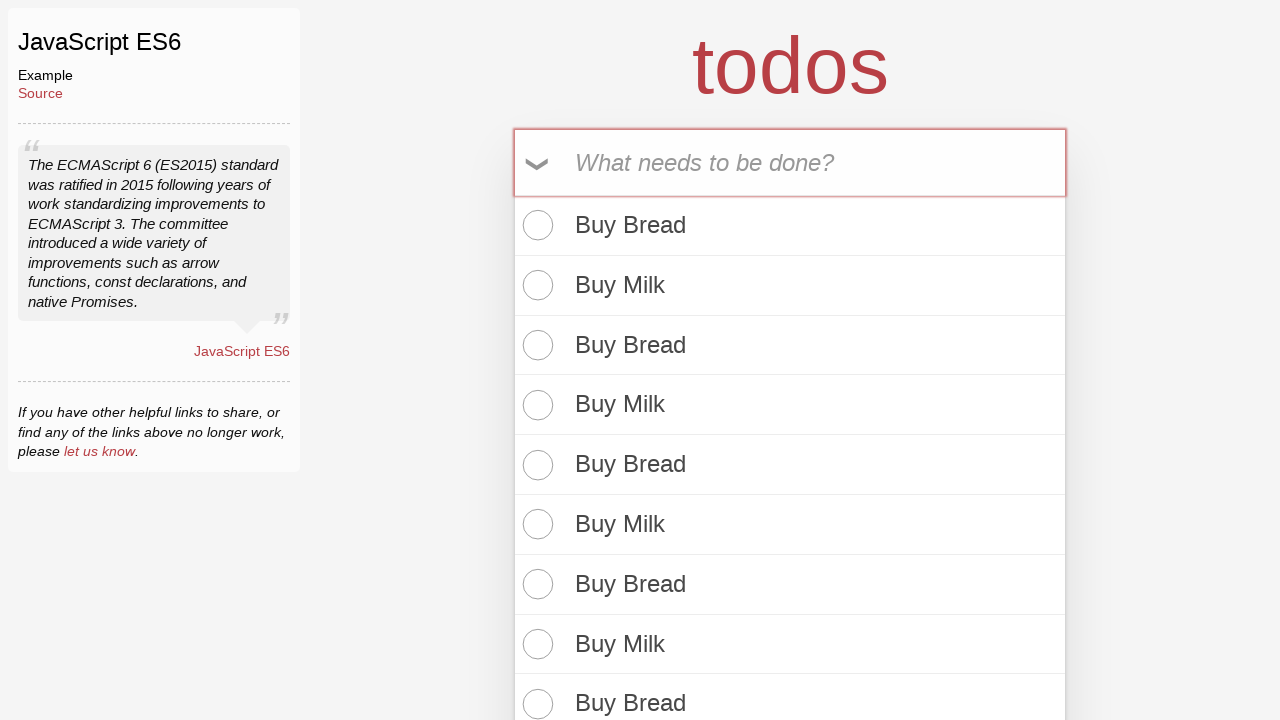

Filled todo input with 'Buy Milk' on internal:attr=[placeholder="What needs to be done?"i]
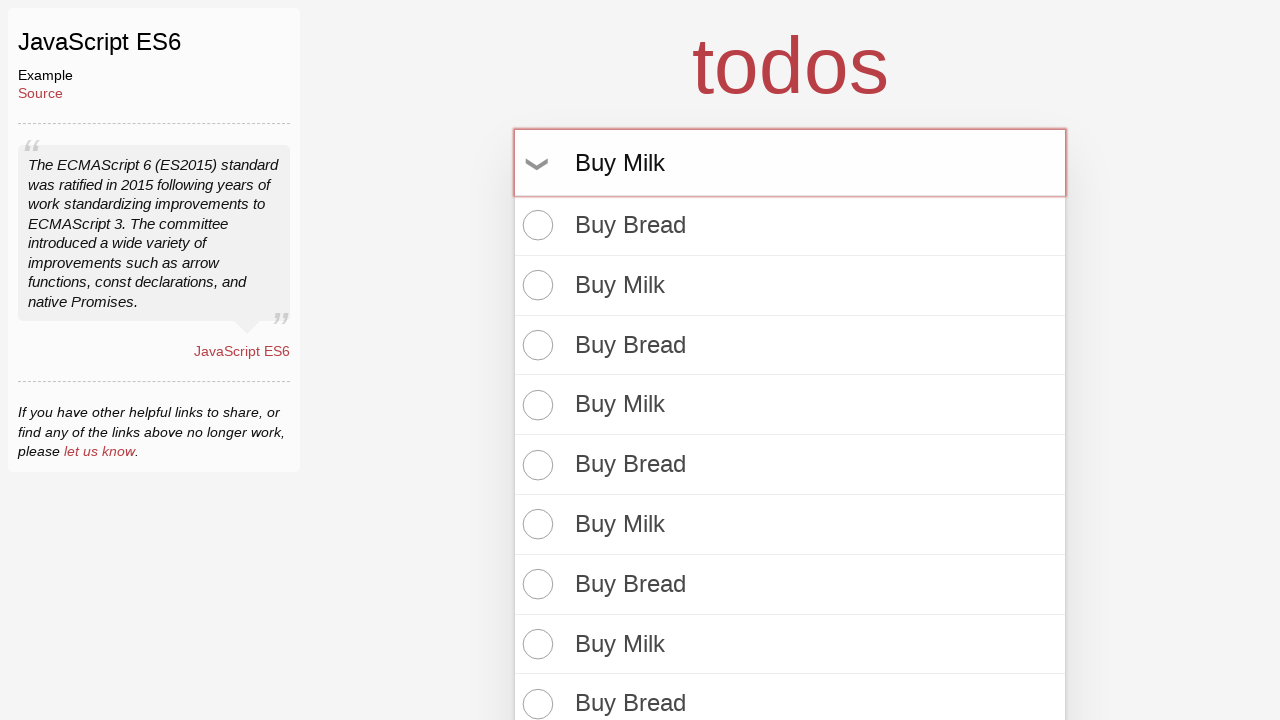

Pressed Enter to add 'Buy Milk' todo on internal:attr=[placeholder="What needs to be done?"i]
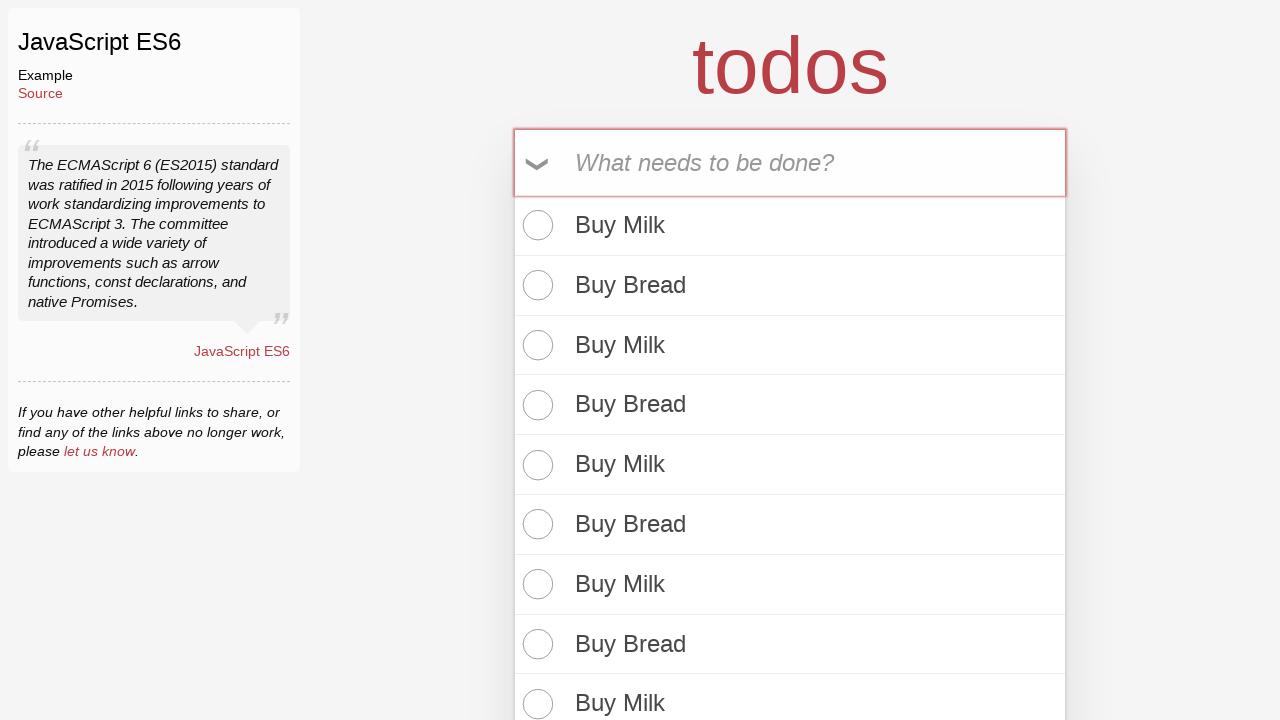

Filled todo input with 'Buy Bread' on internal:attr=[placeholder="What needs to be done?"i]
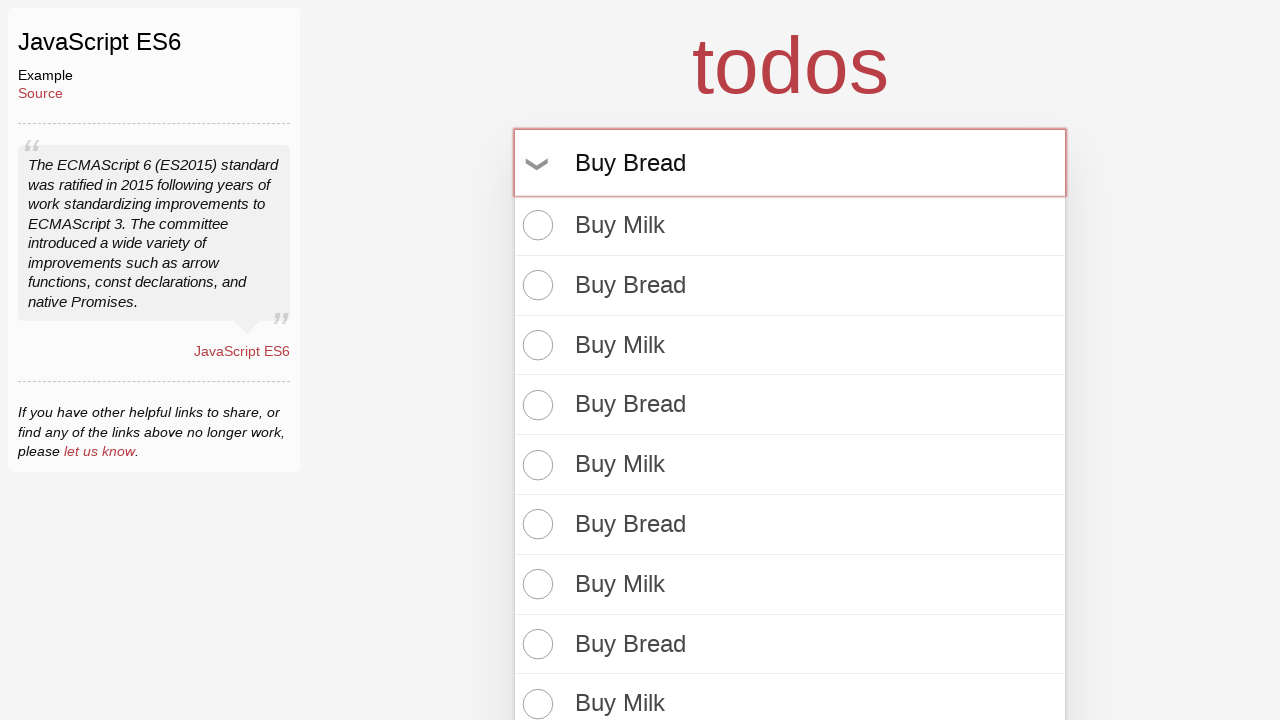

Pressed Enter to add 'Buy Bread' todo on internal:attr=[placeholder="What needs to be done?"i]
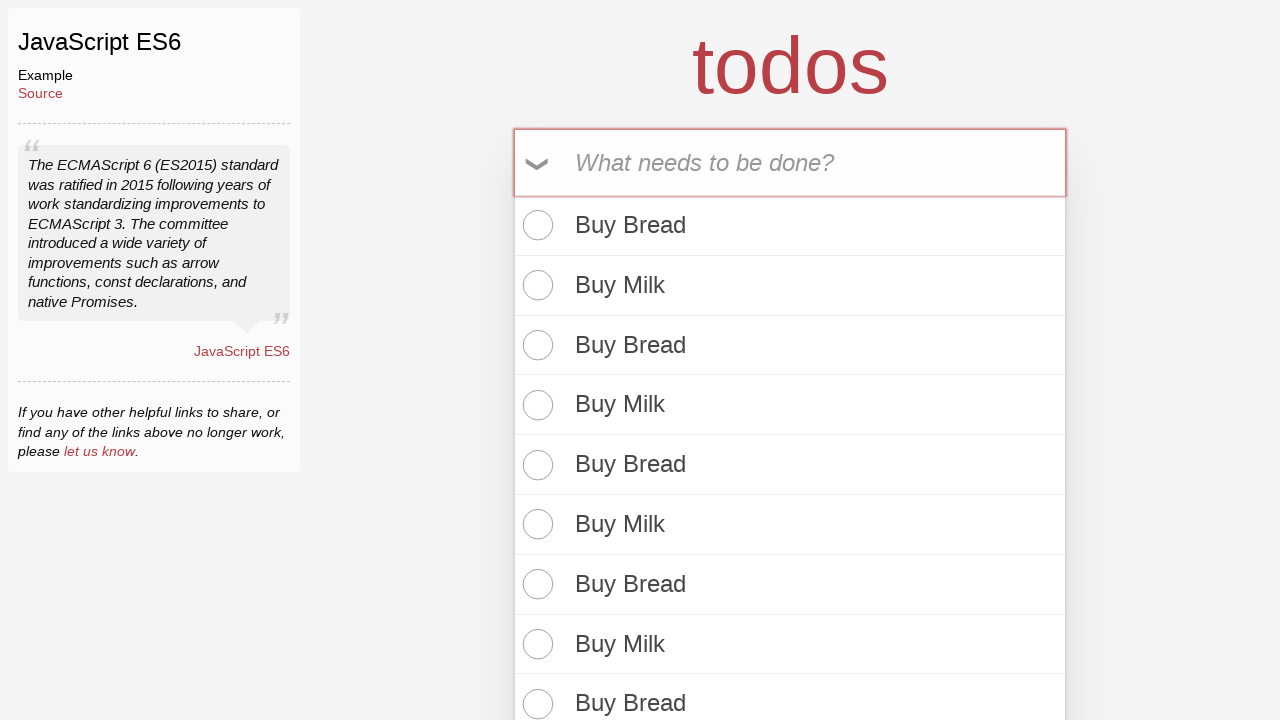

Filled todo input with 'Buy Milk' on internal:attr=[placeholder="What needs to be done?"i]
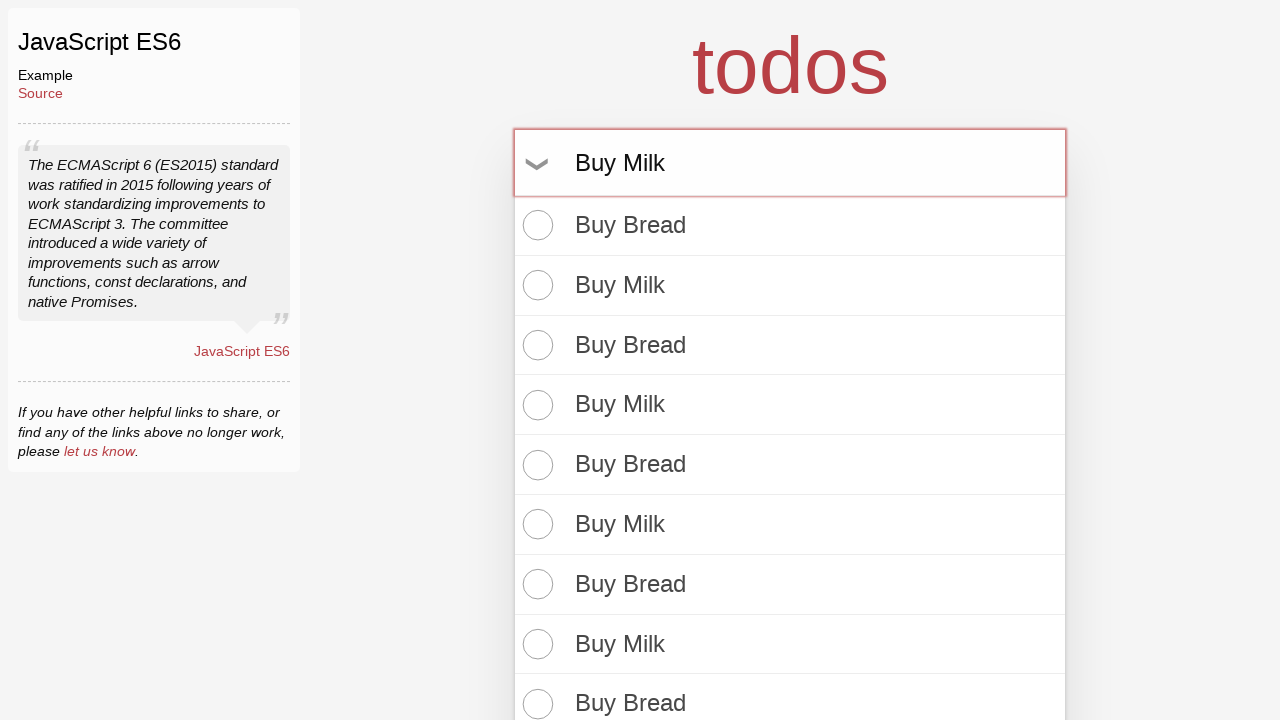

Pressed Enter to add 'Buy Milk' todo on internal:attr=[placeholder="What needs to be done?"i]
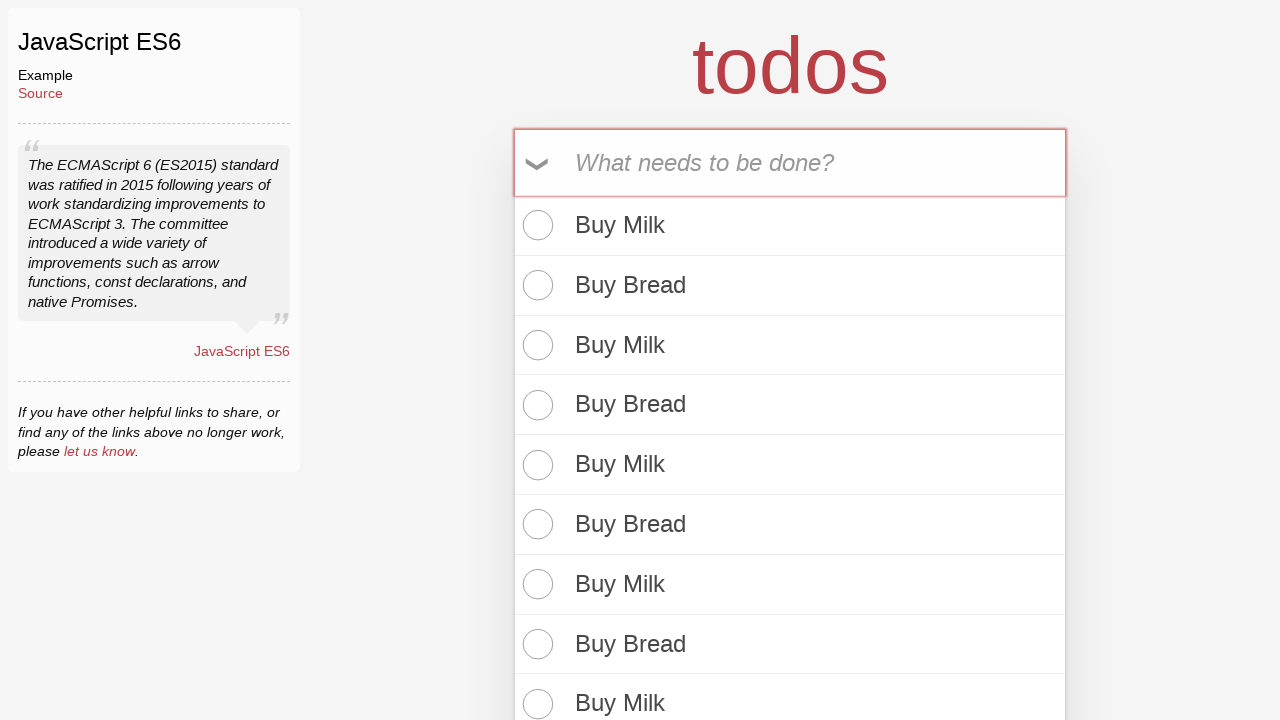

Filled todo input with 'Buy Bread' on internal:attr=[placeholder="What needs to be done?"i]
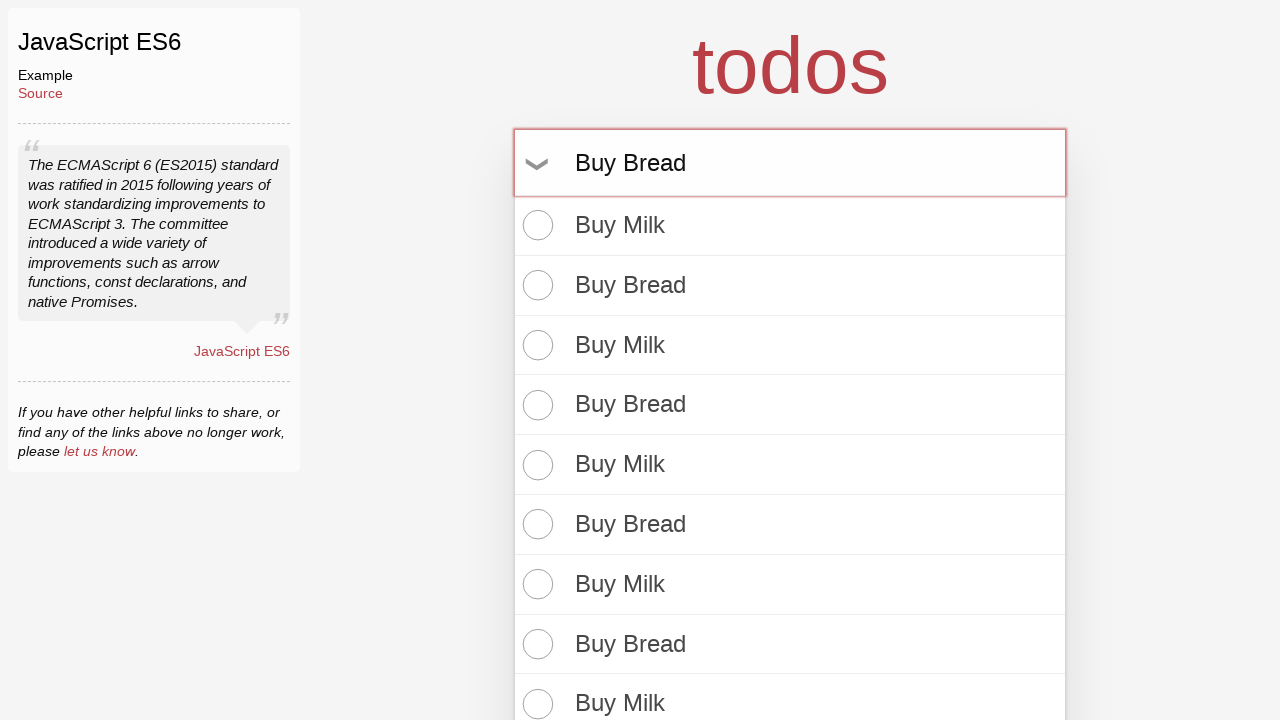

Pressed Enter to add 'Buy Bread' todo on internal:attr=[placeholder="What needs to be done?"i]
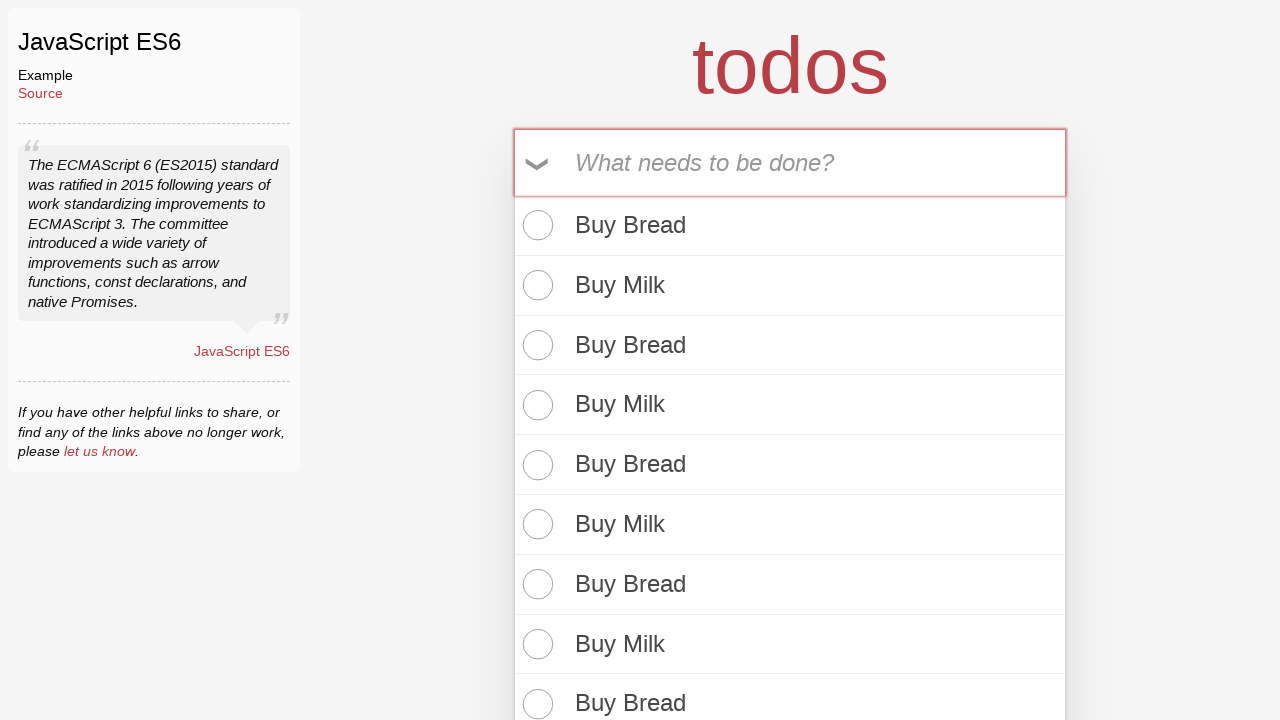

Filled todo input with 'Buy Milk' on internal:attr=[placeholder="What needs to be done?"i]
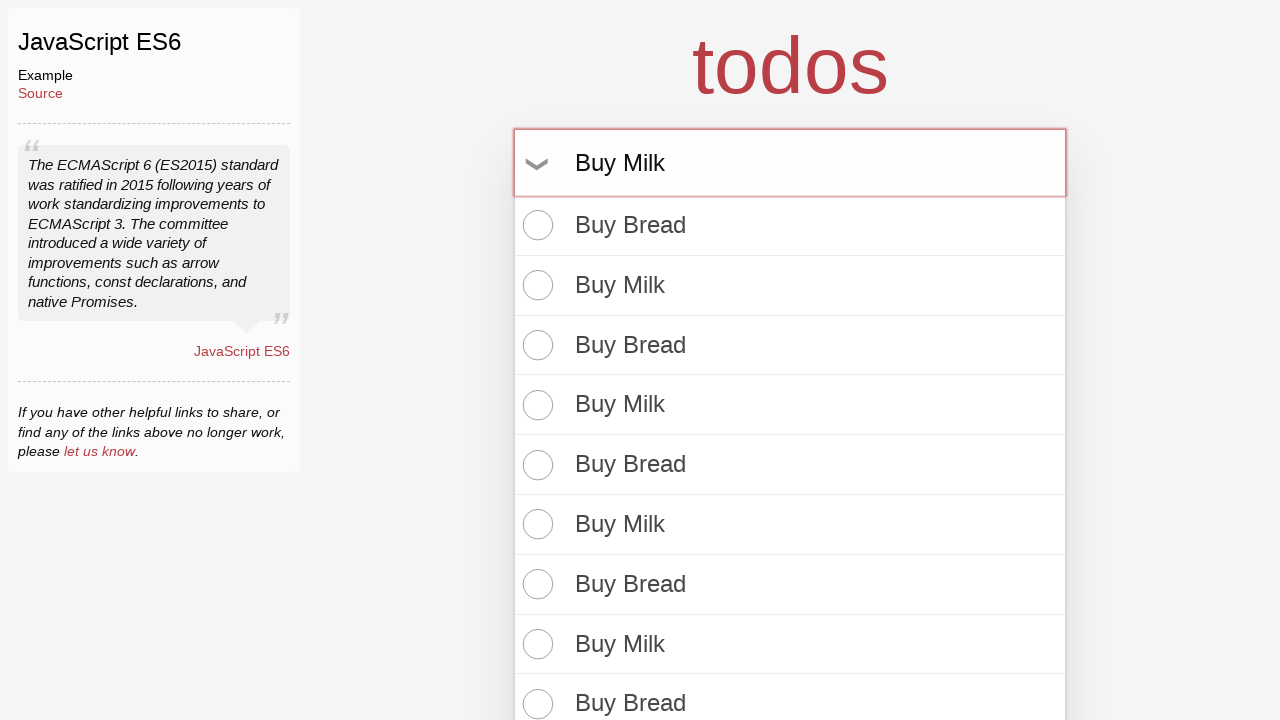

Pressed Enter to add 'Buy Milk' todo on internal:attr=[placeholder="What needs to be done?"i]
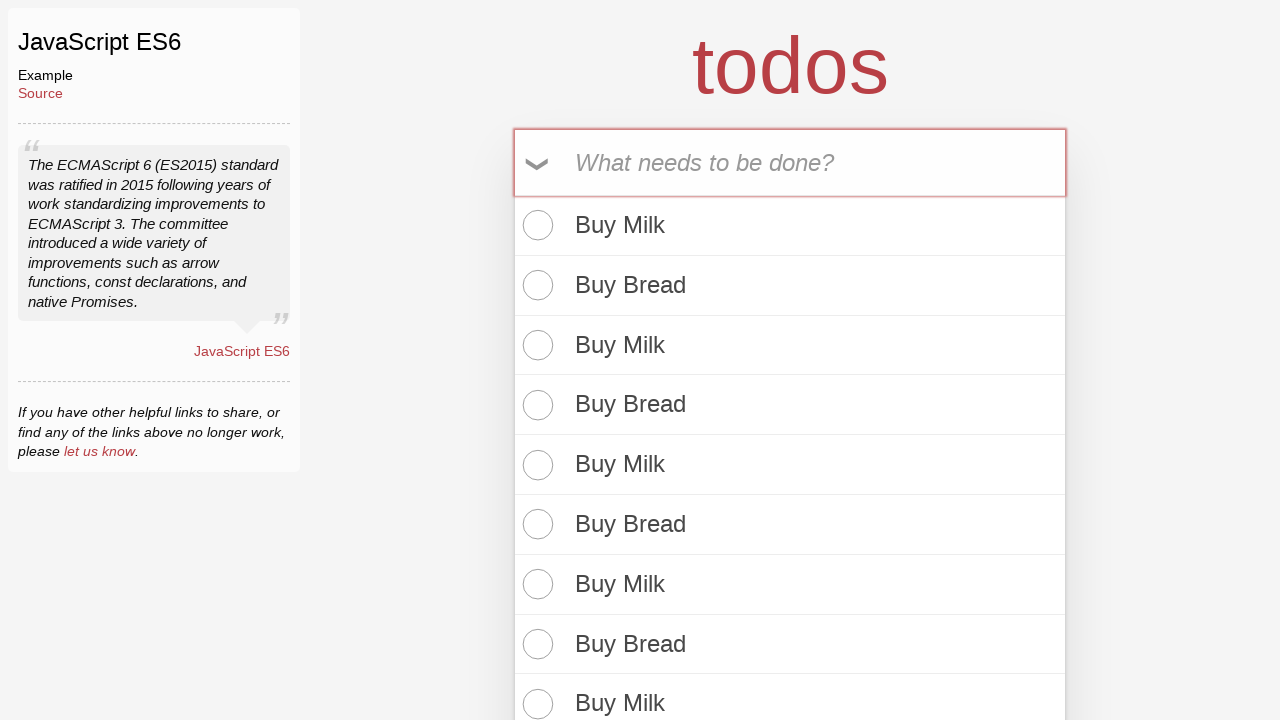

Filled todo input with 'Buy Bread' on internal:attr=[placeholder="What needs to be done?"i]
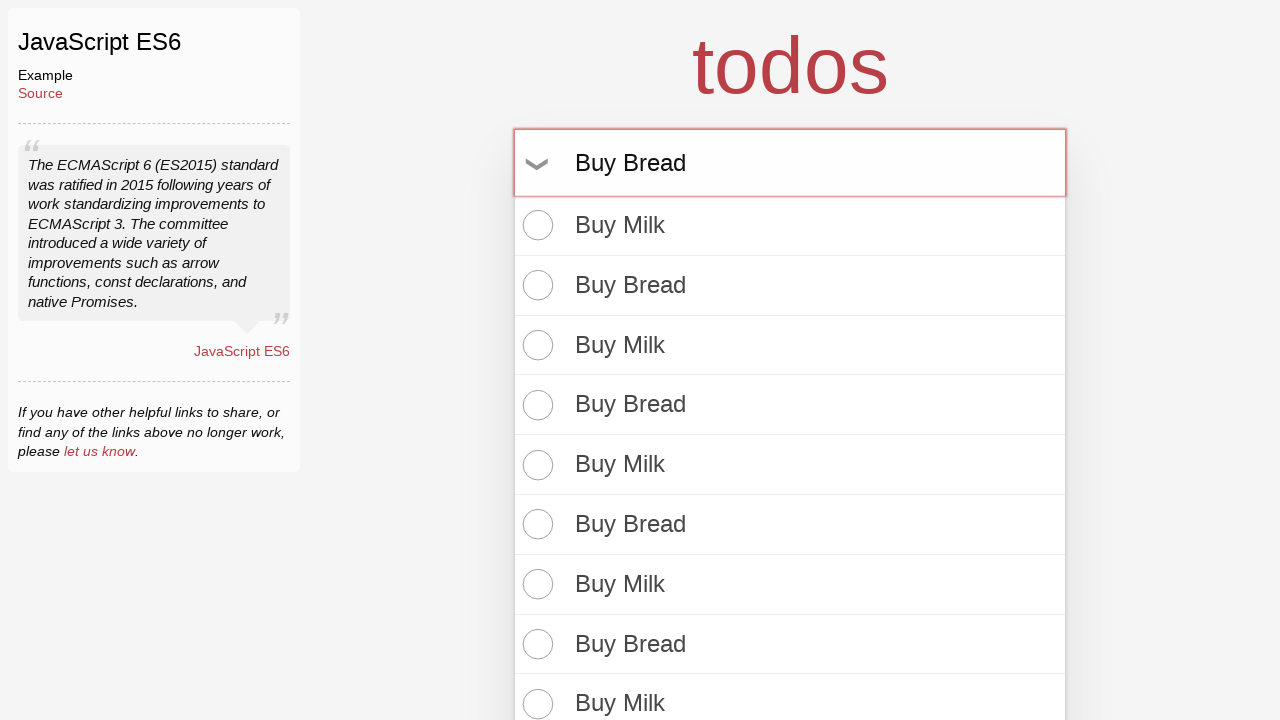

Pressed Enter to add 'Buy Bread' todo on internal:attr=[placeholder="What needs to be done?"i]
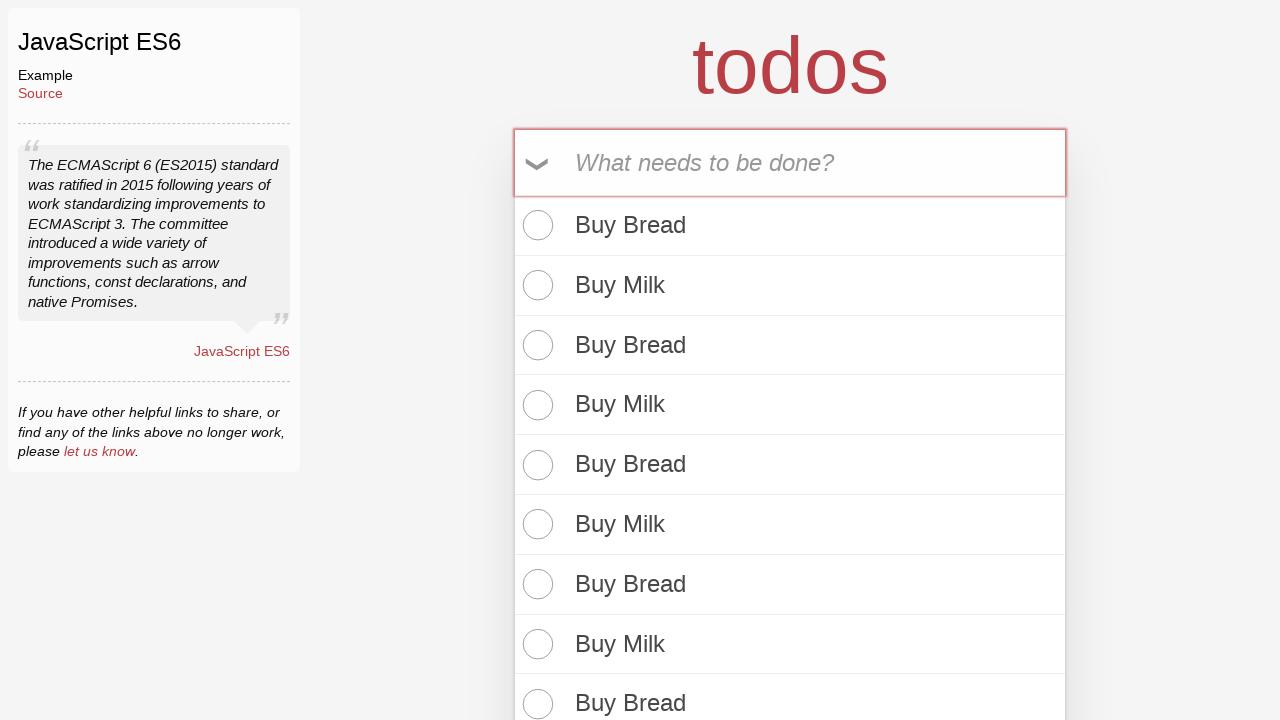

Filled todo input with 'Buy Milk' on internal:attr=[placeholder="What needs to be done?"i]
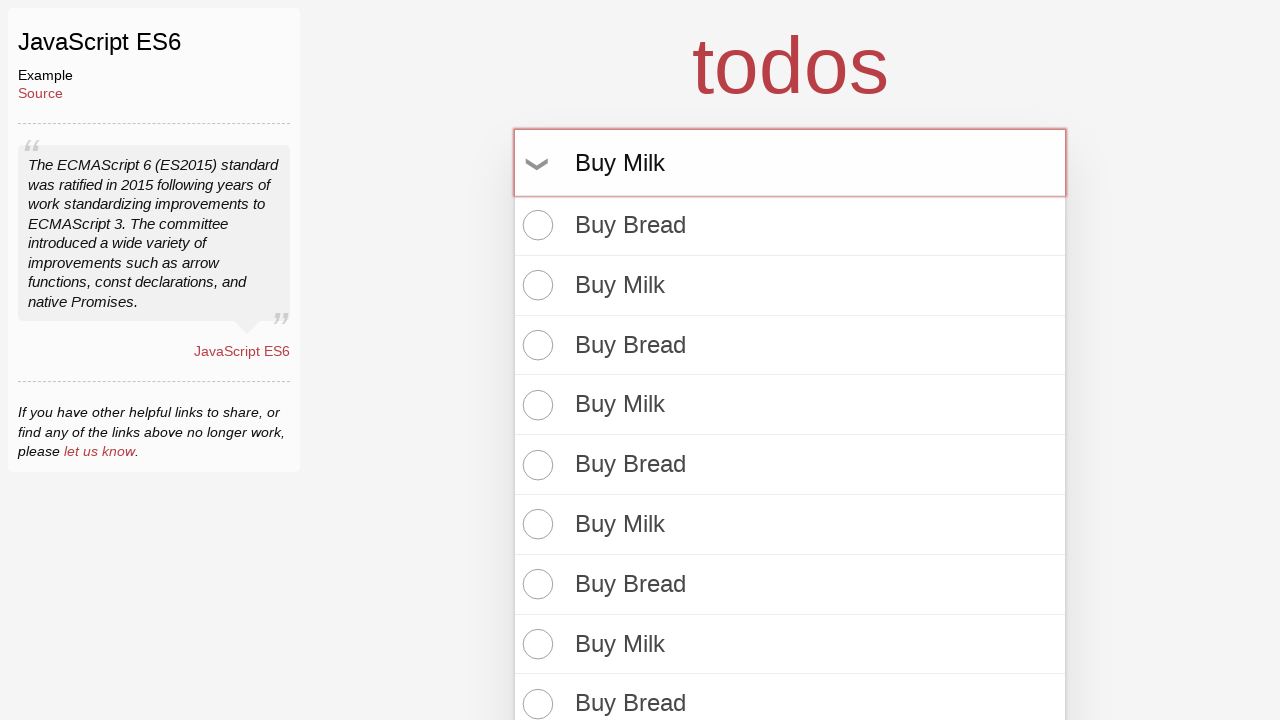

Pressed Enter to add 'Buy Milk' todo on internal:attr=[placeholder="What needs to be done?"i]
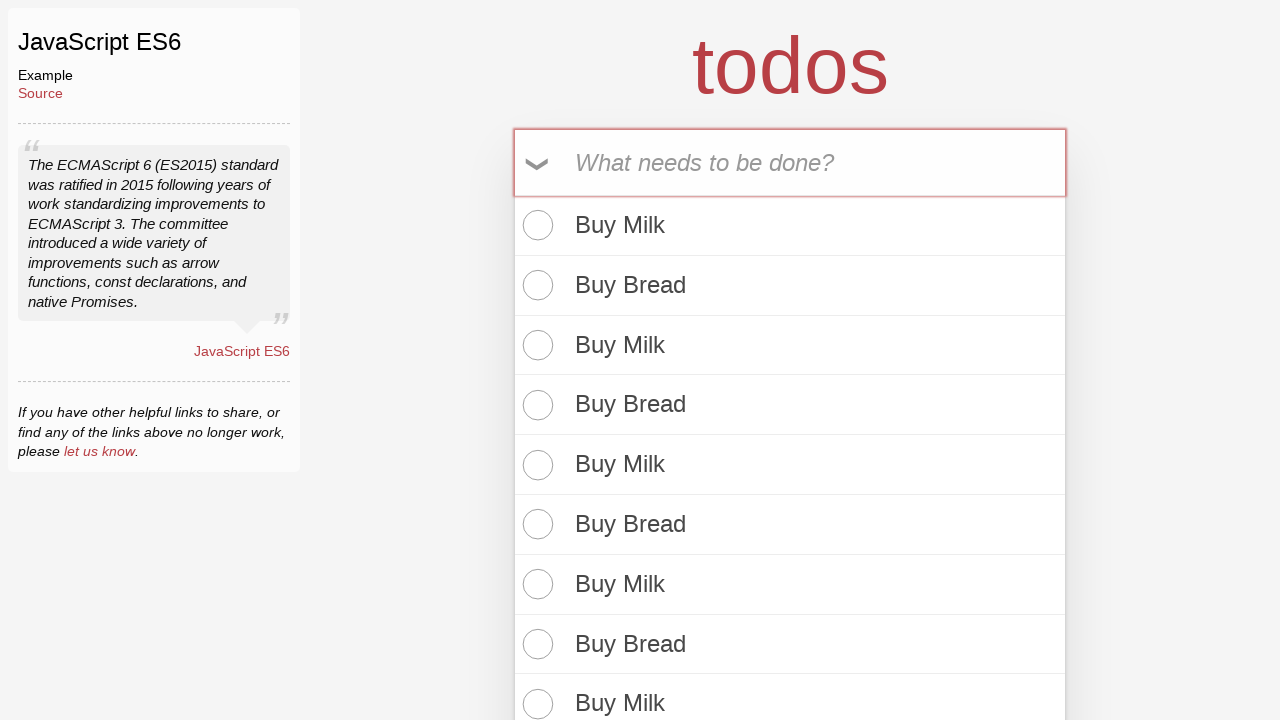

Filled todo input with 'Buy Bread' on internal:attr=[placeholder="What needs to be done?"i]
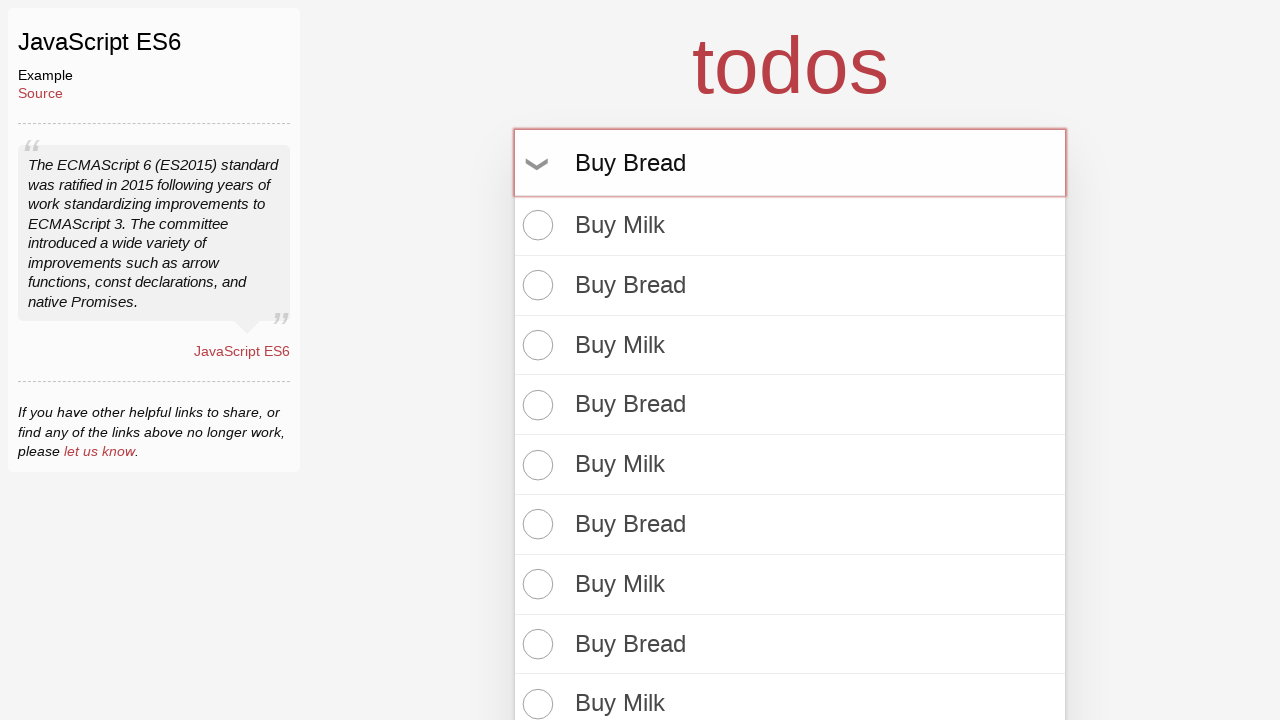

Pressed Enter to add 'Buy Bread' todo on internal:attr=[placeholder="What needs to be done?"i]
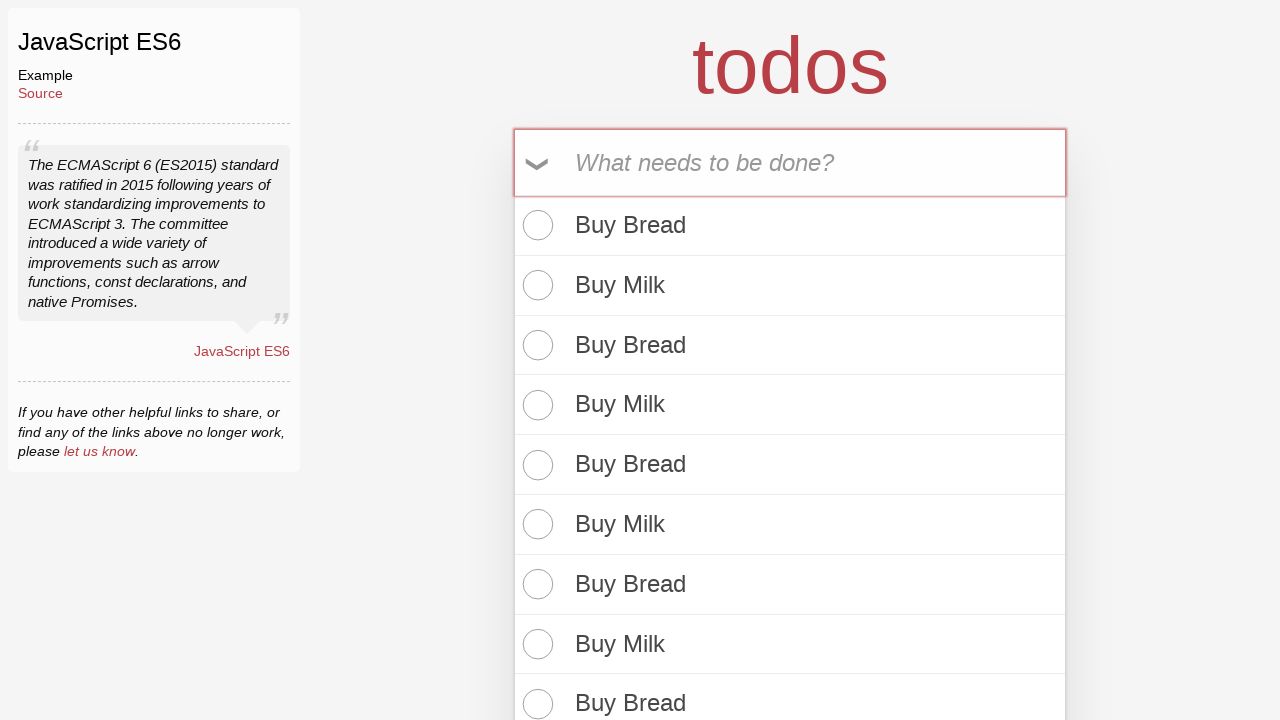

Filled todo input with 'Buy Milk' on internal:attr=[placeholder="What needs to be done?"i]
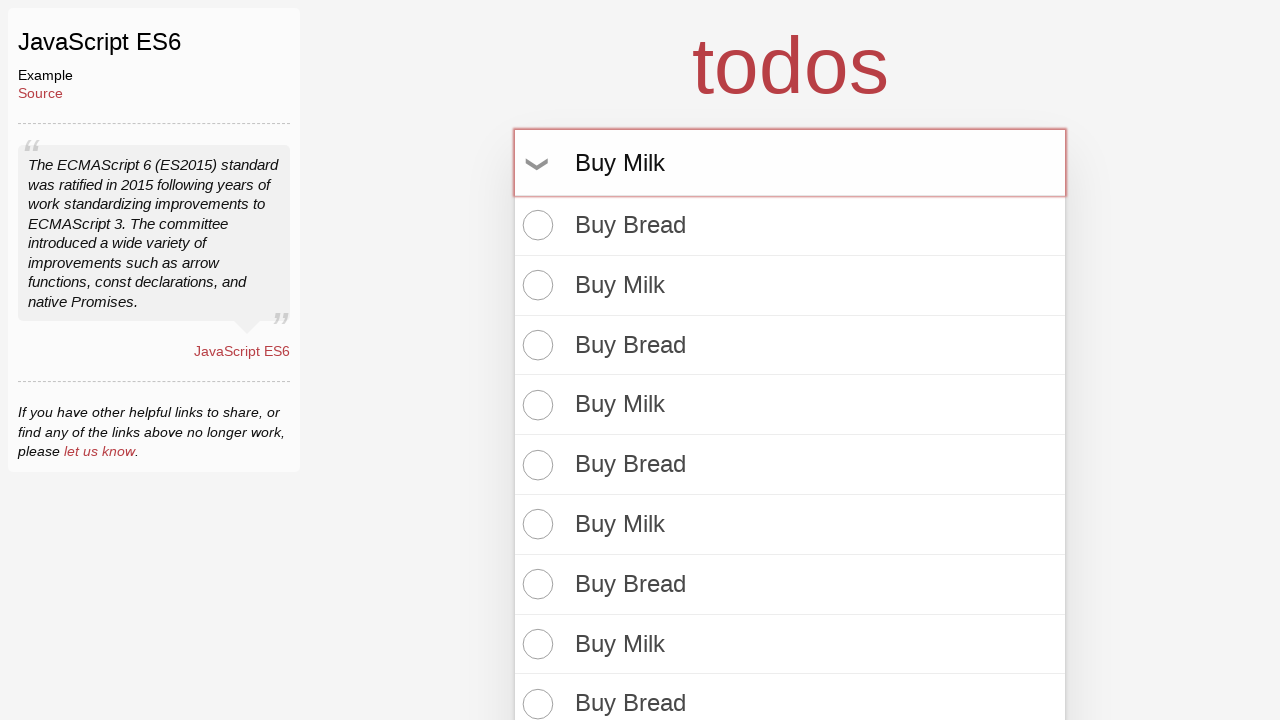

Pressed Enter to add 'Buy Milk' todo on internal:attr=[placeholder="What needs to be done?"i]
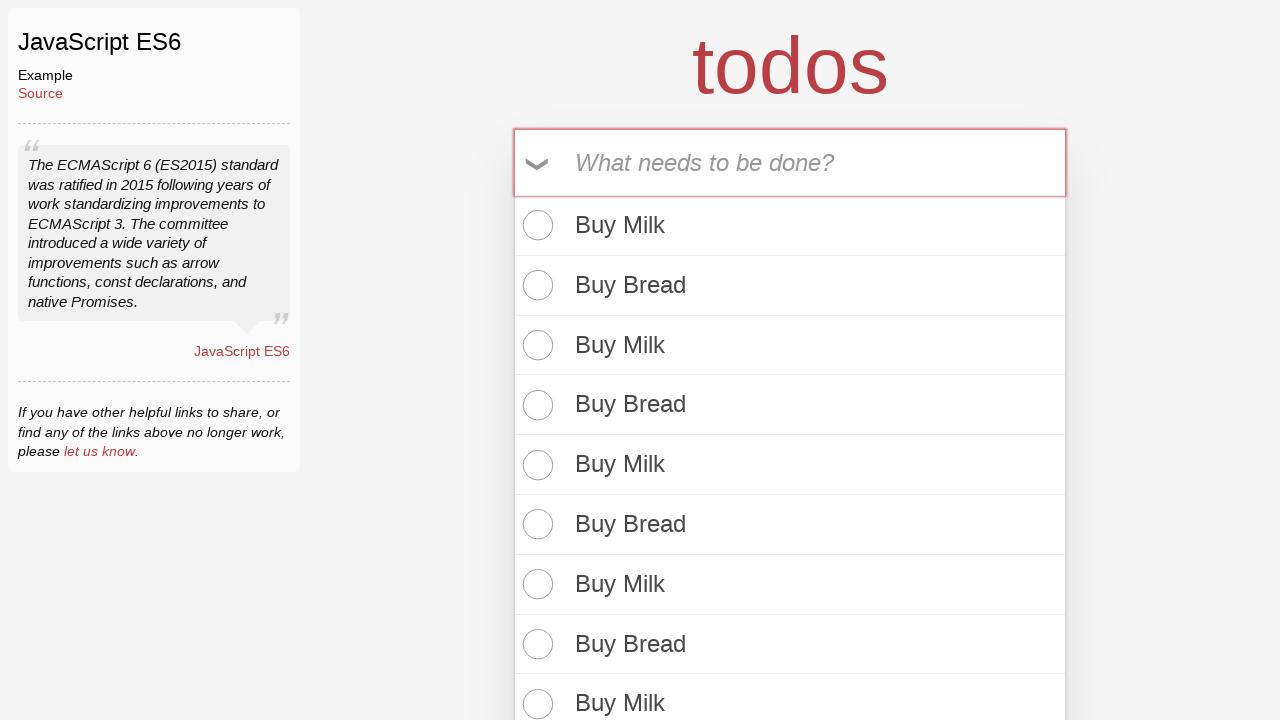

Filled todo input with 'Buy Bread' on internal:attr=[placeholder="What needs to be done?"i]
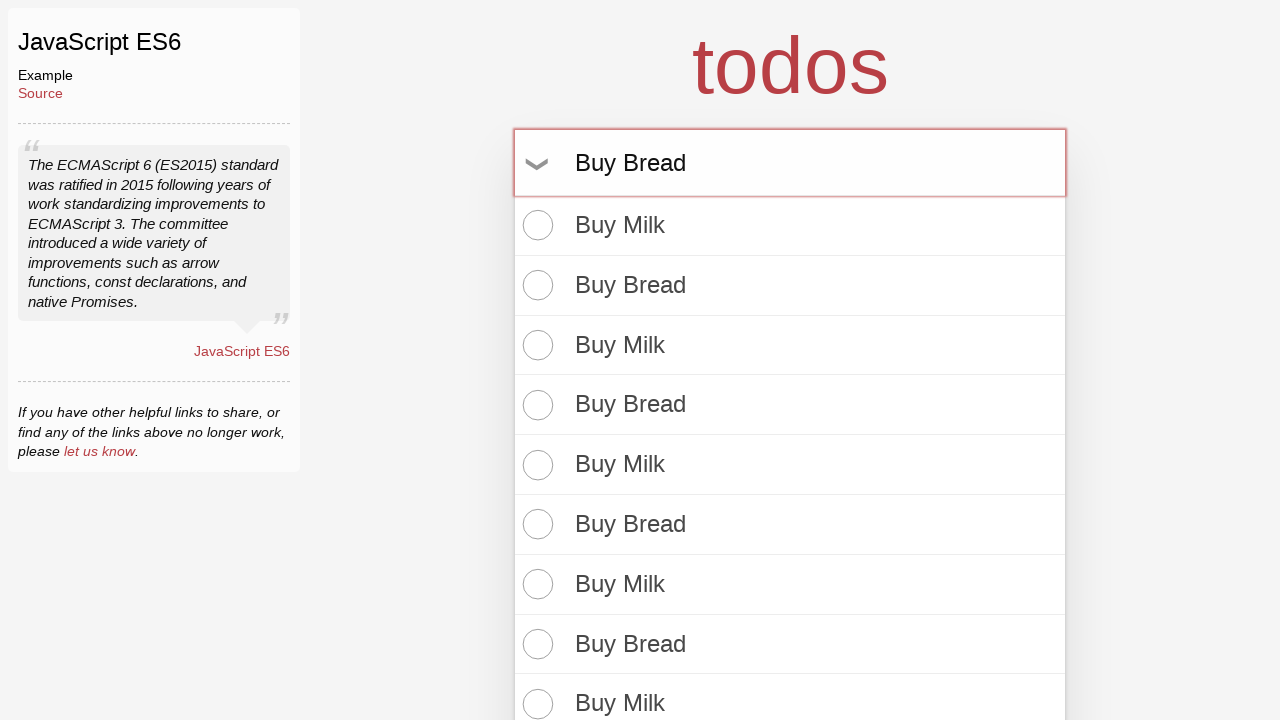

Pressed Enter to add 'Buy Bread' todo on internal:attr=[placeholder="What needs to be done?"i]
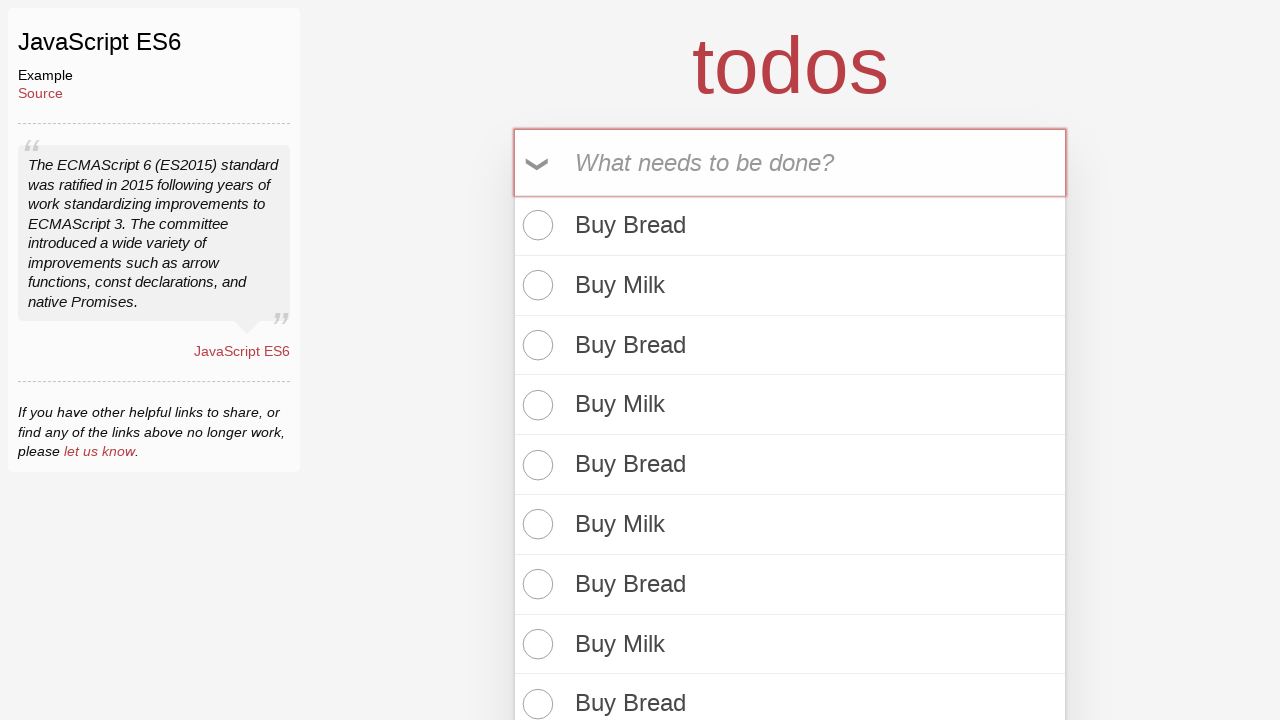

Filled todo input with 'Buy Milk' on internal:attr=[placeholder="What needs to be done?"i]
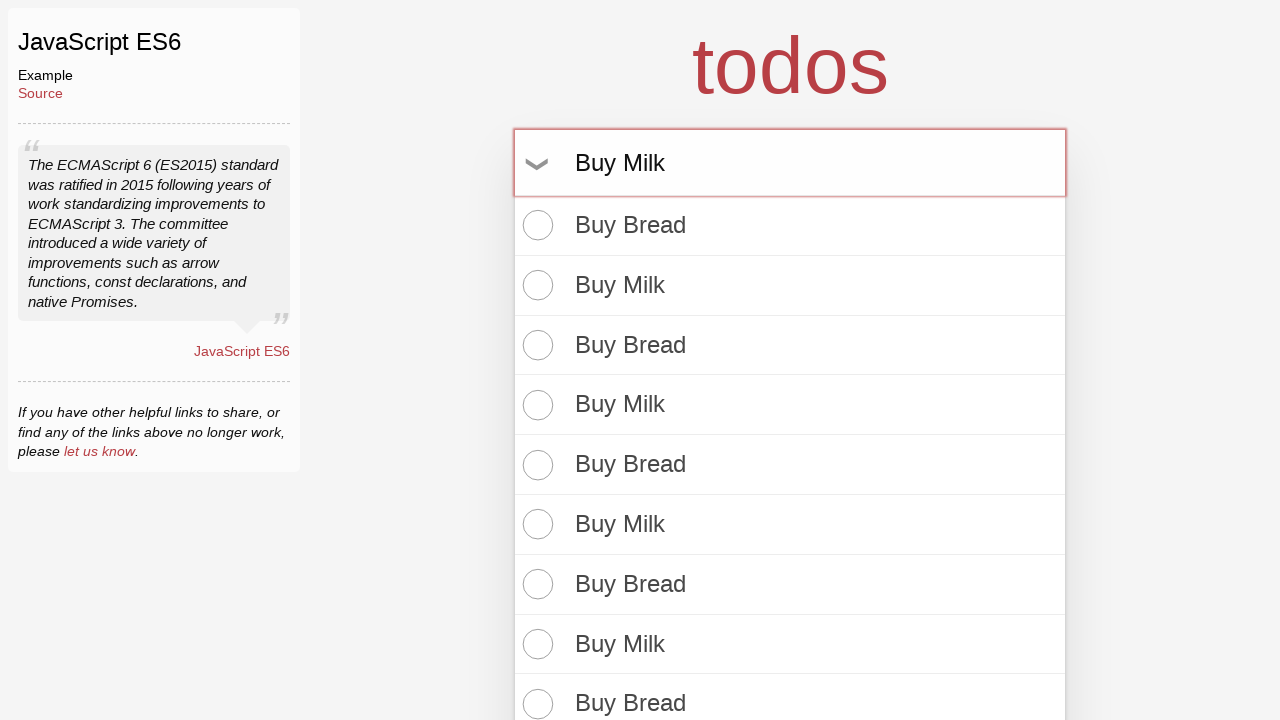

Pressed Enter to add 'Buy Milk' todo on internal:attr=[placeholder="What needs to be done?"i]
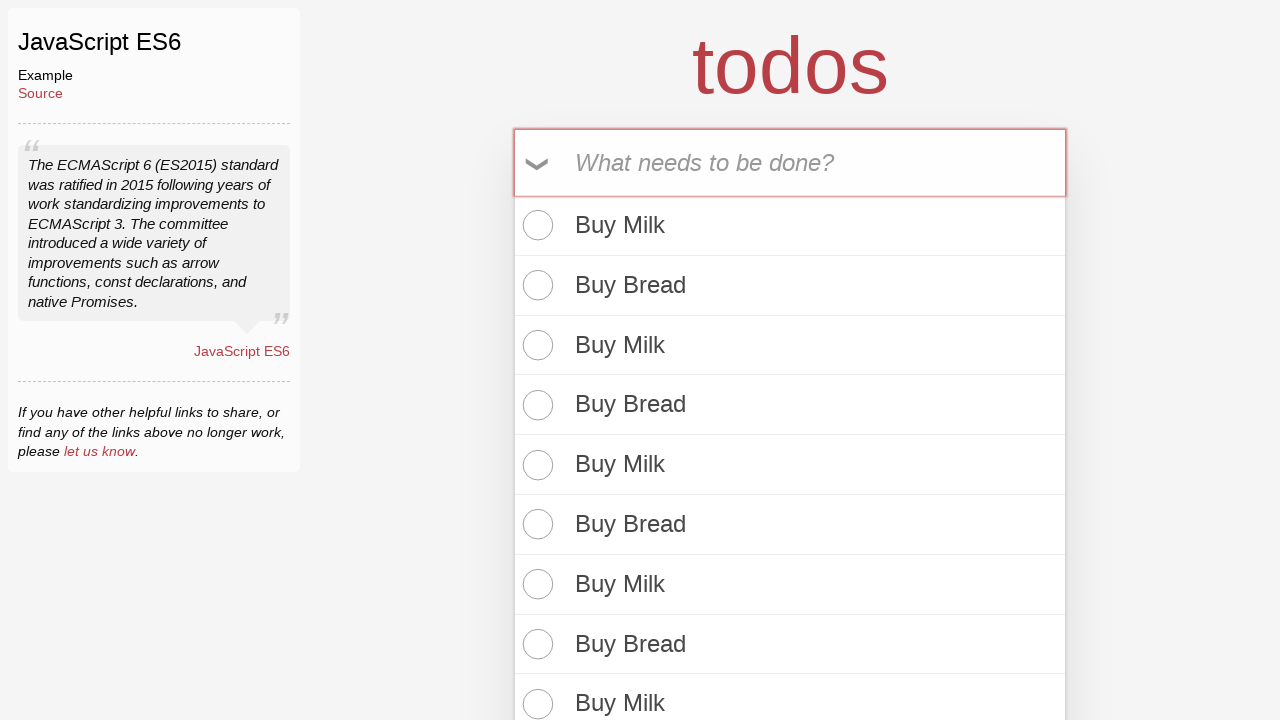

Filled todo input with 'Buy Bread' on internal:attr=[placeholder="What needs to be done?"i]
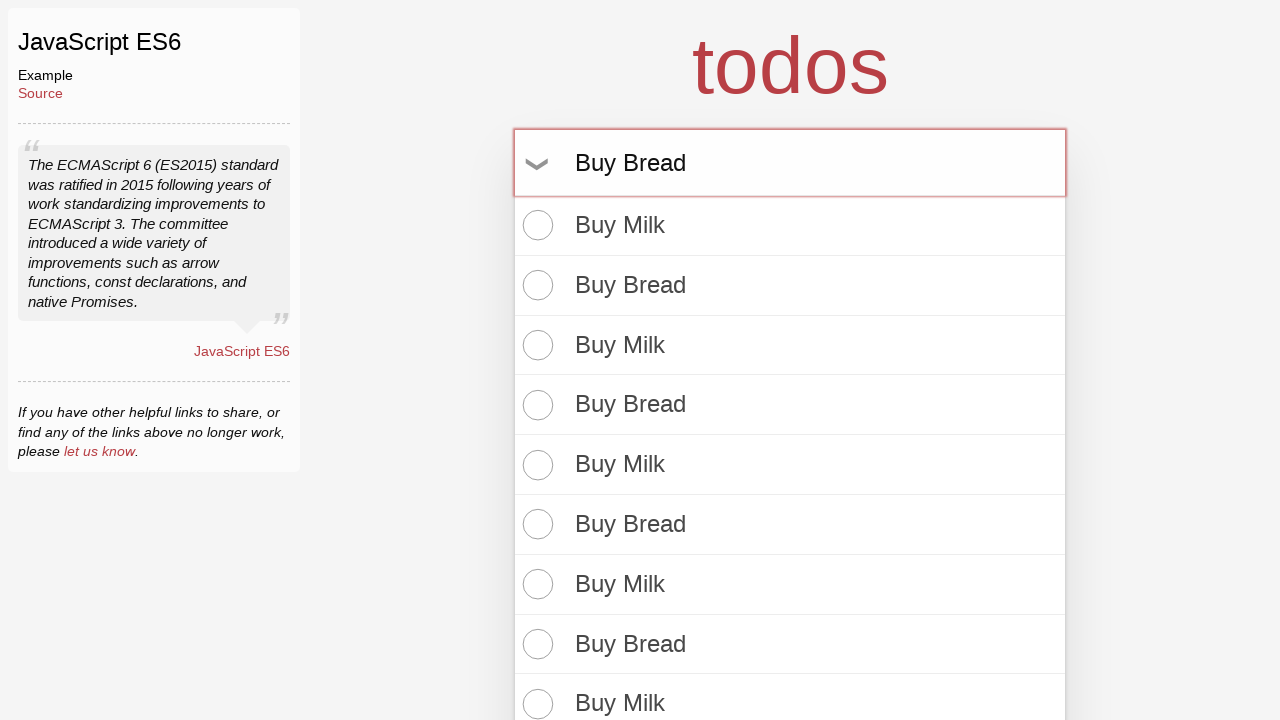

Pressed Enter to add 'Buy Bread' todo on internal:attr=[placeholder="What needs to be done?"i]
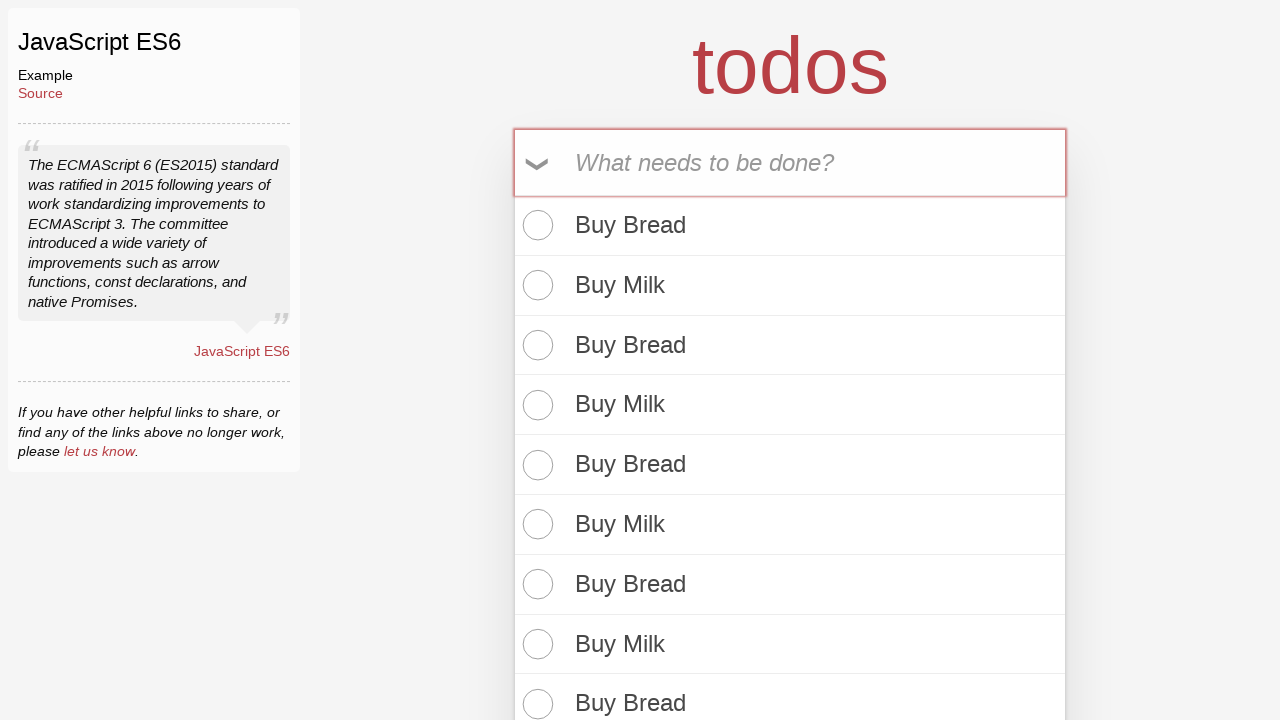

Filled todo input with 'Buy Milk' on internal:attr=[placeholder="What needs to be done?"i]
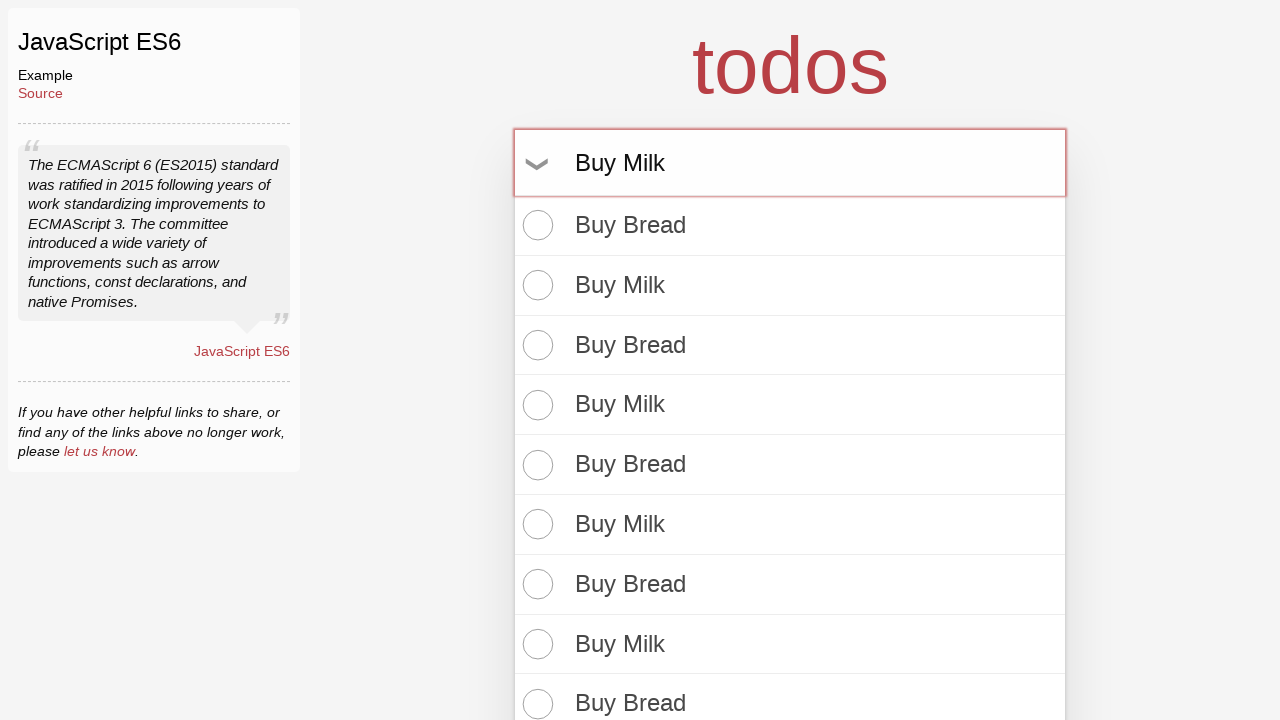

Pressed Enter to add 'Buy Milk' todo on internal:attr=[placeholder="What needs to be done?"i]
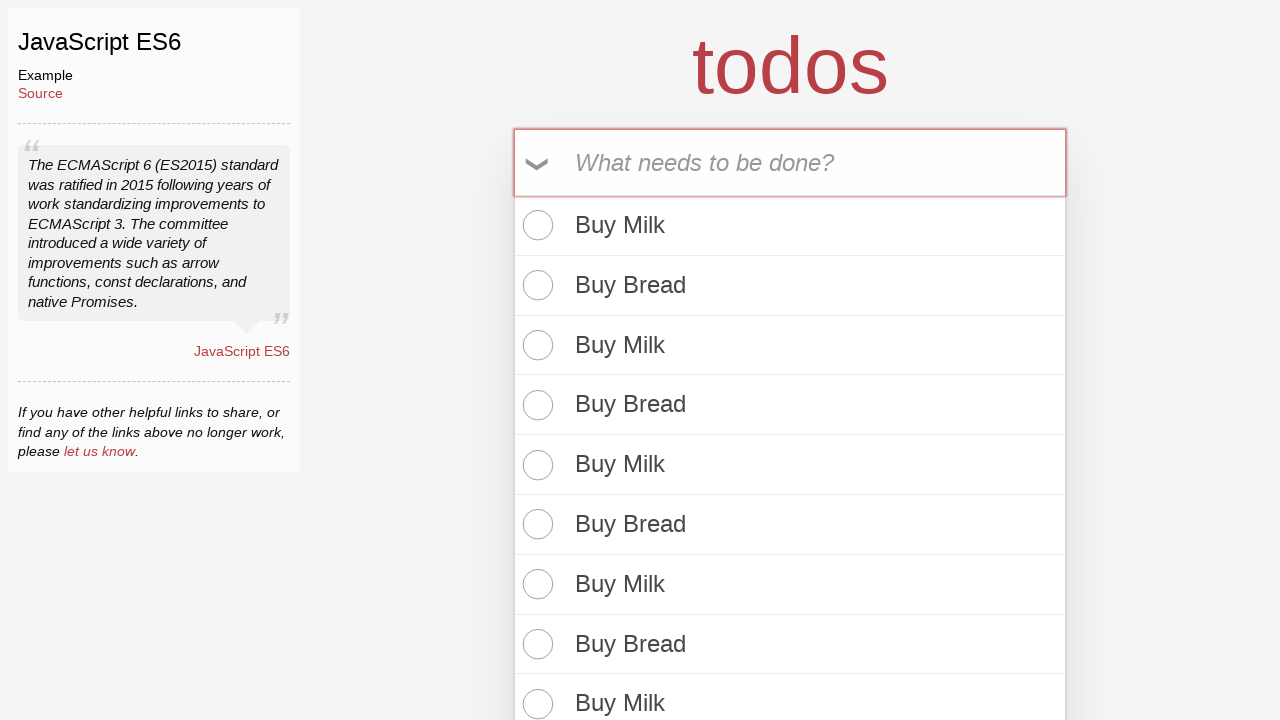

Filled todo input with 'Buy Bread' on internal:attr=[placeholder="What needs to be done?"i]
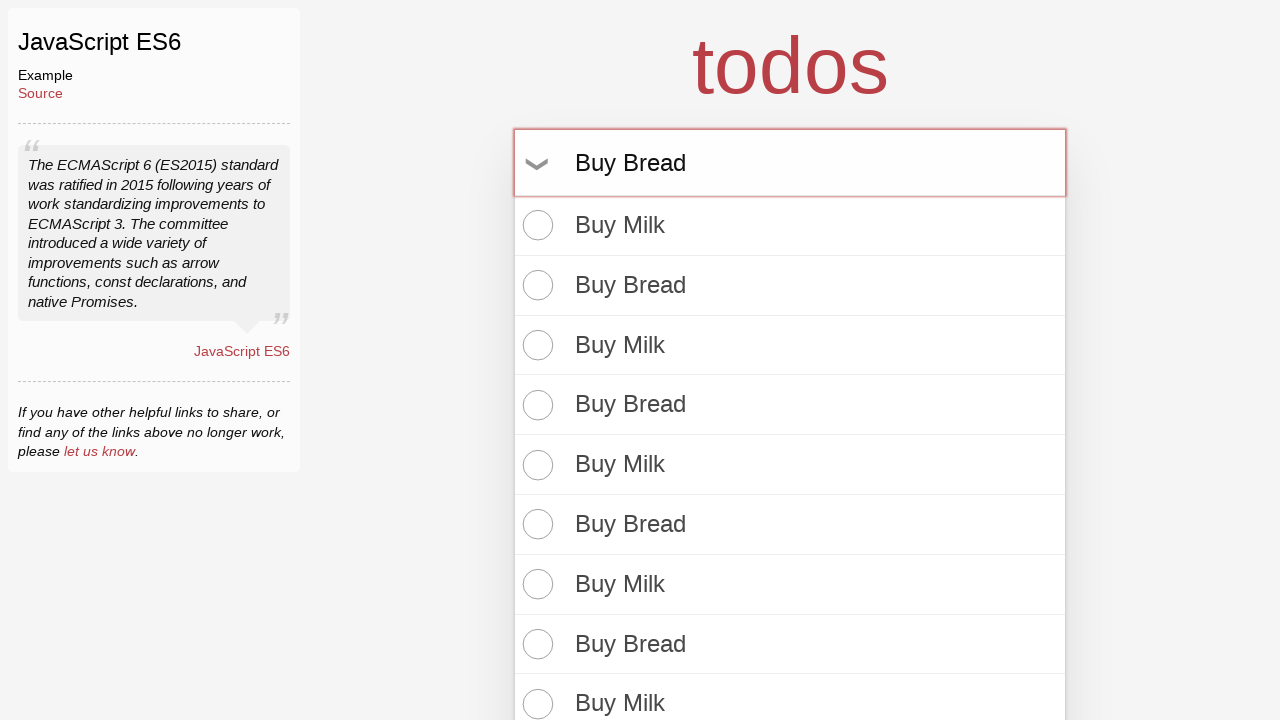

Pressed Enter to add 'Buy Bread' todo on internal:attr=[placeholder="What needs to be done?"i]
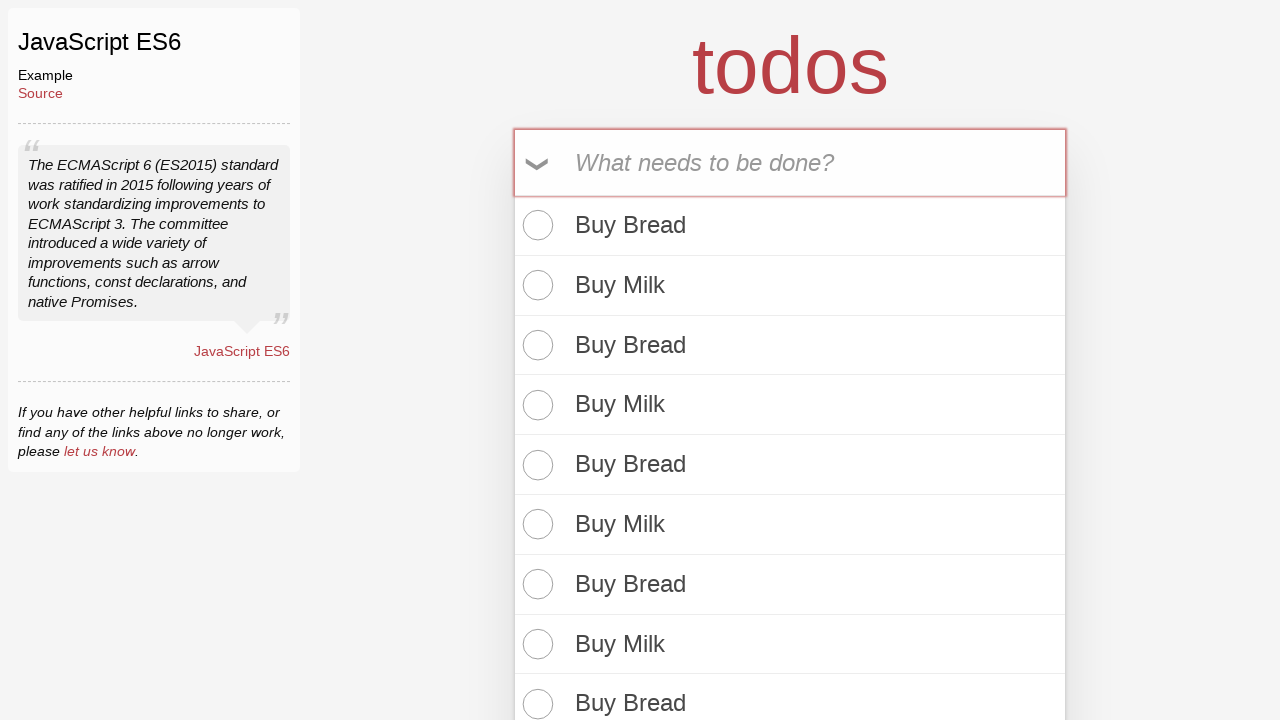

Filled todo input with 'Buy Milk' on internal:attr=[placeholder="What needs to be done?"i]
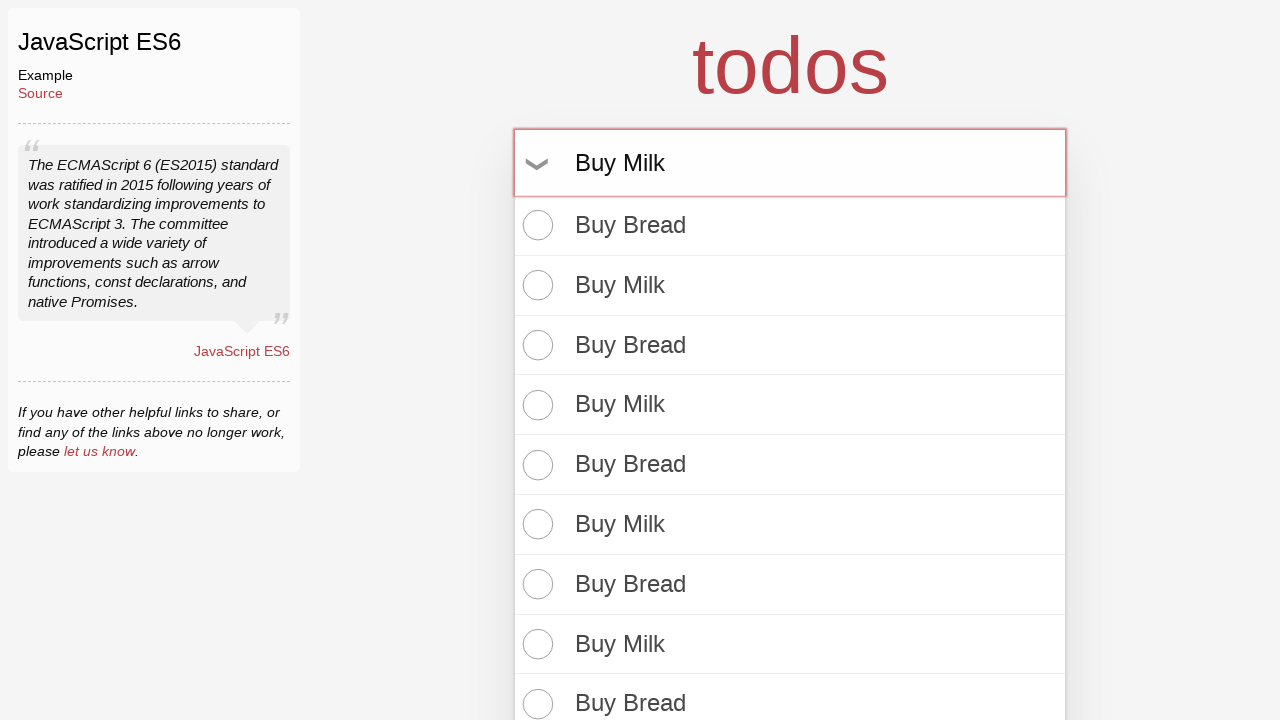

Pressed Enter to add 'Buy Milk' todo on internal:attr=[placeholder="What needs to be done?"i]
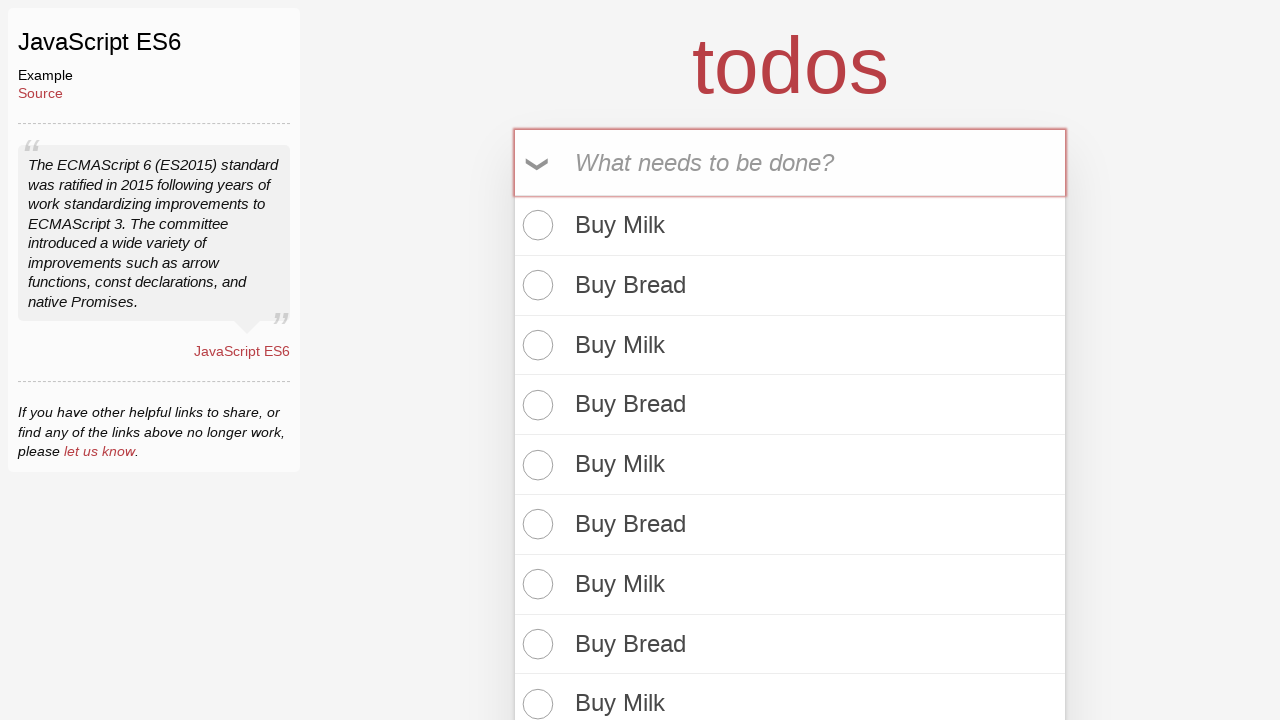

Filled todo input with 'Buy Bread' on internal:attr=[placeholder="What needs to be done?"i]
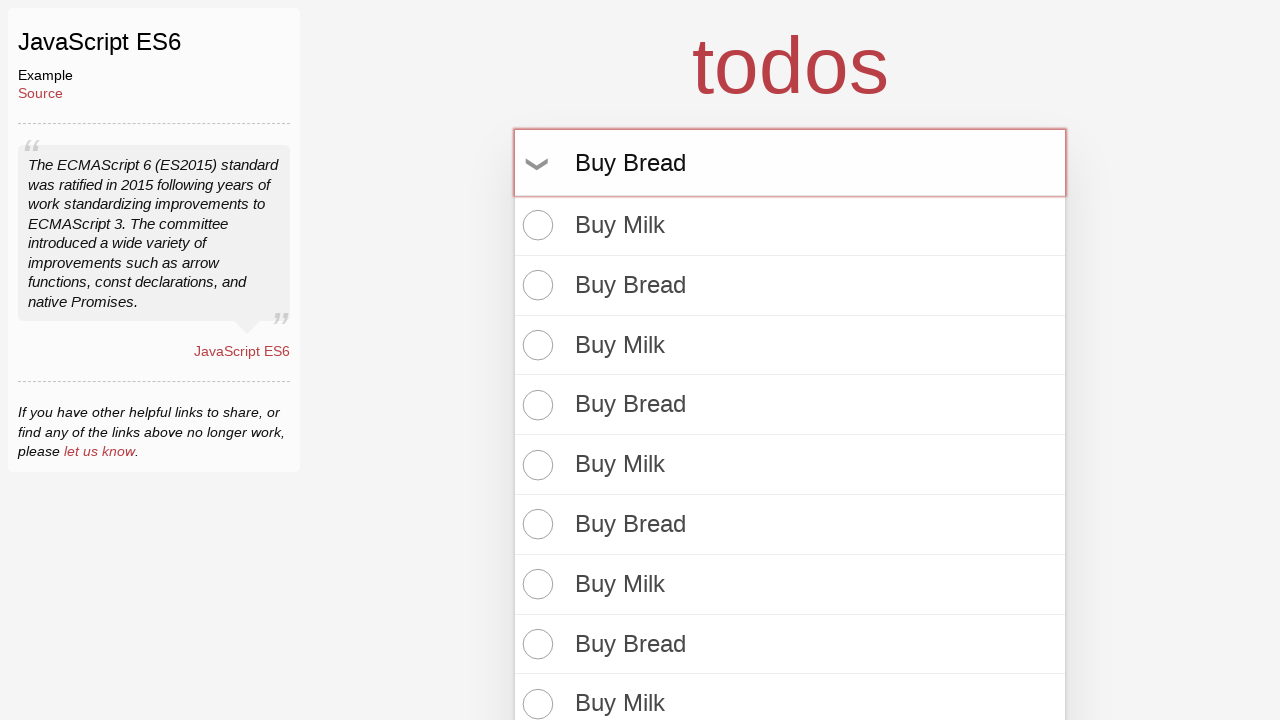

Pressed Enter to add 'Buy Bread' todo on internal:attr=[placeholder="What needs to be done?"i]
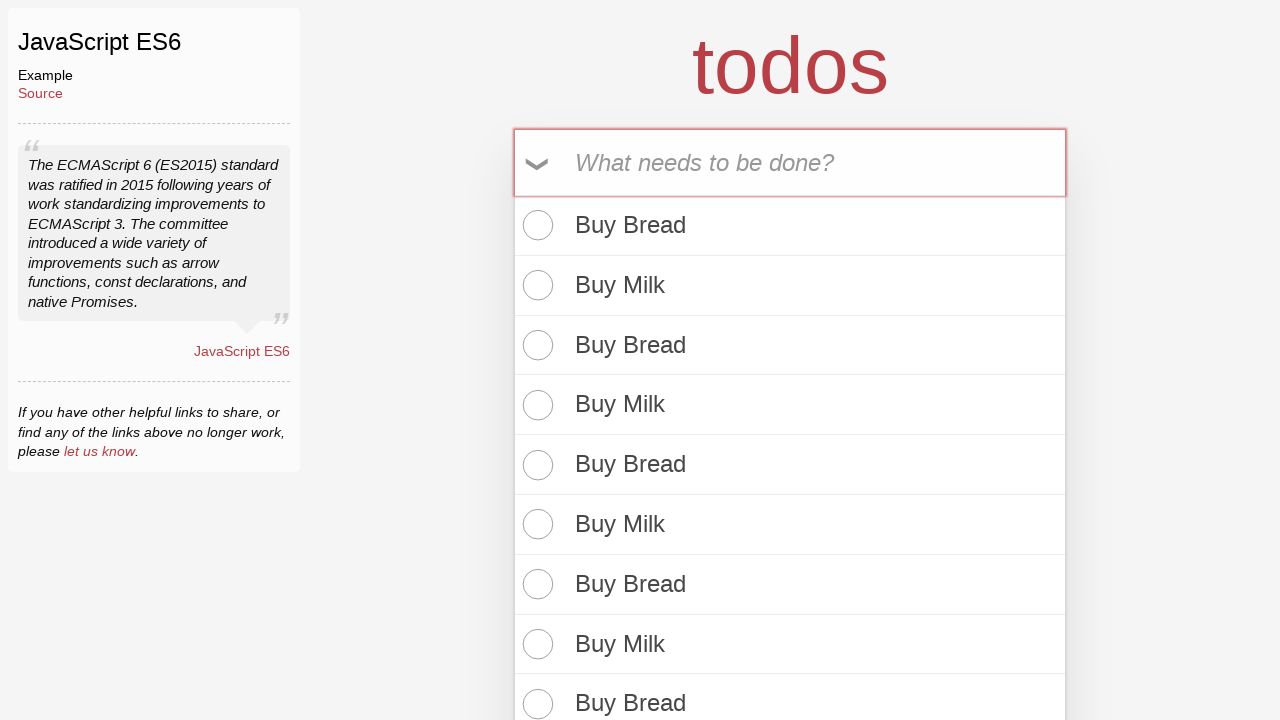

Filled todo input with 'Buy Milk' on internal:attr=[placeholder="What needs to be done?"i]
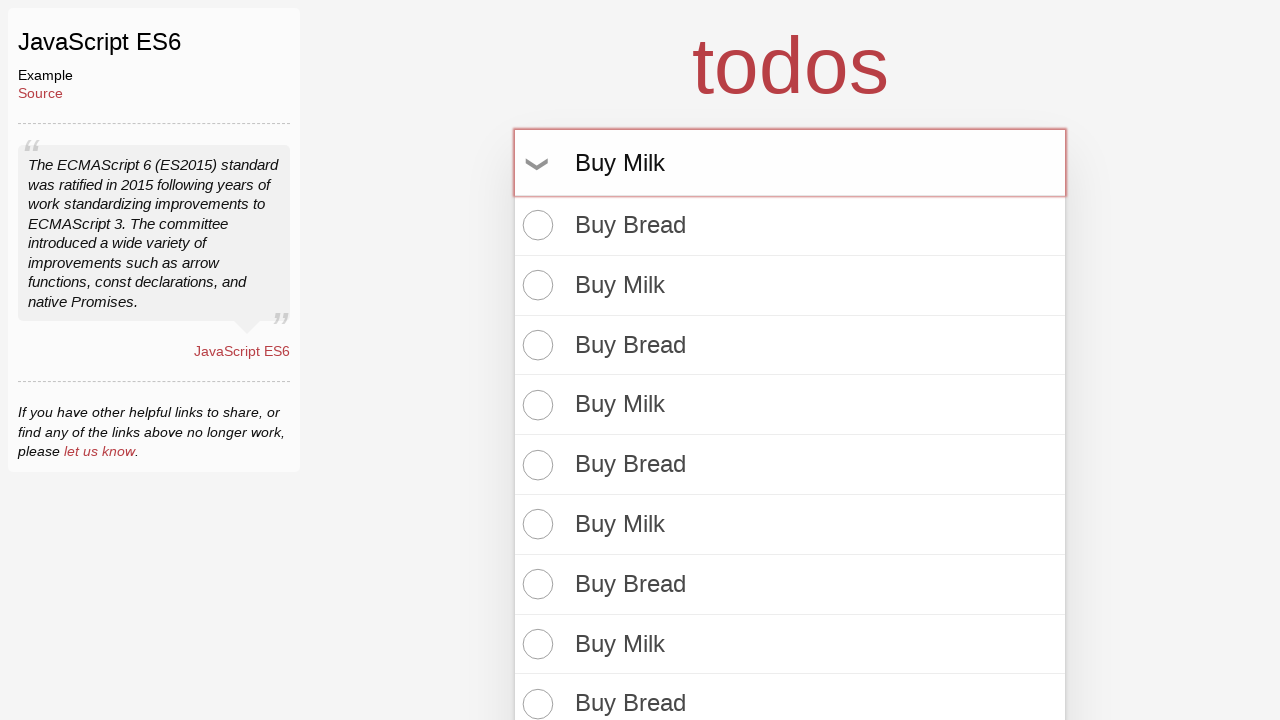

Pressed Enter to add 'Buy Milk' todo on internal:attr=[placeholder="What needs to be done?"i]
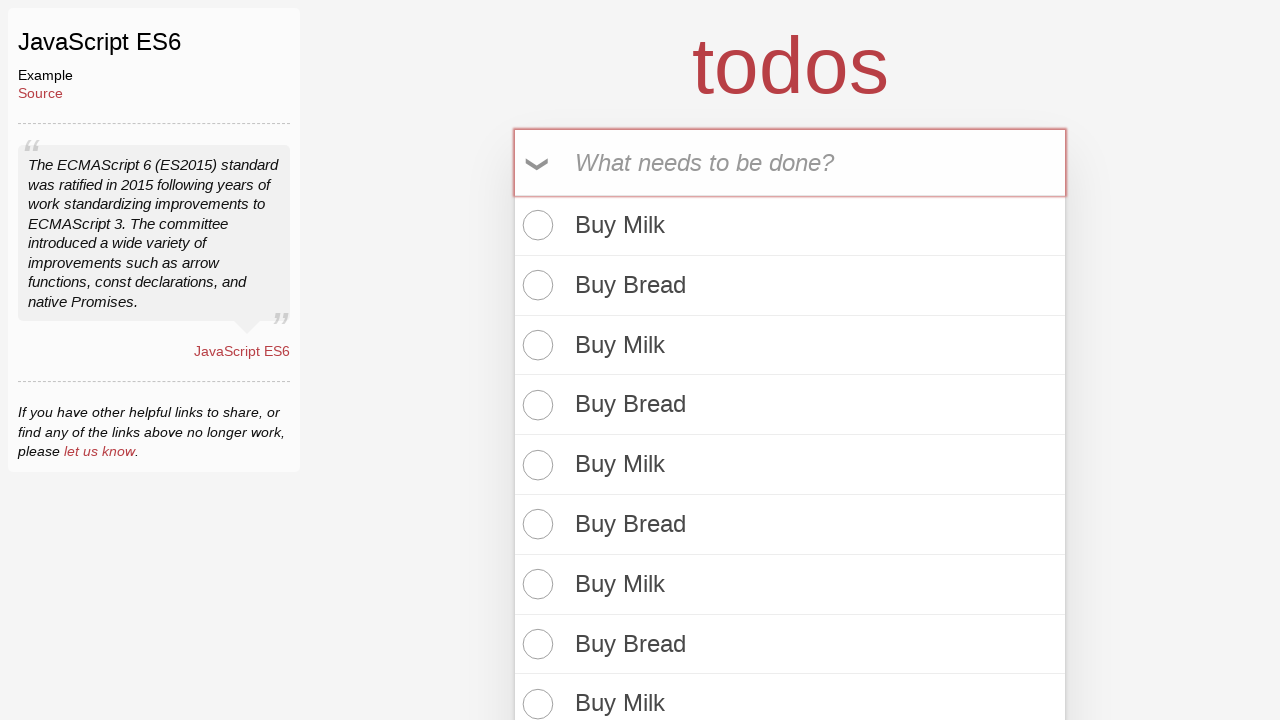

Filled todo input with 'Buy Bread' on internal:attr=[placeholder="What needs to be done?"i]
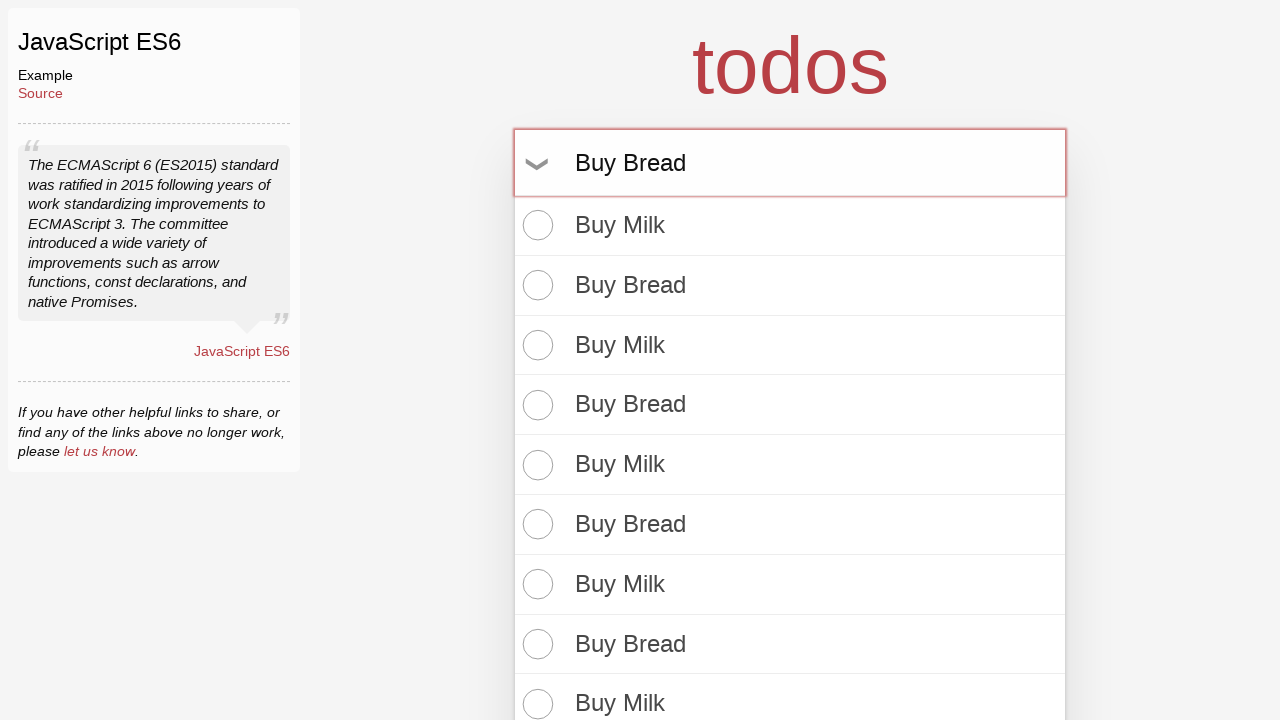

Pressed Enter to add 'Buy Bread' todo on internal:attr=[placeholder="What needs to be done?"i]
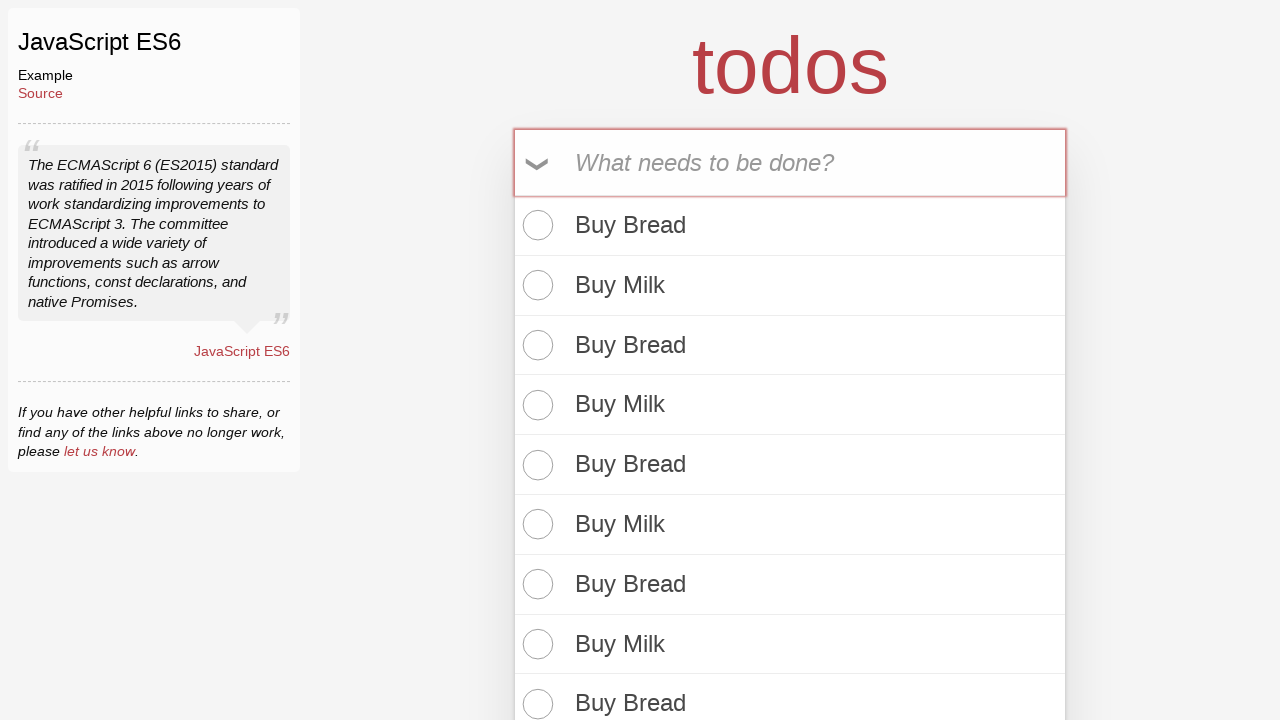

Filled todo input with 'Buy Milk' on internal:attr=[placeholder="What needs to be done?"i]
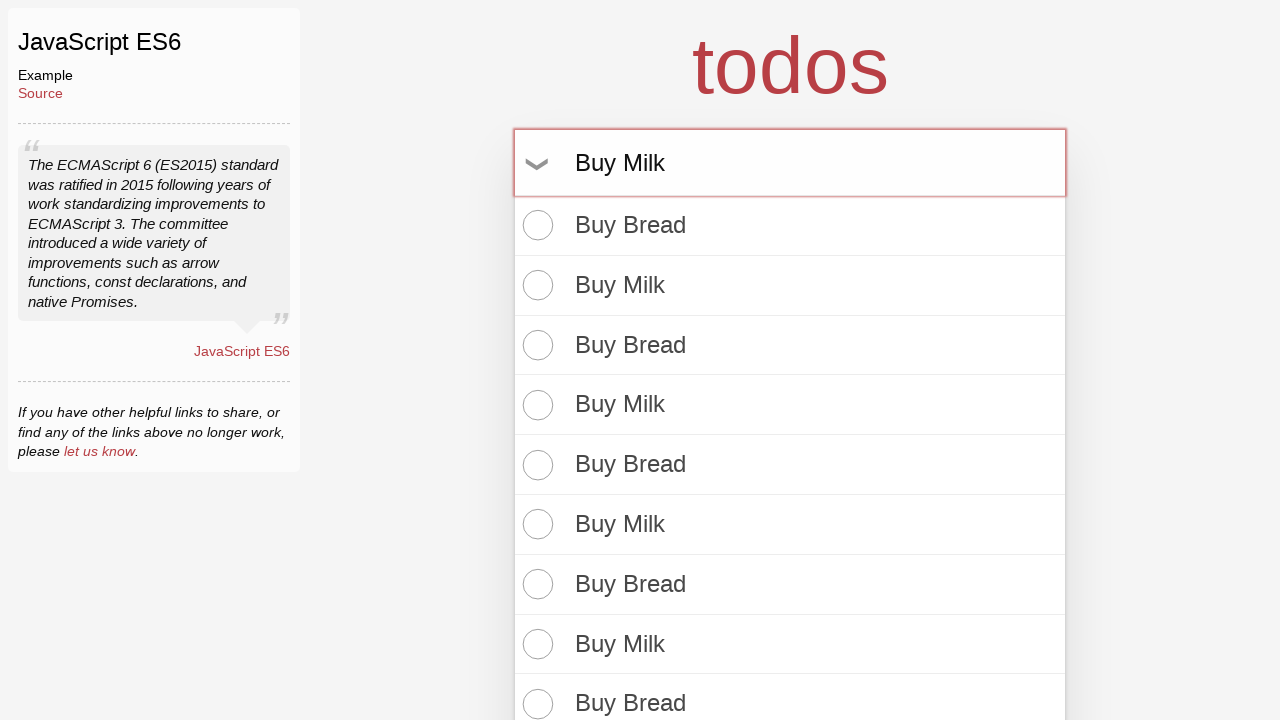

Pressed Enter to add 'Buy Milk' todo on internal:attr=[placeholder="What needs to be done?"i]
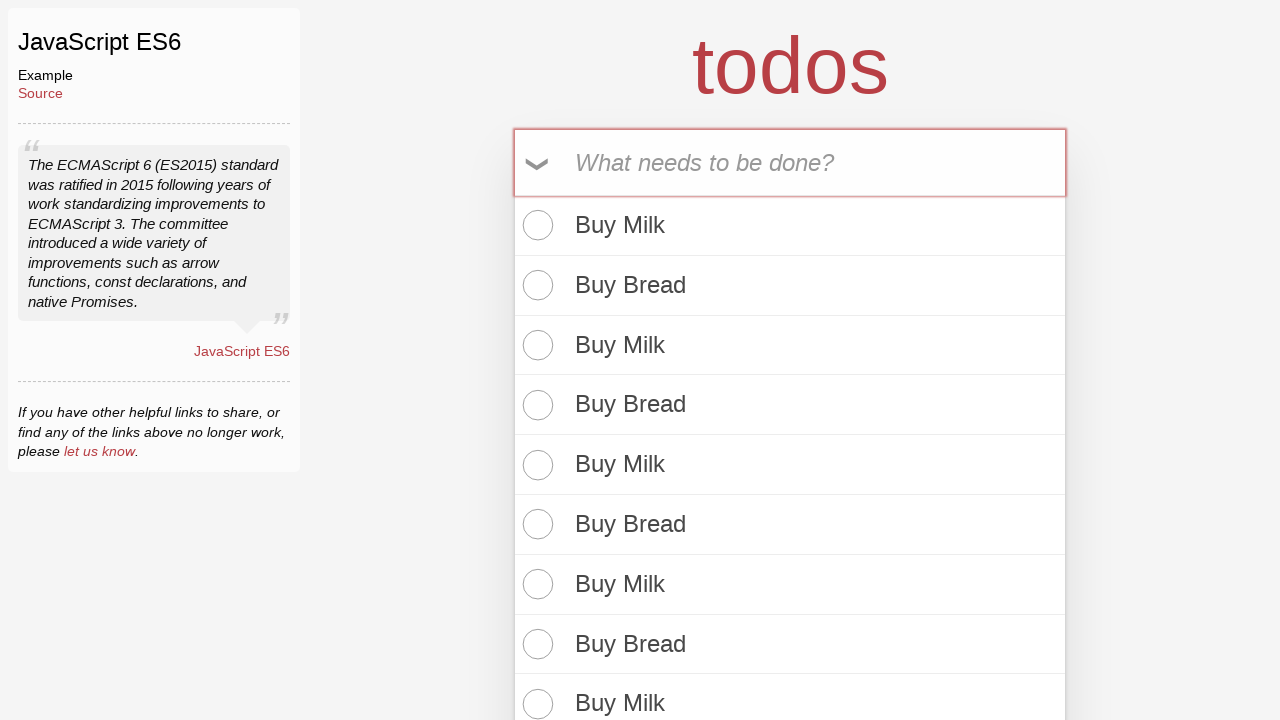

Filled todo input with 'Buy Bread' on internal:attr=[placeholder="What needs to be done?"i]
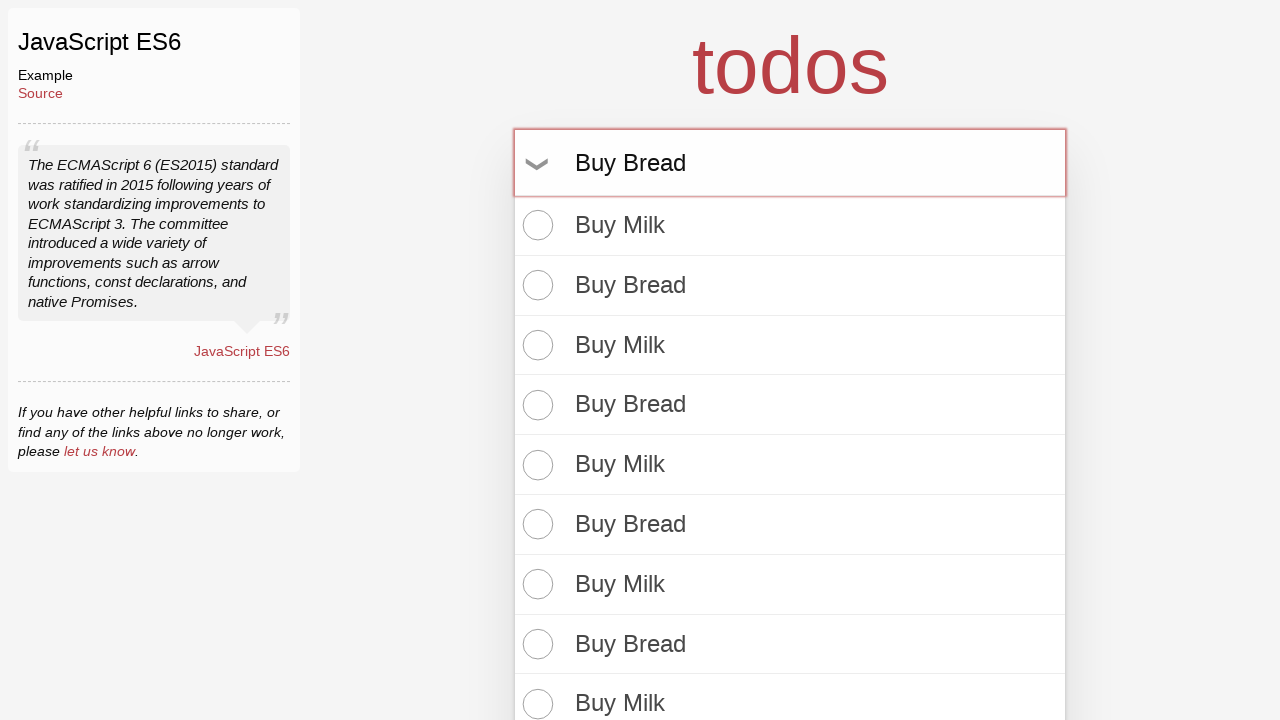

Pressed Enter to add 'Buy Bread' todo on internal:attr=[placeholder="What needs to be done?"i]
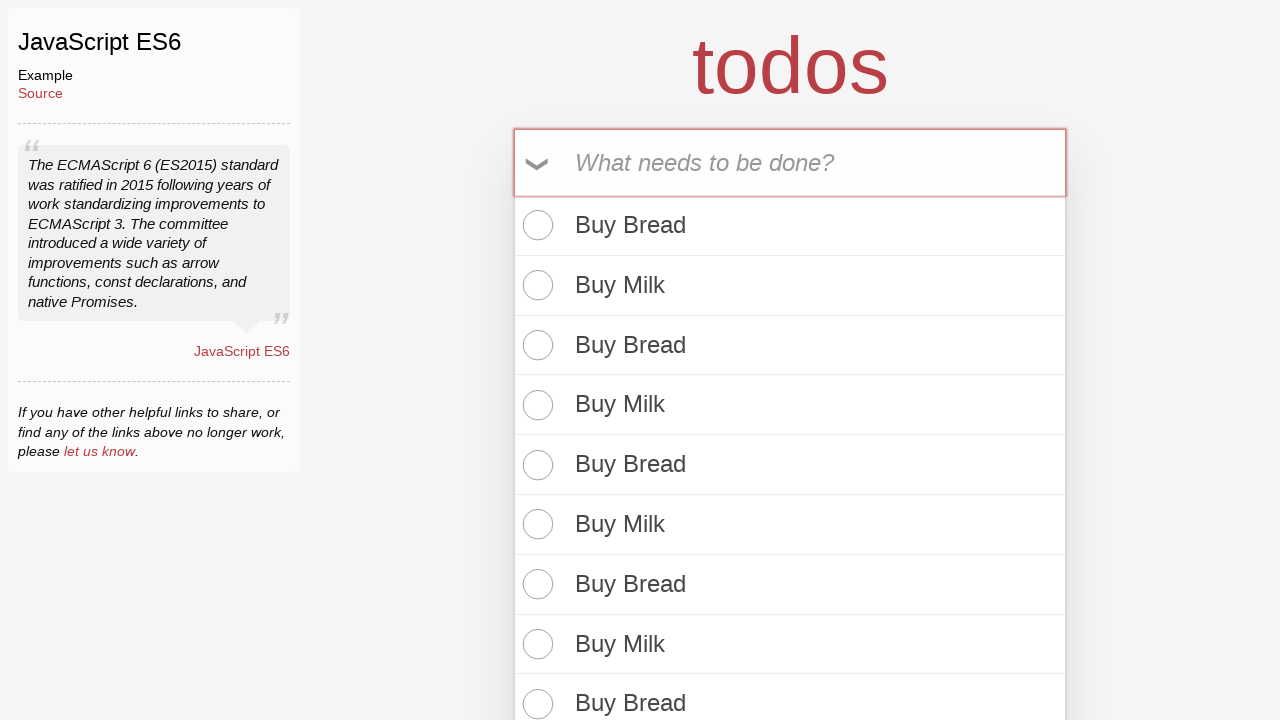

Filled todo input with 'Buy Milk' on internal:attr=[placeholder="What needs to be done?"i]
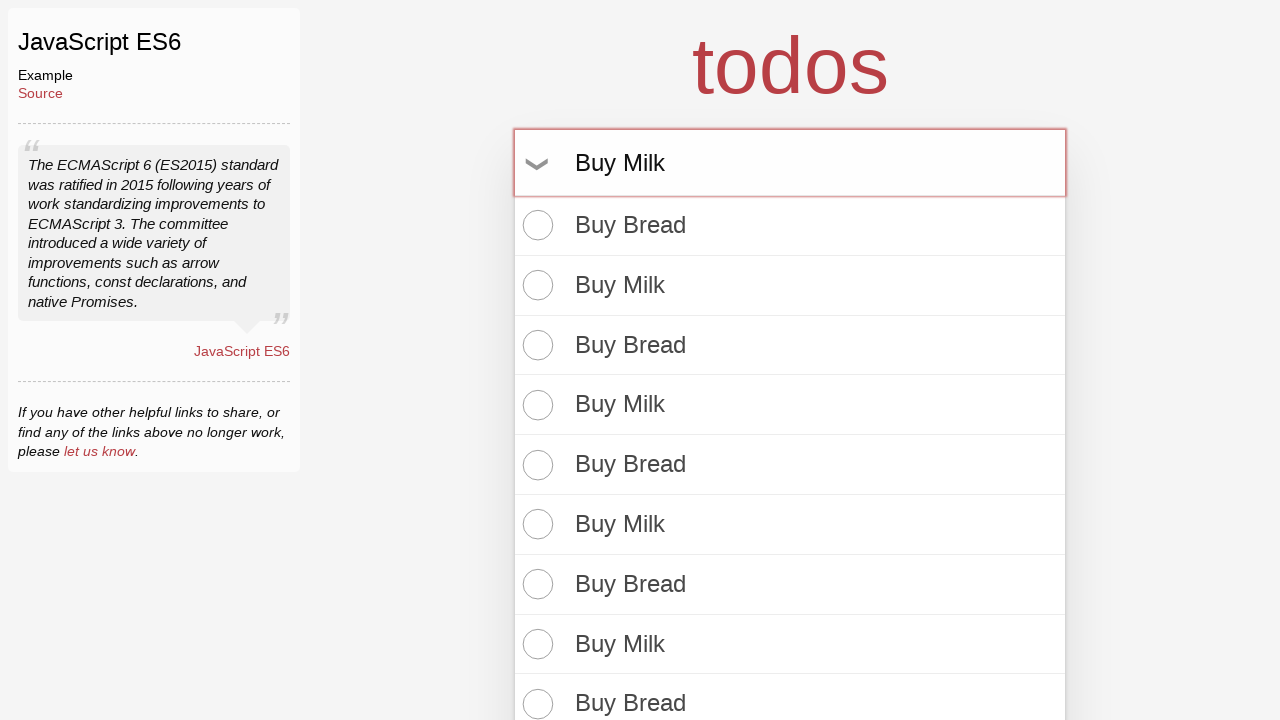

Pressed Enter to add 'Buy Milk' todo on internal:attr=[placeholder="What needs to be done?"i]
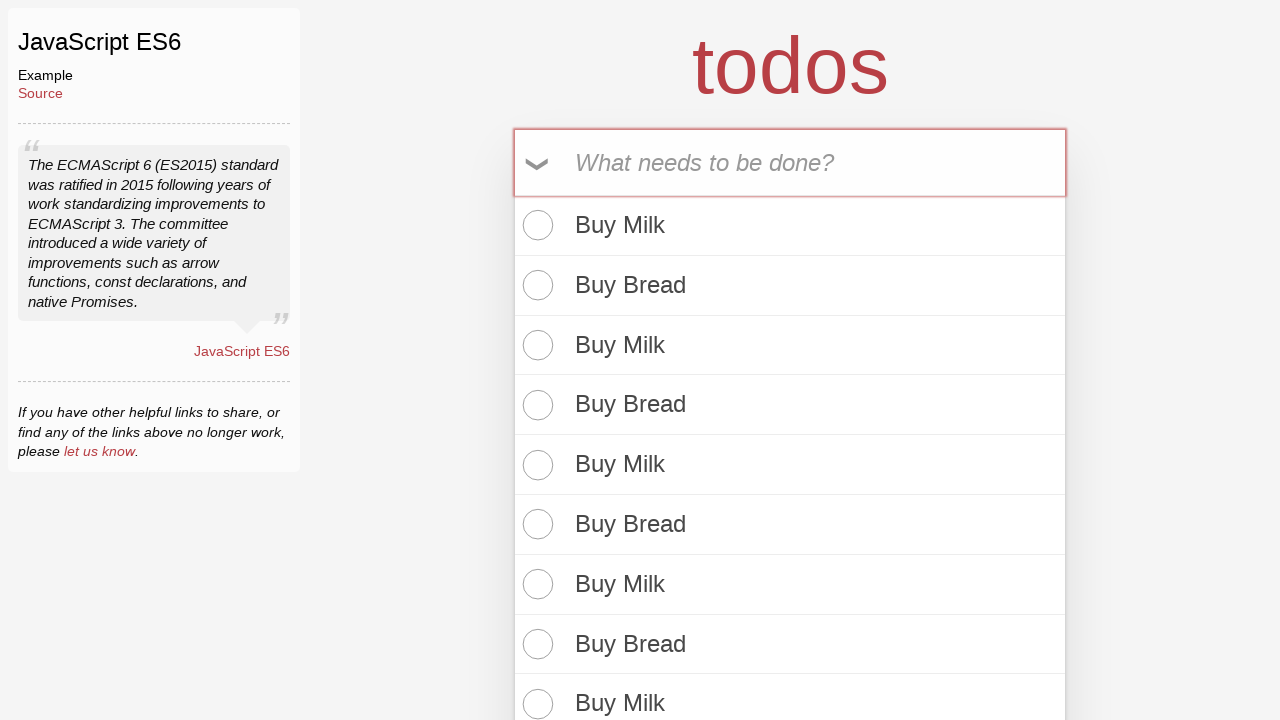

Filled todo input with 'Buy Bread' on internal:attr=[placeholder="What needs to be done?"i]
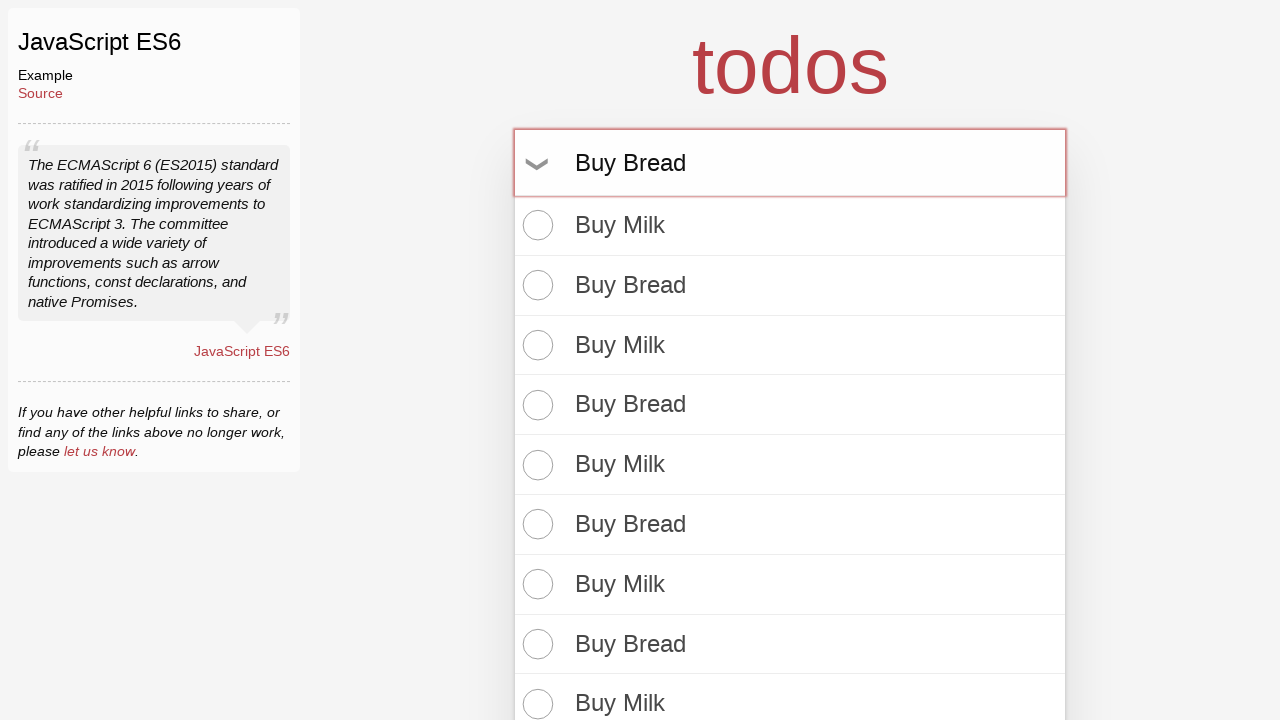

Pressed Enter to add 'Buy Bread' todo on internal:attr=[placeholder="What needs to be done?"i]
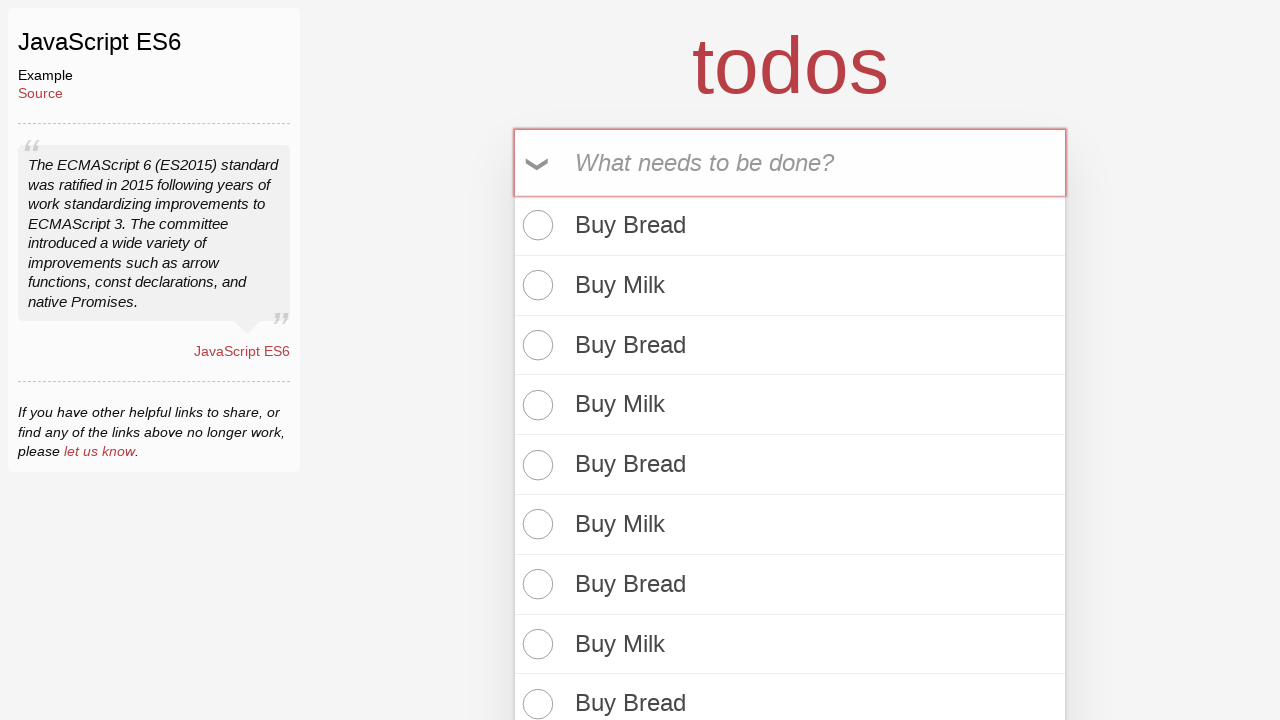

Filled todo input with 'Buy Milk' on internal:attr=[placeholder="What needs to be done?"i]
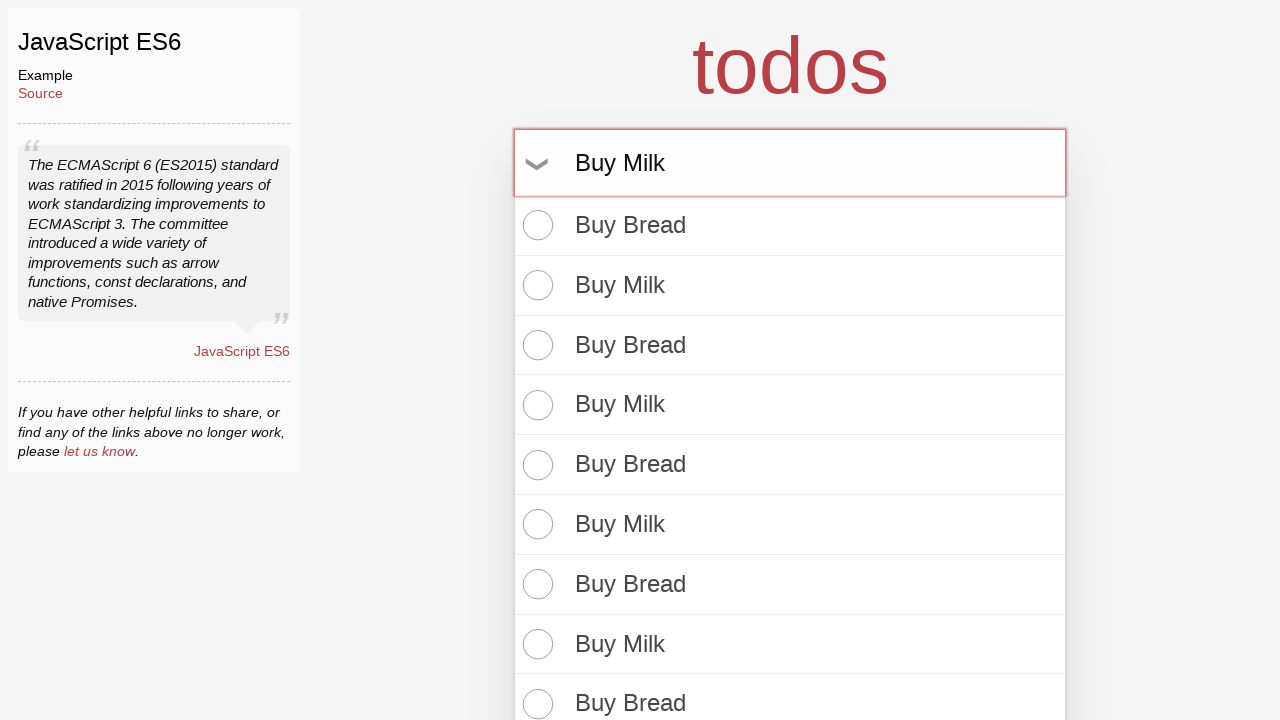

Pressed Enter to add 'Buy Milk' todo on internal:attr=[placeholder="What needs to be done?"i]
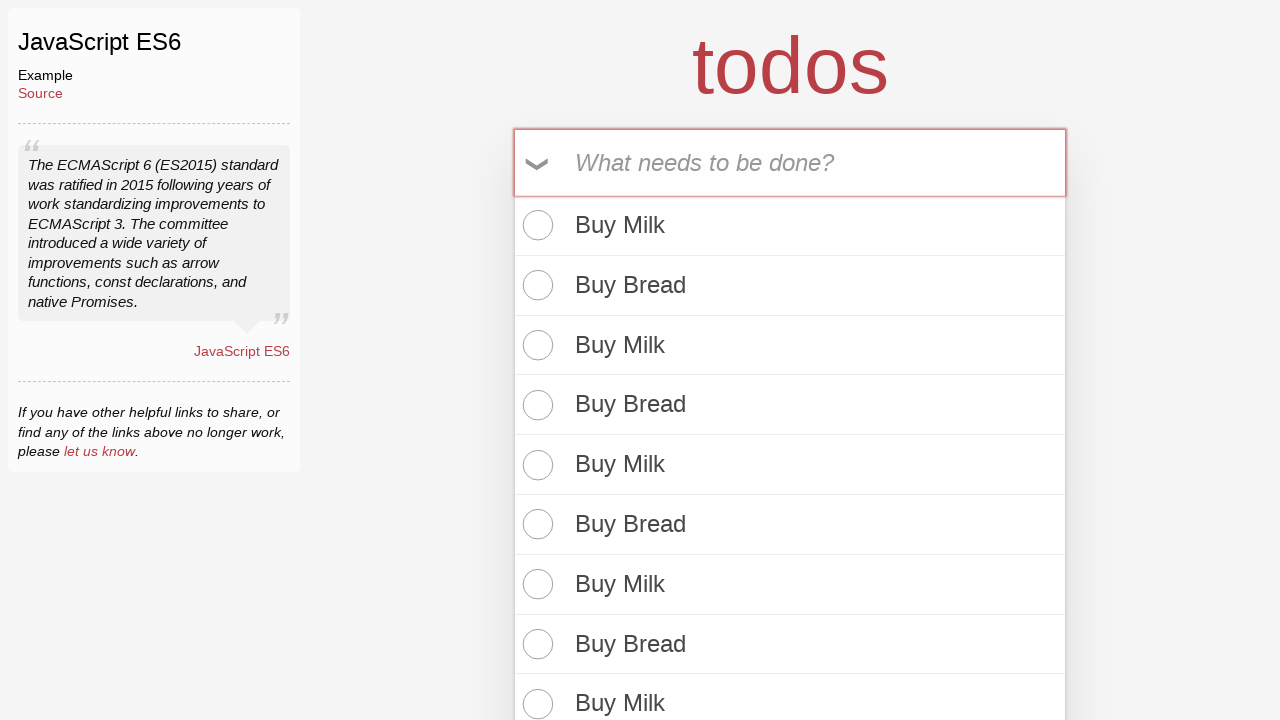

Filled todo input with 'Buy Bread' on internal:attr=[placeholder="What needs to be done?"i]
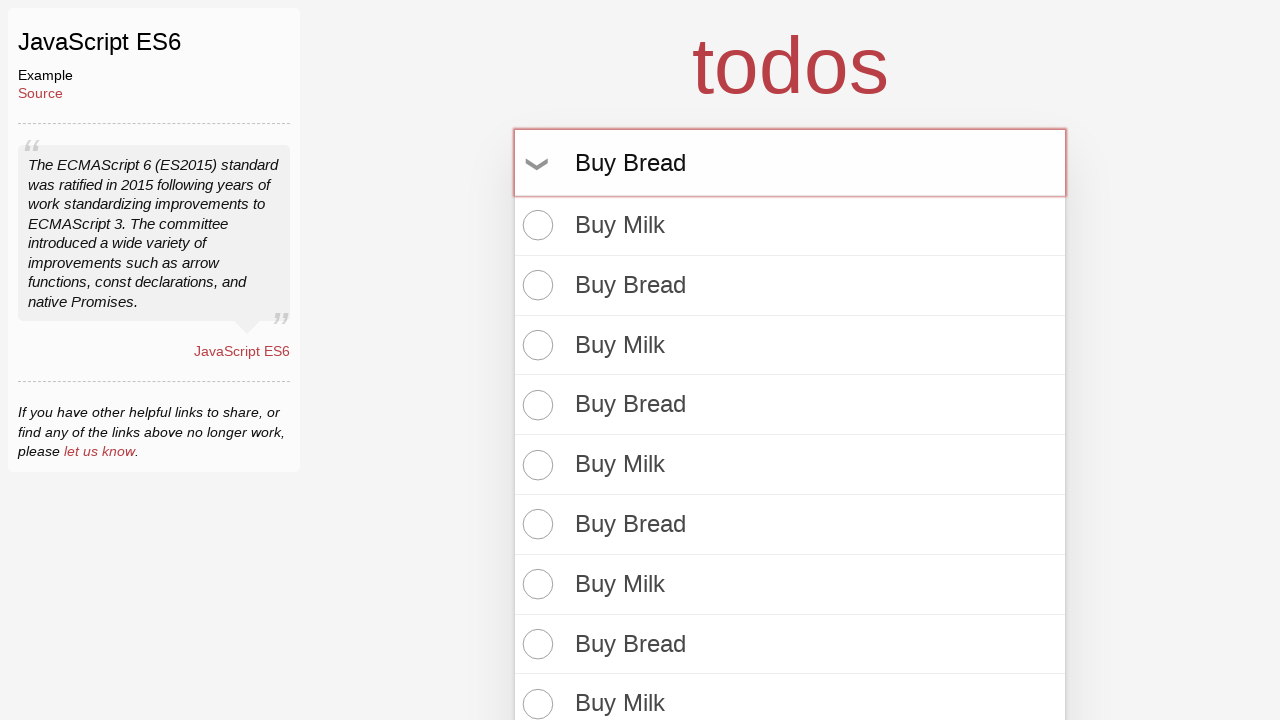

Pressed Enter to add 'Buy Bread' todo on internal:attr=[placeholder="What needs to be done?"i]
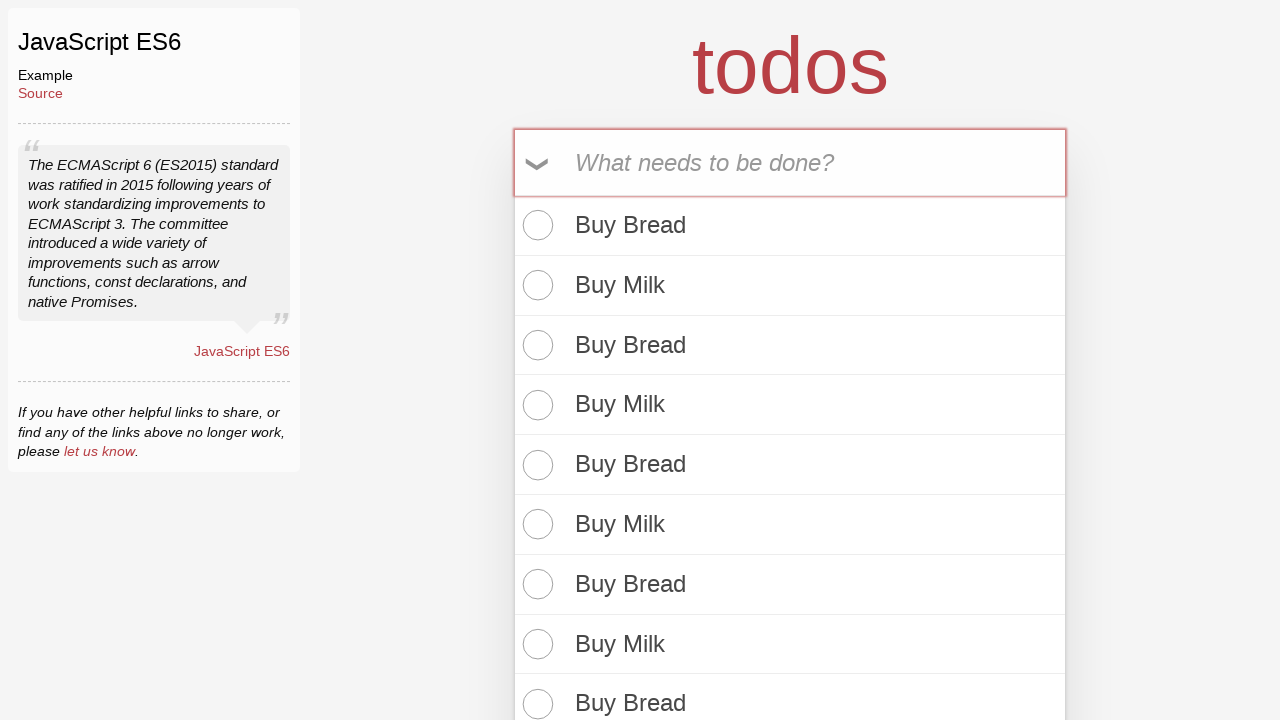

Filled todo input with 'Buy Milk' on internal:attr=[placeholder="What needs to be done?"i]
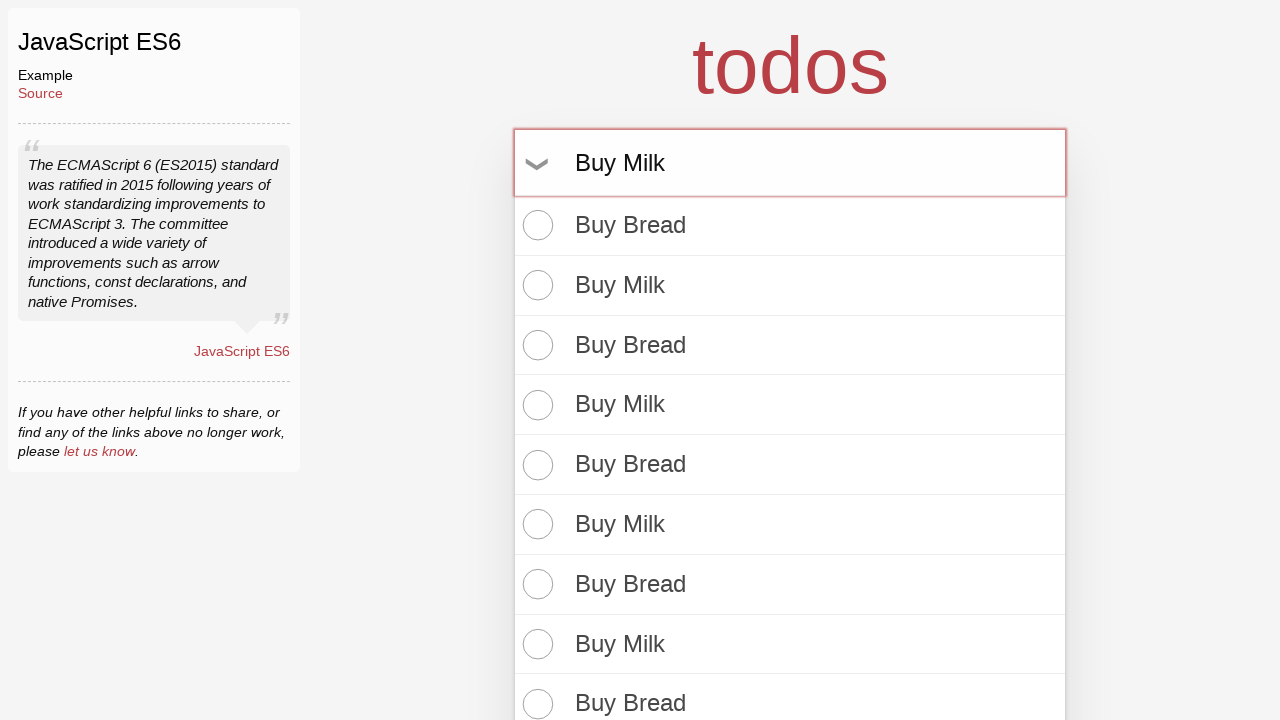

Pressed Enter to add 'Buy Milk' todo on internal:attr=[placeholder="What needs to be done?"i]
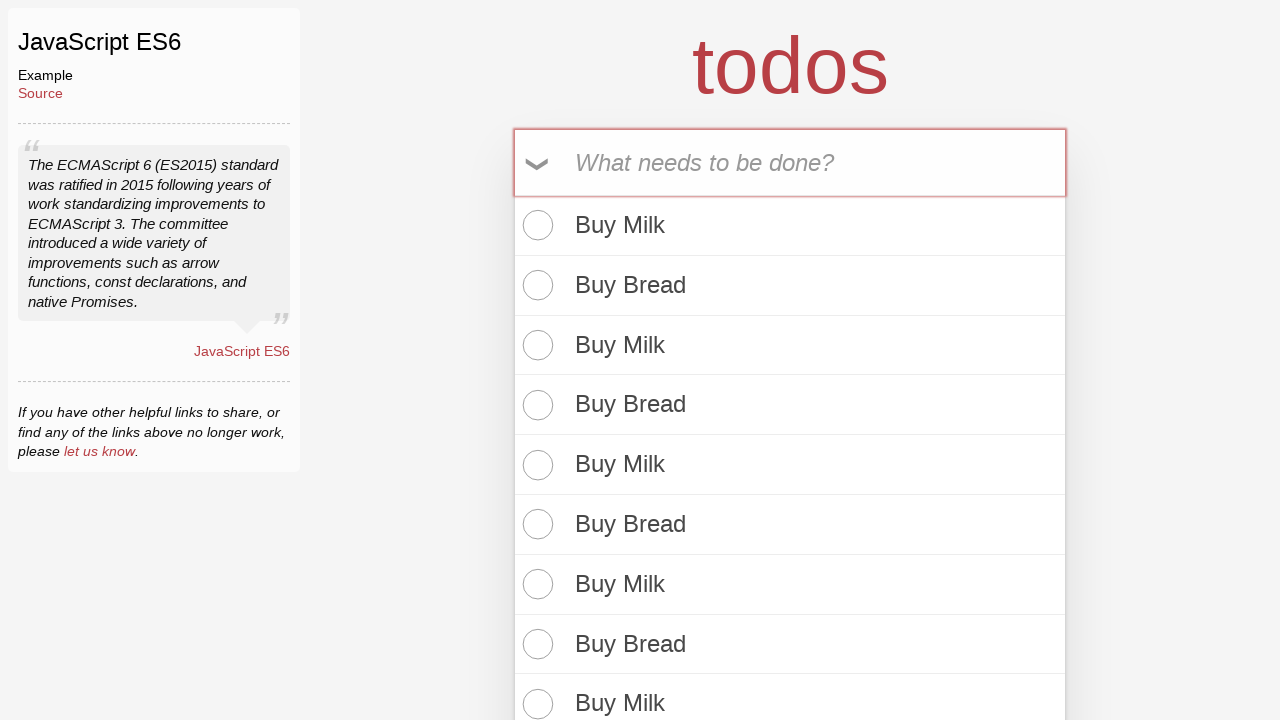

Filled todo input with 'Buy Bread' on internal:attr=[placeholder="What needs to be done?"i]
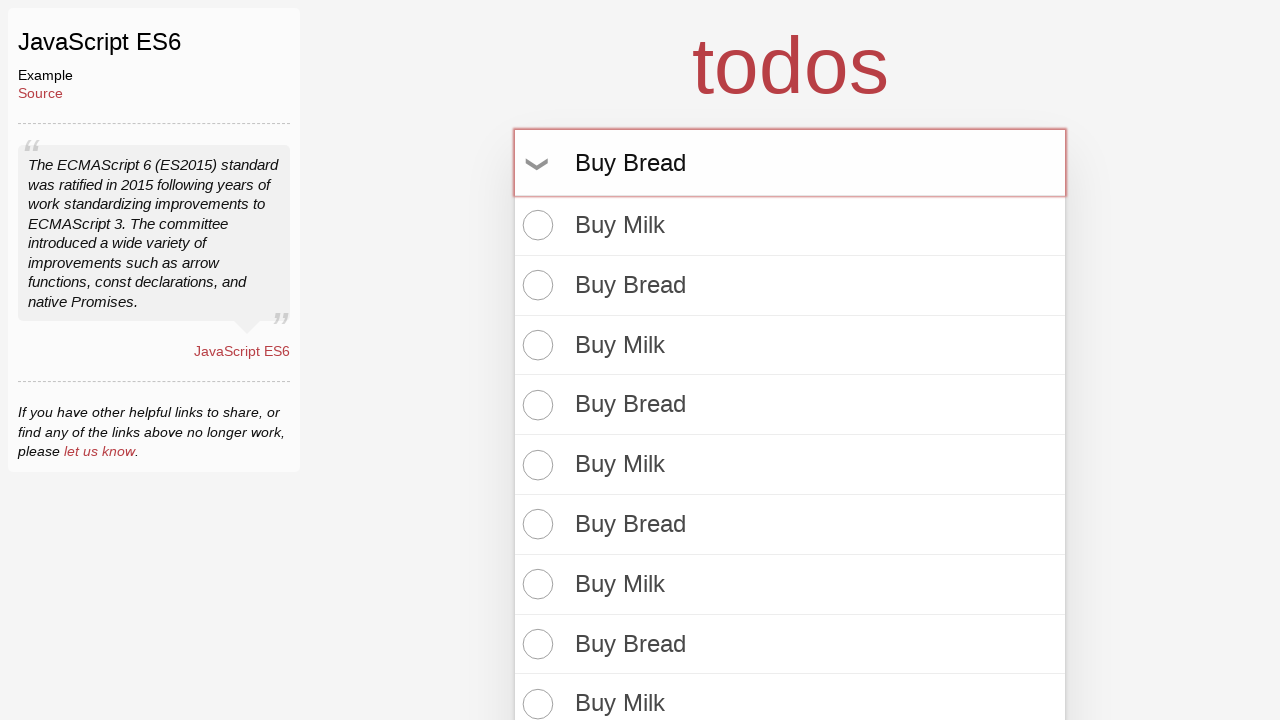

Pressed Enter to add 'Buy Bread' todo on internal:attr=[placeholder="What needs to be done?"i]
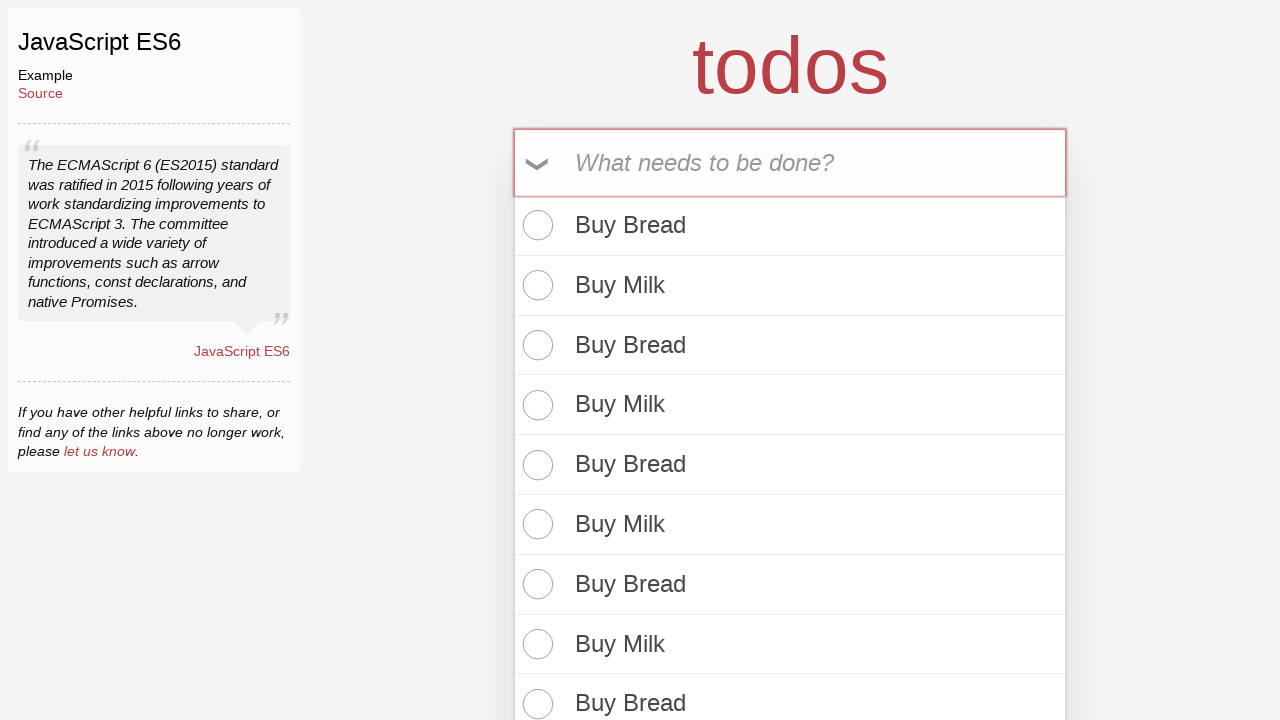

Filled todo input with 'Buy Milk' on internal:attr=[placeholder="What needs to be done?"i]
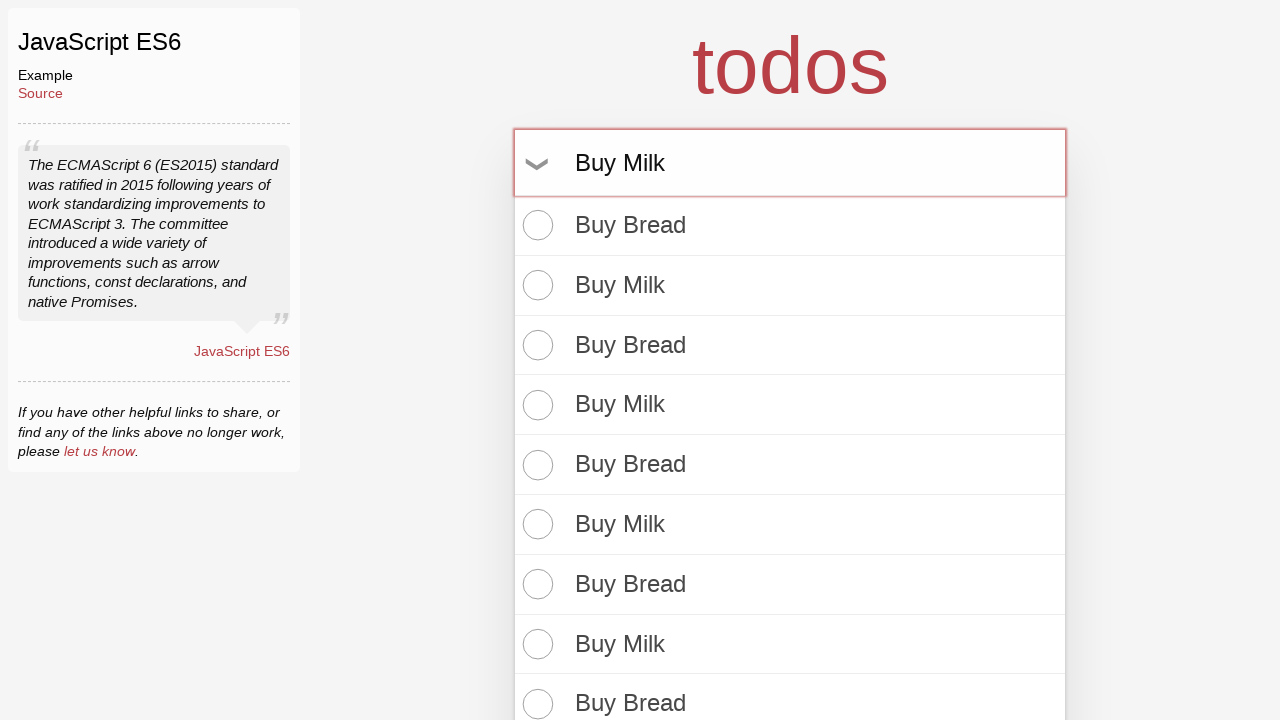

Pressed Enter to add 'Buy Milk' todo on internal:attr=[placeholder="What needs to be done?"i]
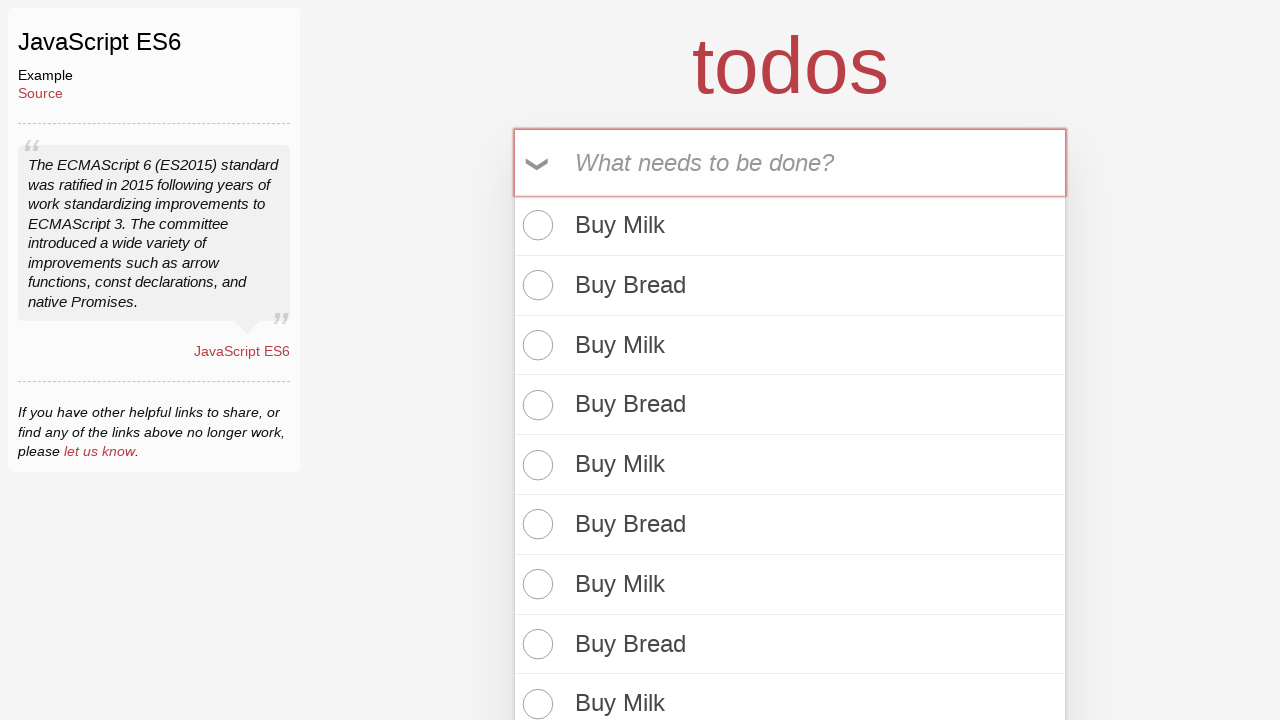

Filled todo input with 'Buy Bread' on internal:attr=[placeholder="What needs to be done?"i]
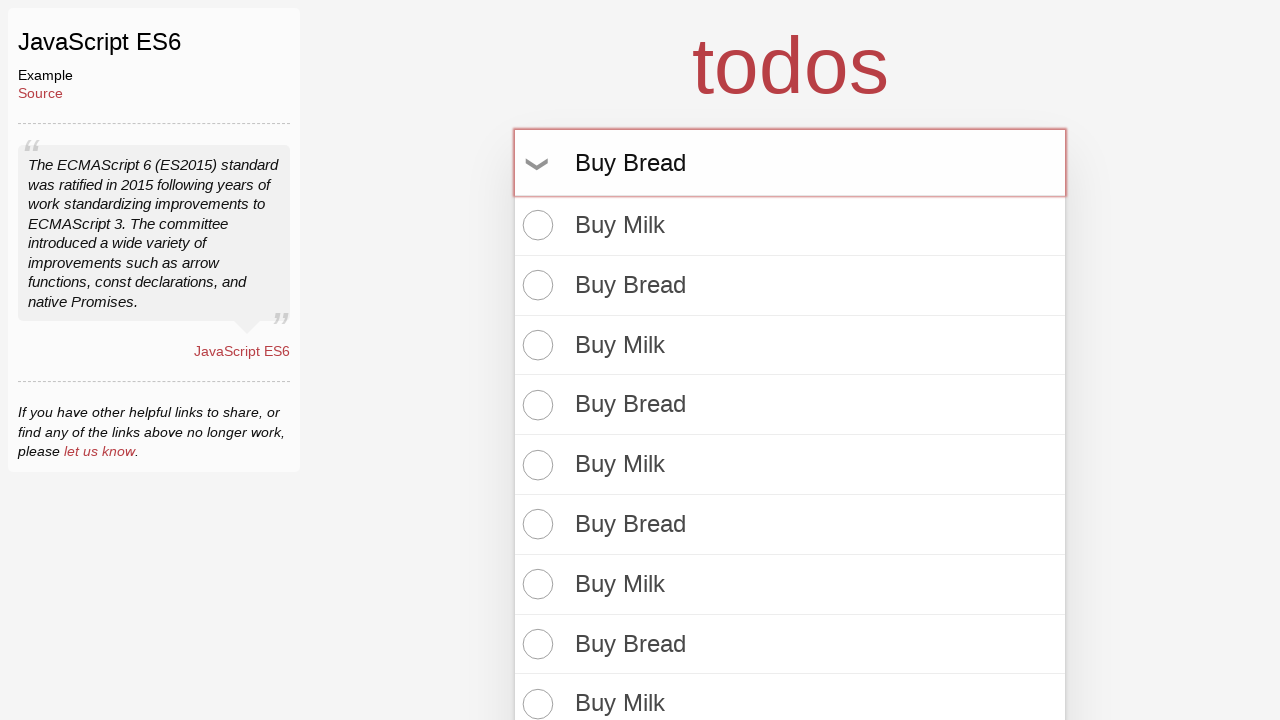

Pressed Enter to add 'Buy Bread' todo on internal:attr=[placeholder="What needs to be done?"i]
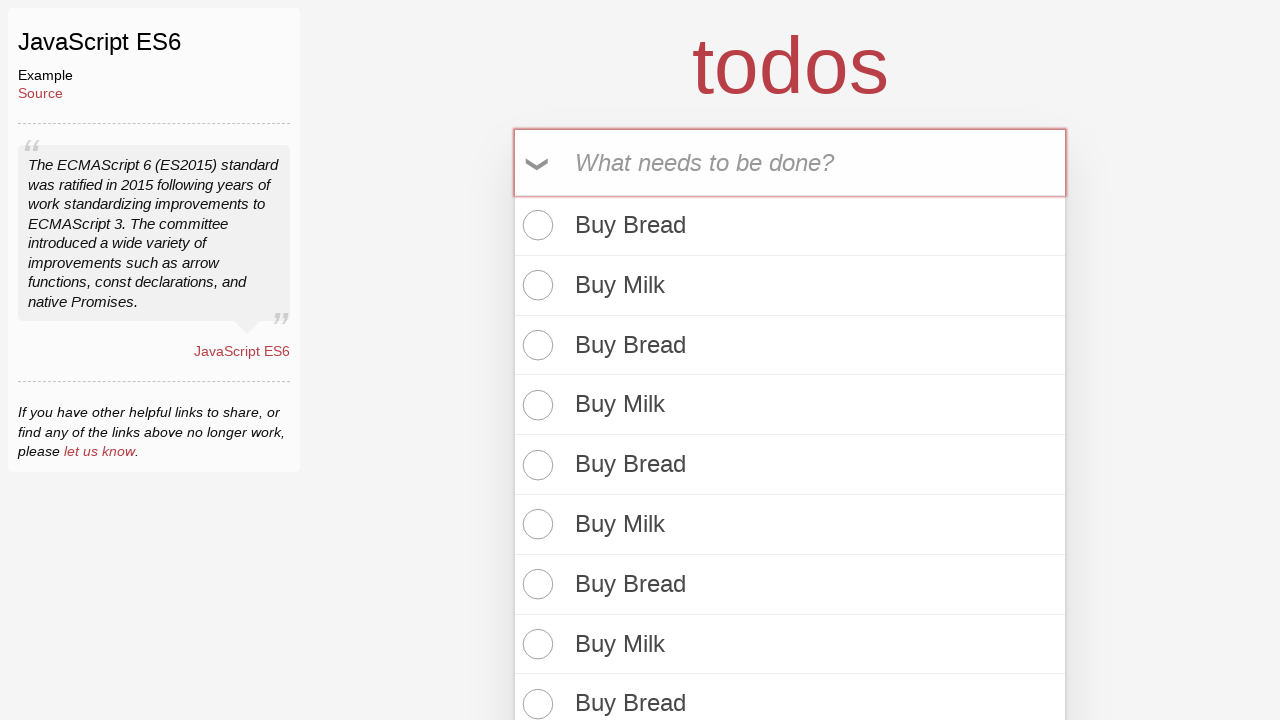

Filled todo input with 'Buy Milk' on internal:attr=[placeholder="What needs to be done?"i]
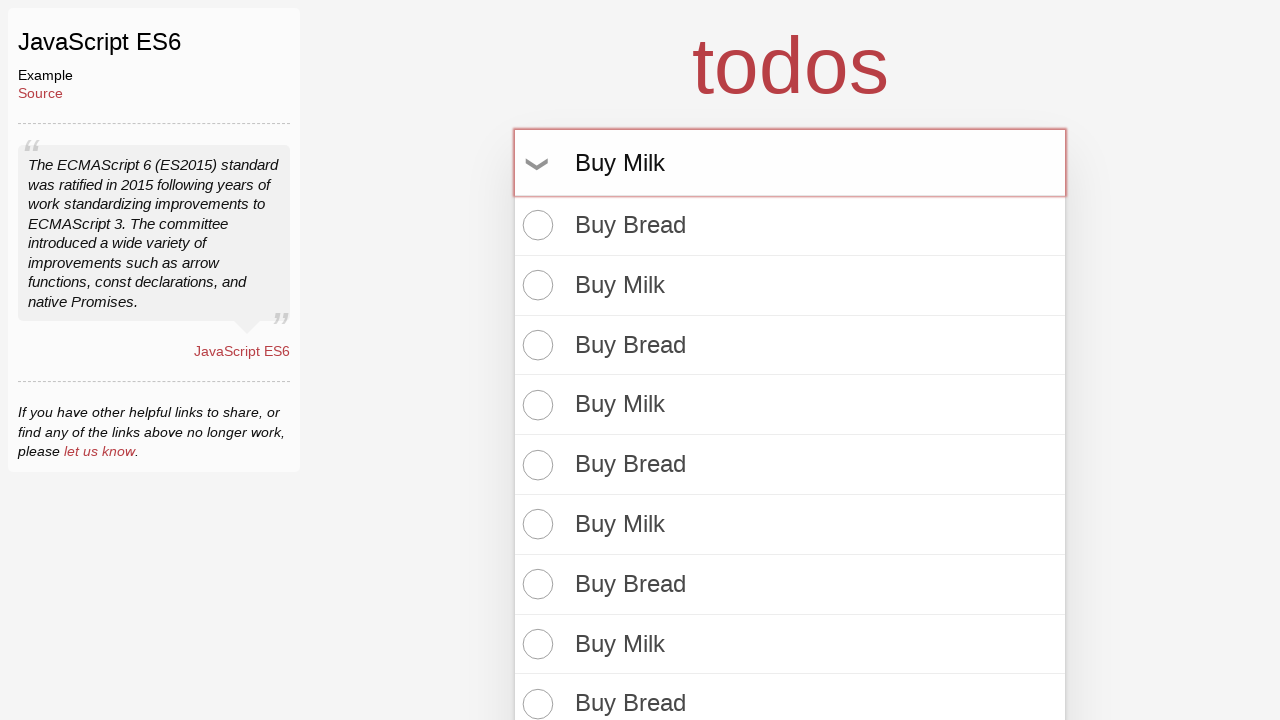

Pressed Enter to add 'Buy Milk' todo on internal:attr=[placeholder="What needs to be done?"i]
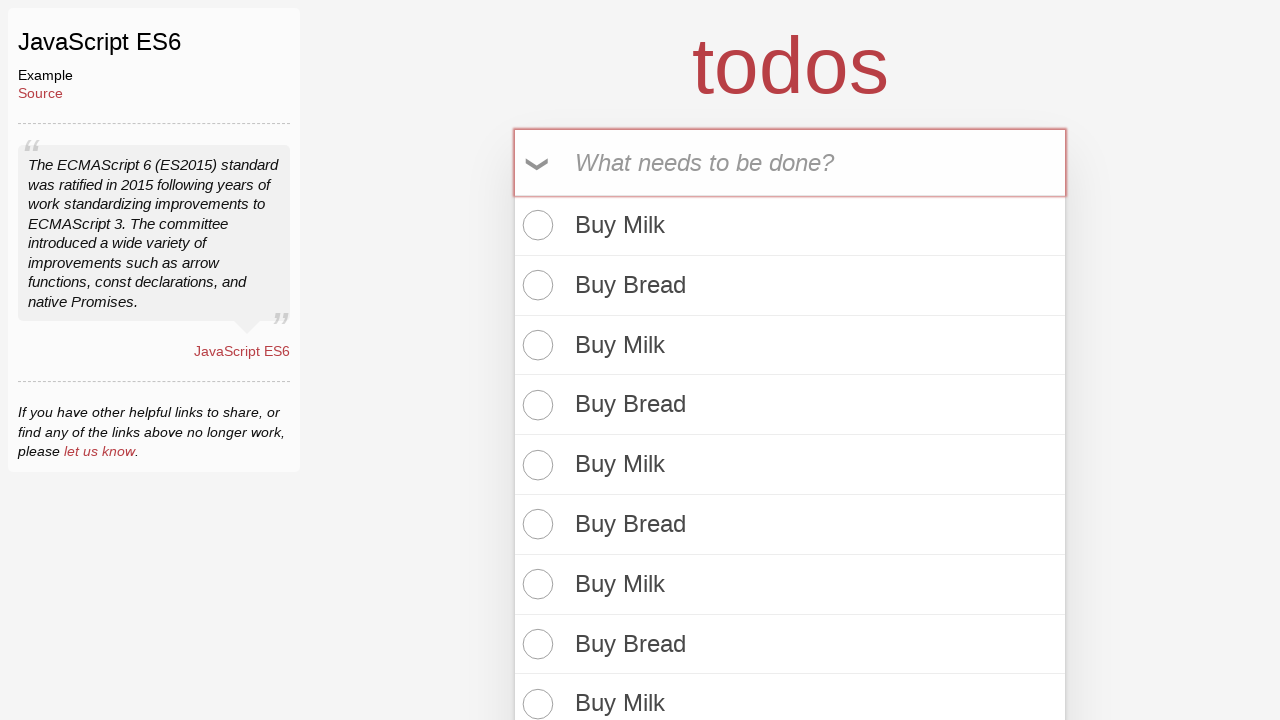

Filled todo input with 'Buy Bread' on internal:attr=[placeholder="What needs to be done?"i]
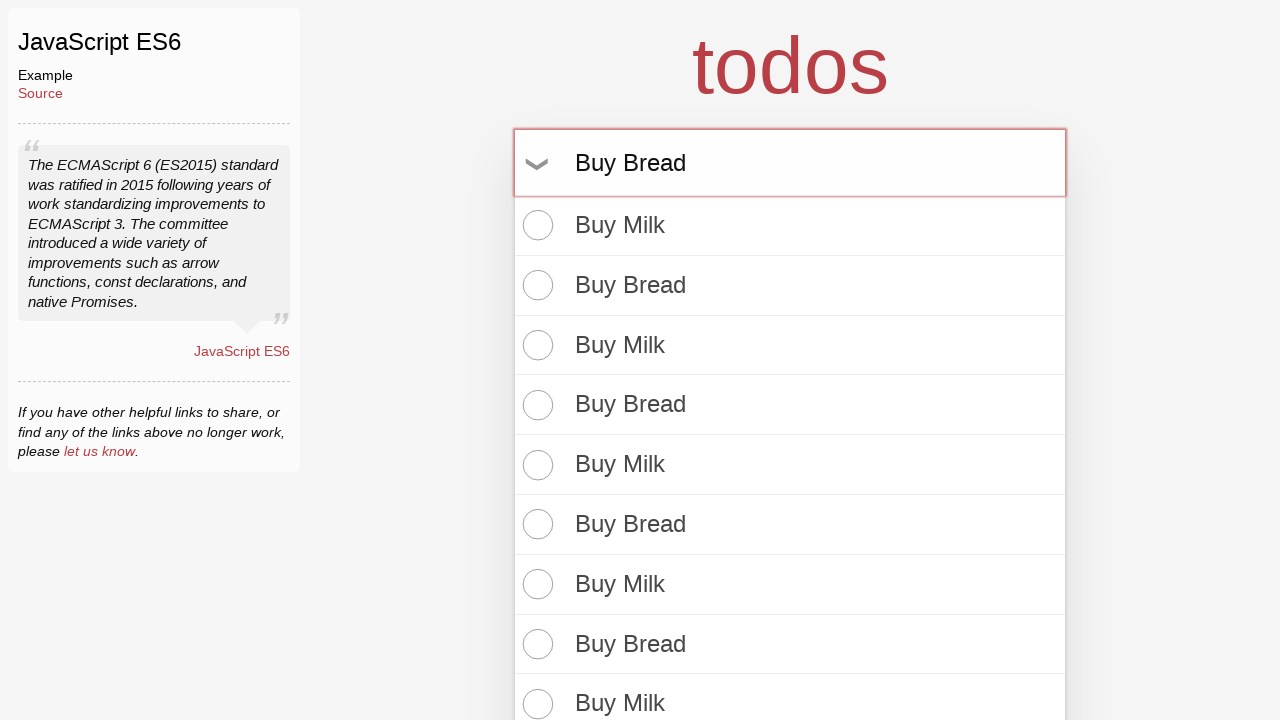

Pressed Enter to add 'Buy Bread' todo on internal:attr=[placeholder="What needs to be done?"i]
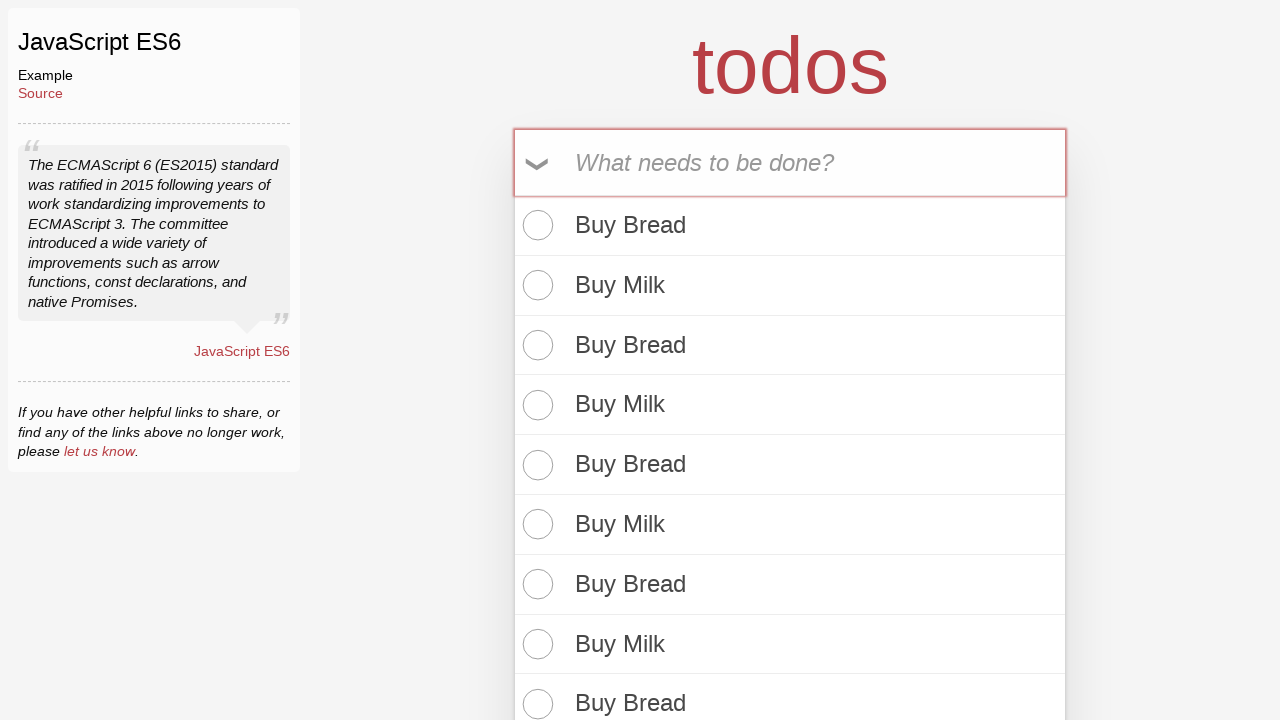

Filled todo input with 'Buy Milk' on internal:attr=[placeholder="What needs to be done?"i]
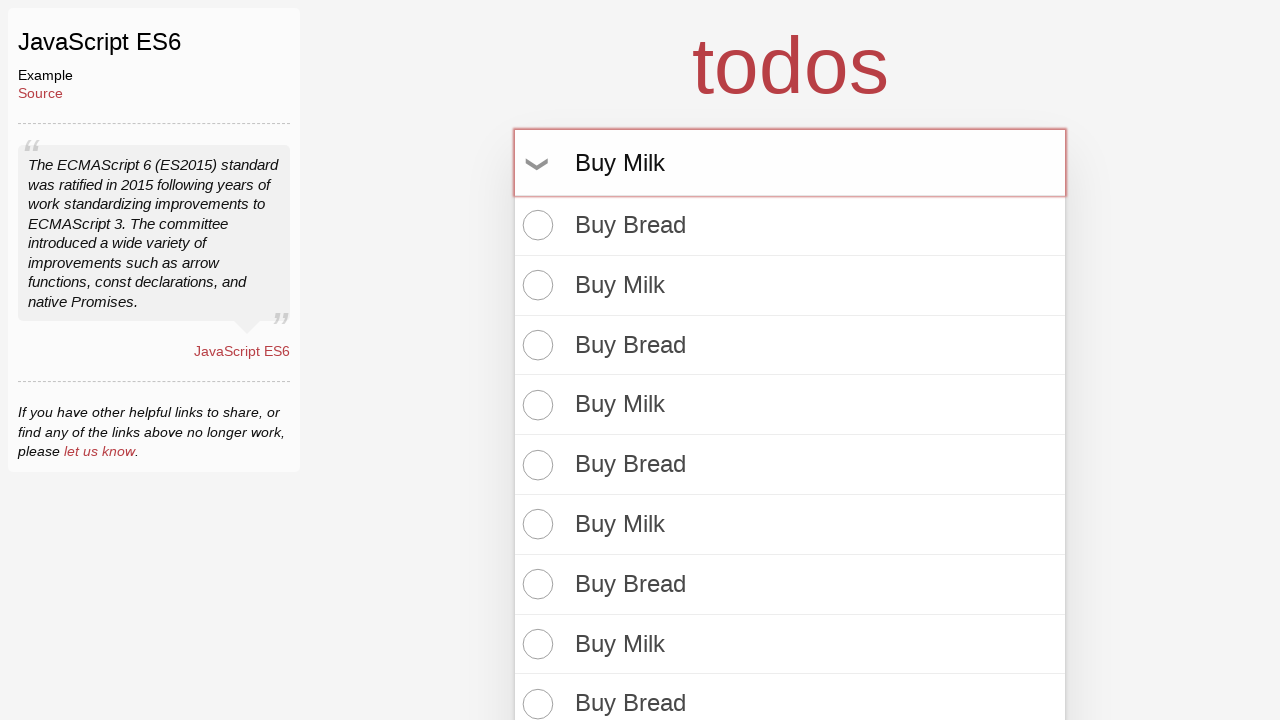

Pressed Enter to add 'Buy Milk' todo on internal:attr=[placeholder="What needs to be done?"i]
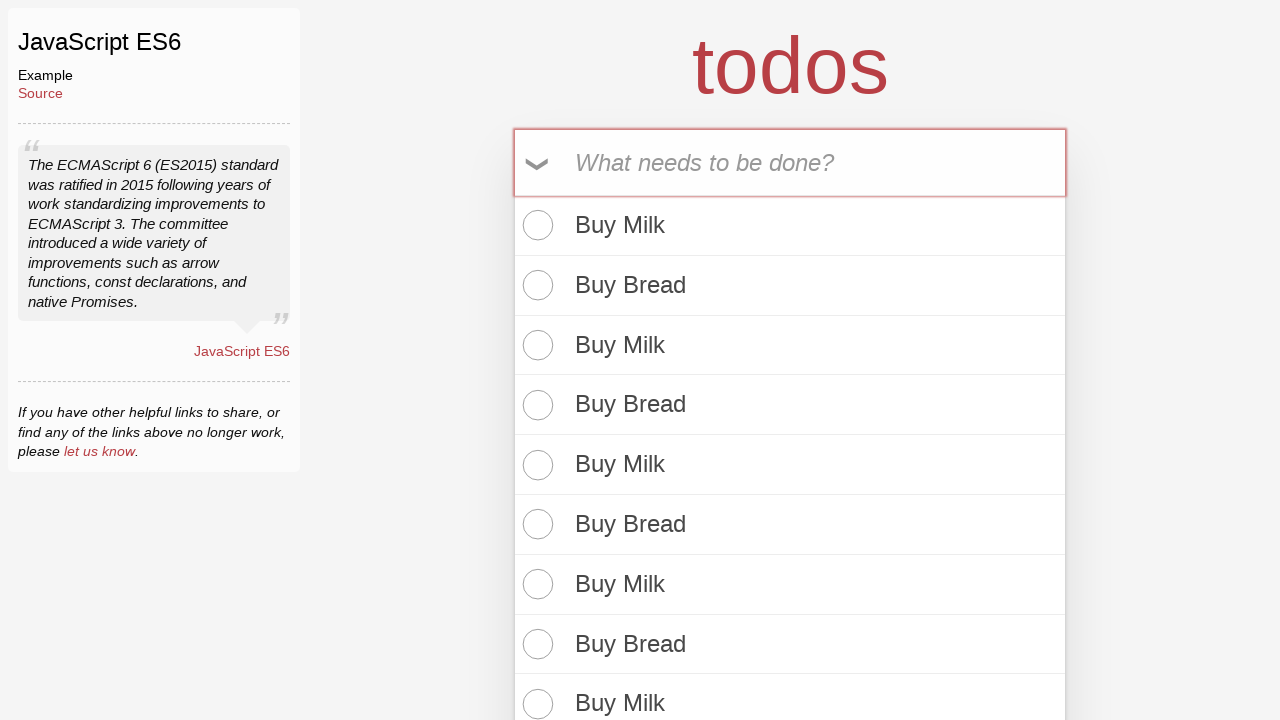

Filled todo input with 'Buy Bread' on internal:attr=[placeholder="What needs to be done?"i]
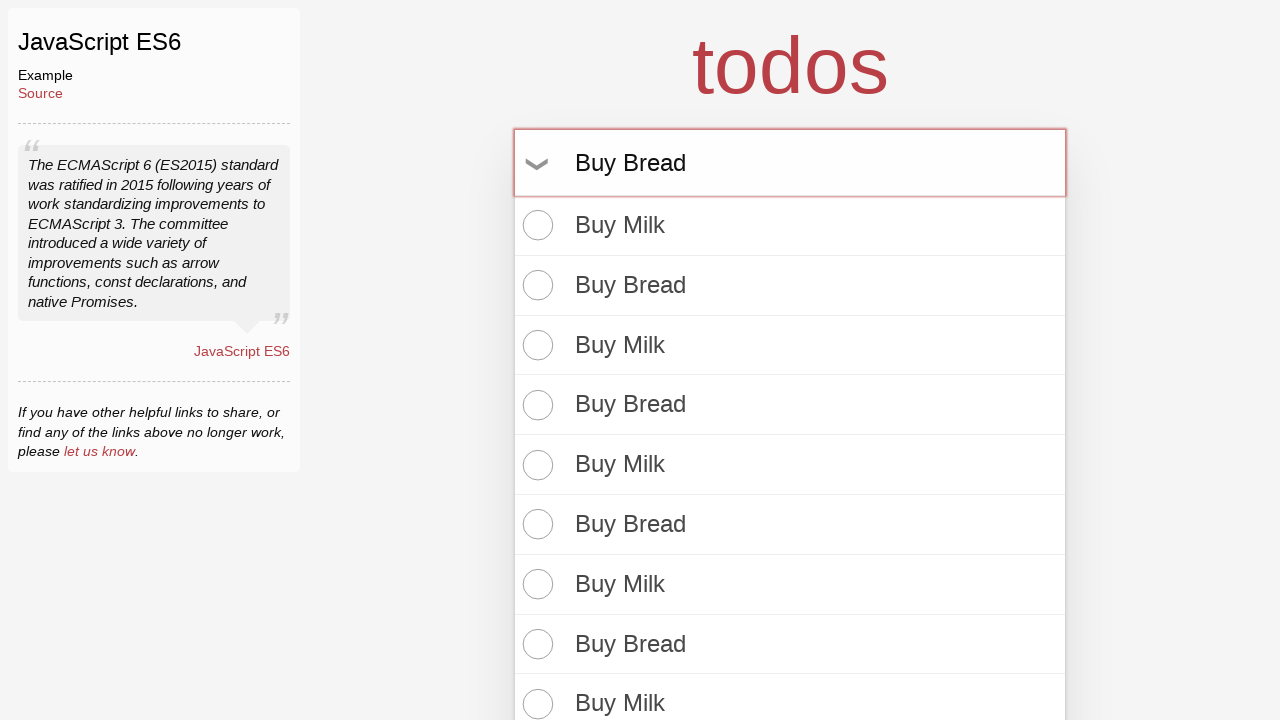

Pressed Enter to add 'Buy Bread' todo on internal:attr=[placeholder="What needs to be done?"i]
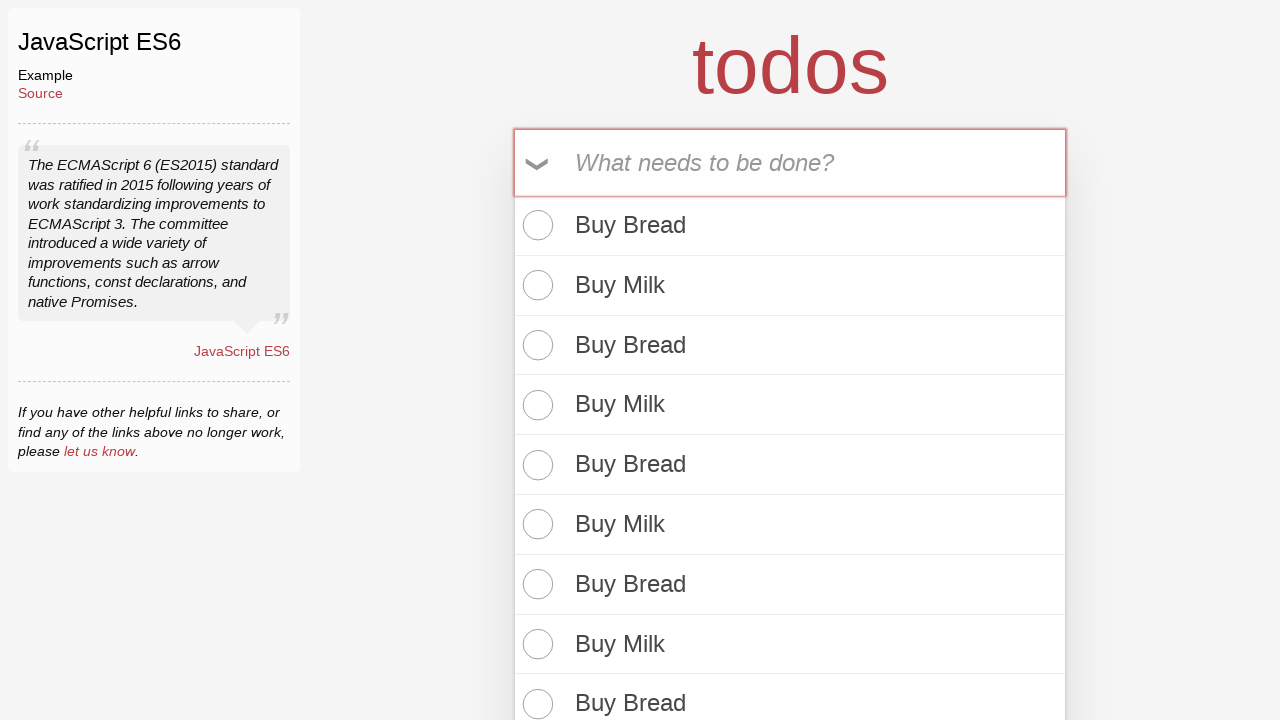

Filled todo input with 'Buy Milk' on internal:attr=[placeholder="What needs to be done?"i]
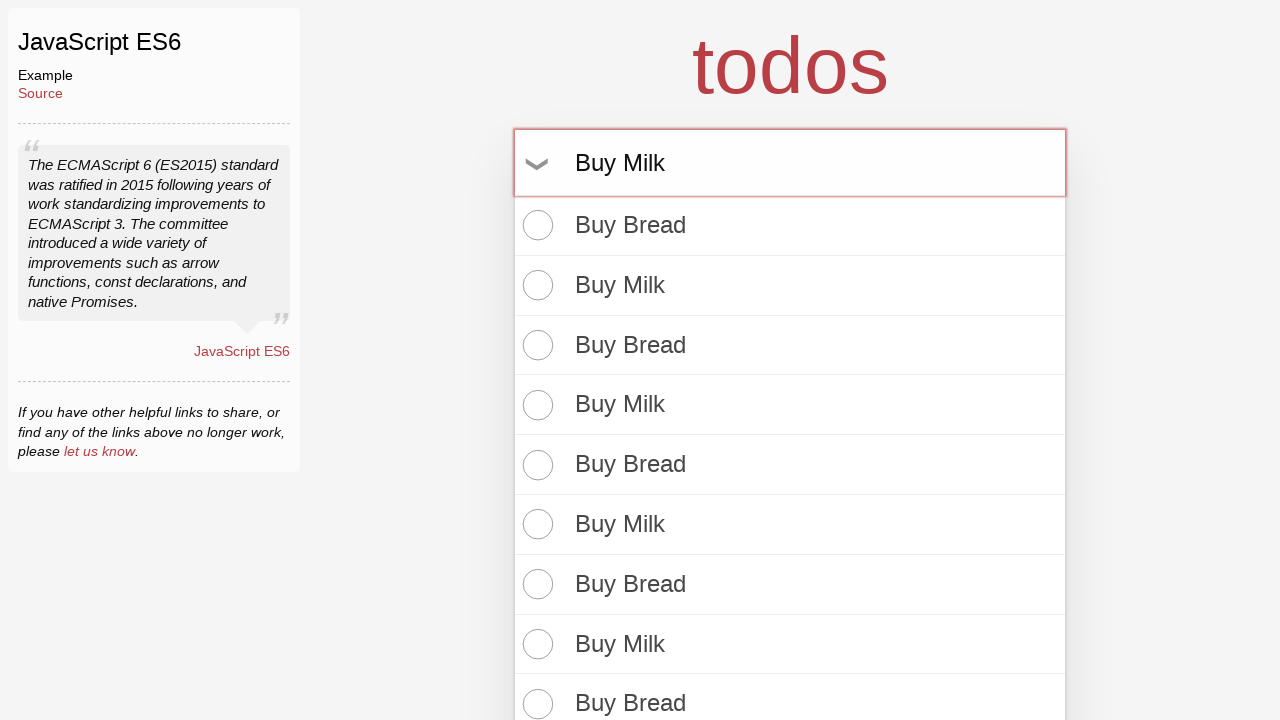

Pressed Enter to add 'Buy Milk' todo on internal:attr=[placeholder="What needs to be done?"i]
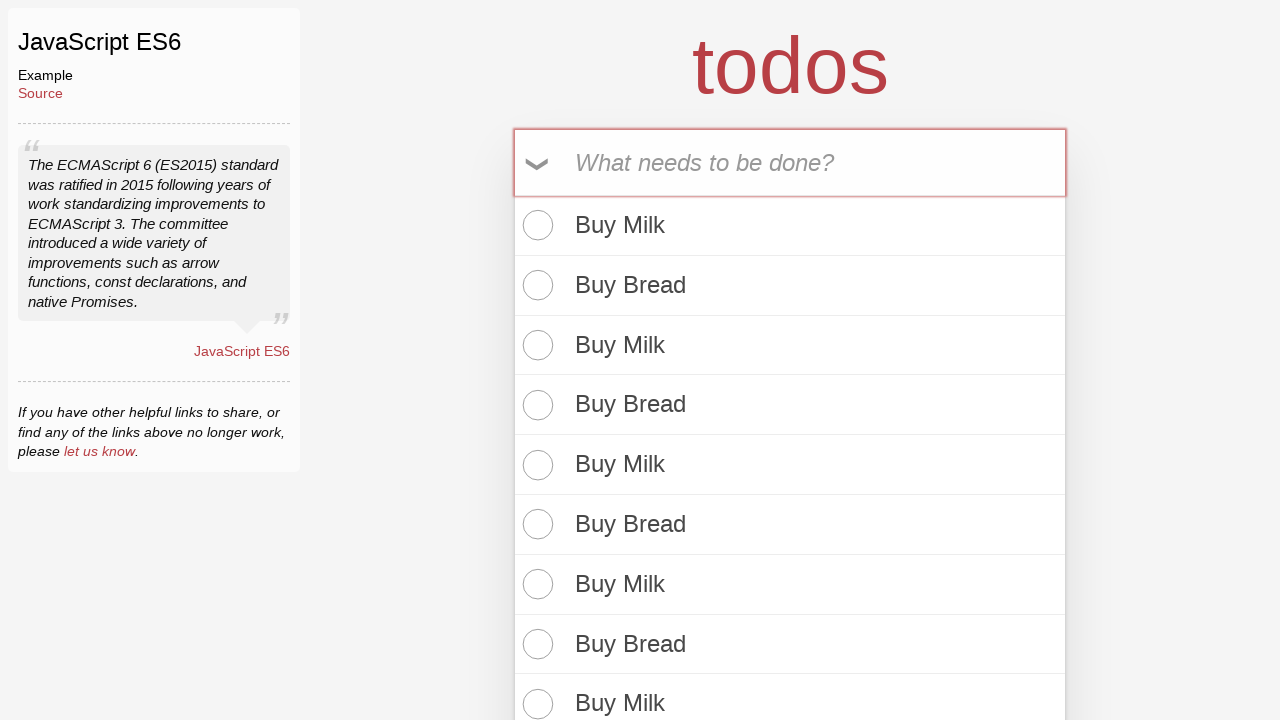

Filled todo input with 'Buy Bread' on internal:attr=[placeholder="What needs to be done?"i]
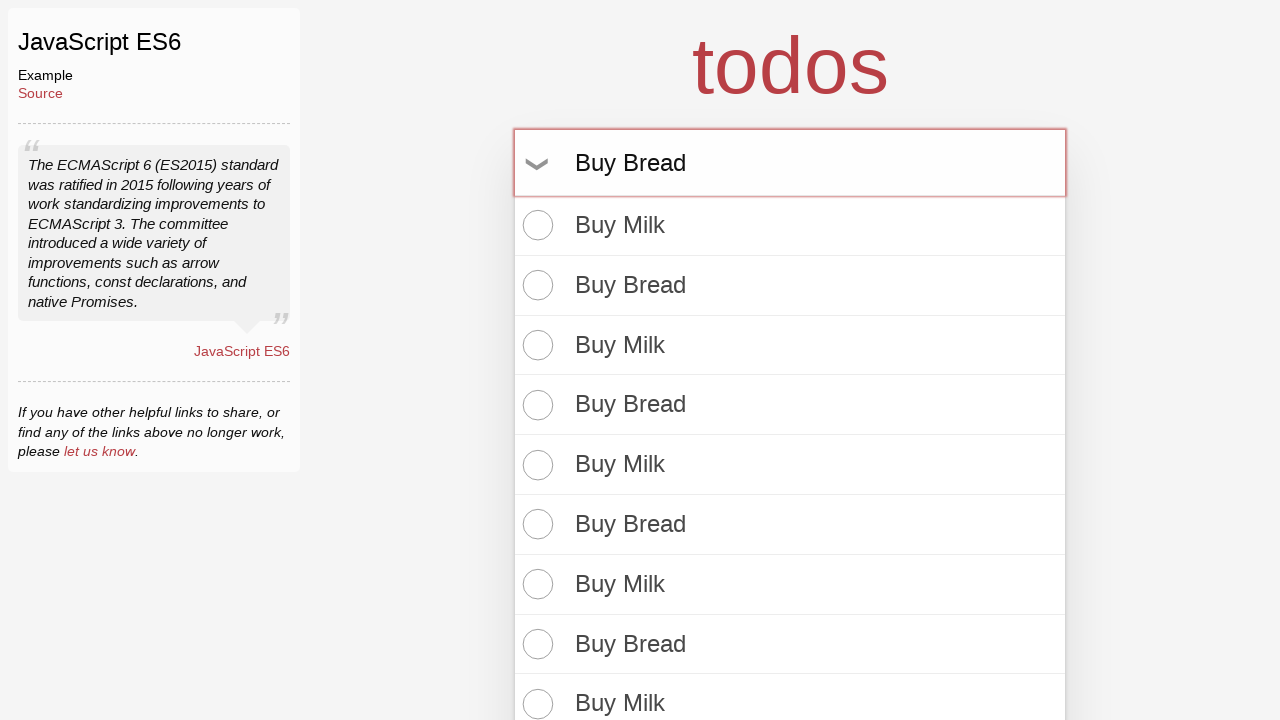

Pressed Enter to add 'Buy Bread' todo on internal:attr=[placeholder="What needs to be done?"i]
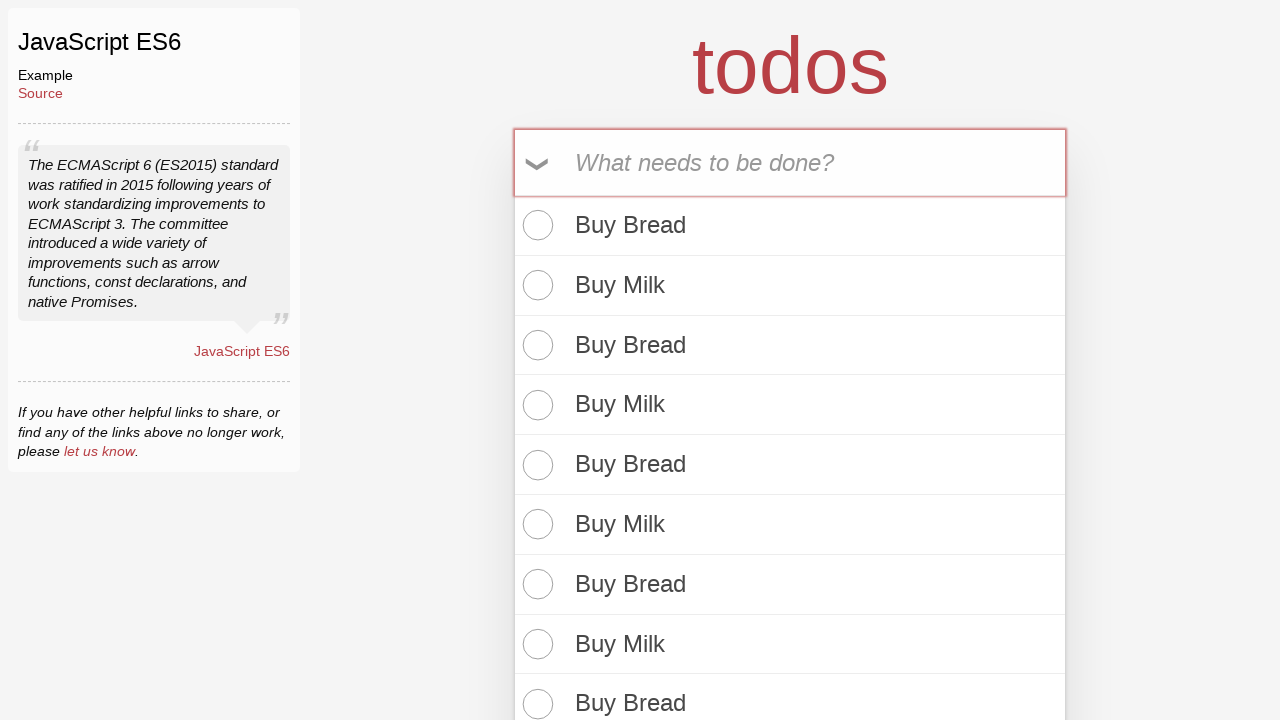

Filled todo input with 'Buy Milk' on internal:attr=[placeholder="What needs to be done?"i]
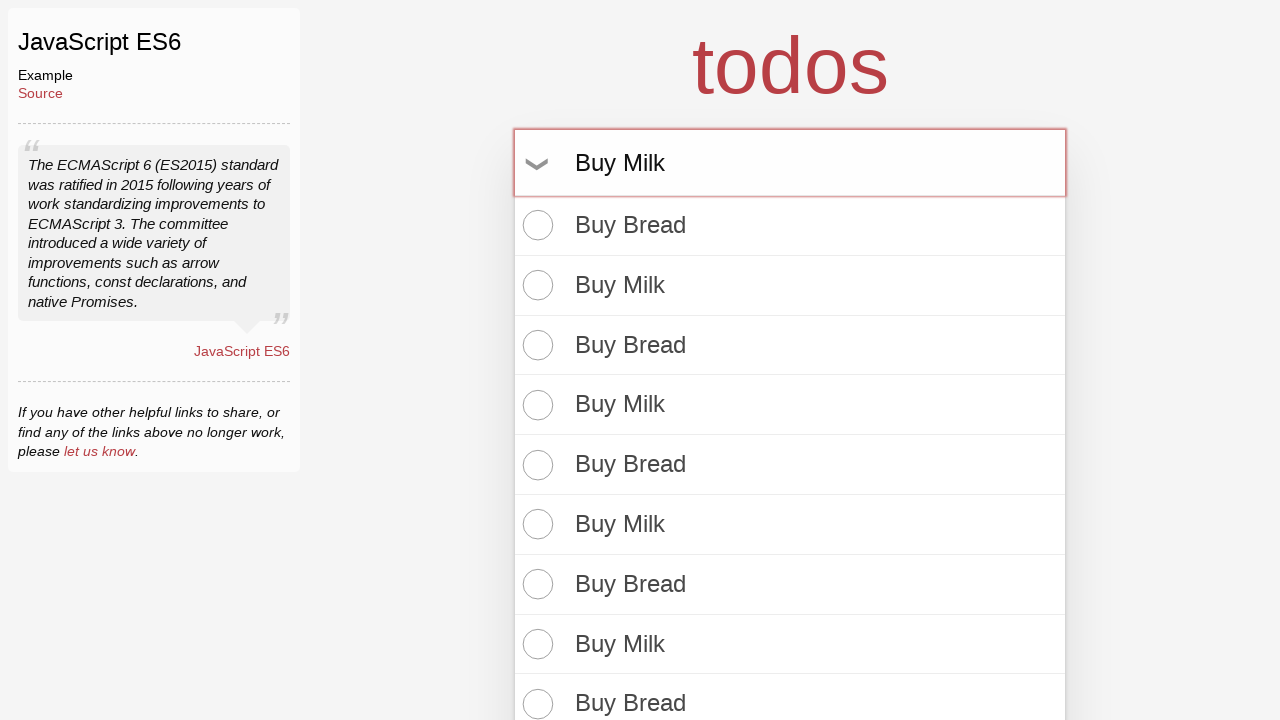

Pressed Enter to add 'Buy Milk' todo on internal:attr=[placeholder="What needs to be done?"i]
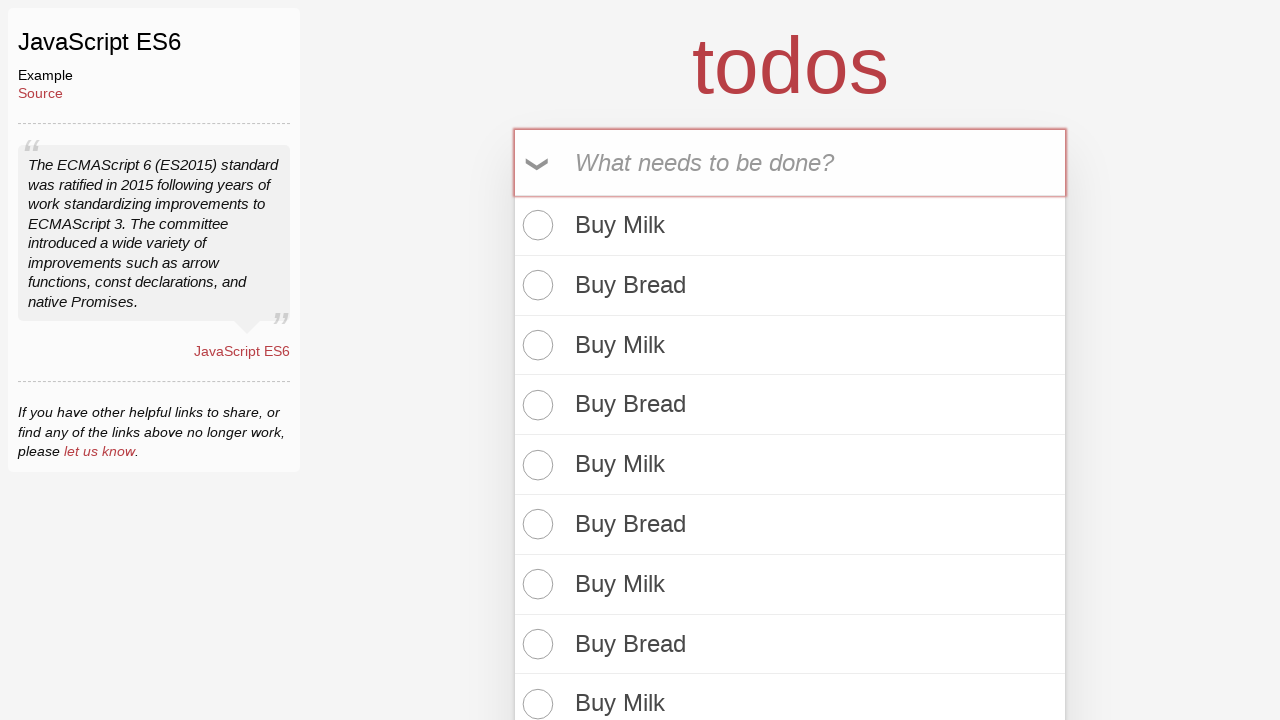

Filled todo input with 'Buy Bread' on internal:attr=[placeholder="What needs to be done?"i]
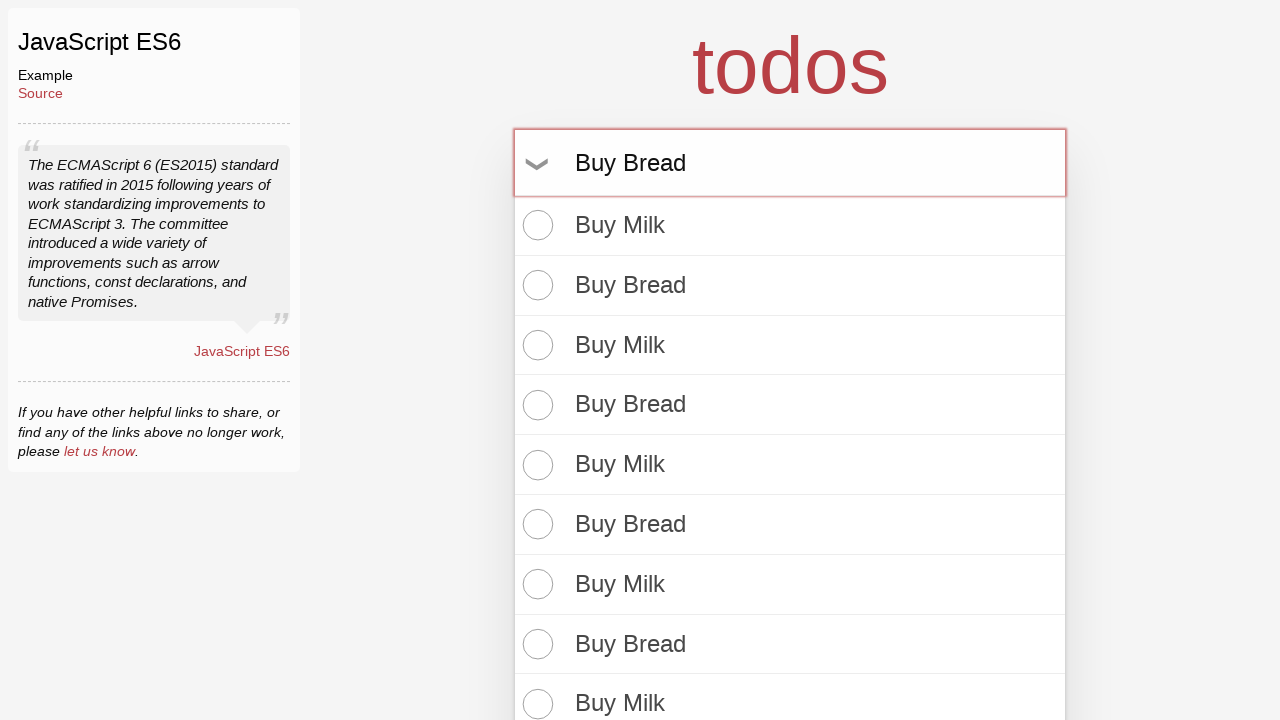

Pressed Enter to add 'Buy Bread' todo on internal:attr=[placeholder="What needs to be done?"i]
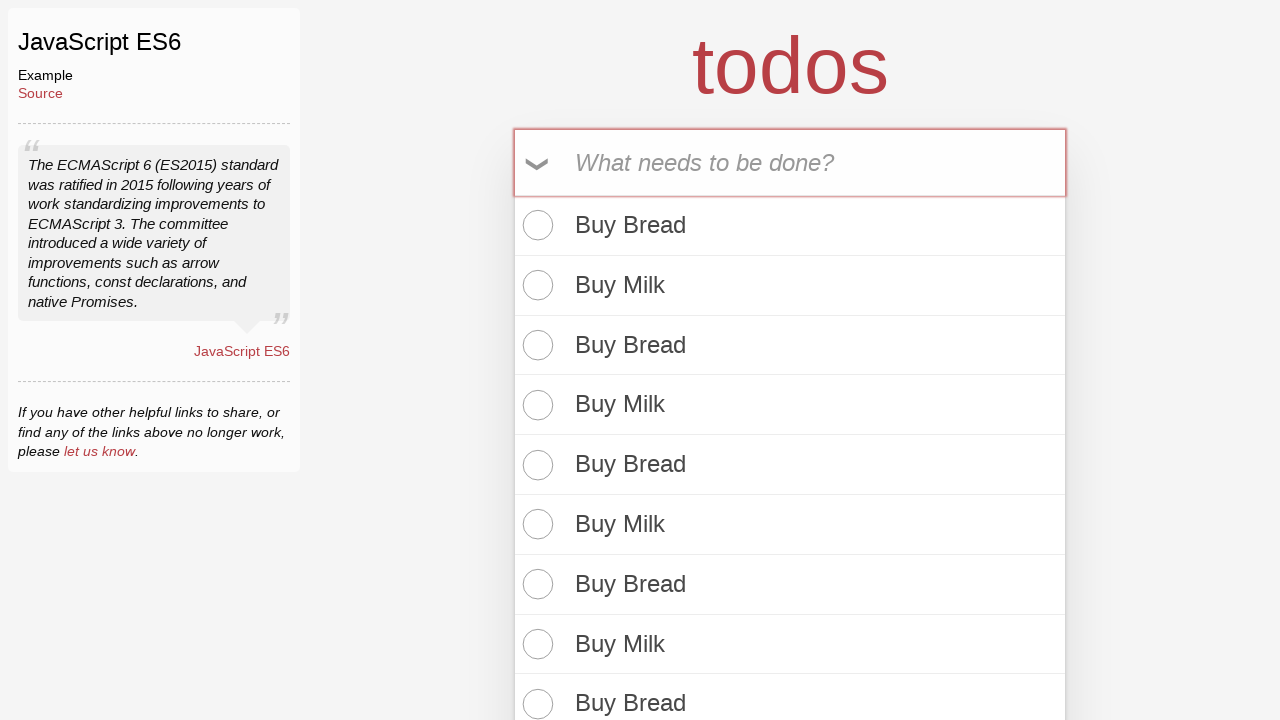

Filled todo input with 'Buy Milk' on internal:attr=[placeholder="What needs to be done?"i]
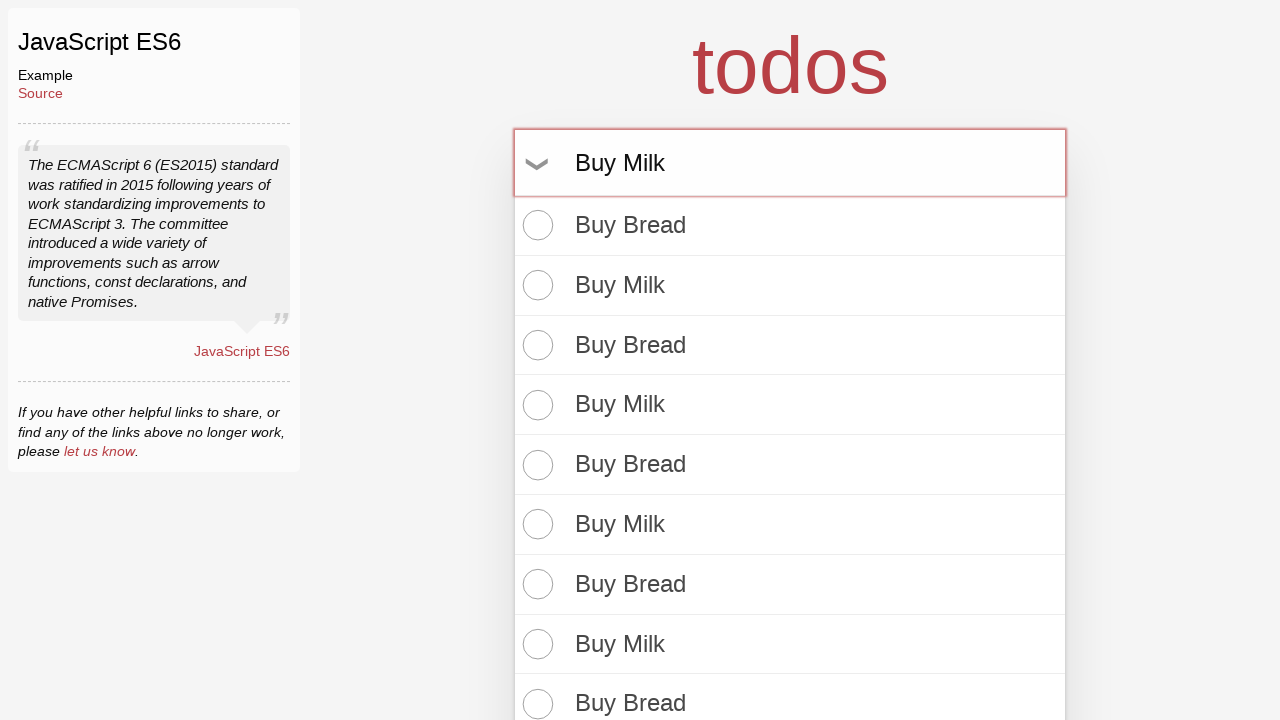

Pressed Enter to add 'Buy Milk' todo on internal:attr=[placeholder="What needs to be done?"i]
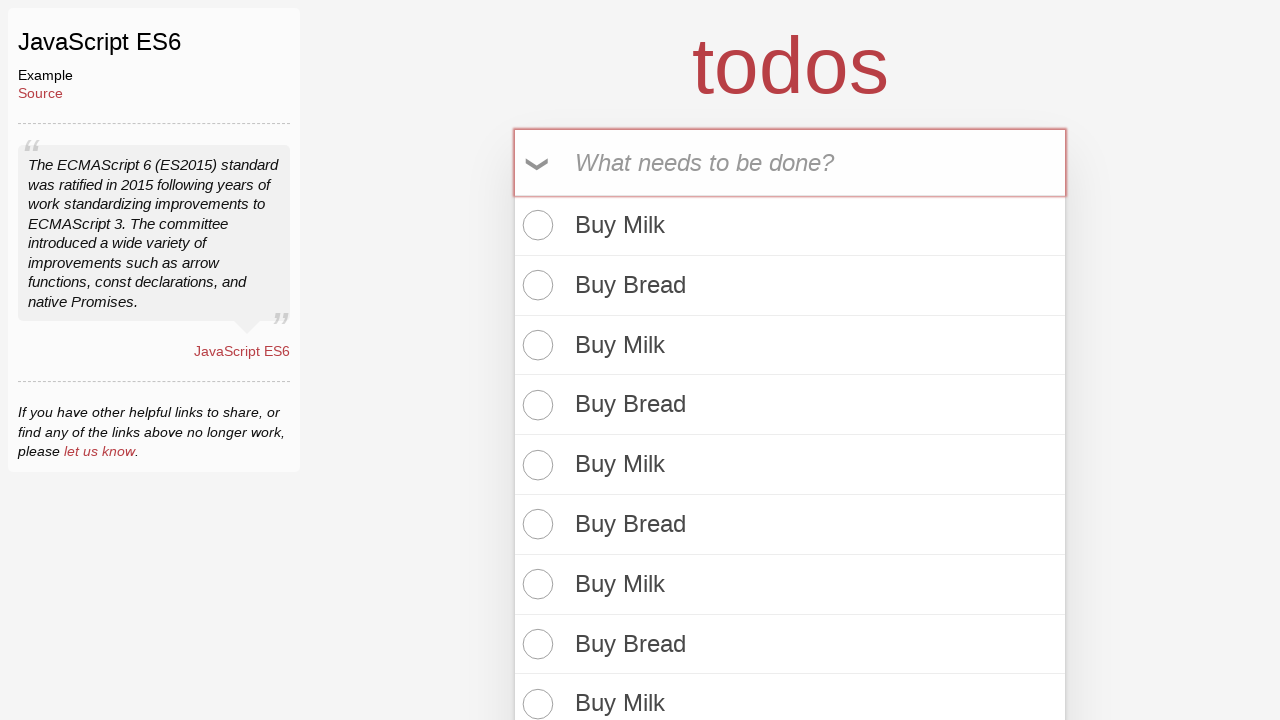

Filled todo input with 'Buy Bread' on internal:attr=[placeholder="What needs to be done?"i]
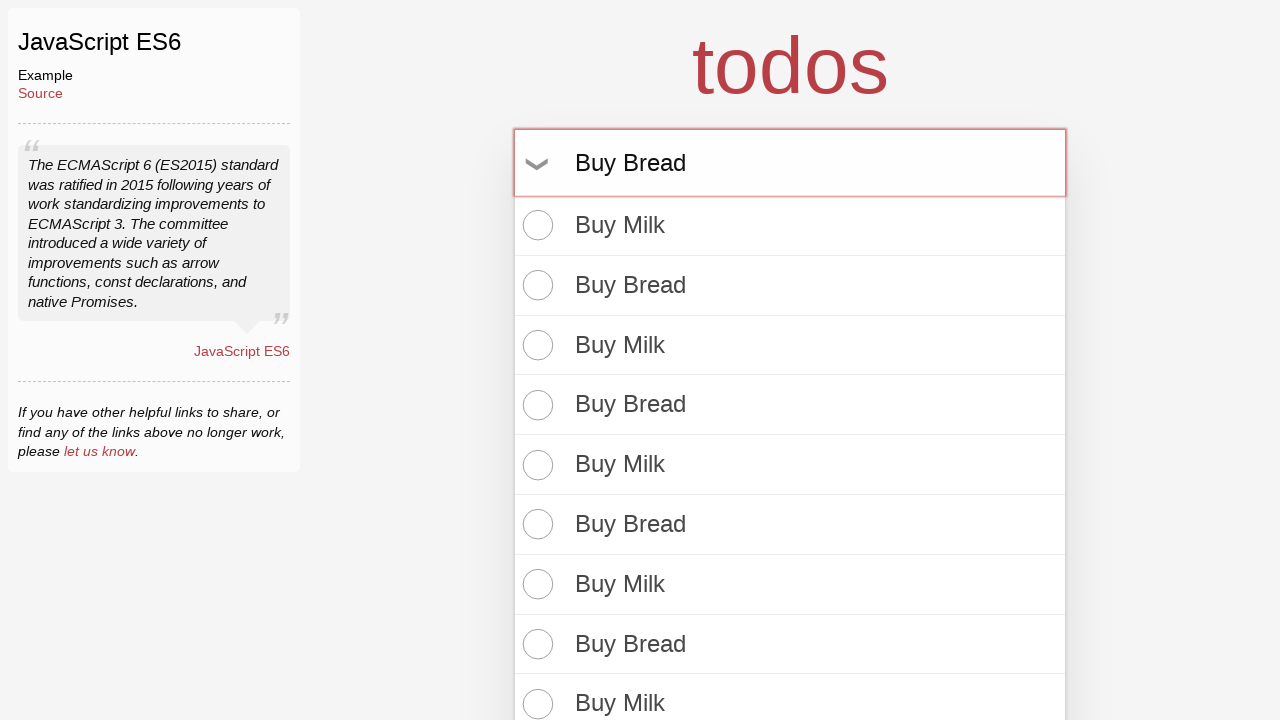

Pressed Enter to add 'Buy Bread' todo on internal:attr=[placeholder="What needs to be done?"i]
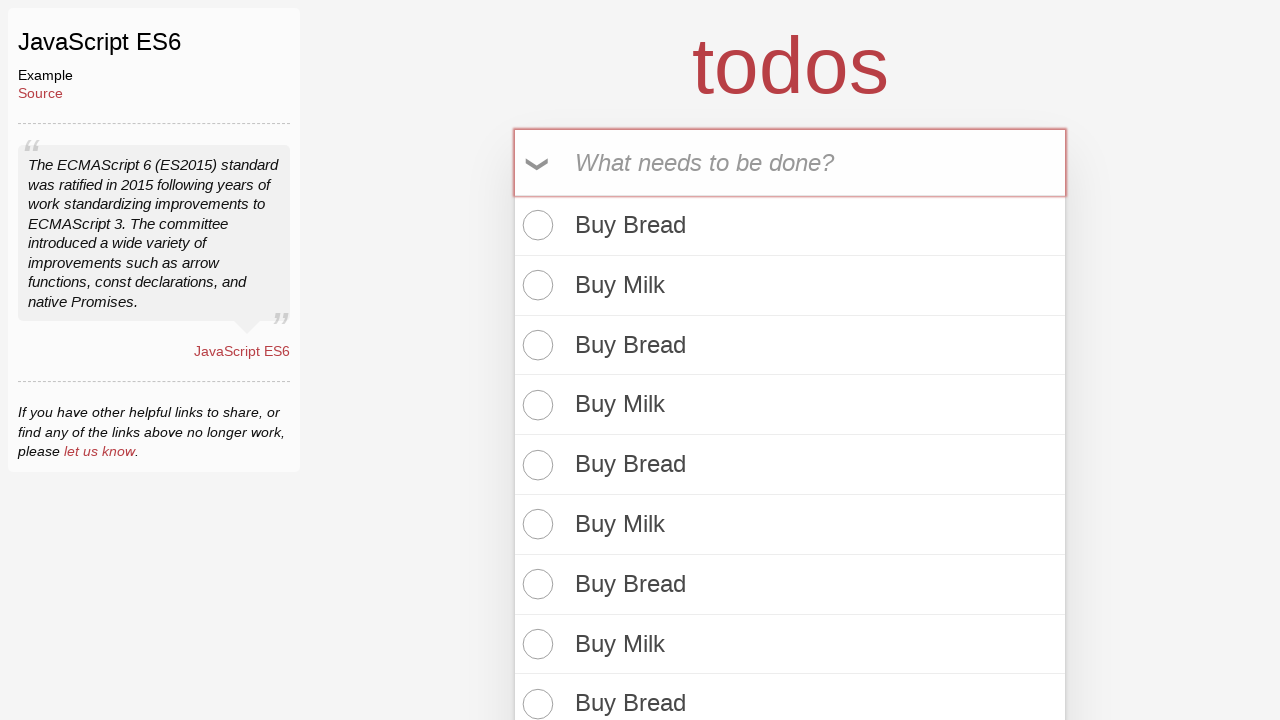

Filled todo input with 'Buy Milk' on internal:attr=[placeholder="What needs to be done?"i]
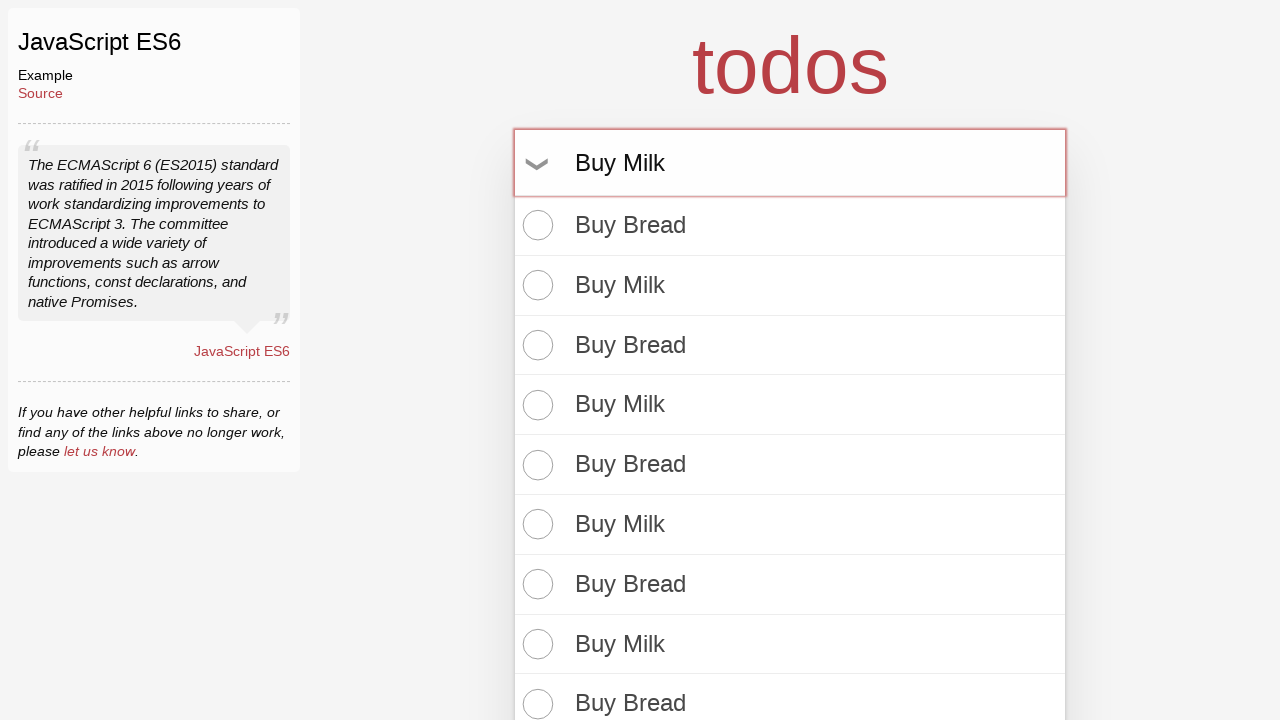

Pressed Enter to add 'Buy Milk' todo on internal:attr=[placeholder="What needs to be done?"i]
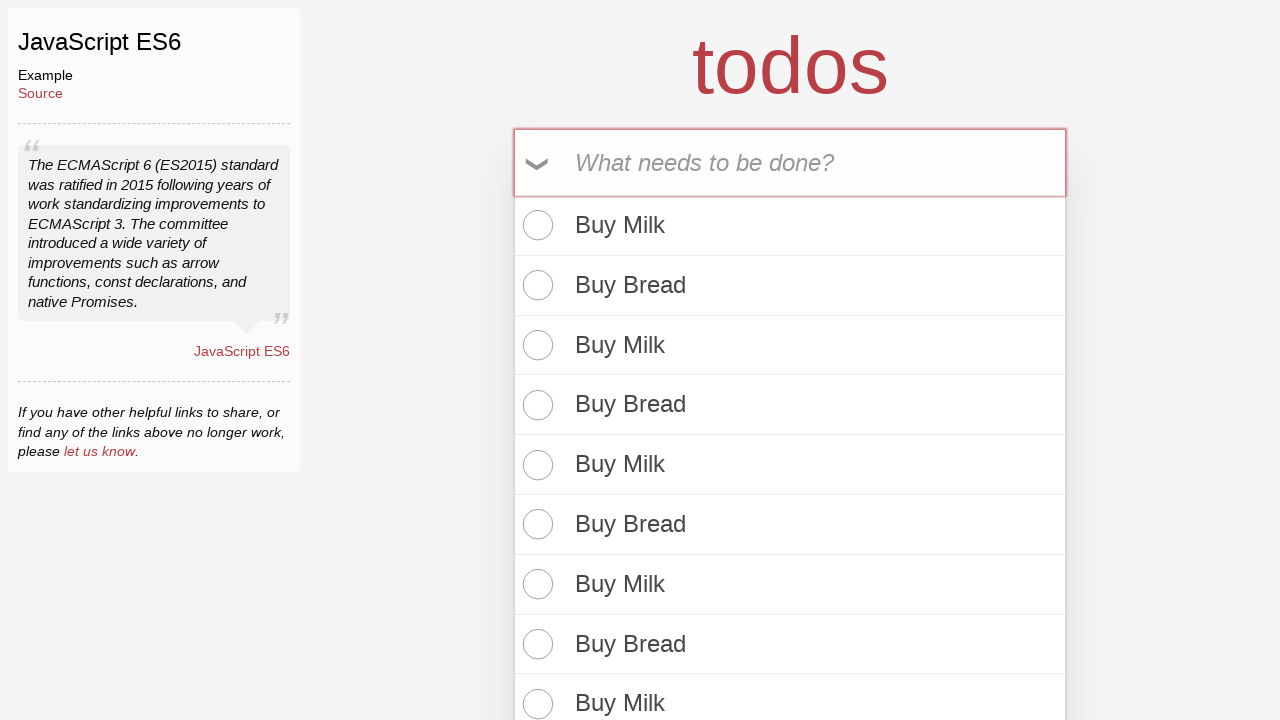

Filled todo input with 'Buy Bread' on internal:attr=[placeholder="What needs to be done?"i]
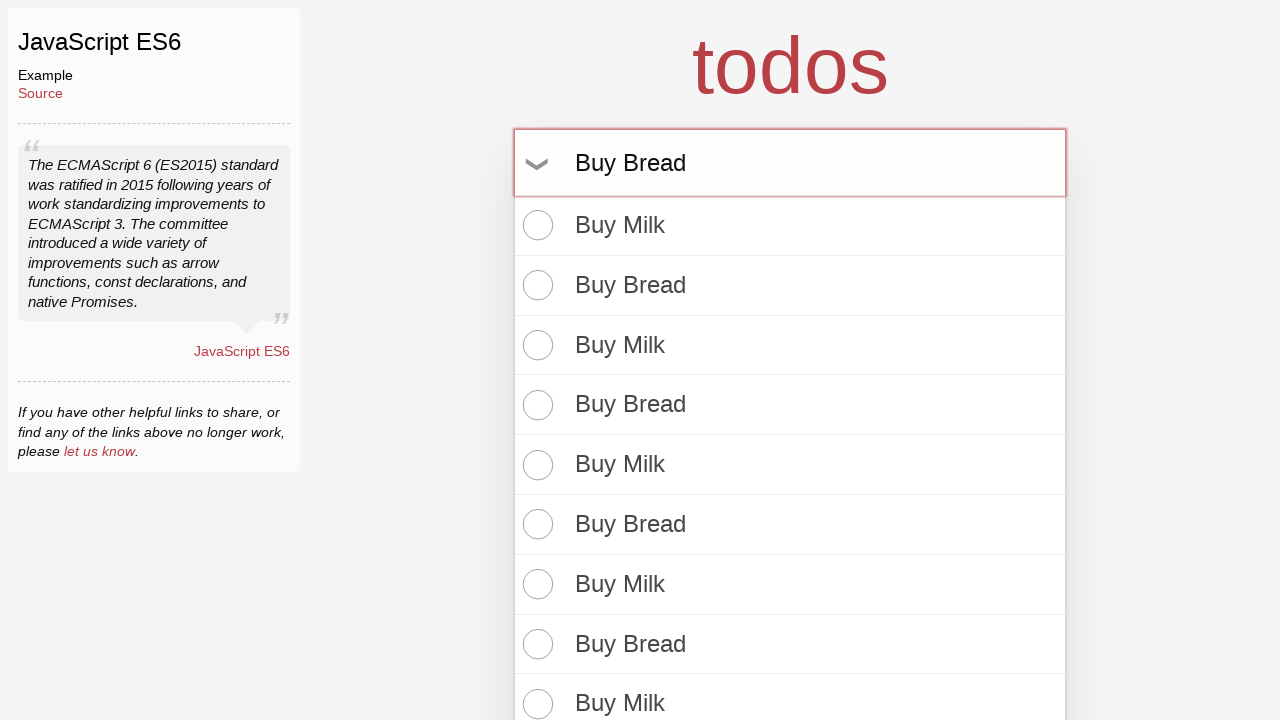

Pressed Enter to add 'Buy Bread' todo on internal:attr=[placeholder="What needs to be done?"i]
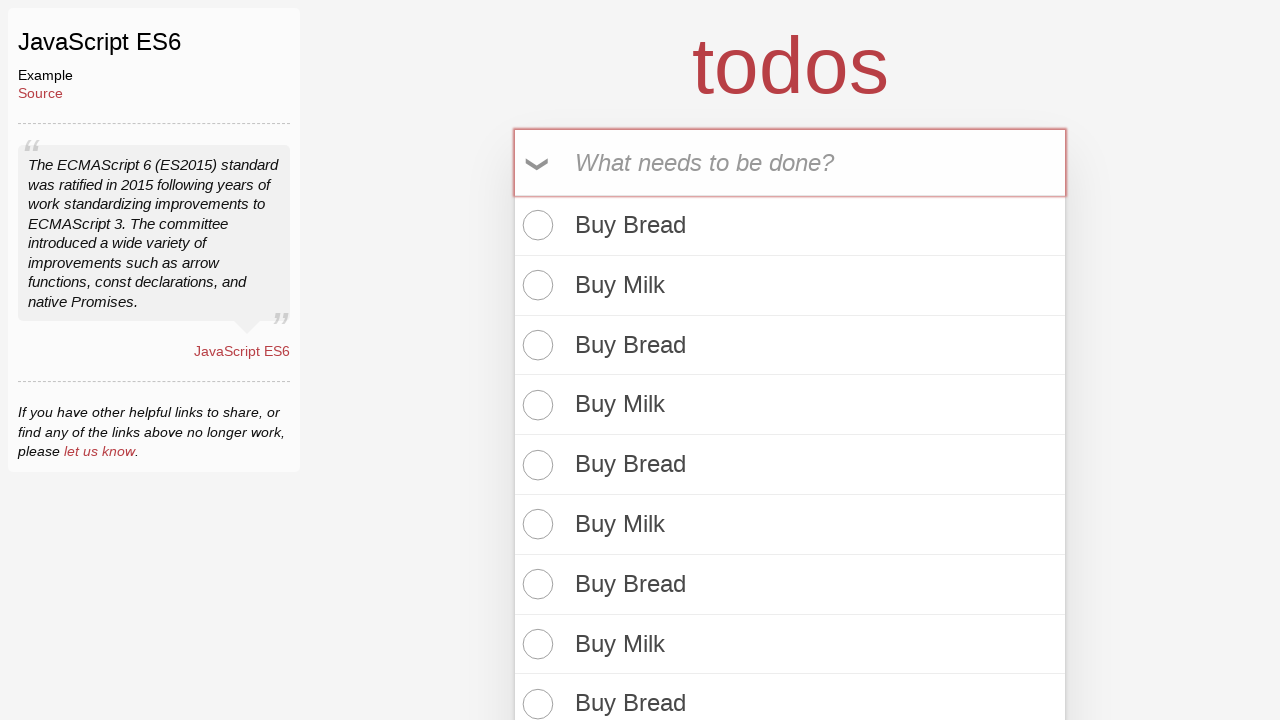

Filled todo input with 'Buy Milk' on internal:attr=[placeholder="What needs to be done?"i]
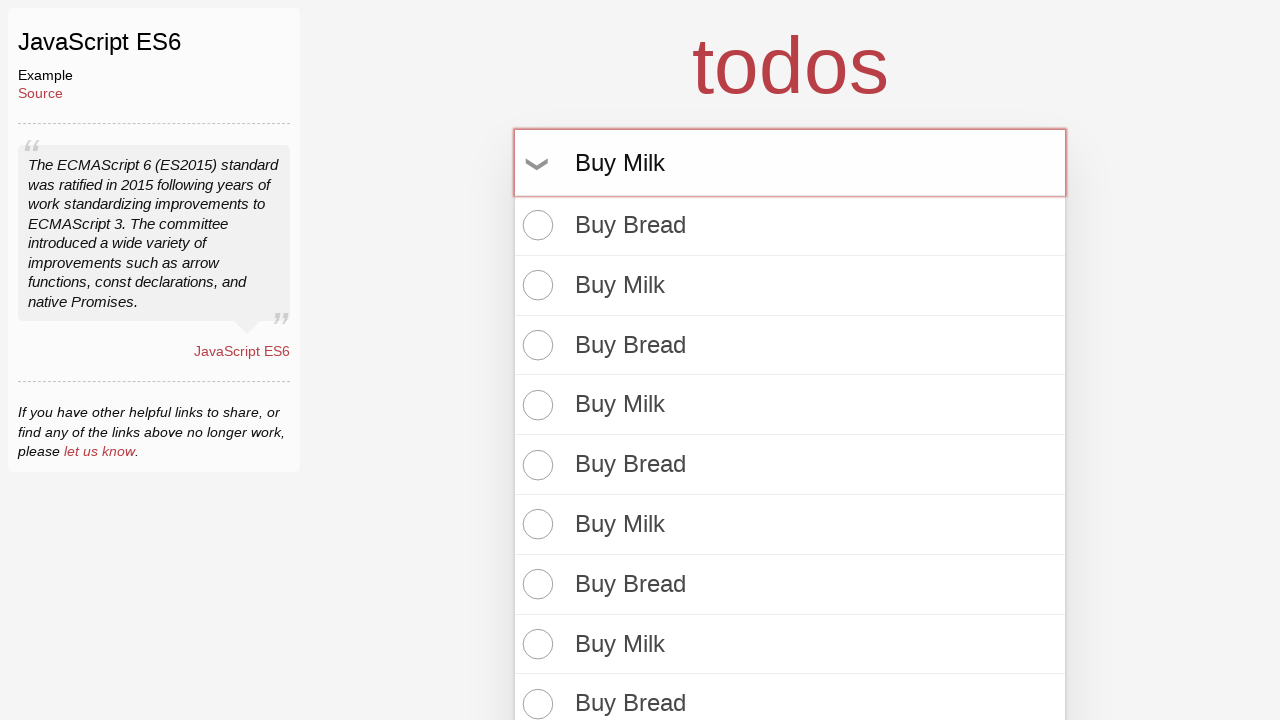

Pressed Enter to add 'Buy Milk' todo on internal:attr=[placeholder="What needs to be done?"i]
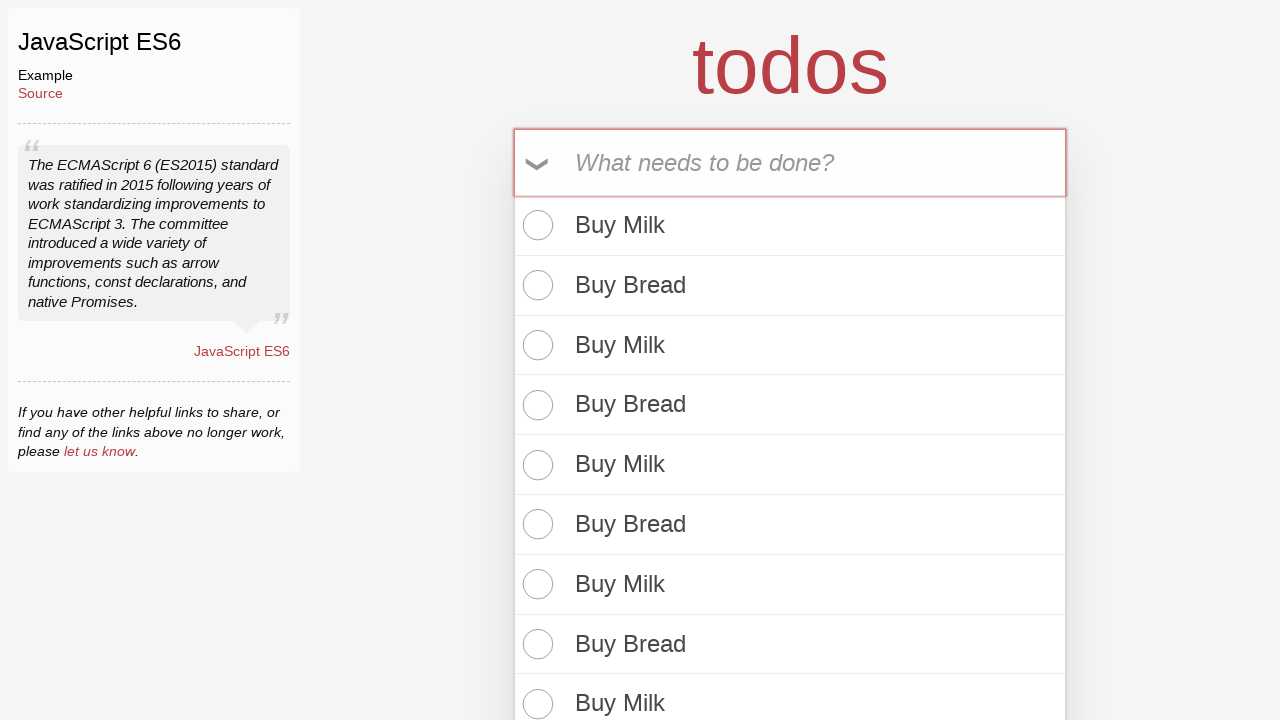

Filled todo input with 'Buy Bread' on internal:attr=[placeholder="What needs to be done?"i]
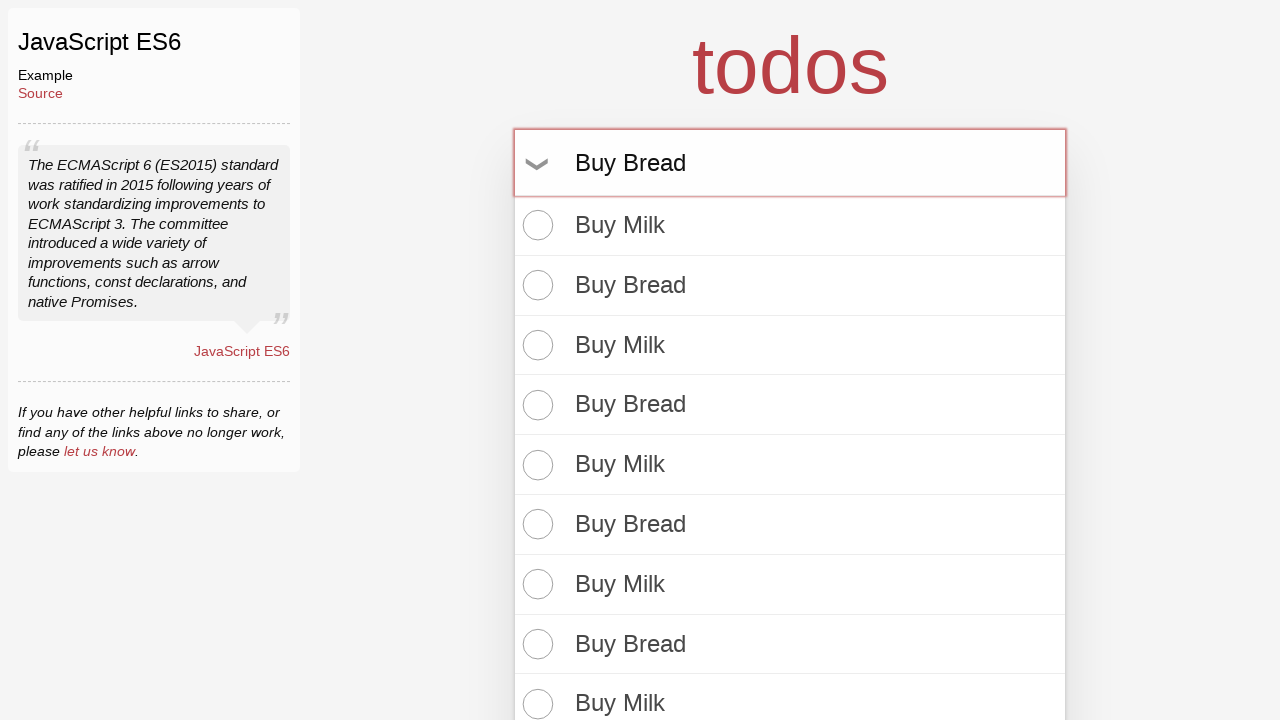

Pressed Enter to add 'Buy Bread' todo on internal:attr=[placeholder="What needs to be done?"i]
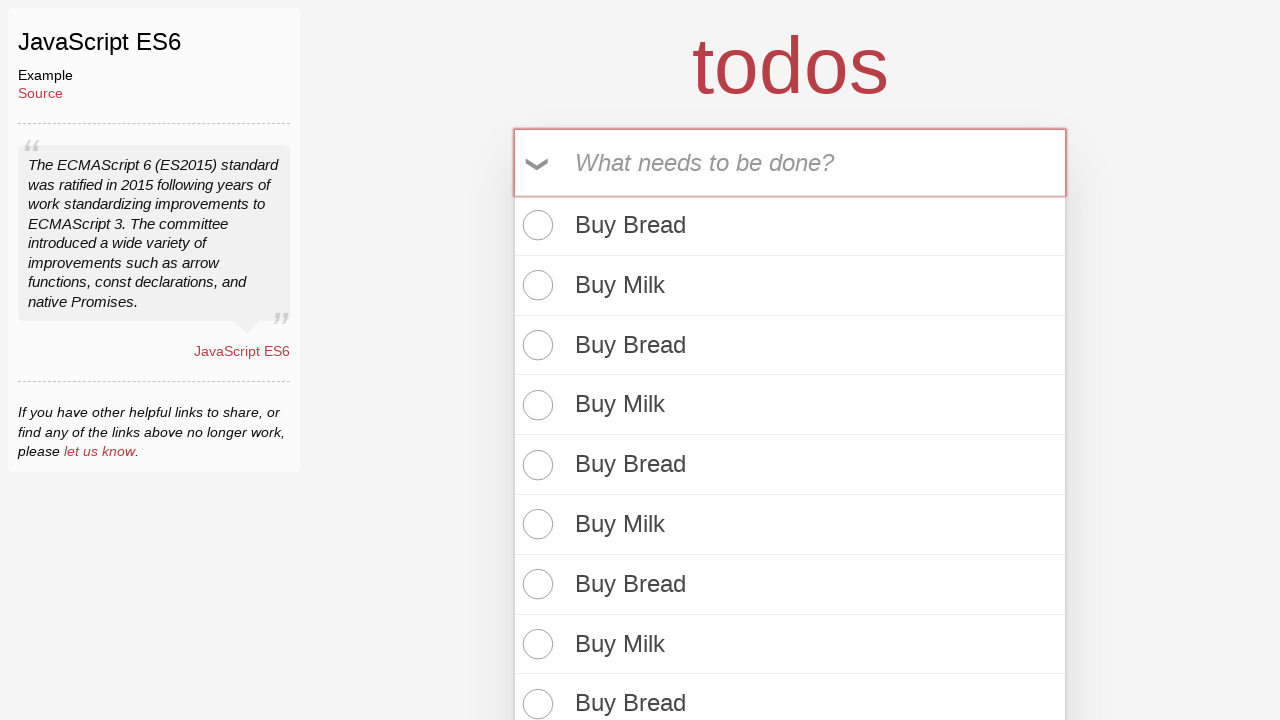

Filled todo input with 'Buy Milk' on internal:attr=[placeholder="What needs to be done?"i]
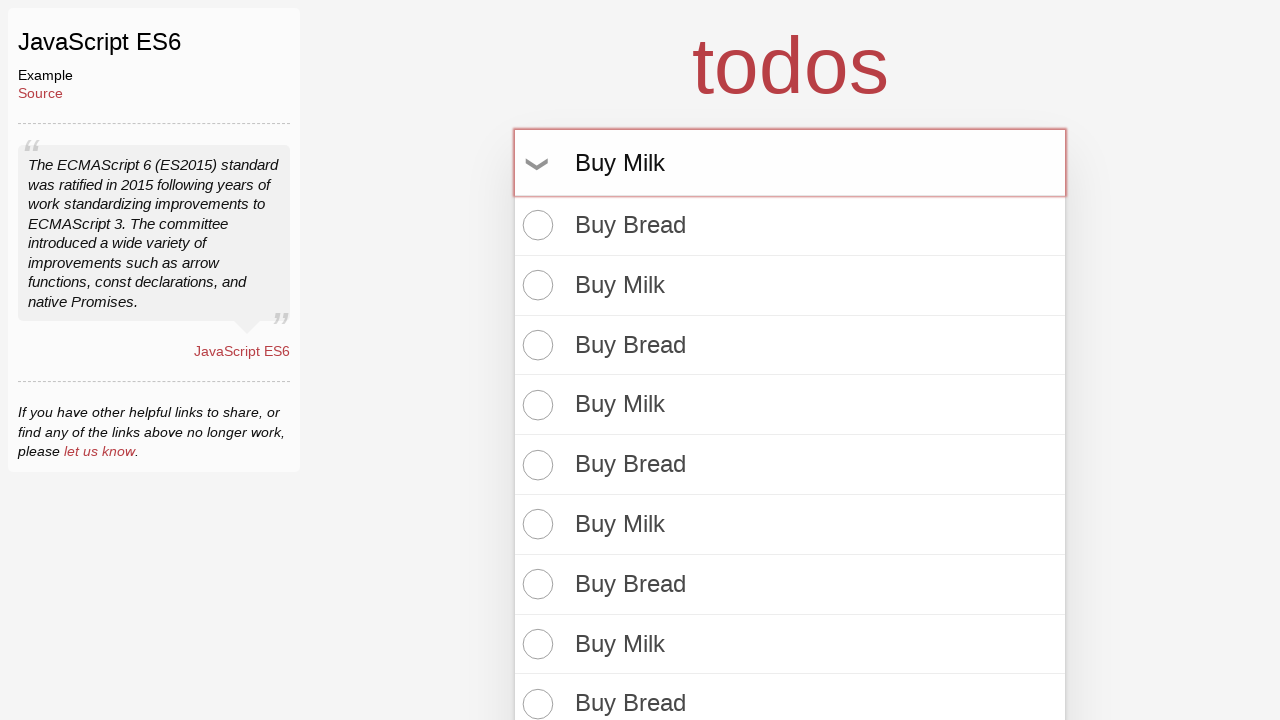

Pressed Enter to add 'Buy Milk' todo on internal:attr=[placeholder="What needs to be done?"i]
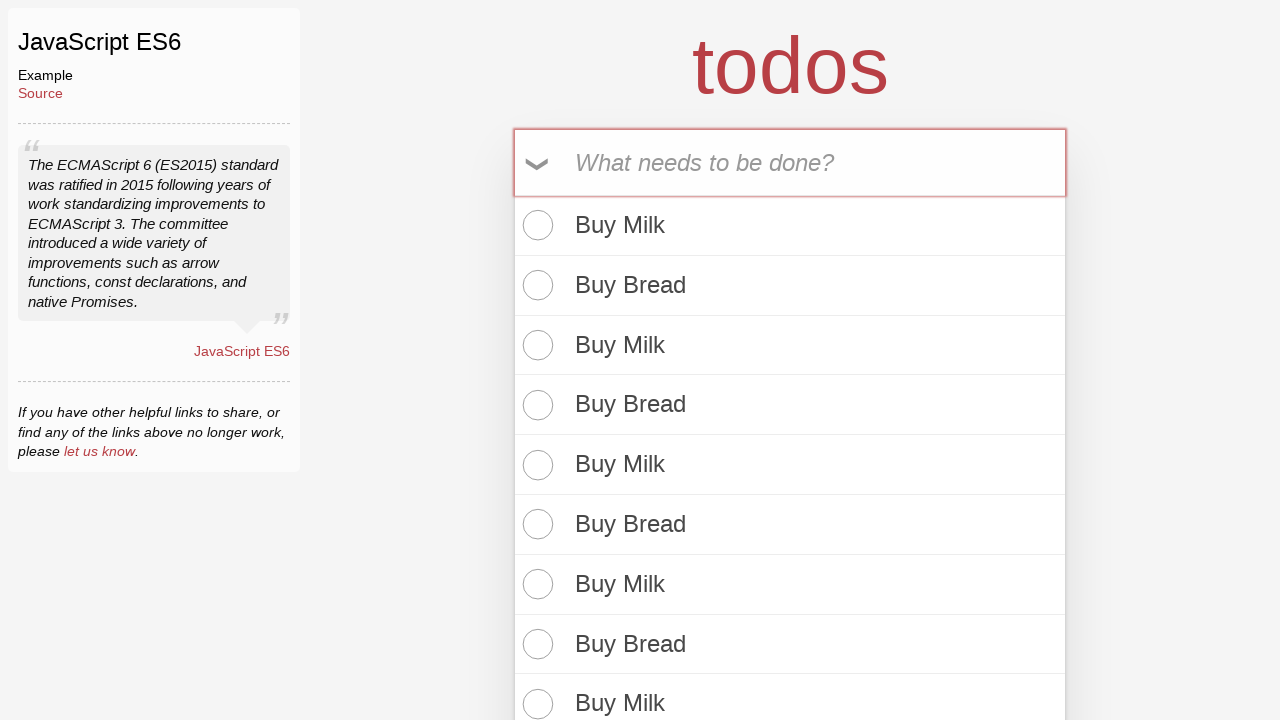

Filled todo input with 'Buy Bread' on internal:attr=[placeholder="What needs to be done?"i]
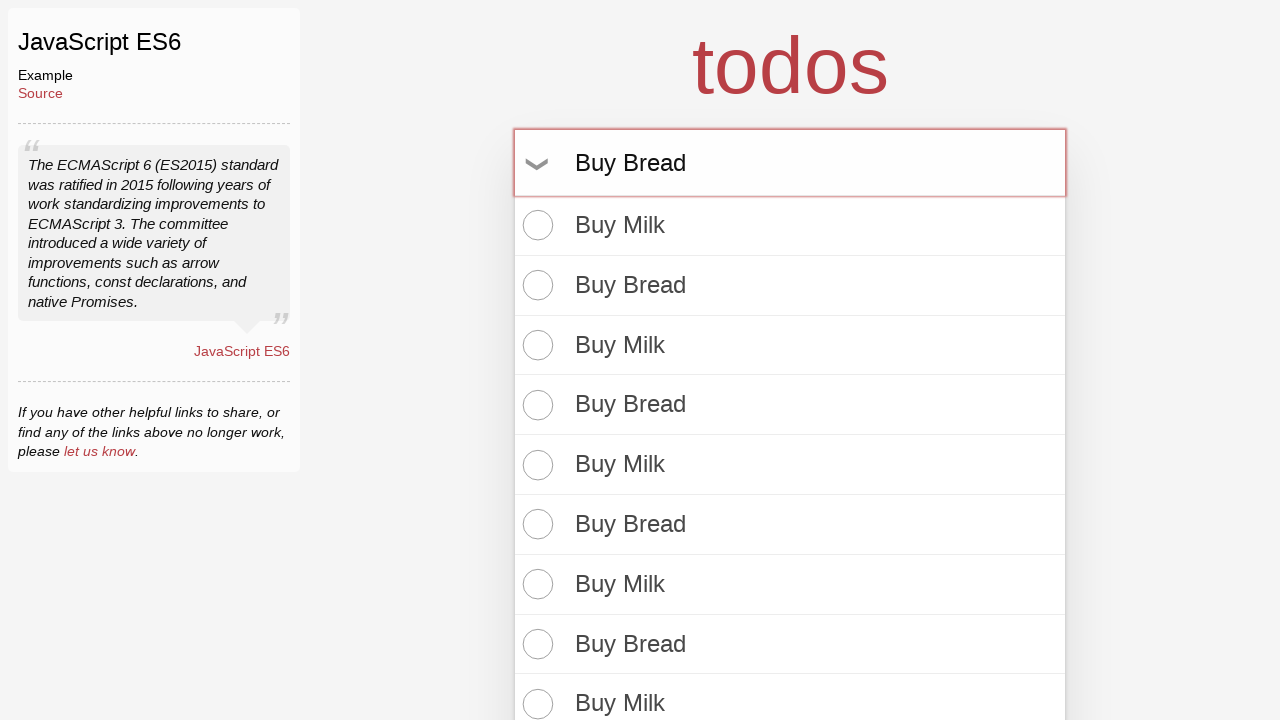

Pressed Enter to add 'Buy Bread' todo on internal:attr=[placeholder="What needs to be done?"i]
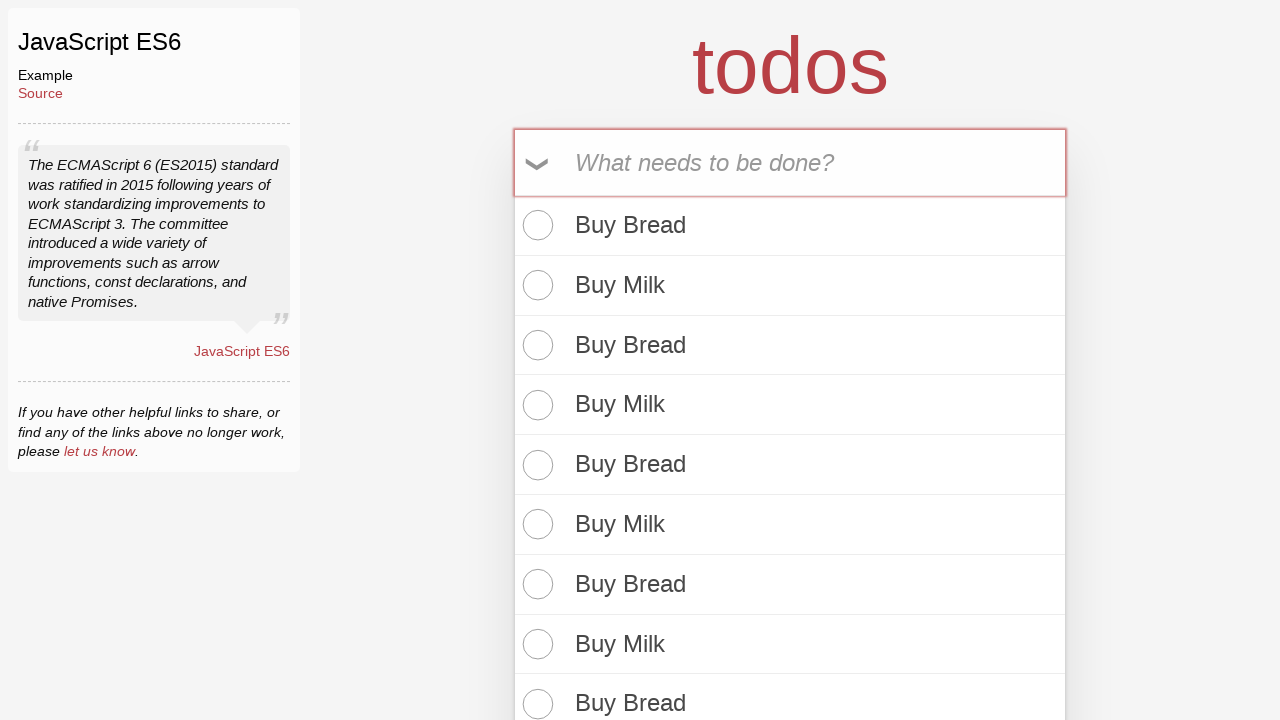

Filled todo input with 'Buy Milk' on internal:attr=[placeholder="What needs to be done?"i]
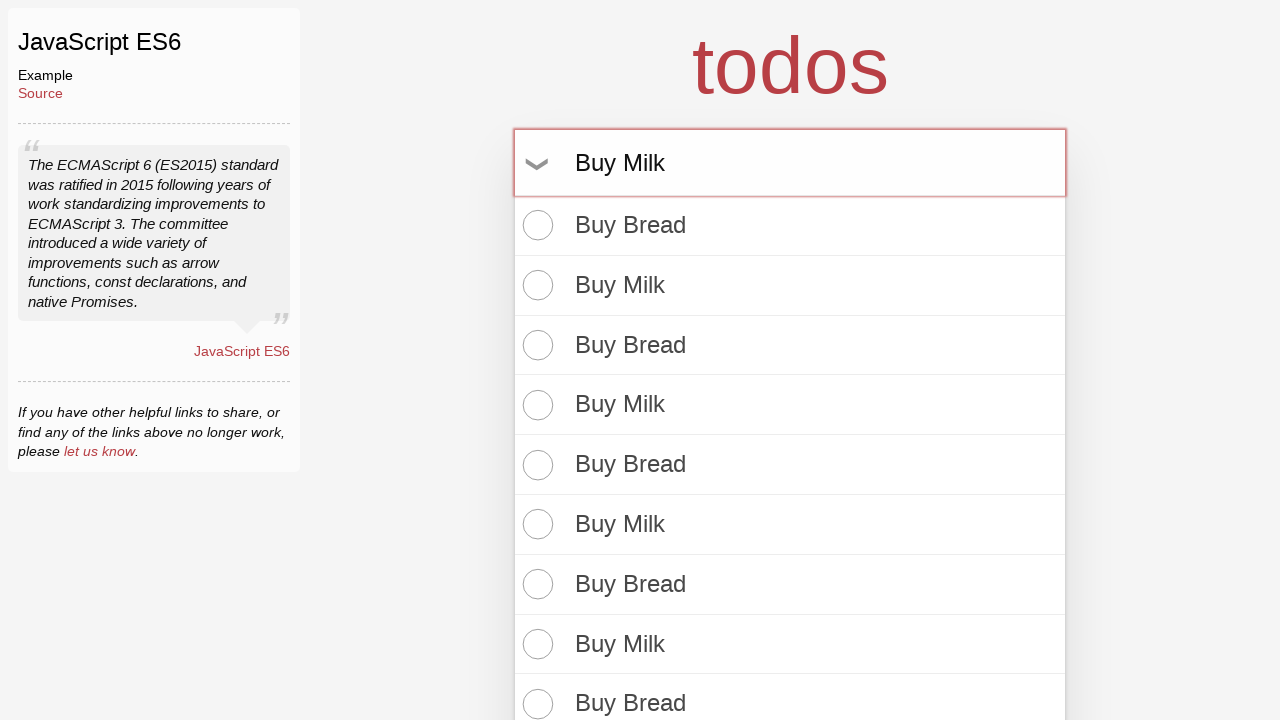

Pressed Enter to add 'Buy Milk' todo on internal:attr=[placeholder="What needs to be done?"i]
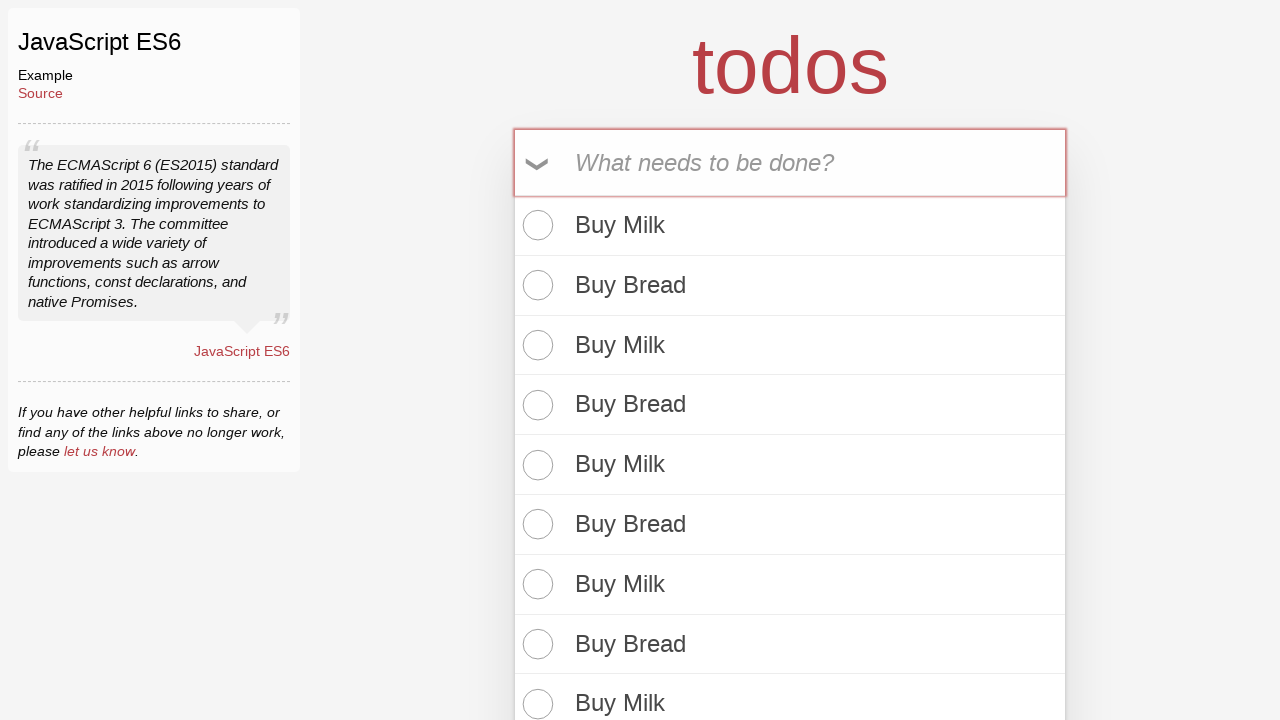

Filled todo input with 'Buy Bread' on internal:attr=[placeholder="What needs to be done?"i]
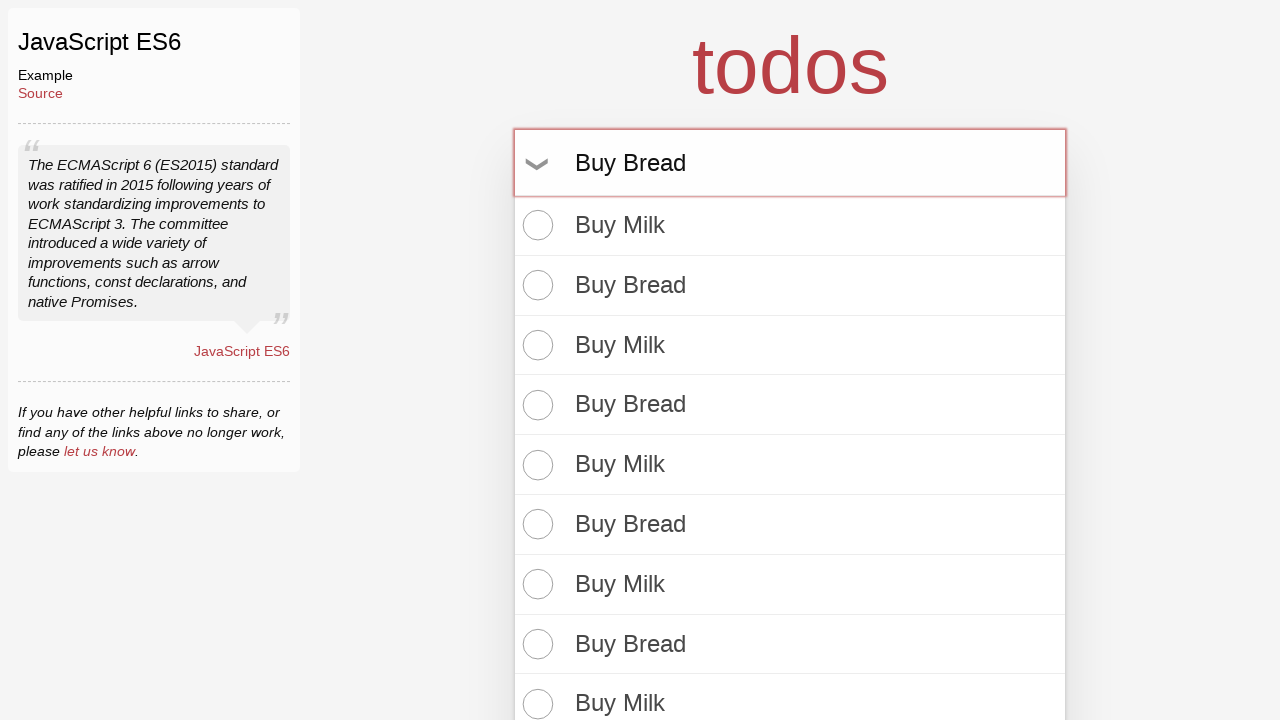

Pressed Enter to add 'Buy Bread' todo on internal:attr=[placeholder="What needs to be done?"i]
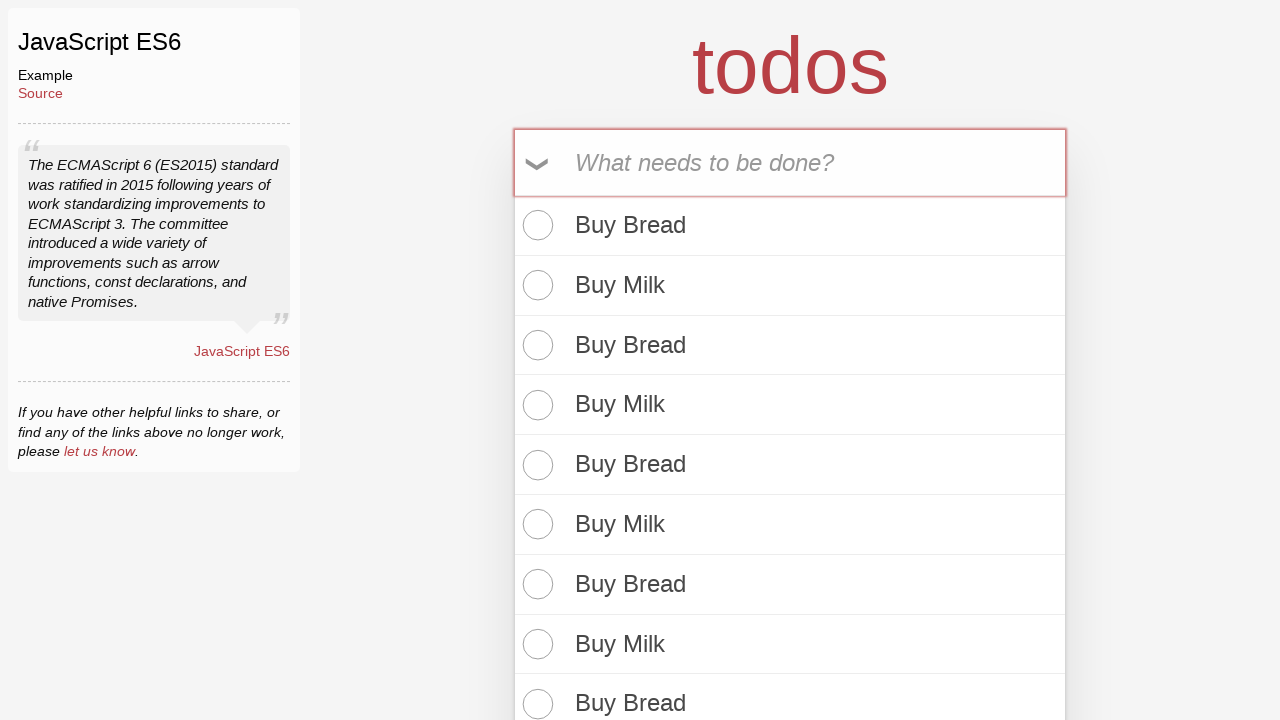

Filled todo input with 'Buy Milk' on internal:attr=[placeholder="What needs to be done?"i]
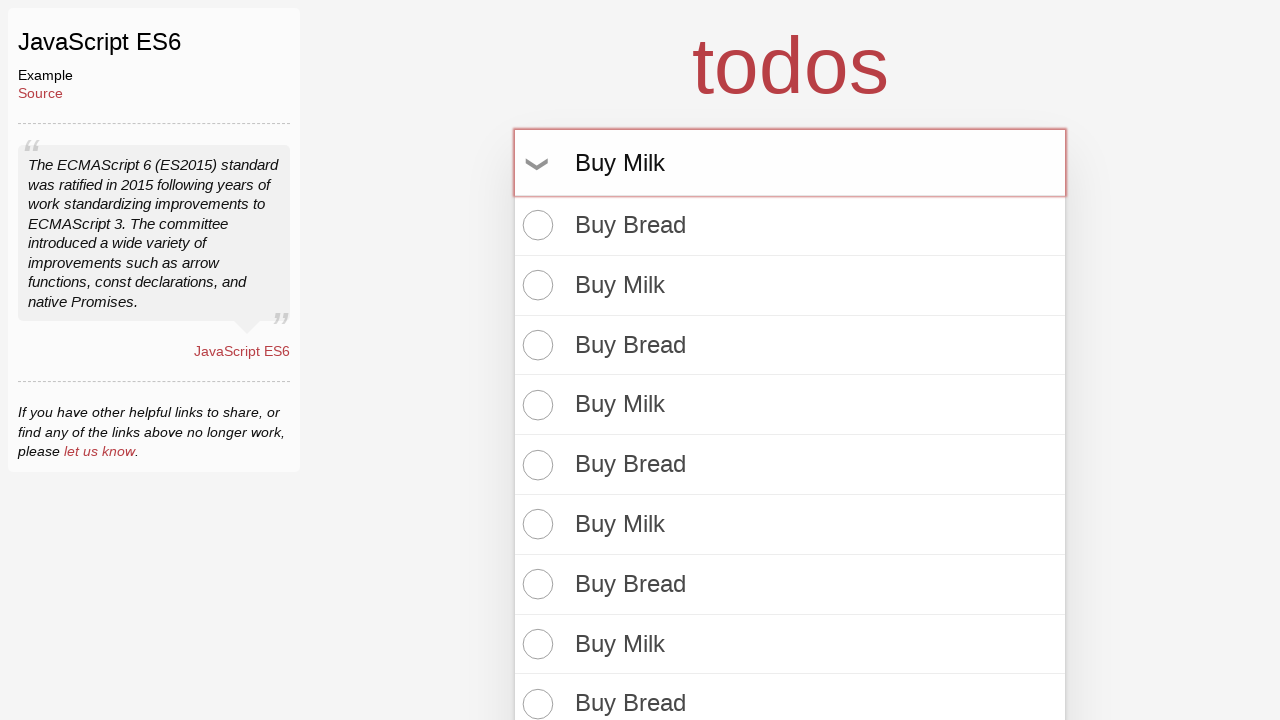

Pressed Enter to add 'Buy Milk' todo on internal:attr=[placeholder="What needs to be done?"i]
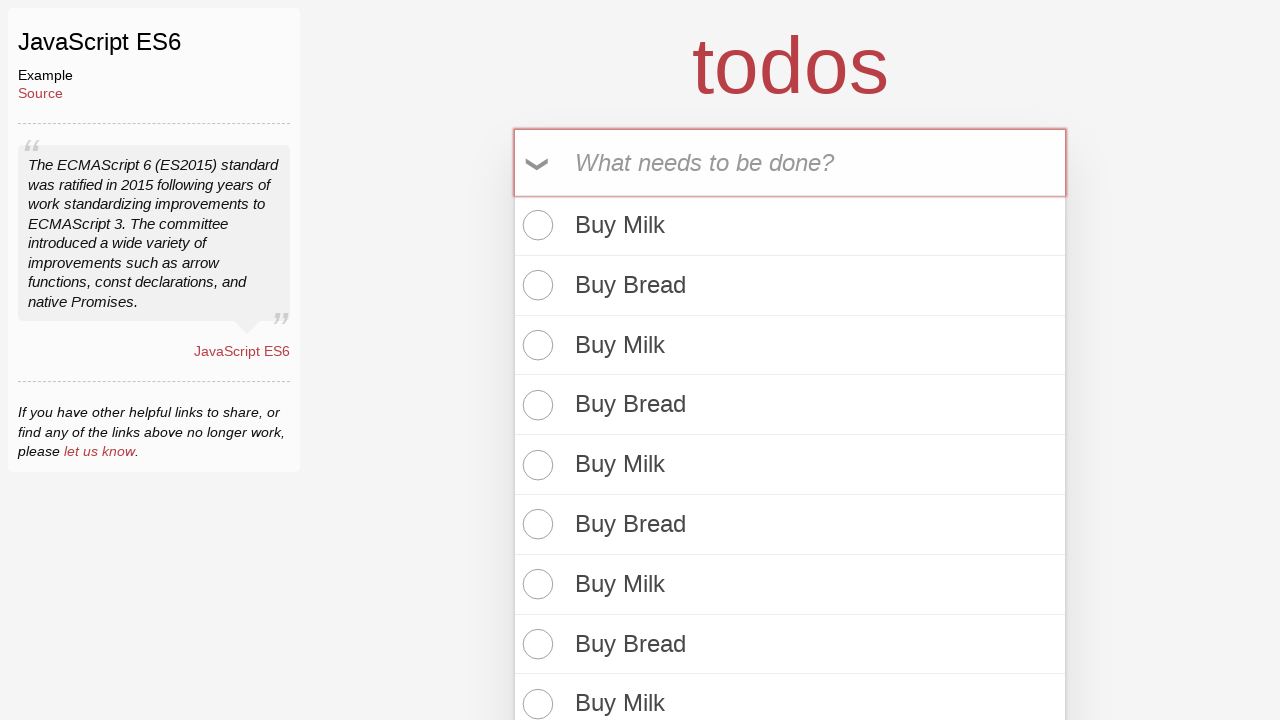

Filled todo input with 'Buy Bread' on internal:attr=[placeholder="What needs to be done?"i]
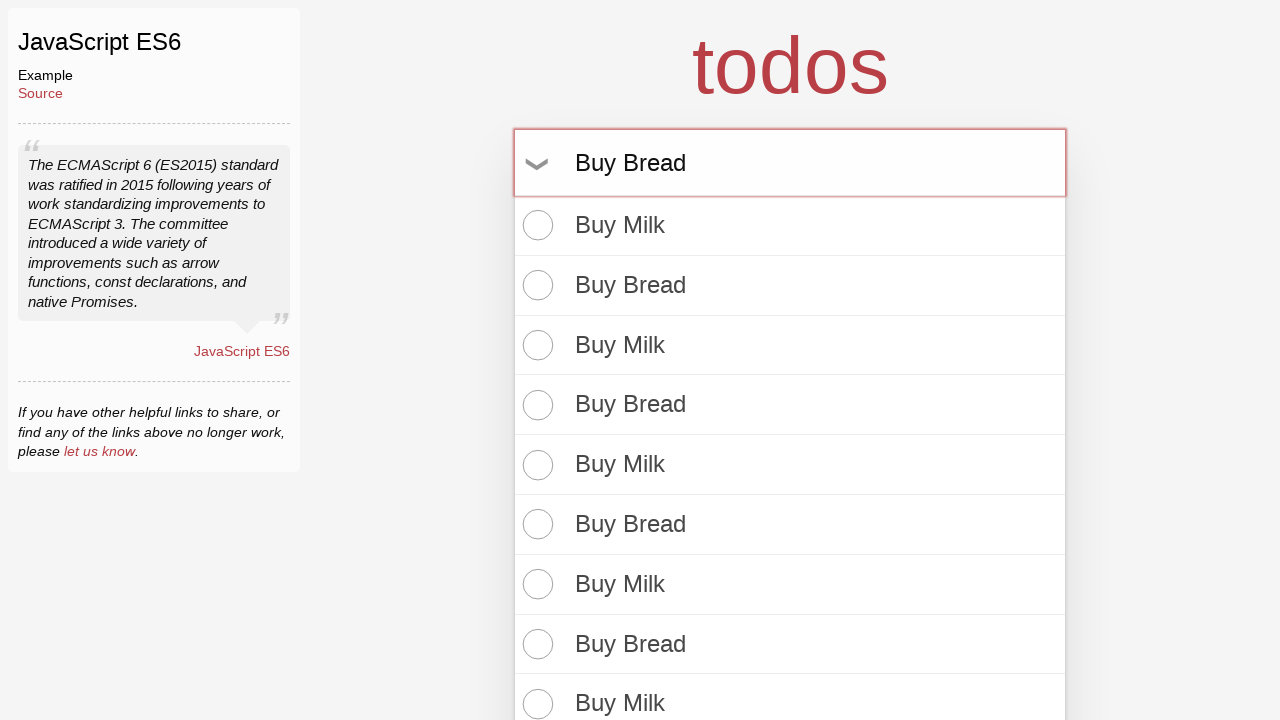

Pressed Enter to add 'Buy Bread' todo on internal:attr=[placeholder="What needs to be done?"i]
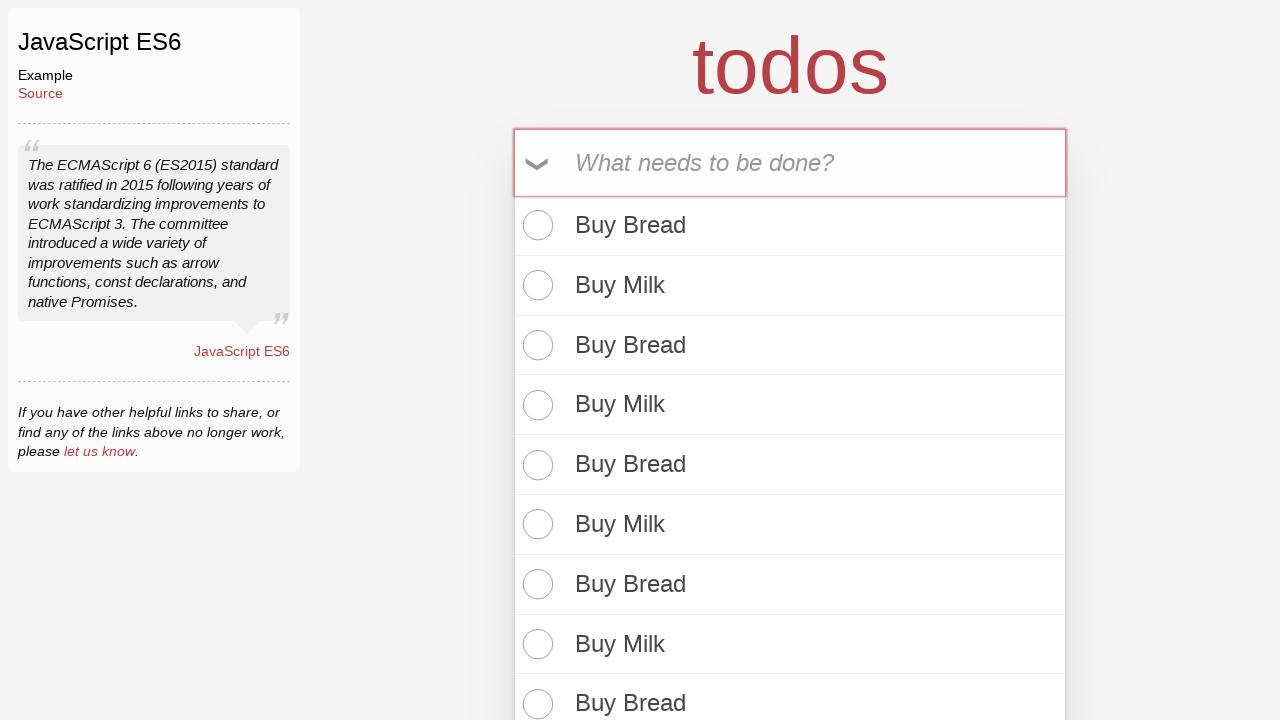

Filled todo input with 'Buy Milk' on internal:attr=[placeholder="What needs to be done?"i]
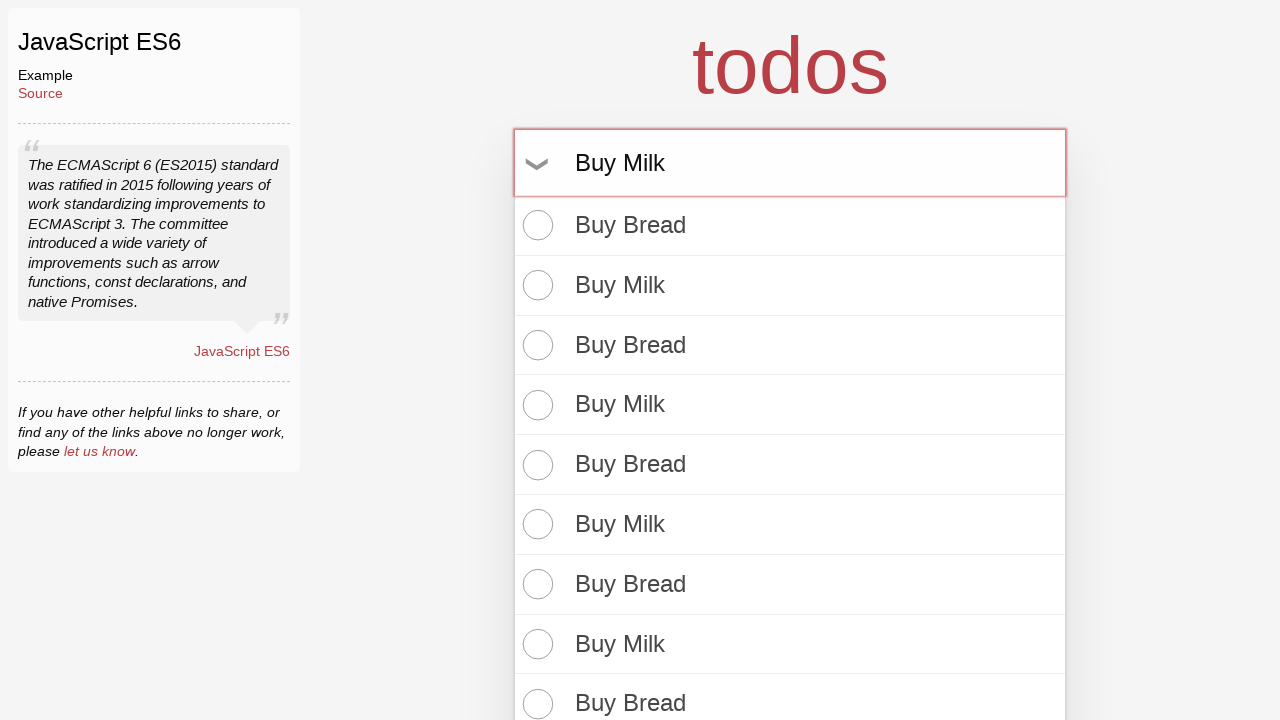

Pressed Enter to add 'Buy Milk' todo on internal:attr=[placeholder="What needs to be done?"i]
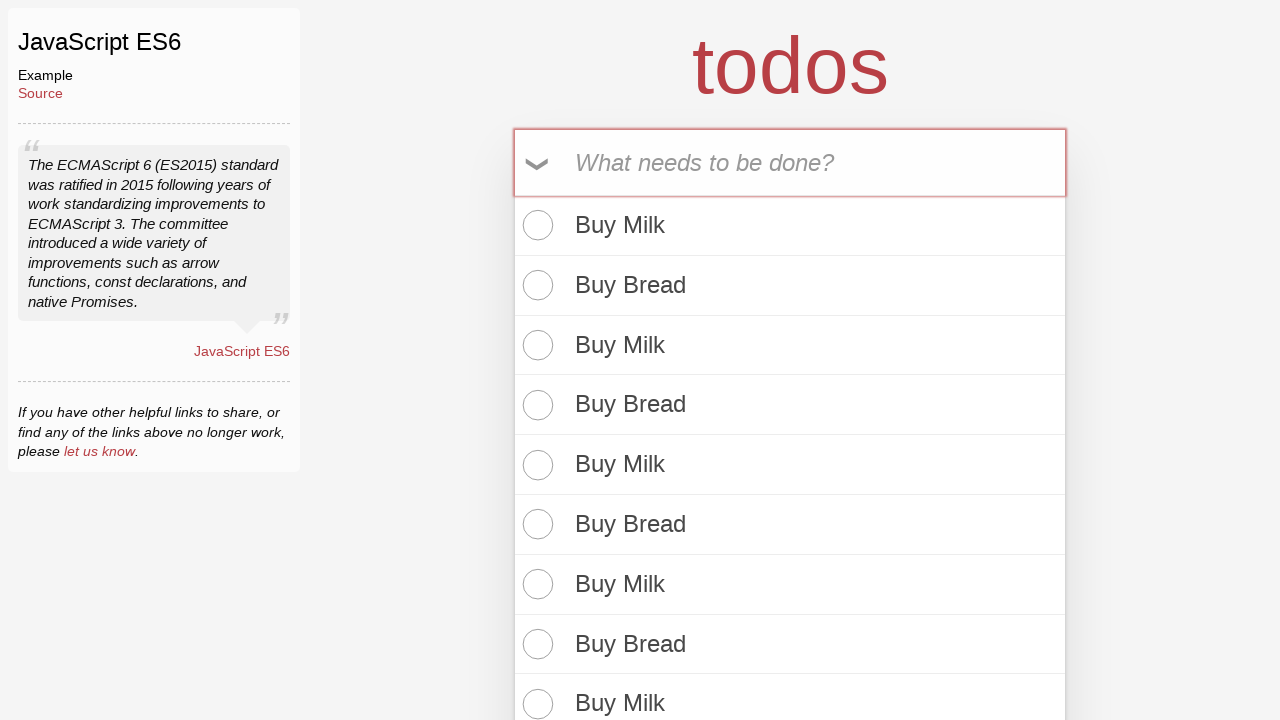

Filled todo input with 'Buy Bread' on internal:attr=[placeholder="What needs to be done?"i]
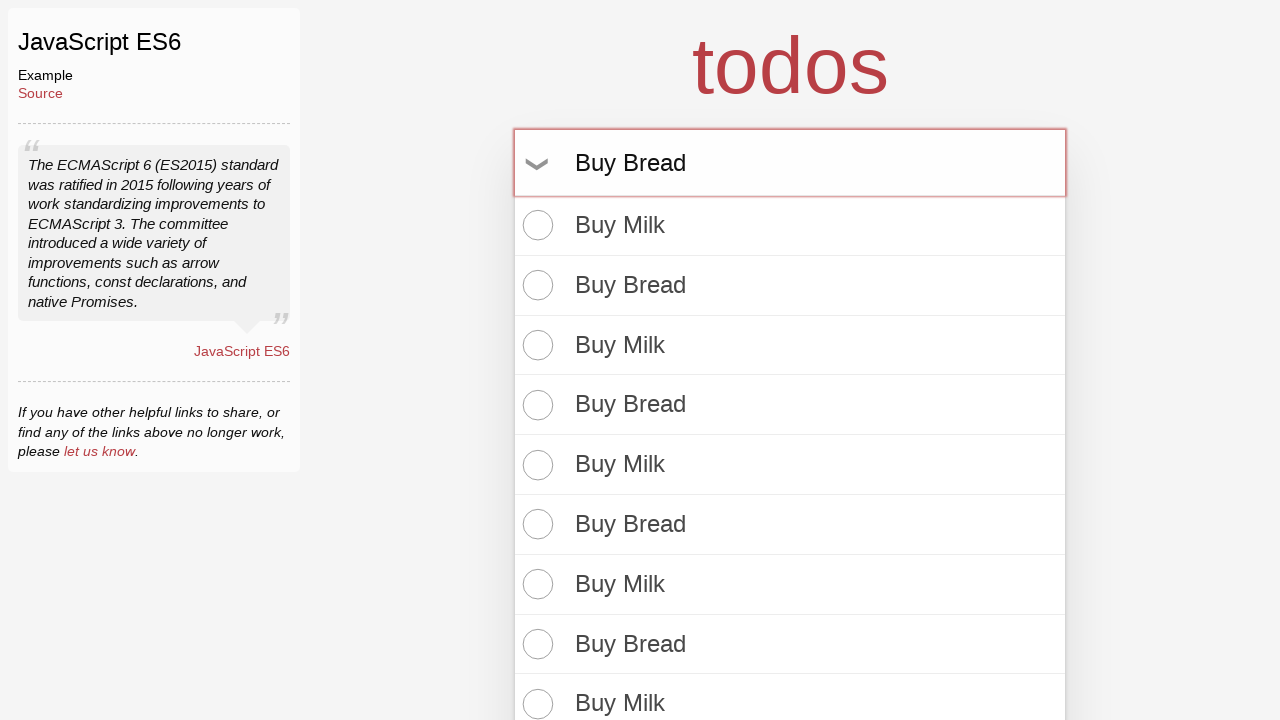

Pressed Enter to add 'Buy Bread' todo on internal:attr=[placeholder="What needs to be done?"i]
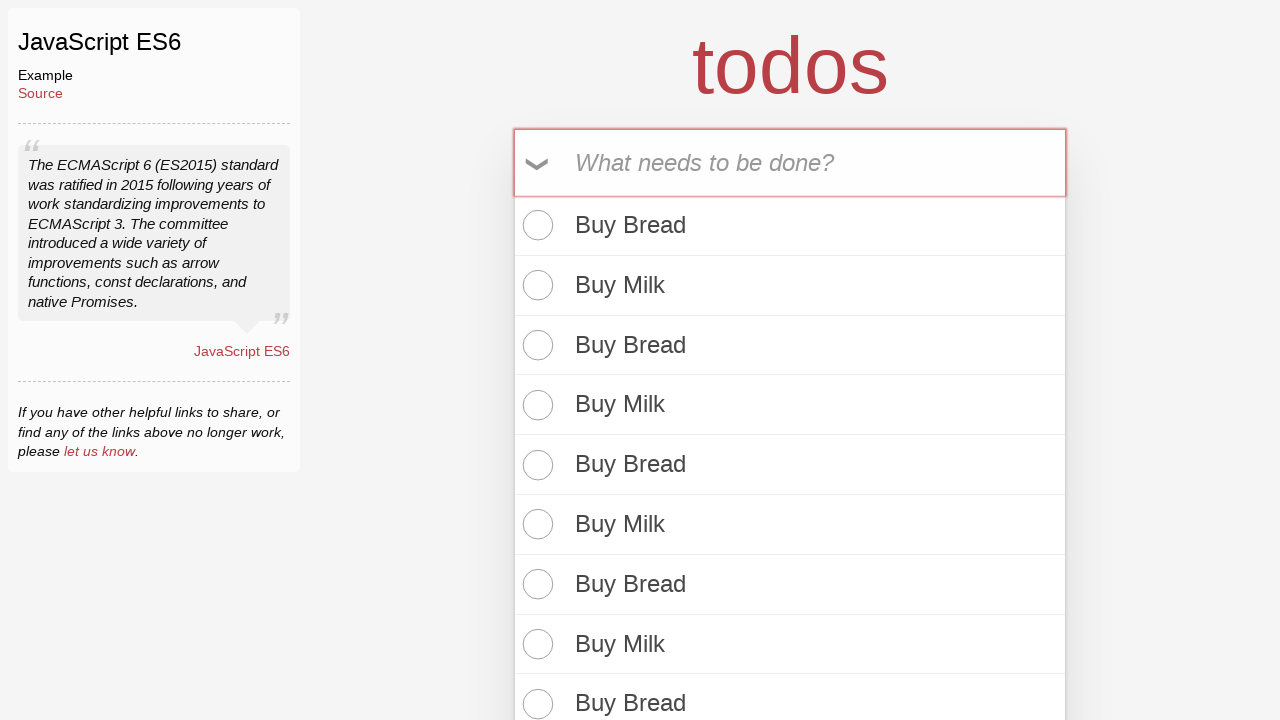

Filled todo input with 'Buy Milk' on internal:attr=[placeholder="What needs to be done?"i]
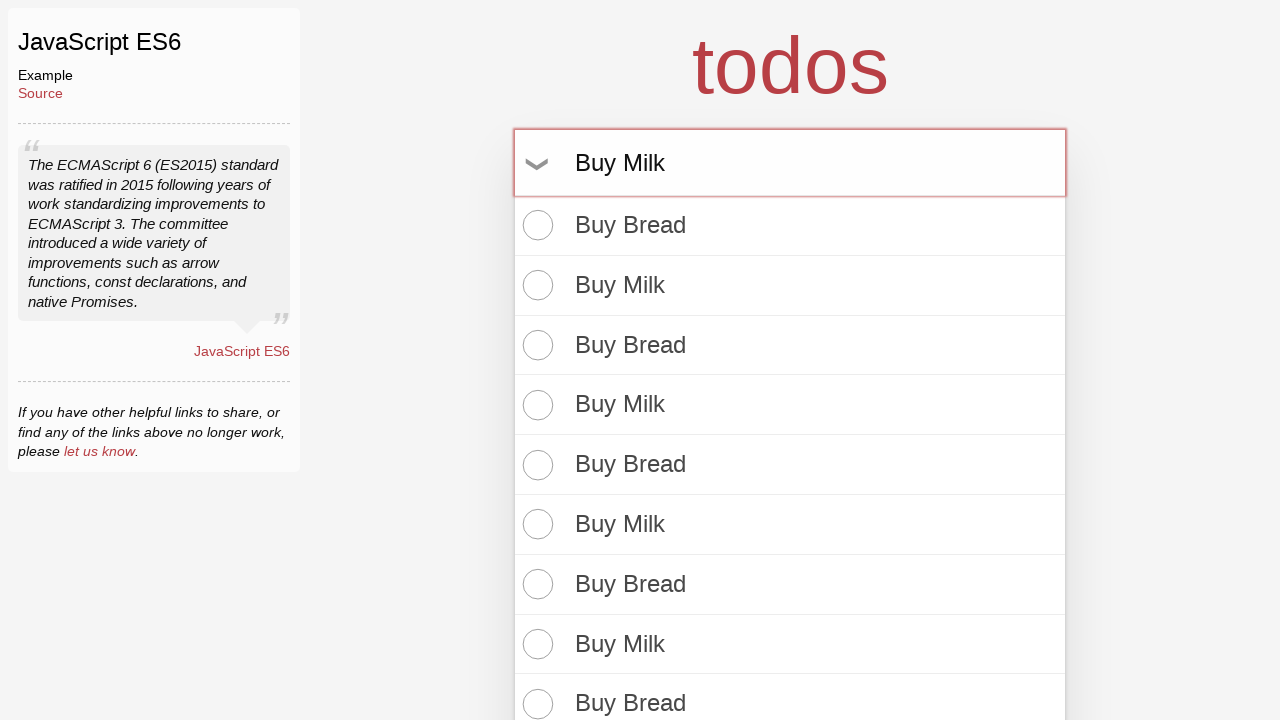

Pressed Enter to add 'Buy Milk' todo on internal:attr=[placeholder="What needs to be done?"i]
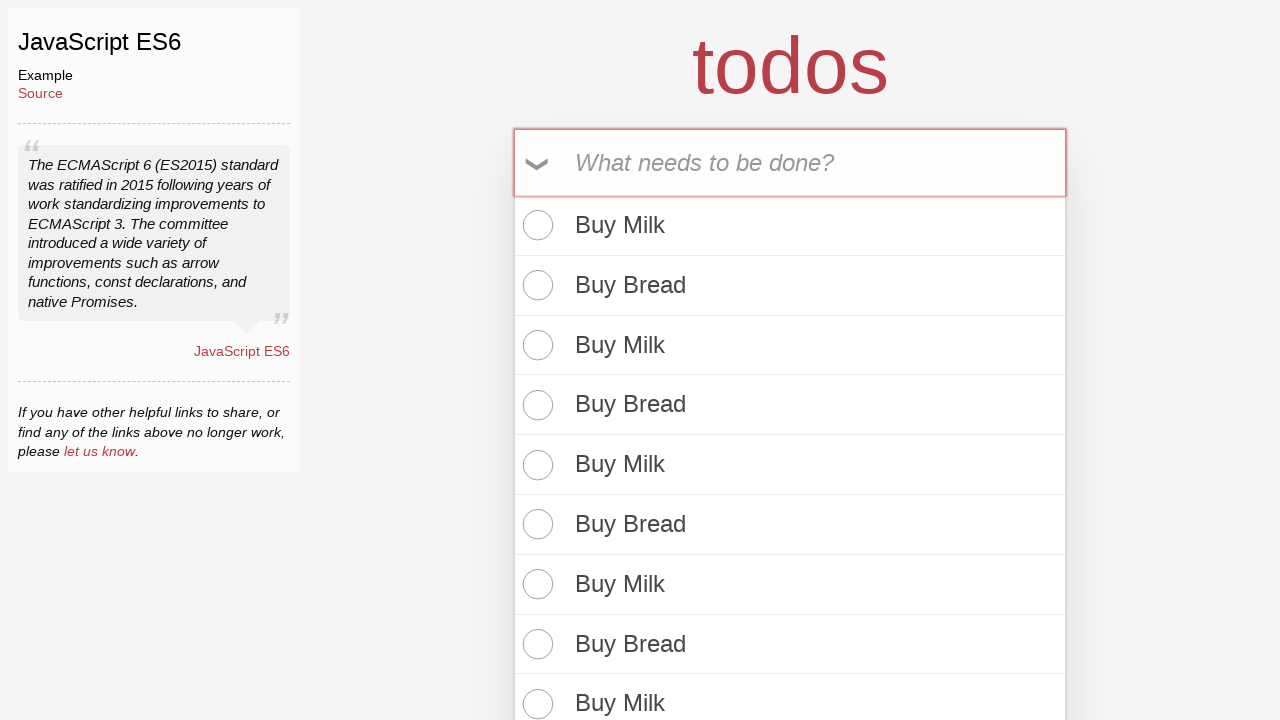

Filled todo input with 'Buy Bread' on internal:attr=[placeholder="What needs to be done?"i]
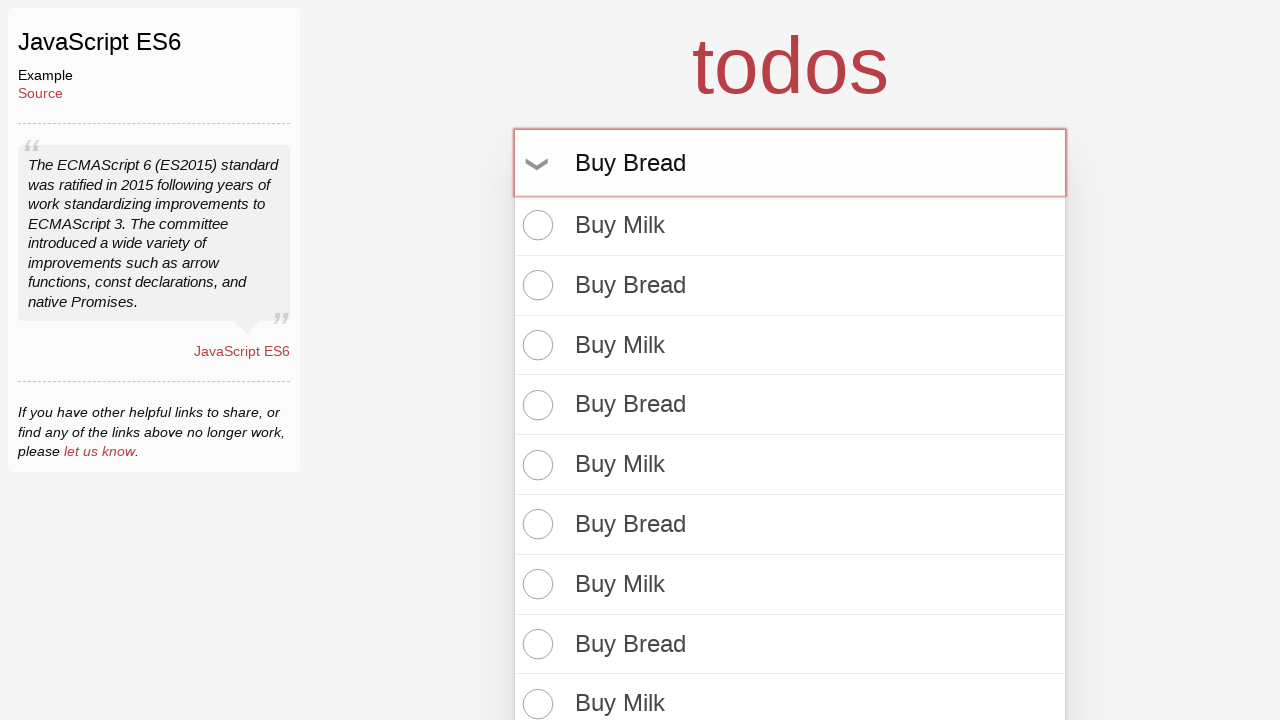

Pressed Enter to add 'Buy Bread' todo on internal:attr=[placeholder="What needs to be done?"i]
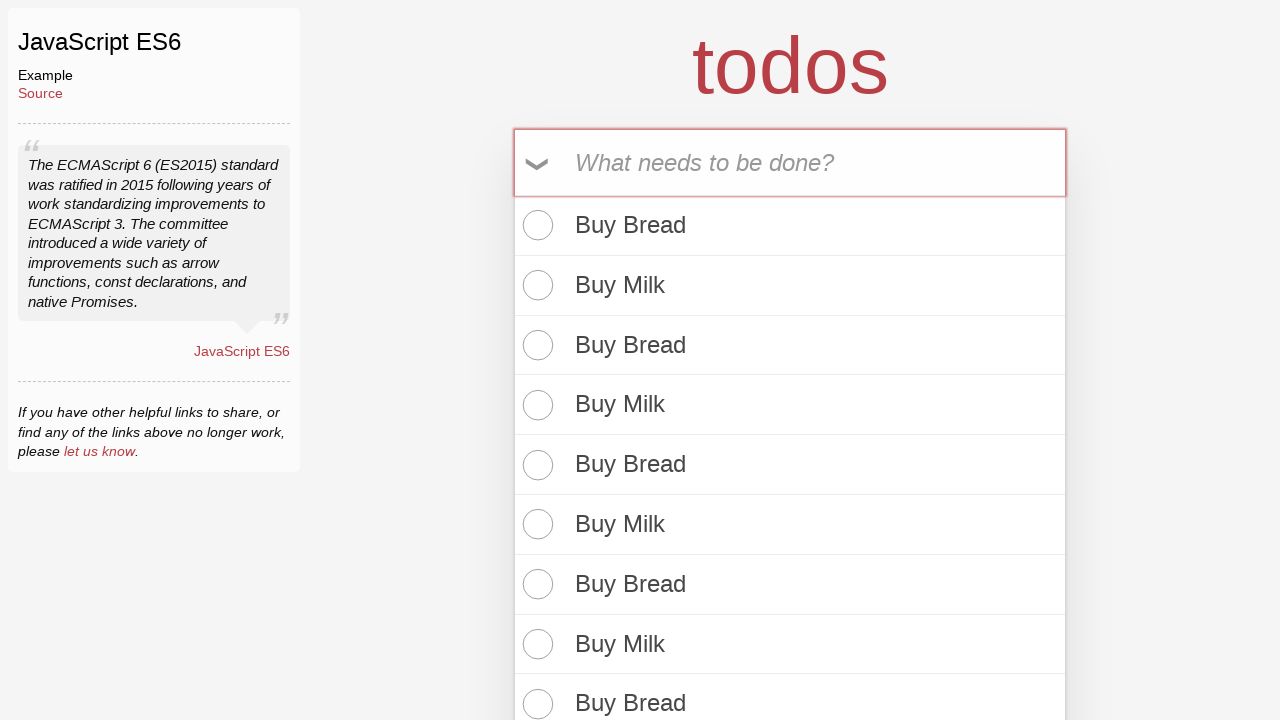

Filled todo input with 'Buy Milk' on internal:attr=[placeholder="What needs to be done?"i]
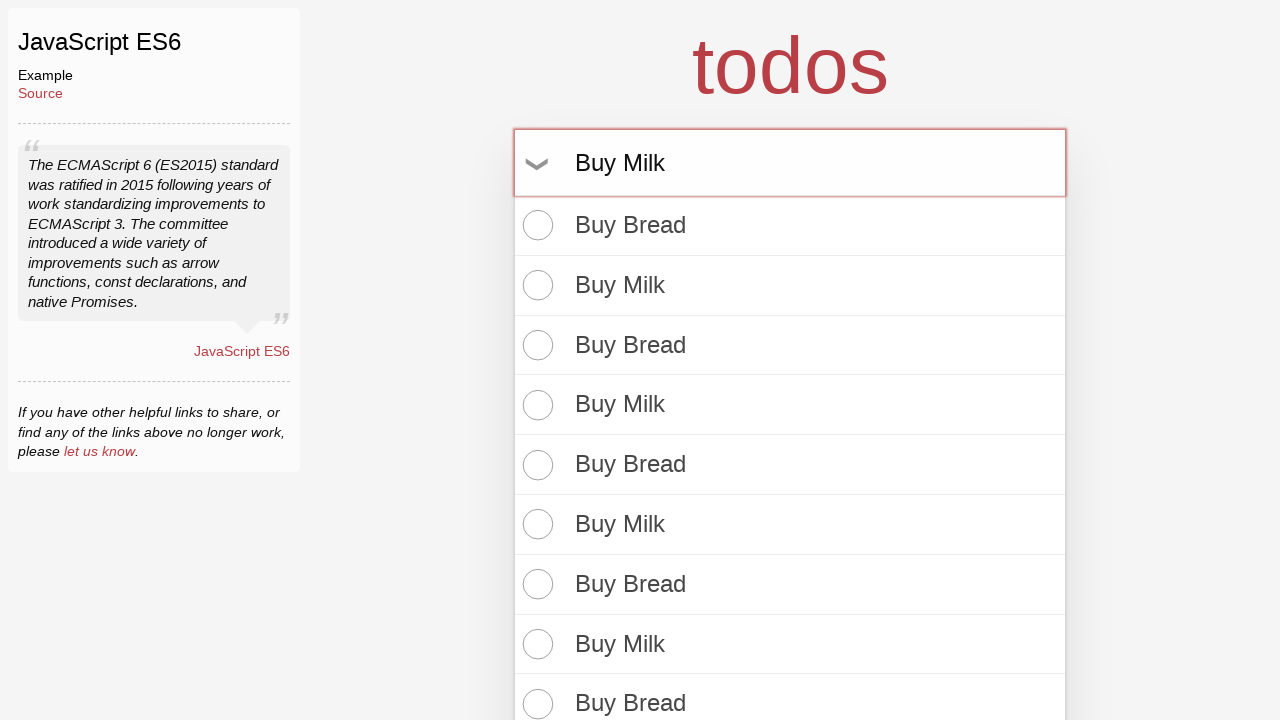

Pressed Enter to add 'Buy Milk' todo on internal:attr=[placeholder="What needs to be done?"i]
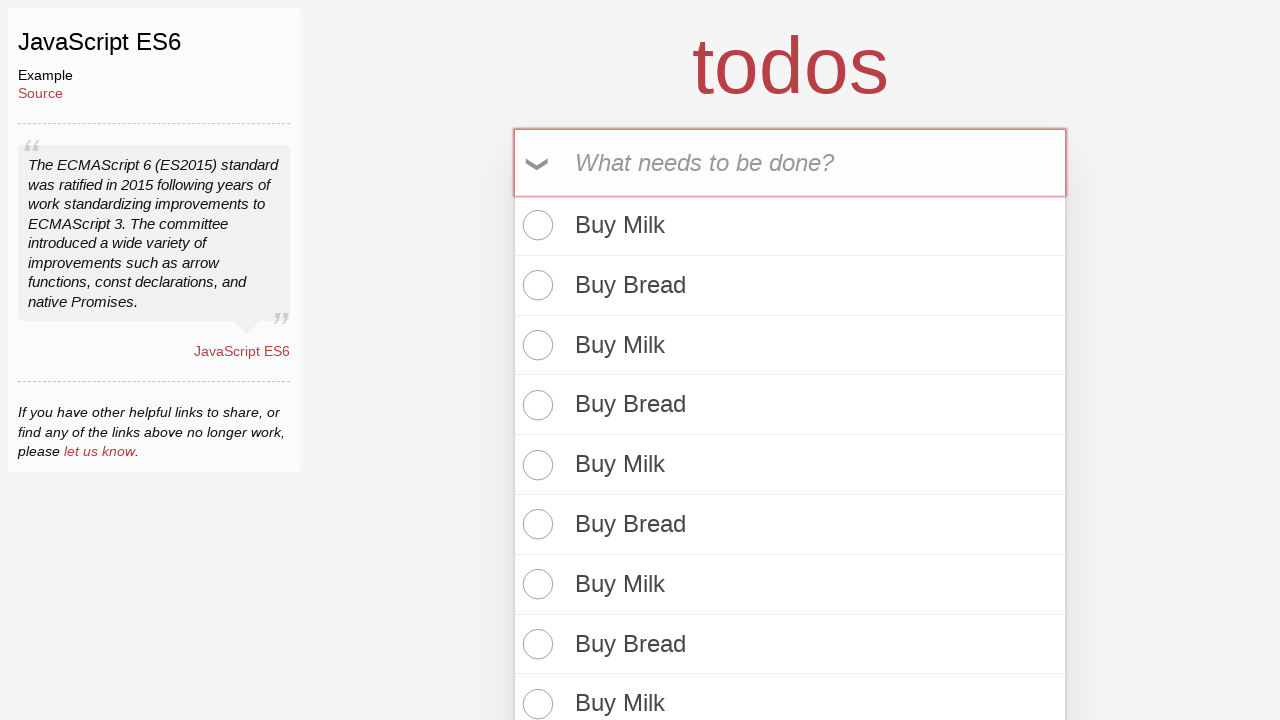

Filled todo input with 'Buy Bread' on internal:attr=[placeholder="What needs to be done?"i]
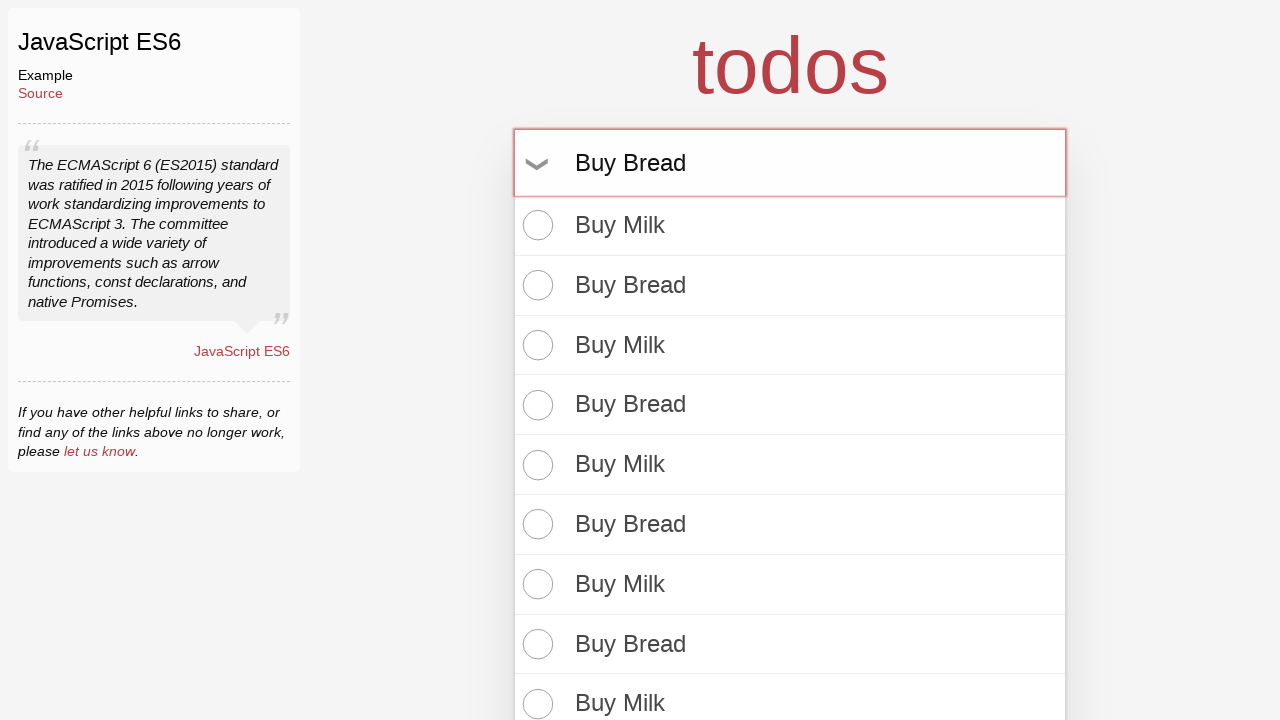

Pressed Enter to add 'Buy Bread' todo on internal:attr=[placeholder="What needs to be done?"i]
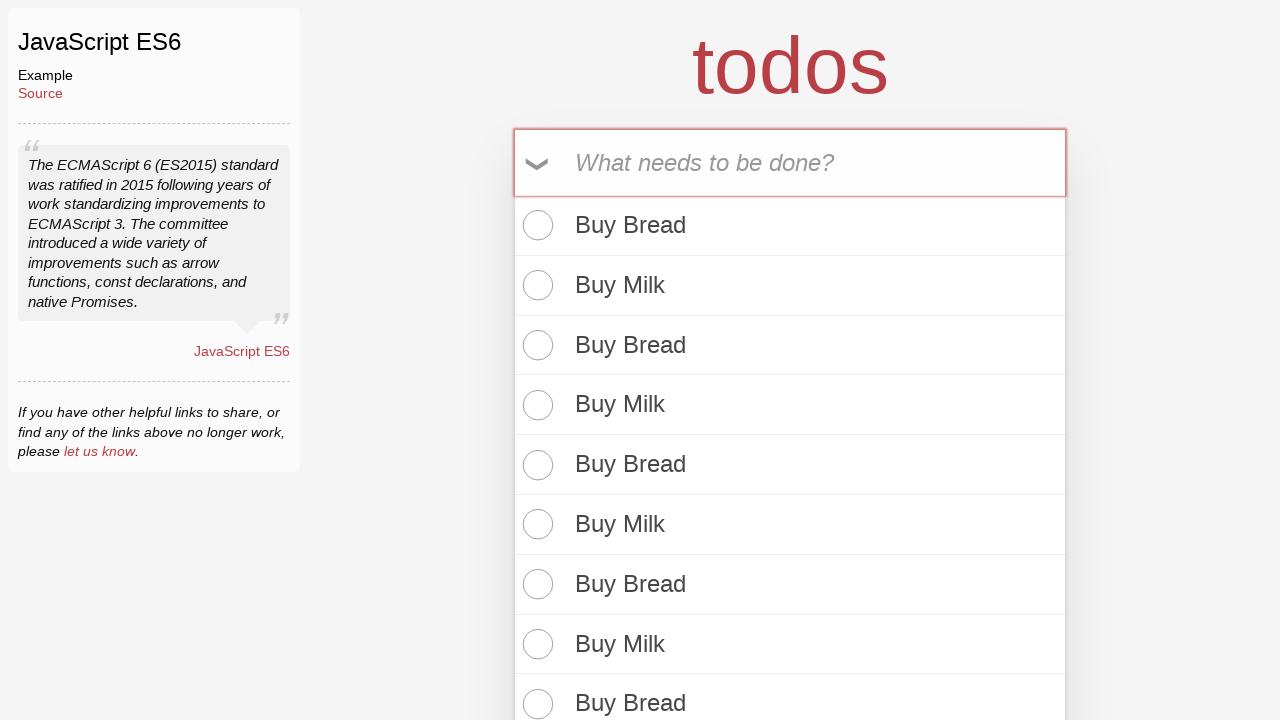

Filled todo input with 'Buy Milk' on internal:attr=[placeholder="What needs to be done?"i]
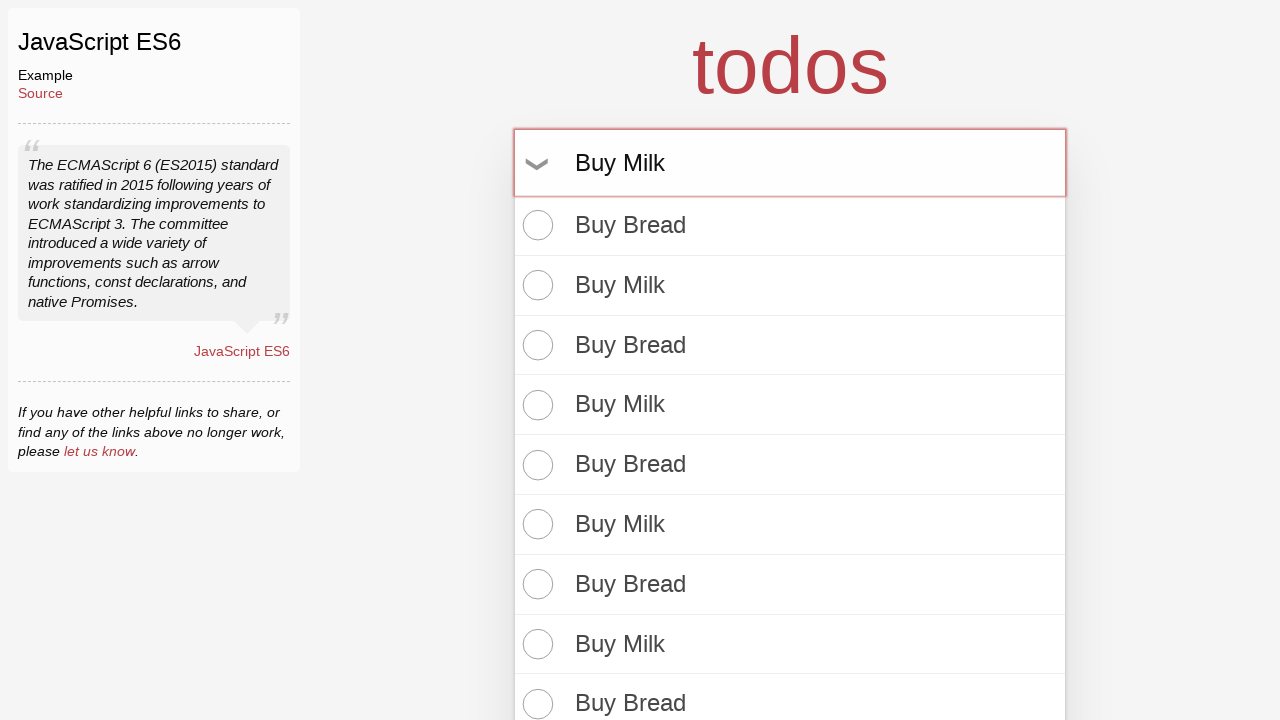

Pressed Enter to add 'Buy Milk' todo on internal:attr=[placeholder="What needs to be done?"i]
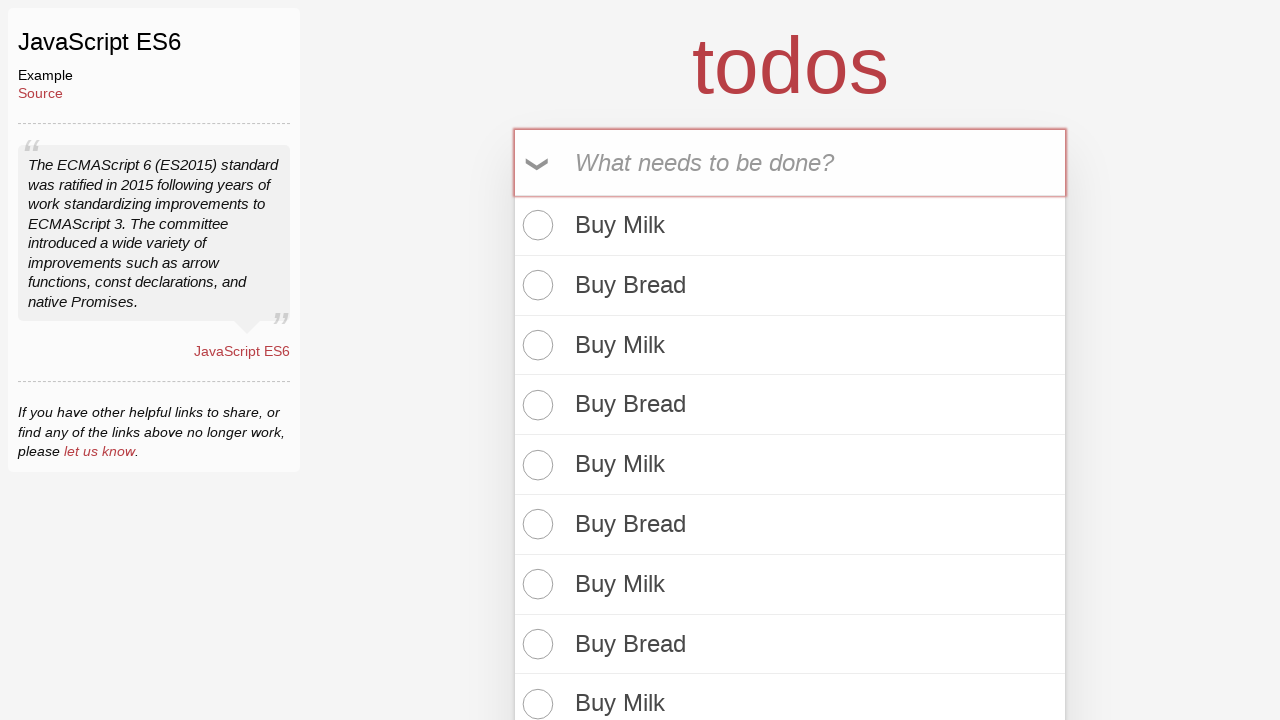

Filled todo input with 'Buy Bread' on internal:attr=[placeholder="What needs to be done?"i]
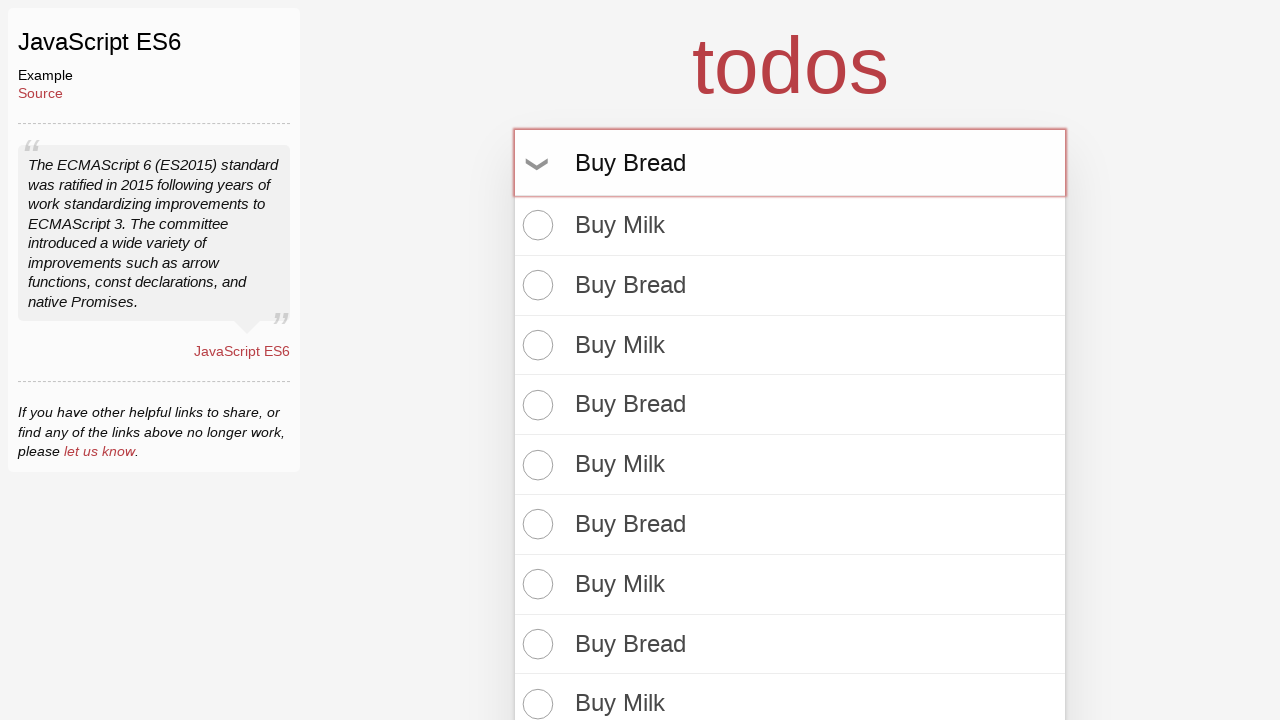

Pressed Enter to add 'Buy Bread' todo on internal:attr=[placeholder="What needs to be done?"i]
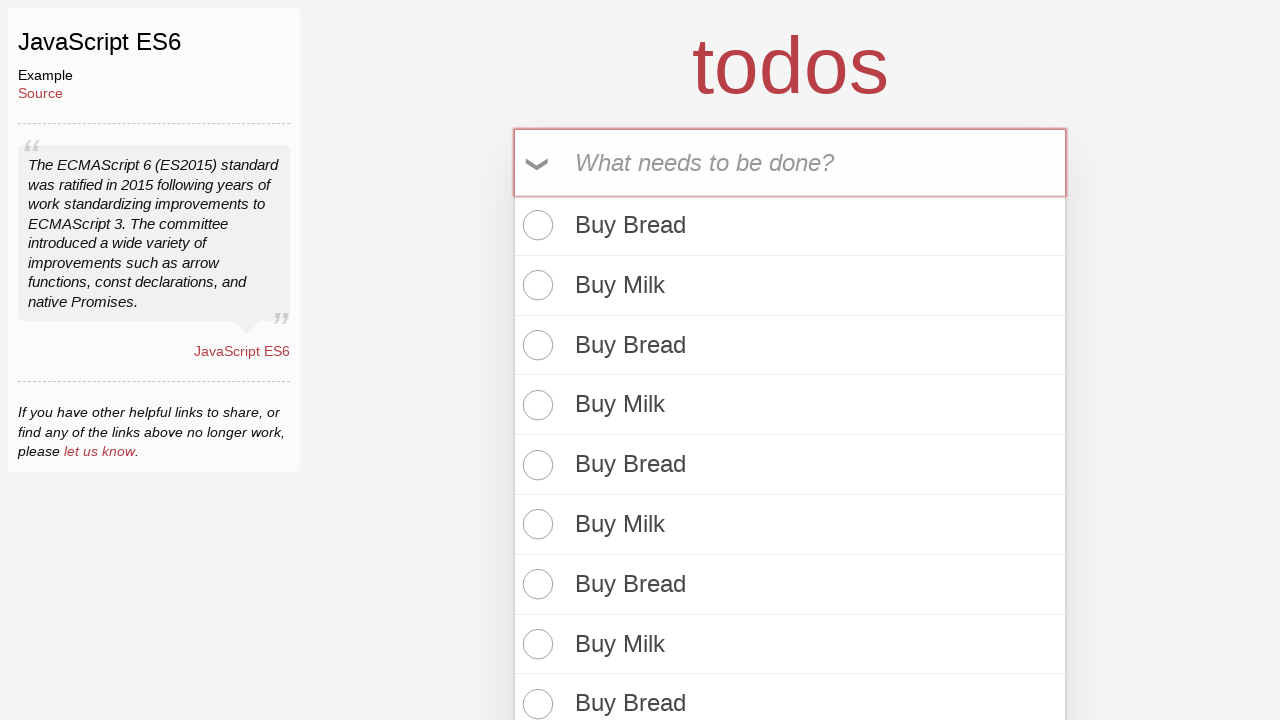

Filled todo input with 'Buy Milk' on internal:attr=[placeholder="What needs to be done?"i]
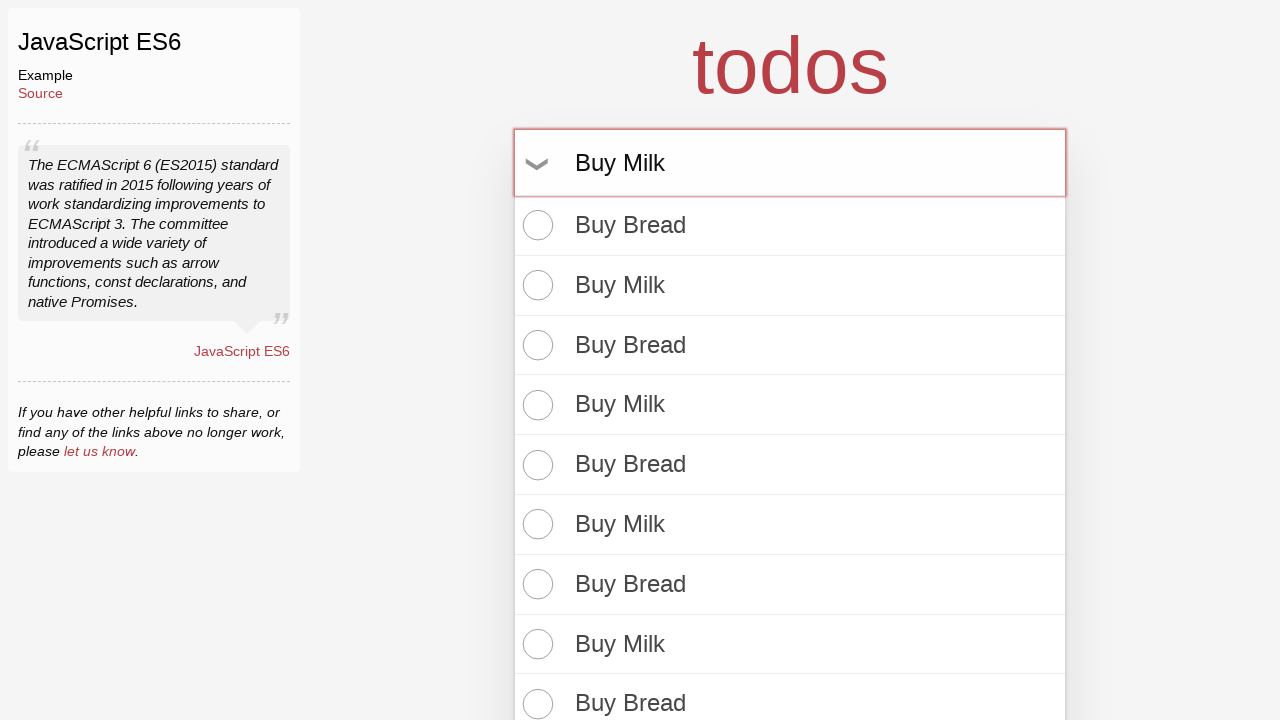

Pressed Enter to add 'Buy Milk' todo on internal:attr=[placeholder="What needs to be done?"i]
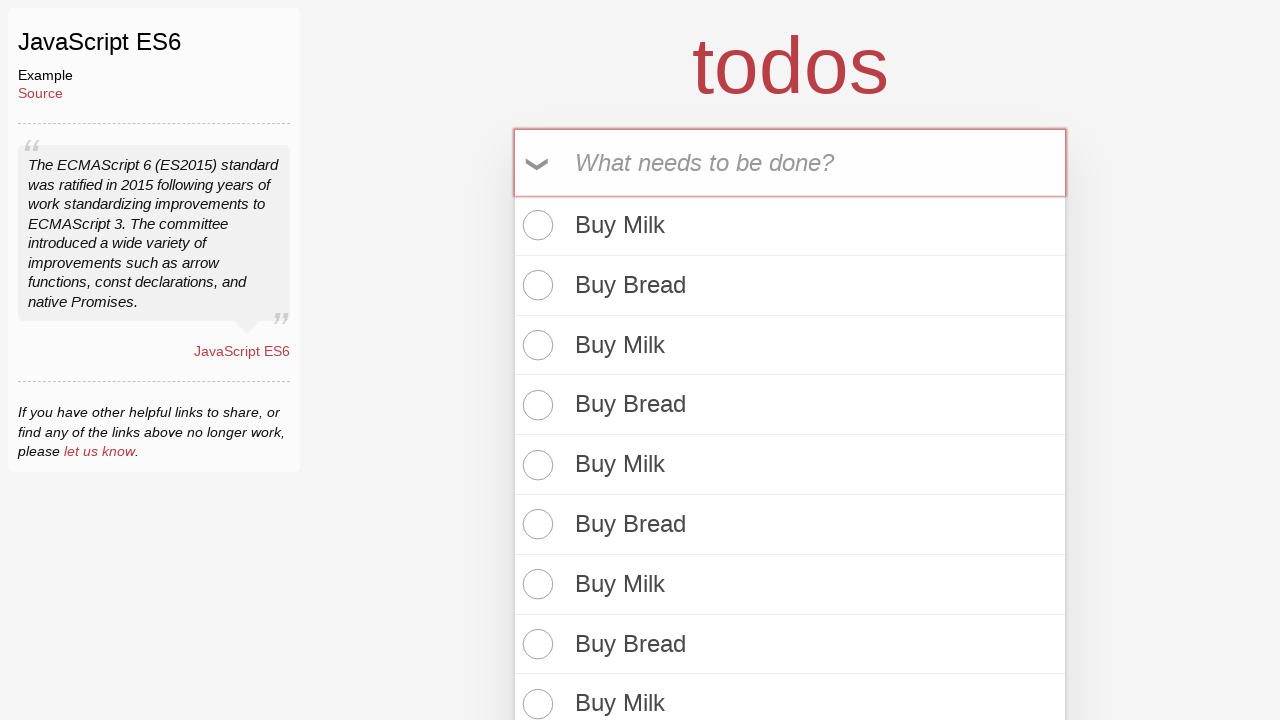

Filled todo input with 'Buy Bread' on internal:attr=[placeholder="What needs to be done?"i]
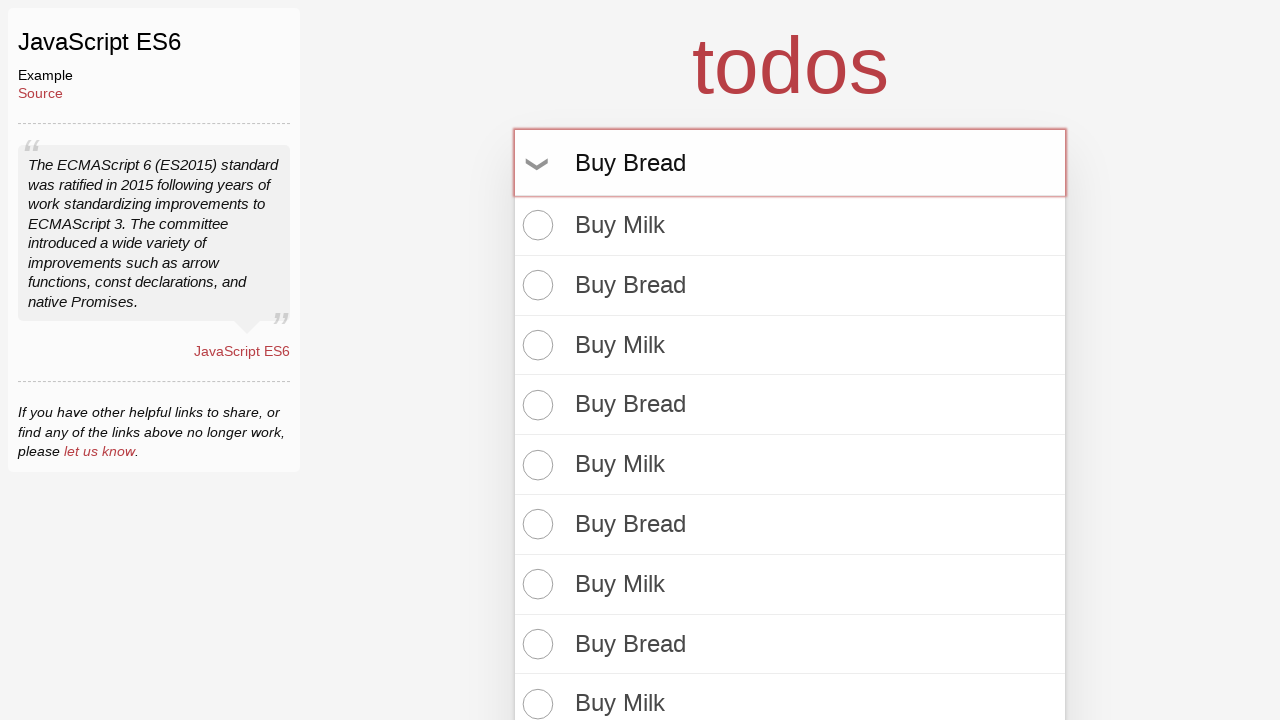

Pressed Enter to add 'Buy Bread' todo on internal:attr=[placeholder="What needs to be done?"i]
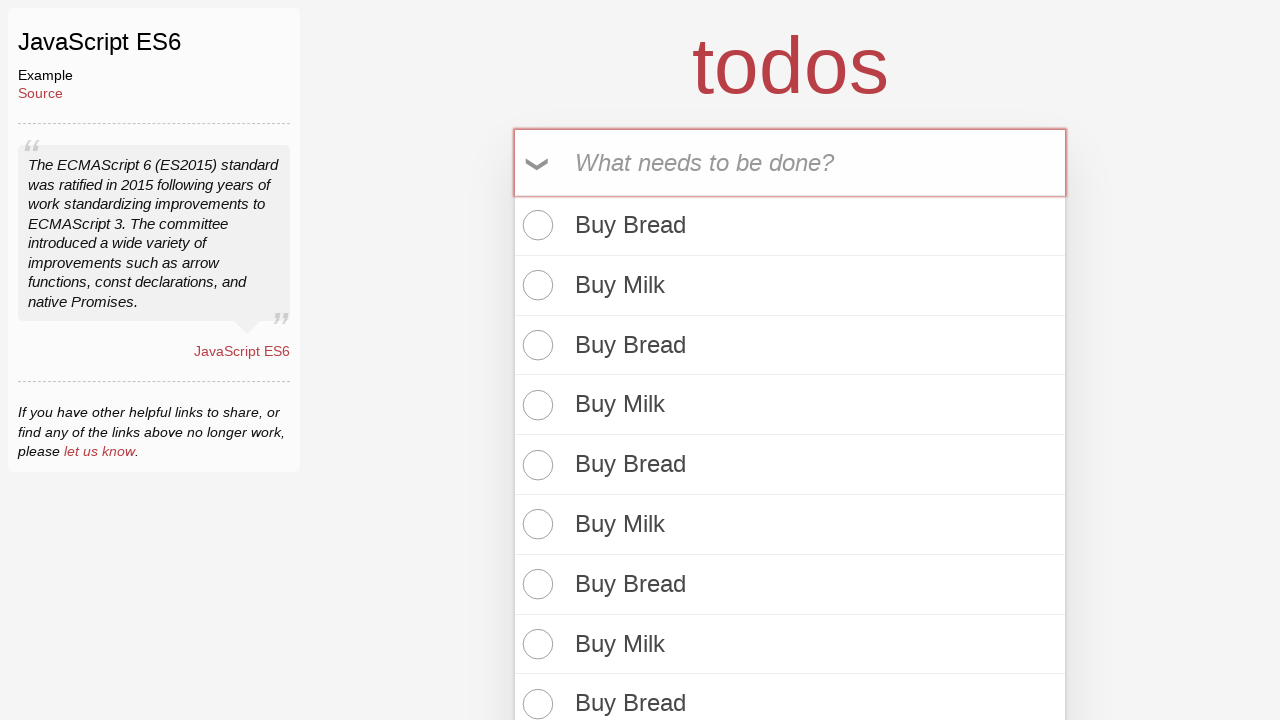

Filled todo input with 'Buy Milk' on internal:attr=[placeholder="What needs to be done?"i]
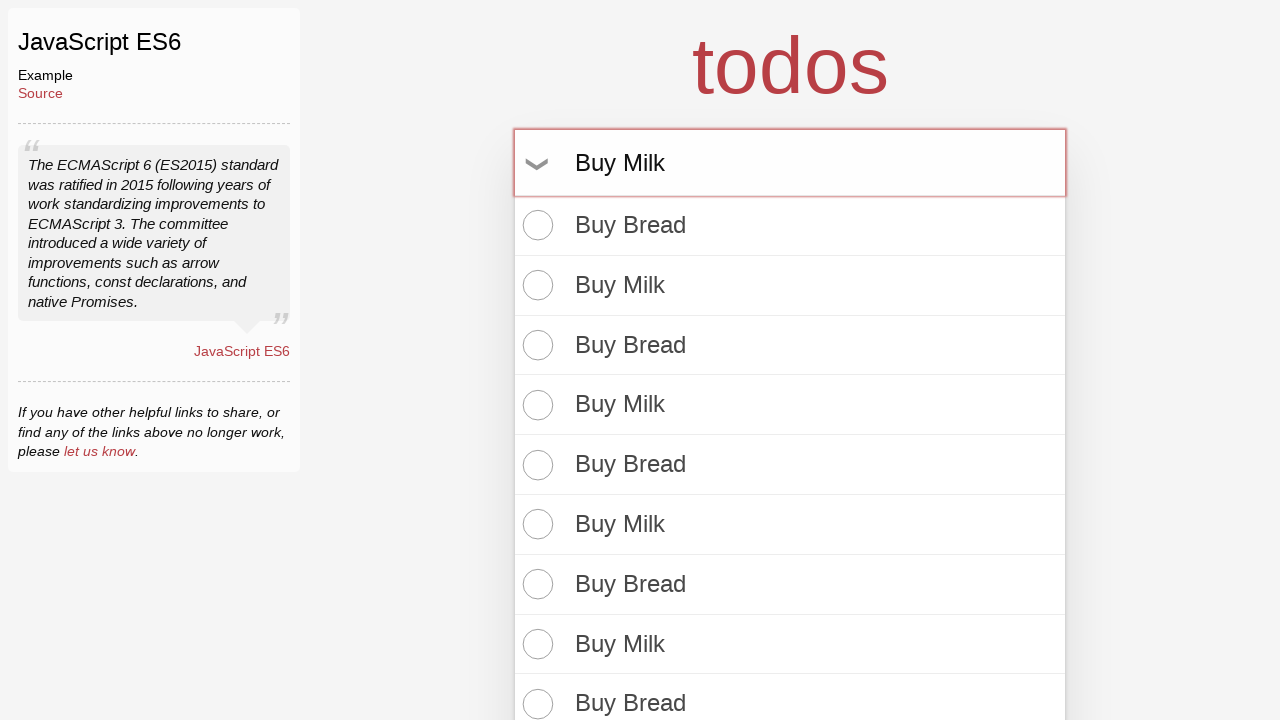

Pressed Enter to add 'Buy Milk' todo on internal:attr=[placeholder="What needs to be done?"i]
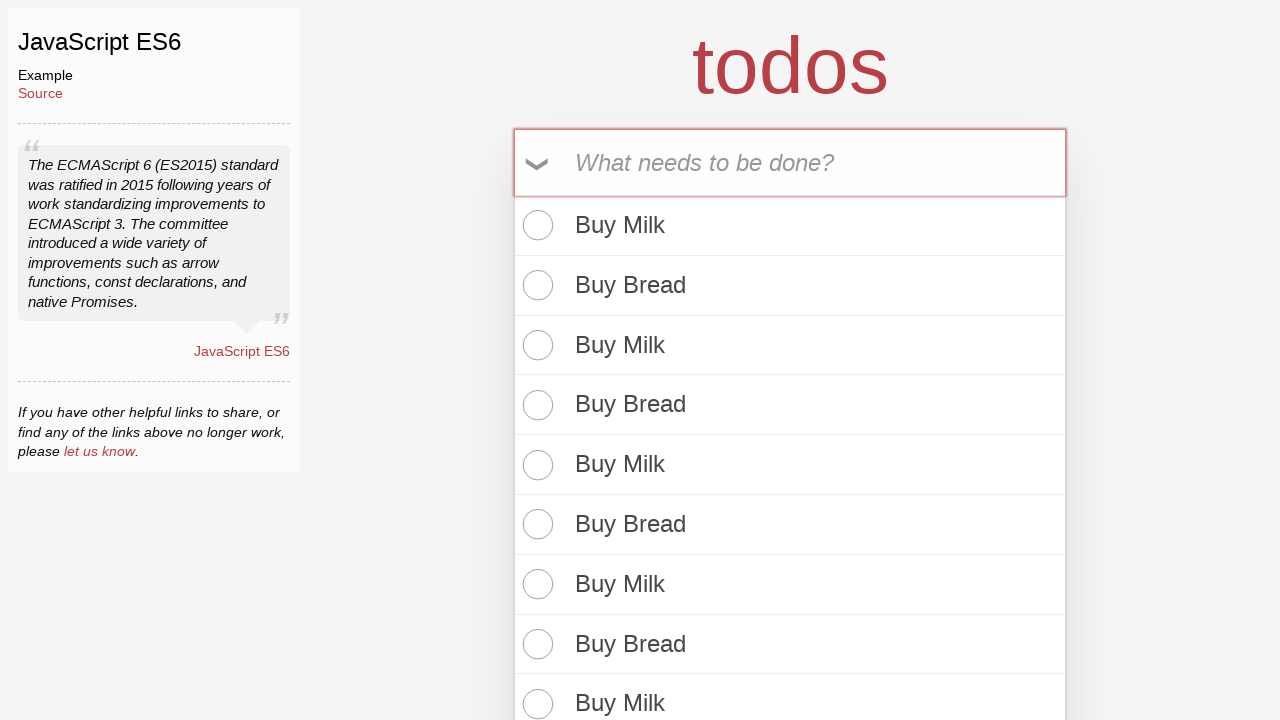

Filled todo input with 'Buy Bread' on internal:attr=[placeholder="What needs to be done?"i]
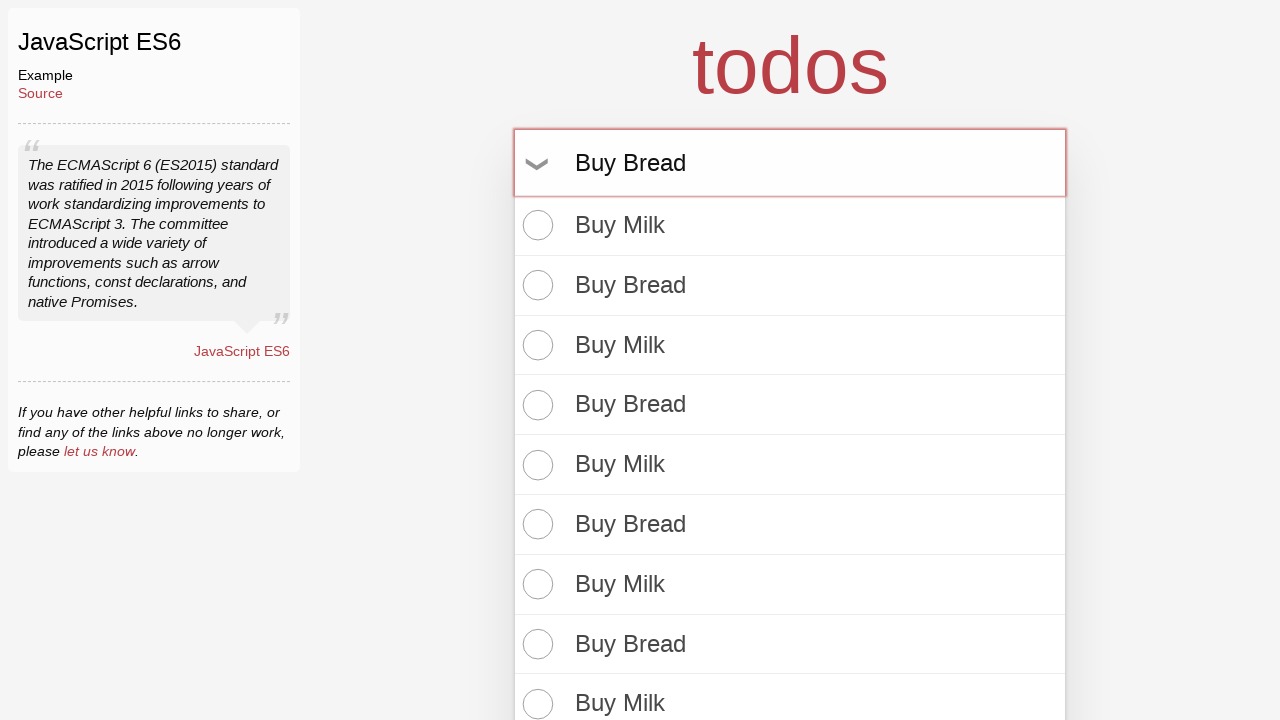

Pressed Enter to add 'Buy Bread' todo on internal:attr=[placeholder="What needs to be done?"i]
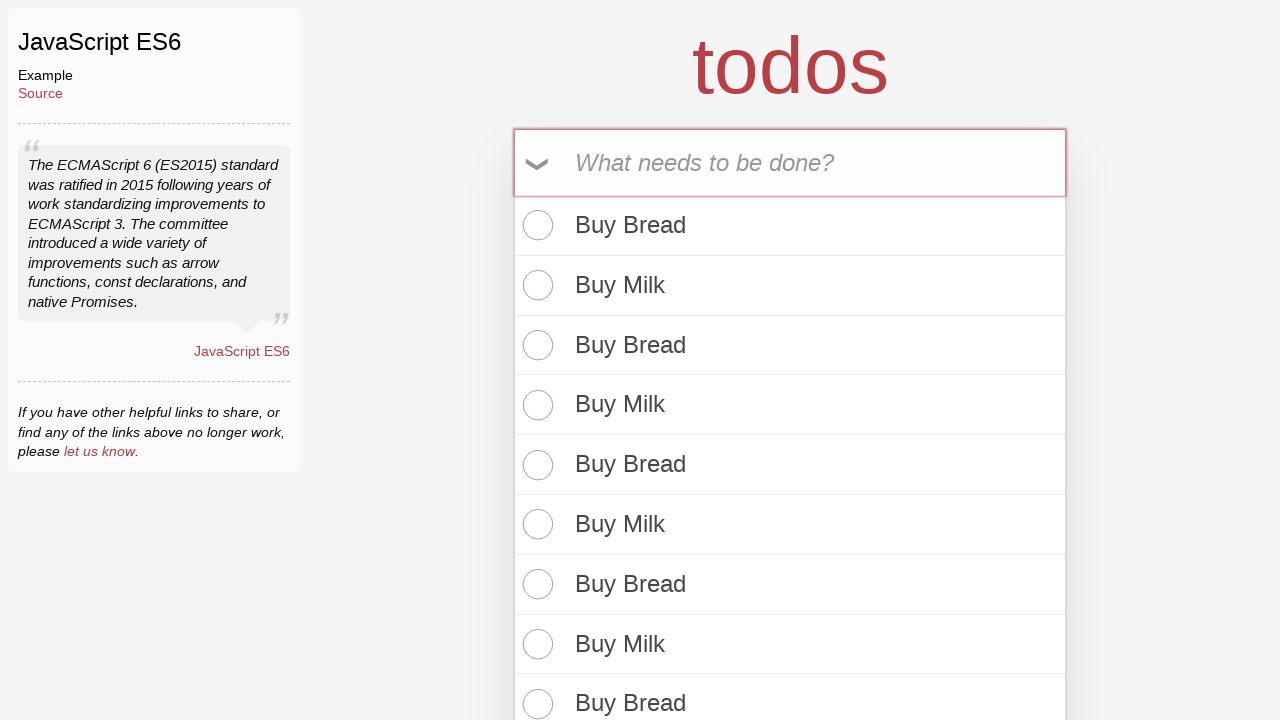

Filled todo input with 'Buy Milk' on internal:attr=[placeholder="What needs to be done?"i]
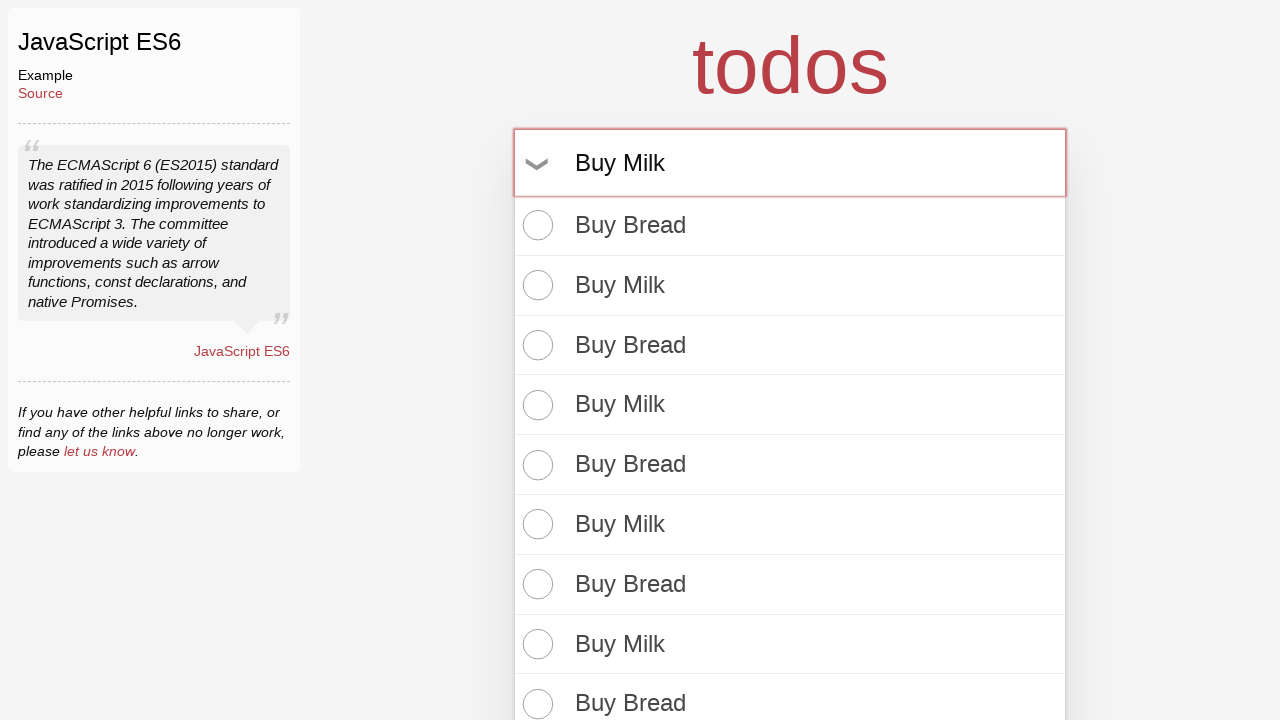

Pressed Enter to add 'Buy Milk' todo on internal:attr=[placeholder="What needs to be done?"i]
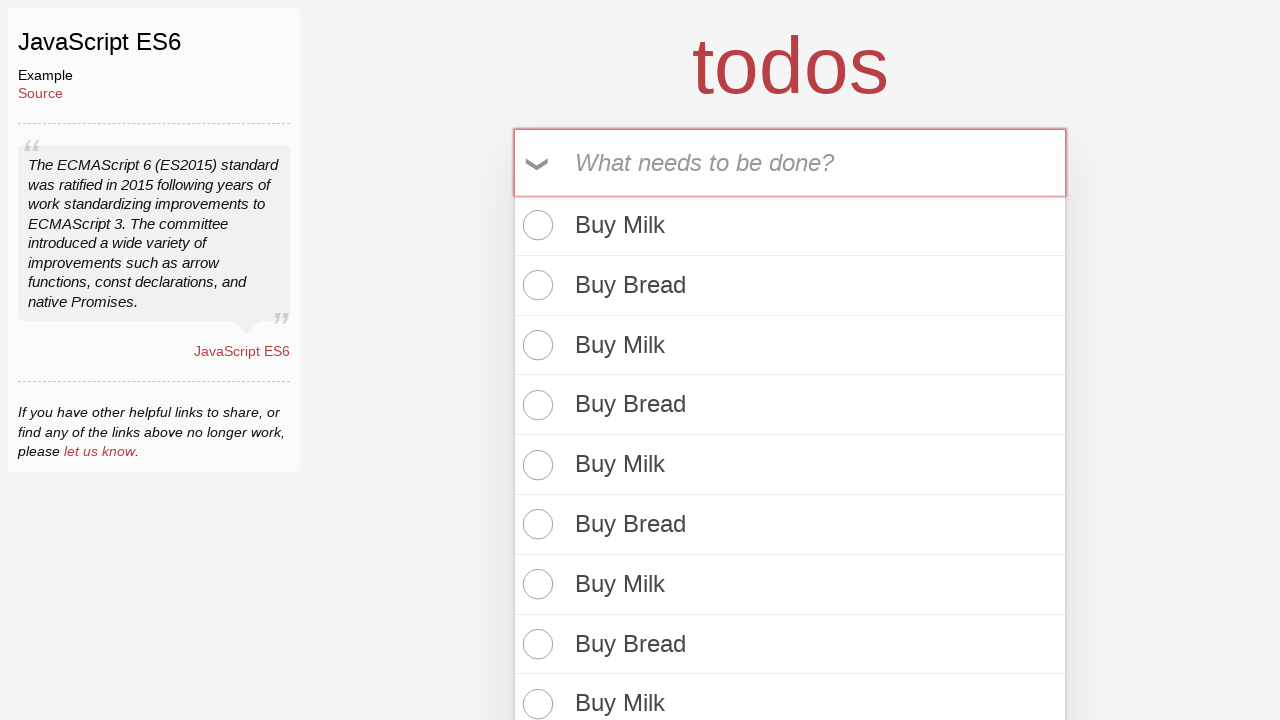

Filled todo input with 'Buy Bread' on internal:attr=[placeholder="What needs to be done?"i]
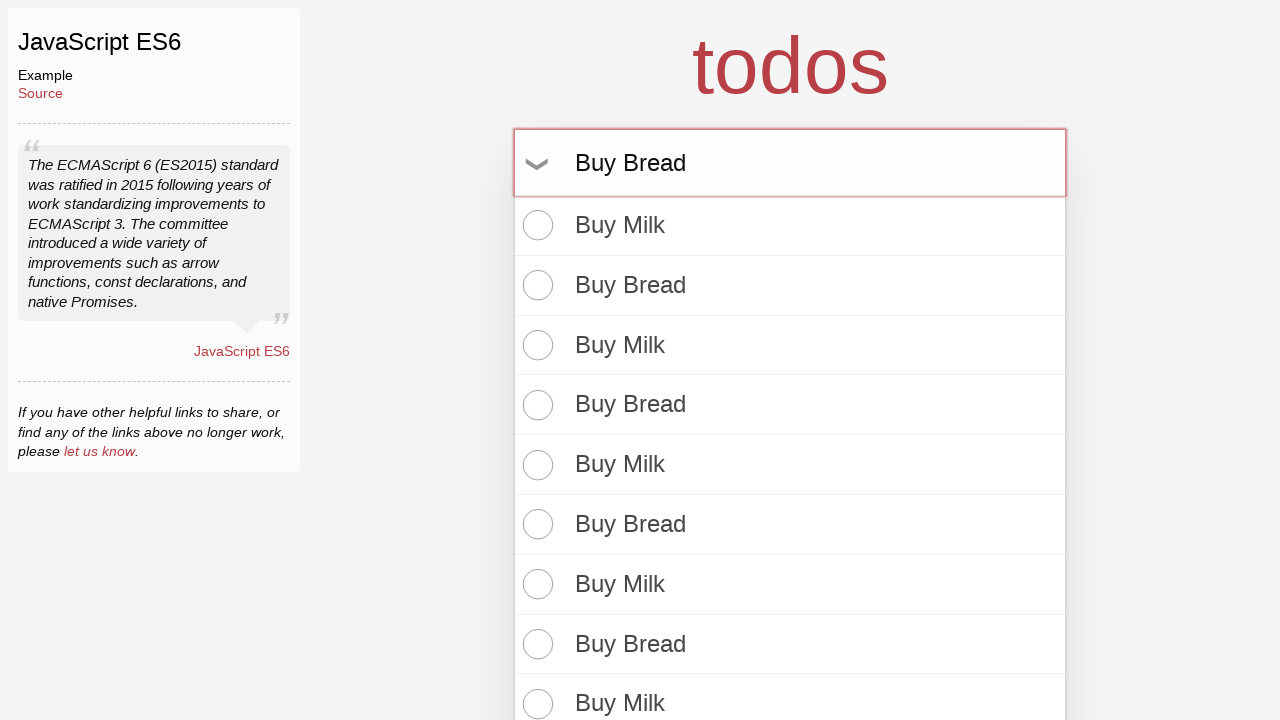

Pressed Enter to add 'Buy Bread' todo on internal:attr=[placeholder="What needs to be done?"i]
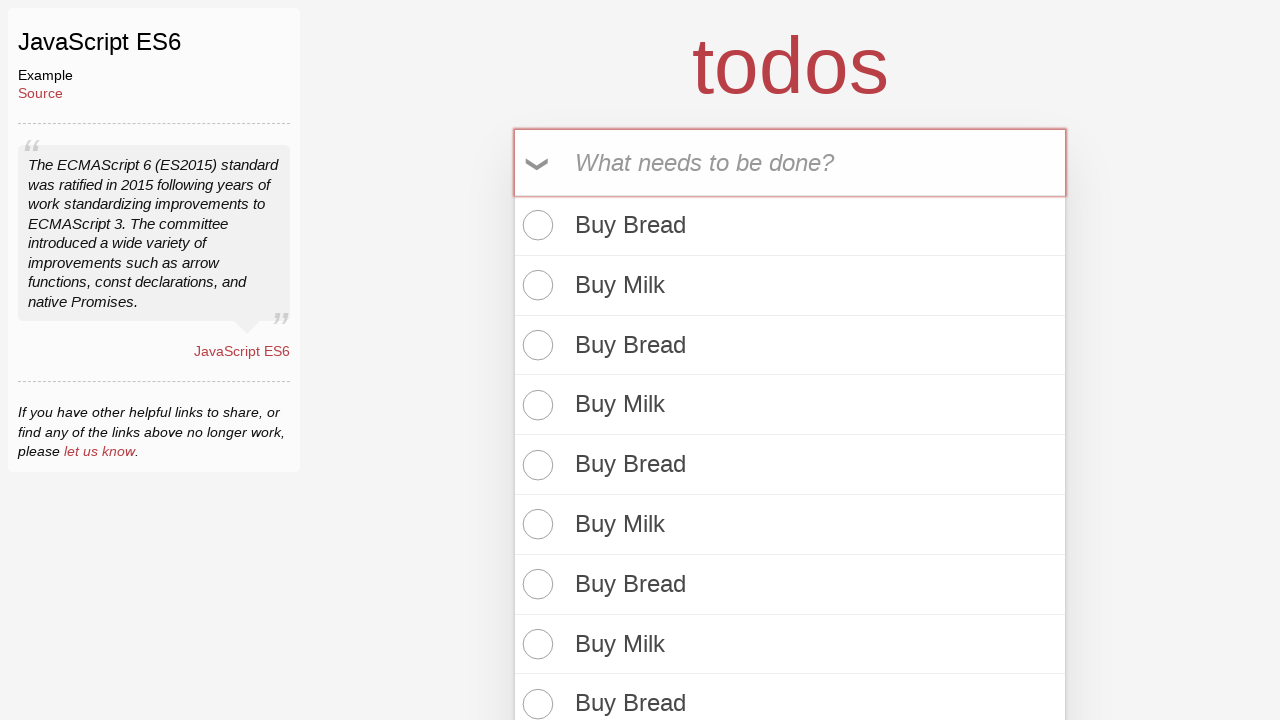

Filled todo input with 'Buy Milk' on internal:attr=[placeholder="What needs to be done?"i]
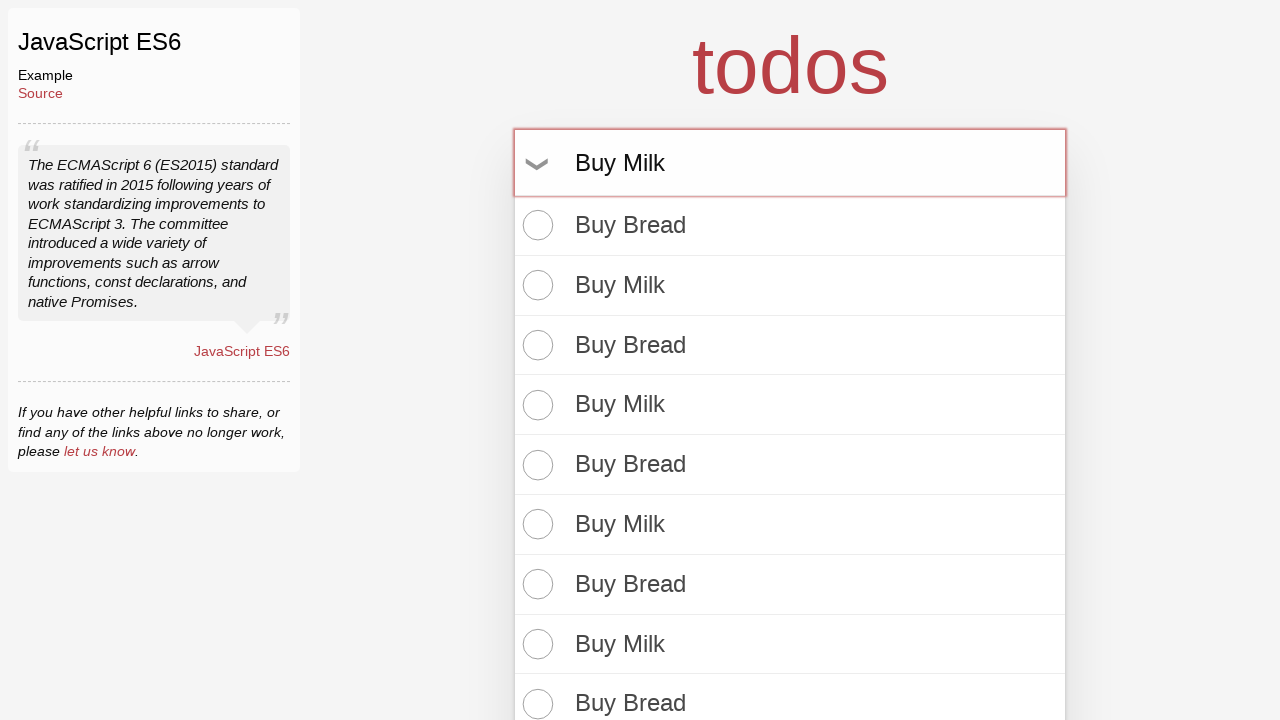

Pressed Enter to add 'Buy Milk' todo on internal:attr=[placeholder="What needs to be done?"i]
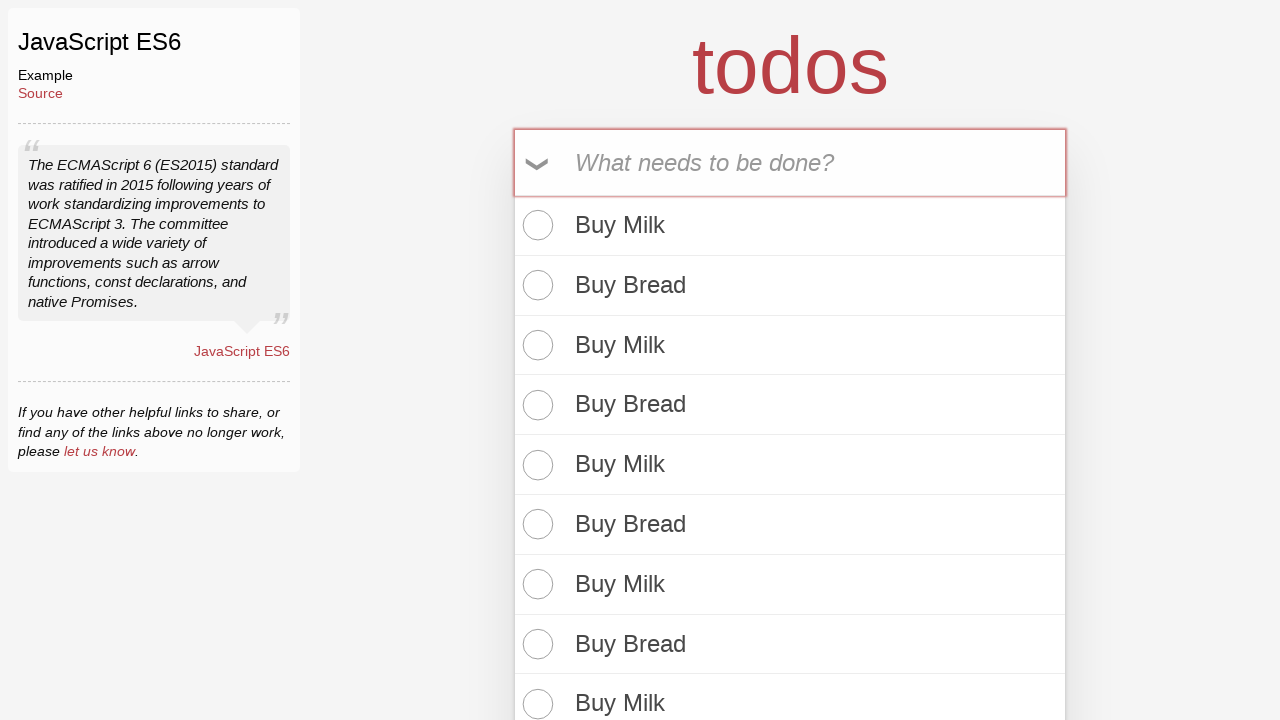

Filled todo input with 'Buy Bread' on internal:attr=[placeholder="What needs to be done?"i]
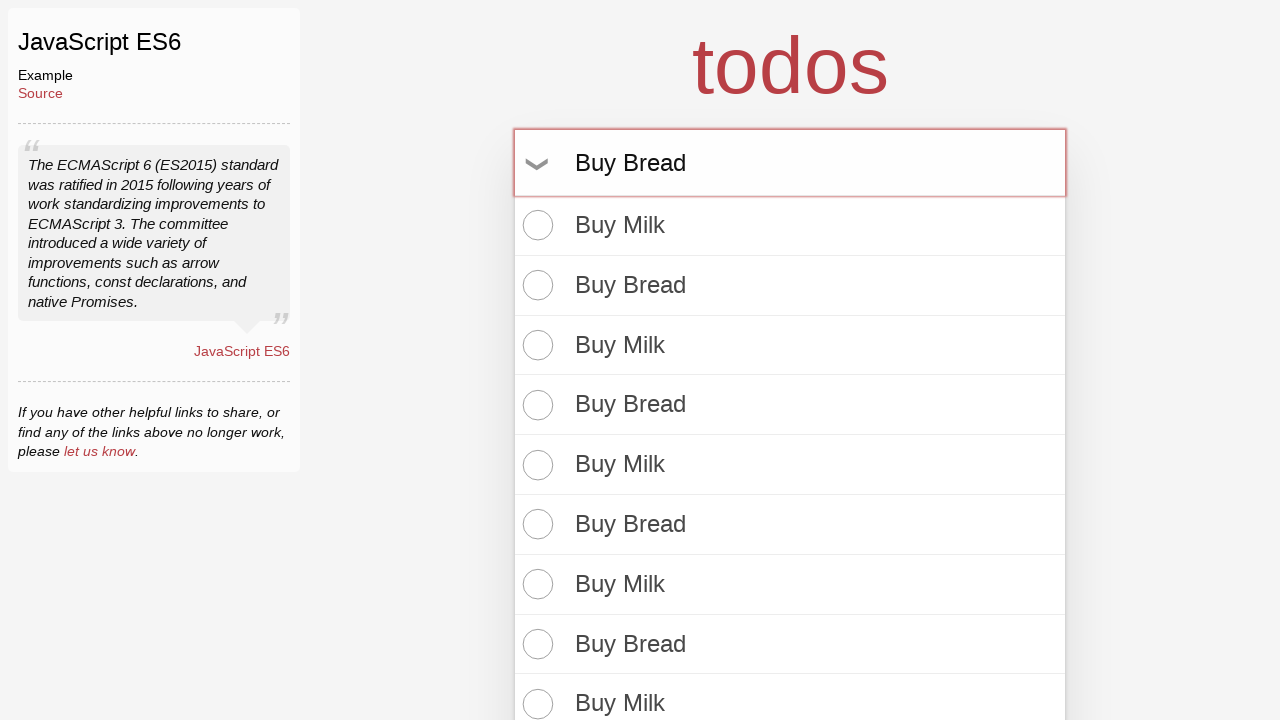

Pressed Enter to add 'Buy Bread' todo on internal:attr=[placeholder="What needs to be done?"i]
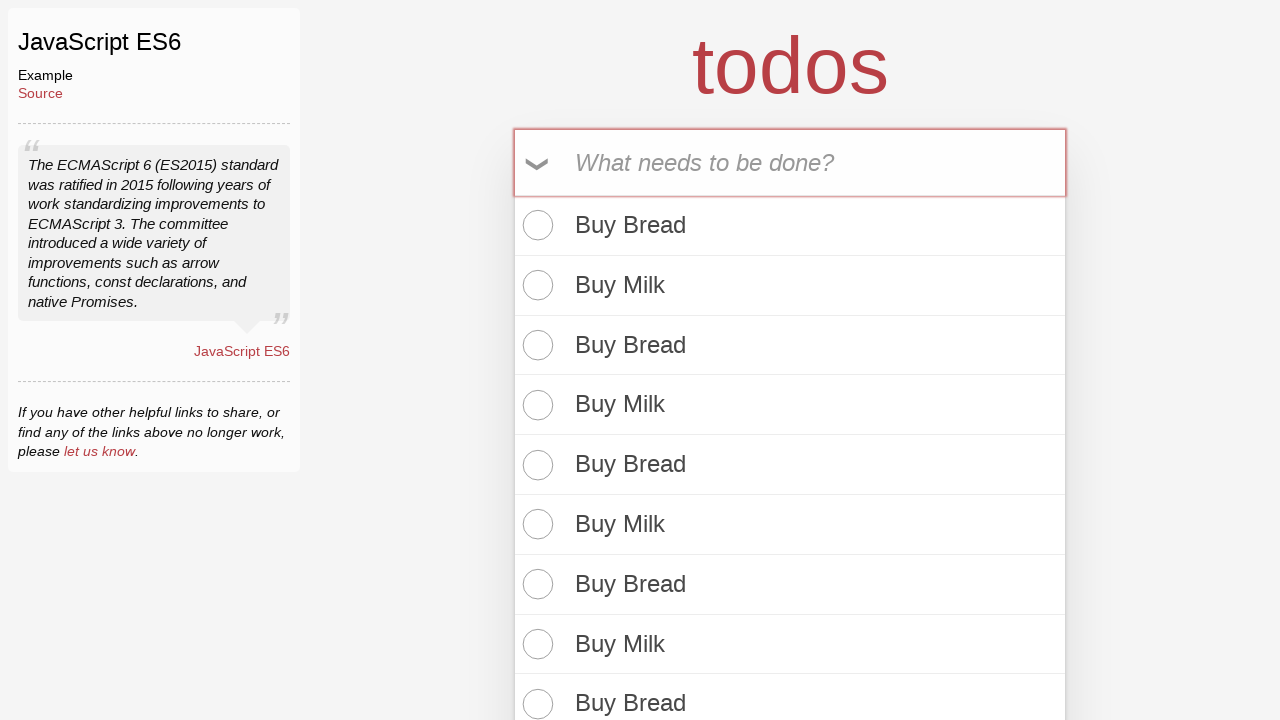

Filled todo input with 'Buy Milk' on internal:attr=[placeholder="What needs to be done?"i]
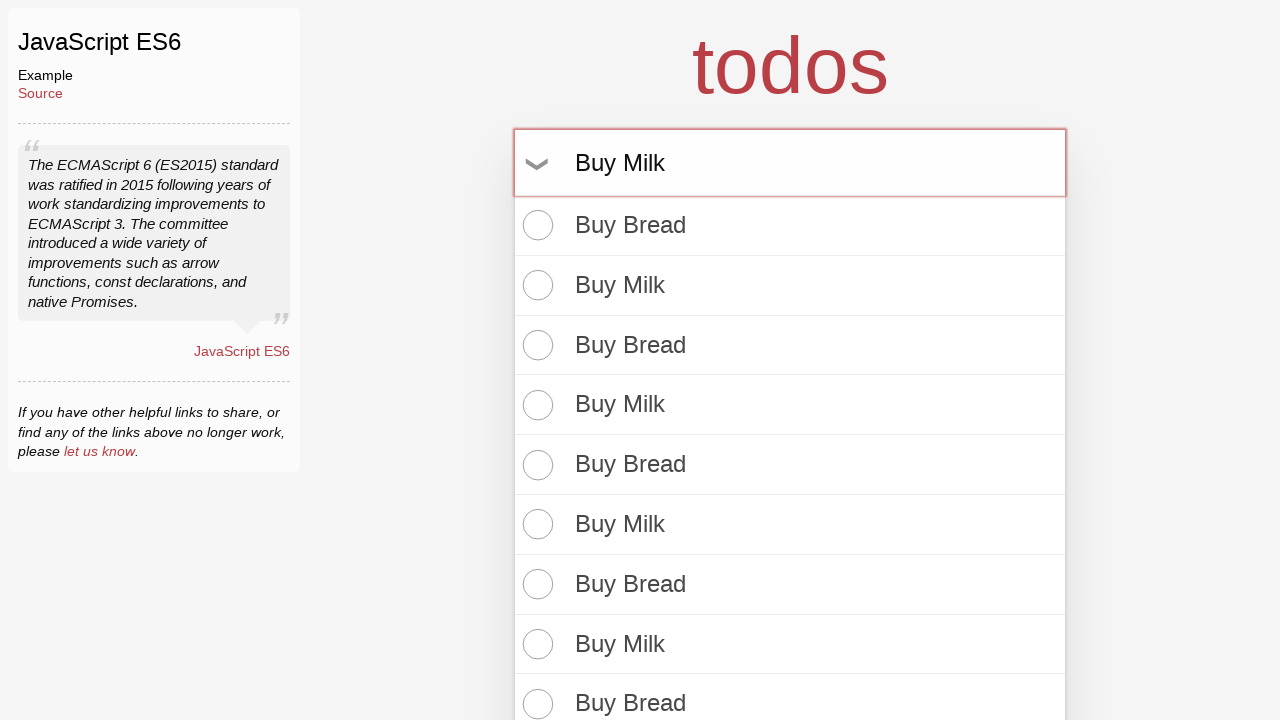

Pressed Enter to add 'Buy Milk' todo on internal:attr=[placeholder="What needs to be done?"i]
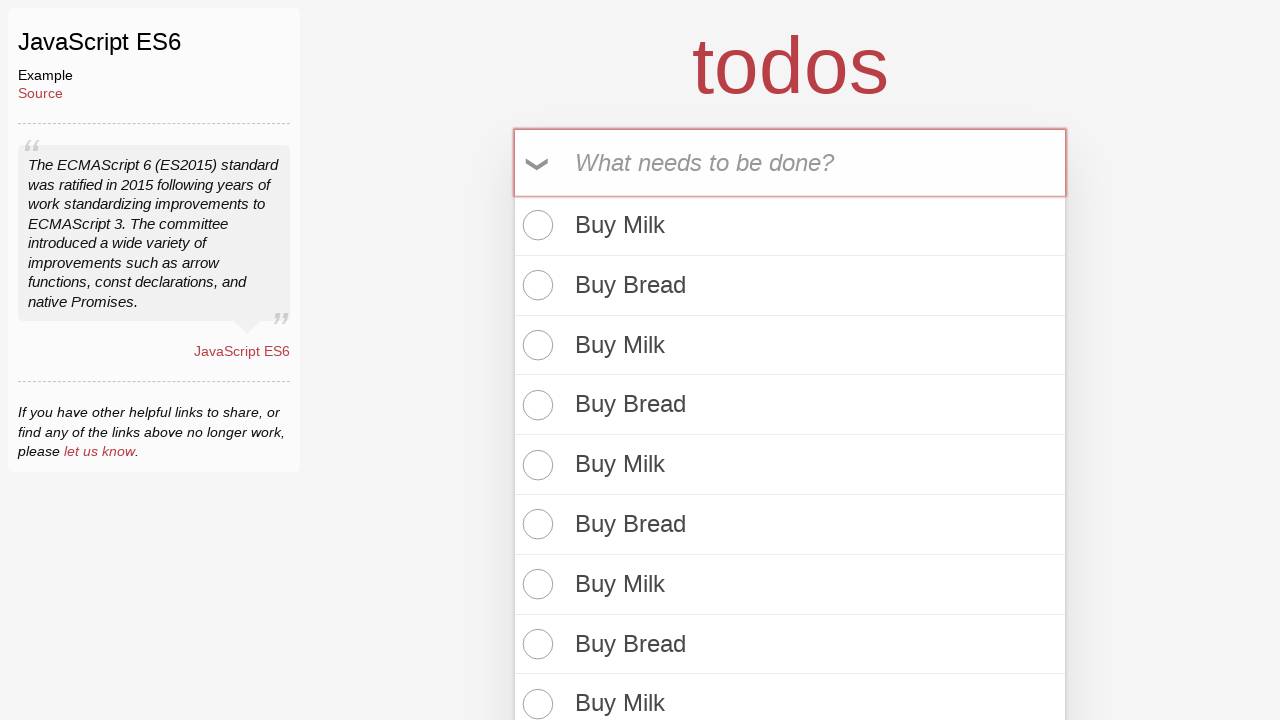

Filled todo input with 'Buy Bread' on internal:attr=[placeholder="What needs to be done?"i]
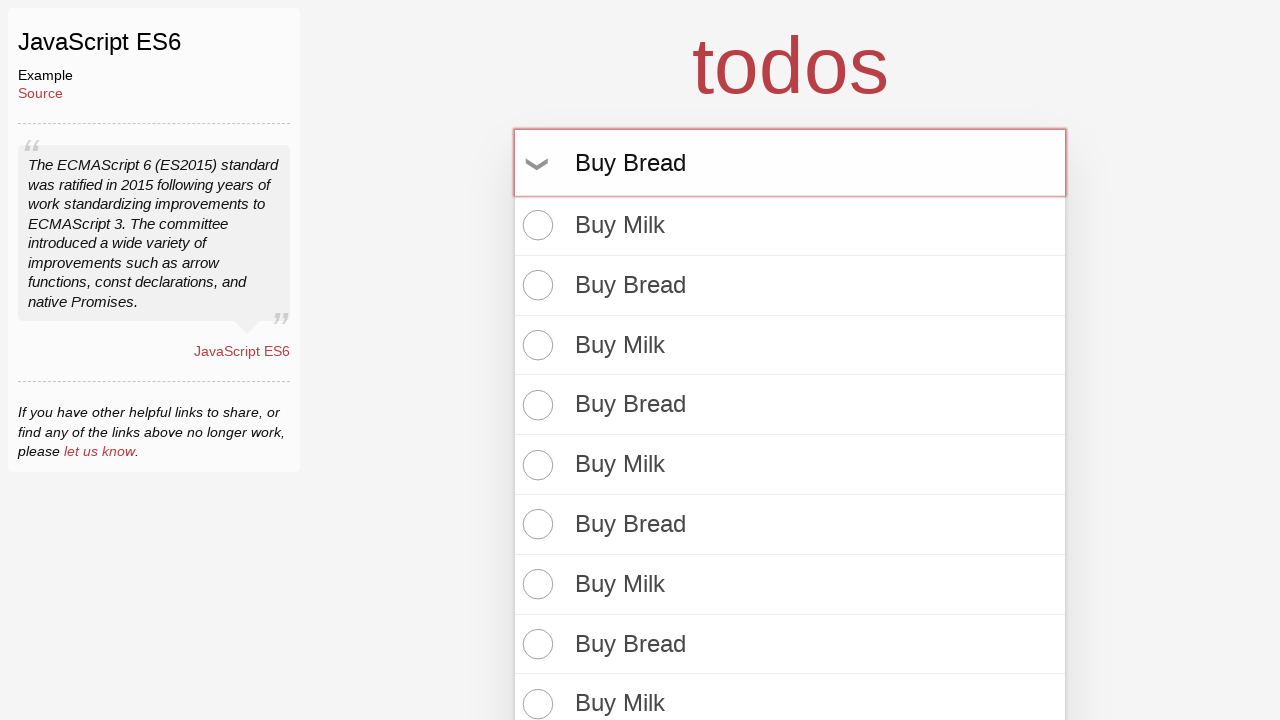

Pressed Enter to add 'Buy Bread' todo on internal:attr=[placeholder="What needs to be done?"i]
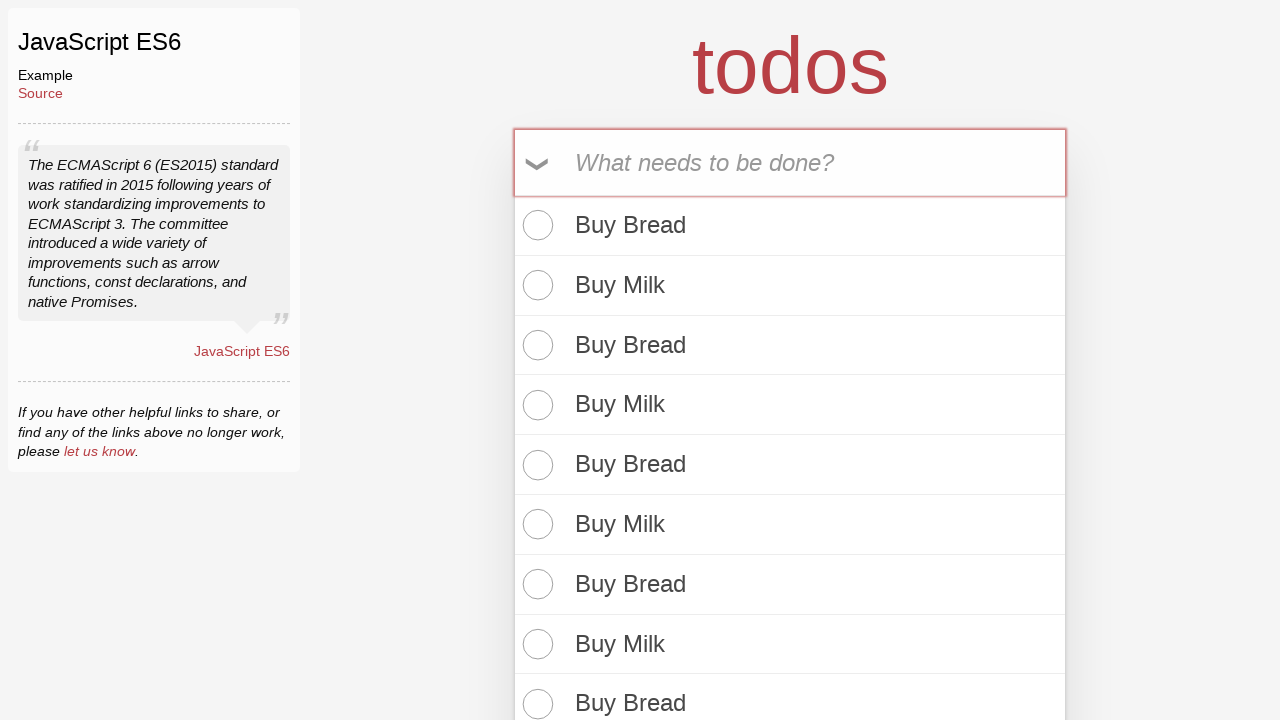

Filled todo input with 'Buy Milk' on internal:attr=[placeholder="What needs to be done?"i]
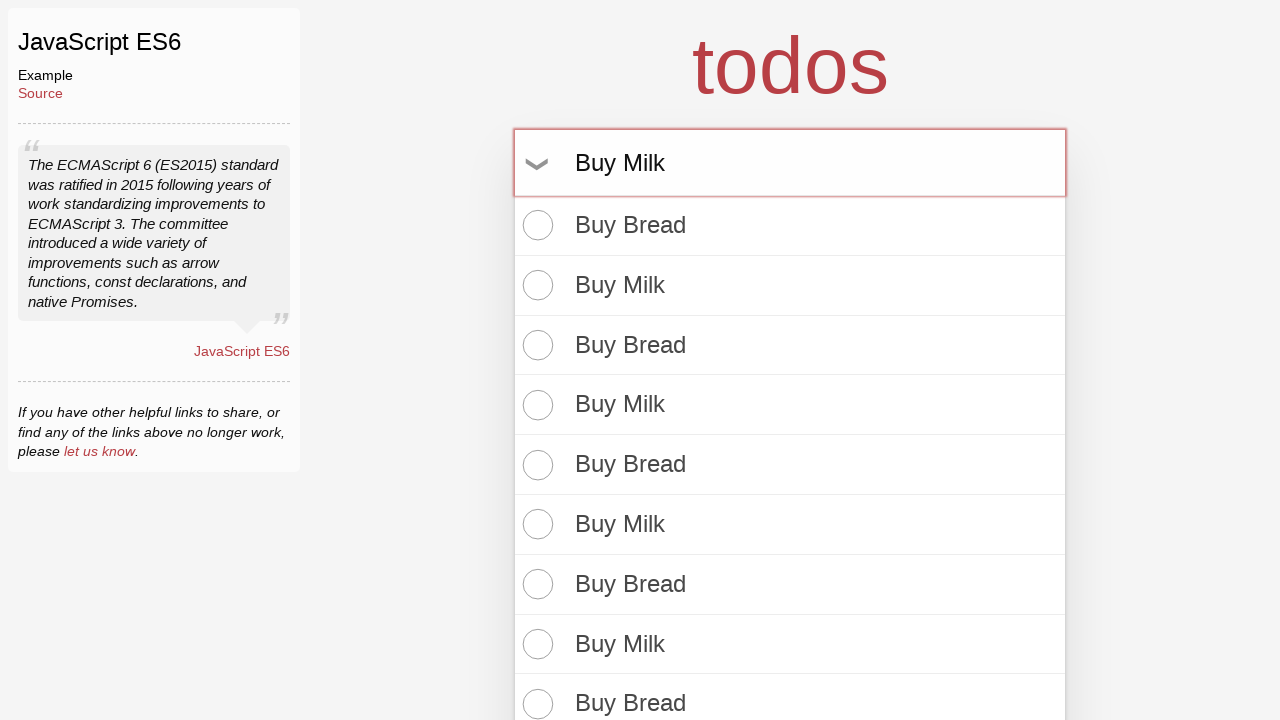

Pressed Enter to add 'Buy Milk' todo on internal:attr=[placeholder="What needs to be done?"i]
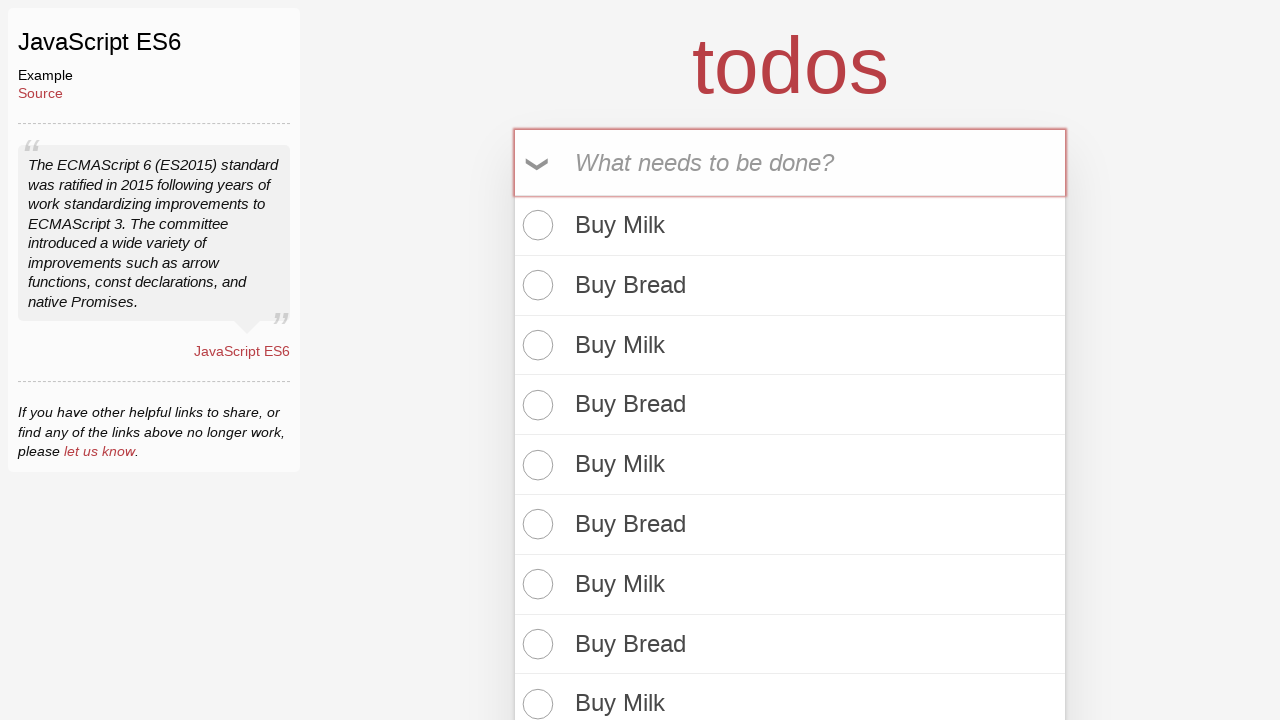

Filled todo input with 'Buy Bread' on internal:attr=[placeholder="What needs to be done?"i]
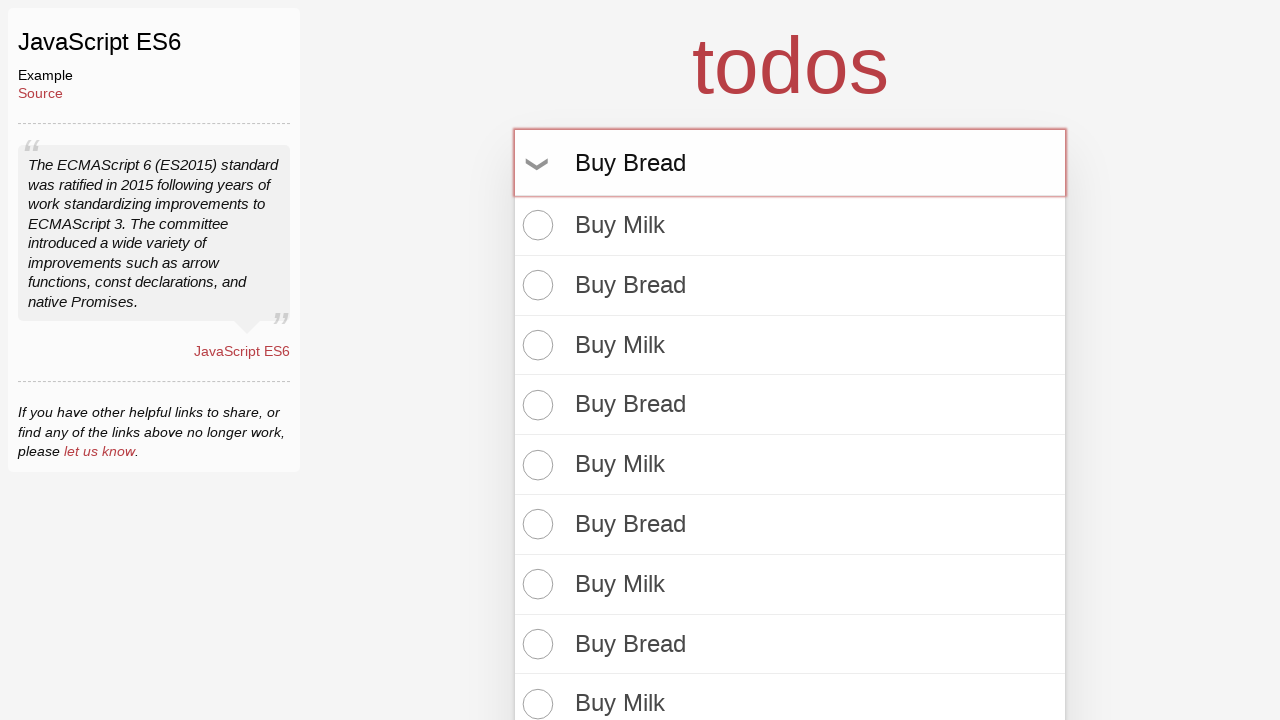

Pressed Enter to add 'Buy Bread' todo on internal:attr=[placeholder="What needs to be done?"i]
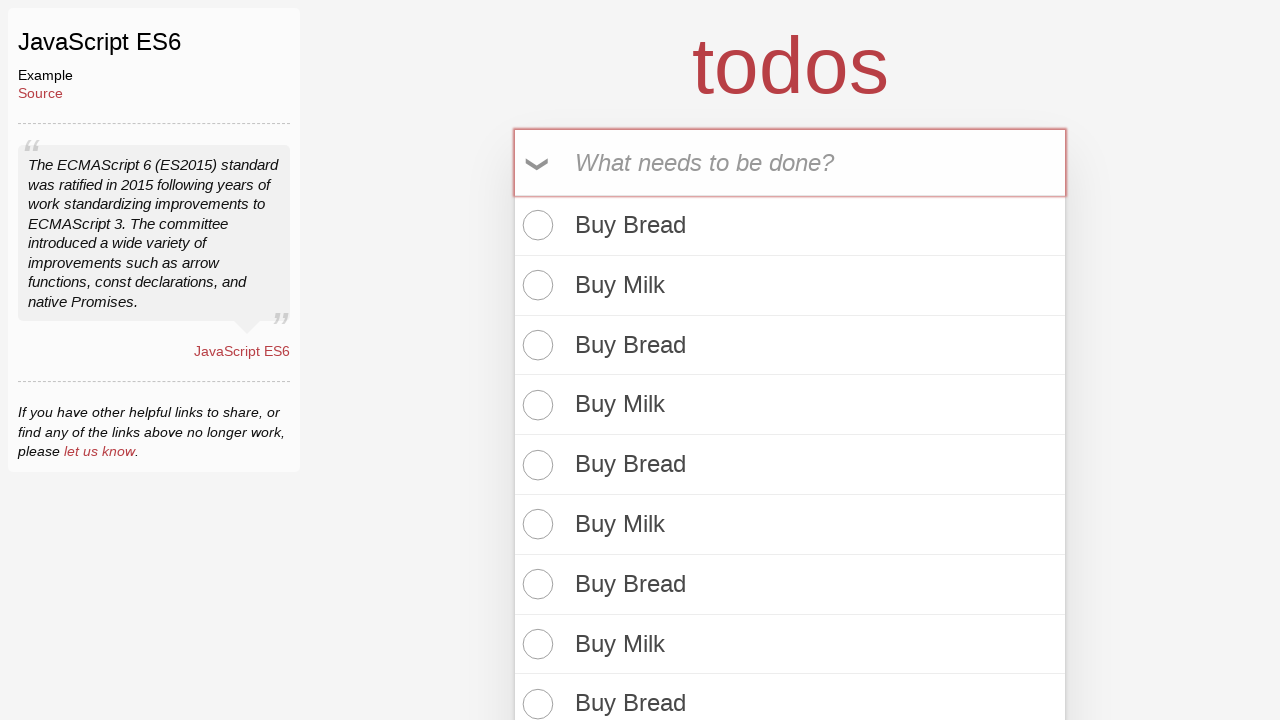

Filled todo input with 'Buy Milk' on internal:attr=[placeholder="What needs to be done?"i]
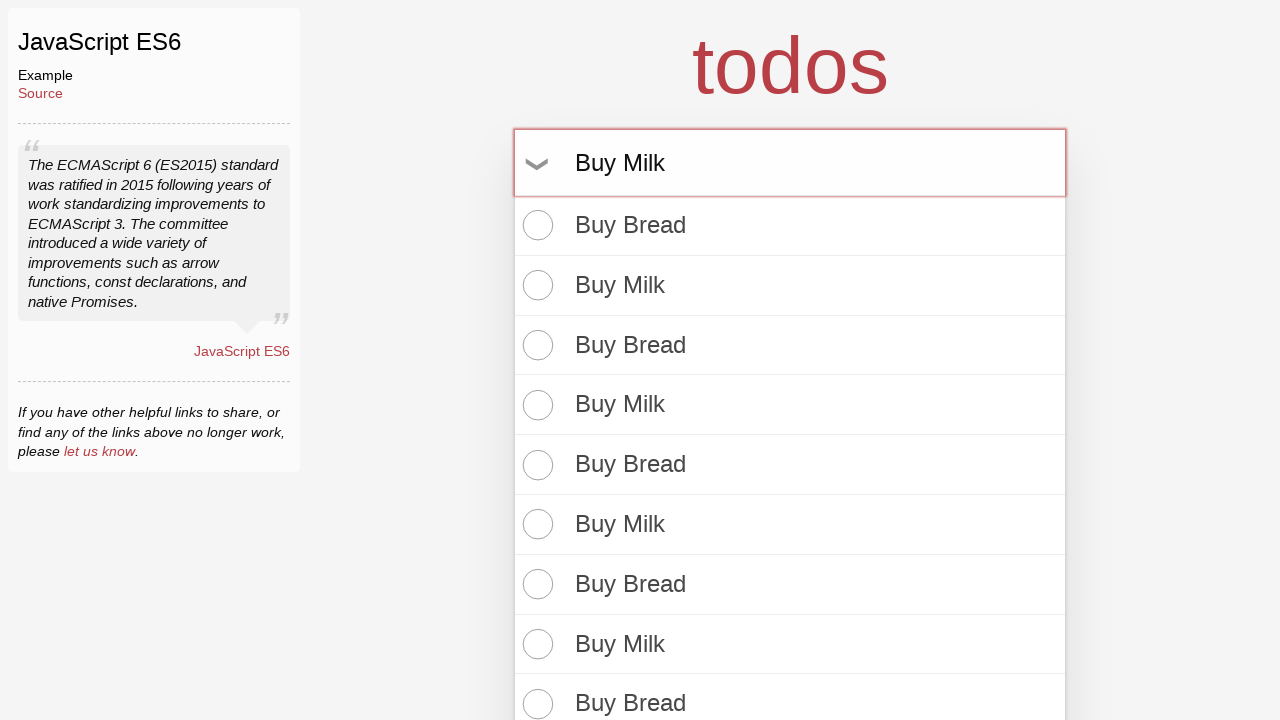

Pressed Enter to add 'Buy Milk' todo on internal:attr=[placeholder="What needs to be done?"i]
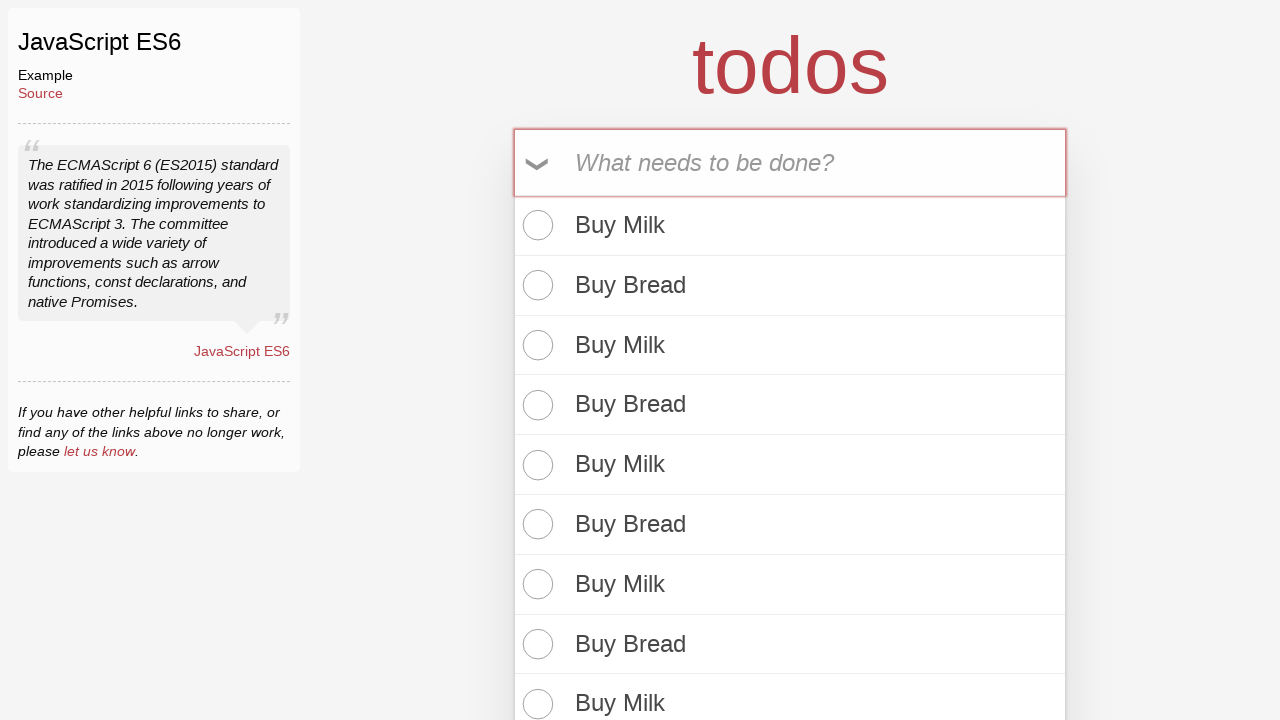

Filled todo input with 'Buy Bread' on internal:attr=[placeholder="What needs to be done?"i]
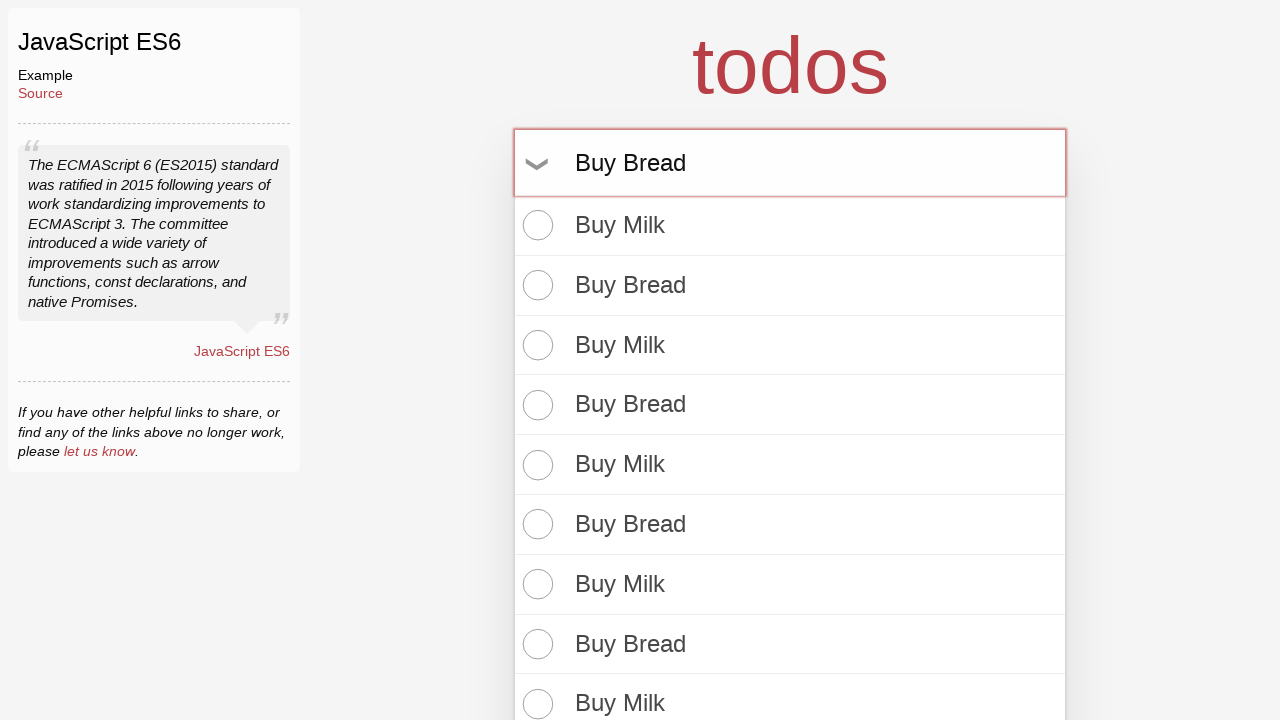

Pressed Enter to add 'Buy Bread' todo on internal:attr=[placeholder="What needs to be done?"i]
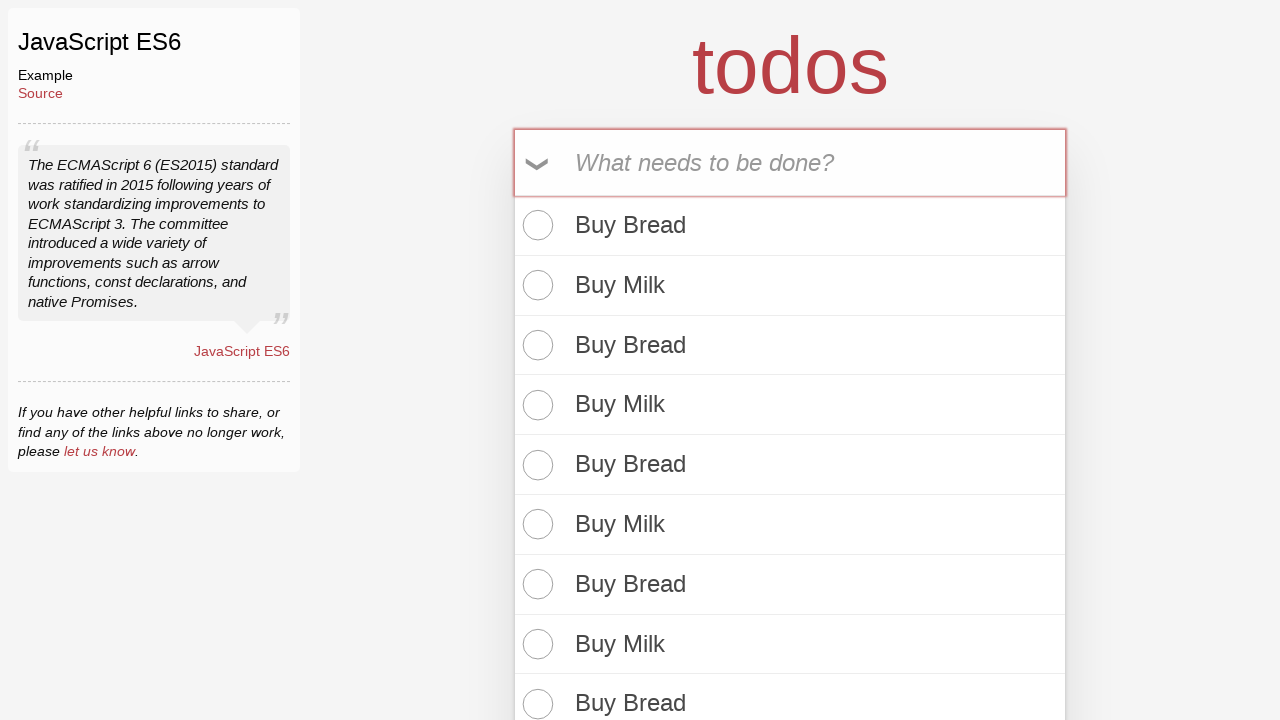

Filled todo input with 'Buy Milk' on internal:attr=[placeholder="What needs to be done?"i]
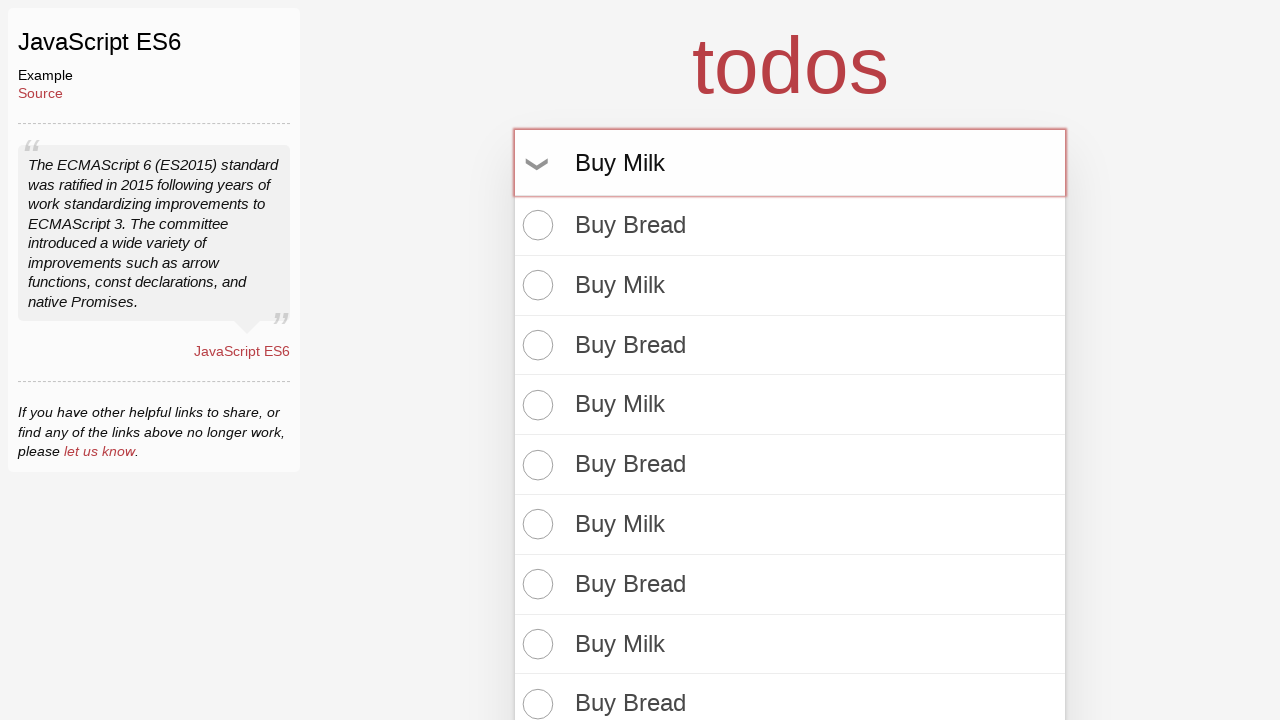

Pressed Enter to add 'Buy Milk' todo on internal:attr=[placeholder="What needs to be done?"i]
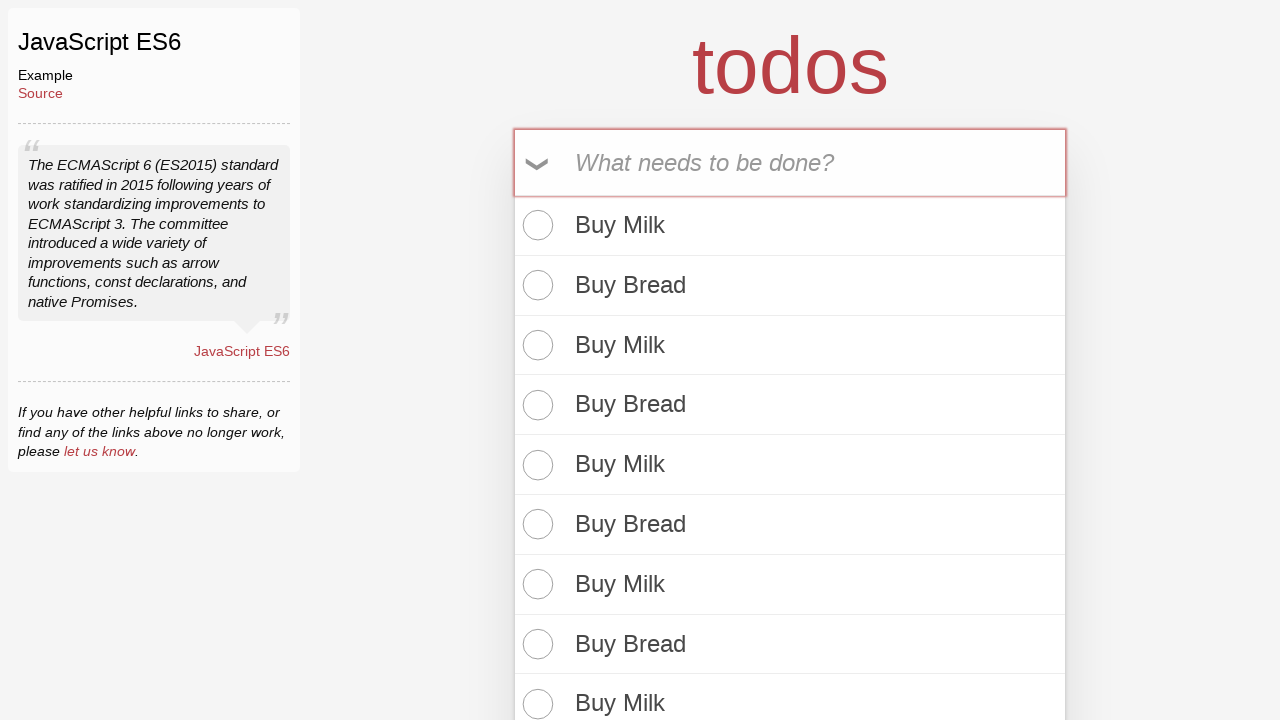

Marked todo item 1 as completed at (535, 225) on internal:role=checkbox >> nth=1
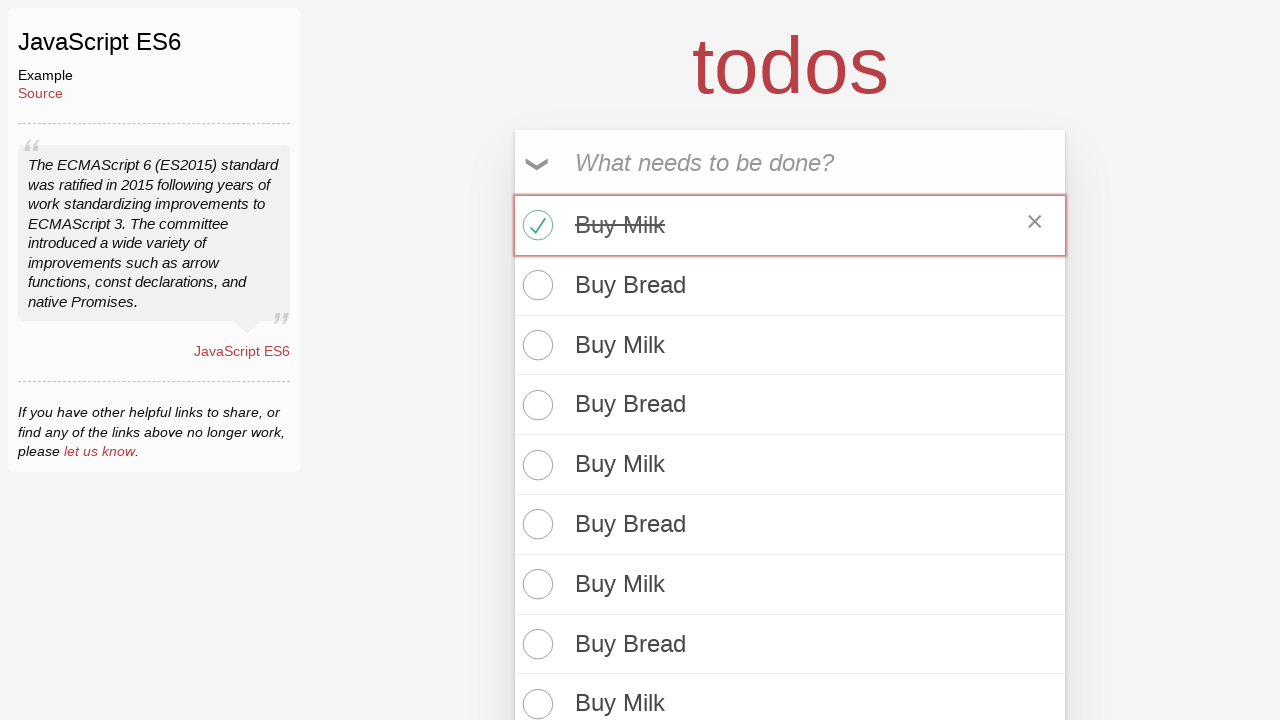

Marked todo item 2 as completed at (535, 285) on internal:role=checkbox >> nth=2
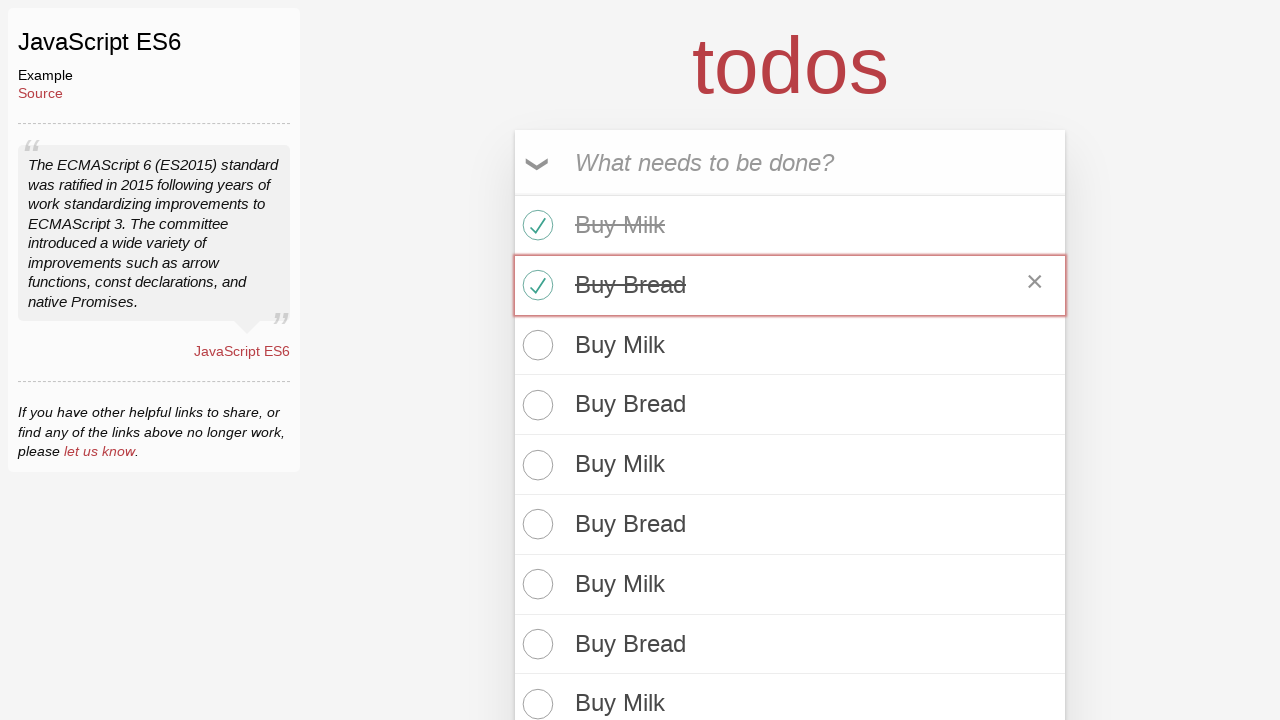

Marked todo item 3 as completed at (535, 345) on internal:role=checkbox >> nth=3
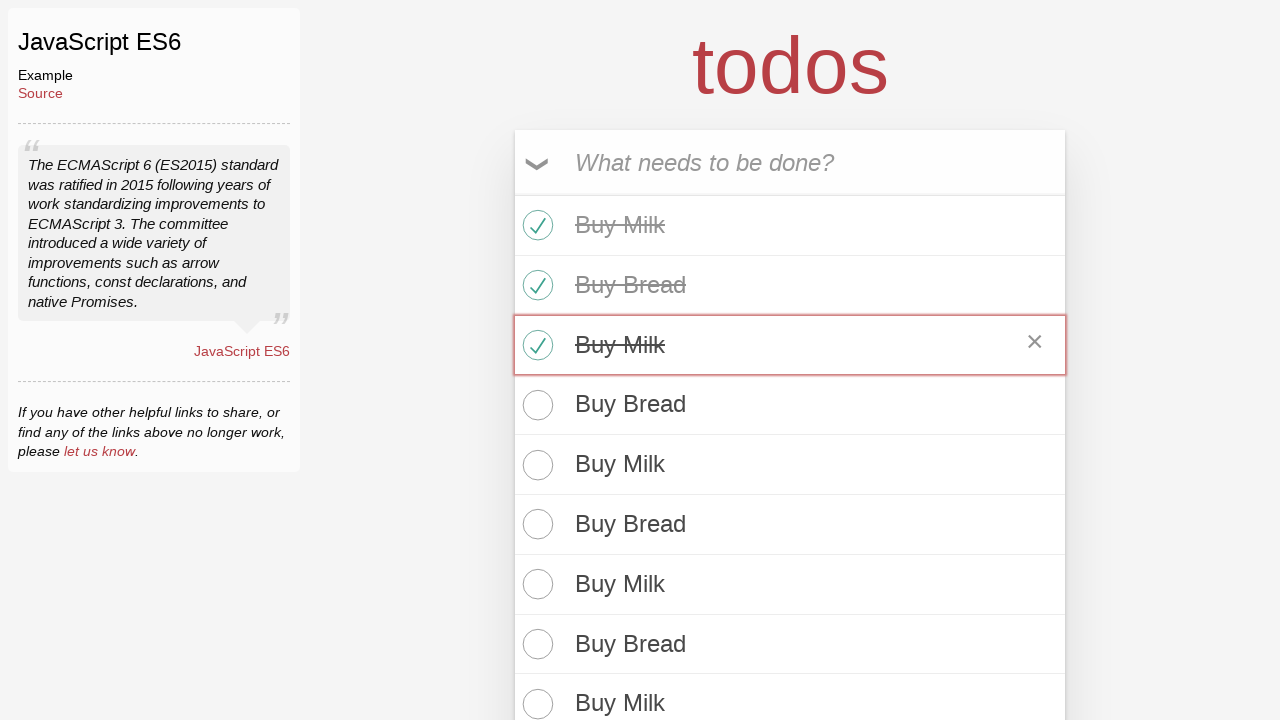

Marked todo item 4 as completed at (535, 405) on internal:role=checkbox >> nth=4
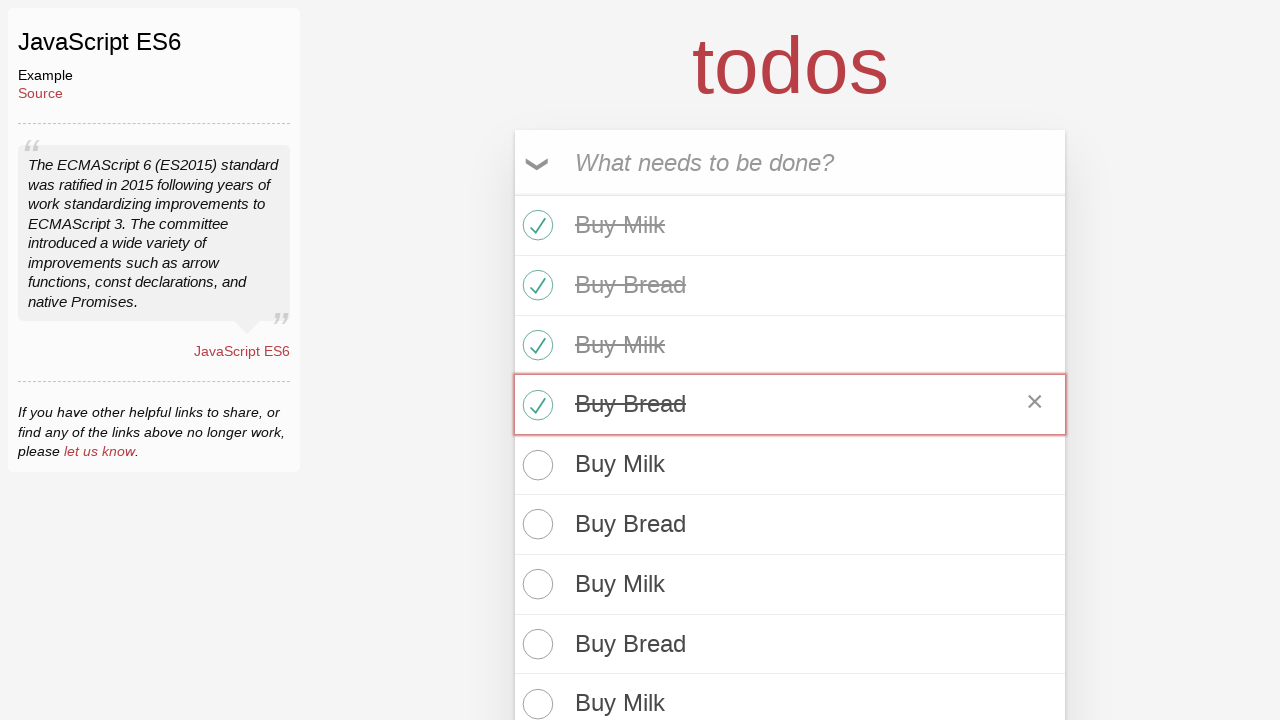

Marked todo item 5 as completed at (535, 465) on internal:role=checkbox >> nth=5
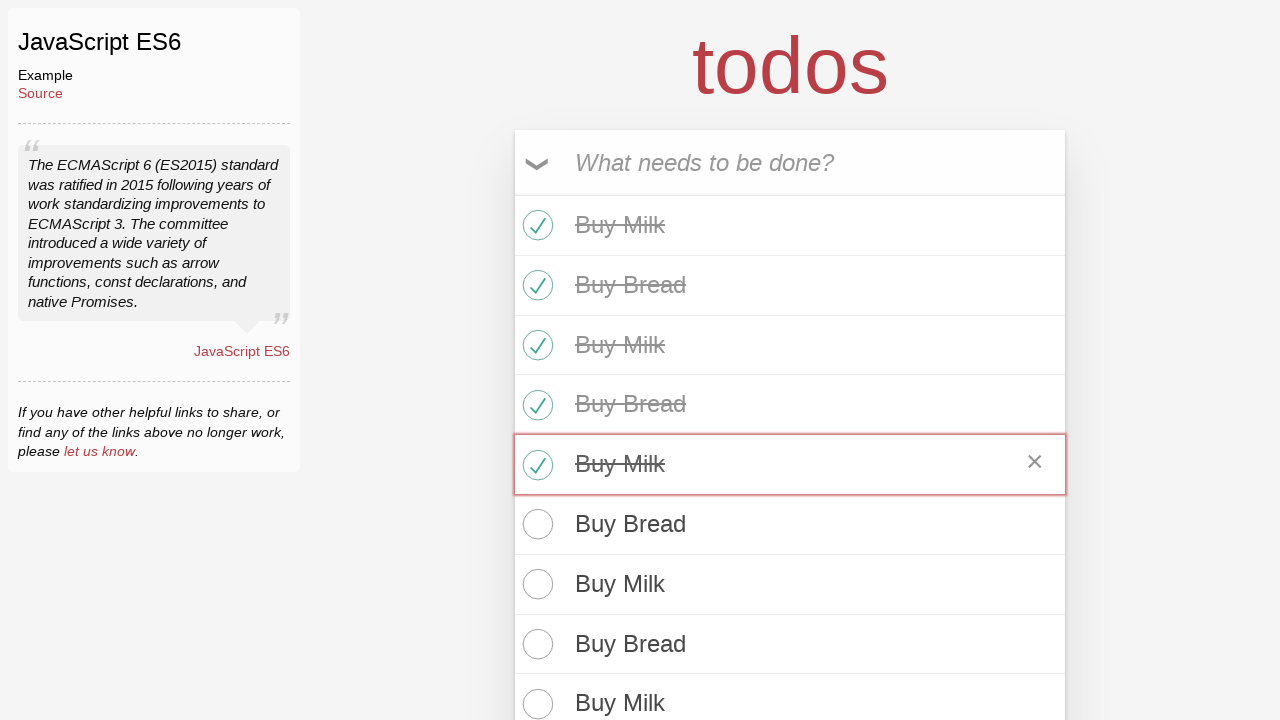

Marked todo item 6 as completed at (535, 524) on internal:role=checkbox >> nth=6
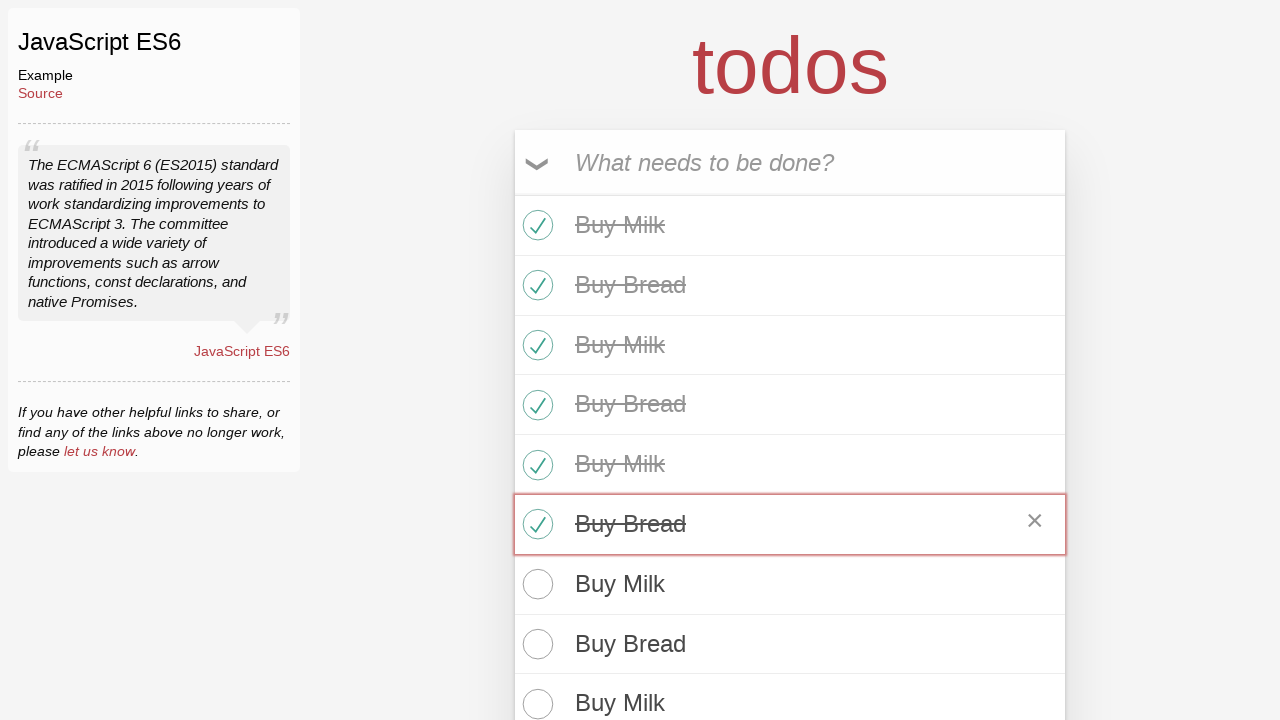

Marked todo item 7 as completed at (535, 584) on internal:role=checkbox >> nth=7
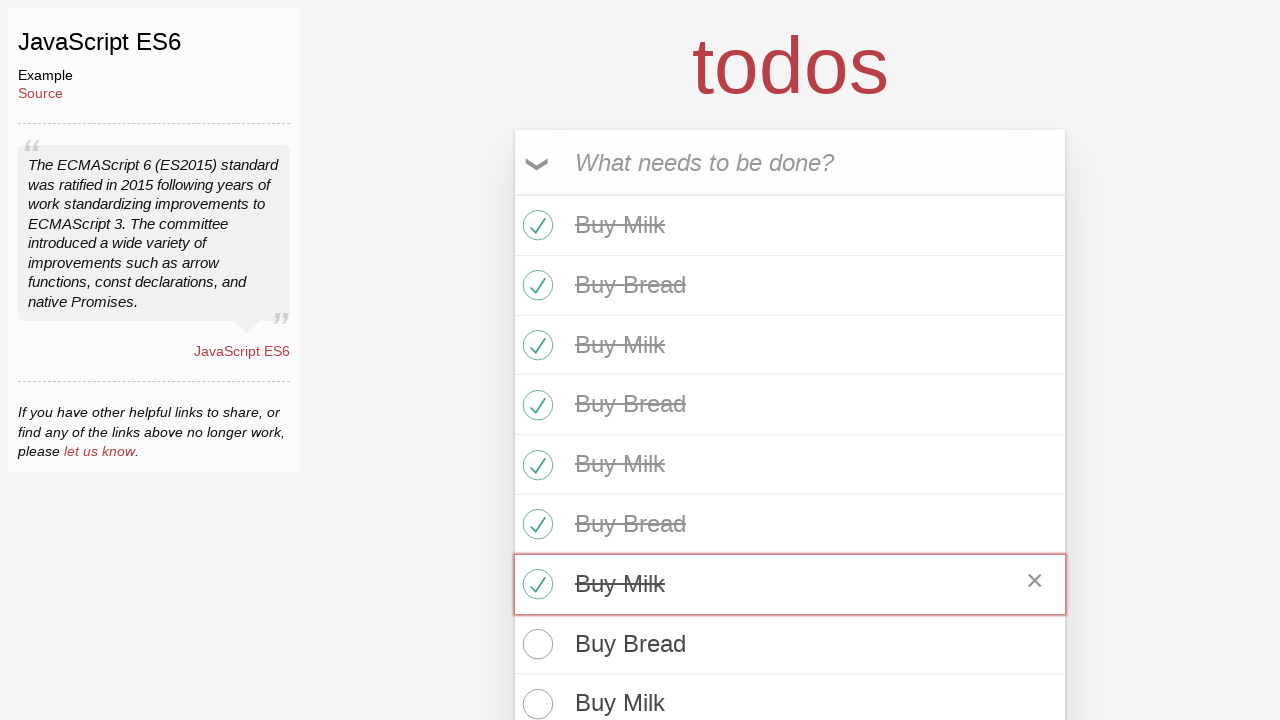

Marked todo item 8 as completed at (535, 644) on internal:role=checkbox >> nth=8
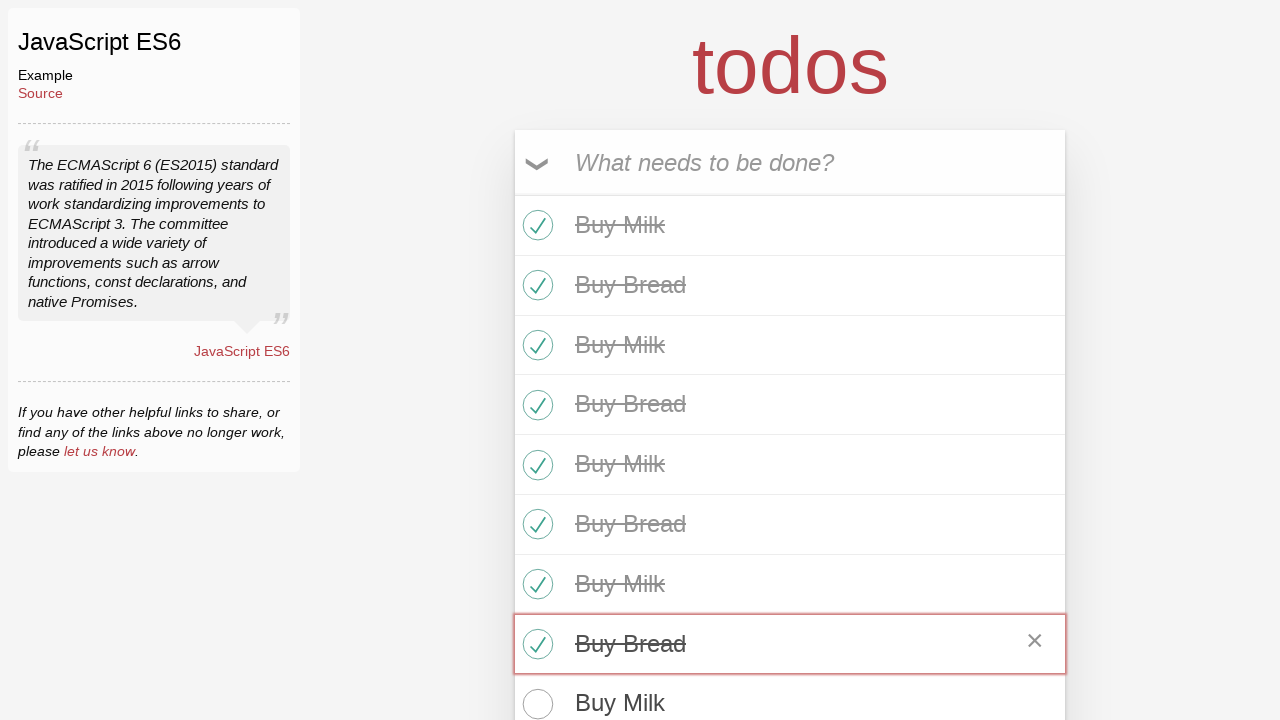

Marked todo item 9 as completed at (535, 700) on internal:role=checkbox >> nth=9
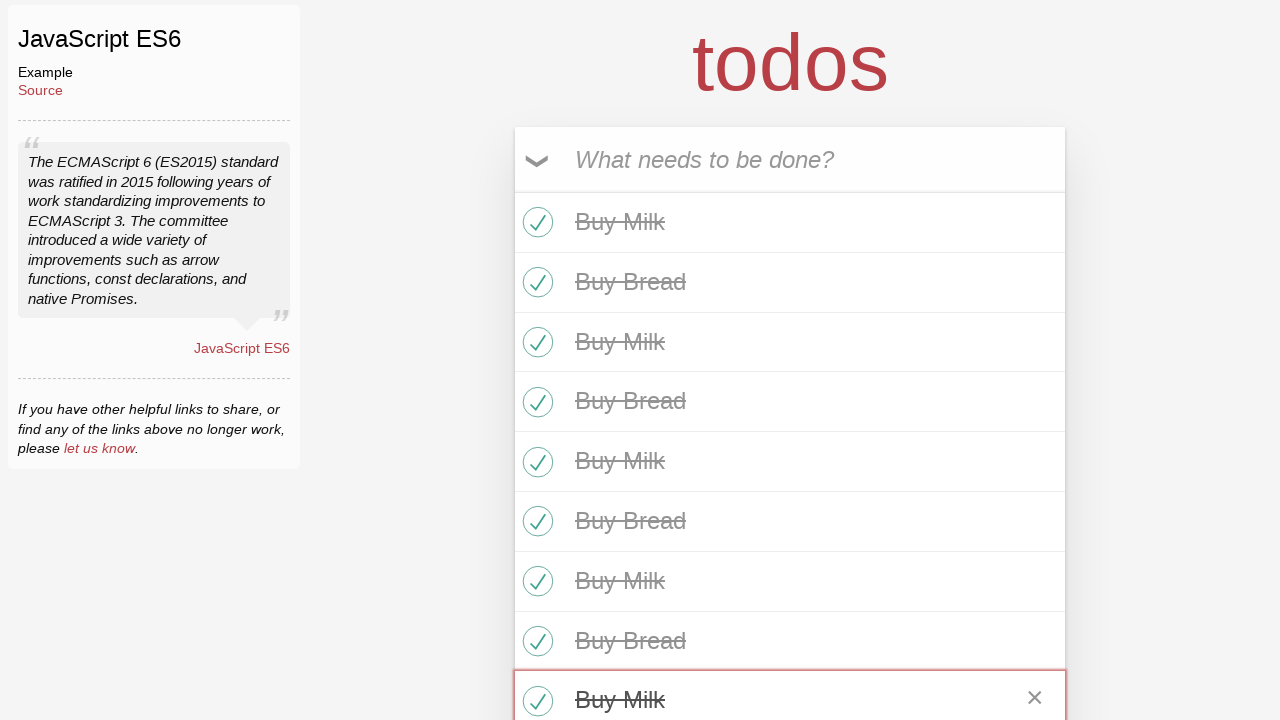

Marked todo item 10 as completed at (535, 361) on internal:role=checkbox >> nth=10
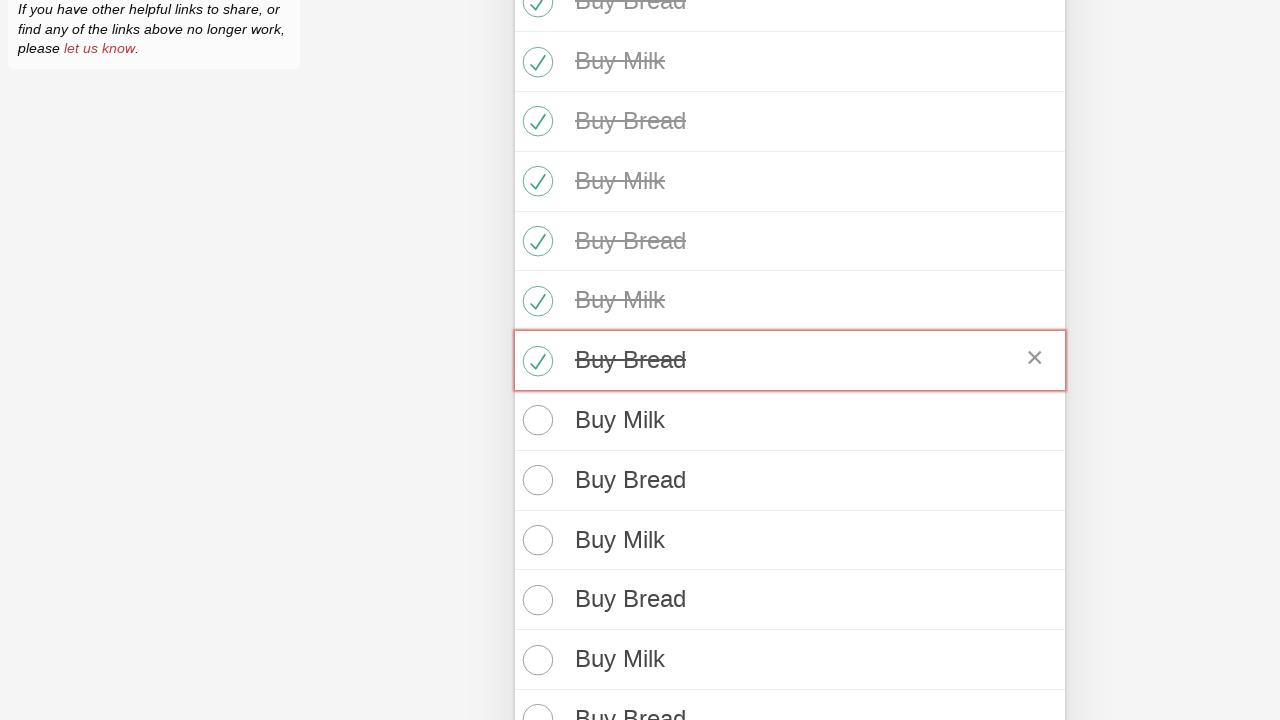

Marked todo item 11 as completed at (535, 420) on internal:role=checkbox >> nth=11
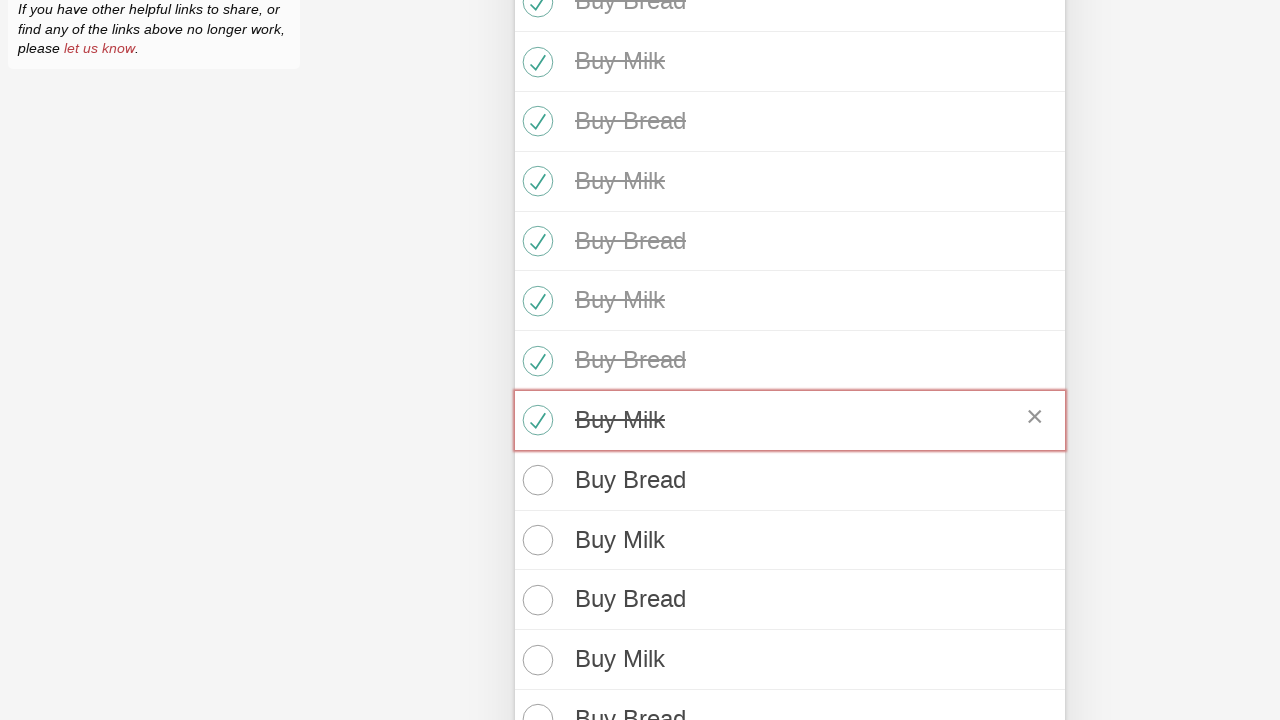

Marked todo item 12 as completed at (535, 480) on internal:role=checkbox >> nth=12
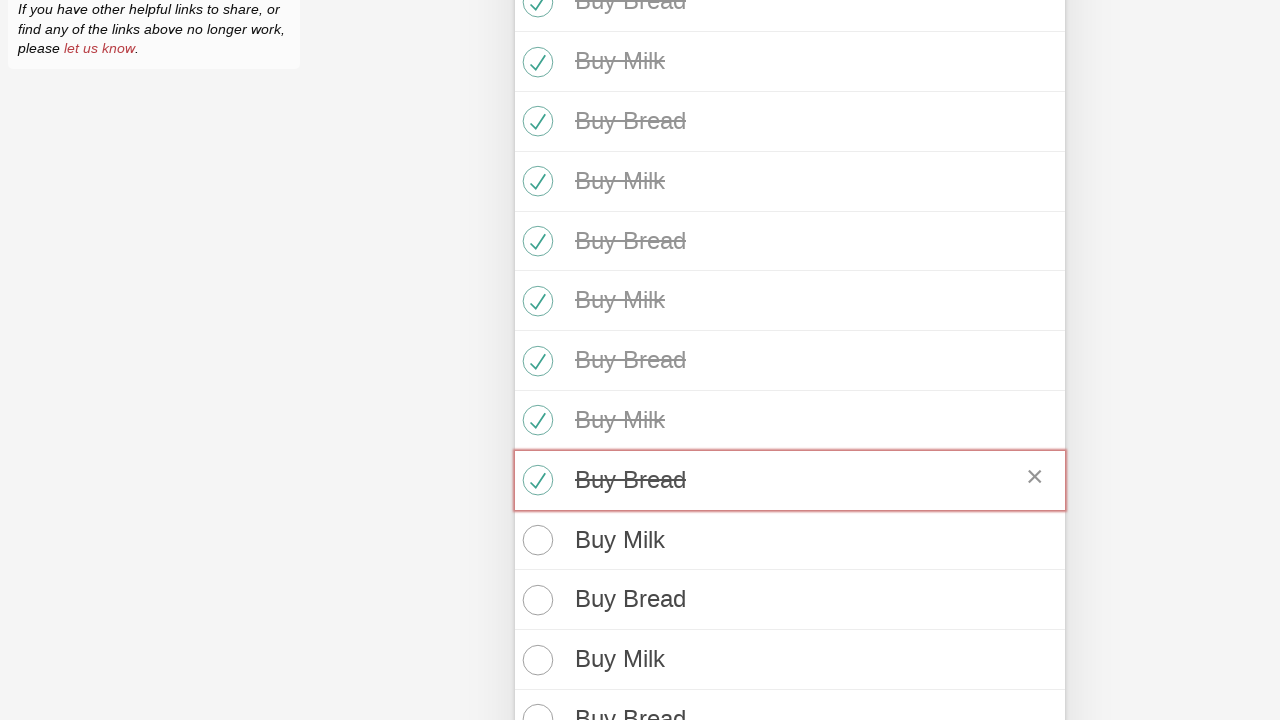

Marked todo item 13 as completed at (535, 540) on internal:role=checkbox >> nth=13
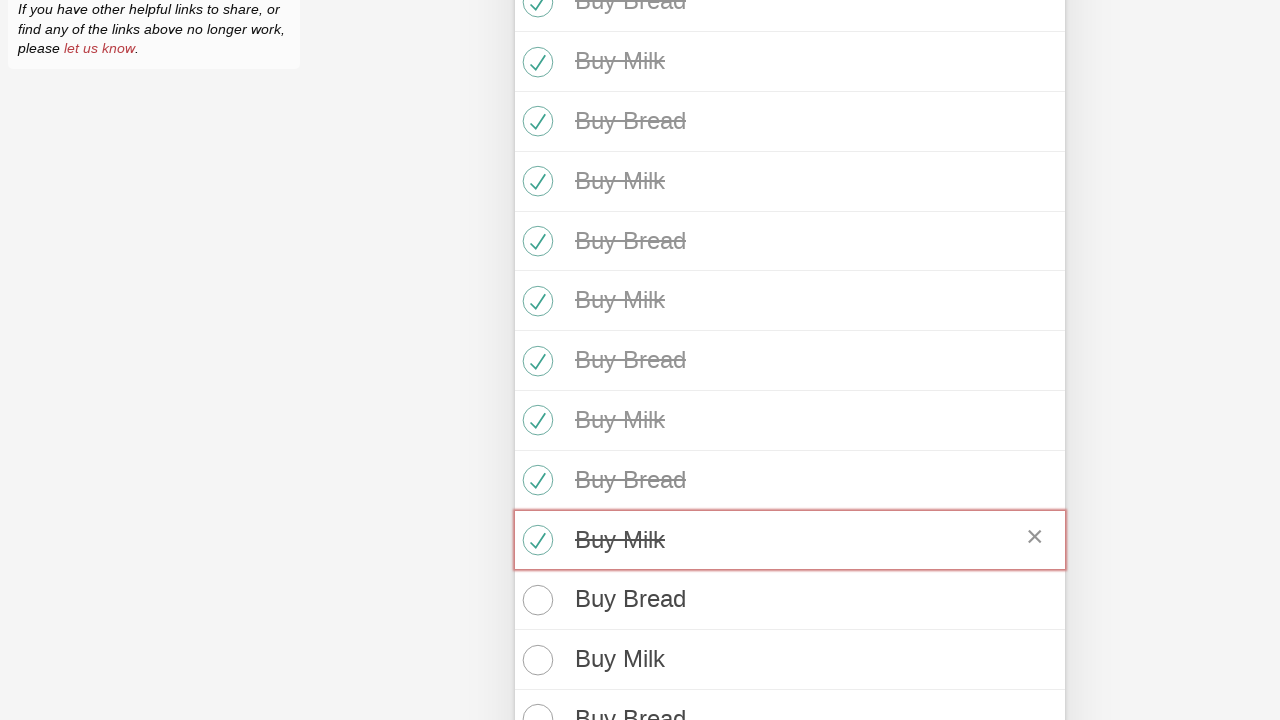

Marked todo item 14 as completed at (535, 600) on internal:role=checkbox >> nth=14
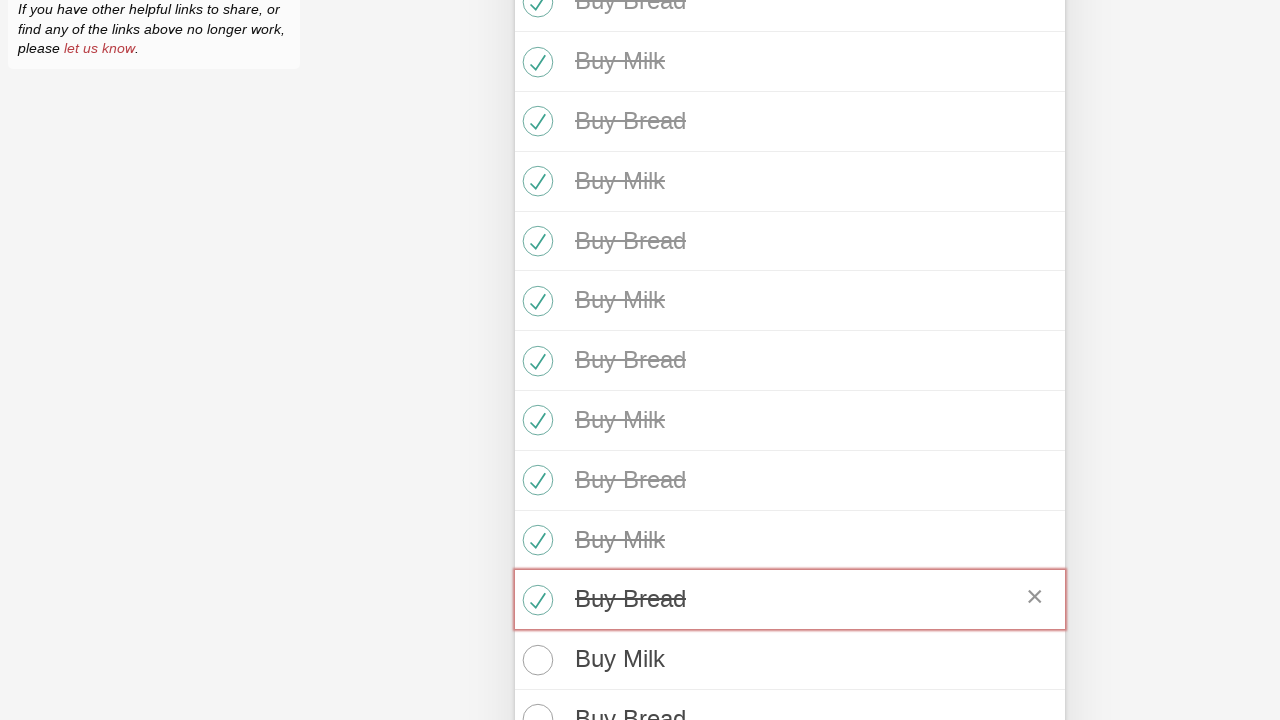

Marked todo item 15 as completed at (535, 660) on internal:role=checkbox >> nth=15
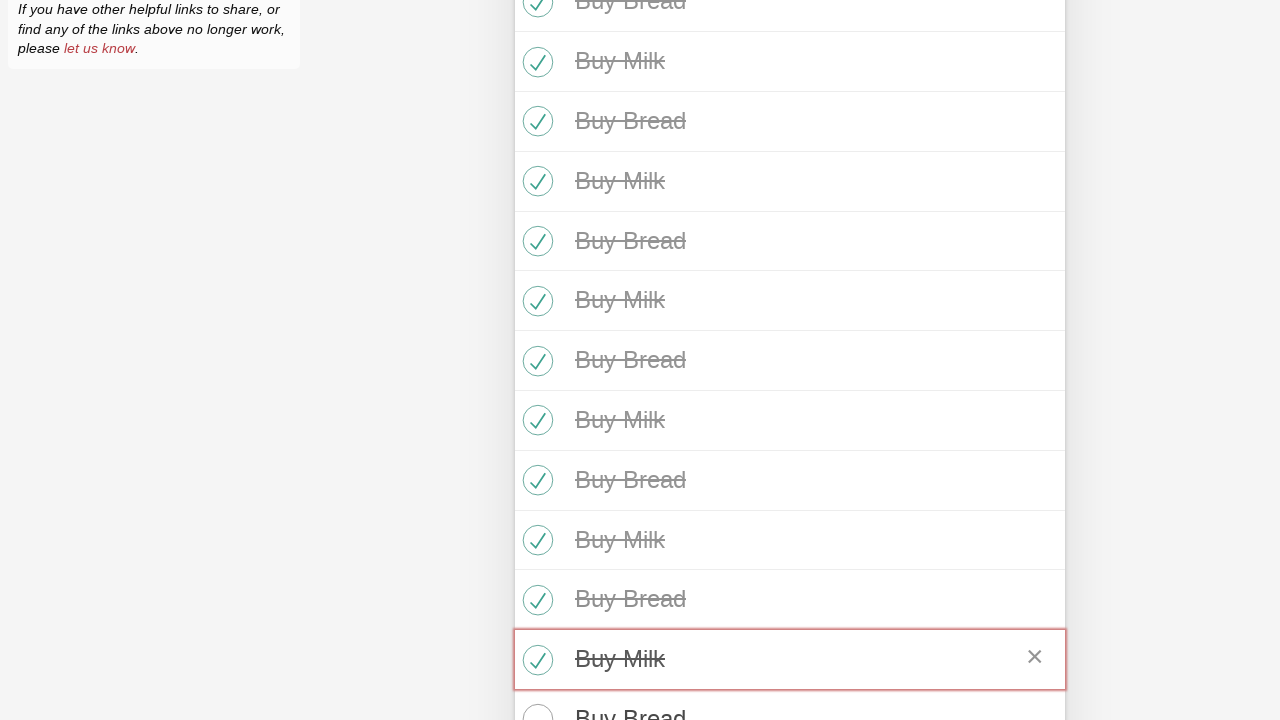

Marked todo item 16 as completed at (535, 700) on internal:role=checkbox >> nth=16
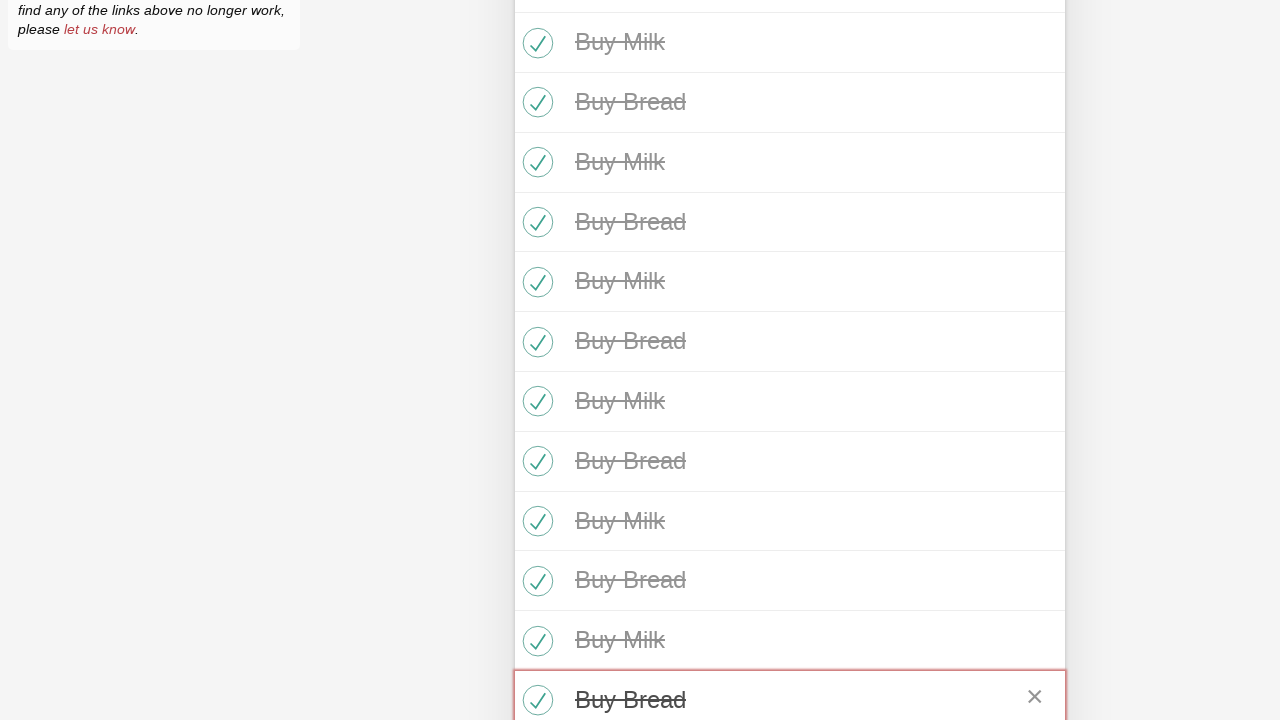

Marked todo item 17 as completed at (535, 360) on internal:role=checkbox >> nth=17
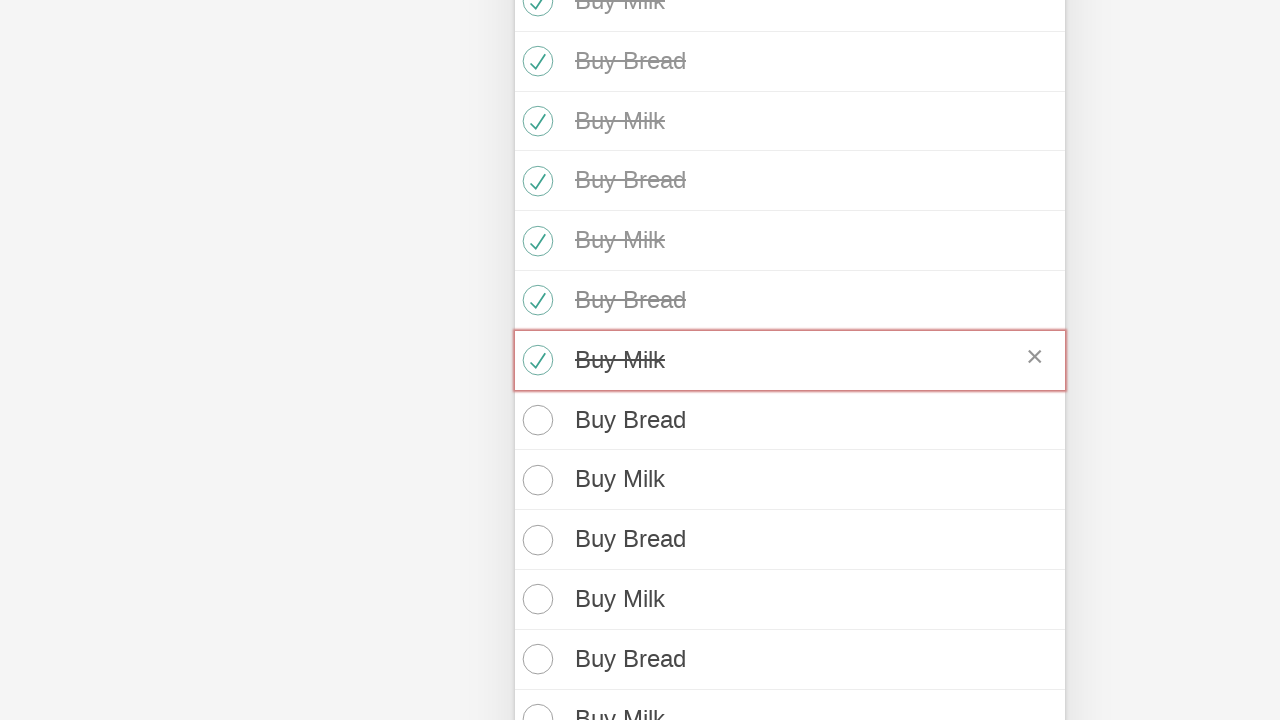

Marked todo item 18 as completed at (535, 420) on internal:role=checkbox >> nth=18
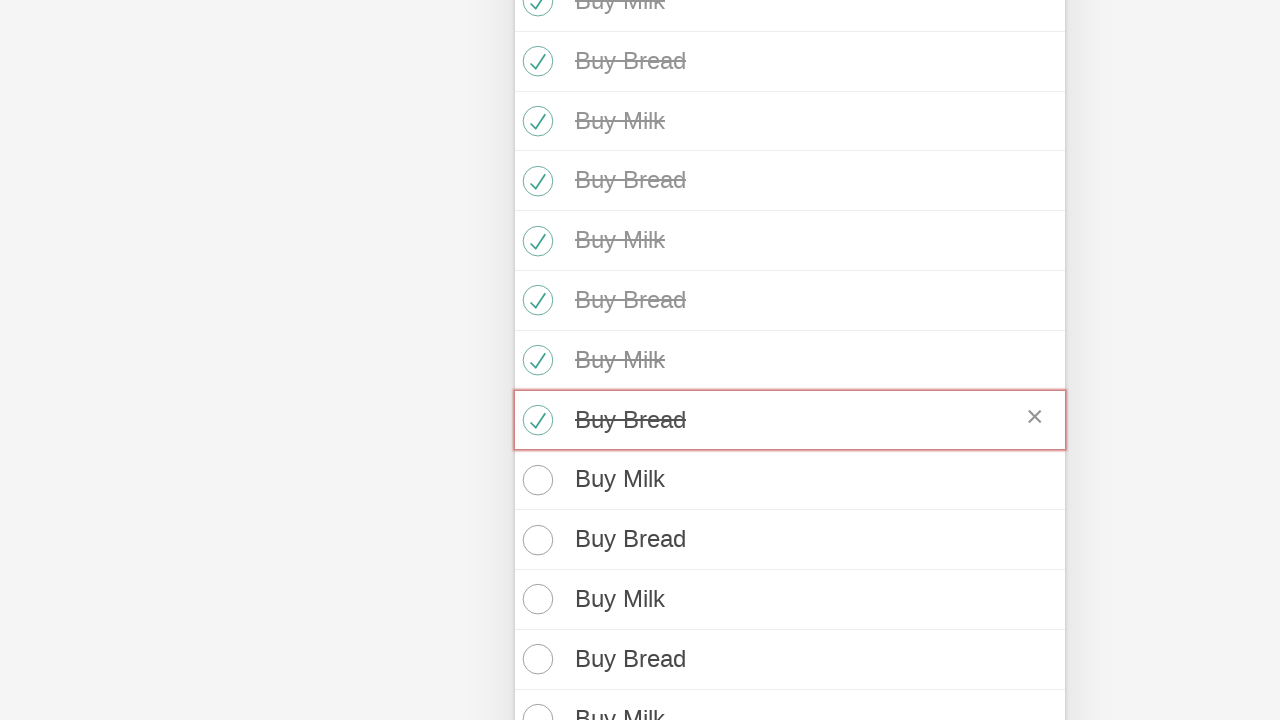

Marked todo item 19 as completed at (535, 480) on internal:role=checkbox >> nth=19
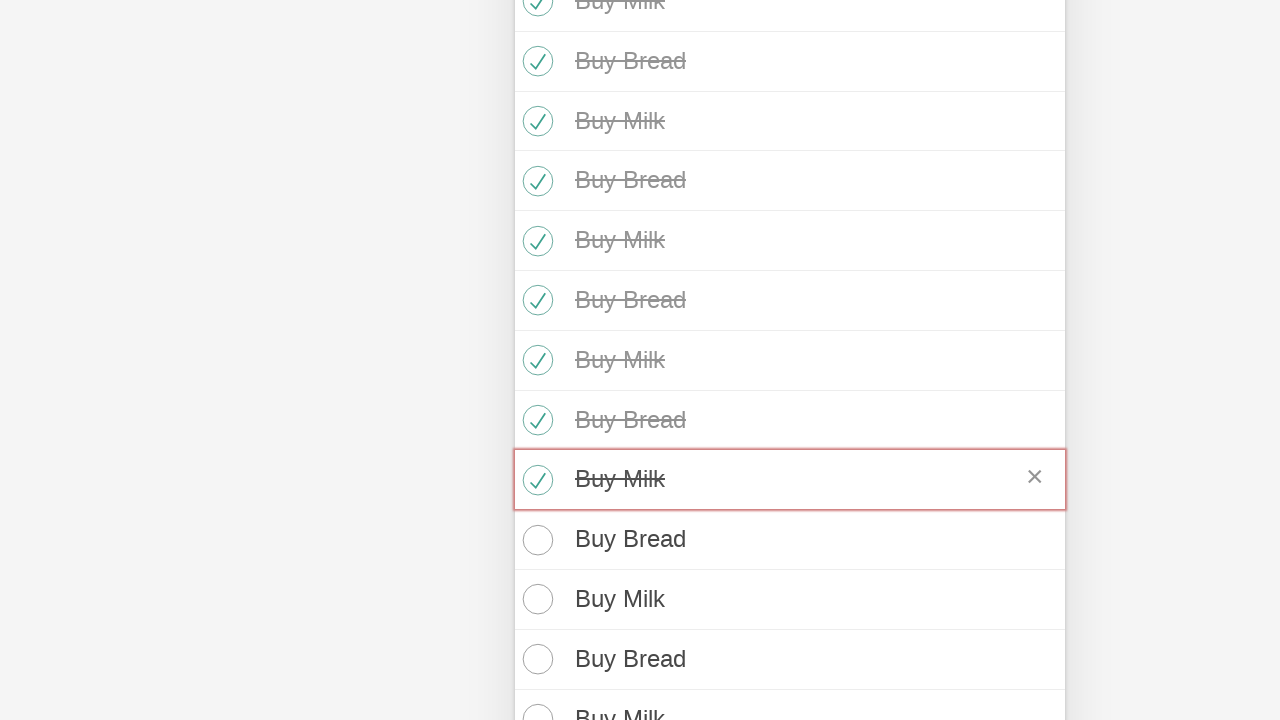

Marked todo item 20 as completed at (535, 540) on internal:role=checkbox >> nth=20
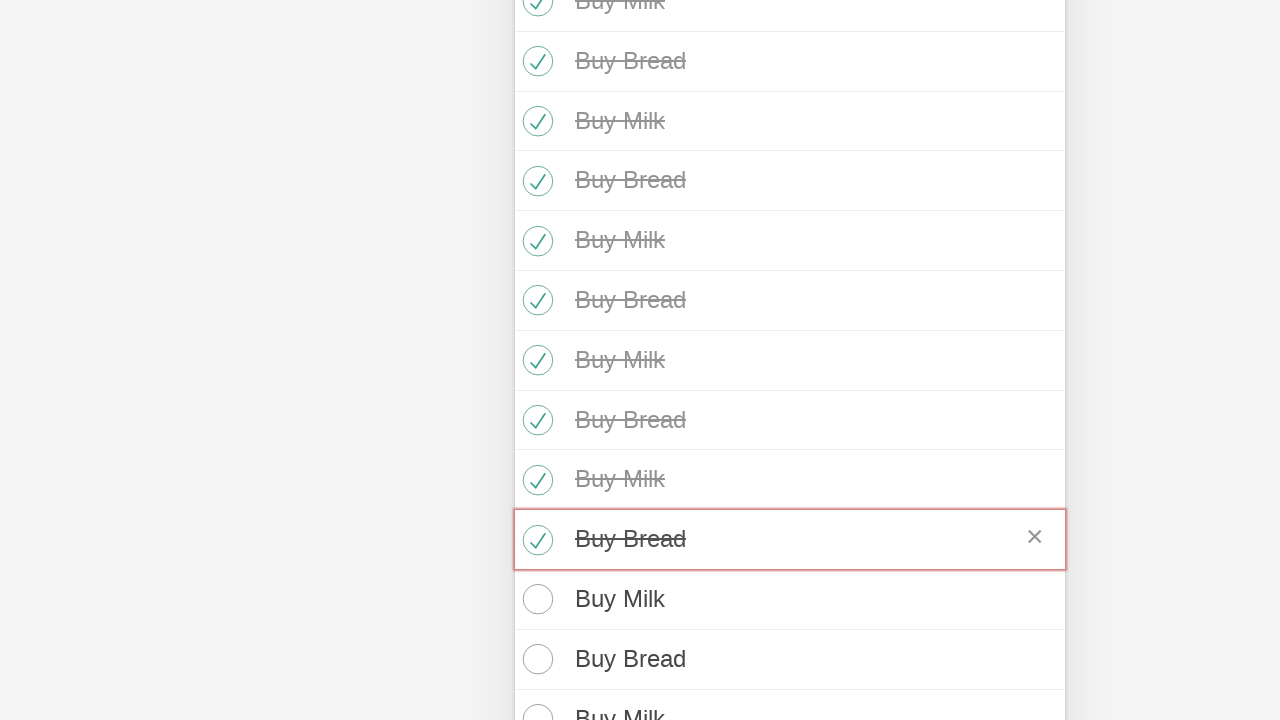

Marked todo item 21 as completed at (535, 599) on internal:role=checkbox >> nth=21
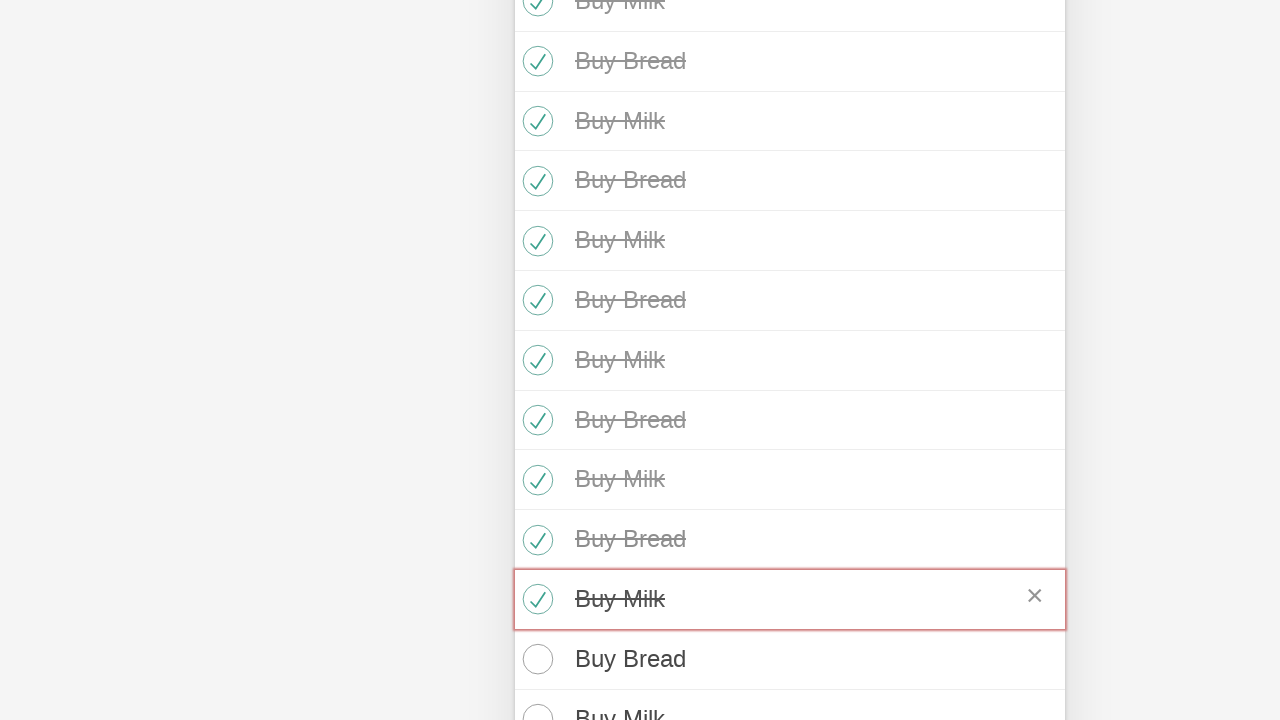

Marked todo item 22 as completed at (535, 659) on internal:role=checkbox >> nth=22
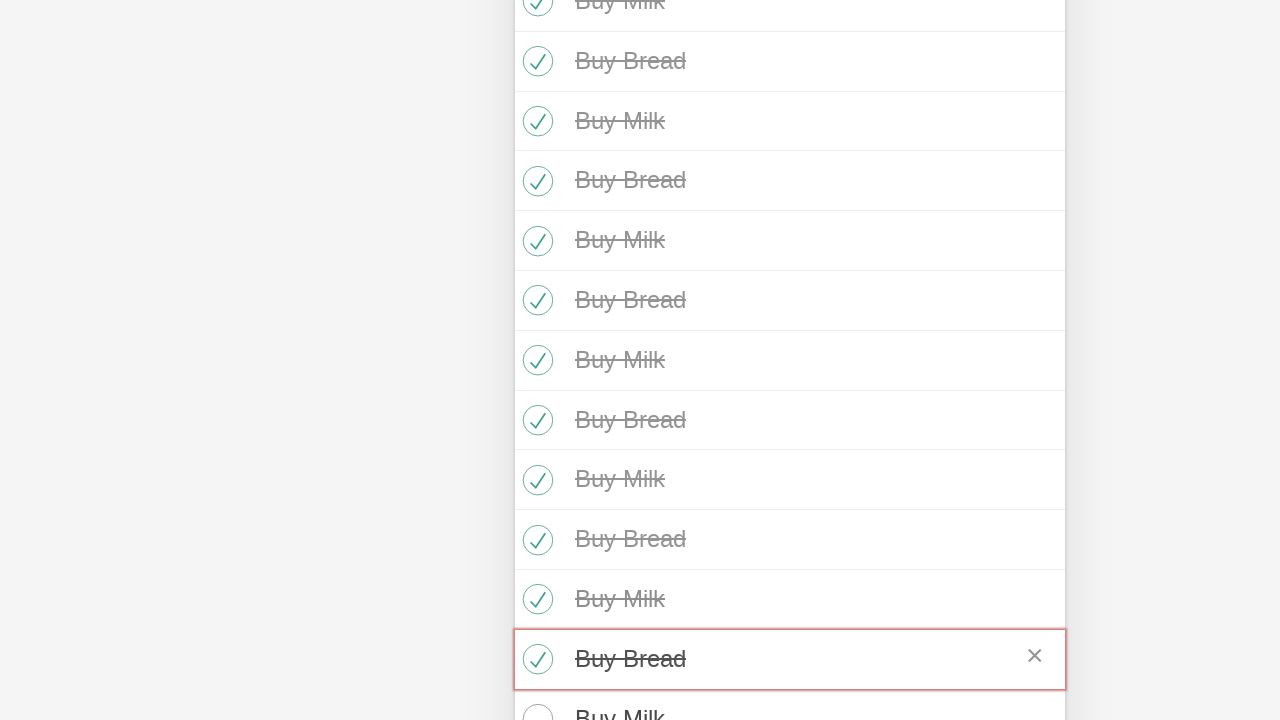

Marked todo item 23 as completed at (535, 700) on internal:role=checkbox >> nth=23
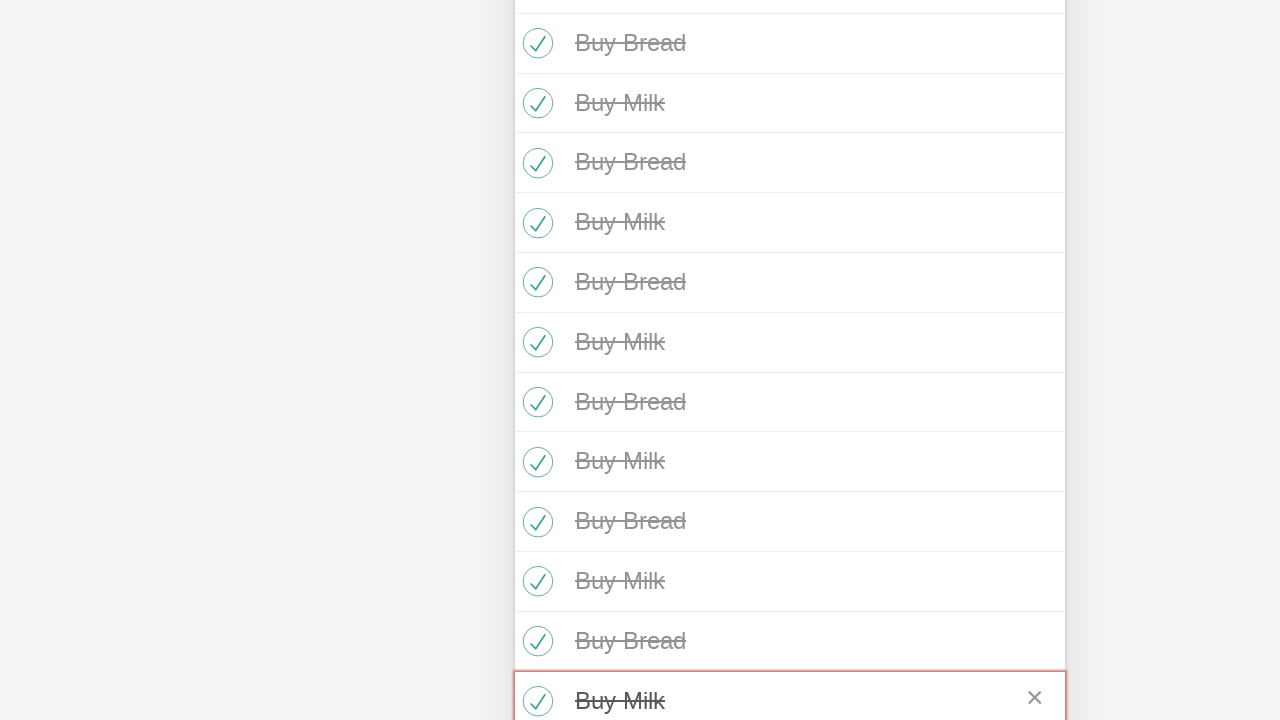

Marked todo item 24 as completed at (535, 361) on internal:role=checkbox >> nth=24
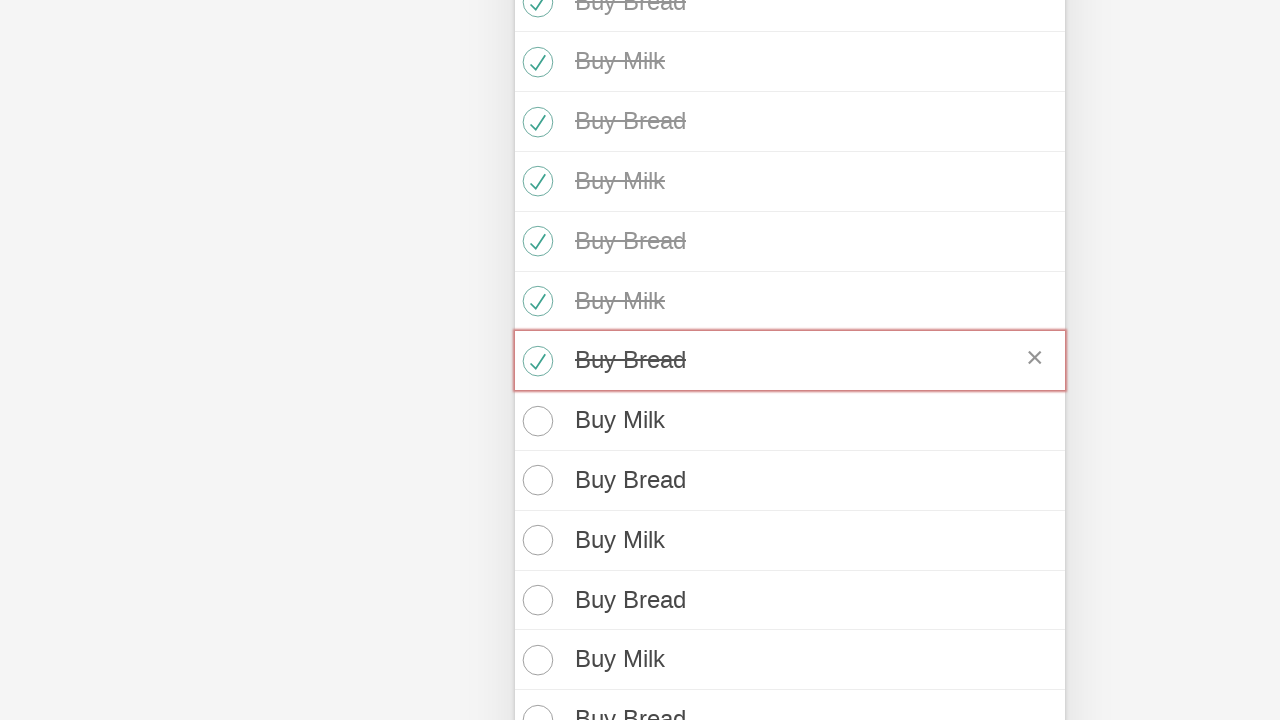

Marked todo item 25 as completed at (535, 421) on internal:role=checkbox >> nth=25
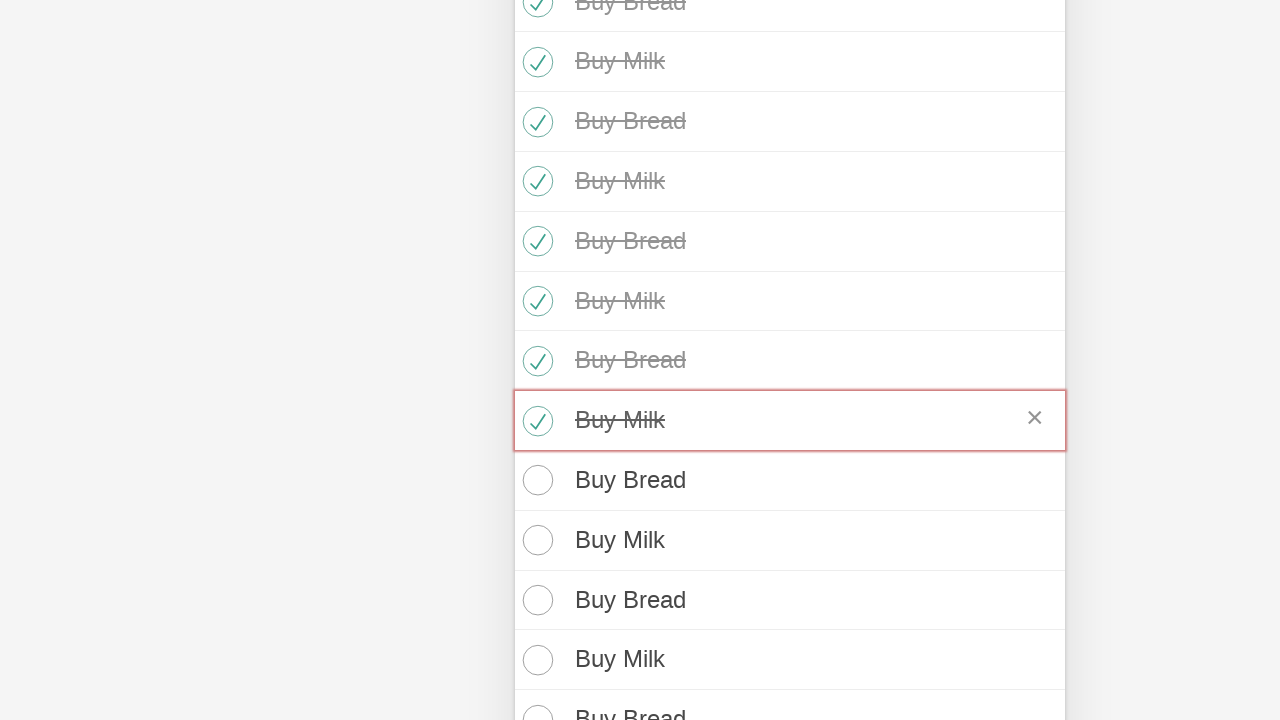

Marked todo item 26 as completed at (535, 480) on internal:role=checkbox >> nth=26
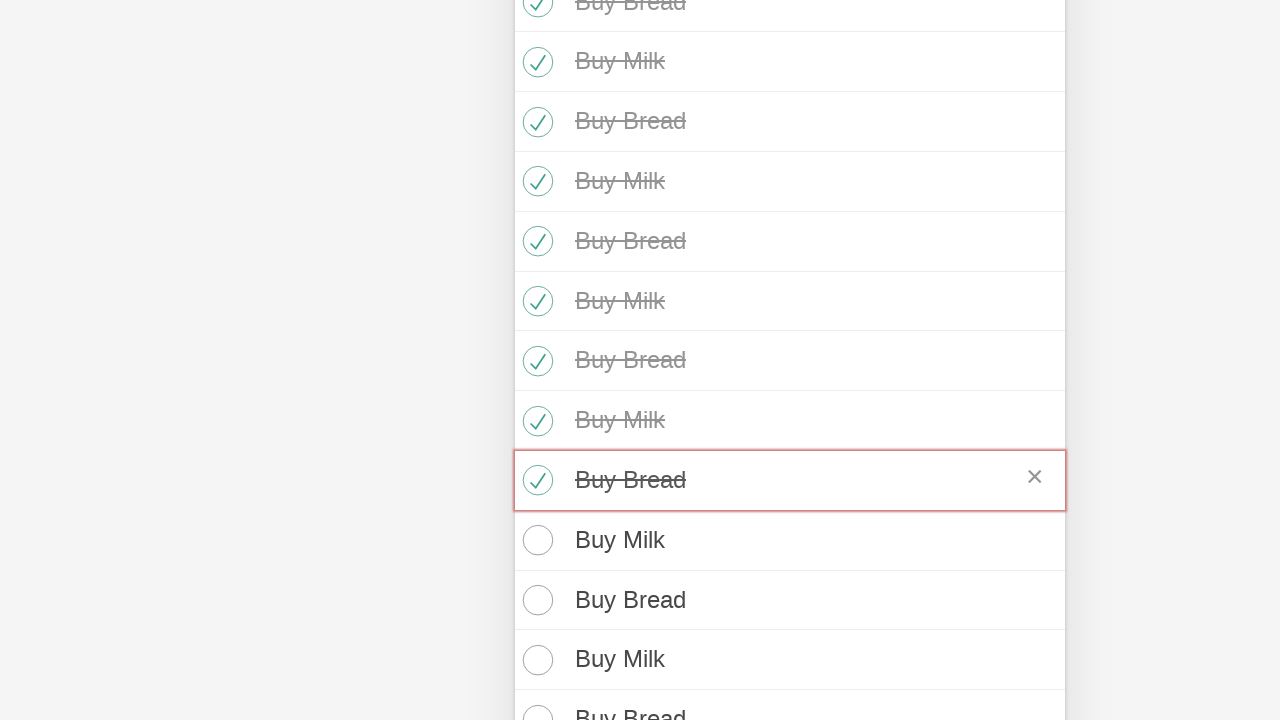

Marked todo item 27 as completed at (535, 540) on internal:role=checkbox >> nth=27
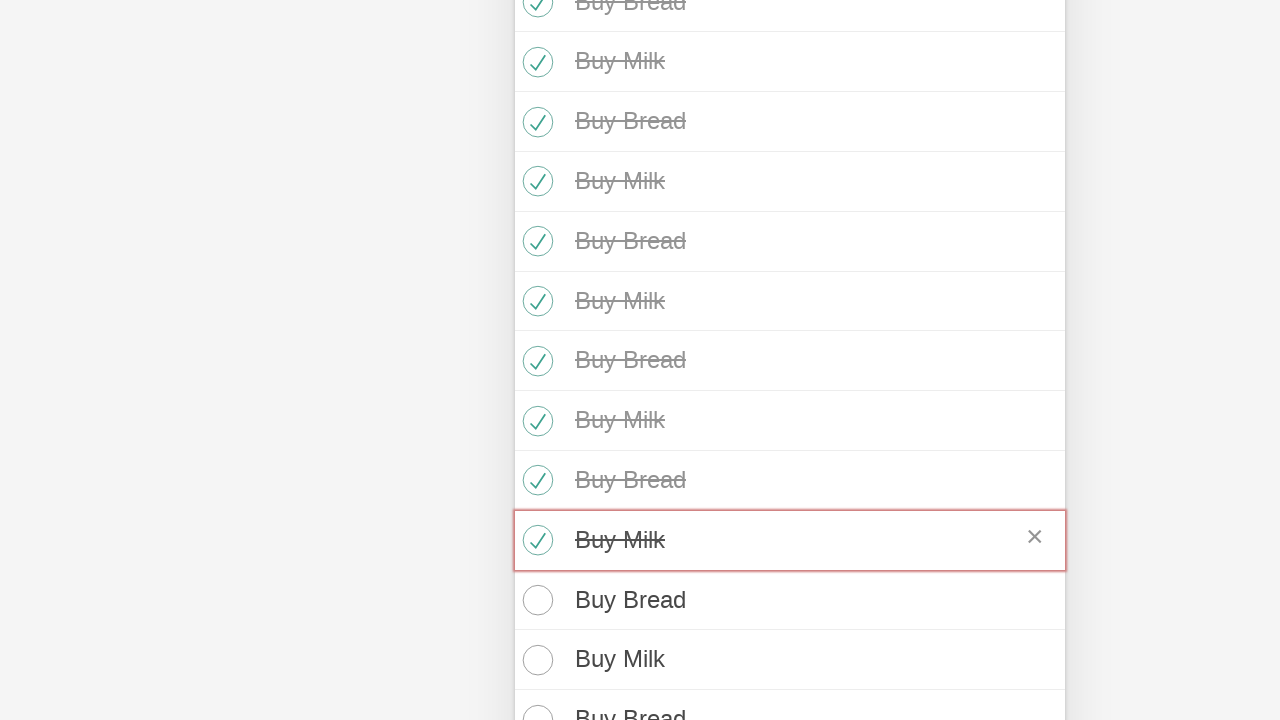

Marked todo item 28 as completed at (535, 600) on internal:role=checkbox >> nth=28
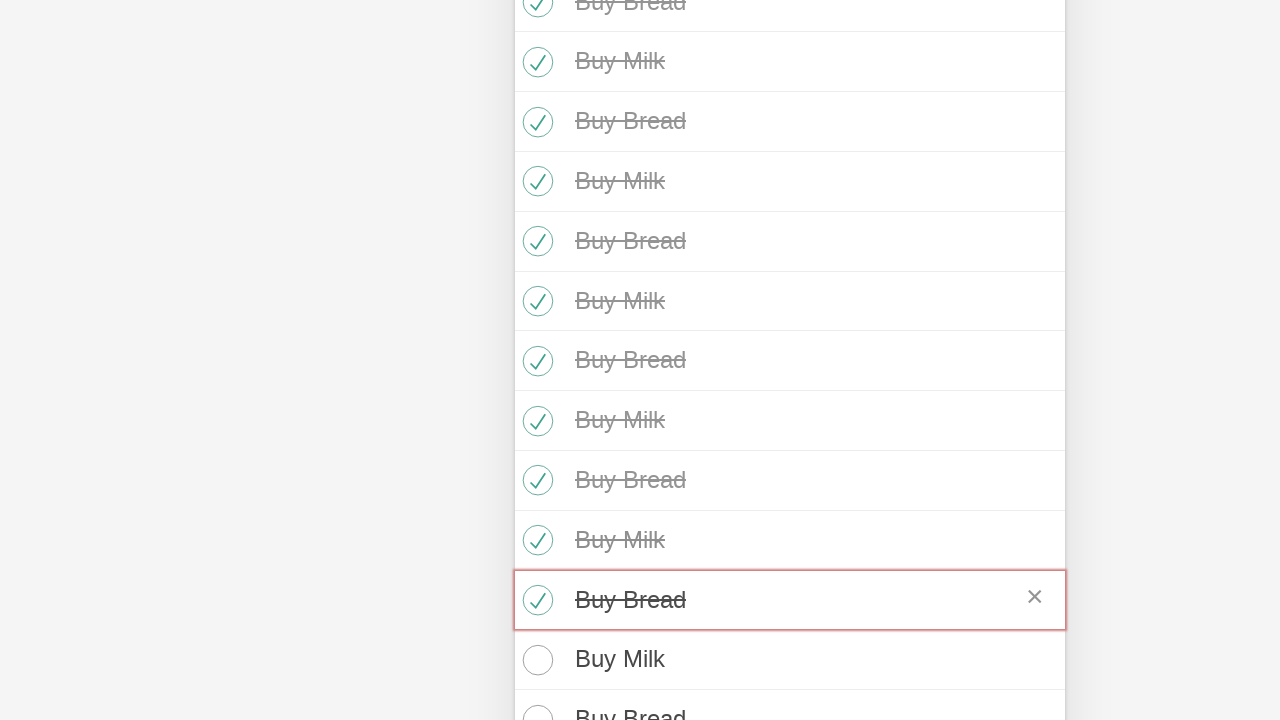

Marked todo item 29 as completed at (535, 660) on internal:role=checkbox >> nth=29
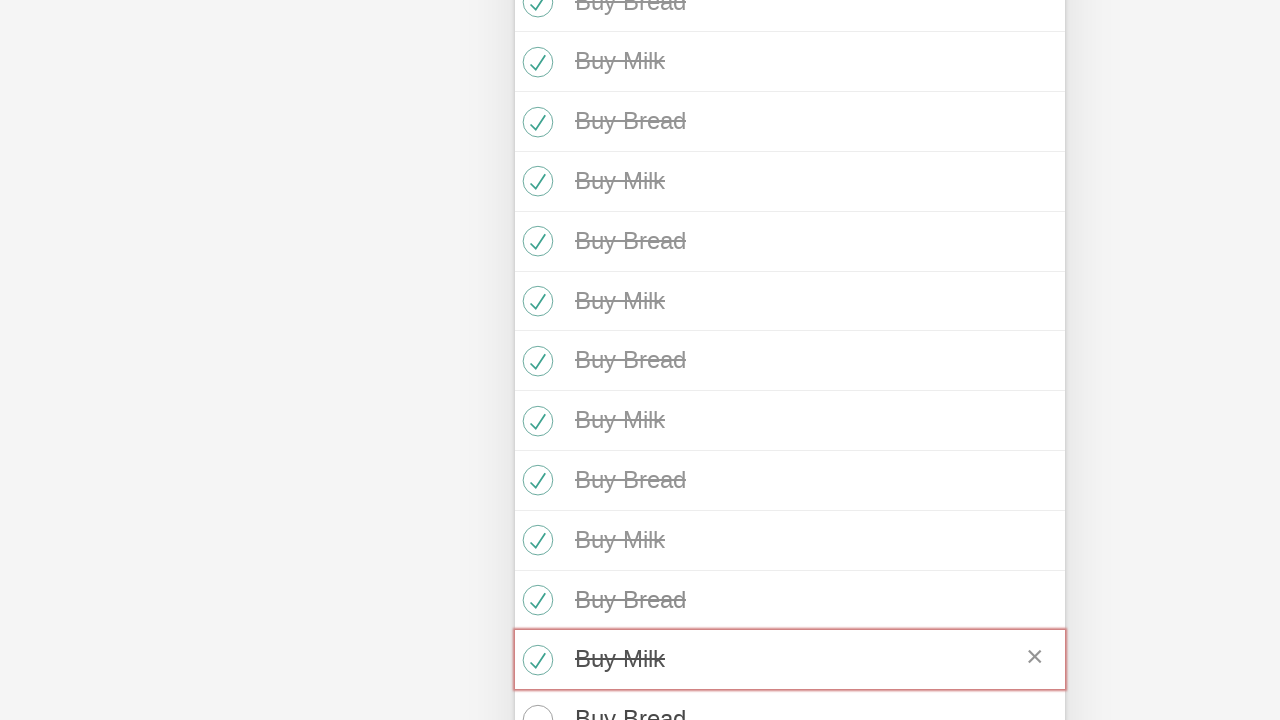

Marked todo item 30 as completed at (535, 700) on internal:role=checkbox >> nth=30
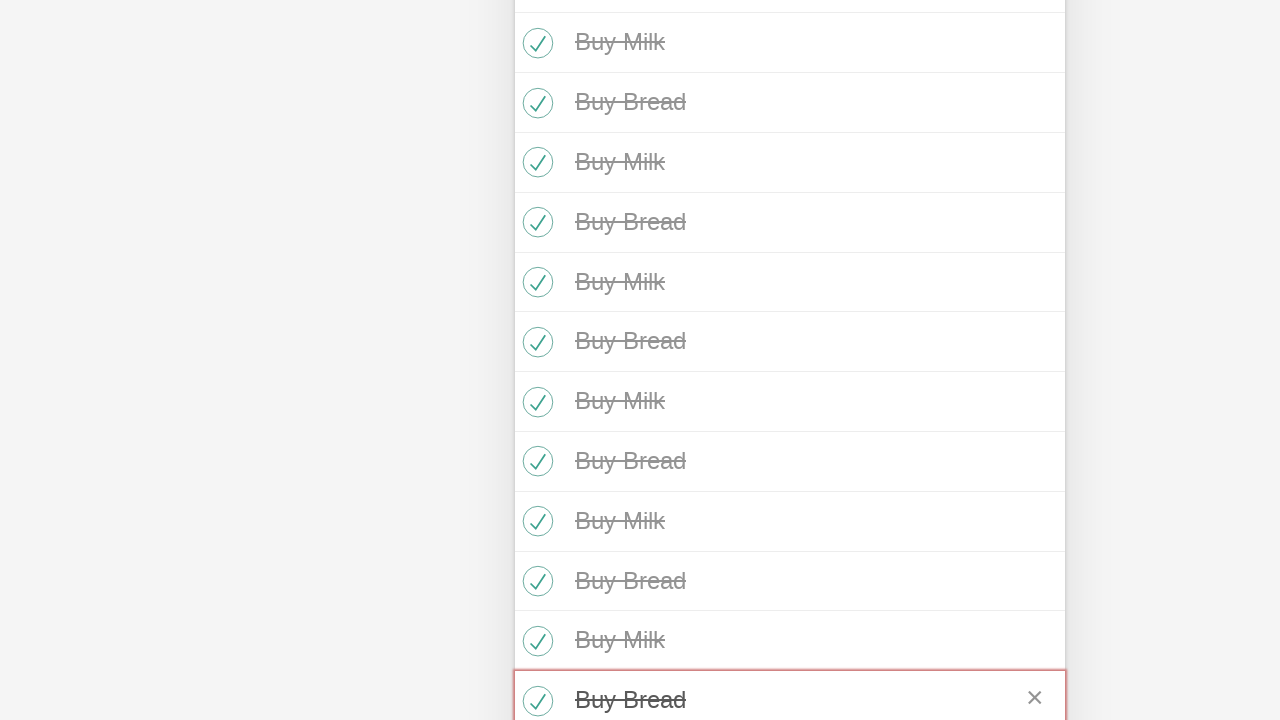

Marked todo item 31 as completed at (535, 360) on internal:role=checkbox >> nth=31
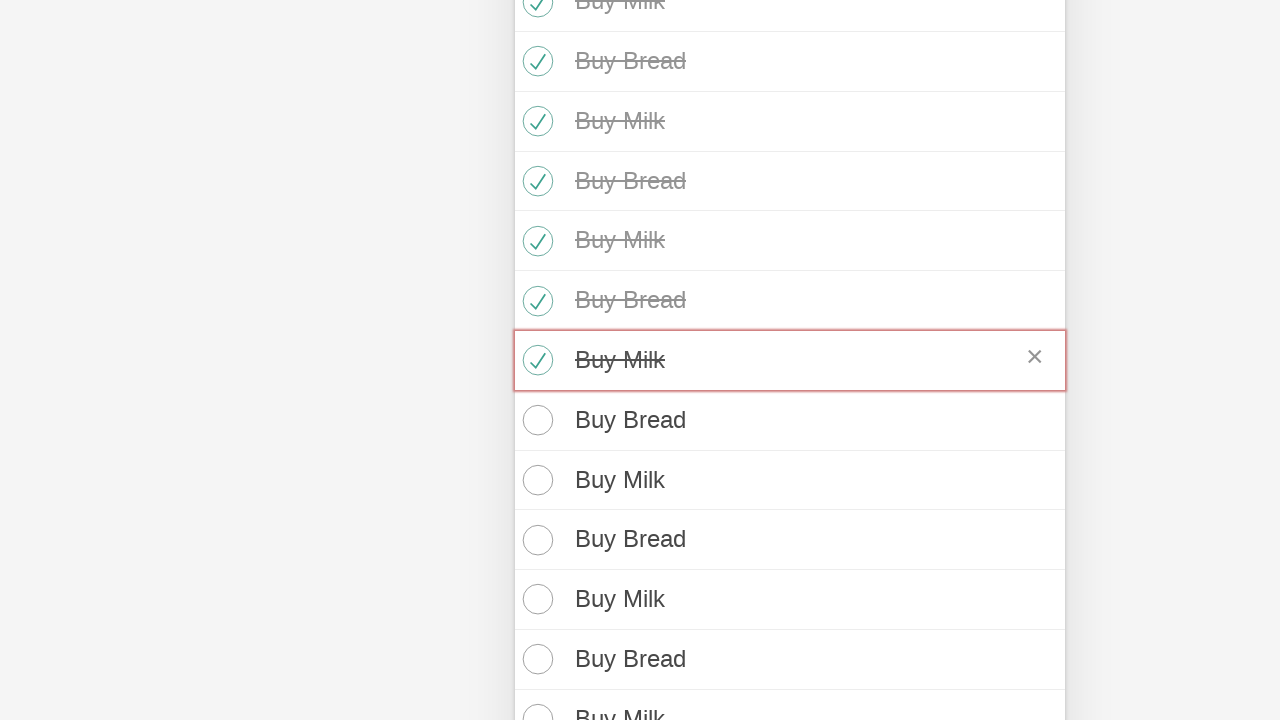

Marked todo item 32 as completed at (535, 420) on internal:role=checkbox >> nth=32
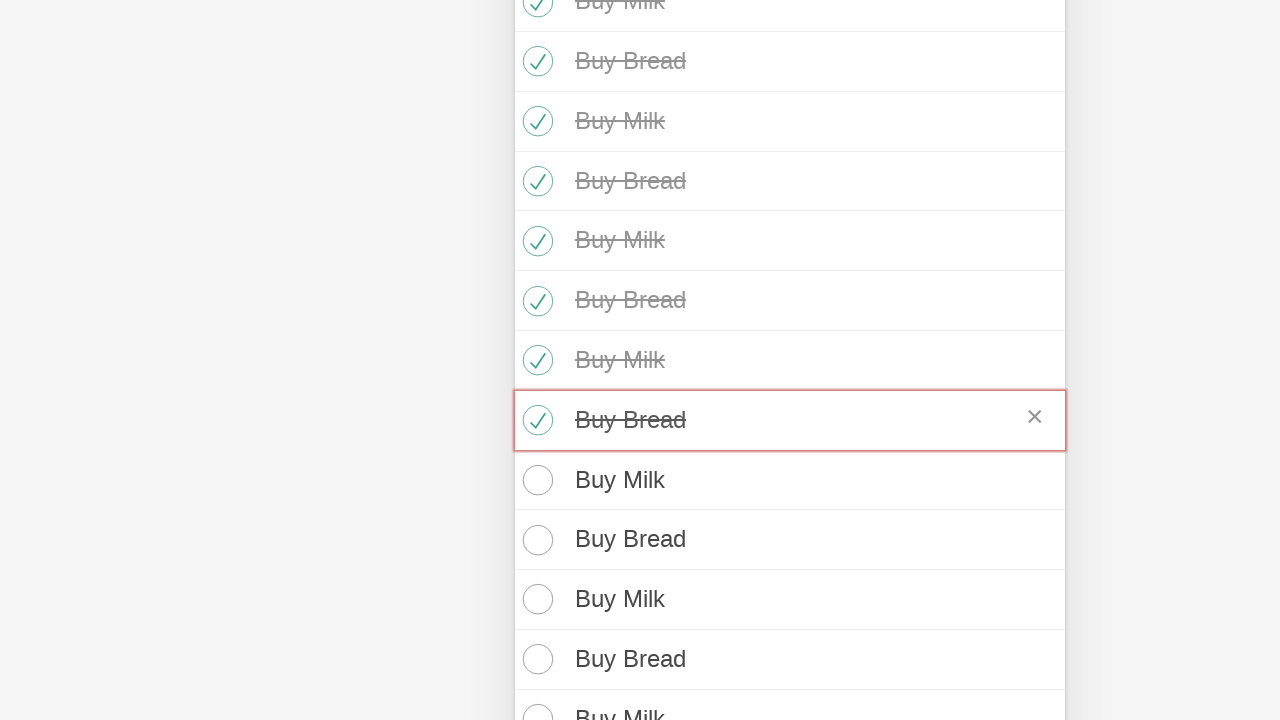

Marked todo item 33 as completed at (535, 480) on internal:role=checkbox >> nth=33
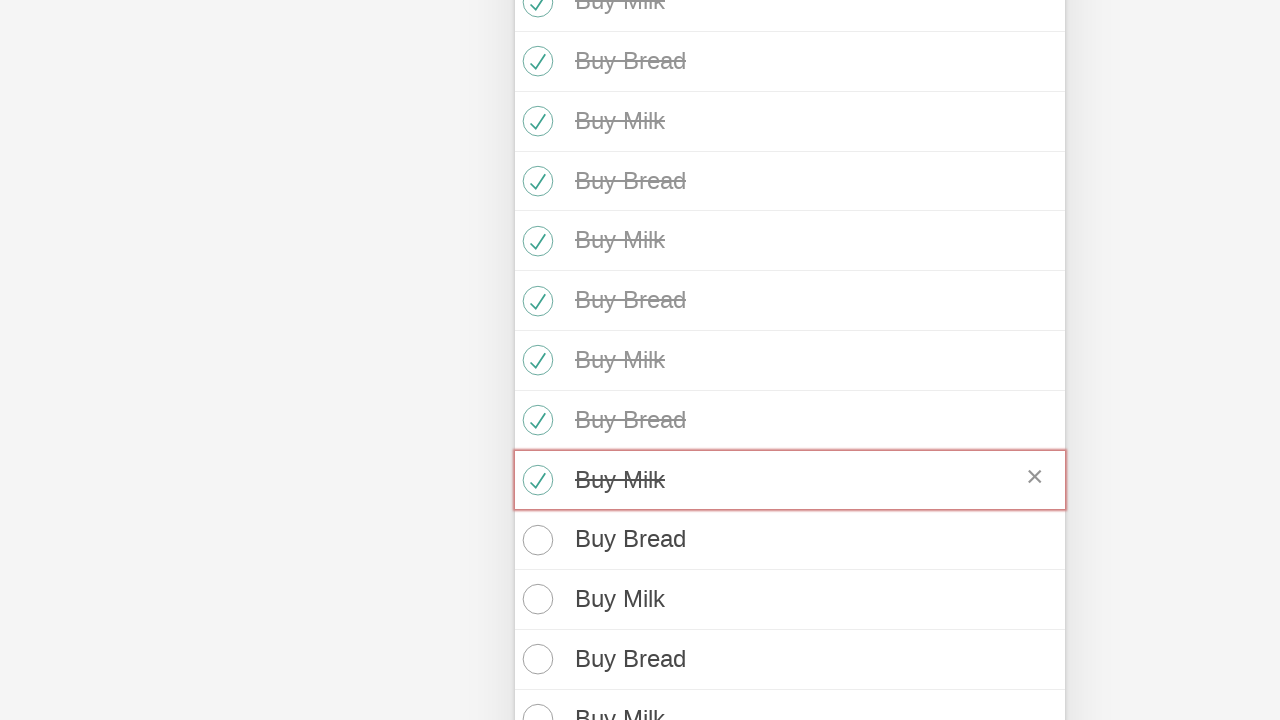

Marked todo item 34 as completed at (535, 540) on internal:role=checkbox >> nth=34
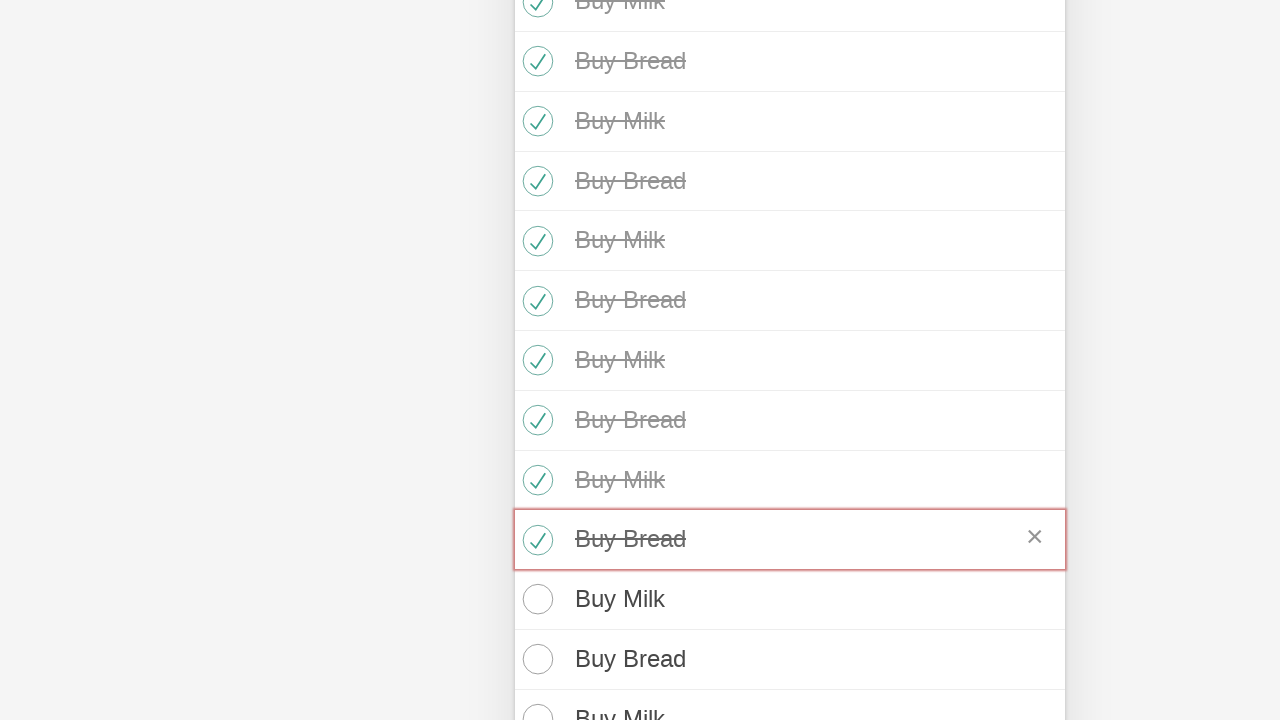

Marked todo item 35 as completed at (535, 599) on internal:role=checkbox >> nth=35
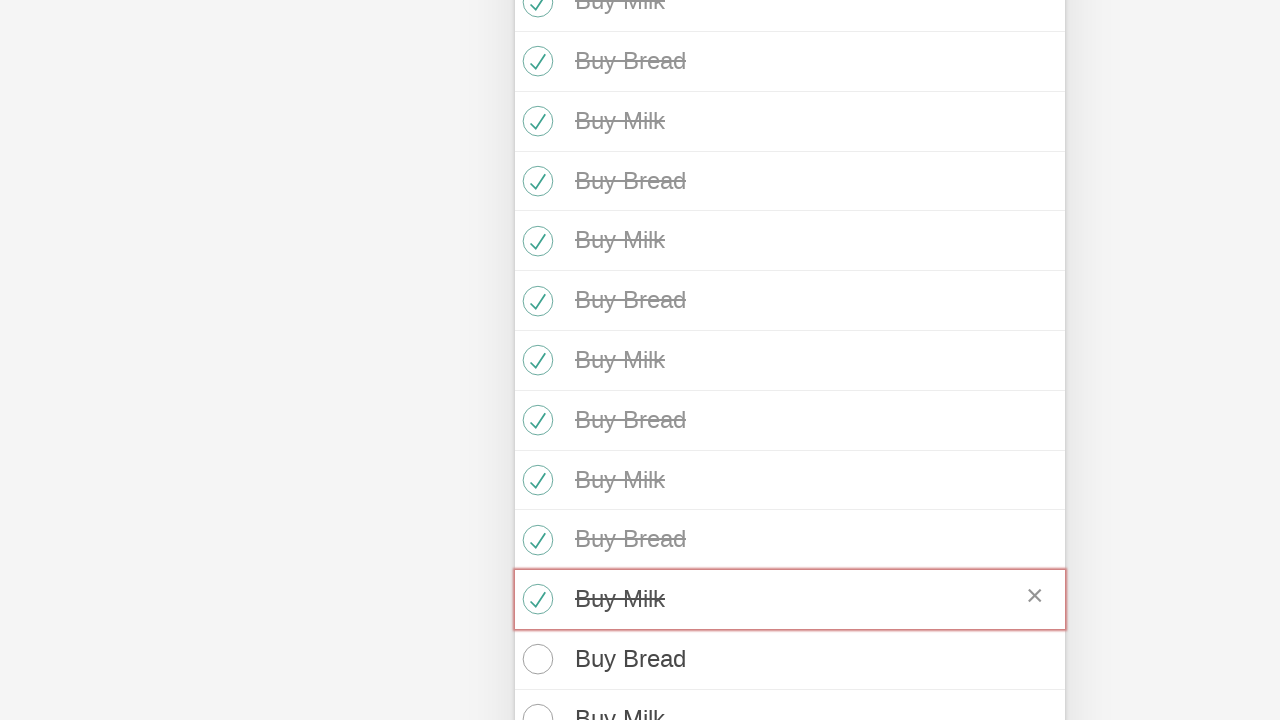

Marked todo item 36 as completed at (535, 659) on internal:role=checkbox >> nth=36
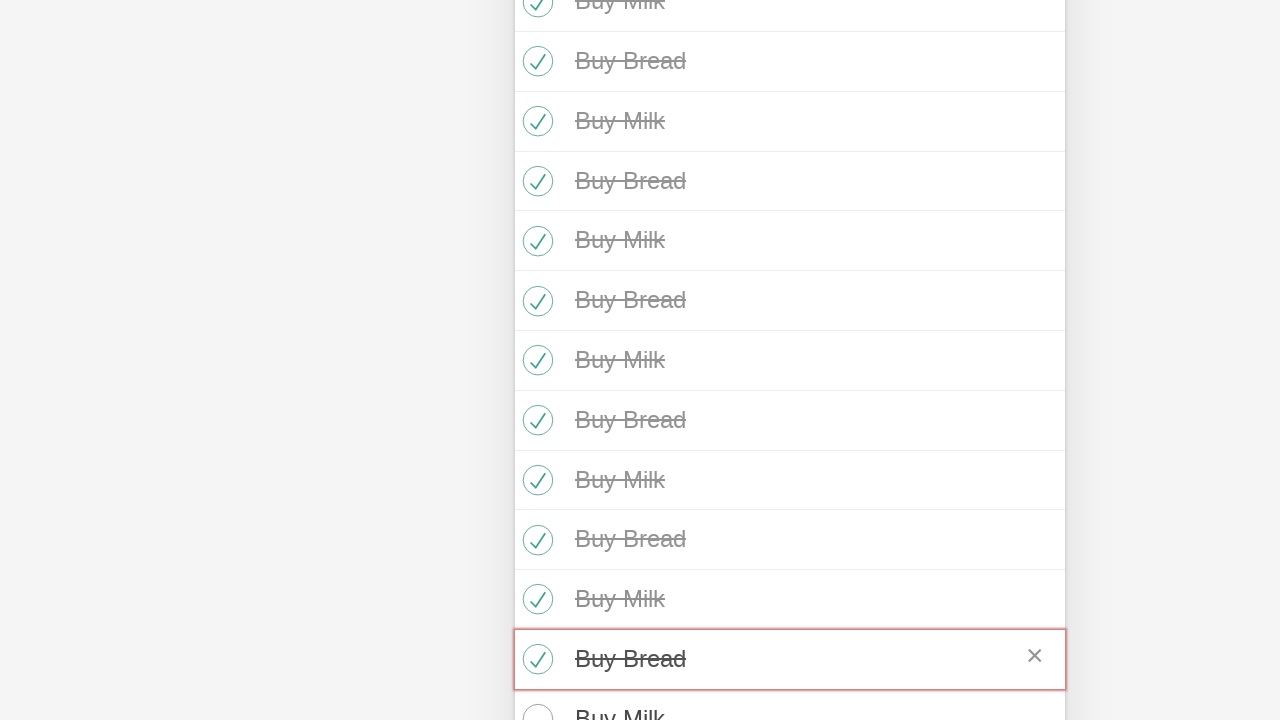

Marked todo item 37 as completed at (535, 700) on internal:role=checkbox >> nth=37
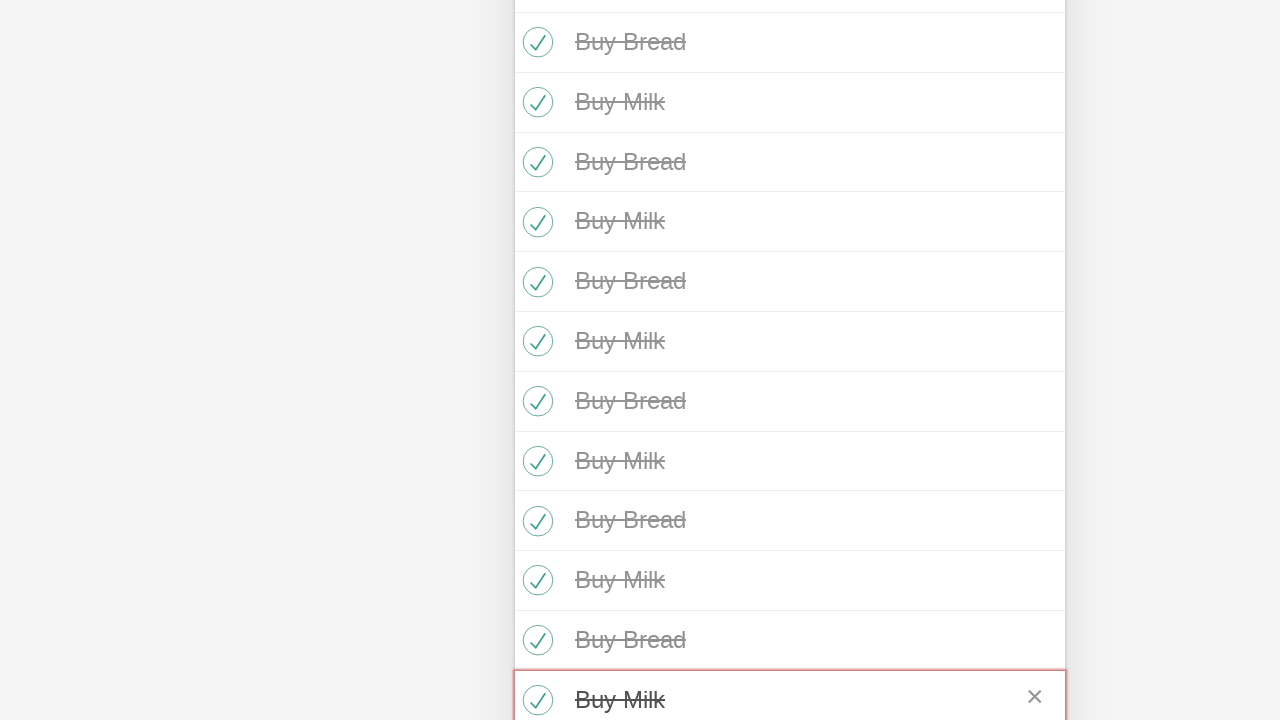

Marked todo item 38 as completed at (535, 361) on internal:role=checkbox >> nth=38
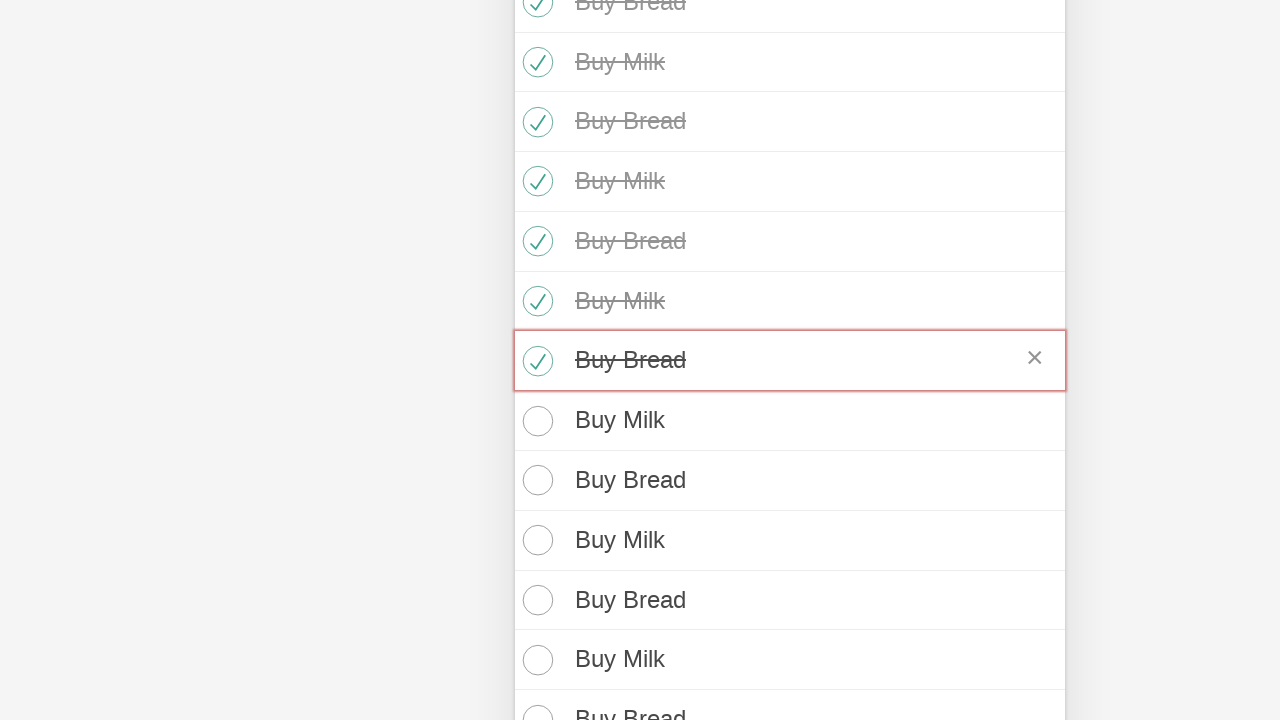

Marked todo item 39 as completed at (535, 421) on internal:role=checkbox >> nth=39
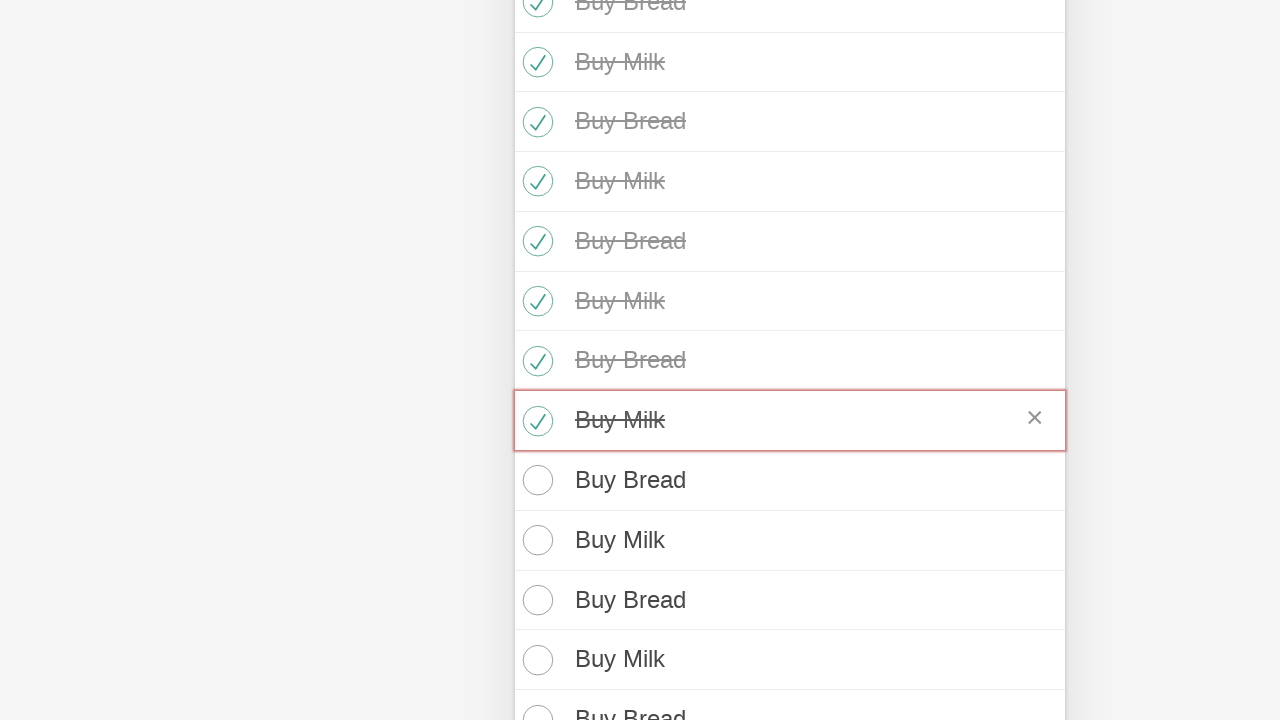

Marked todo item 40 as completed at (535, 480) on internal:role=checkbox >> nth=40
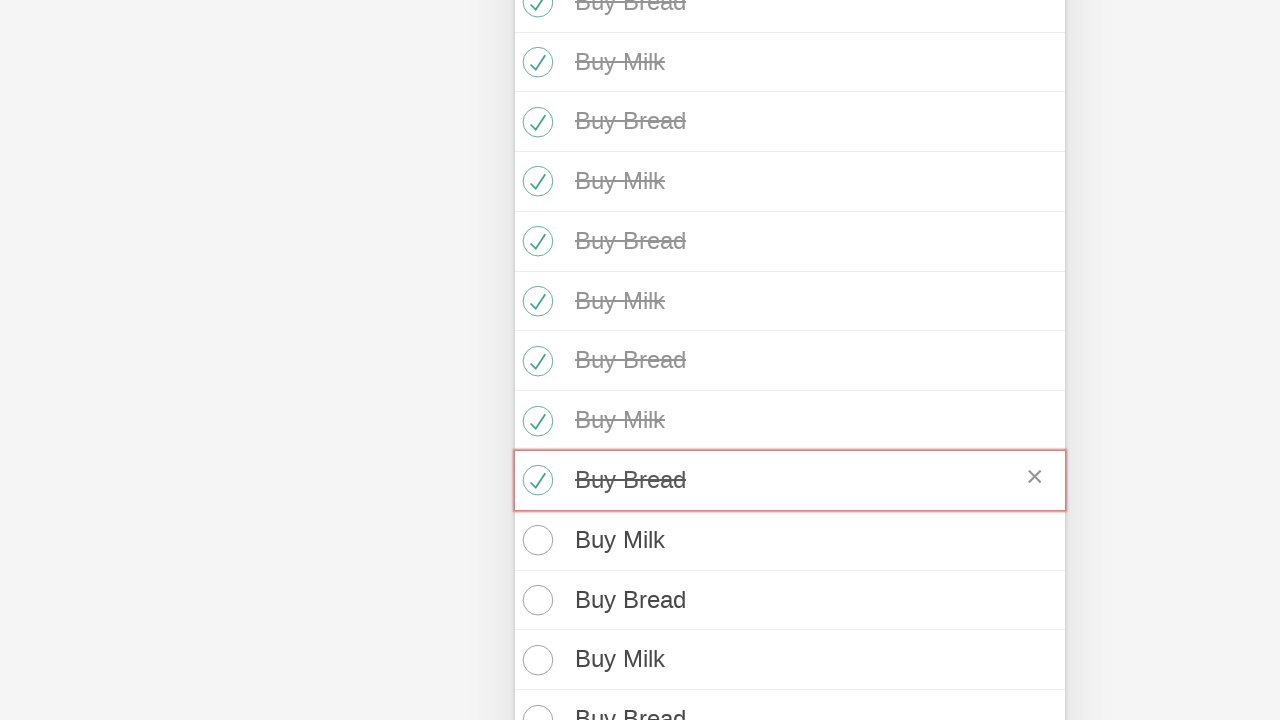

Marked todo item 41 as completed at (535, 540) on internal:role=checkbox >> nth=41
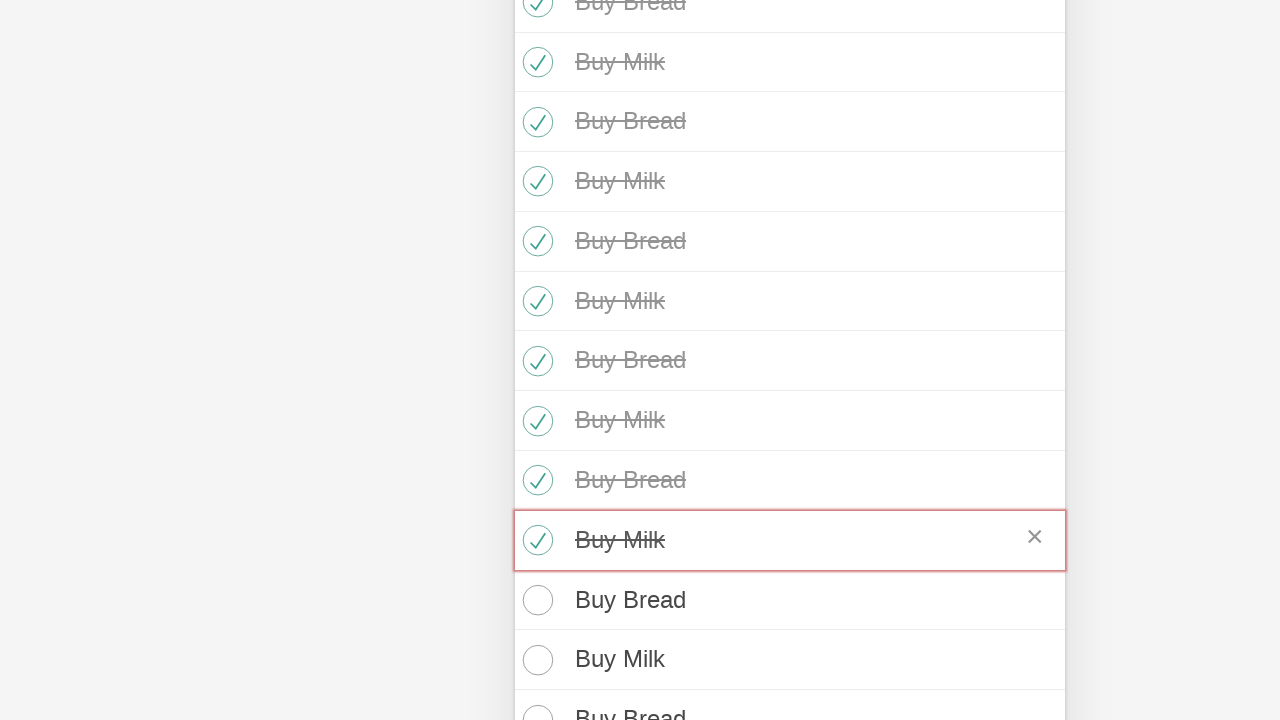

Marked todo item 42 as completed at (535, 600) on internal:role=checkbox >> nth=42
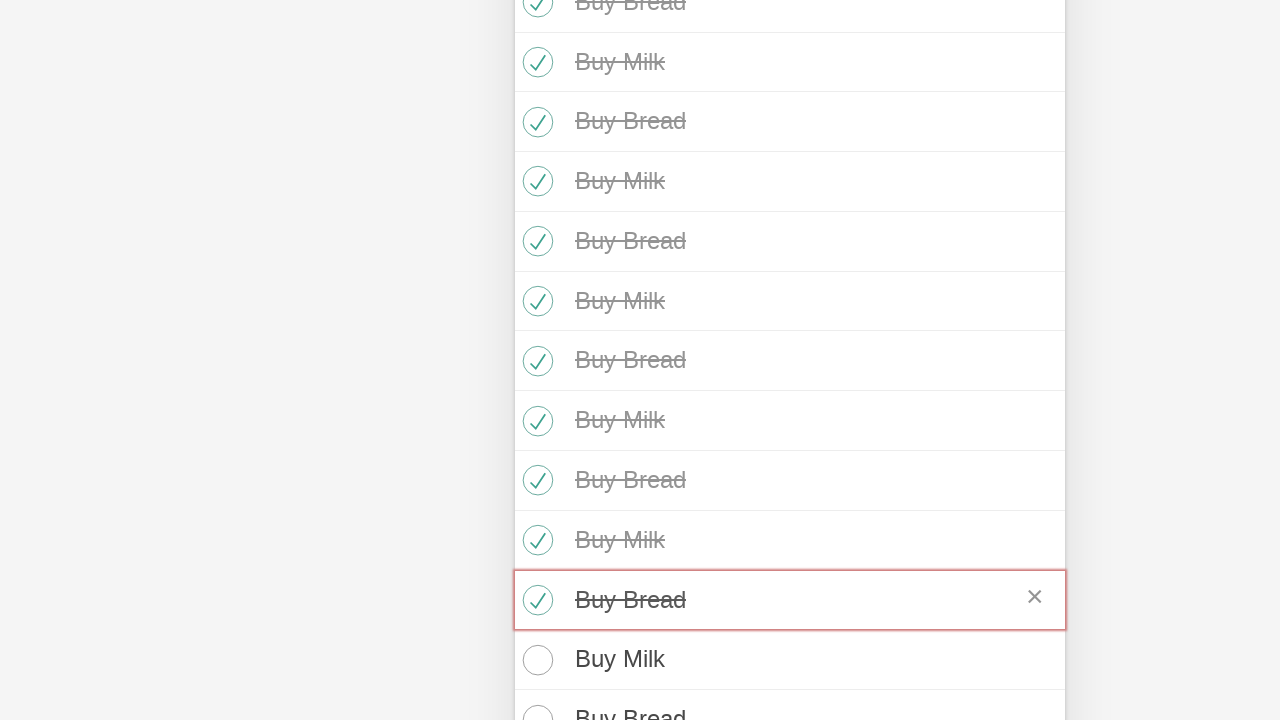

Marked todo item 43 as completed at (535, 660) on internal:role=checkbox >> nth=43
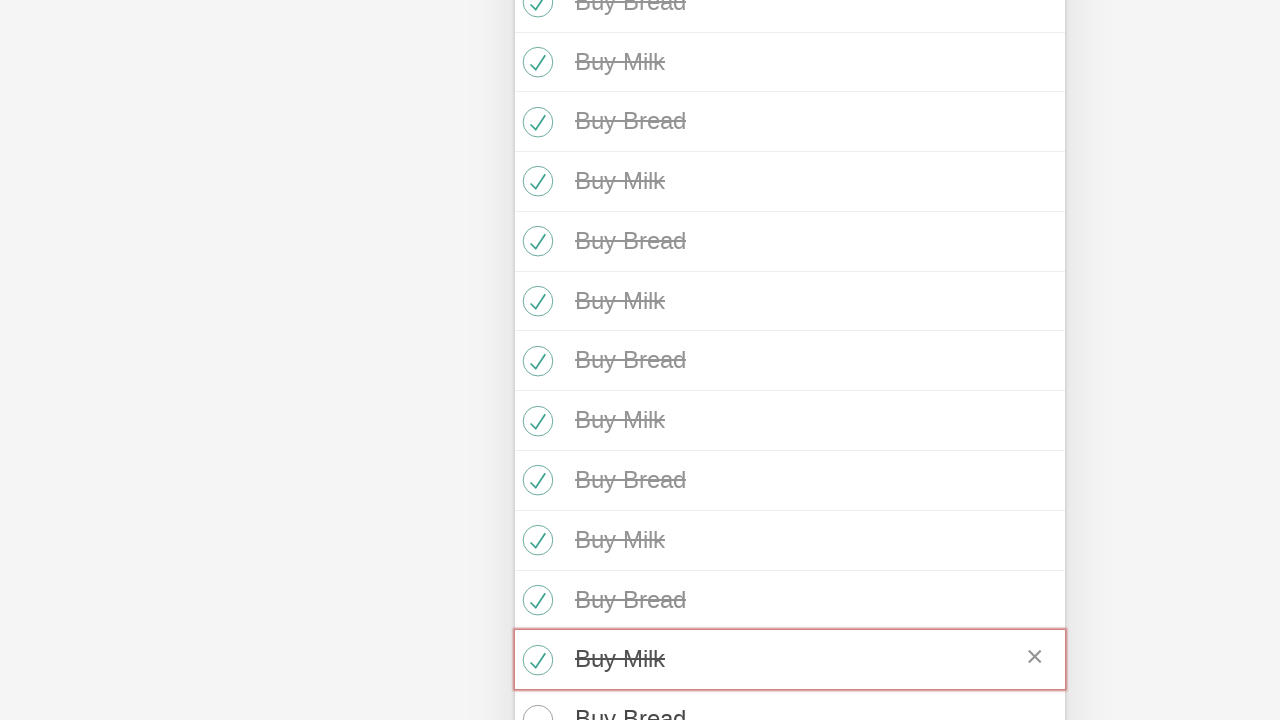

Marked todo item 44 as completed at (535, 700) on internal:role=checkbox >> nth=44
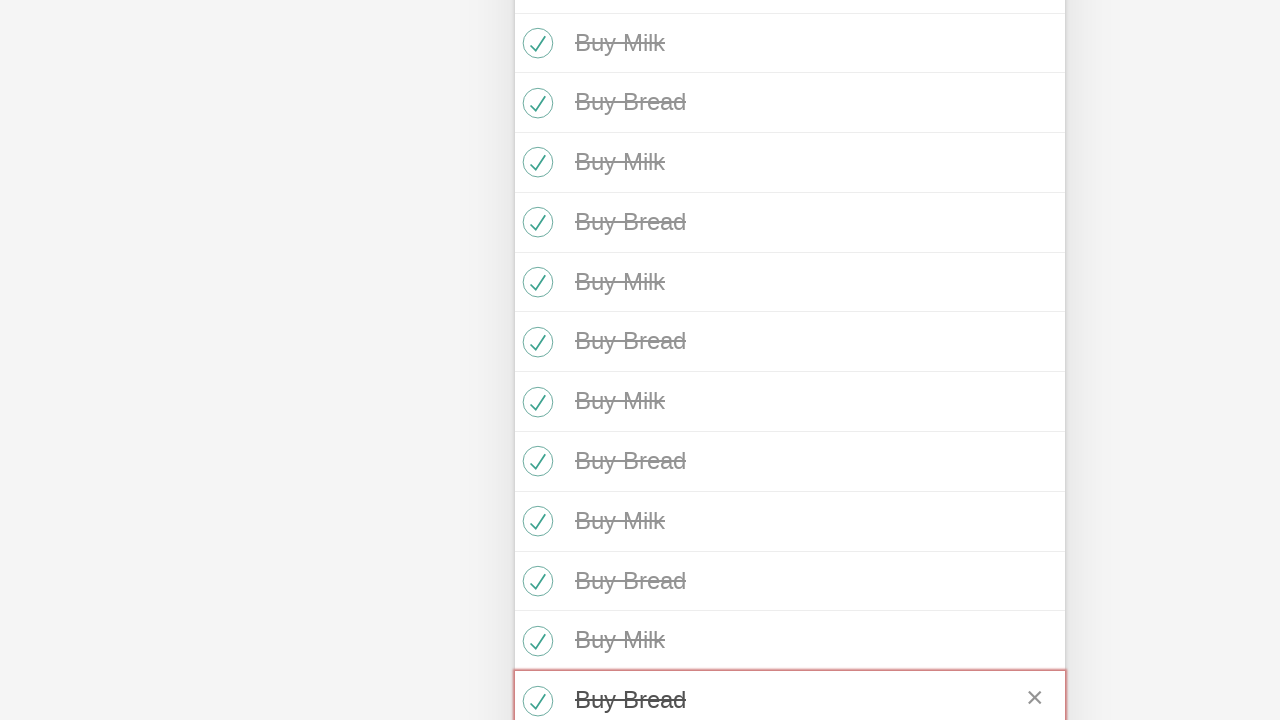

Marked todo item 45 as completed at (535, 360) on internal:role=checkbox >> nth=45
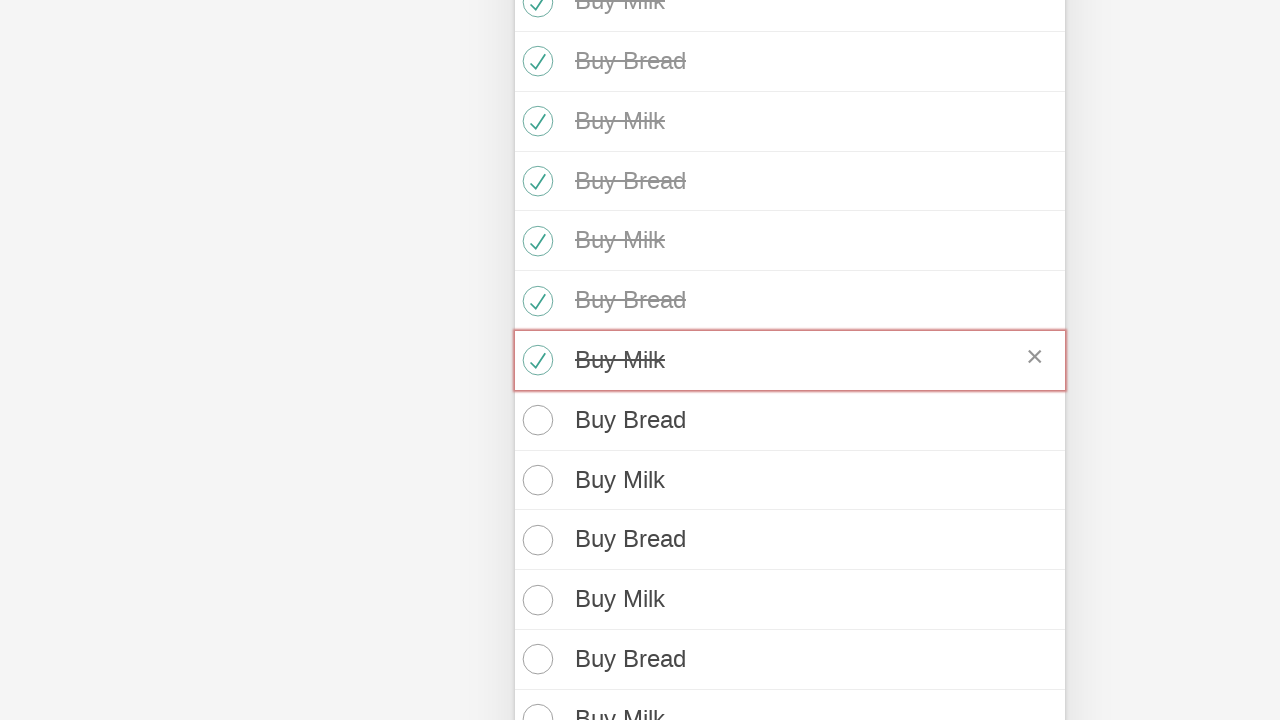

Marked todo item 46 as completed at (535, 420) on internal:role=checkbox >> nth=46
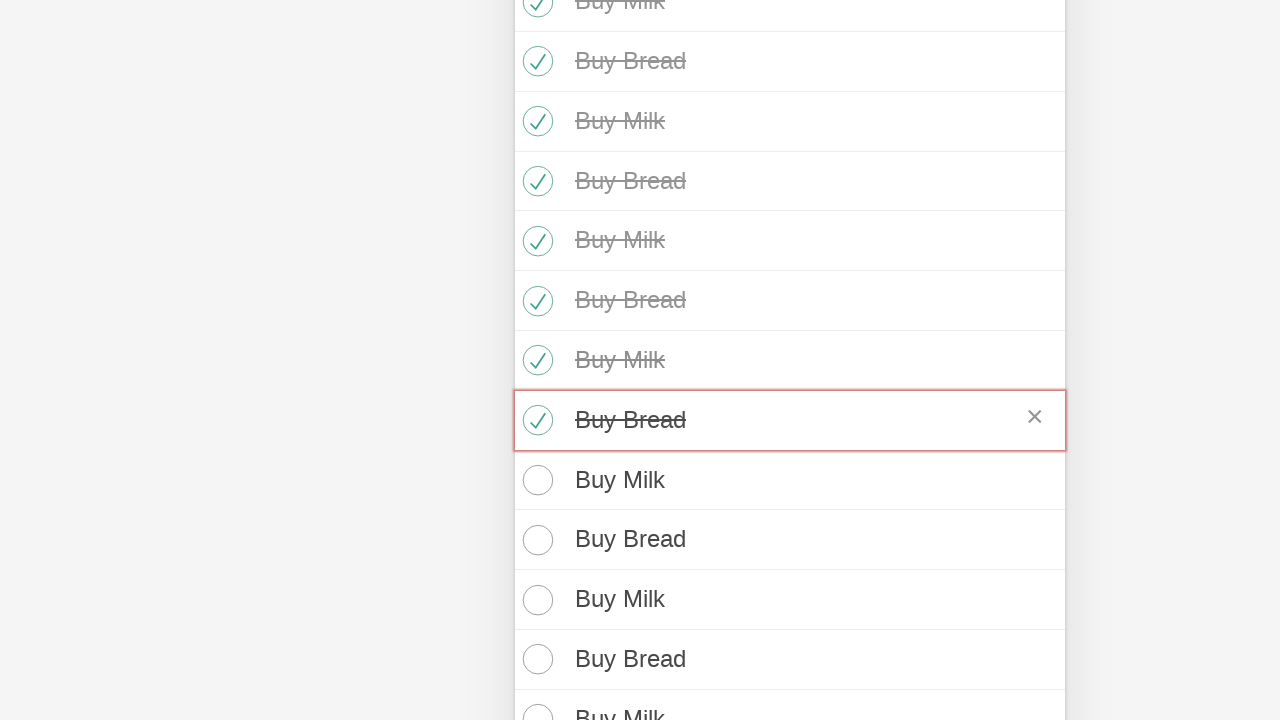

Marked todo item 47 as completed at (535, 480) on internal:role=checkbox >> nth=47
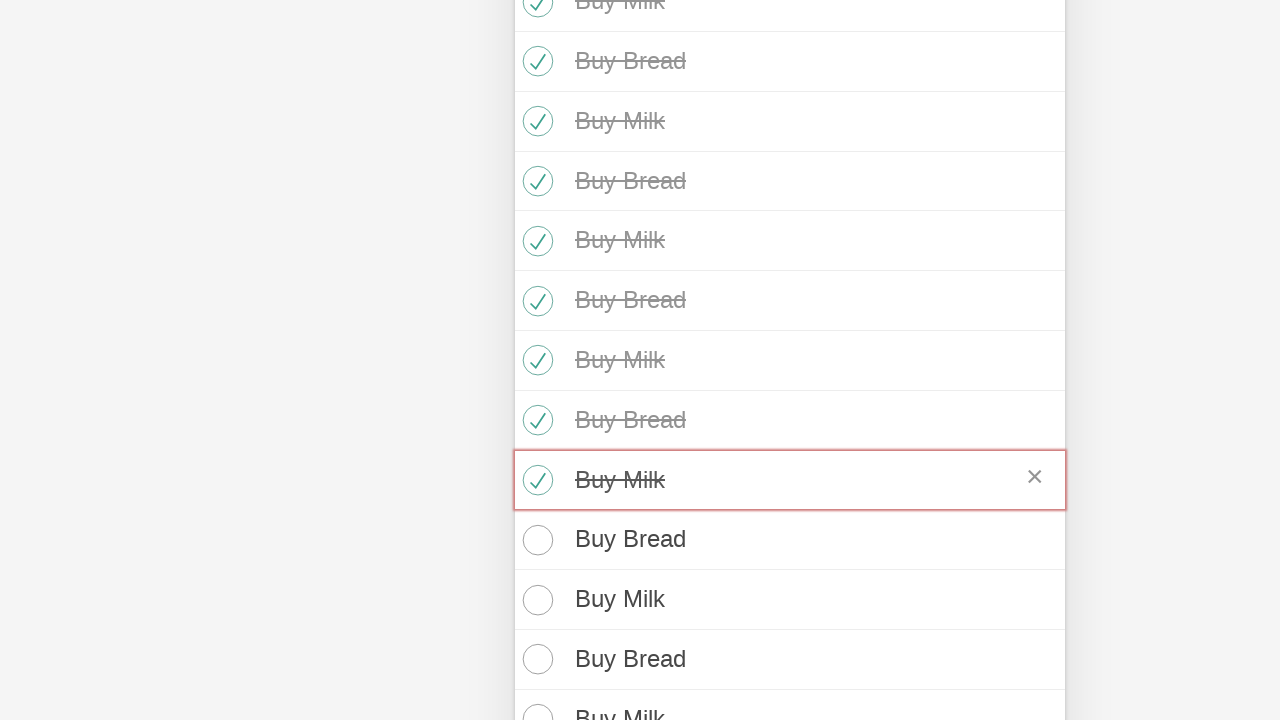

Marked todo item 48 as completed at (535, 540) on internal:role=checkbox >> nth=48
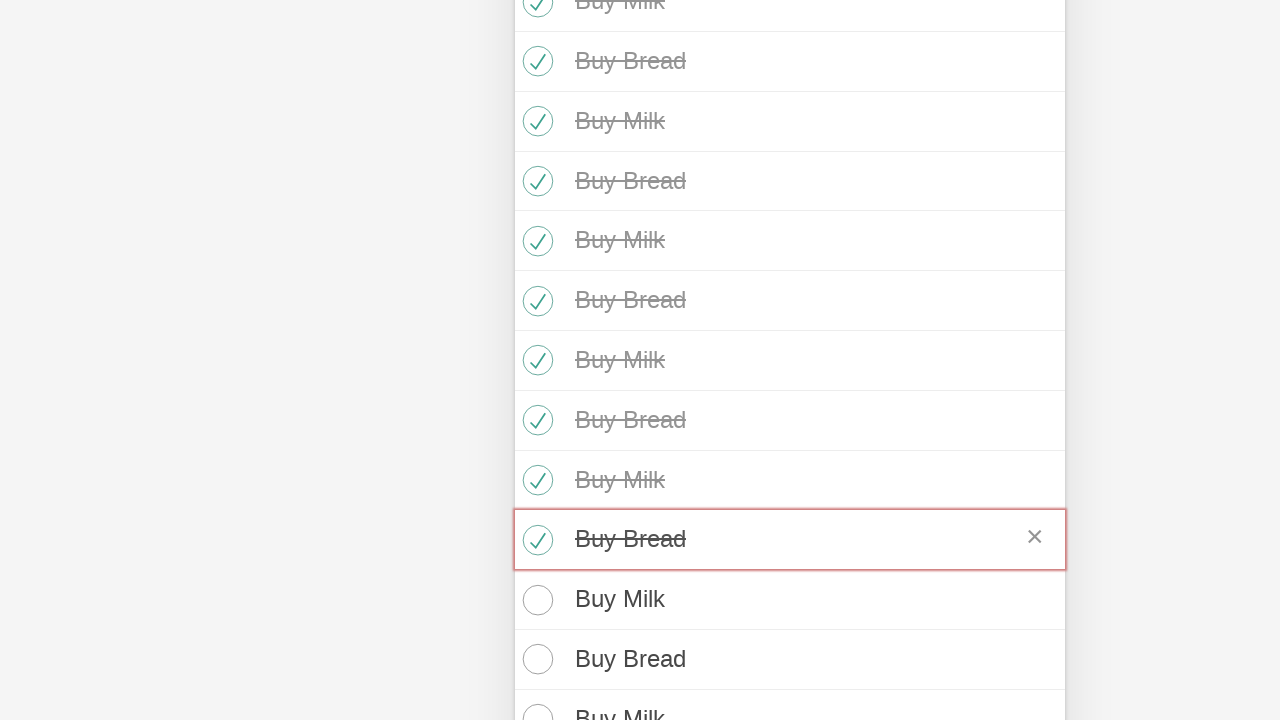

Marked todo item 49 as completed at (535, 600) on internal:role=checkbox >> nth=49
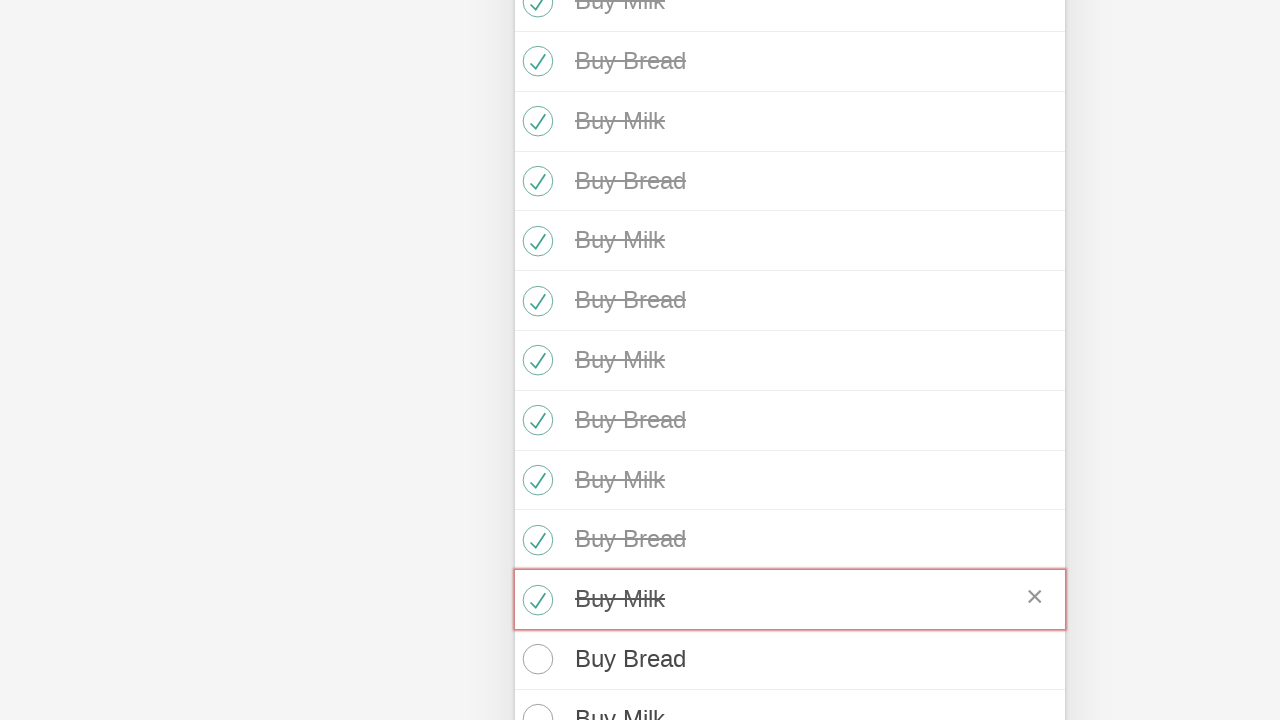

Marked todo item 50 as completed at (535, 659) on internal:role=checkbox >> nth=50
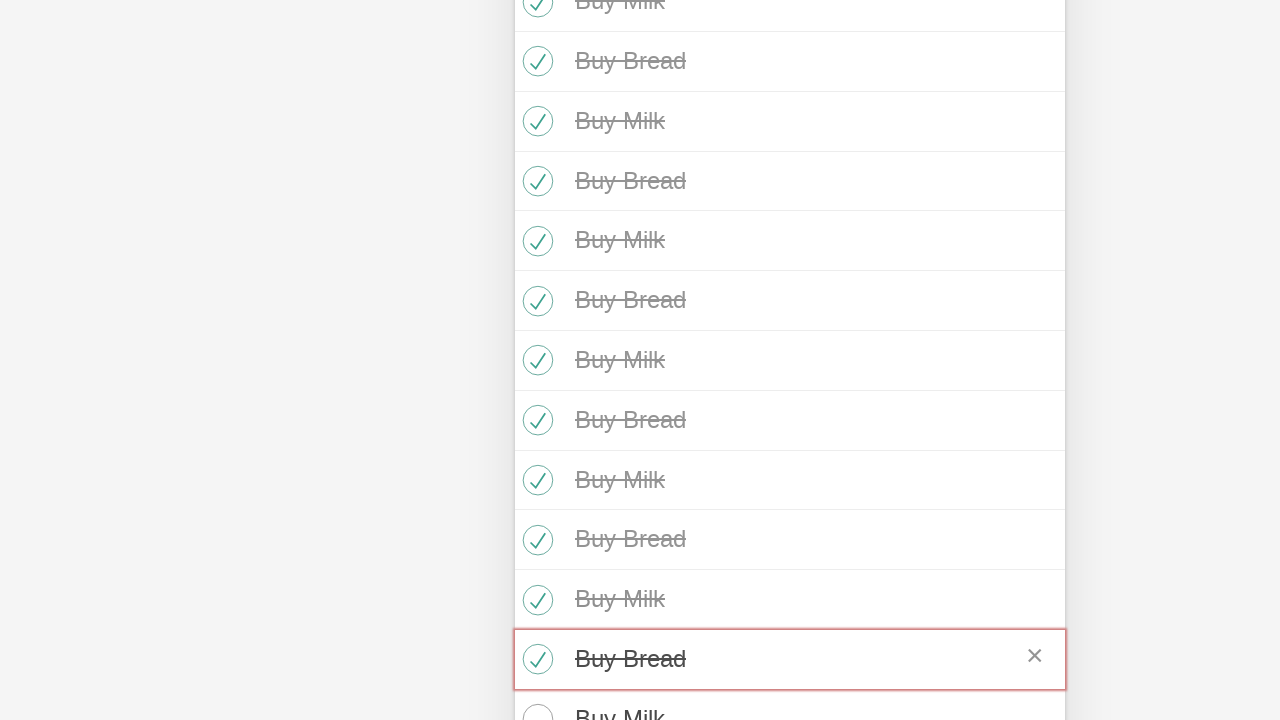

Verified that 100 todo items are displayed in the list
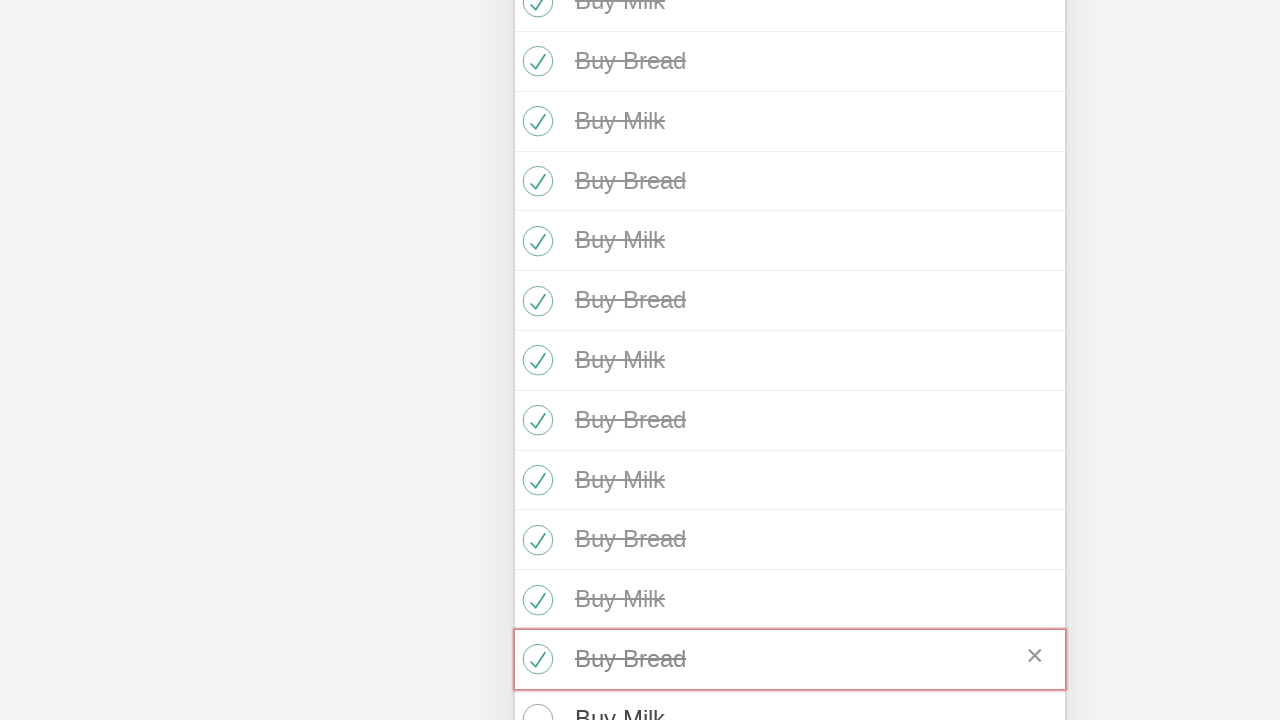

Verified that todo item 1 is checked
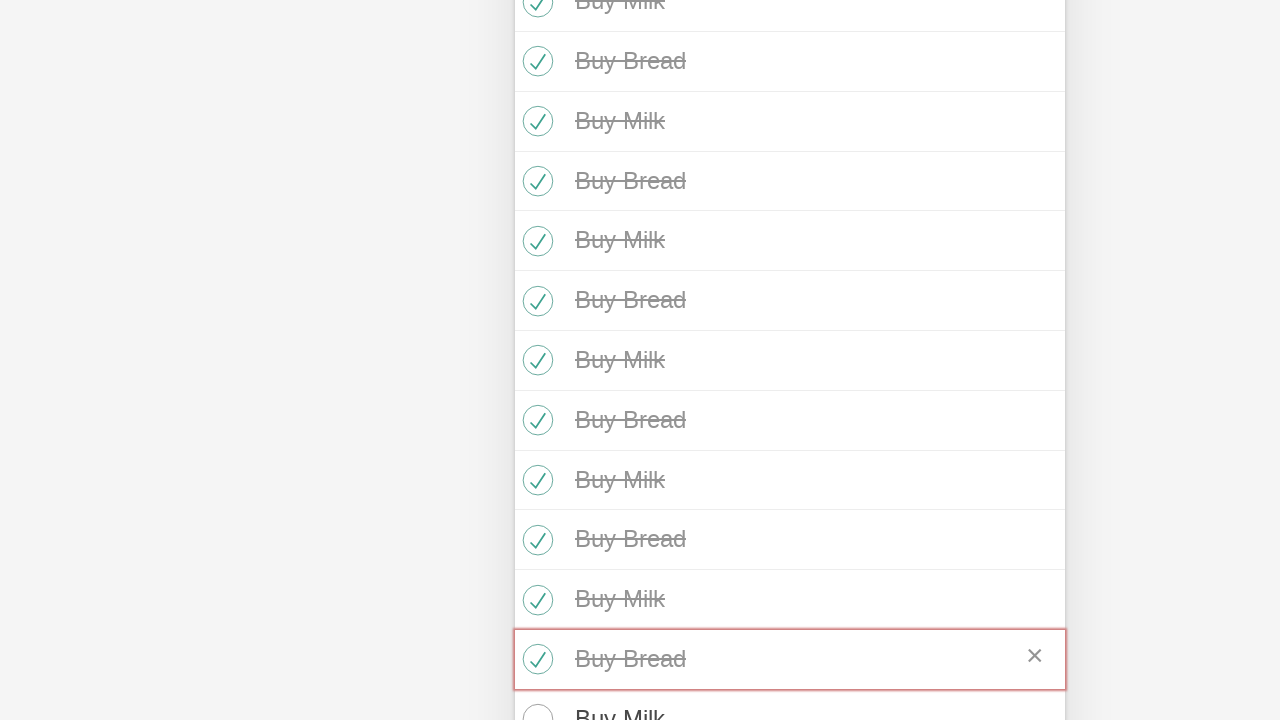

Verified that todo item 2 is checked
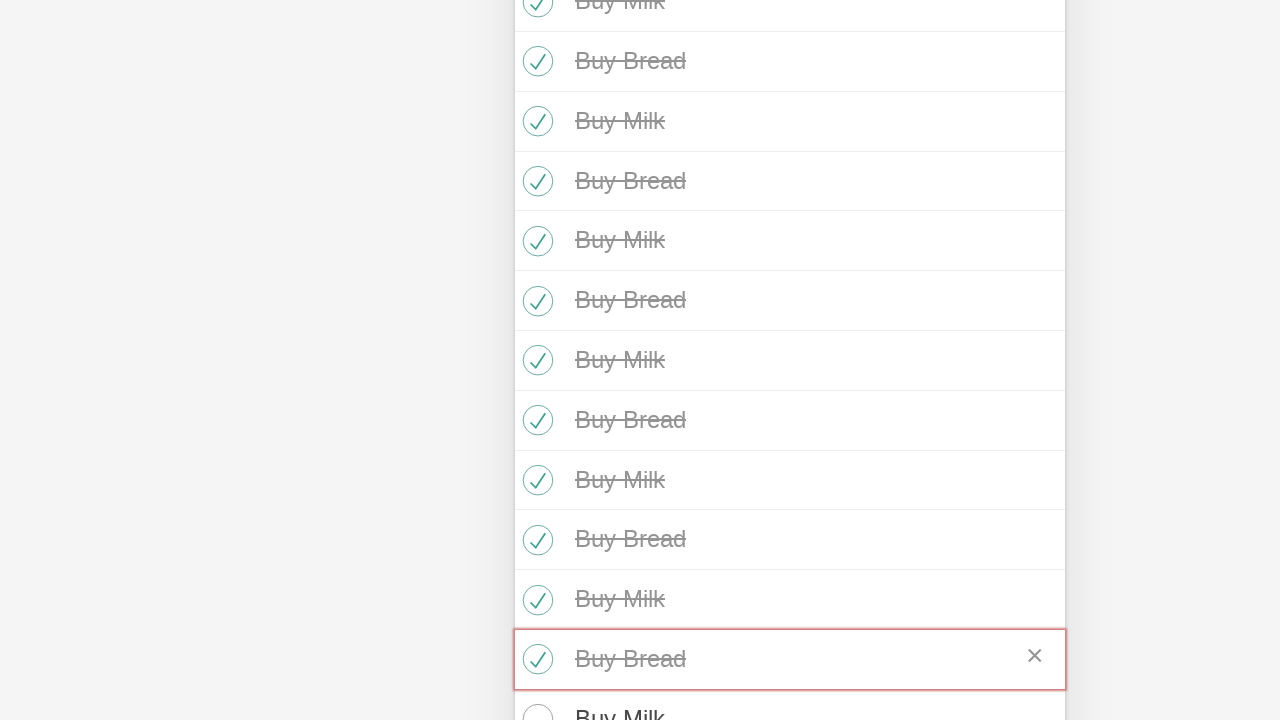

Verified that todo item 3 is checked
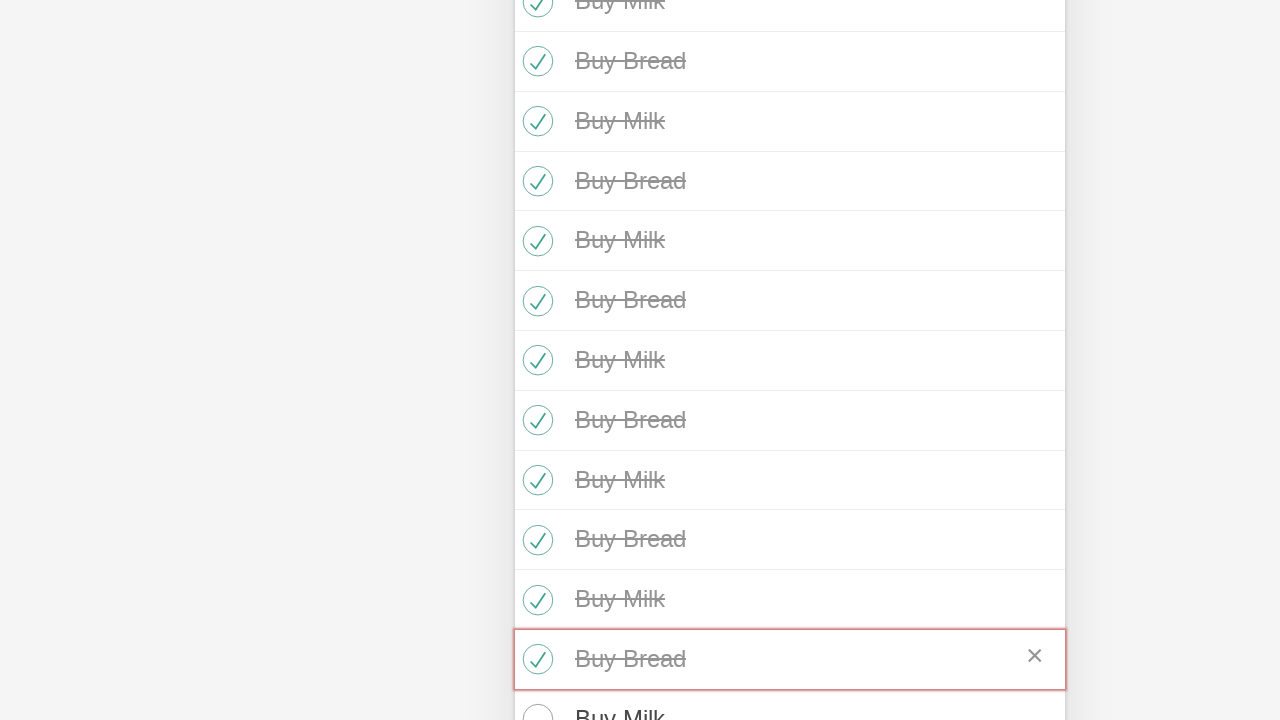

Verified that todo item 4 is checked
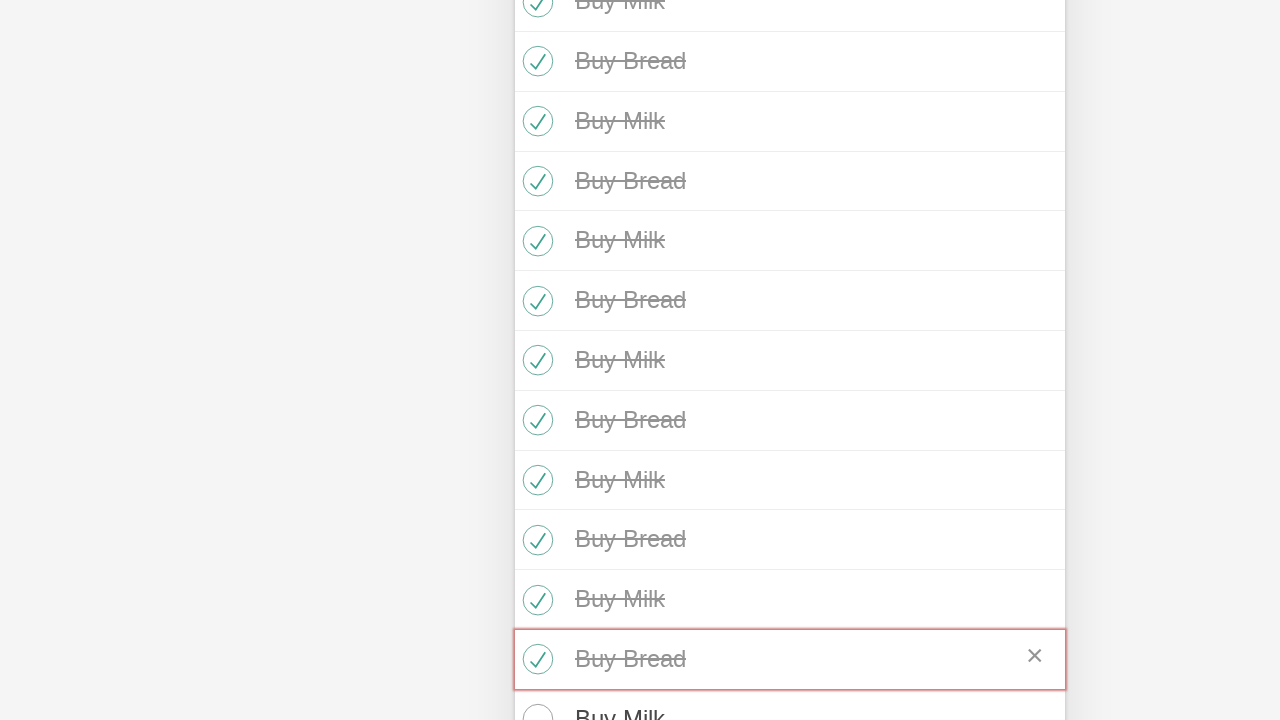

Verified that todo item 5 is checked
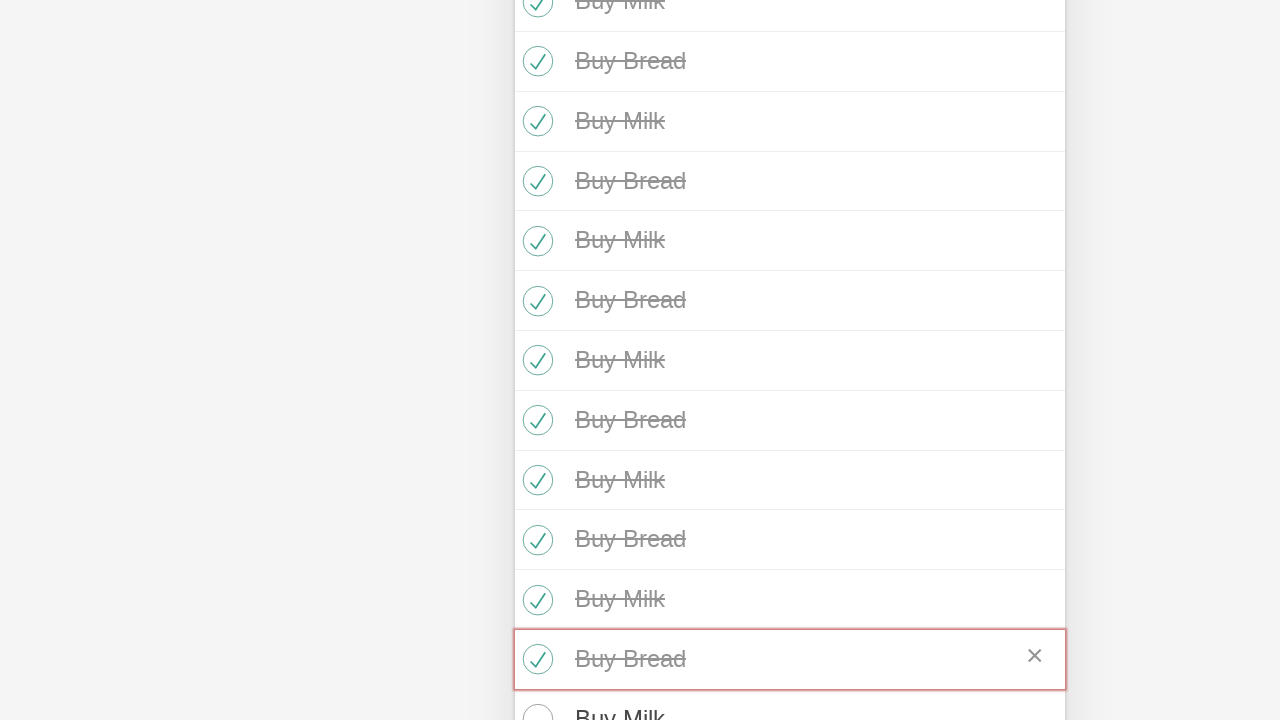

Verified that todo item 6 is checked
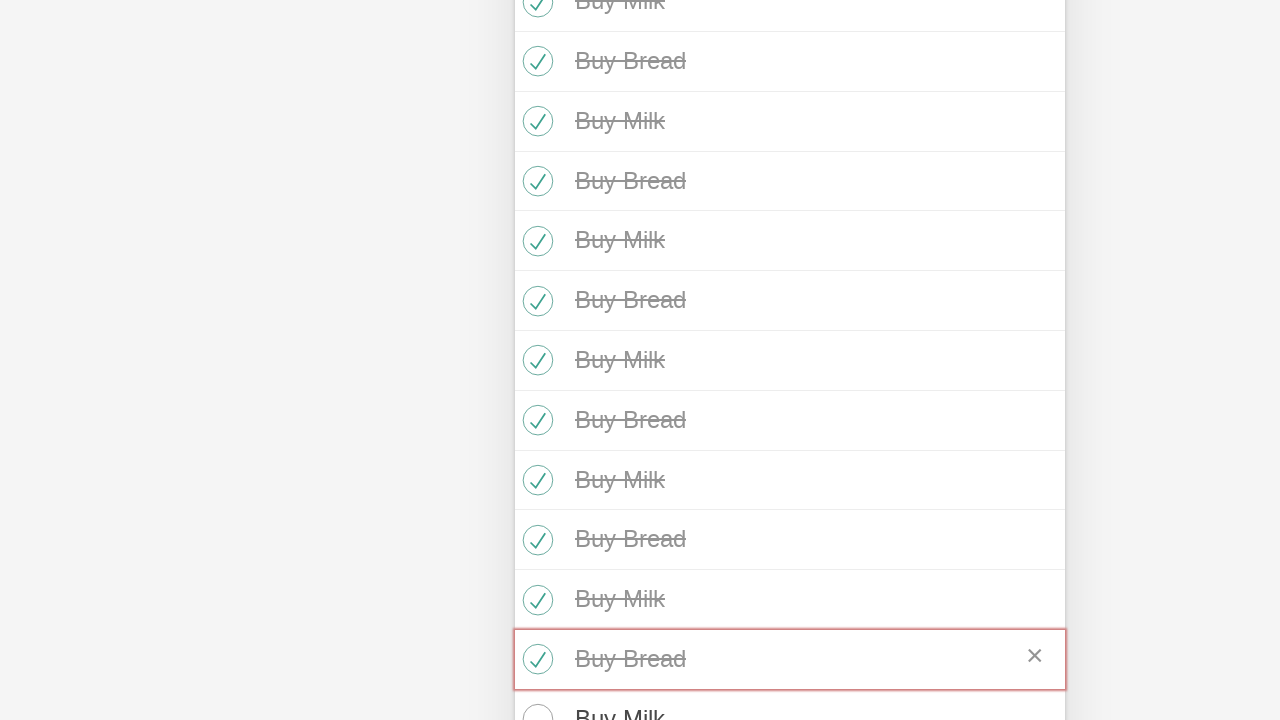

Verified that todo item 7 is checked
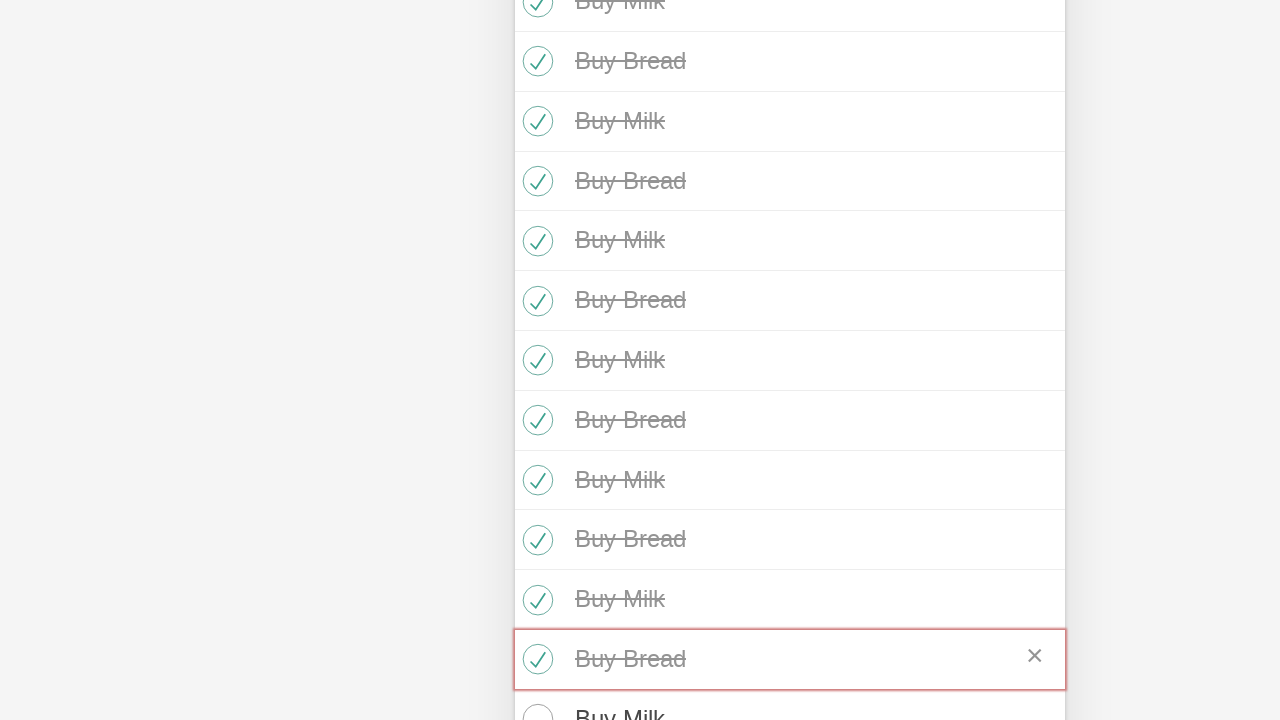

Verified that todo item 8 is checked
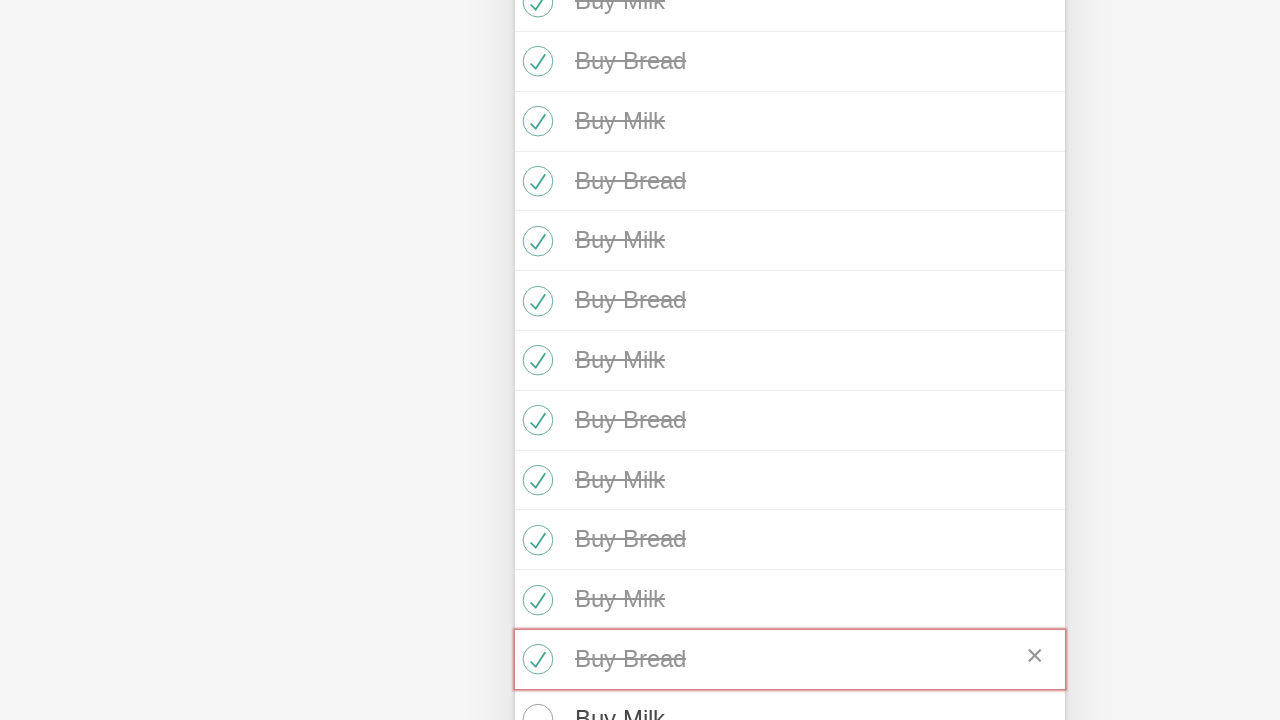

Verified that todo item 9 is checked
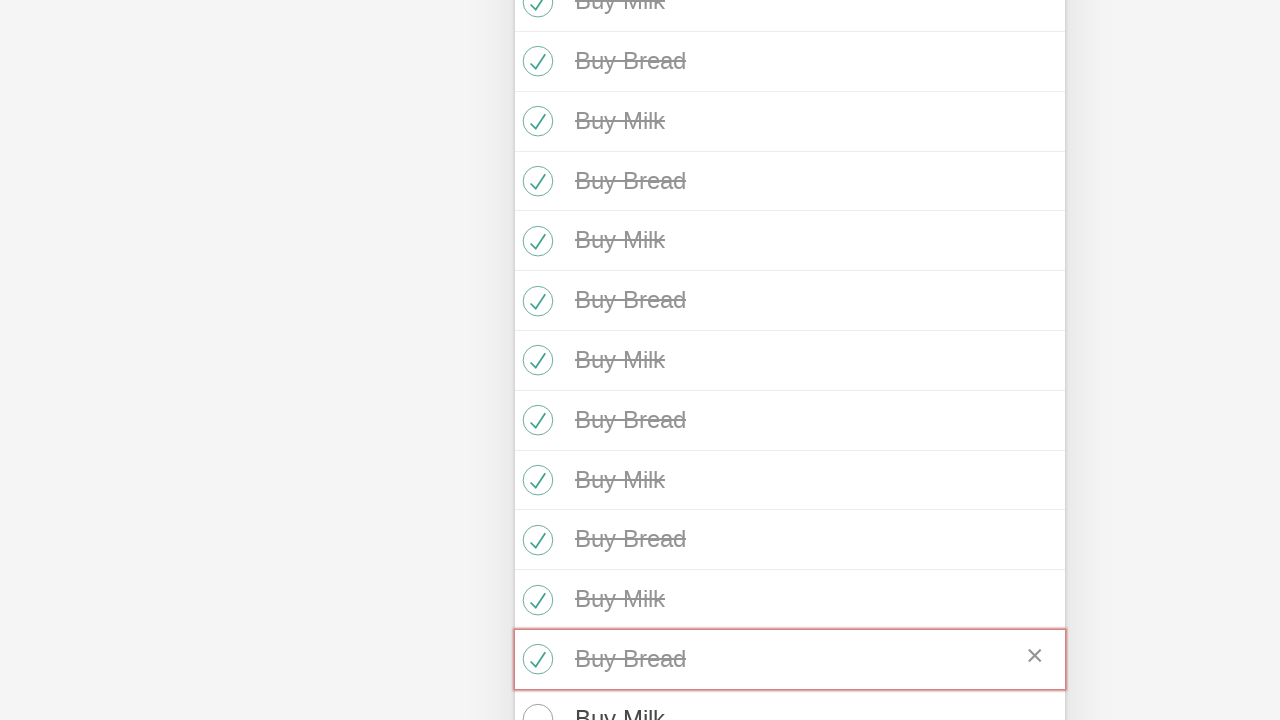

Verified that todo item 10 is checked
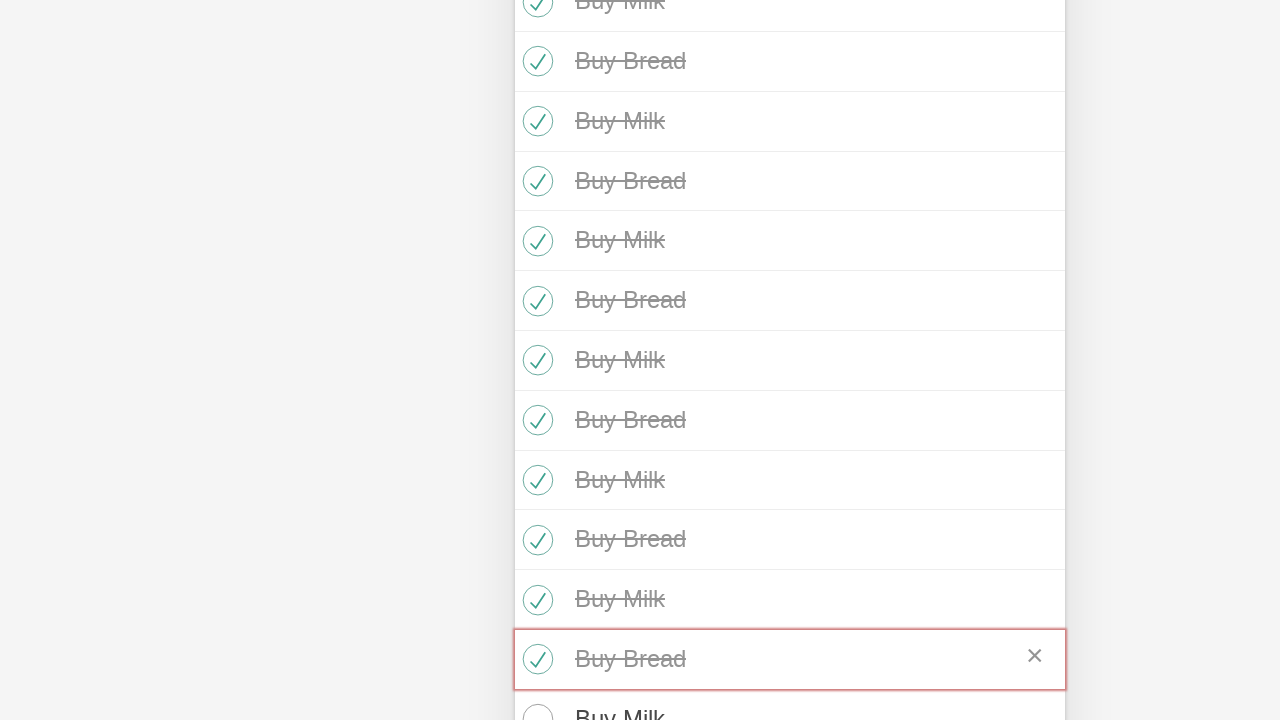

Verified that todo item 11 is checked
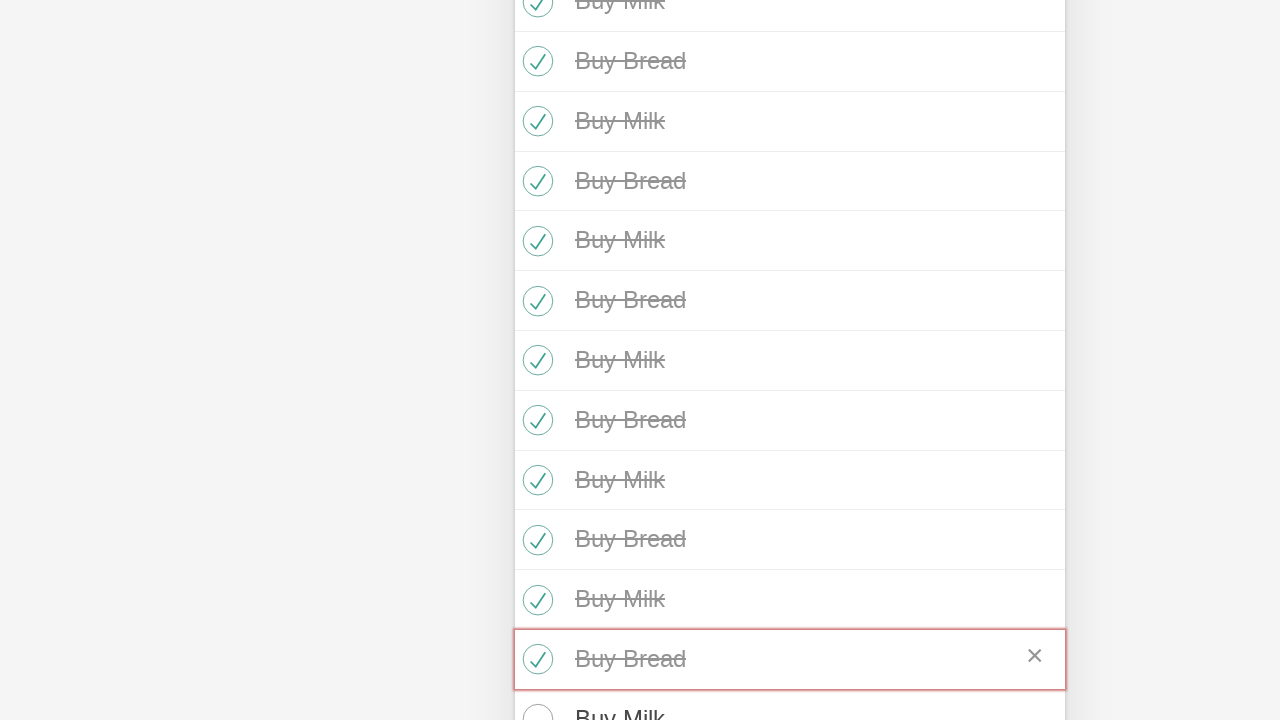

Verified that todo item 12 is checked
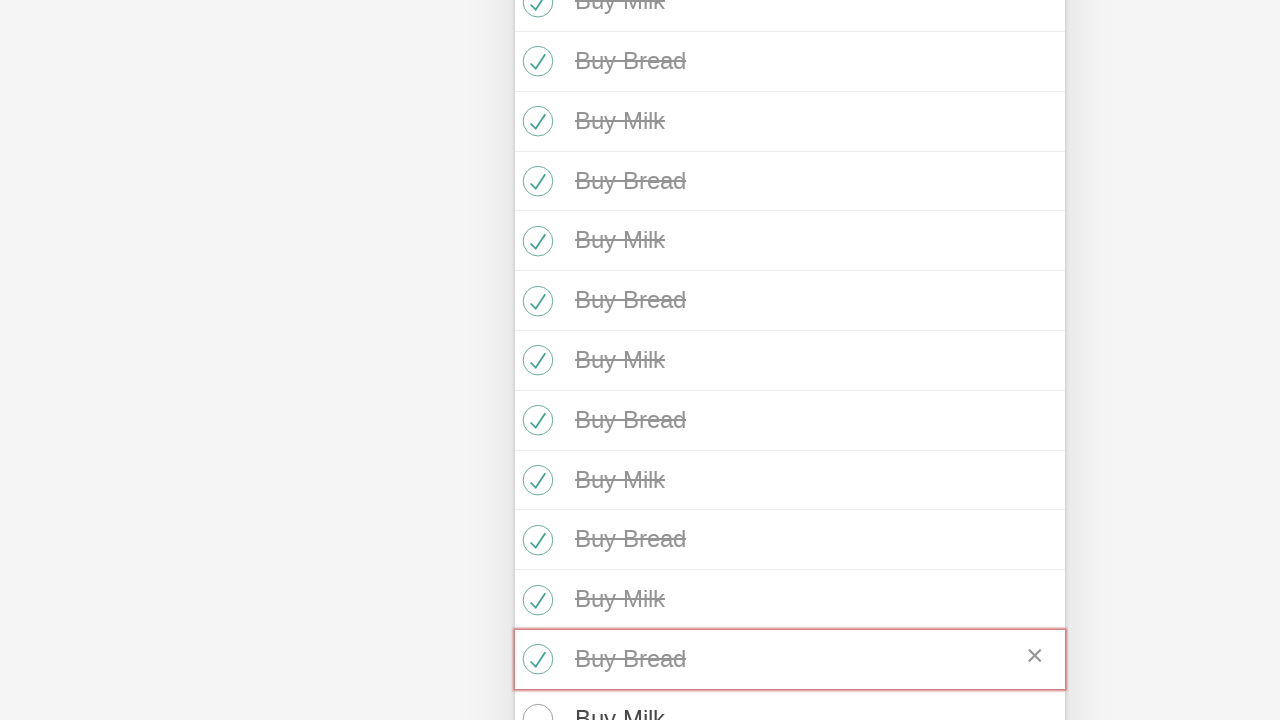

Verified that todo item 13 is checked
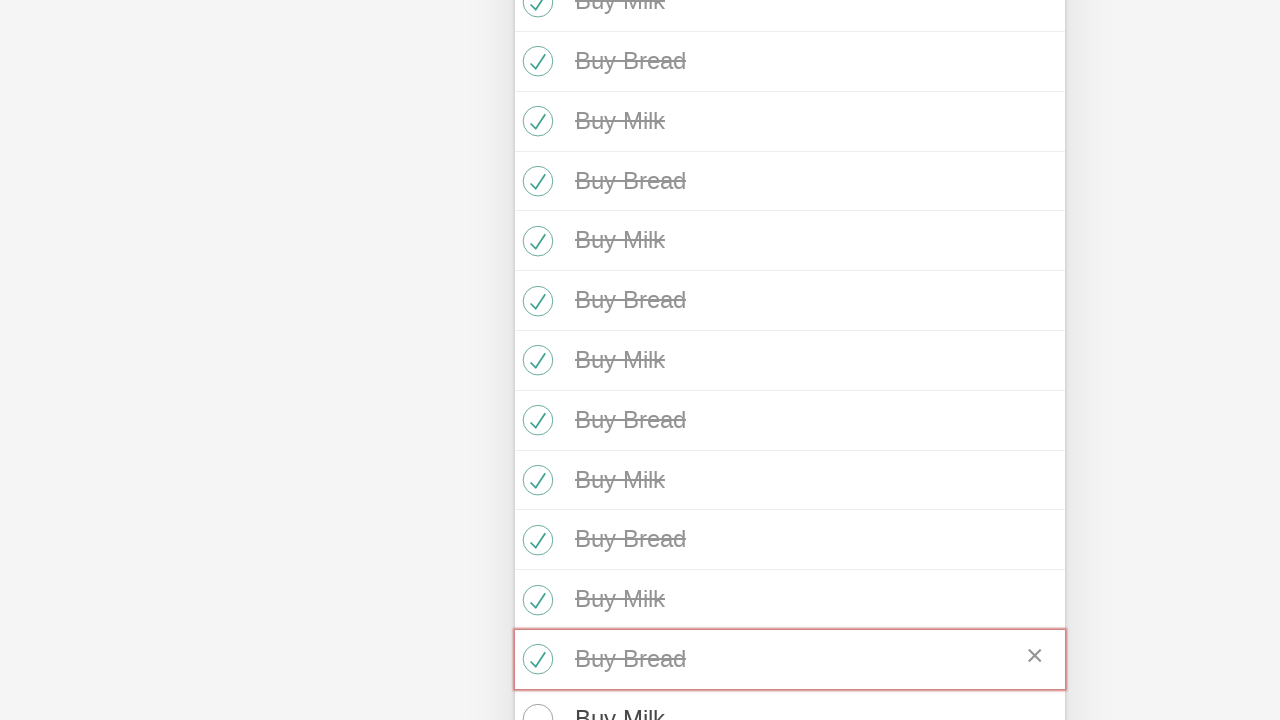

Verified that todo item 14 is checked
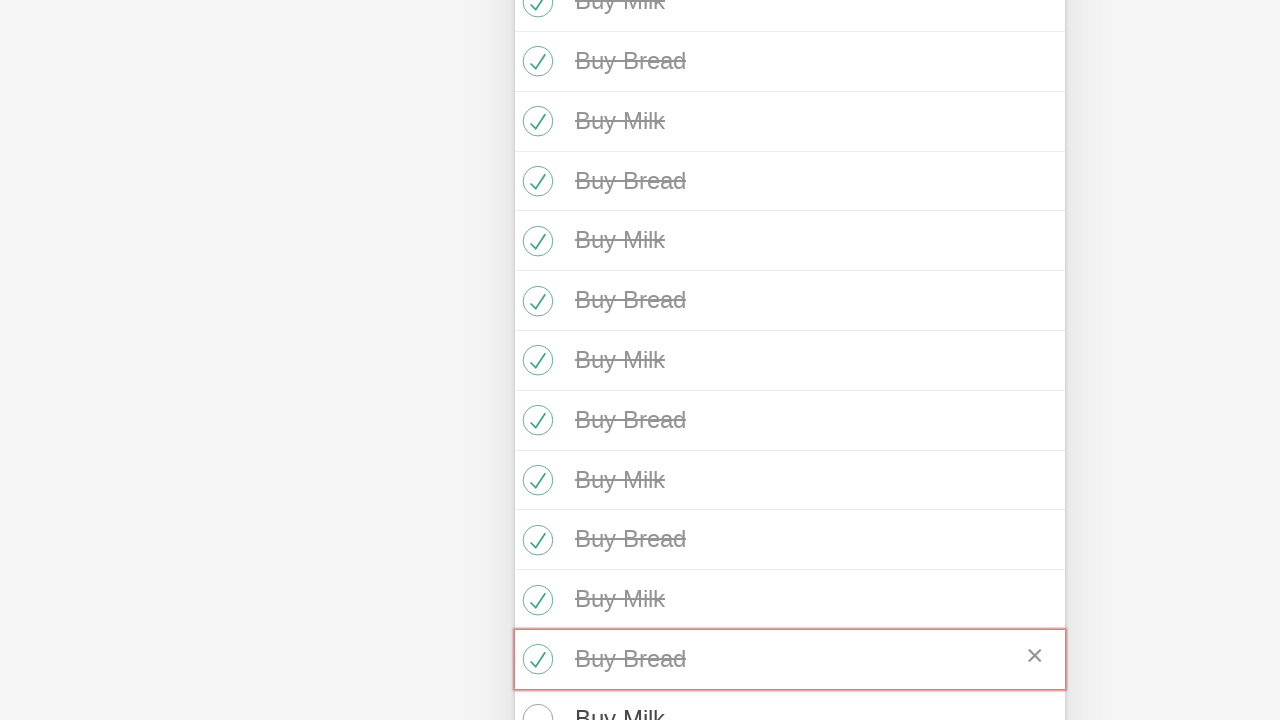

Verified that todo item 15 is checked
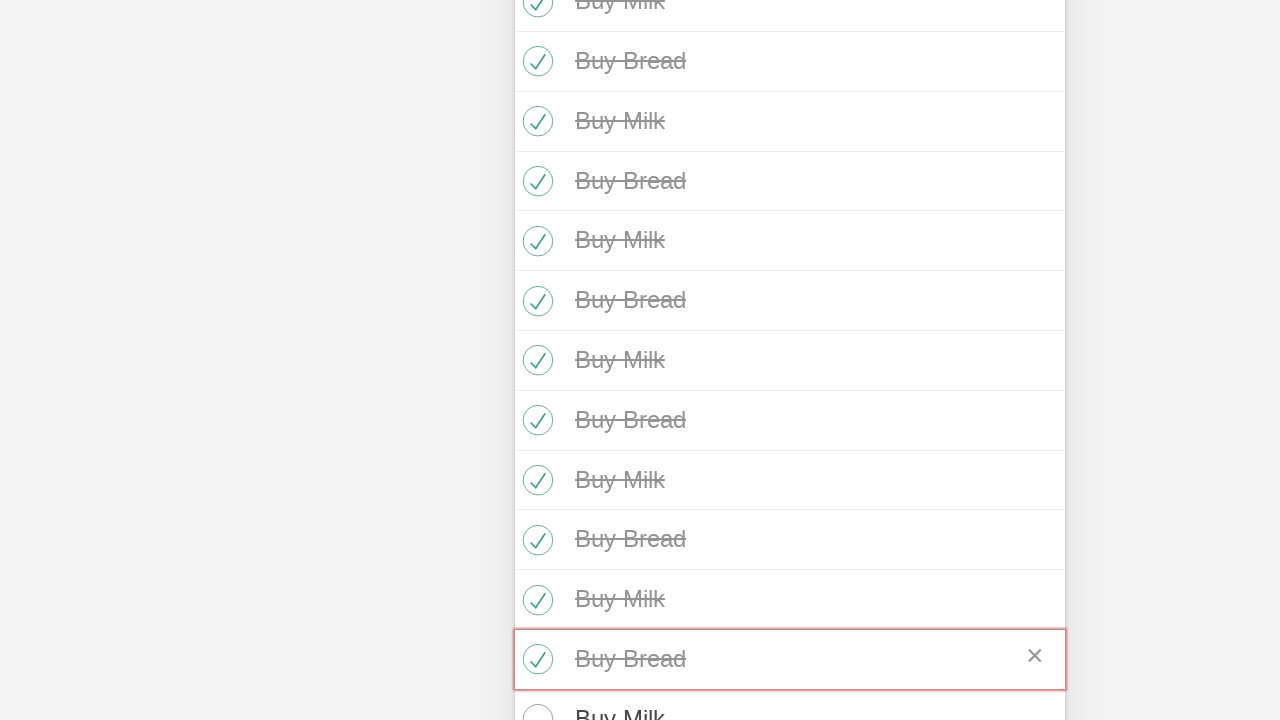

Verified that todo item 16 is checked
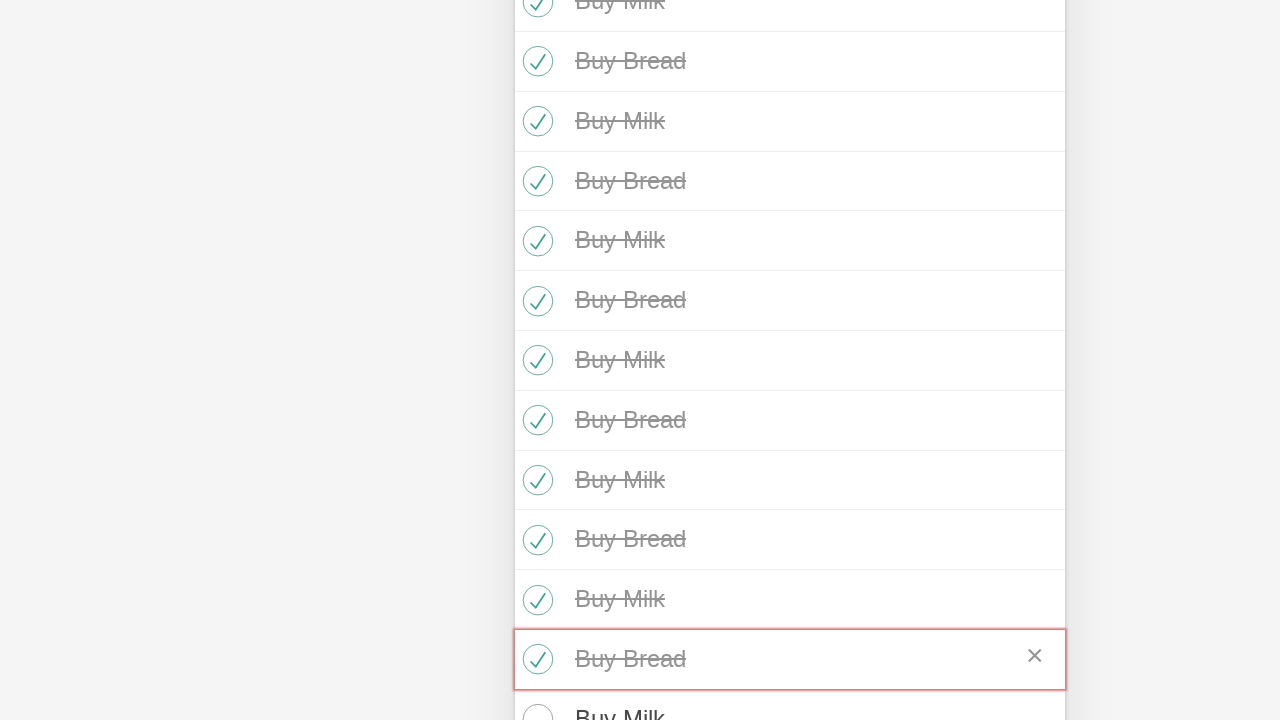

Verified that todo item 17 is checked
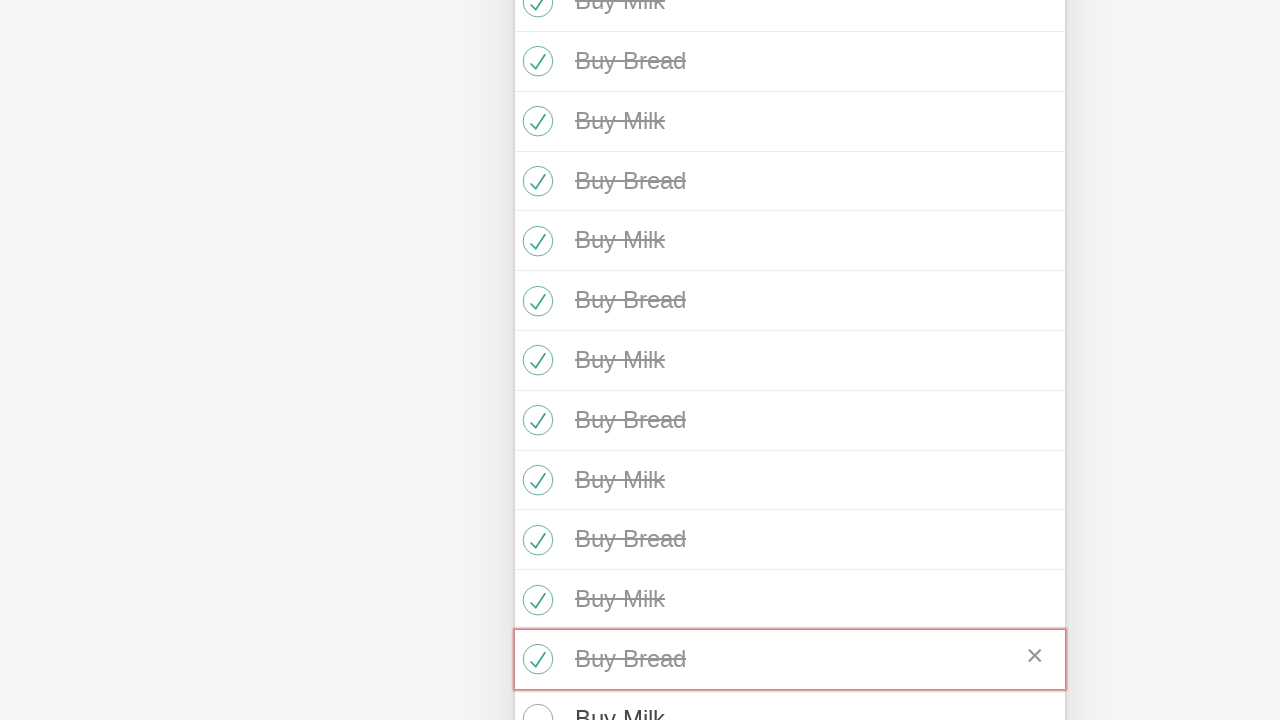

Verified that todo item 18 is checked
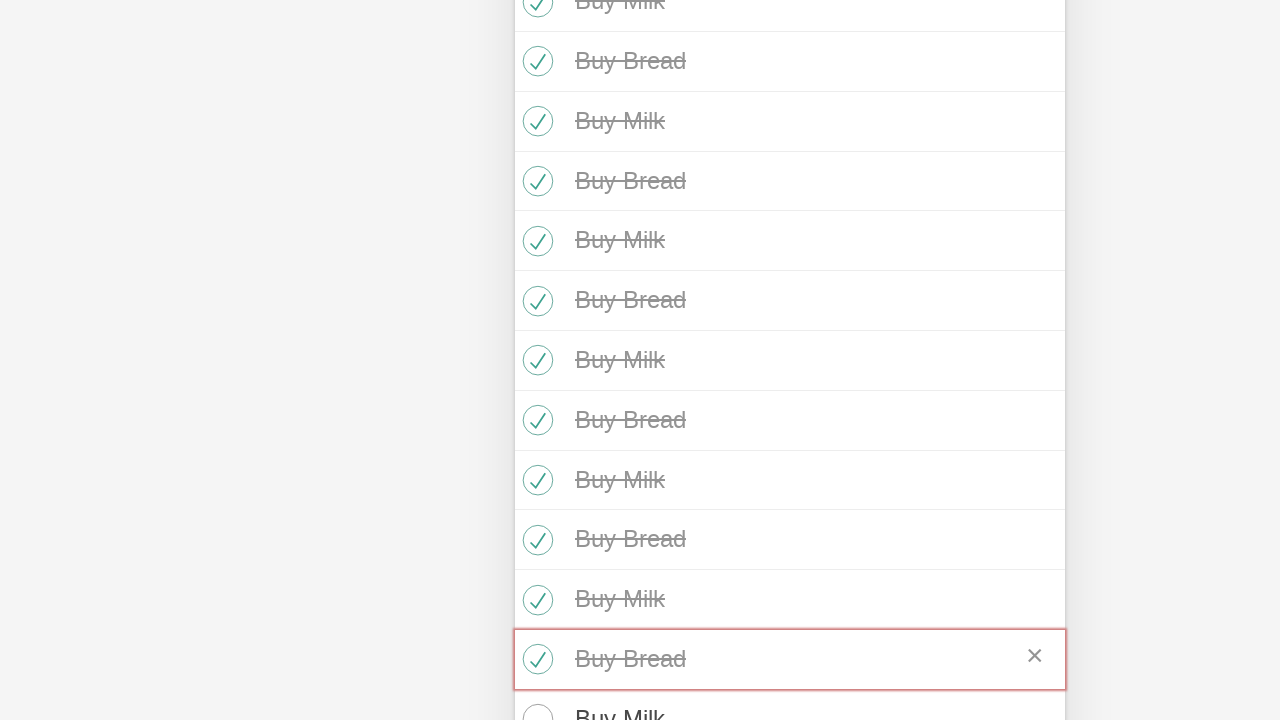

Verified that todo item 19 is checked
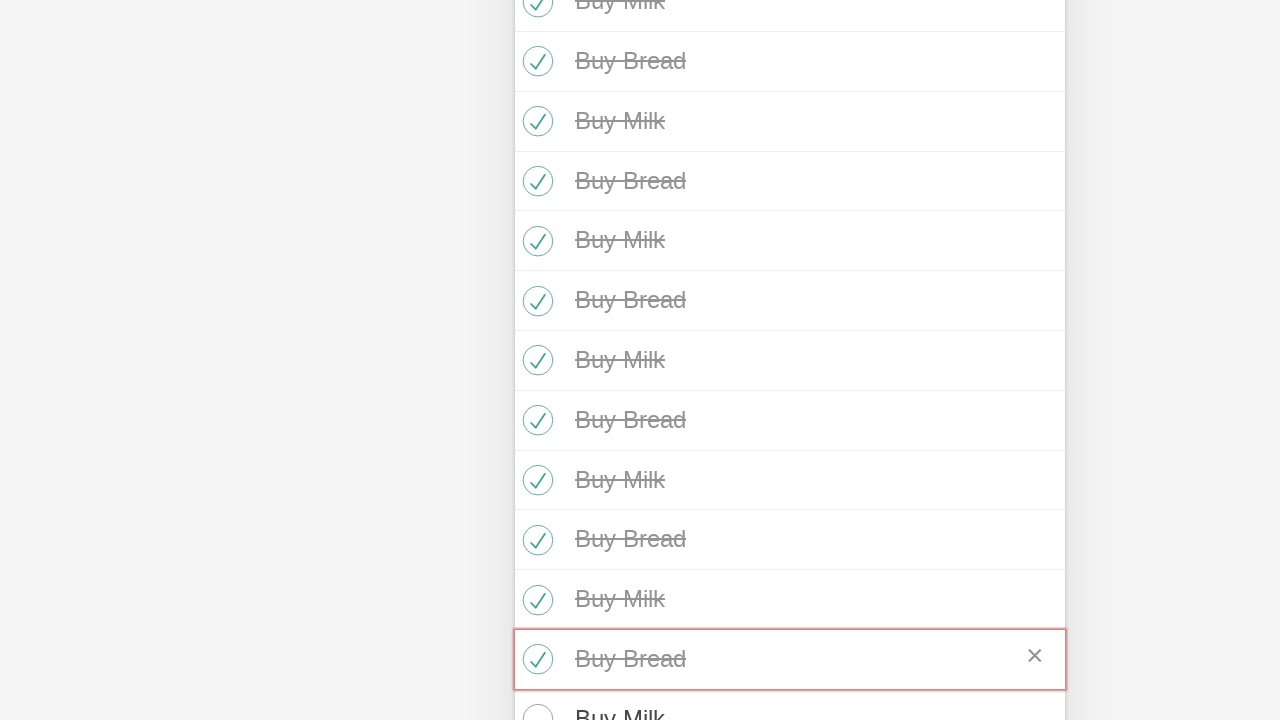

Verified that todo item 20 is checked
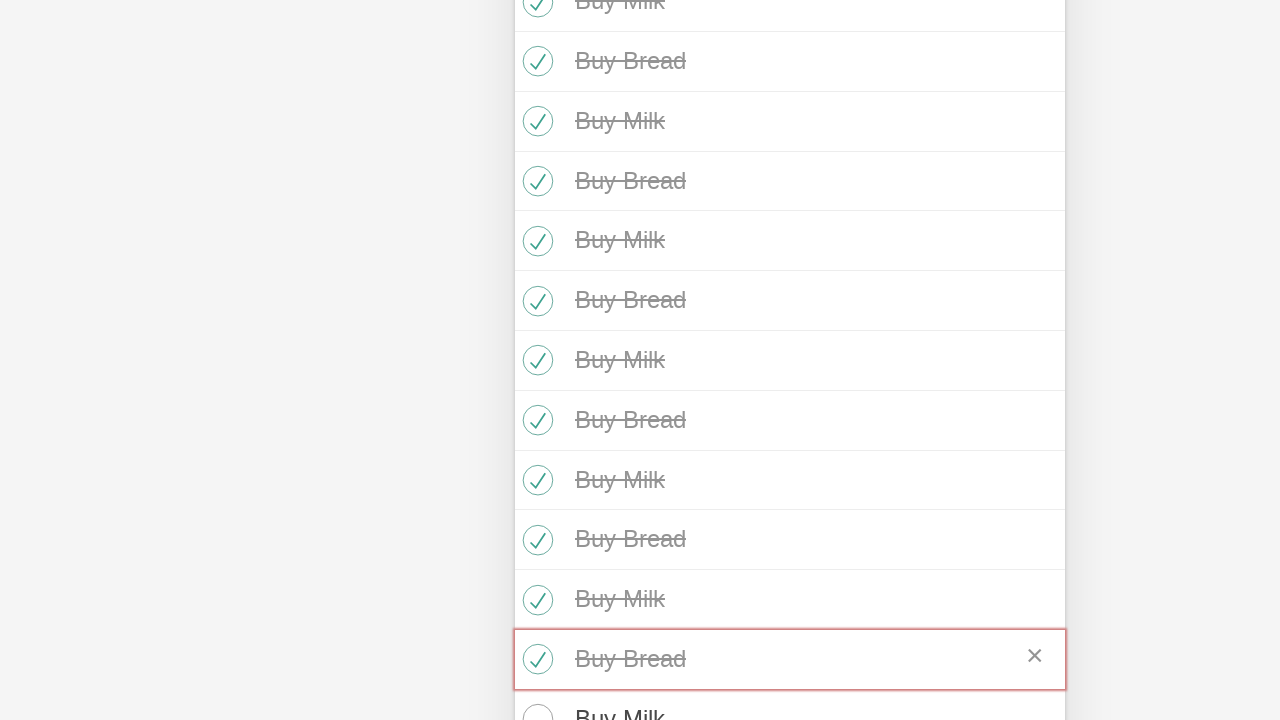

Verified that todo item 21 is checked
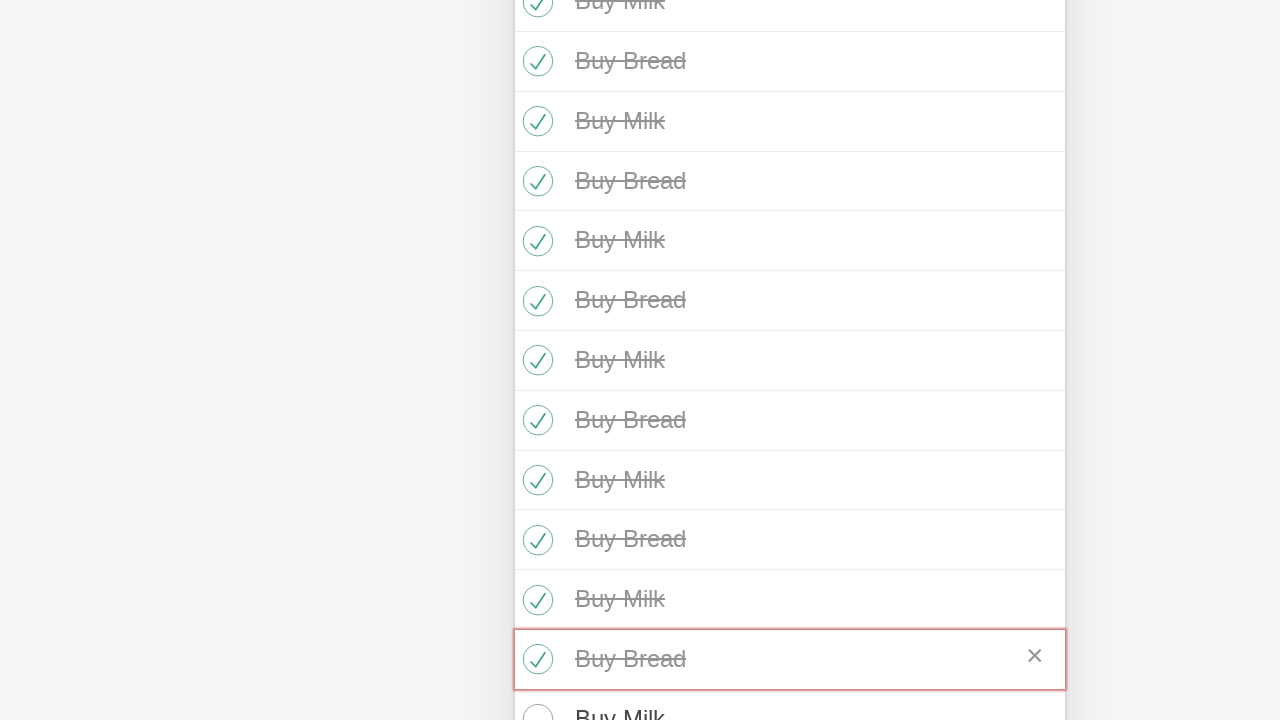

Verified that todo item 22 is checked
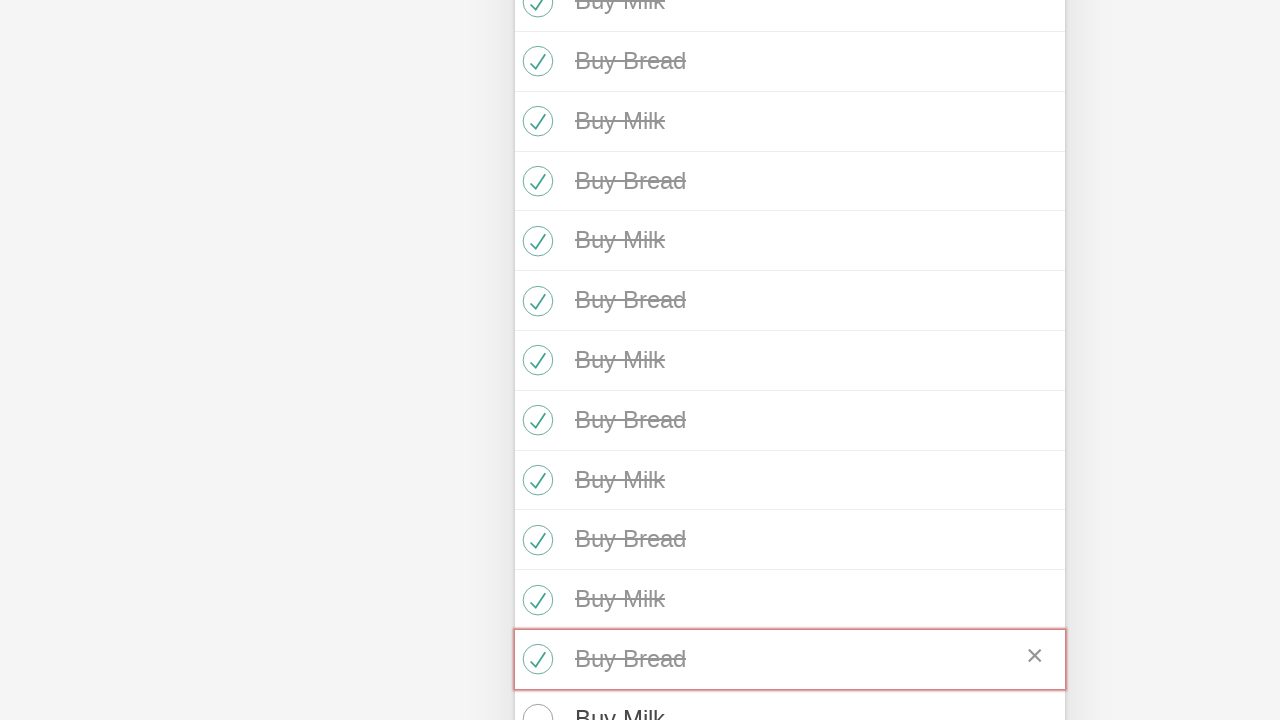

Verified that todo item 23 is checked
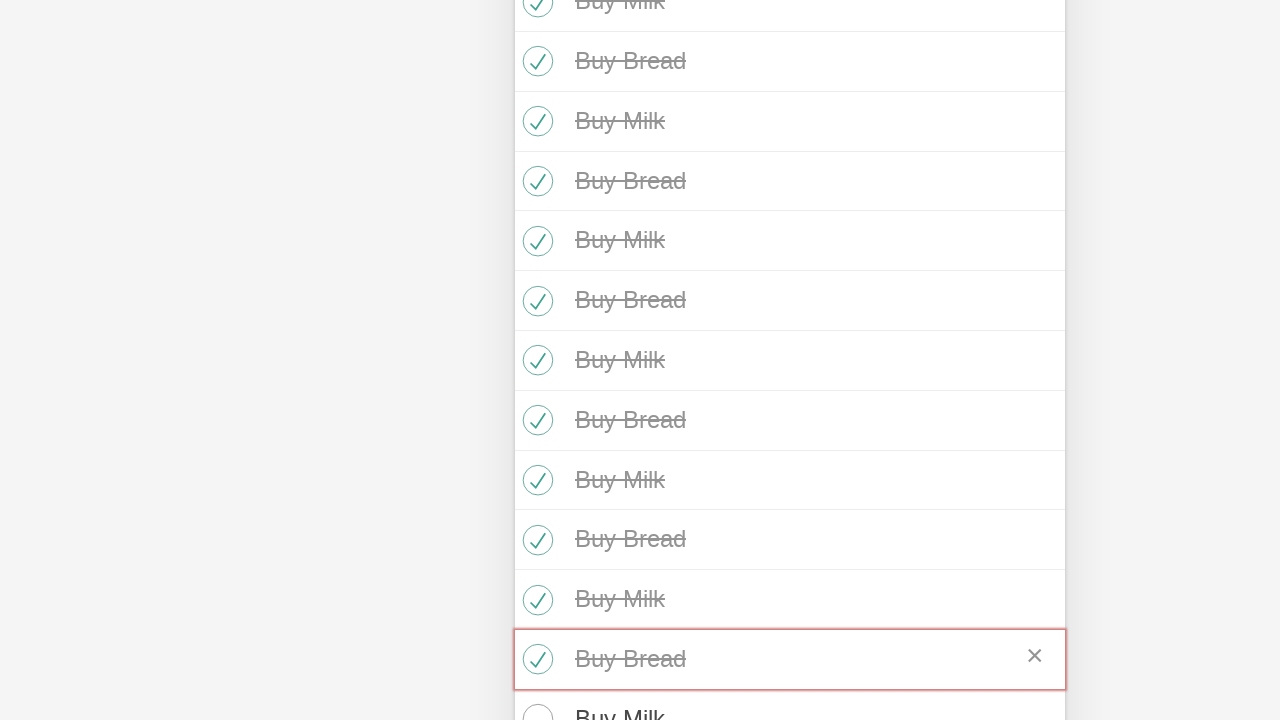

Verified that todo item 24 is checked
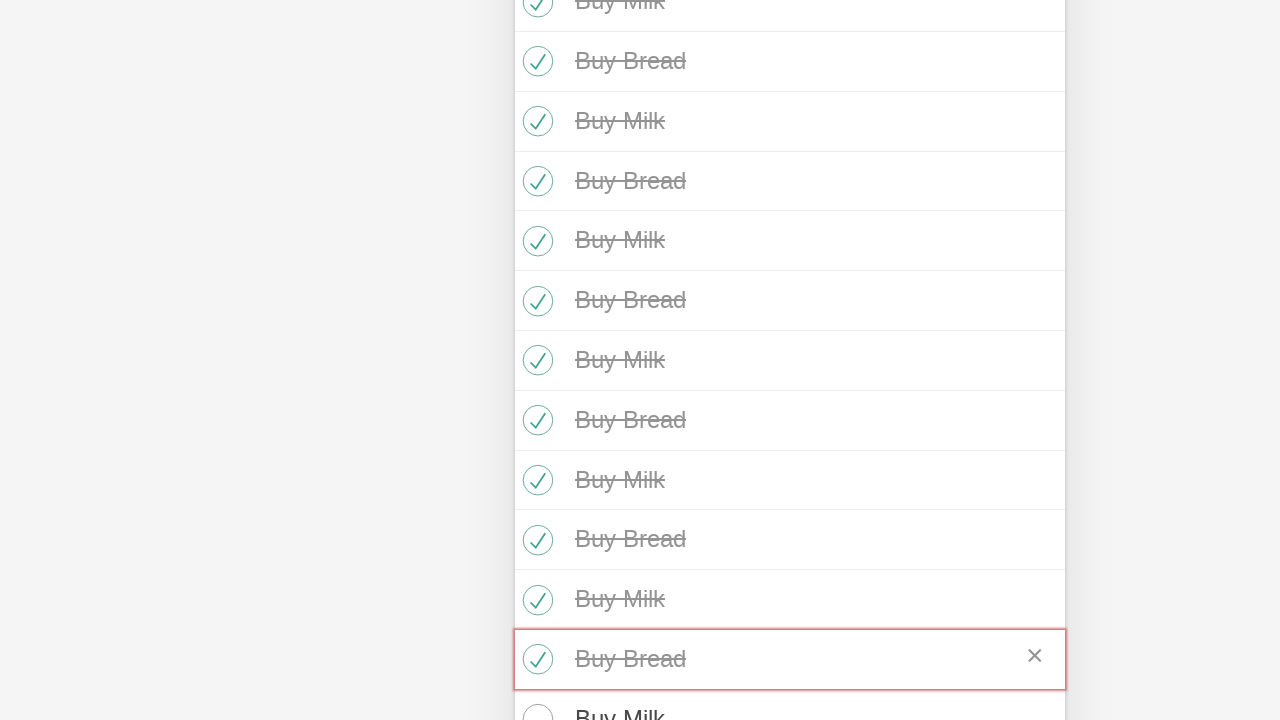

Verified that todo item 25 is checked
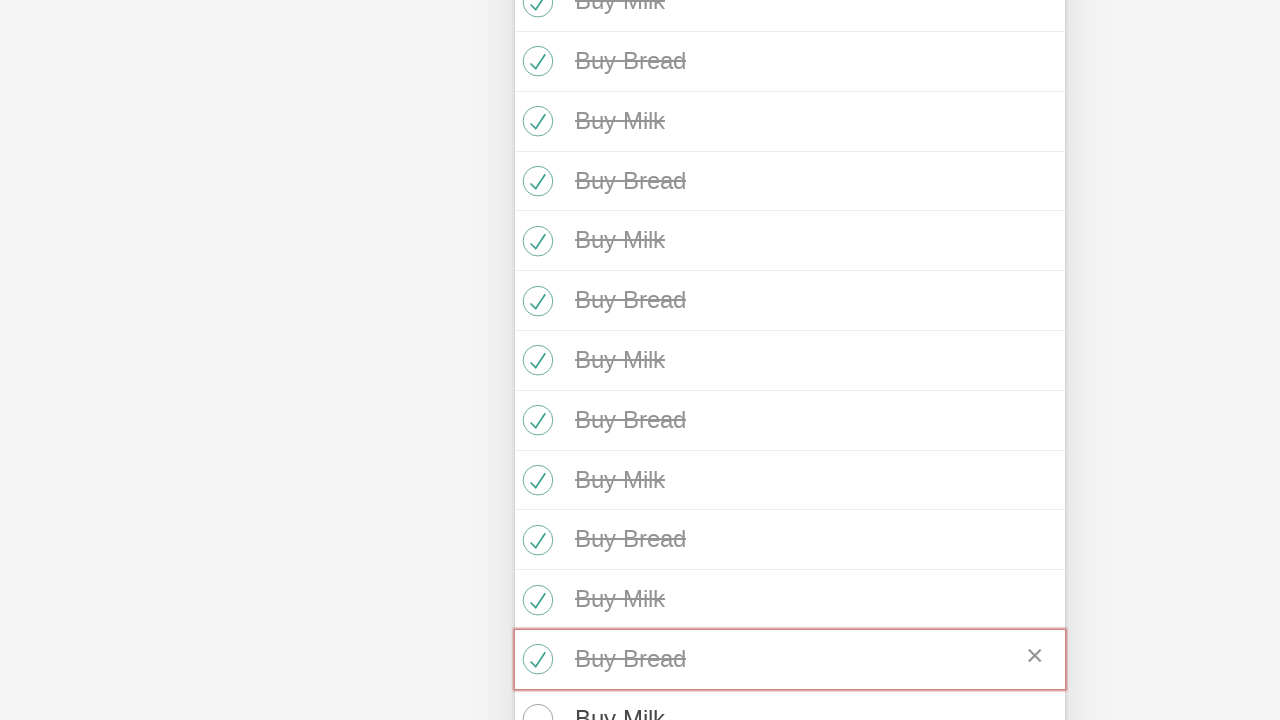

Verified that todo item 26 is checked
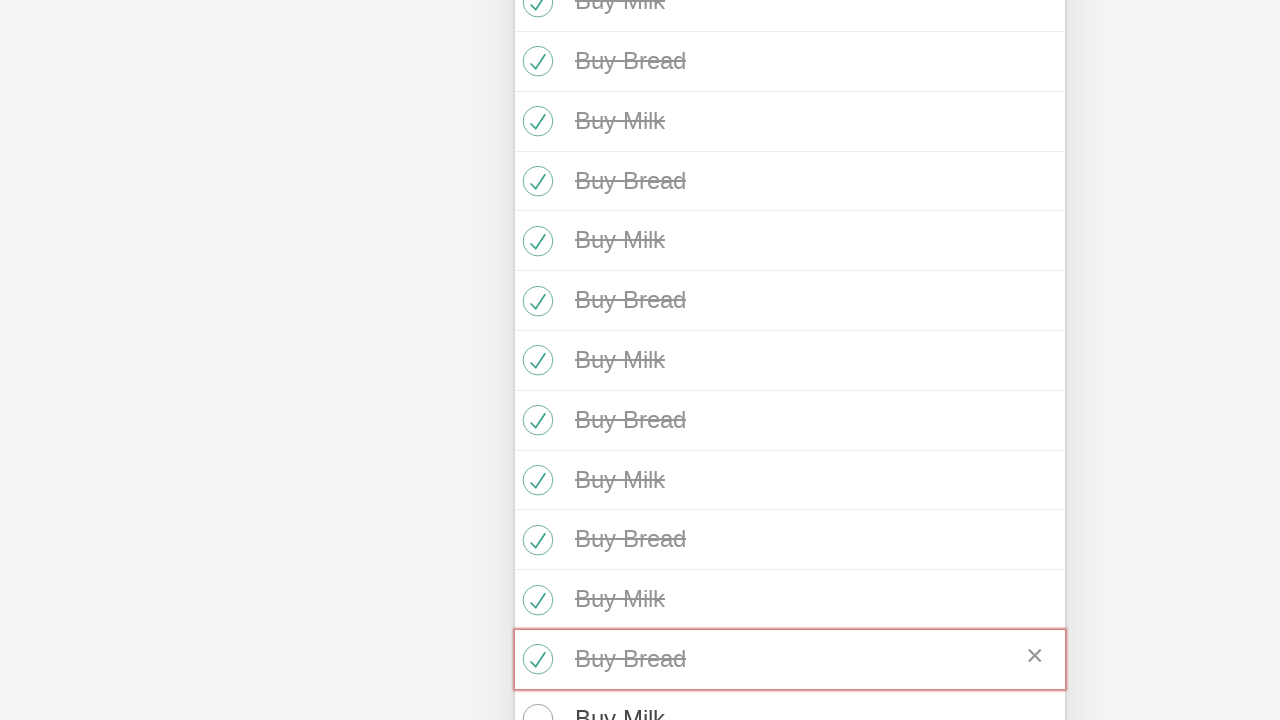

Verified that todo item 27 is checked
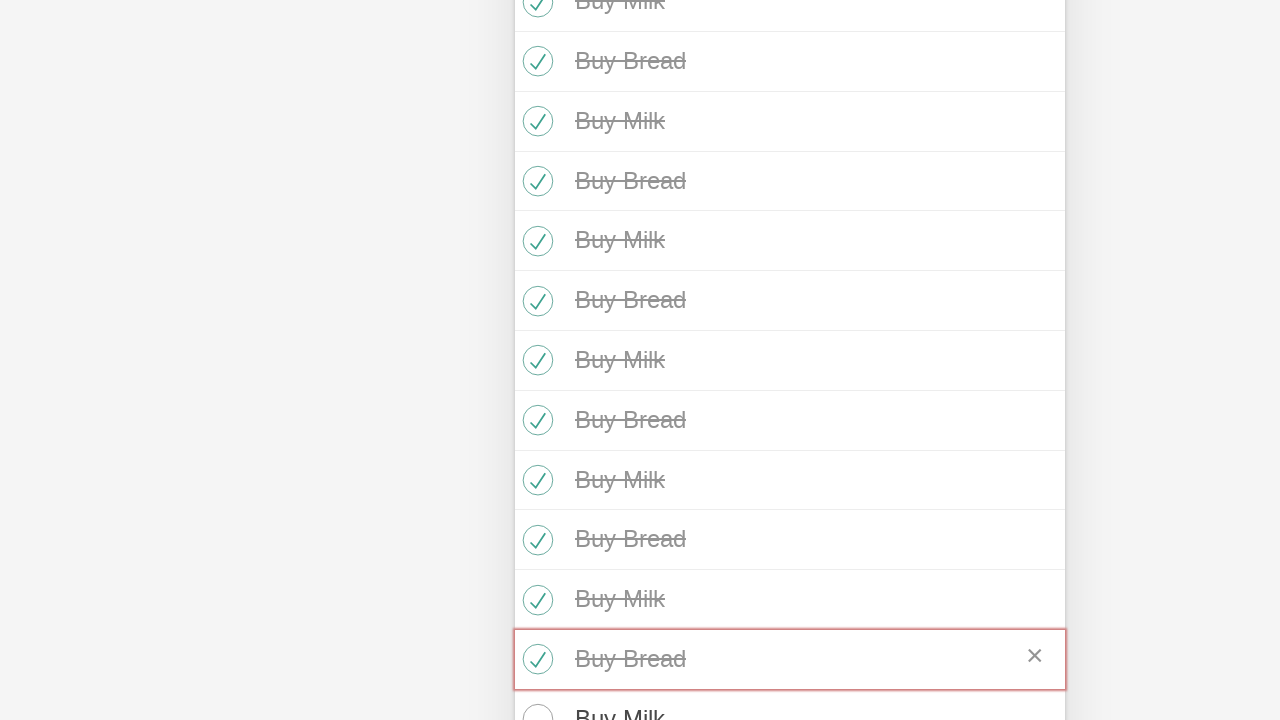

Verified that todo item 28 is checked
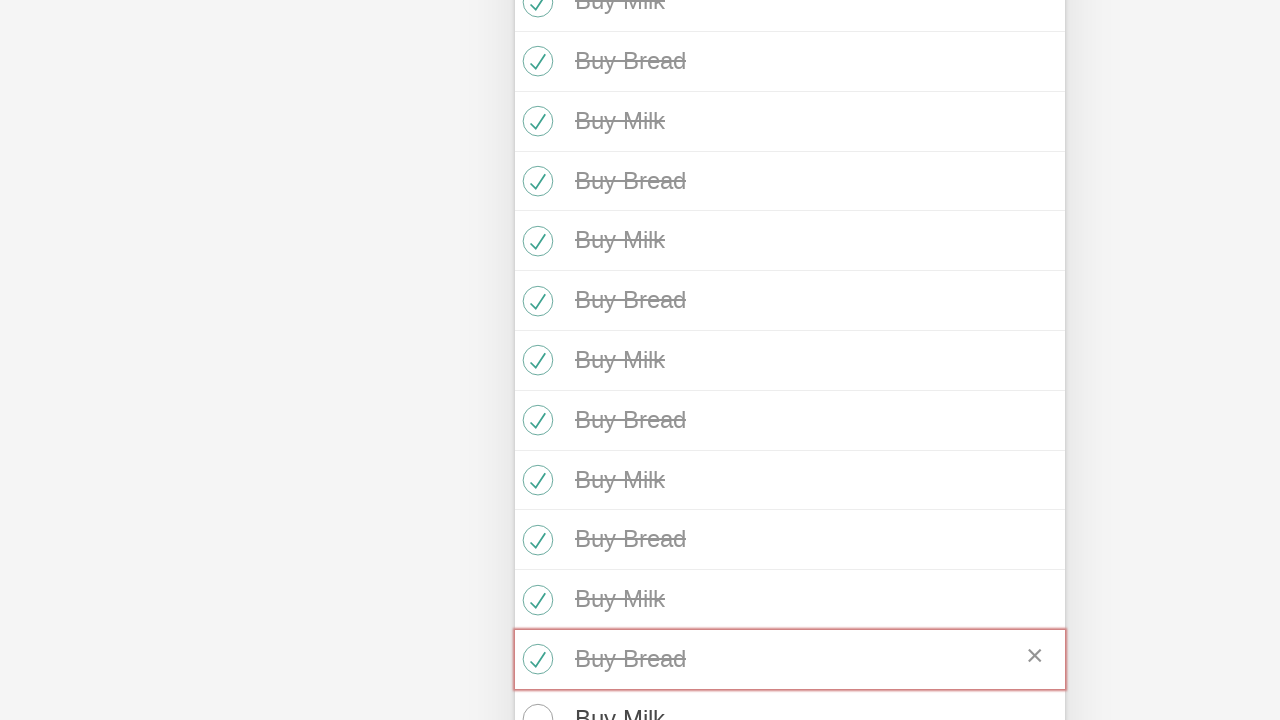

Verified that todo item 29 is checked
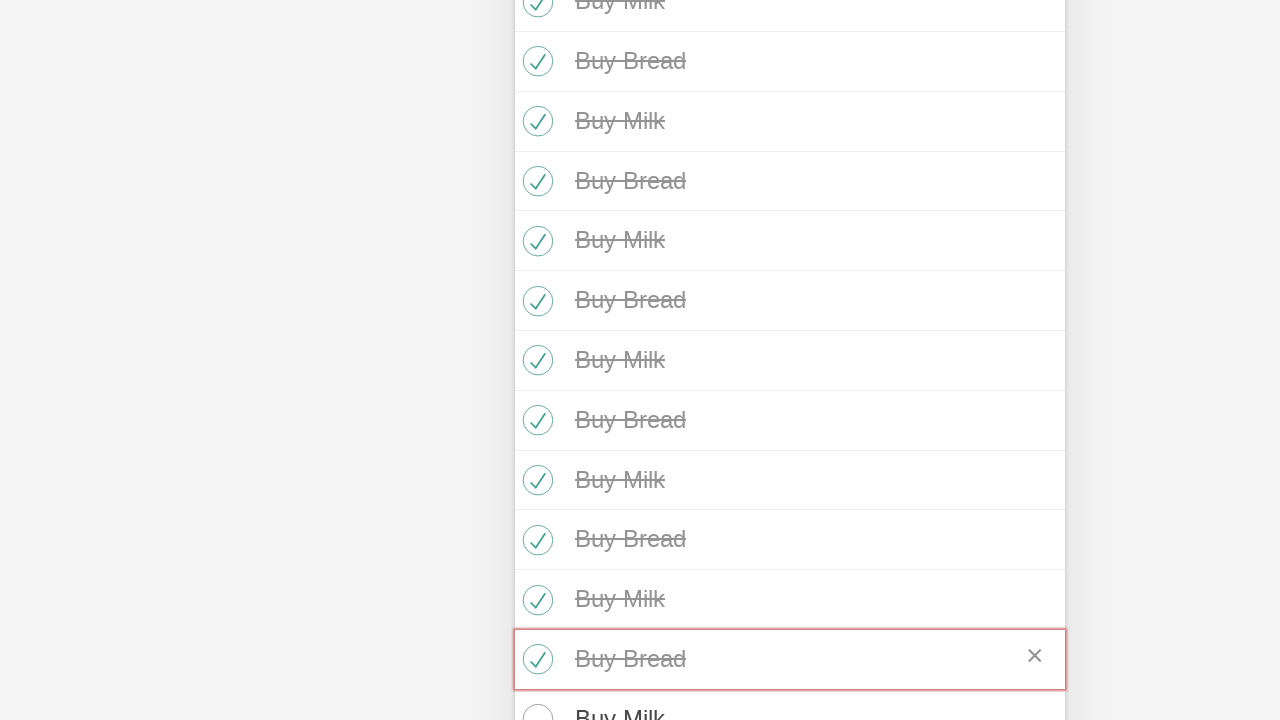

Verified that todo item 30 is checked
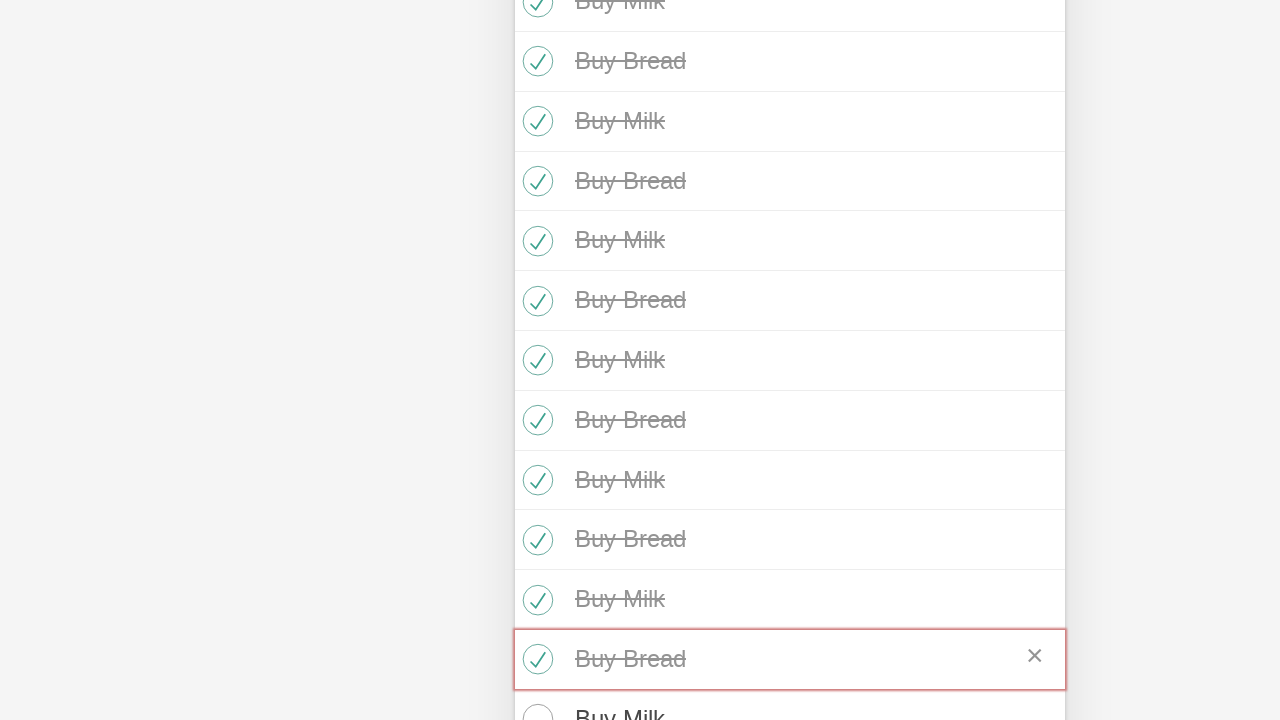

Verified that todo item 31 is checked
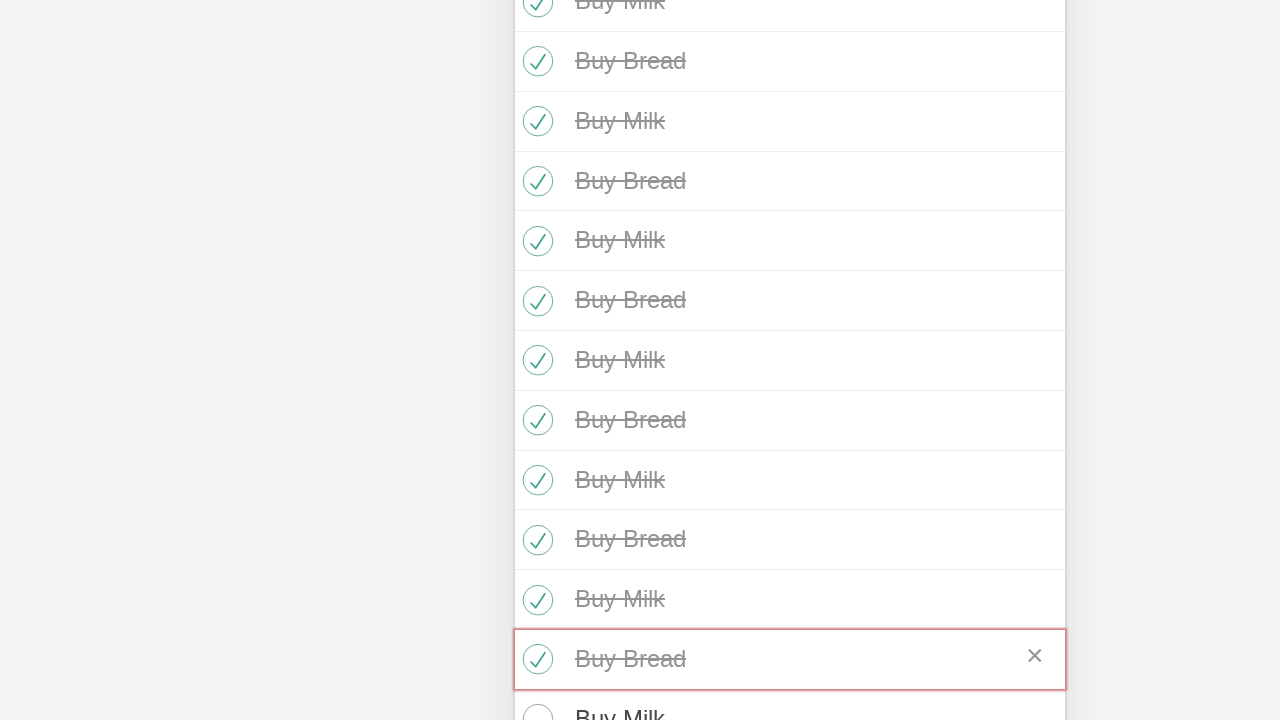

Verified that todo item 32 is checked
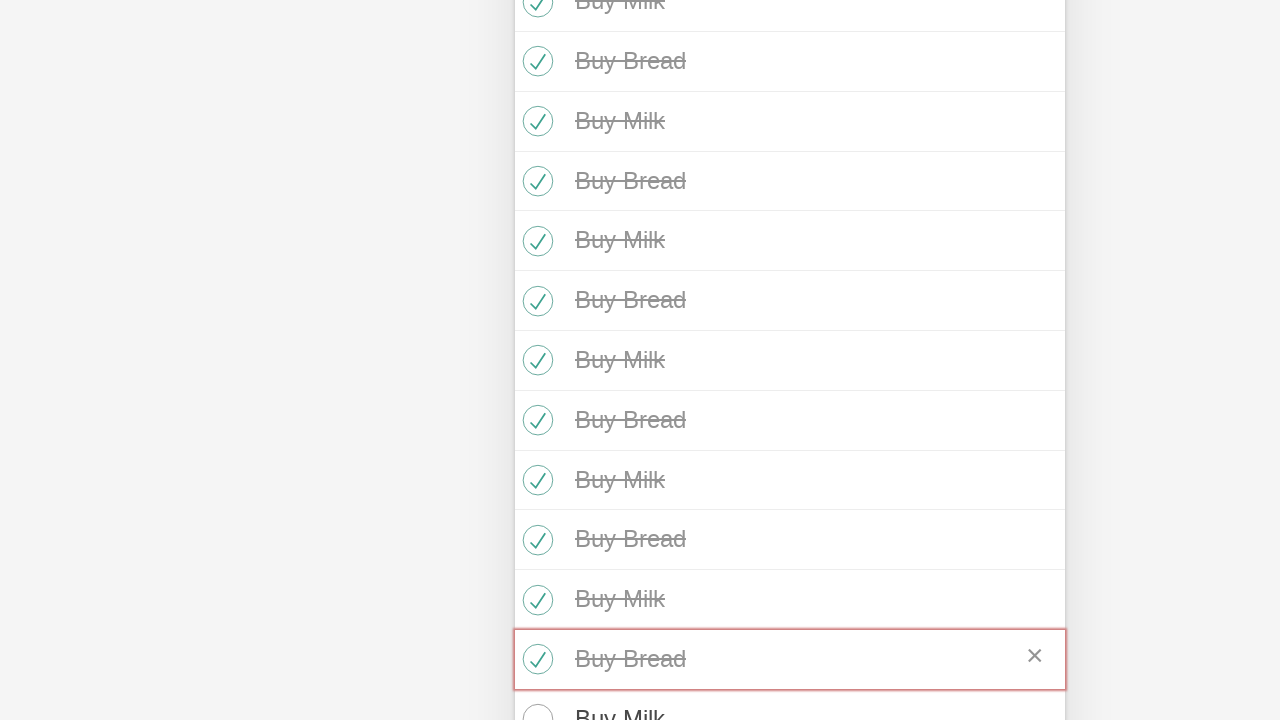

Verified that todo item 33 is checked
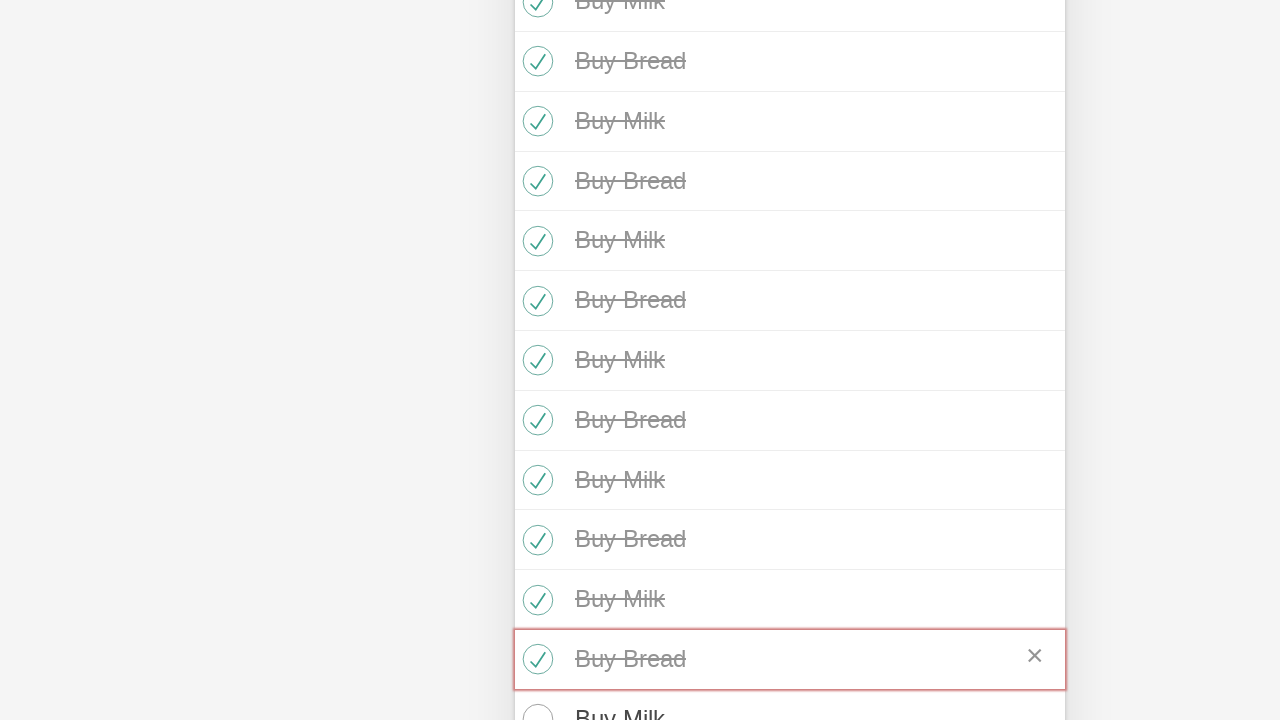

Verified that todo item 34 is checked
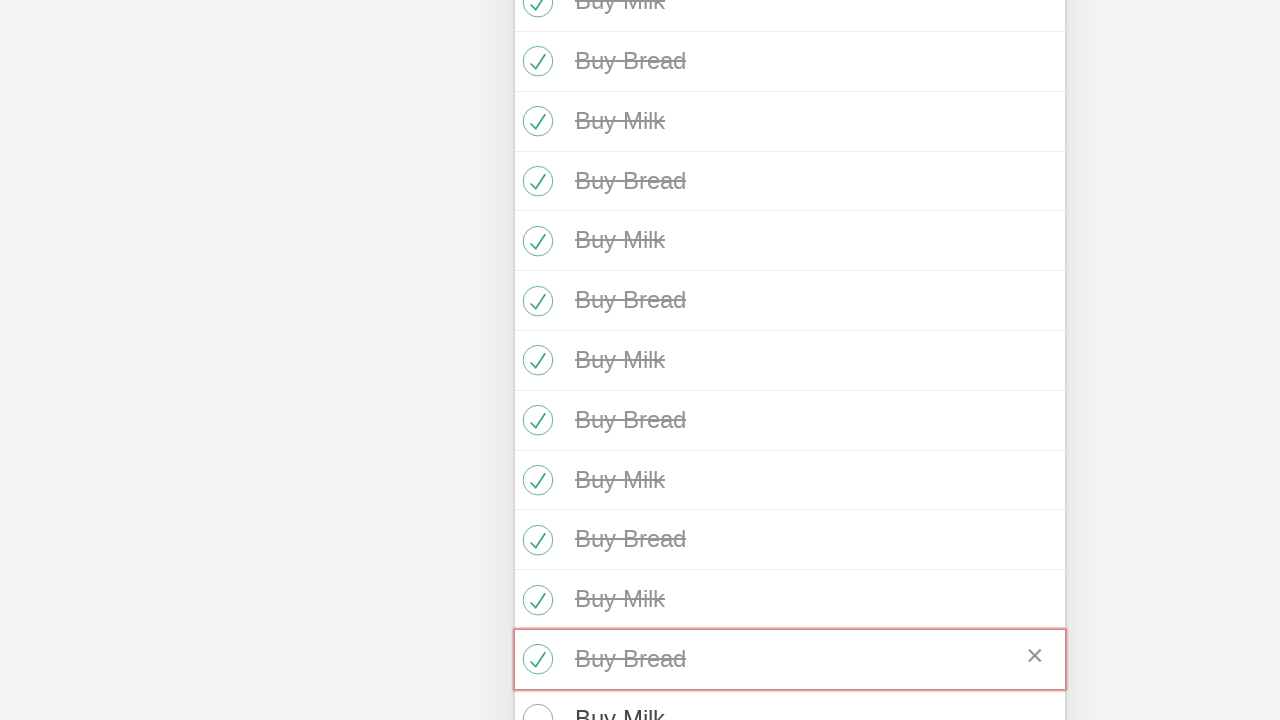

Verified that todo item 35 is checked
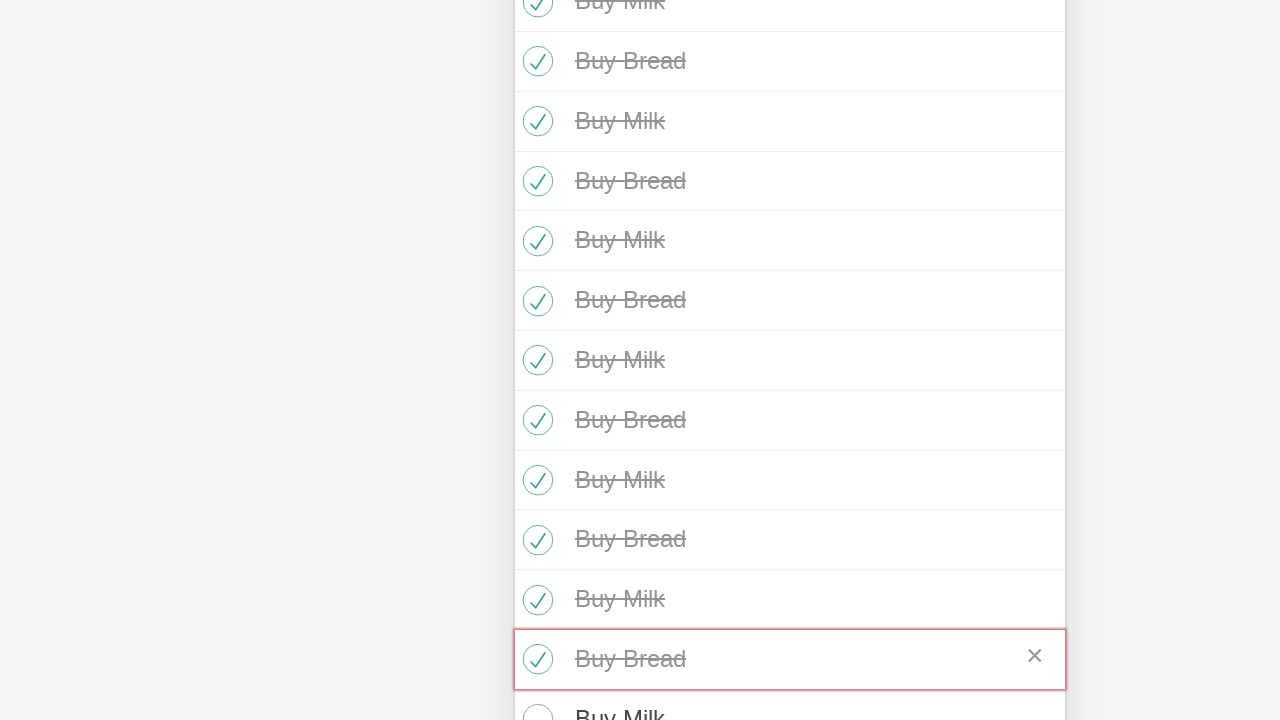

Verified that todo item 36 is checked
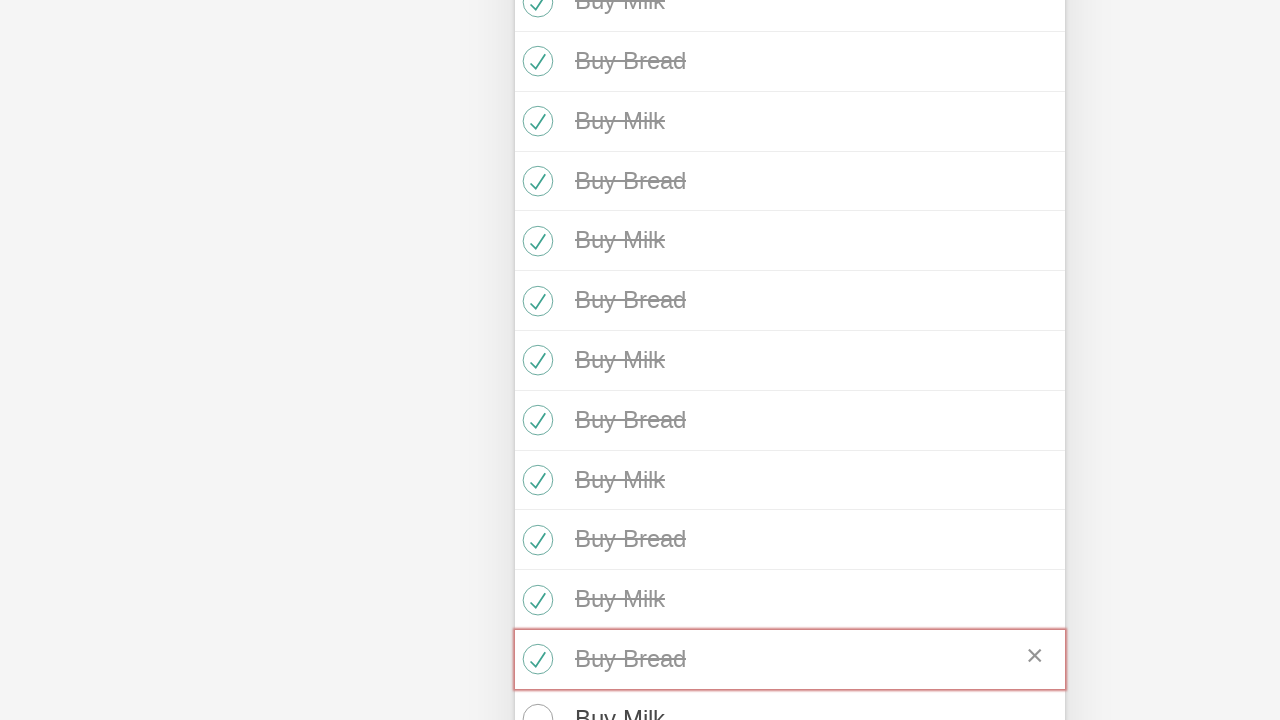

Verified that todo item 37 is checked
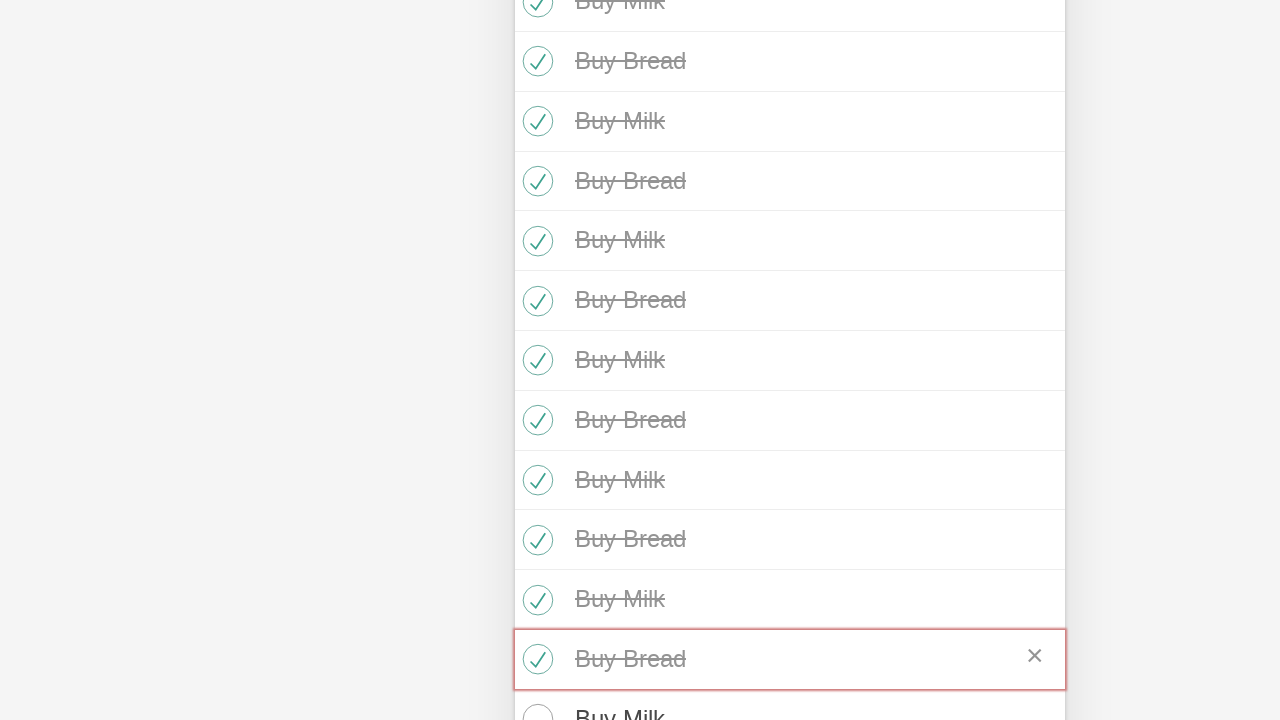

Verified that todo item 38 is checked
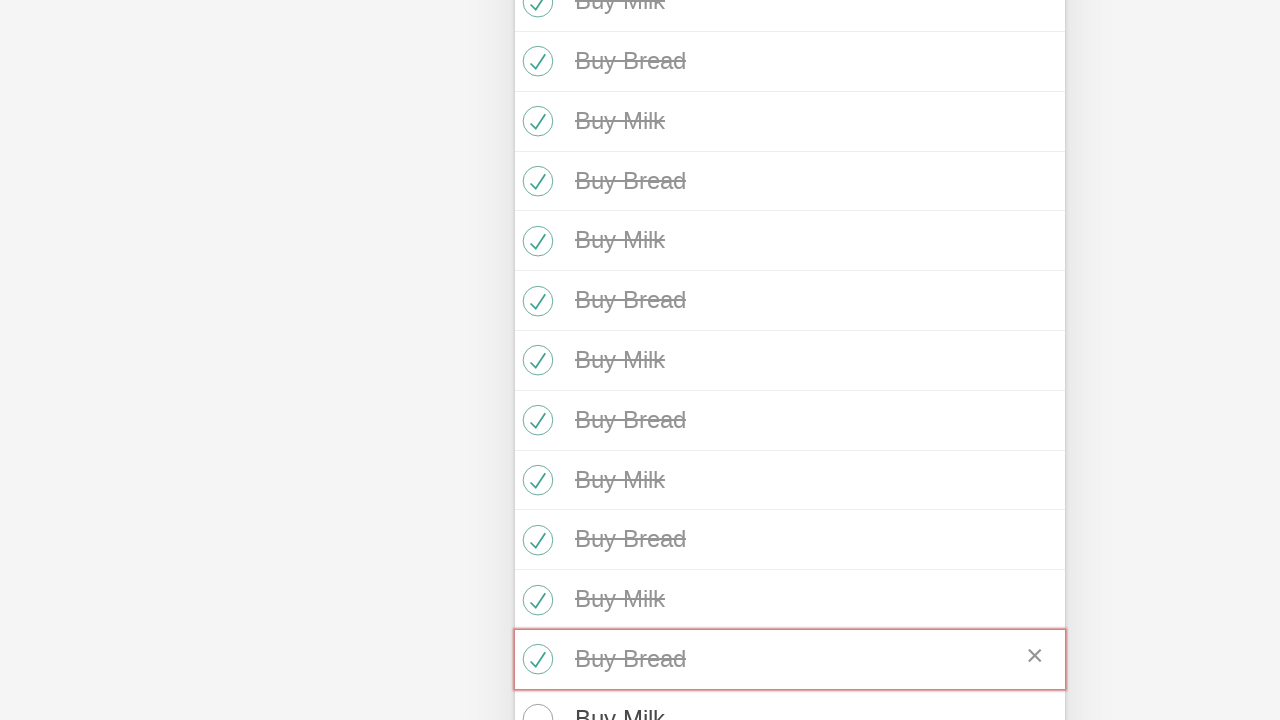

Verified that todo item 39 is checked
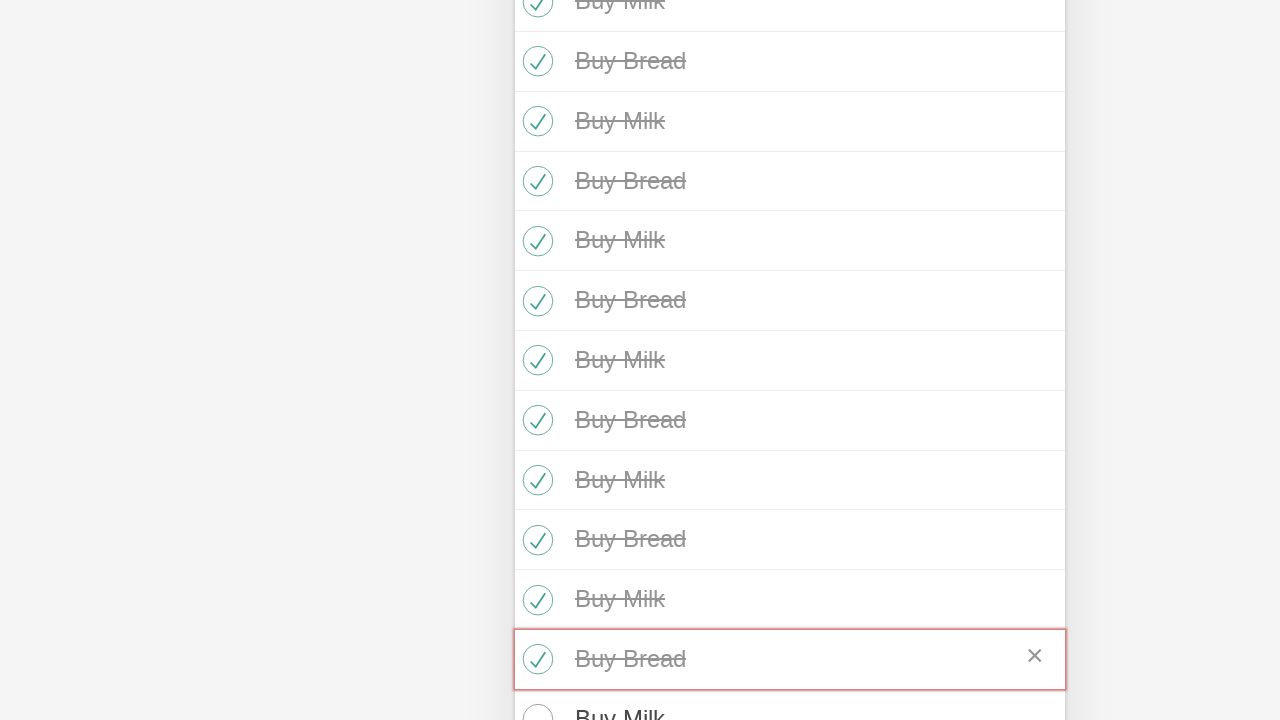

Verified that todo item 40 is checked
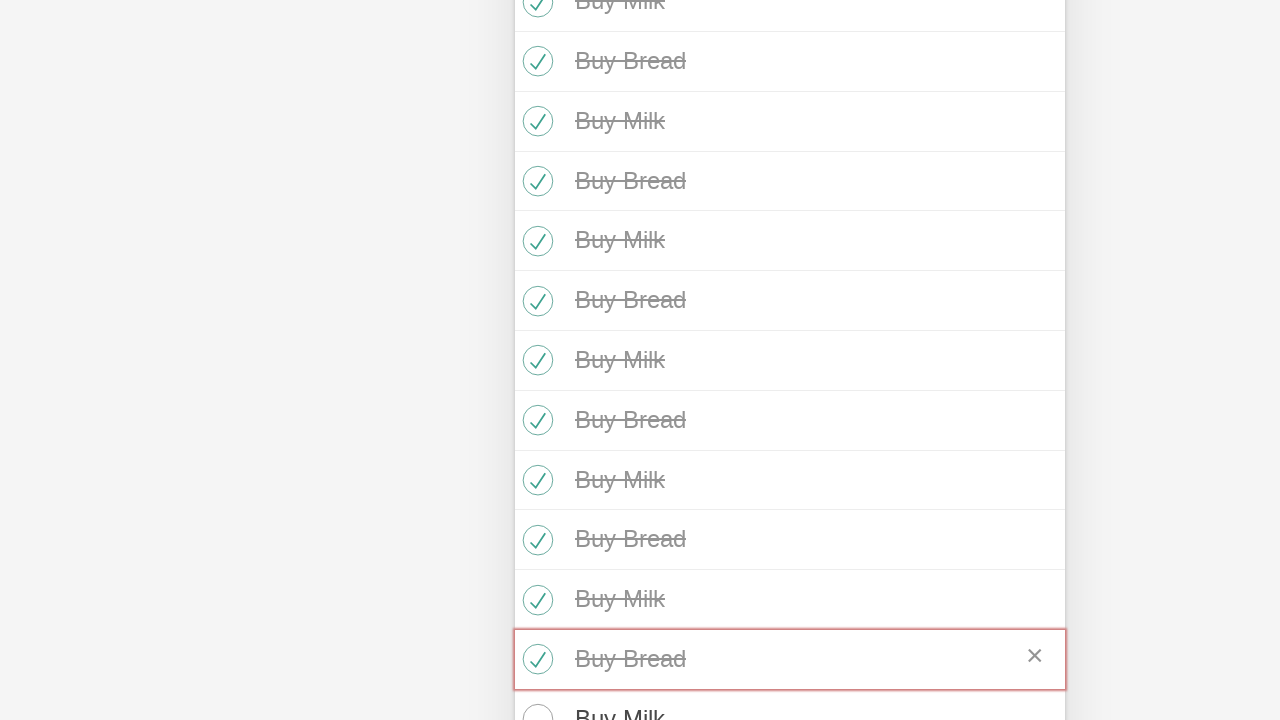

Verified that todo item 41 is checked
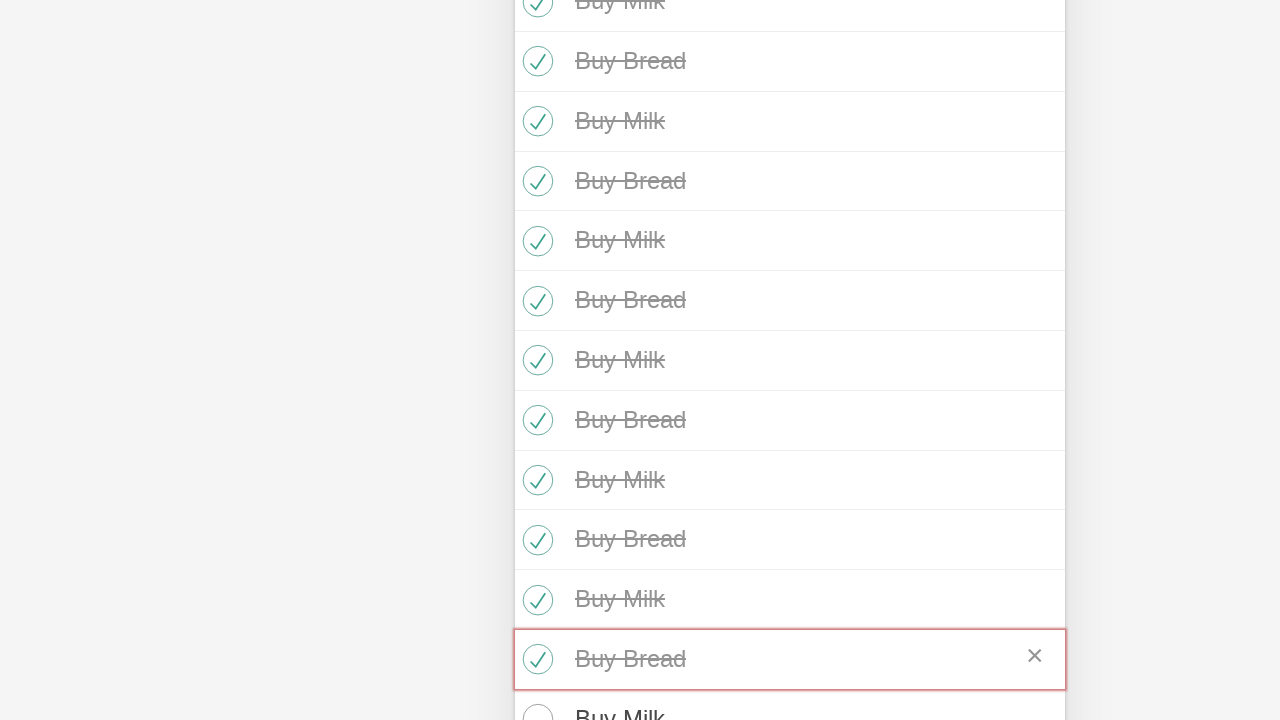

Verified that todo item 42 is checked
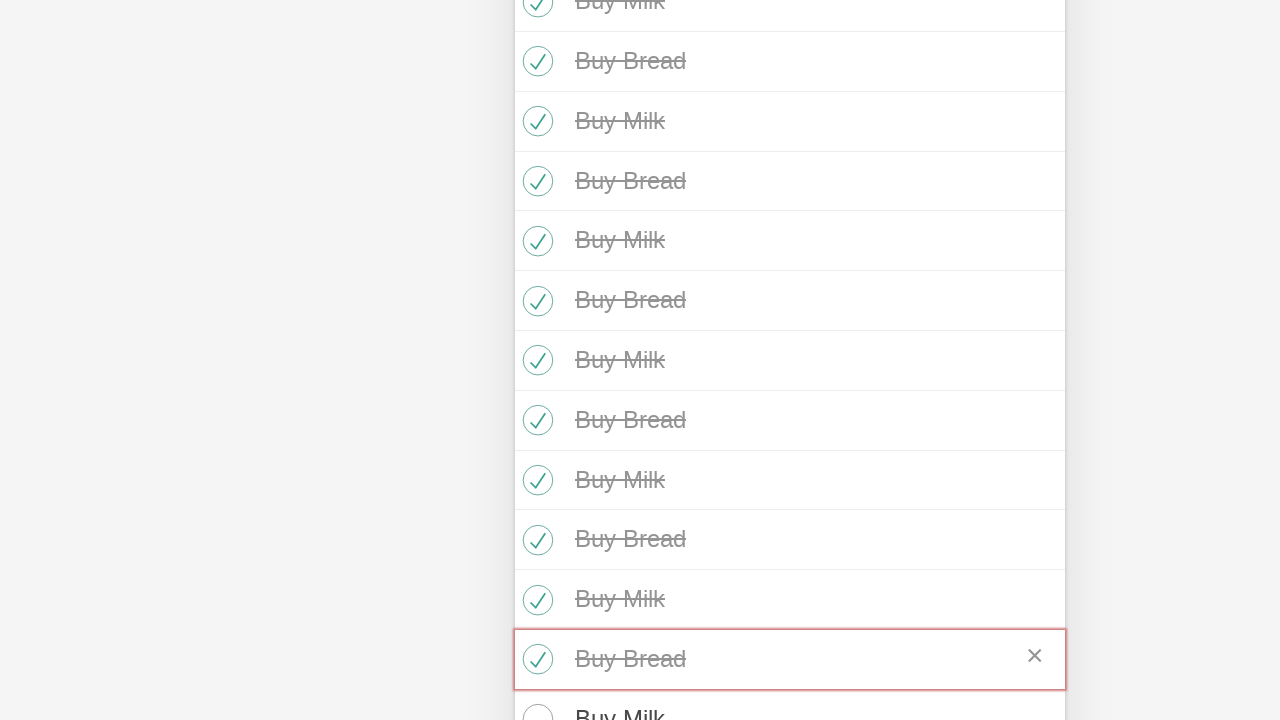

Verified that todo item 43 is checked
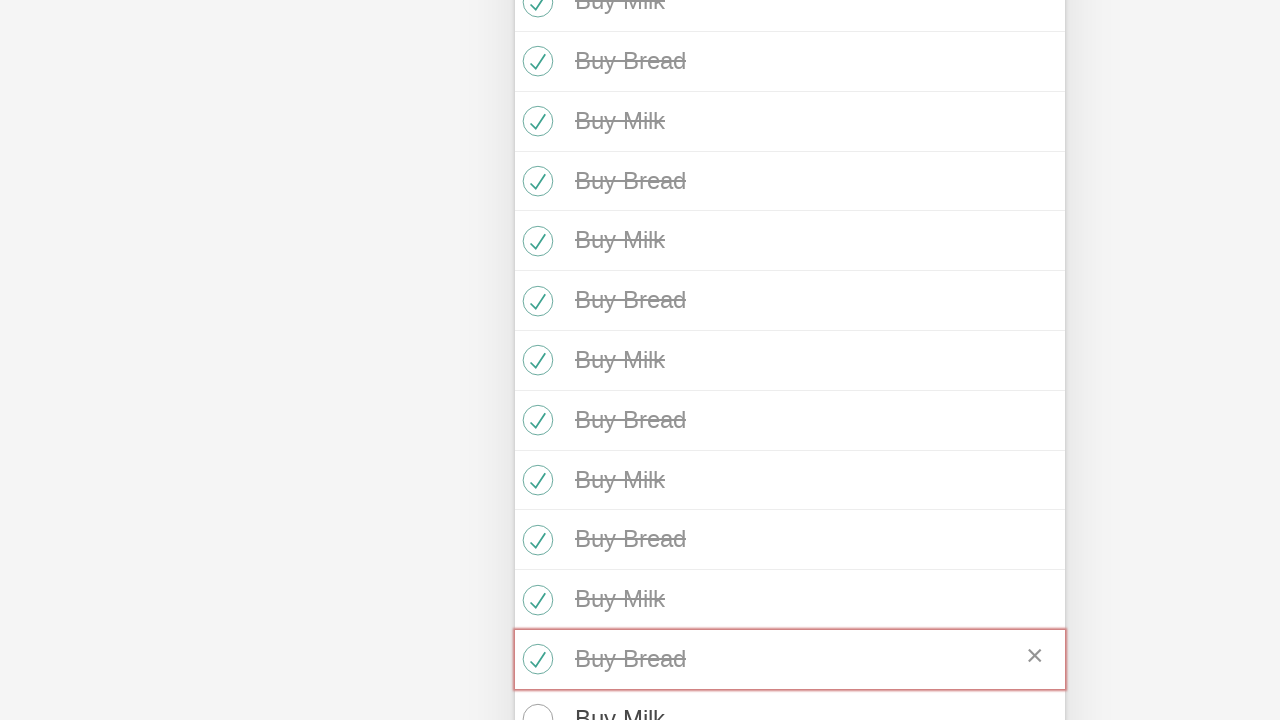

Verified that todo item 44 is checked
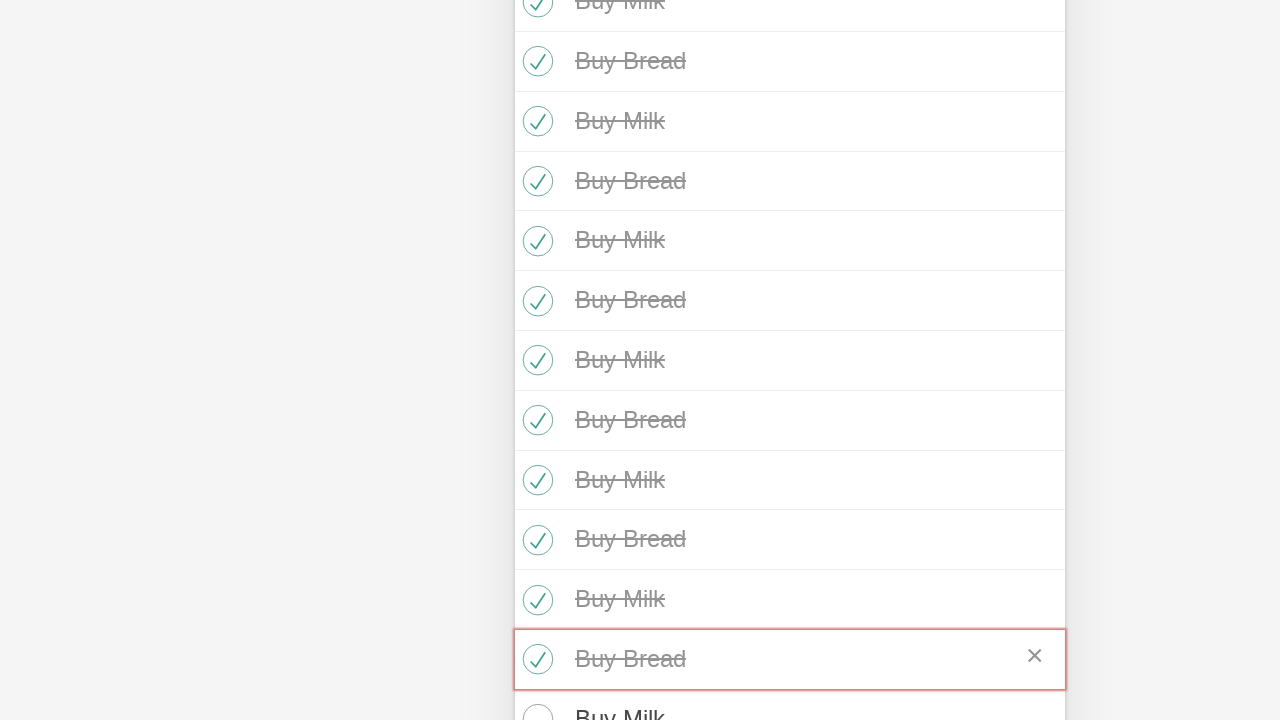

Verified that todo item 45 is checked
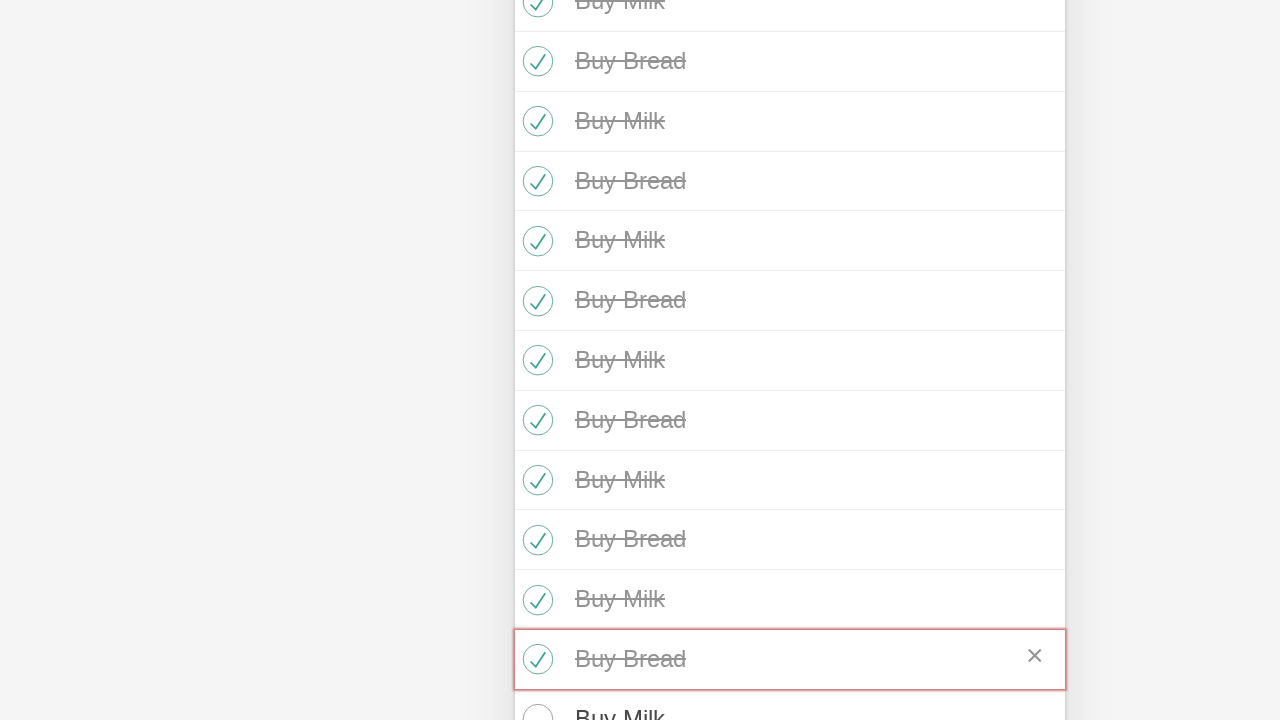

Verified that todo item 46 is checked
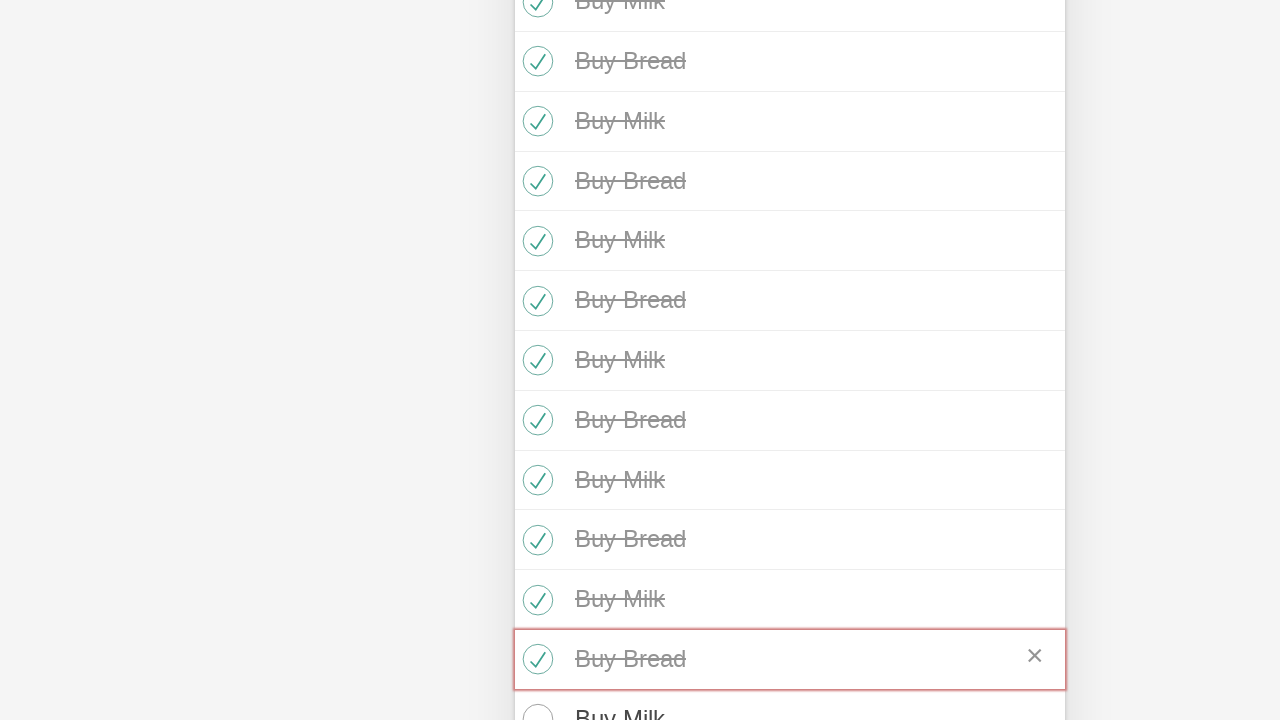

Verified that todo item 47 is checked
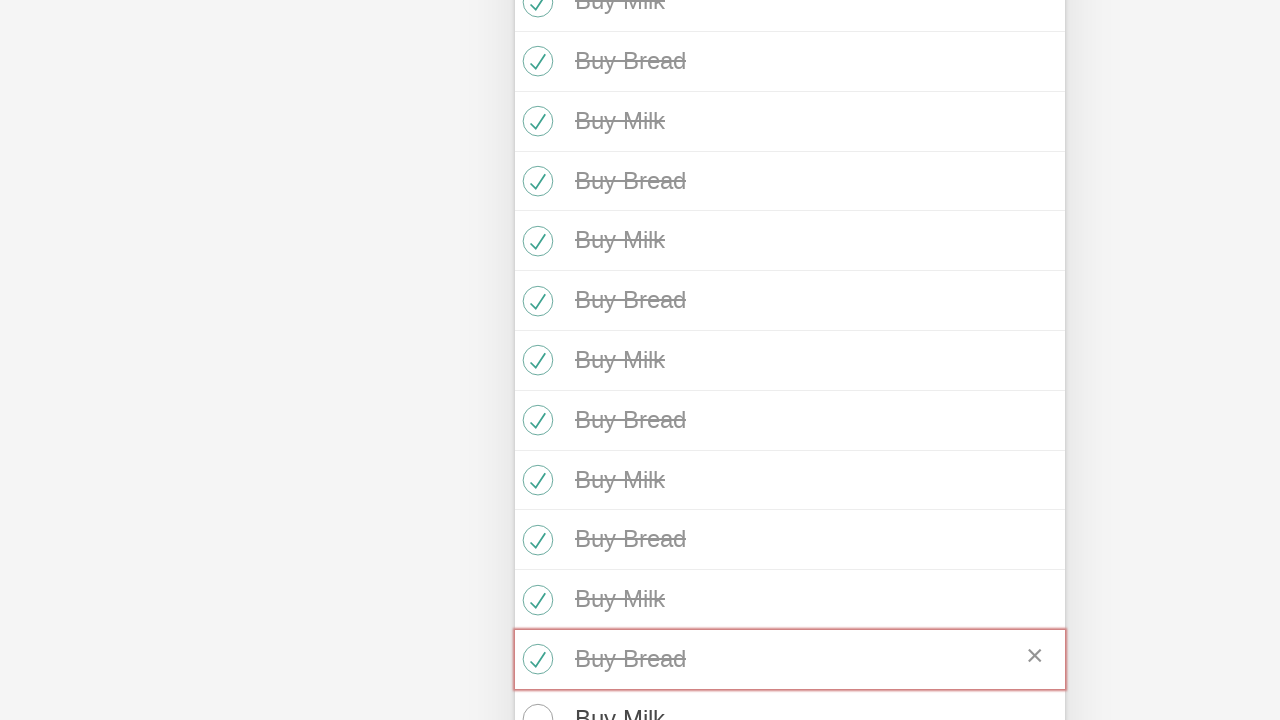

Verified that todo item 48 is checked
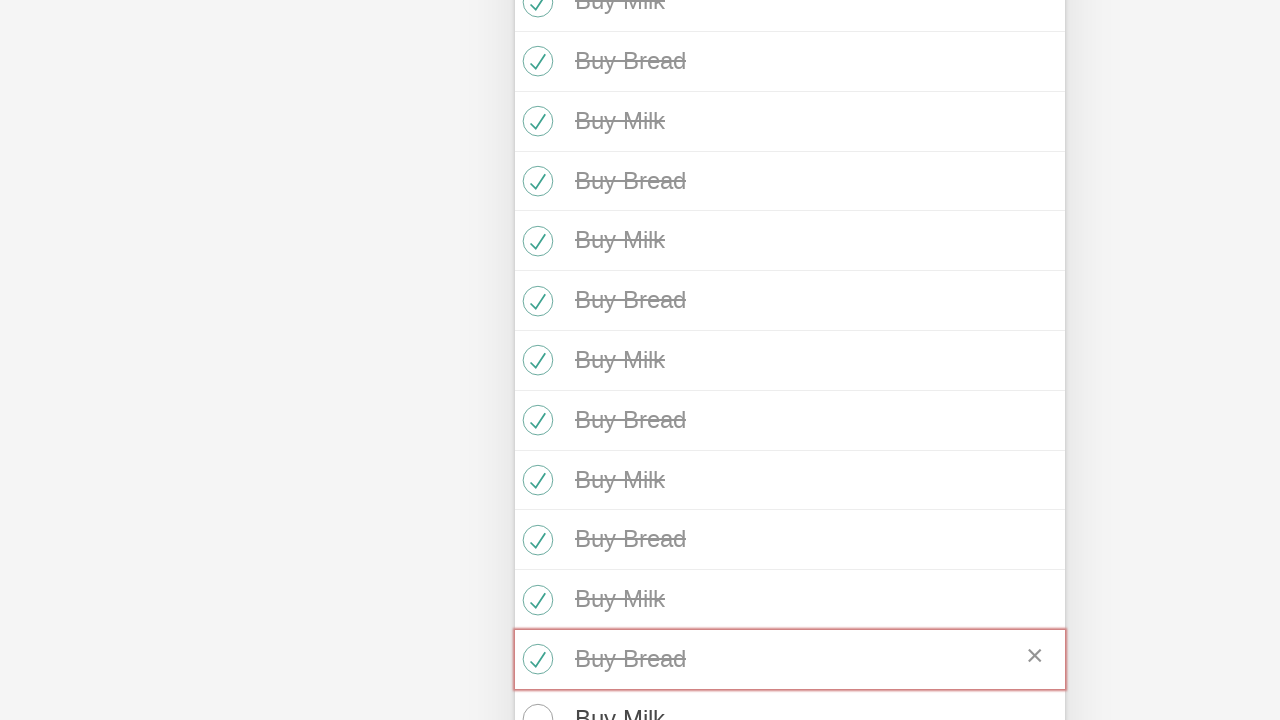

Verified that todo item 49 is checked
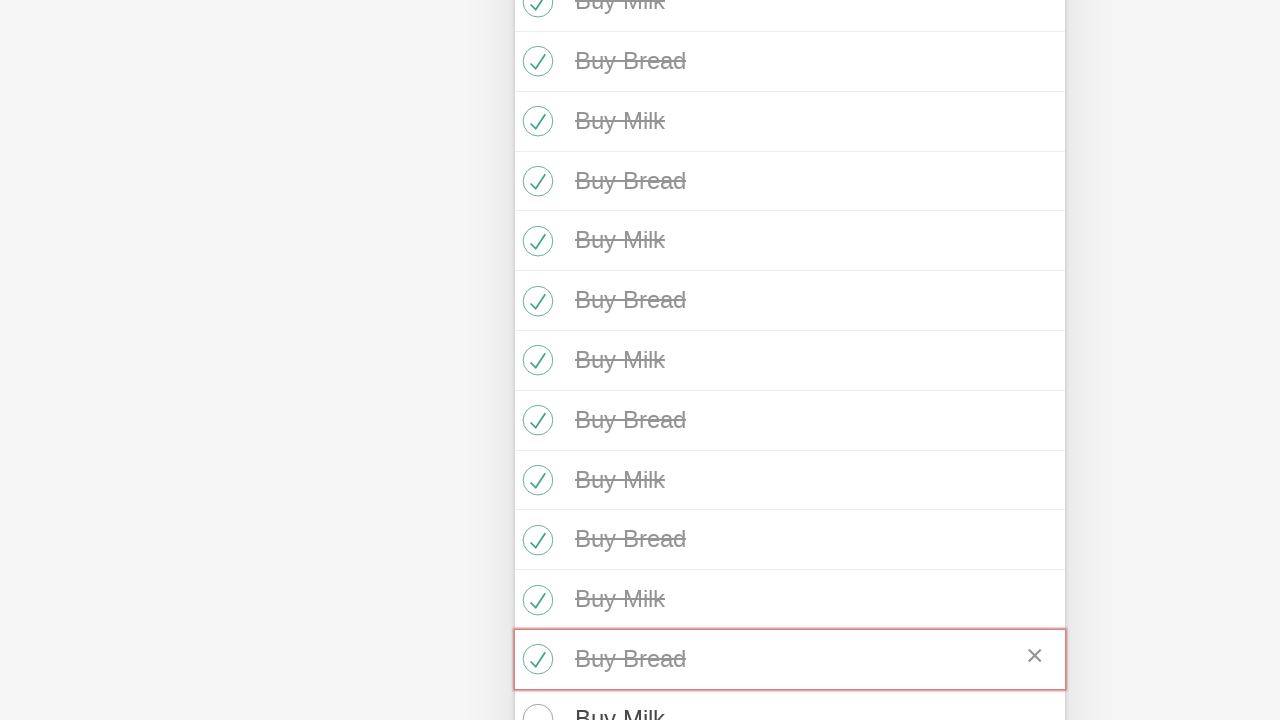

Verified that todo item 50 is checked
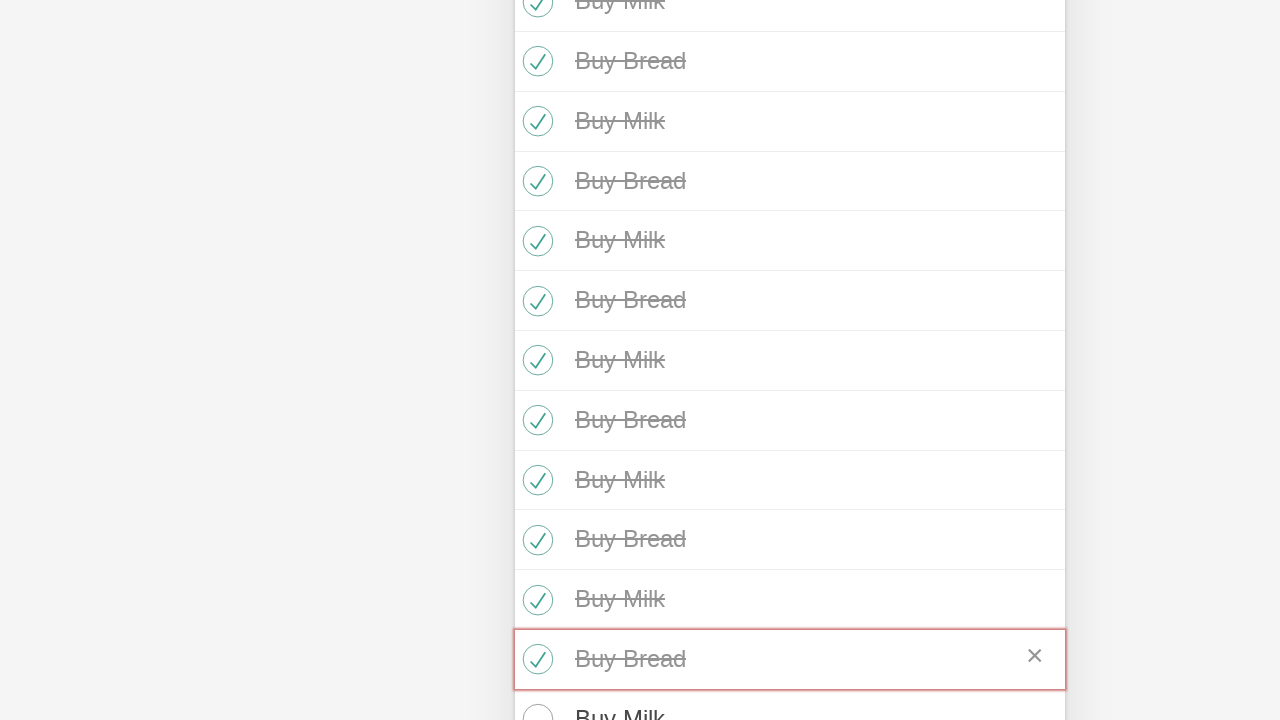

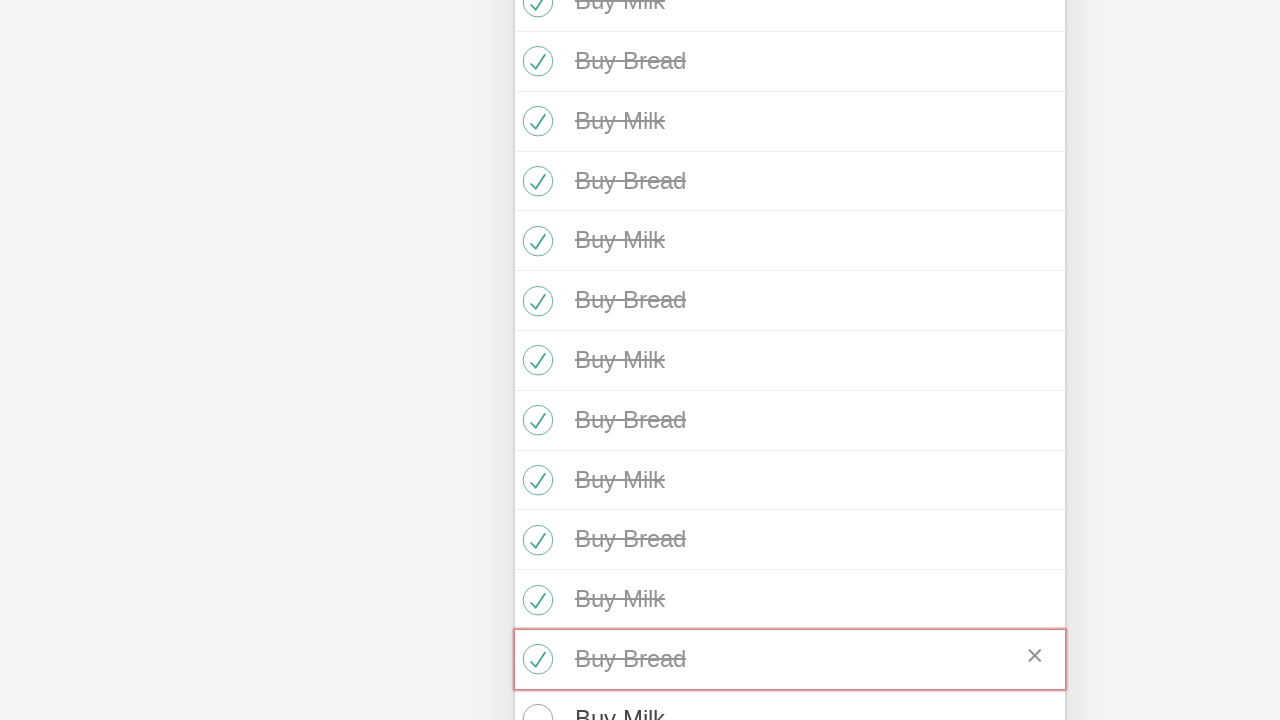